Tests a Todo page by navigating to lesson 3, adding 100 todo items, and then deleting all odd-numbered items by clicking their delete buttons and accepting confirmation dialogs.

Starting URL: https://material.playwrightvn.com/

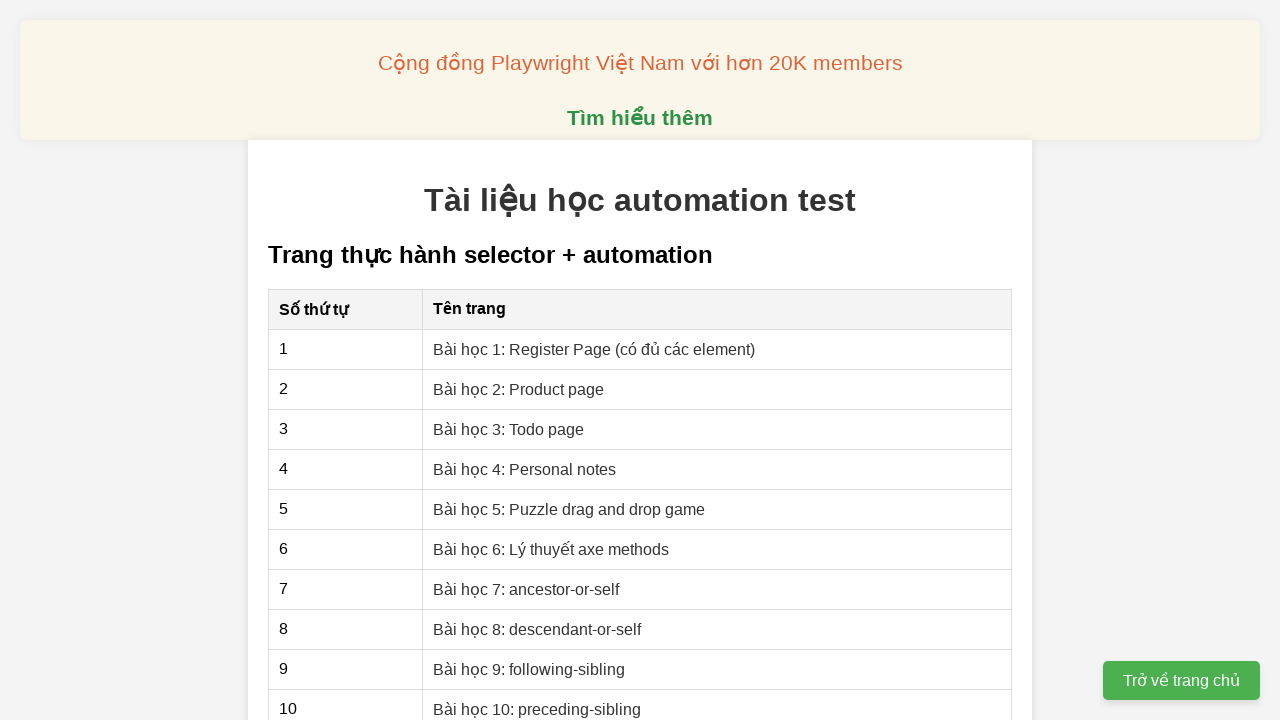

Clicked on Bài học 3: Todo page link at (509, 429) on xpath=//a[contains(text(),'Bài học 3: Todo page')]
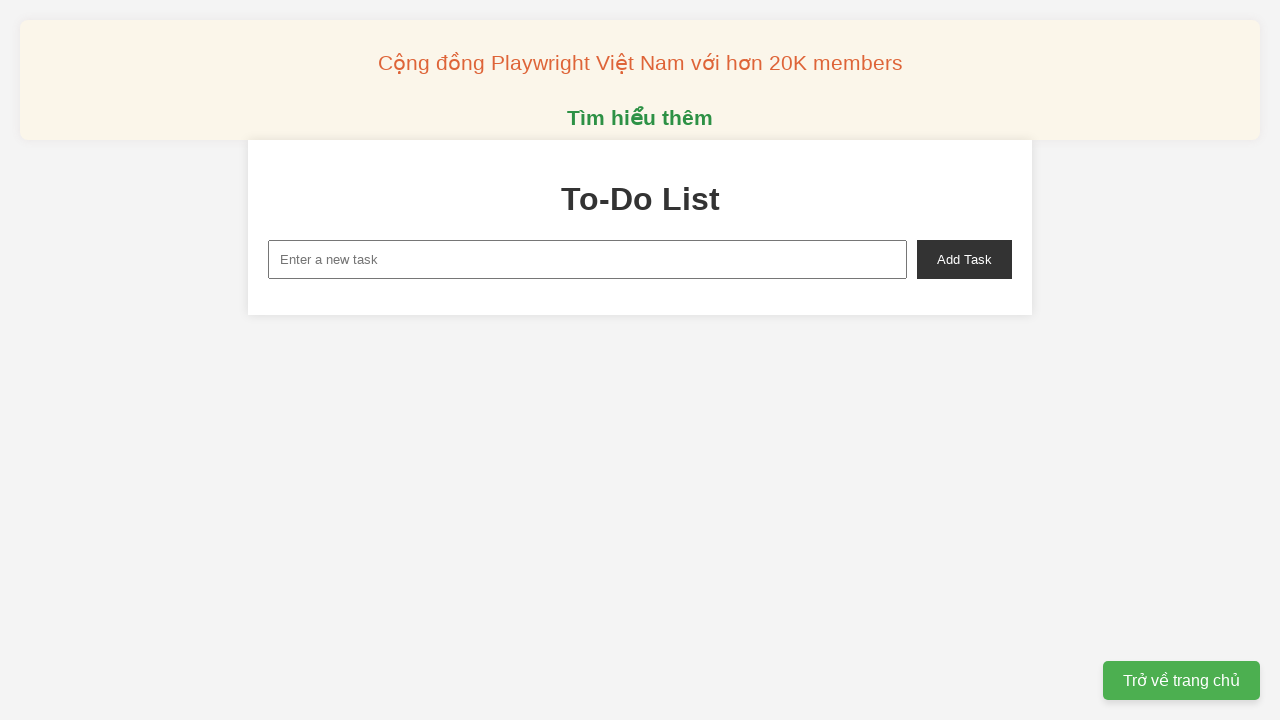

Filled new task input with 'Todo 1' on input#new-task
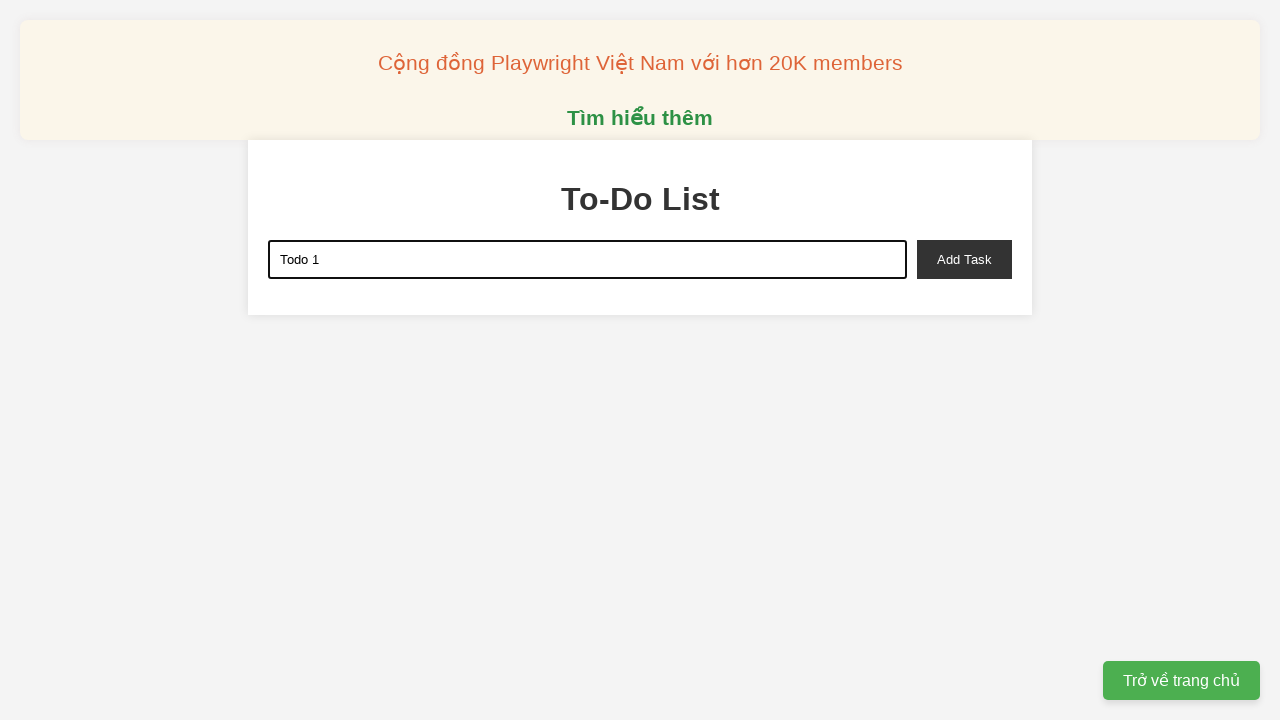

Clicked add task button for 'Todo 1' at (964, 259) on button#add-task
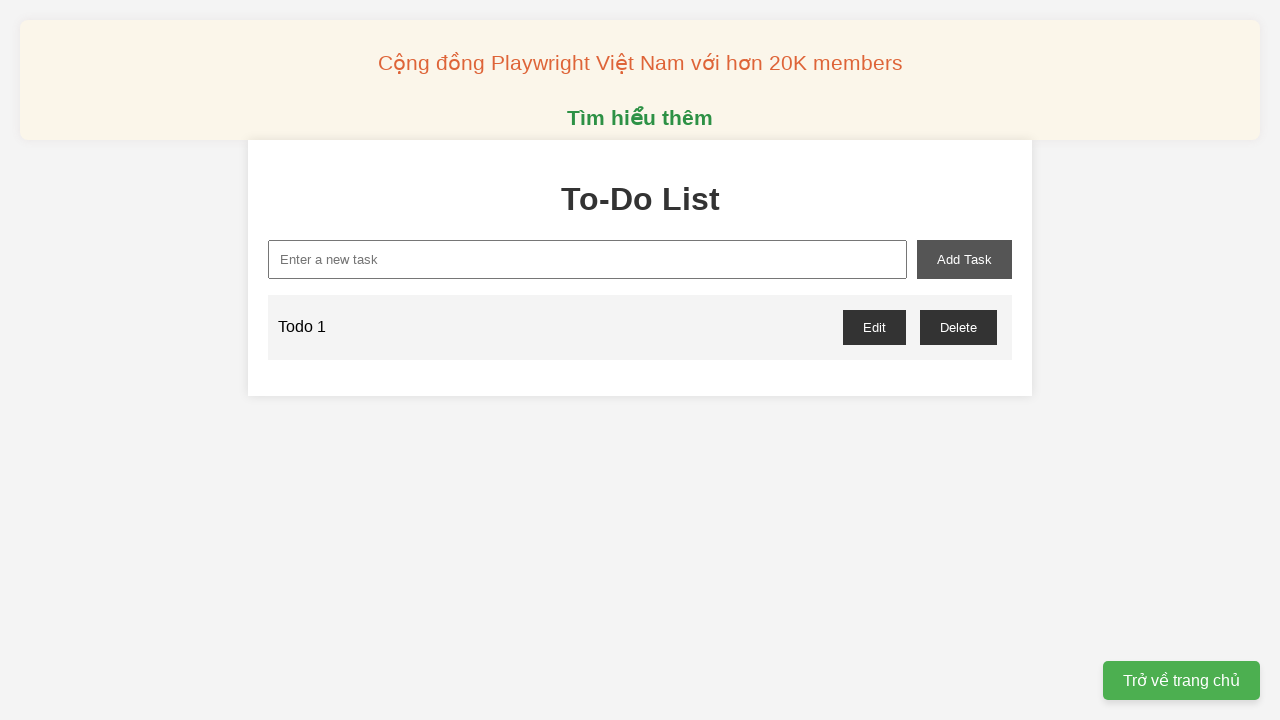

Filled new task input with 'Todo 2' on input#new-task
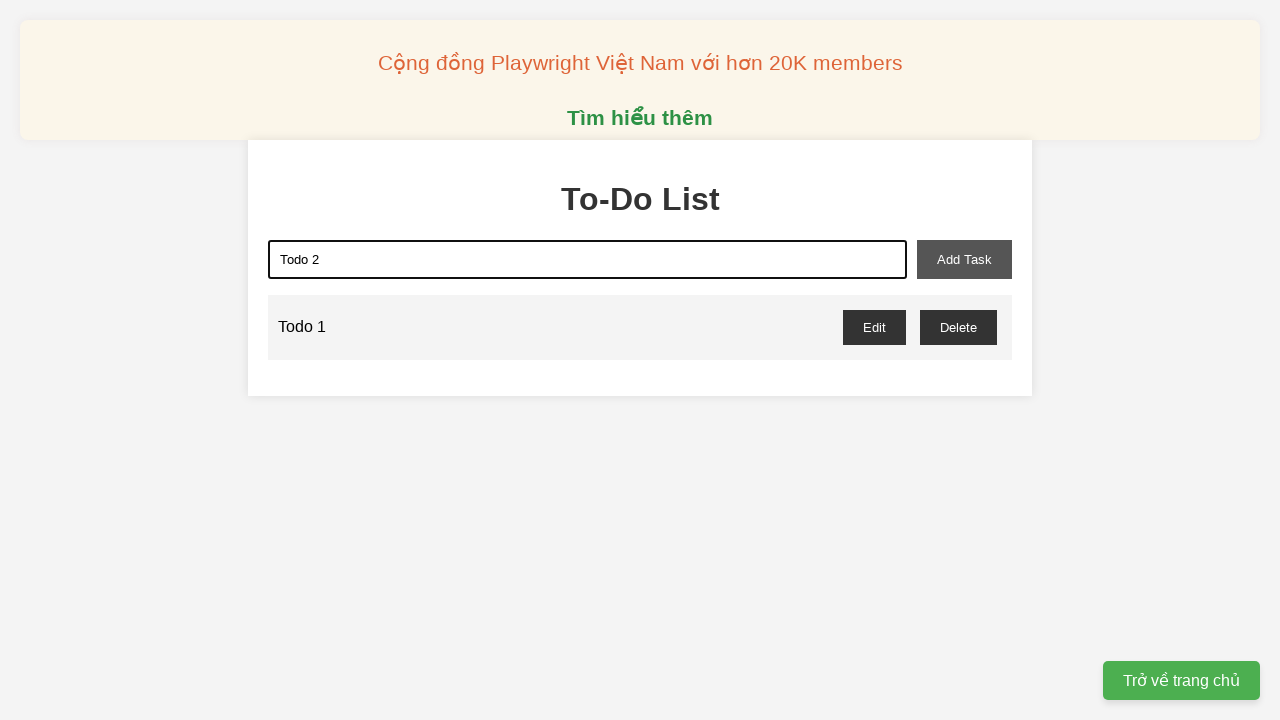

Clicked add task button for 'Todo 2' at (964, 259) on button#add-task
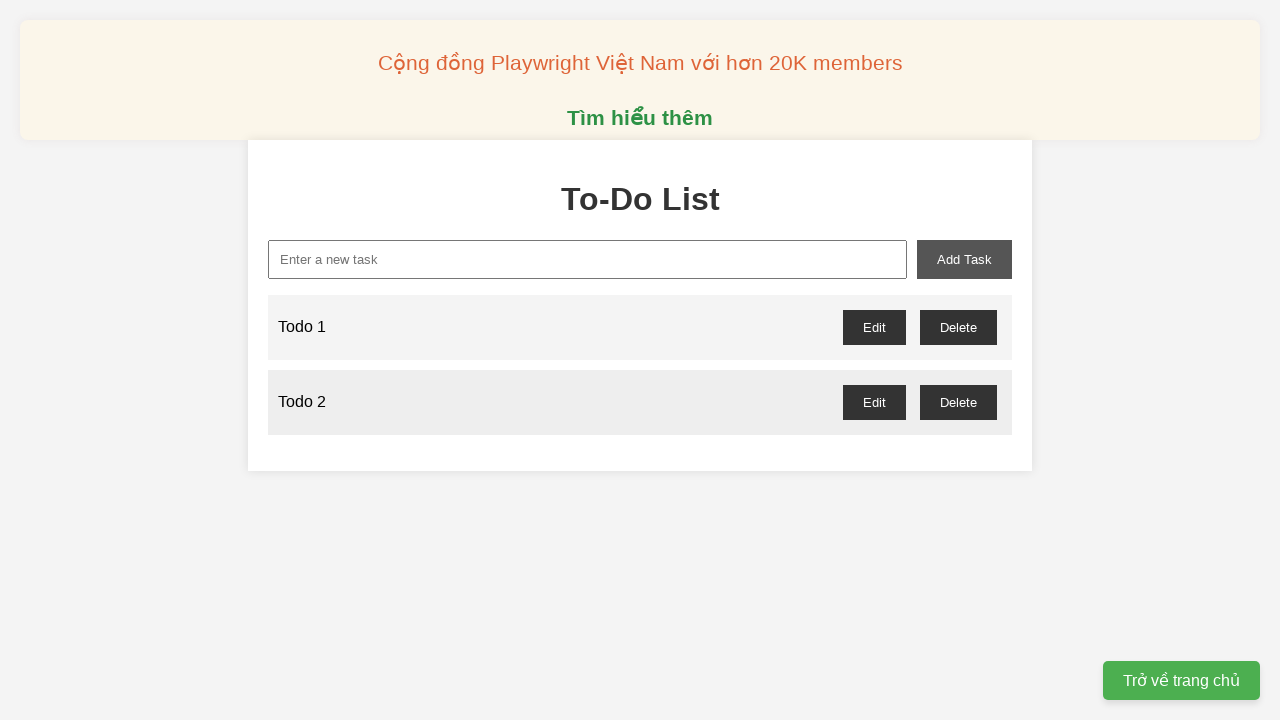

Filled new task input with 'Todo 3' on input#new-task
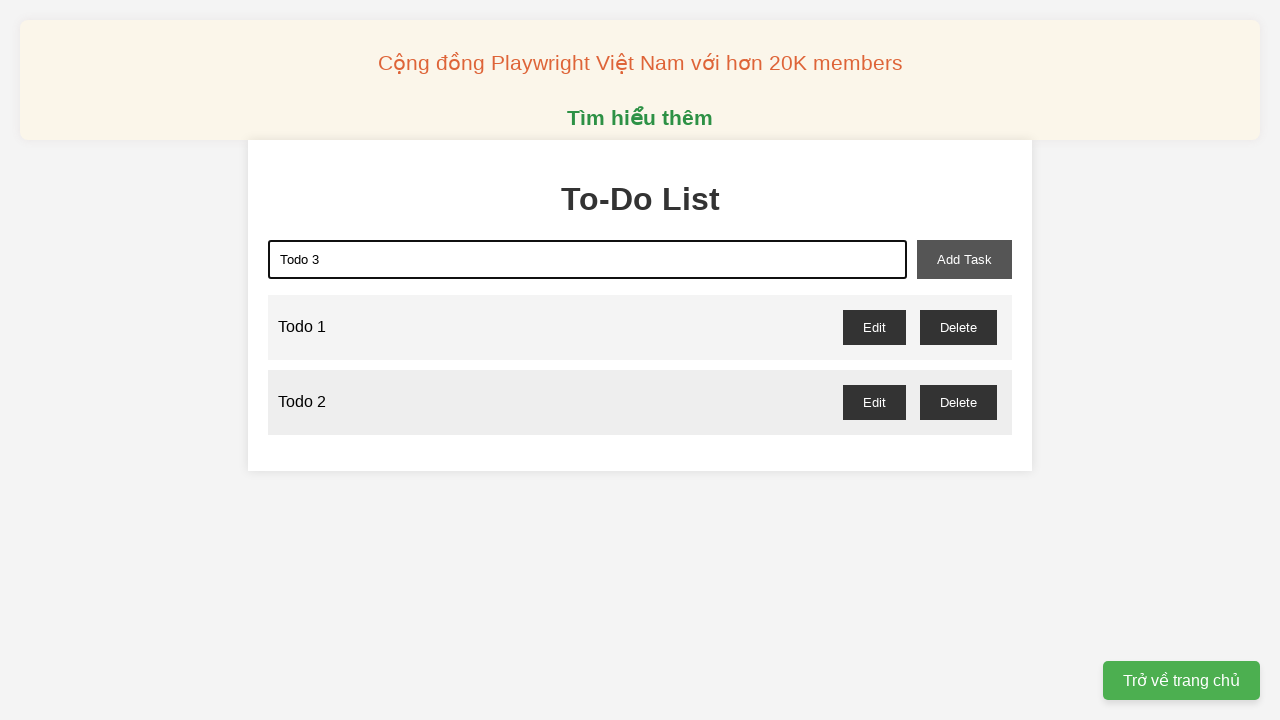

Clicked add task button for 'Todo 3' at (964, 259) on button#add-task
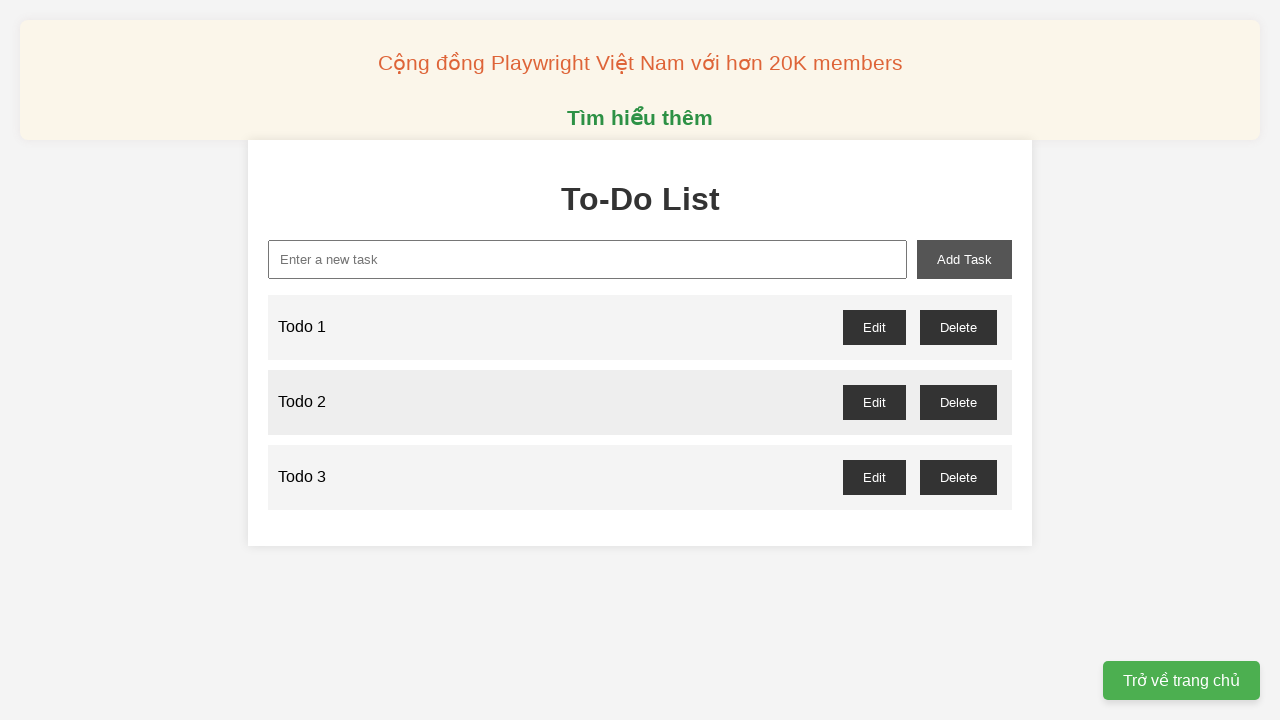

Filled new task input with 'Todo 4' on input#new-task
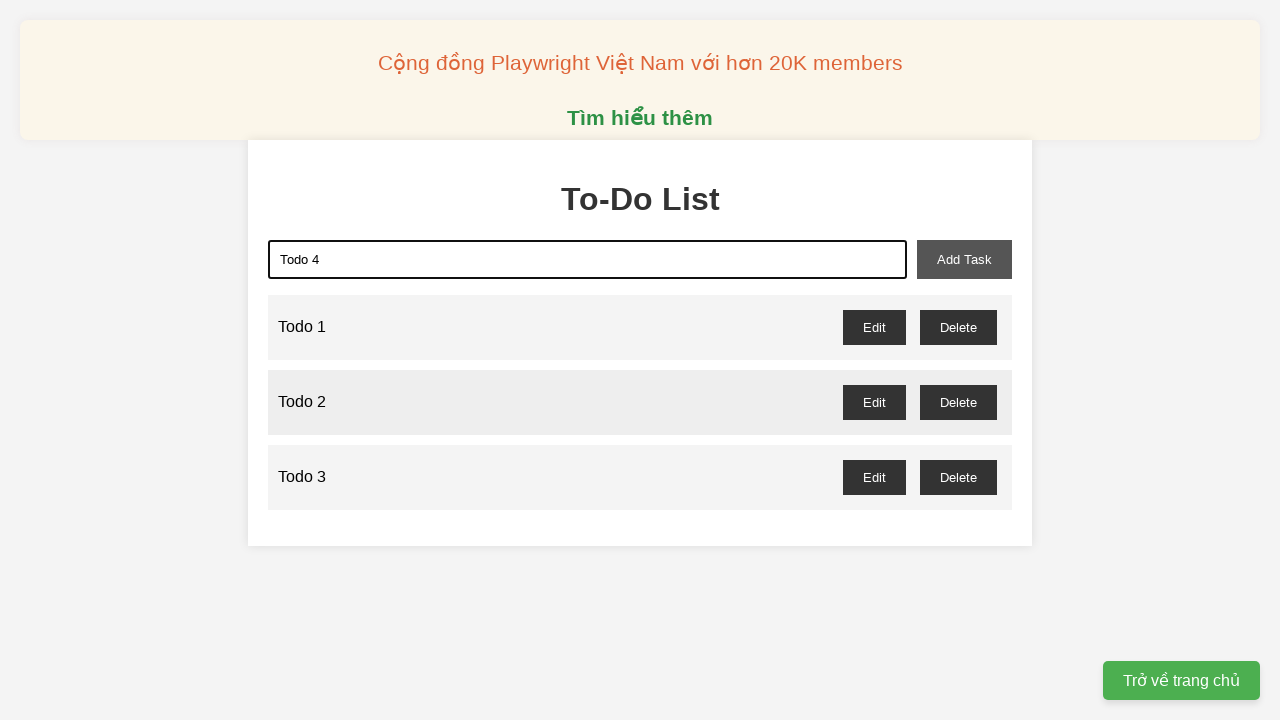

Clicked add task button for 'Todo 4' at (964, 259) on button#add-task
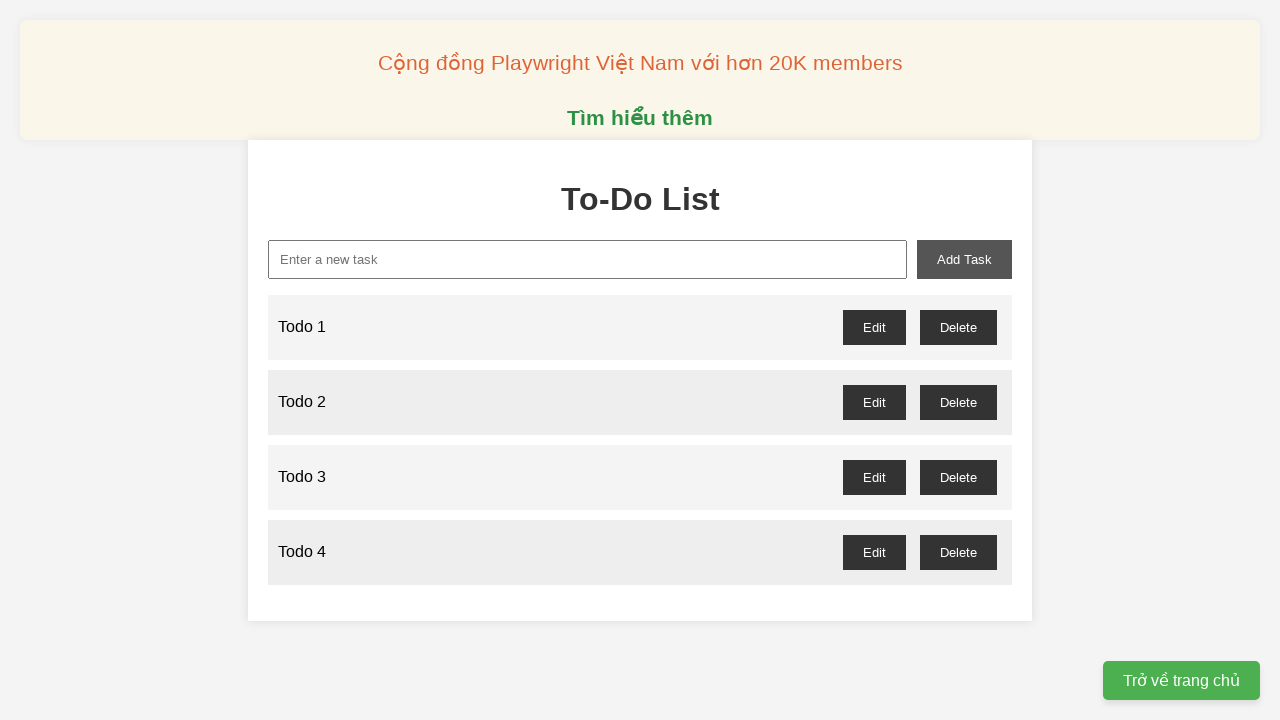

Filled new task input with 'Todo 5' on input#new-task
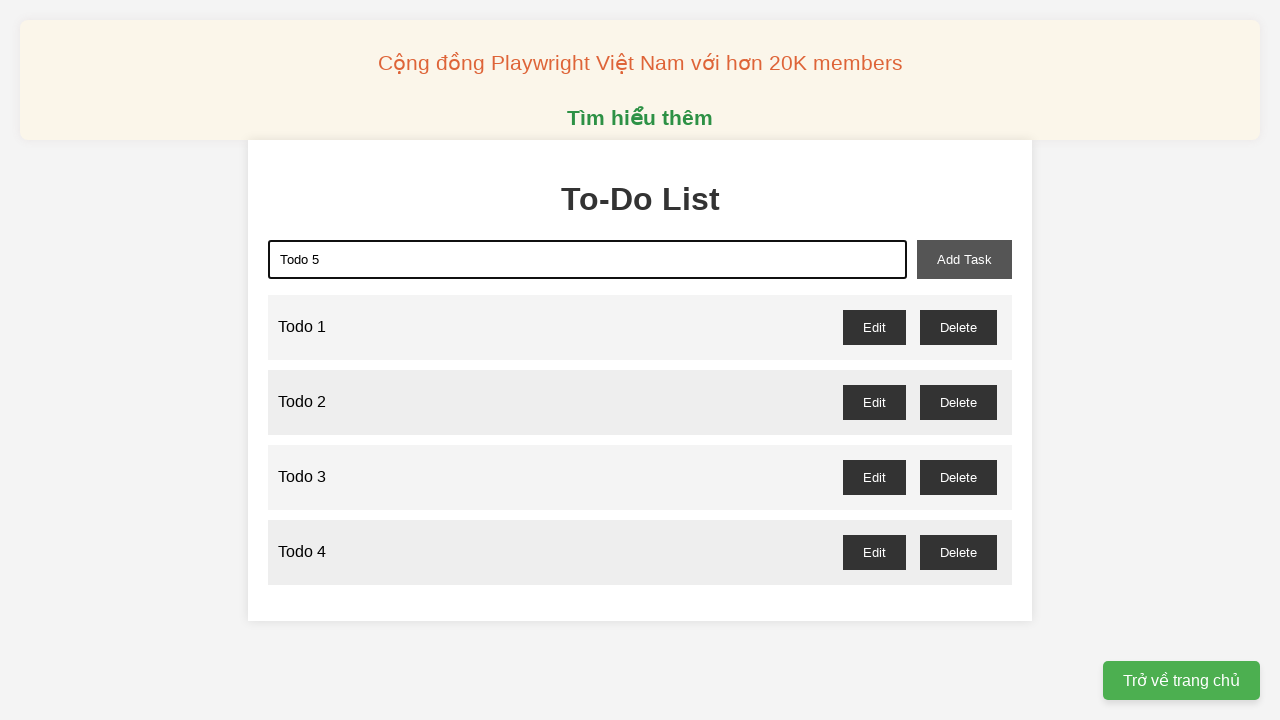

Clicked add task button for 'Todo 5' at (964, 259) on button#add-task
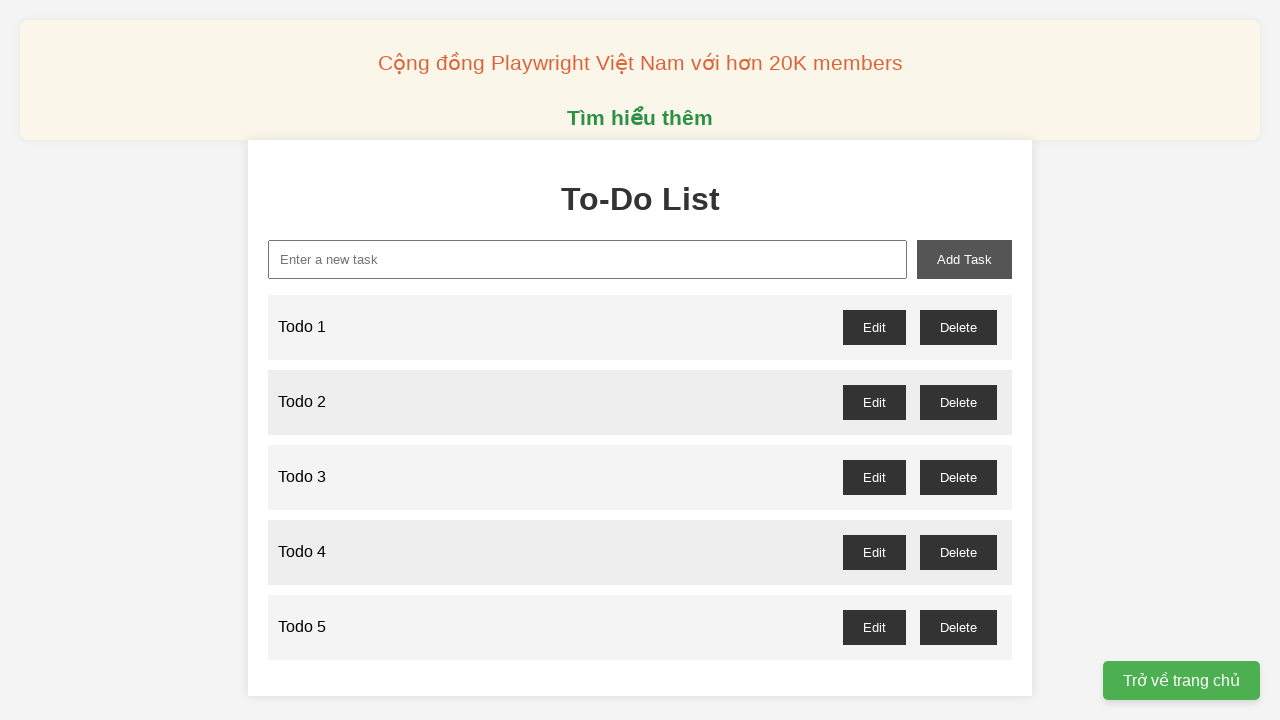

Filled new task input with 'Todo 6' on input#new-task
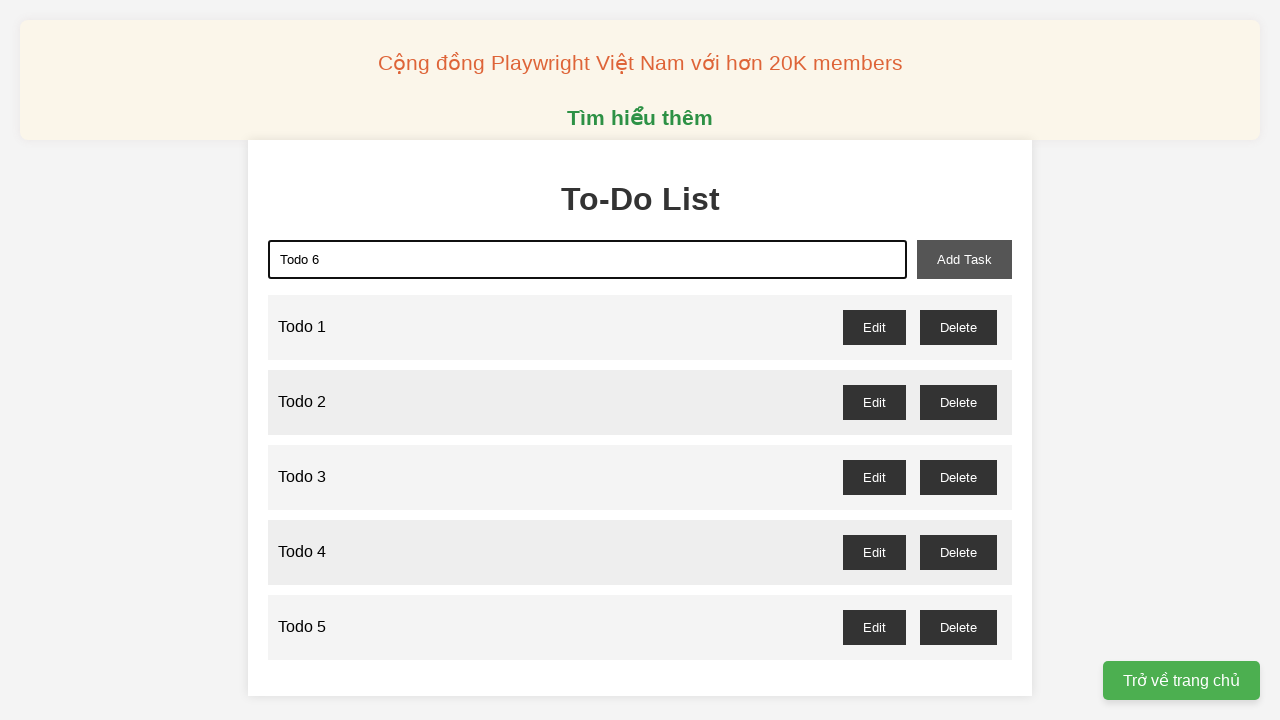

Clicked add task button for 'Todo 6' at (964, 259) on button#add-task
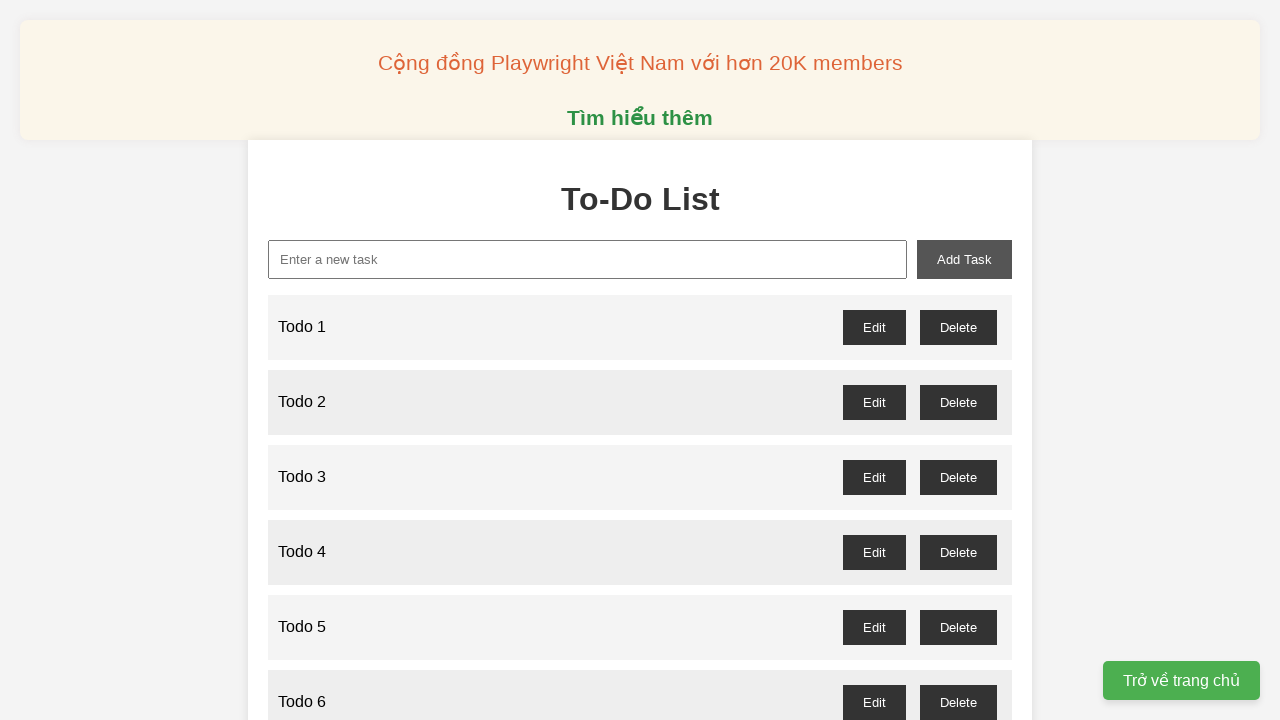

Filled new task input with 'Todo 7' on input#new-task
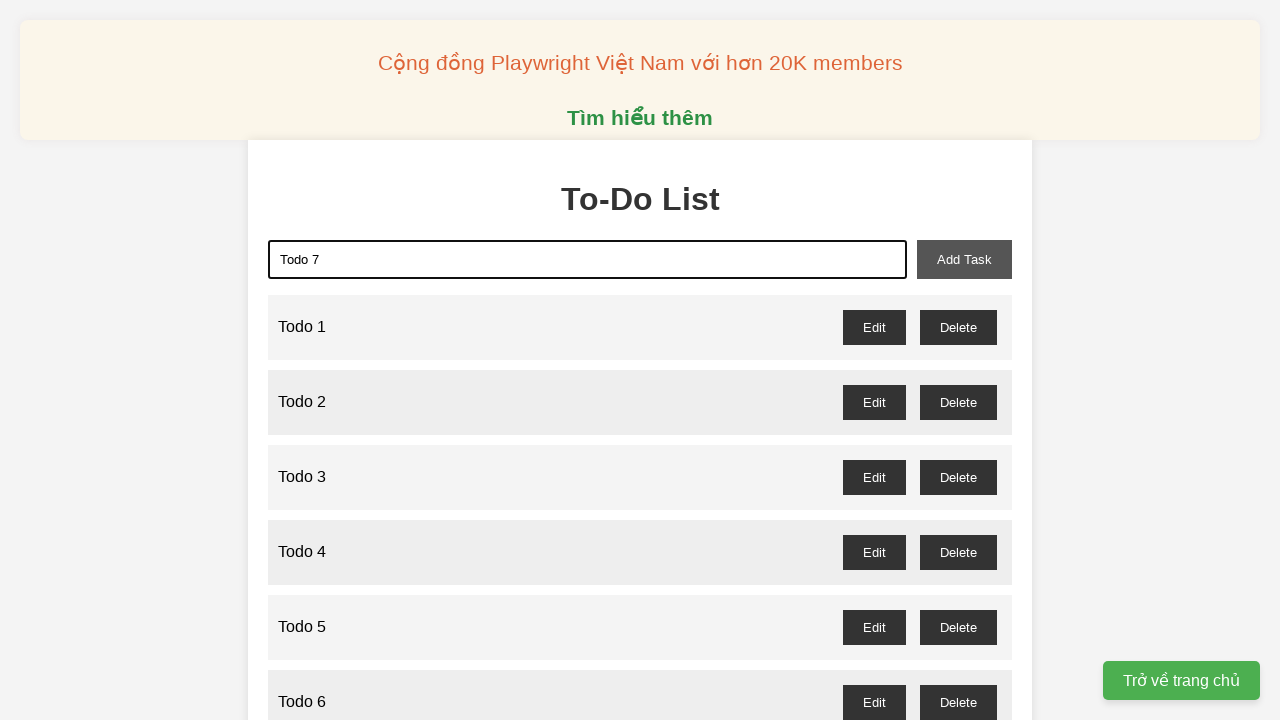

Clicked add task button for 'Todo 7' at (964, 259) on button#add-task
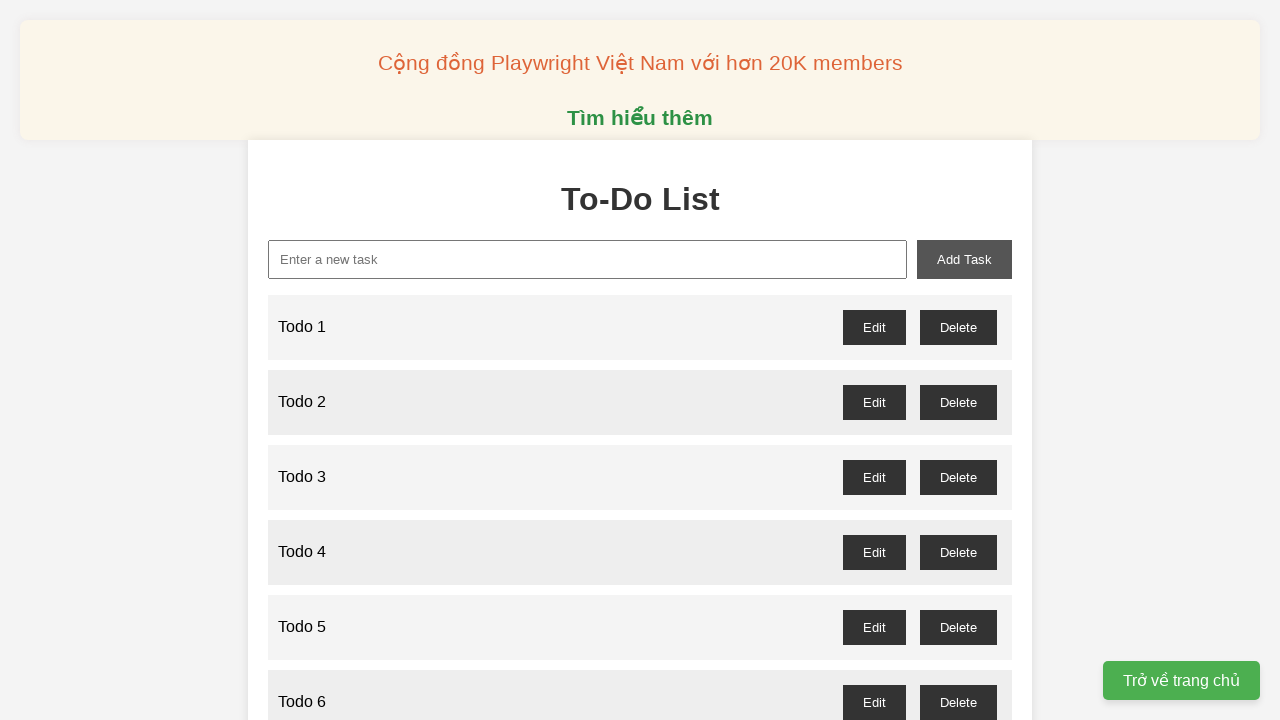

Filled new task input with 'Todo 8' on input#new-task
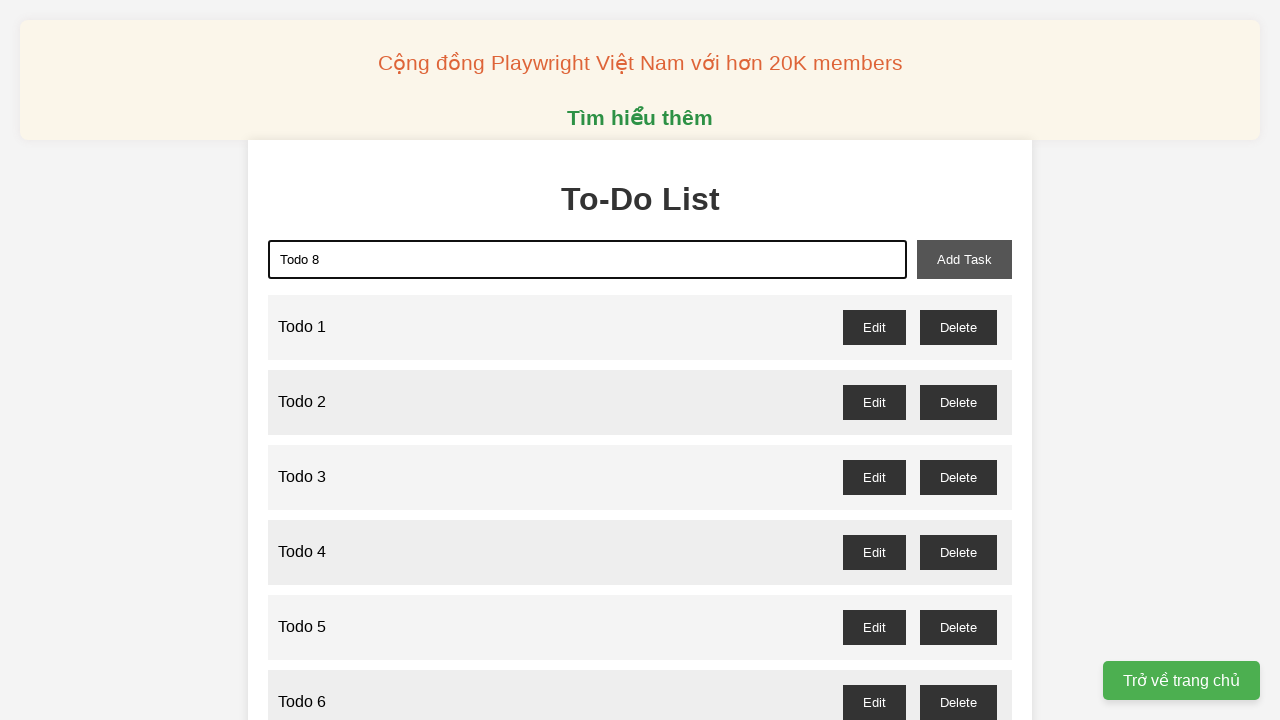

Clicked add task button for 'Todo 8' at (964, 259) on button#add-task
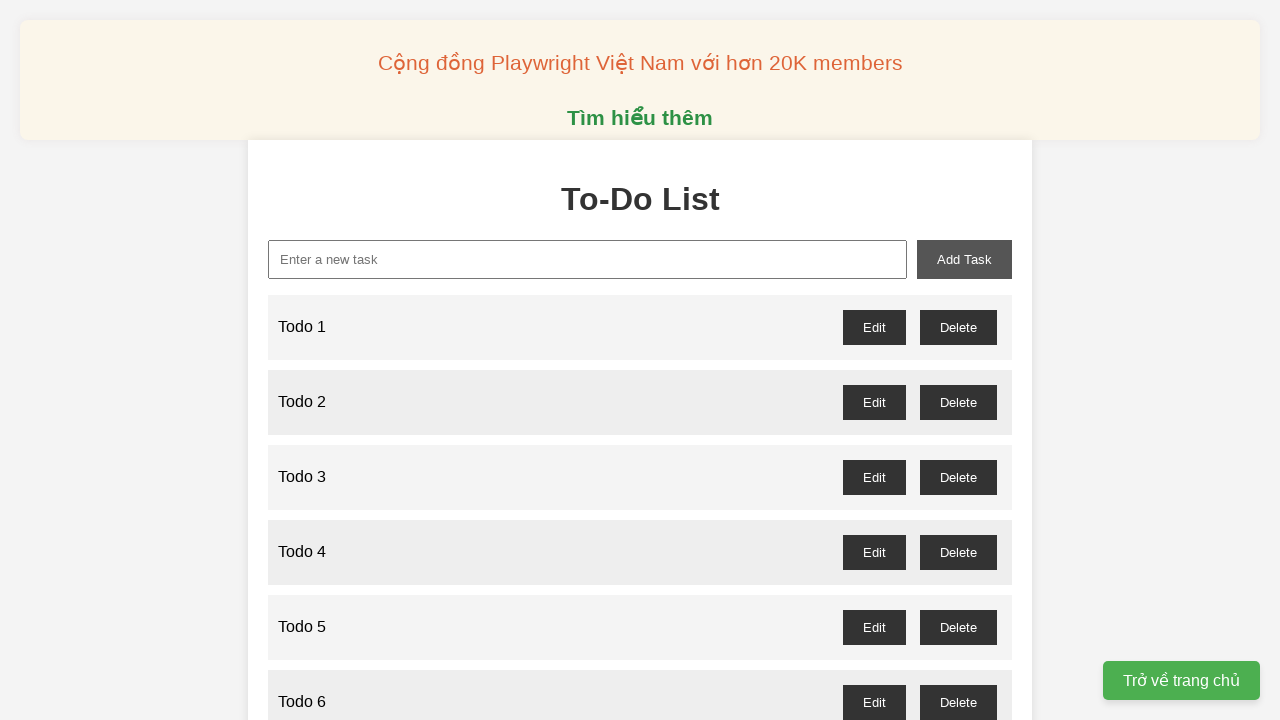

Filled new task input with 'Todo 9' on input#new-task
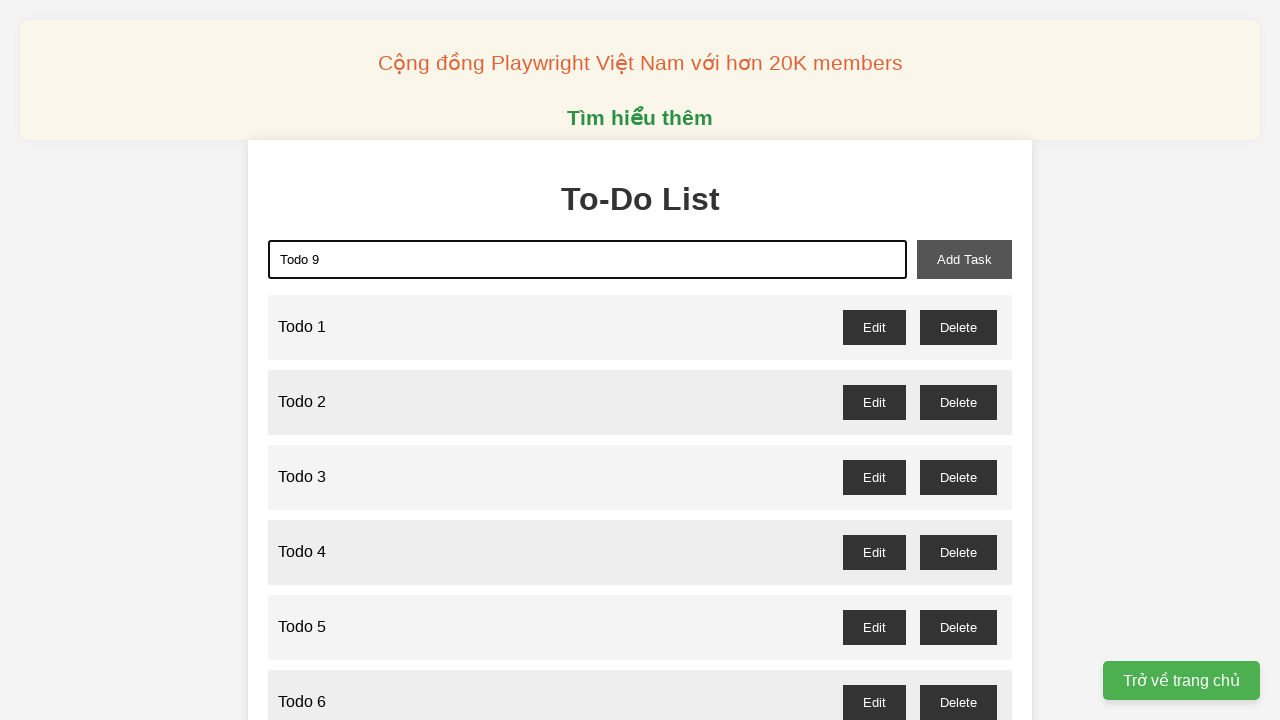

Clicked add task button for 'Todo 9' at (964, 259) on button#add-task
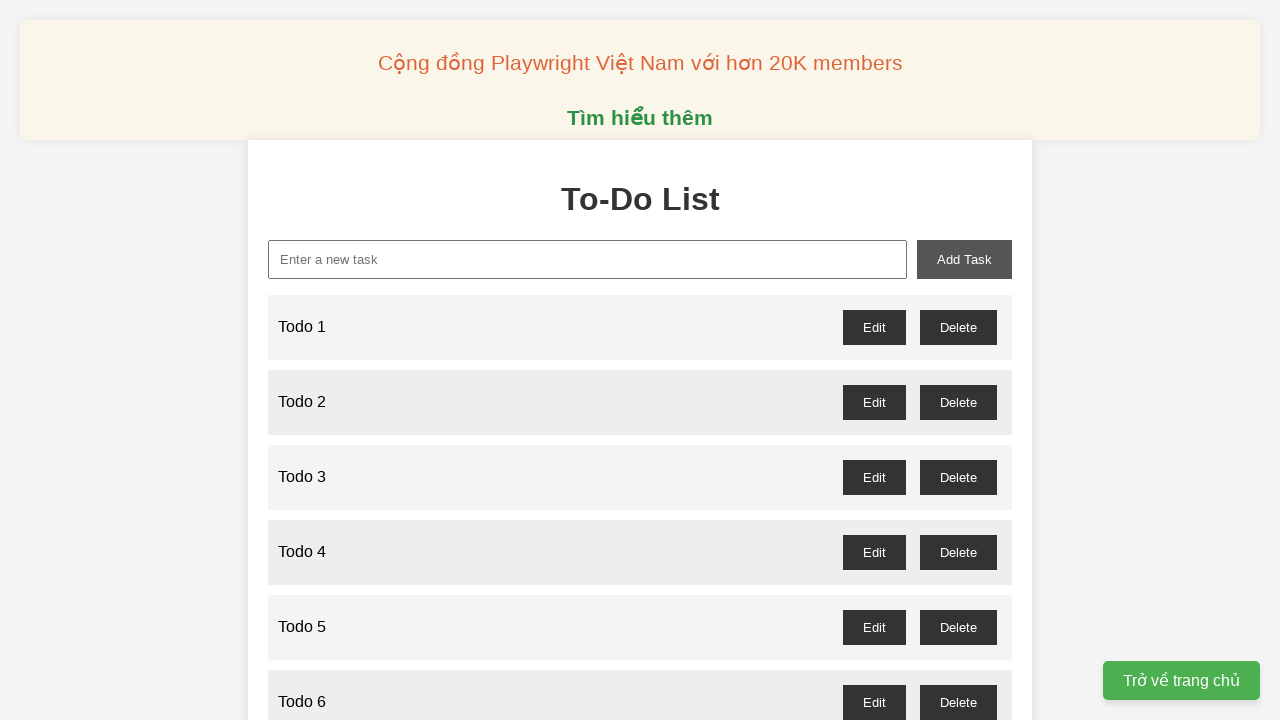

Filled new task input with 'Todo 10' on input#new-task
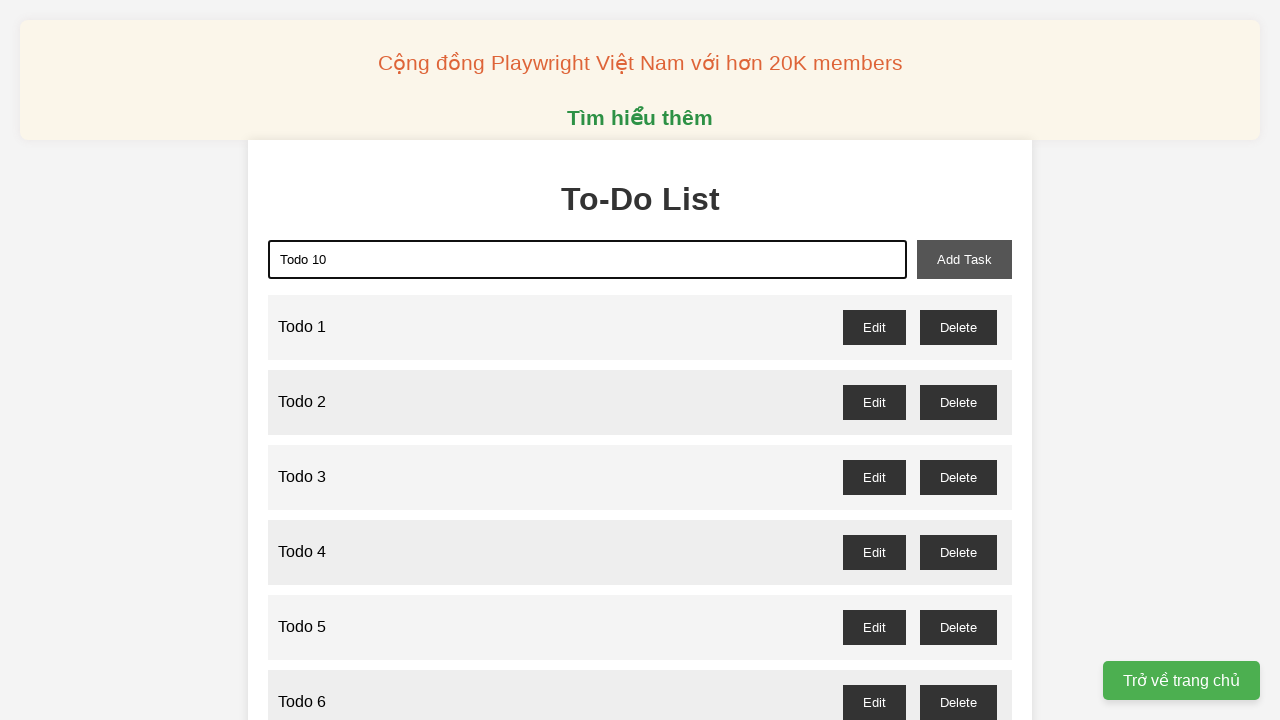

Clicked add task button for 'Todo 10' at (964, 259) on button#add-task
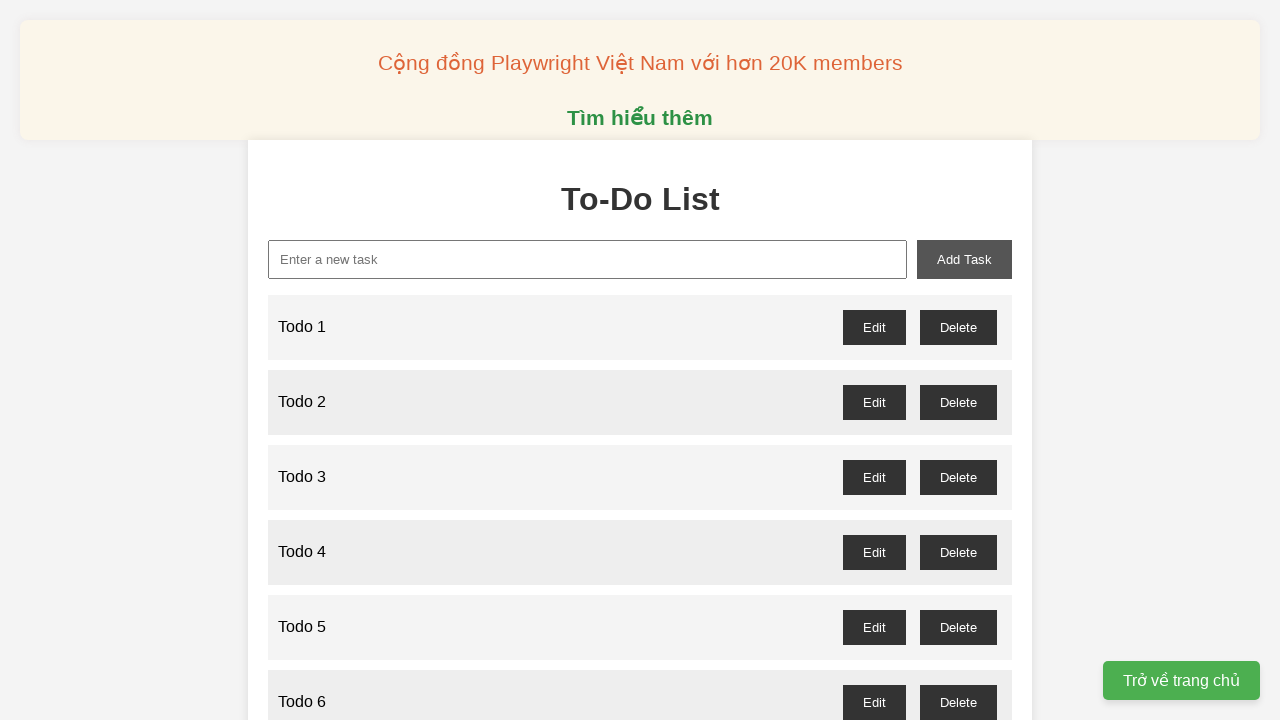

Filled new task input with 'Todo 11' on input#new-task
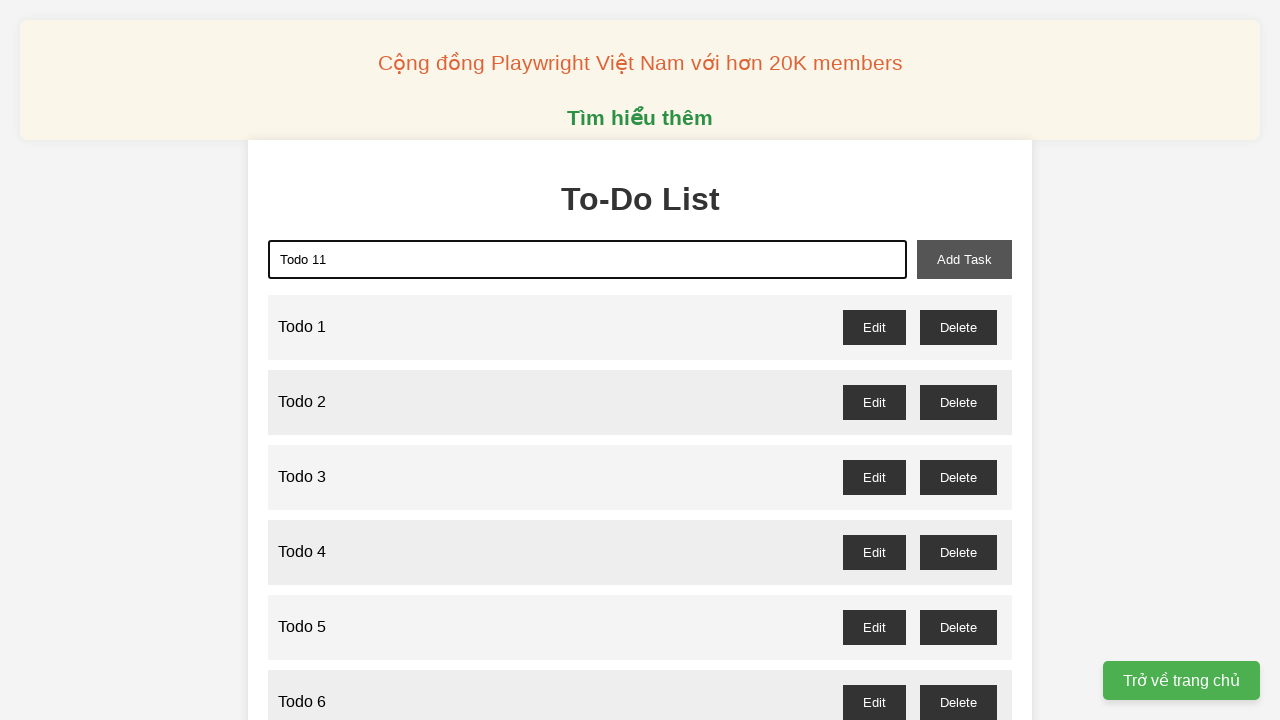

Clicked add task button for 'Todo 11' at (964, 259) on button#add-task
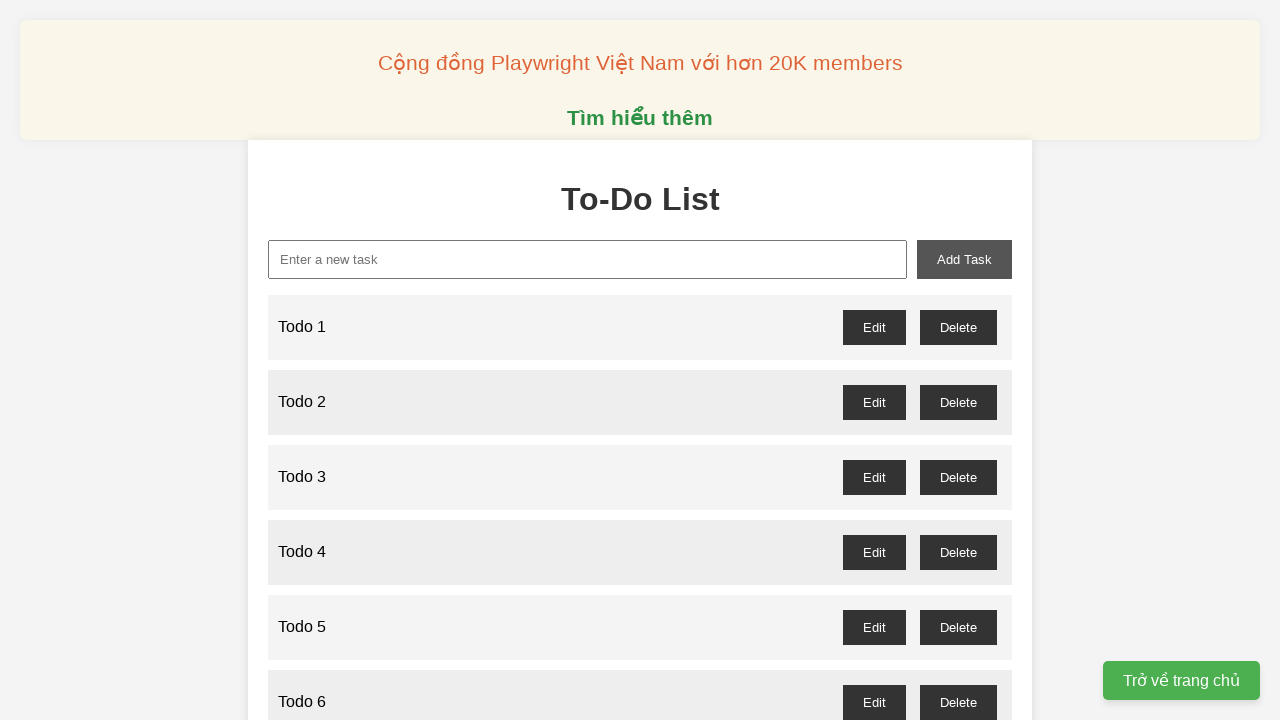

Filled new task input with 'Todo 12' on input#new-task
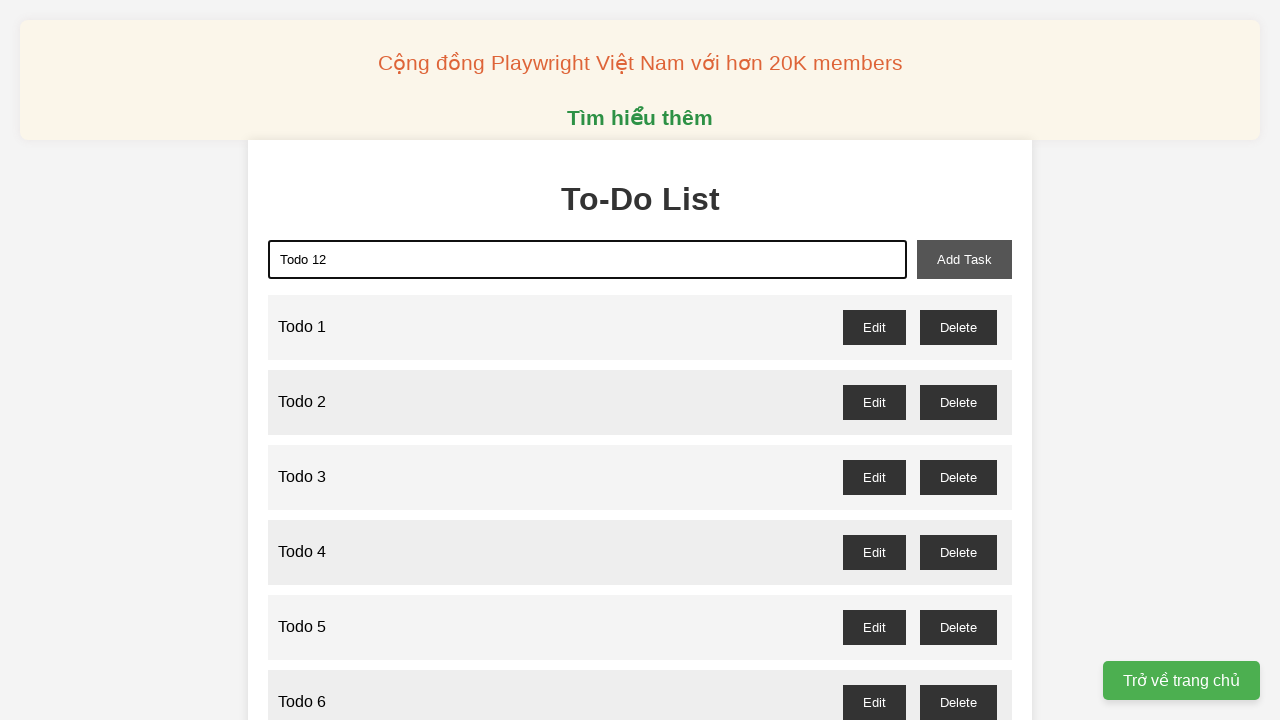

Clicked add task button for 'Todo 12' at (964, 259) on button#add-task
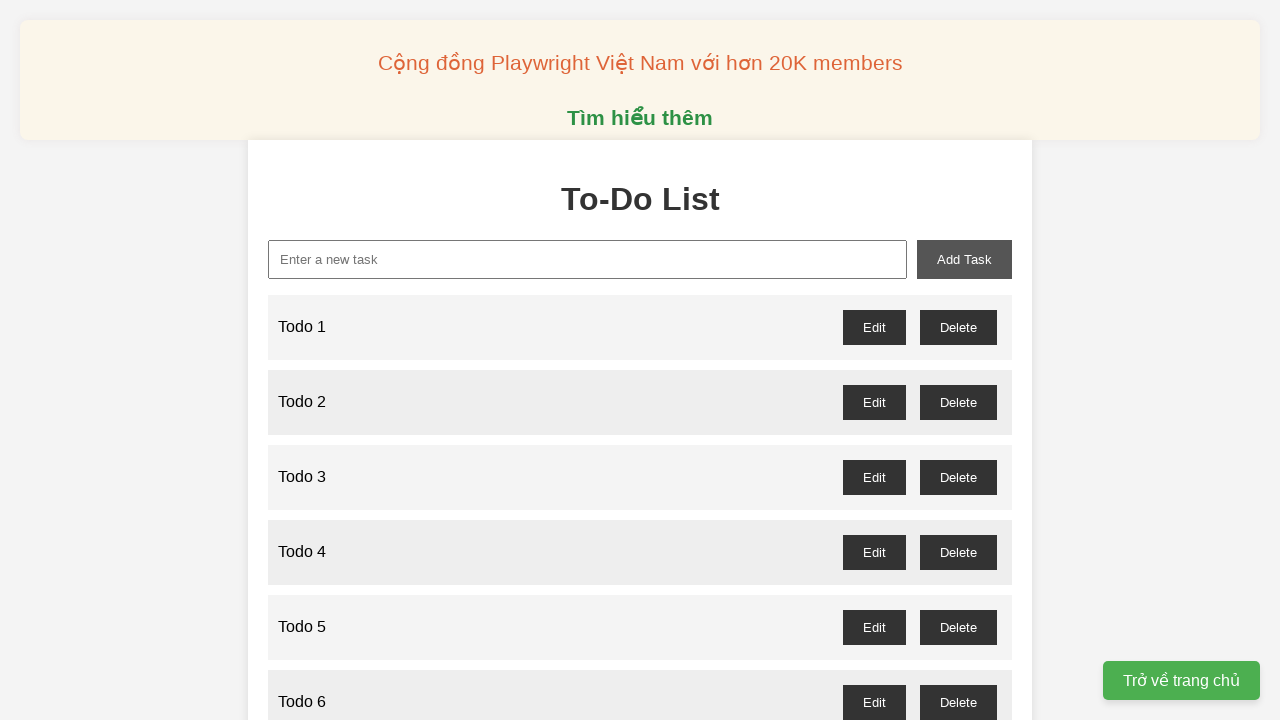

Filled new task input with 'Todo 13' on input#new-task
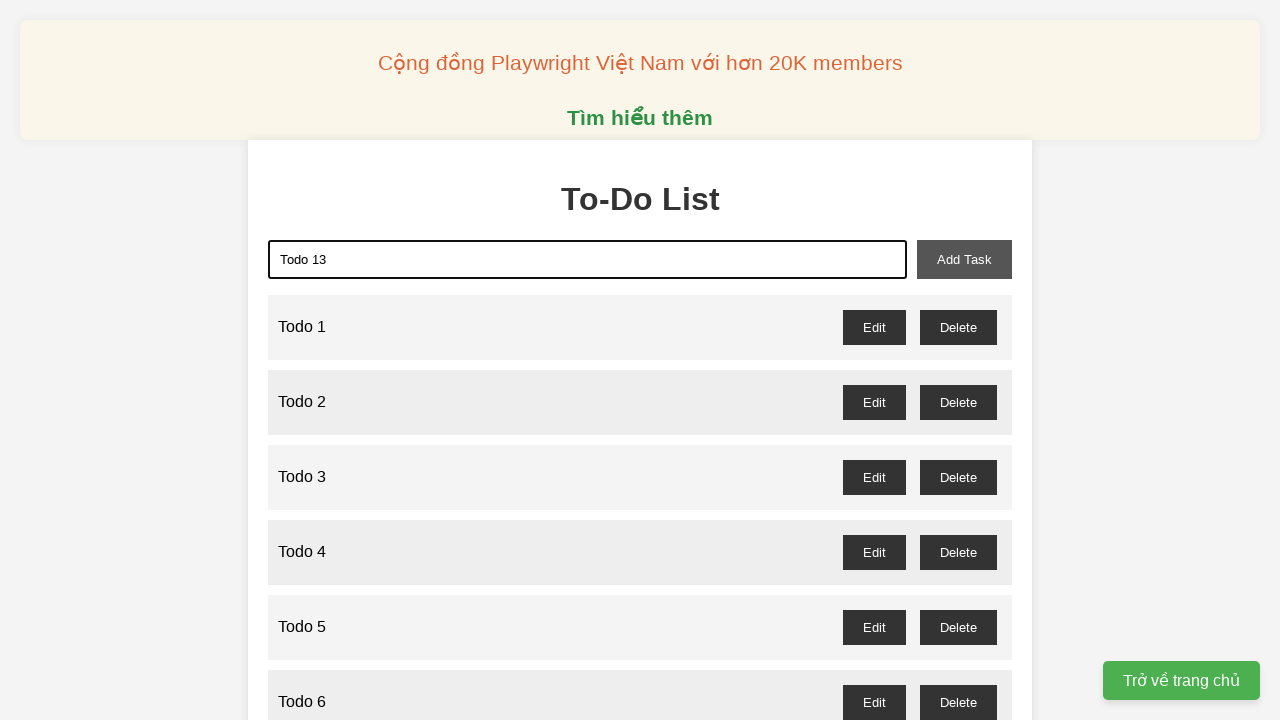

Clicked add task button for 'Todo 13' at (964, 259) on button#add-task
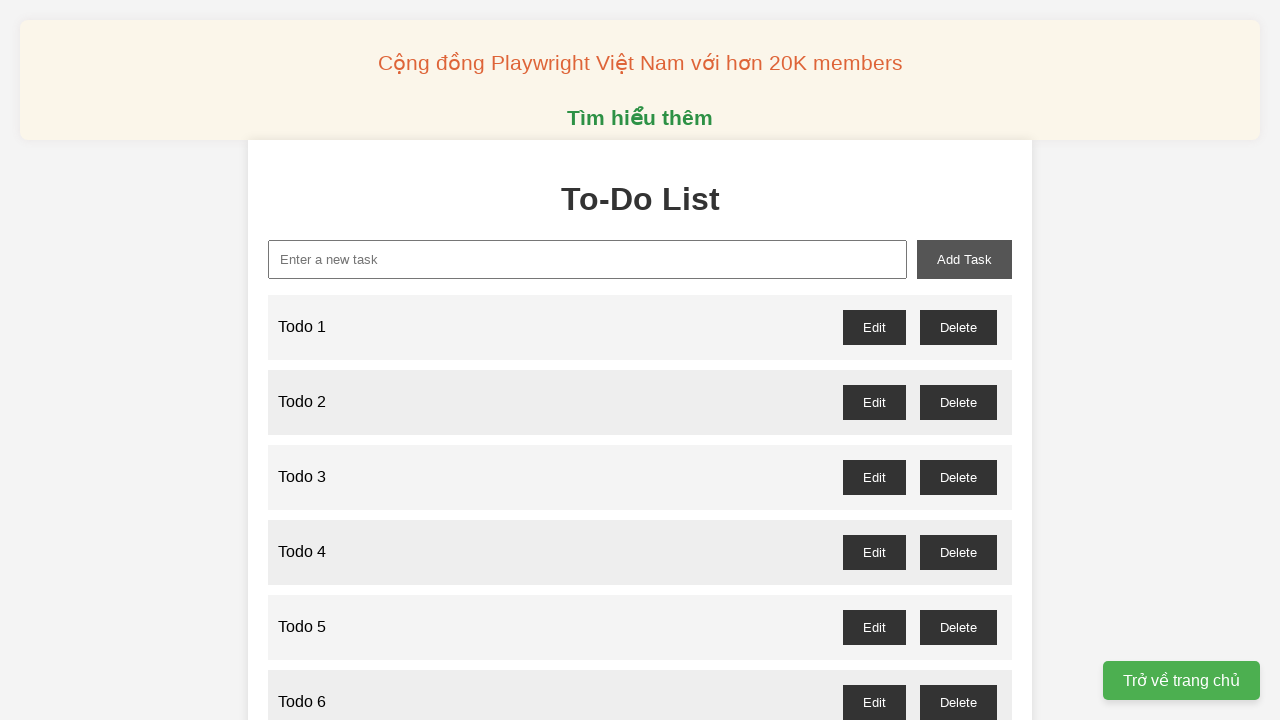

Filled new task input with 'Todo 14' on input#new-task
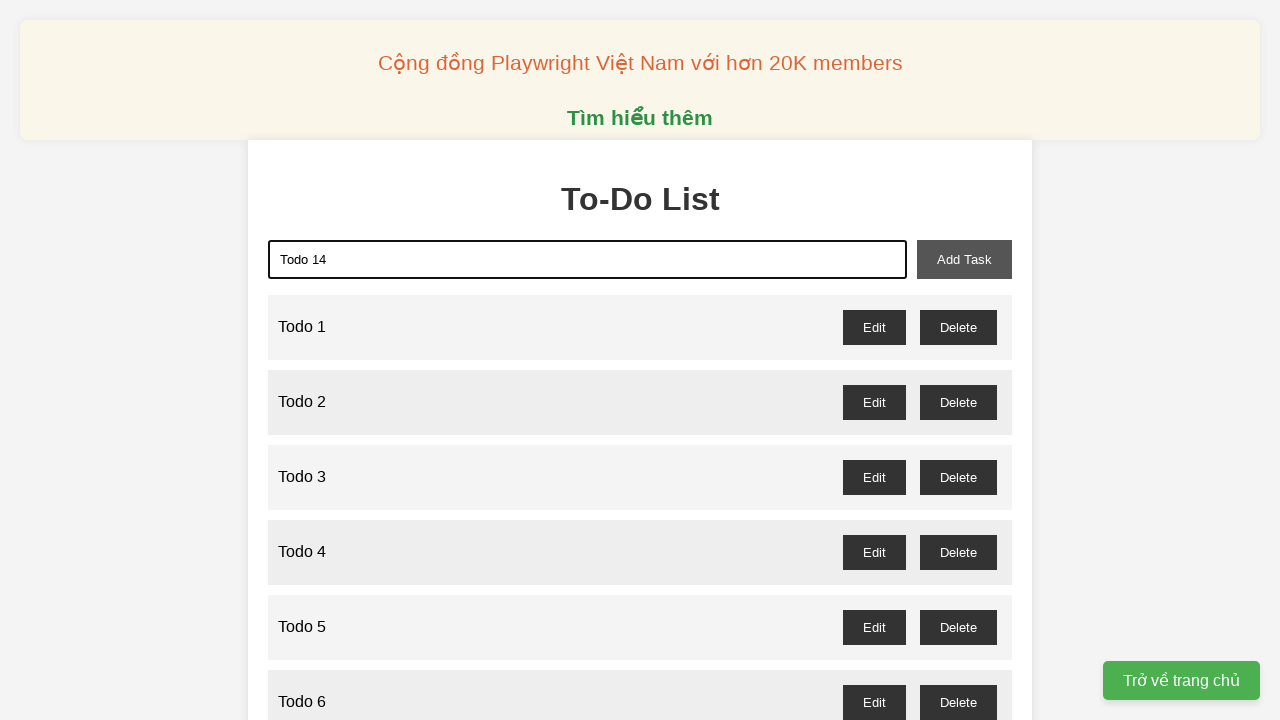

Clicked add task button for 'Todo 14' at (964, 259) on button#add-task
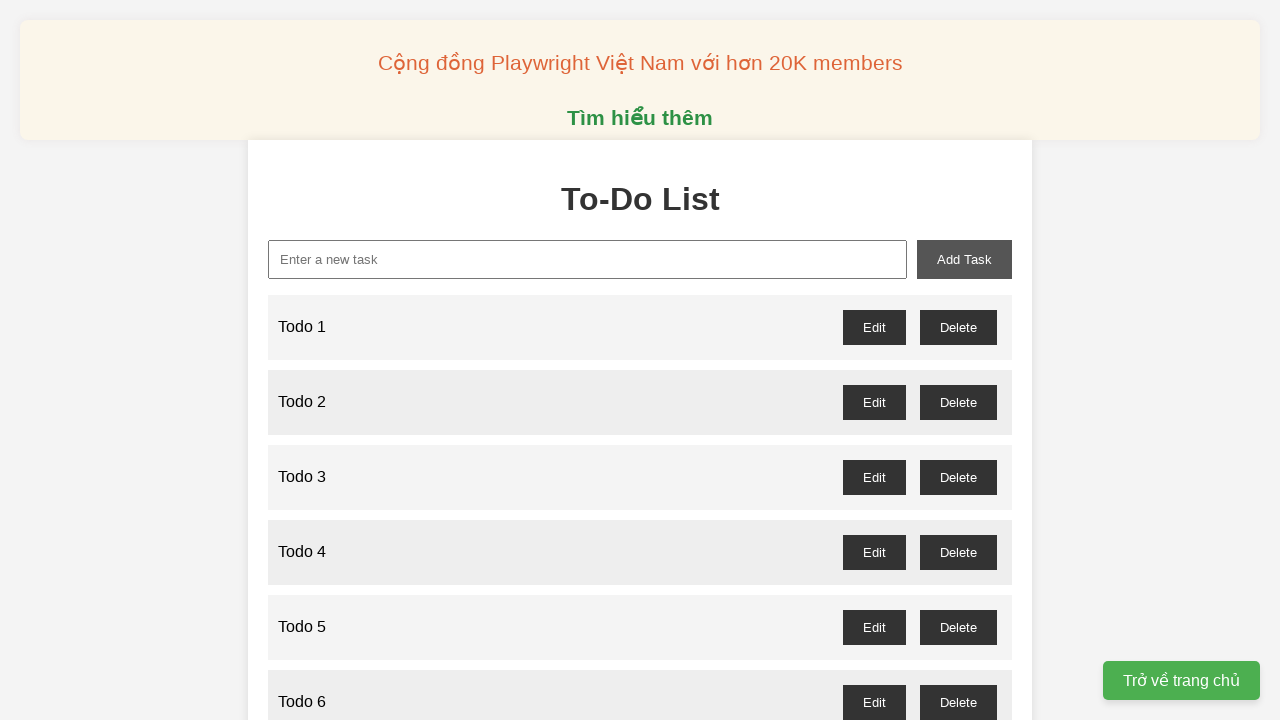

Filled new task input with 'Todo 15' on input#new-task
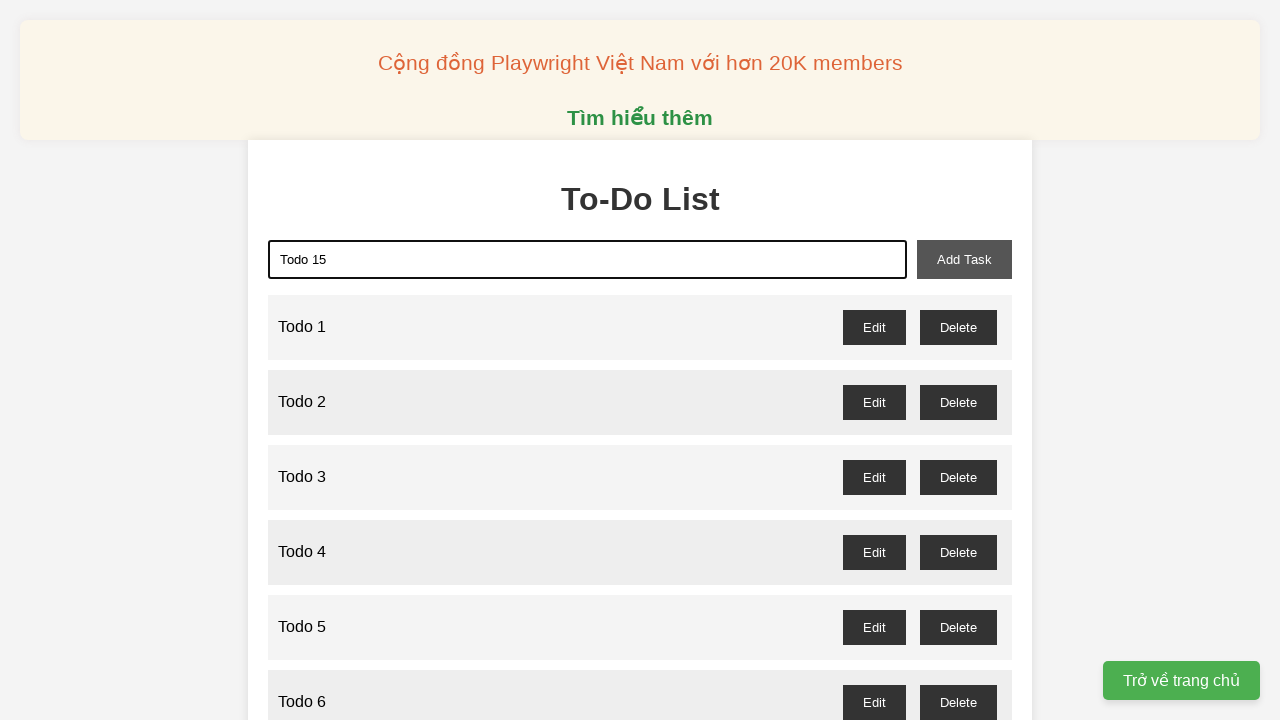

Clicked add task button for 'Todo 15' at (964, 259) on button#add-task
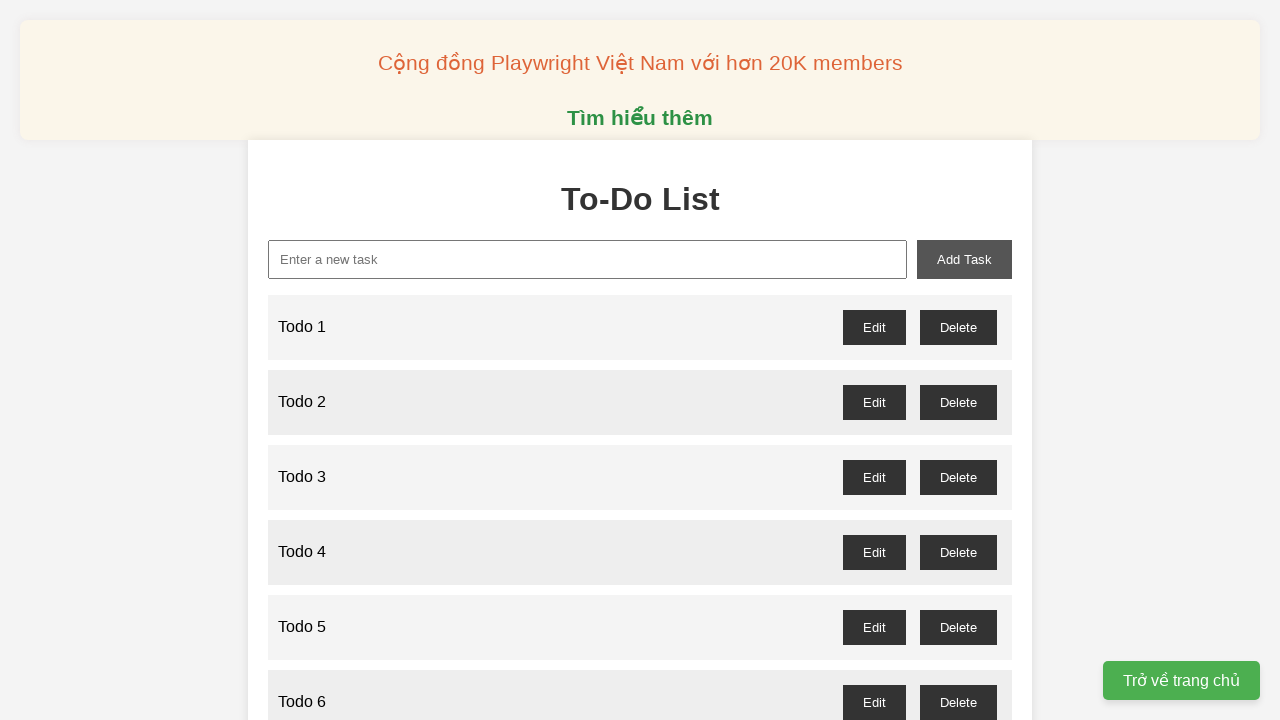

Filled new task input with 'Todo 16' on input#new-task
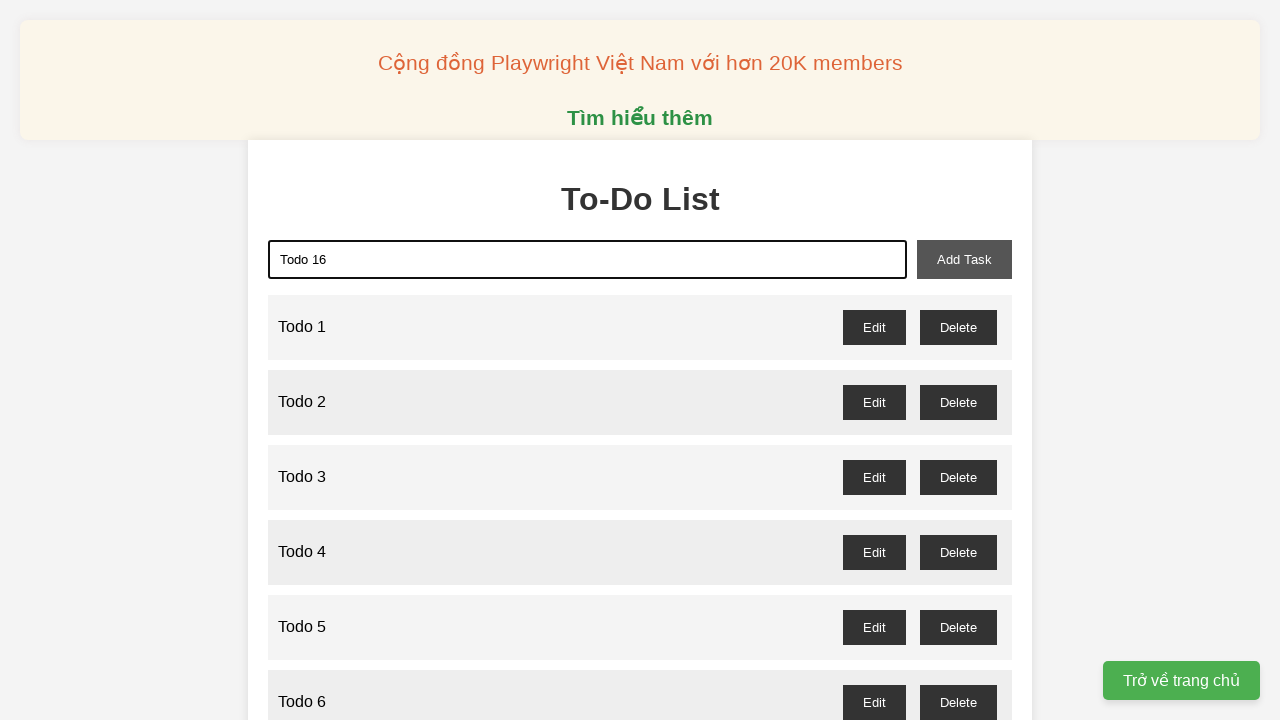

Clicked add task button for 'Todo 16' at (964, 259) on button#add-task
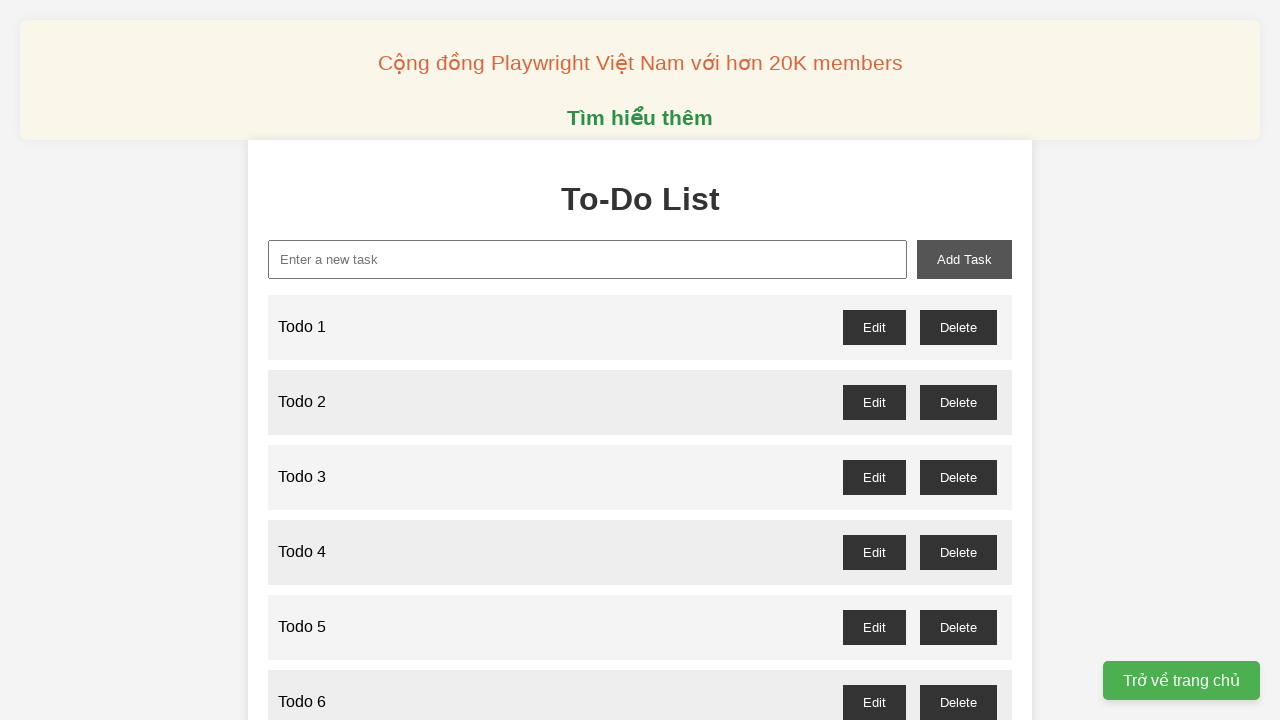

Filled new task input with 'Todo 17' on input#new-task
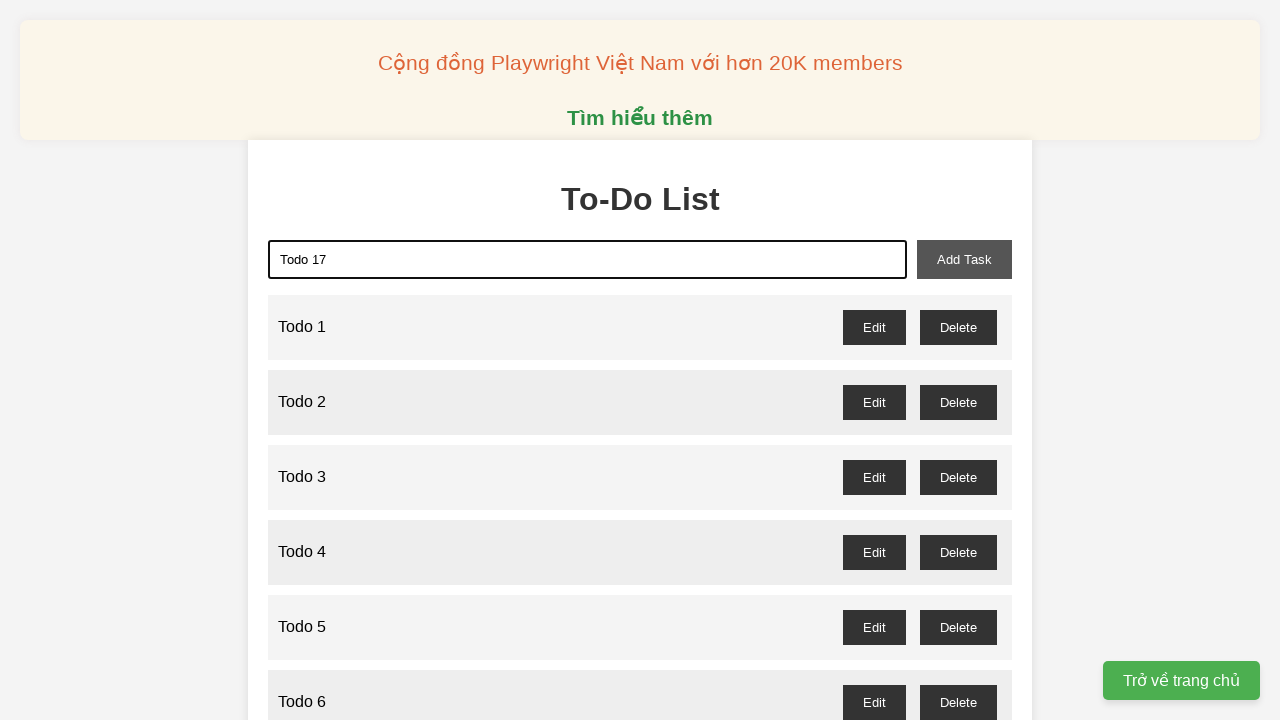

Clicked add task button for 'Todo 17' at (964, 259) on button#add-task
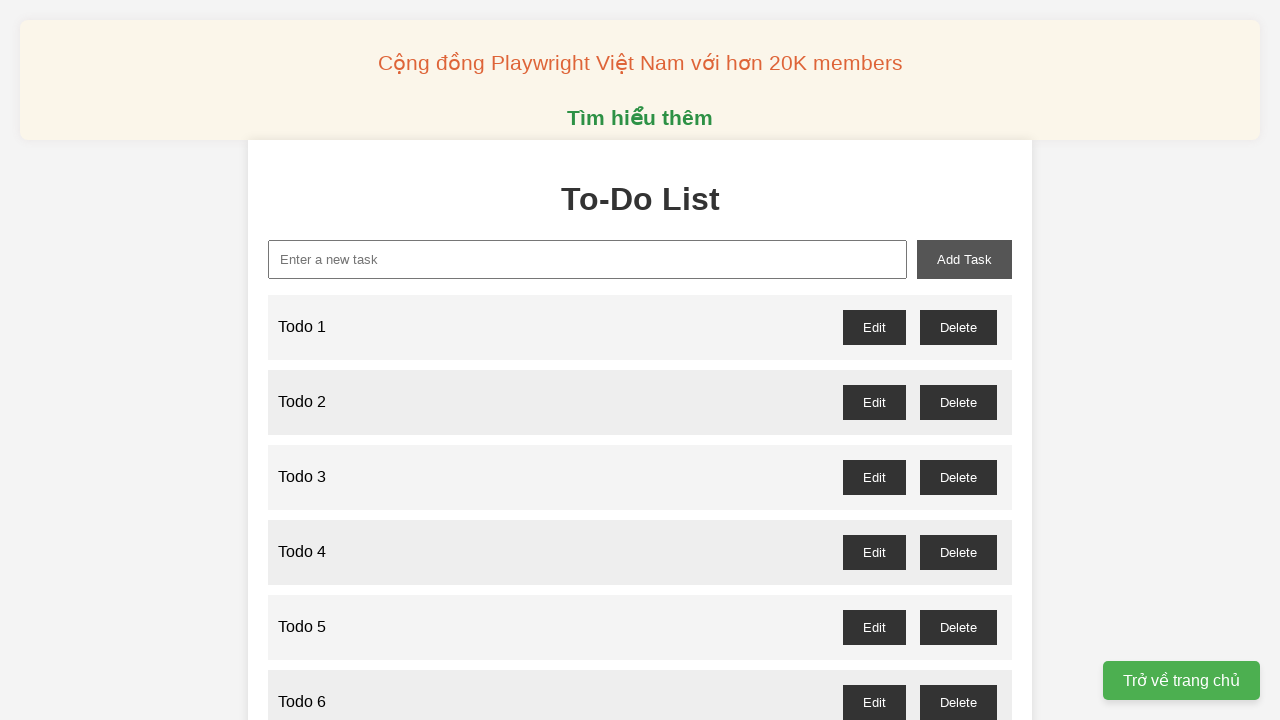

Filled new task input with 'Todo 18' on input#new-task
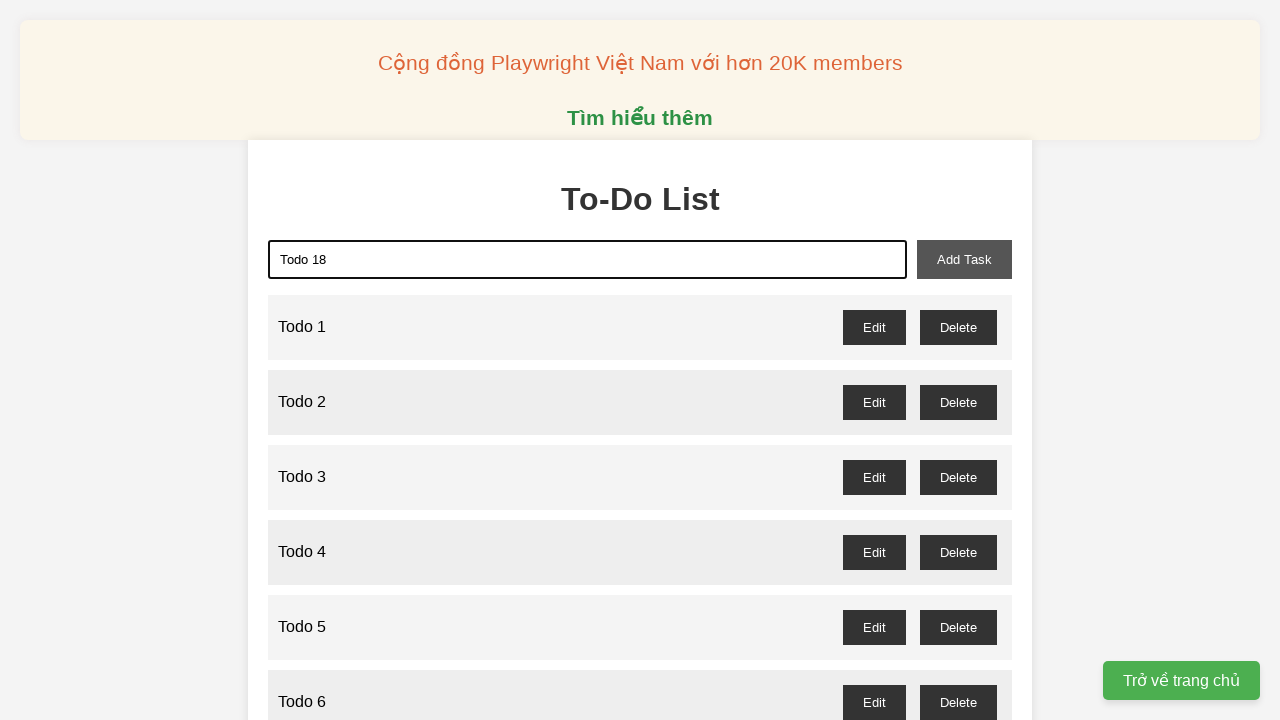

Clicked add task button for 'Todo 18' at (964, 259) on button#add-task
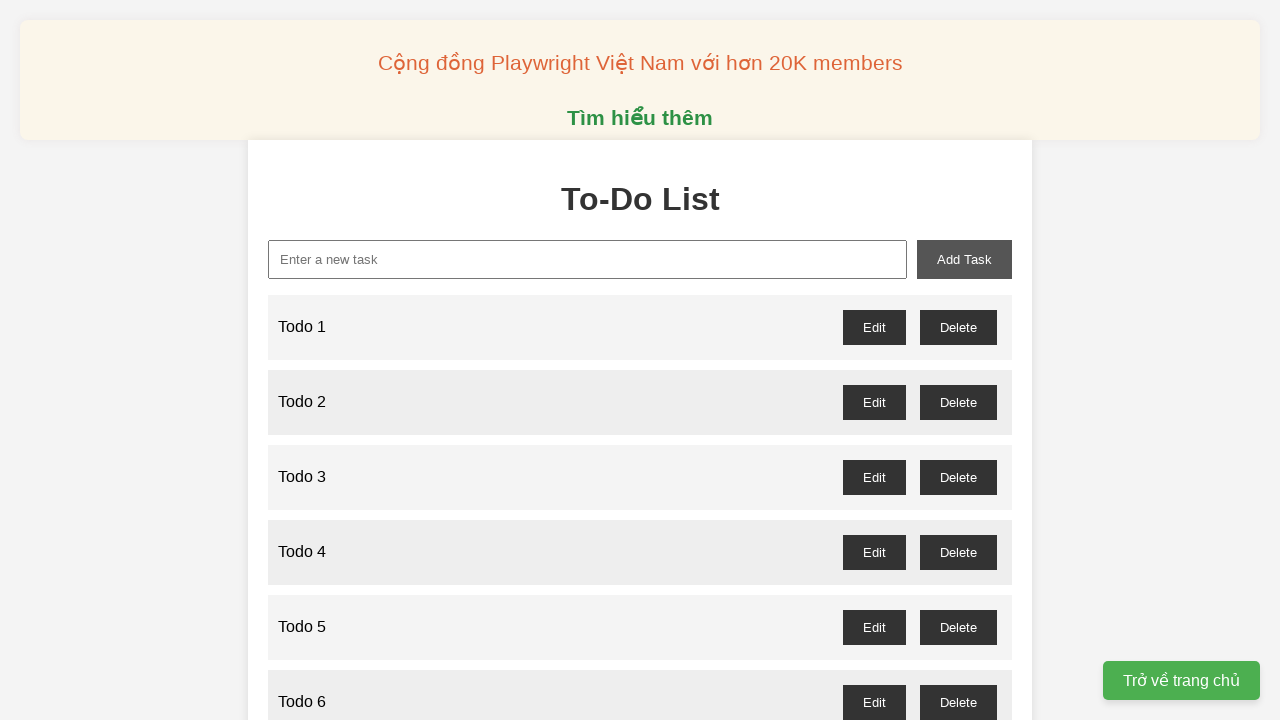

Filled new task input with 'Todo 19' on input#new-task
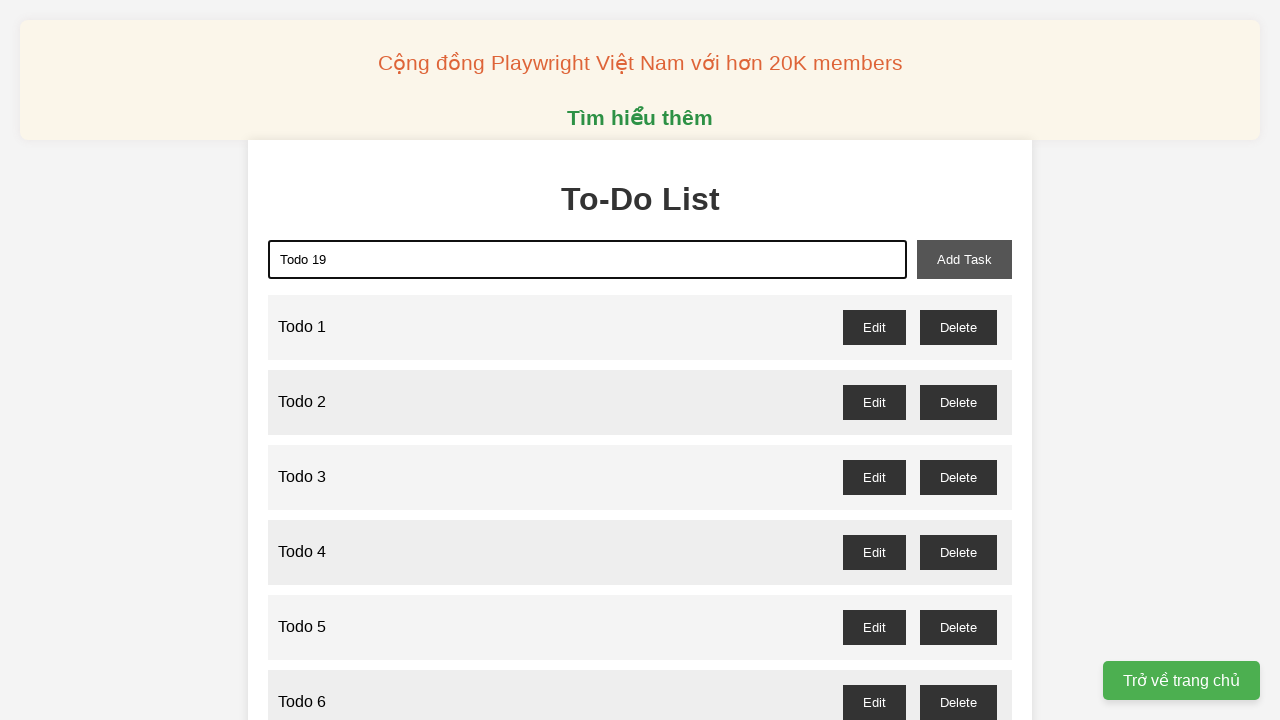

Clicked add task button for 'Todo 19' at (964, 259) on button#add-task
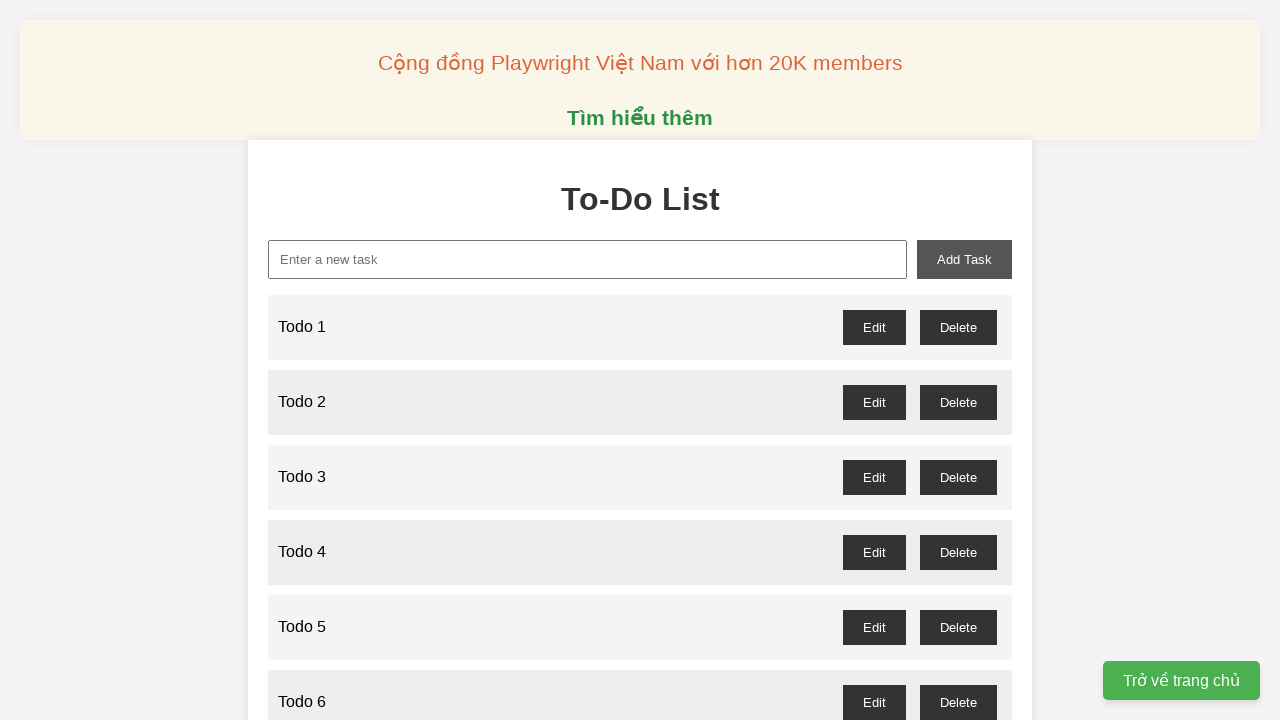

Filled new task input with 'Todo 20' on input#new-task
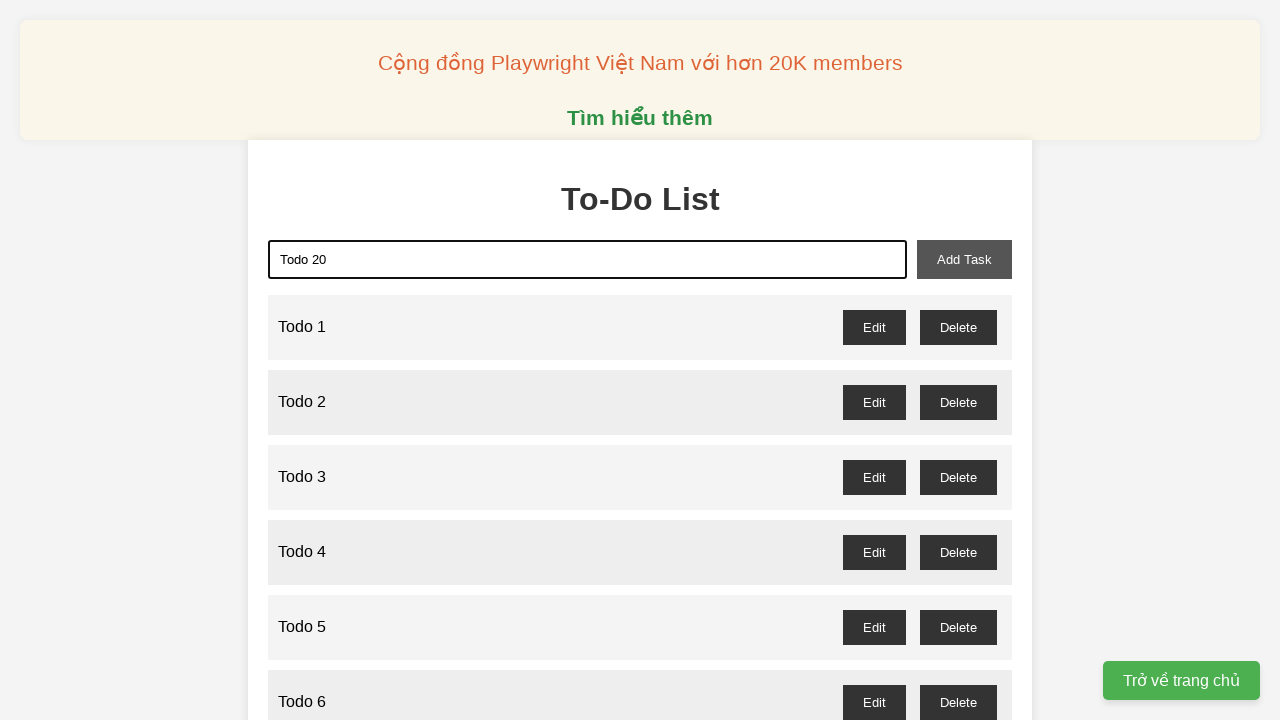

Clicked add task button for 'Todo 20' at (964, 259) on button#add-task
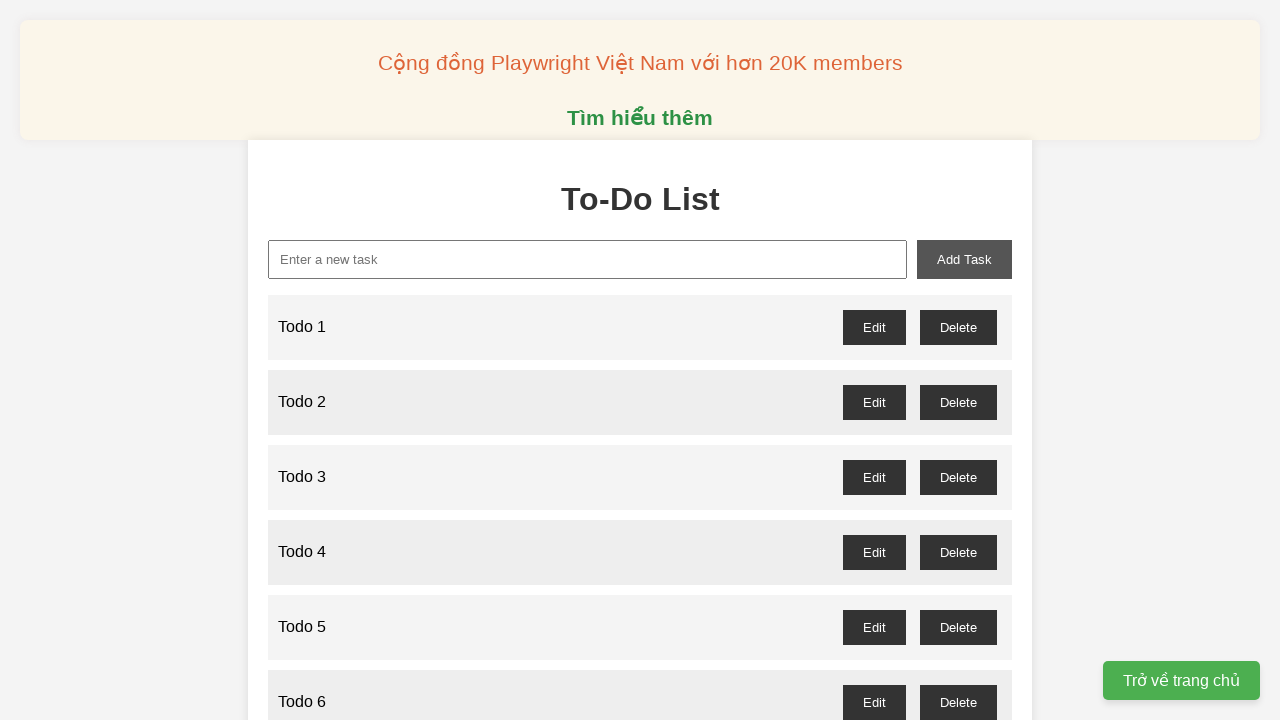

Filled new task input with 'Todo 21' on input#new-task
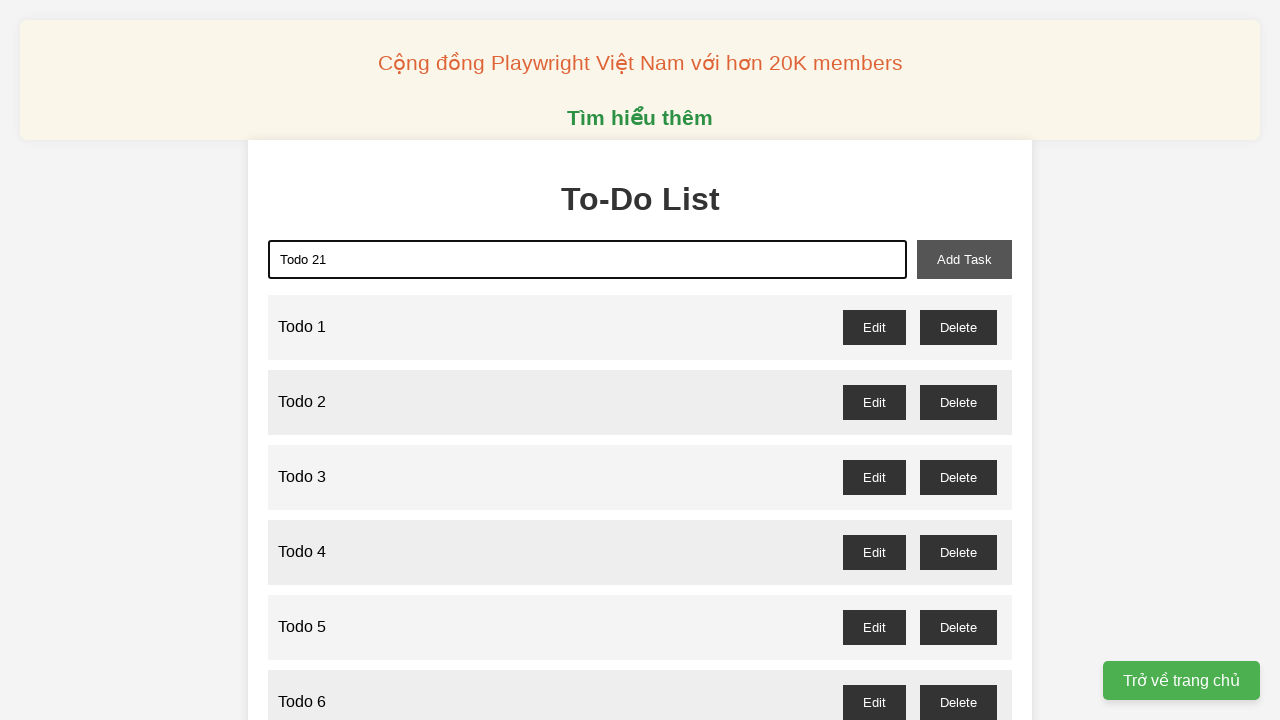

Clicked add task button for 'Todo 21' at (964, 259) on button#add-task
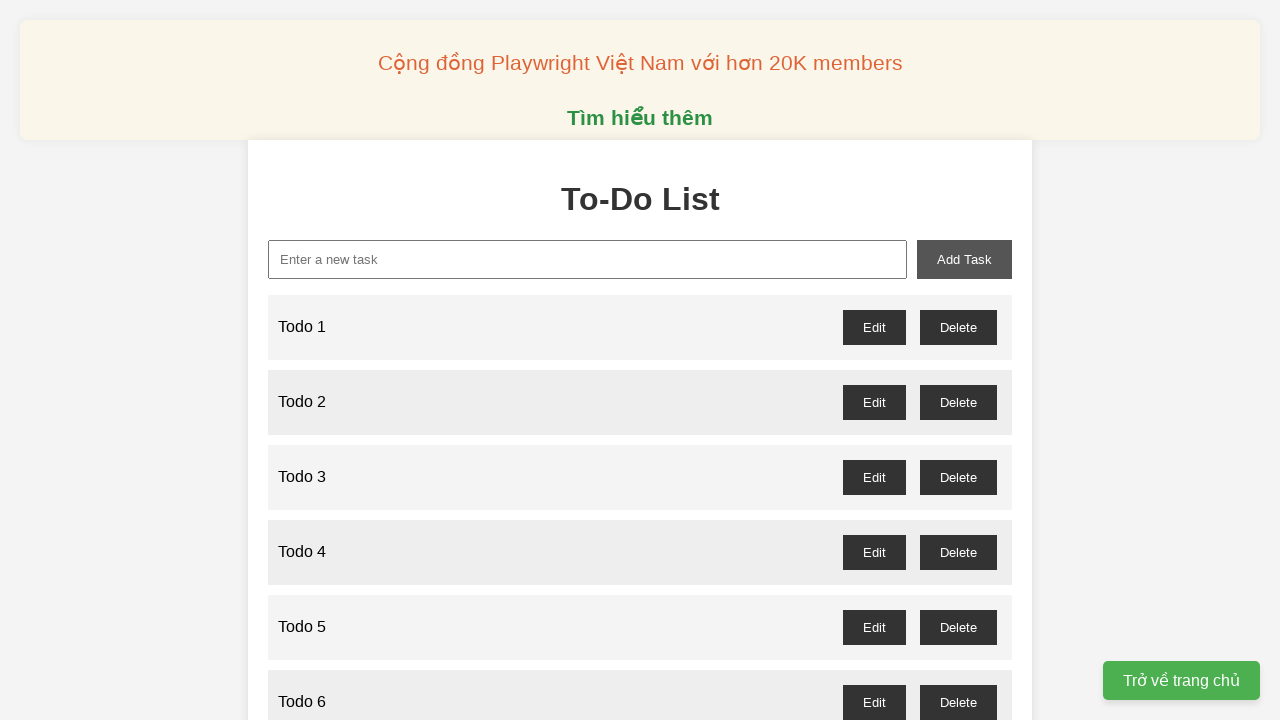

Filled new task input with 'Todo 22' on input#new-task
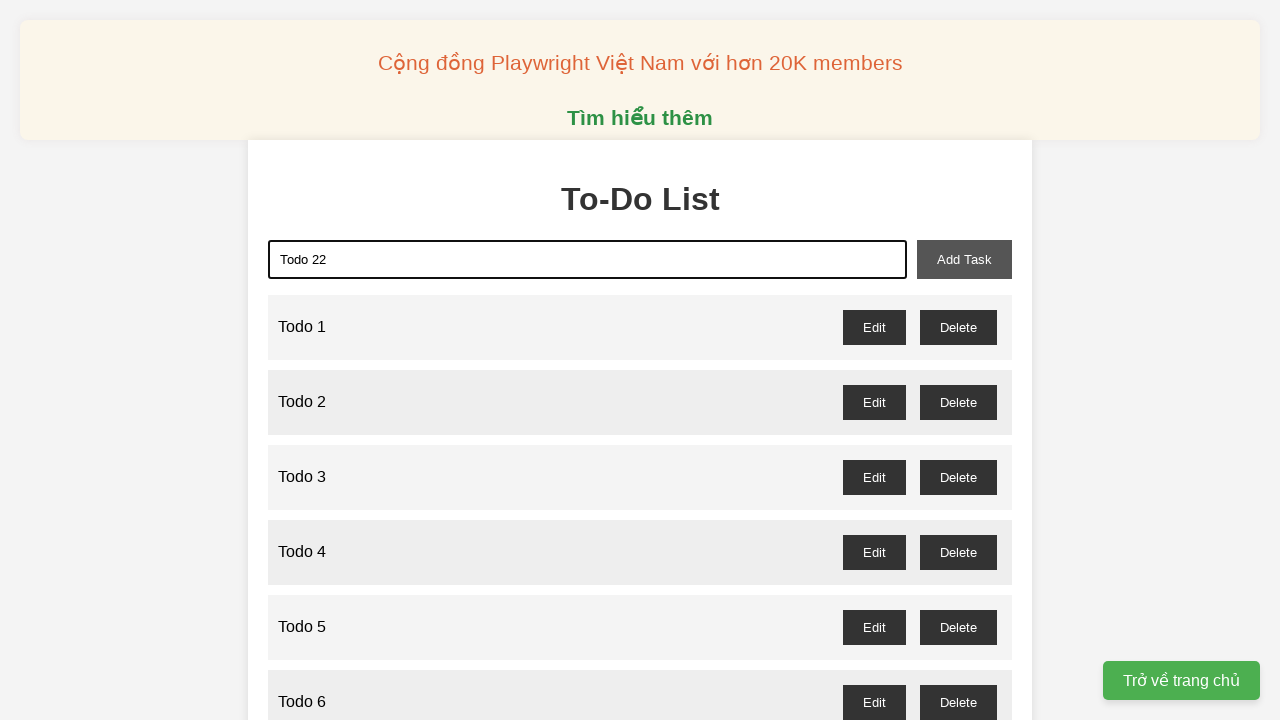

Clicked add task button for 'Todo 22' at (964, 259) on button#add-task
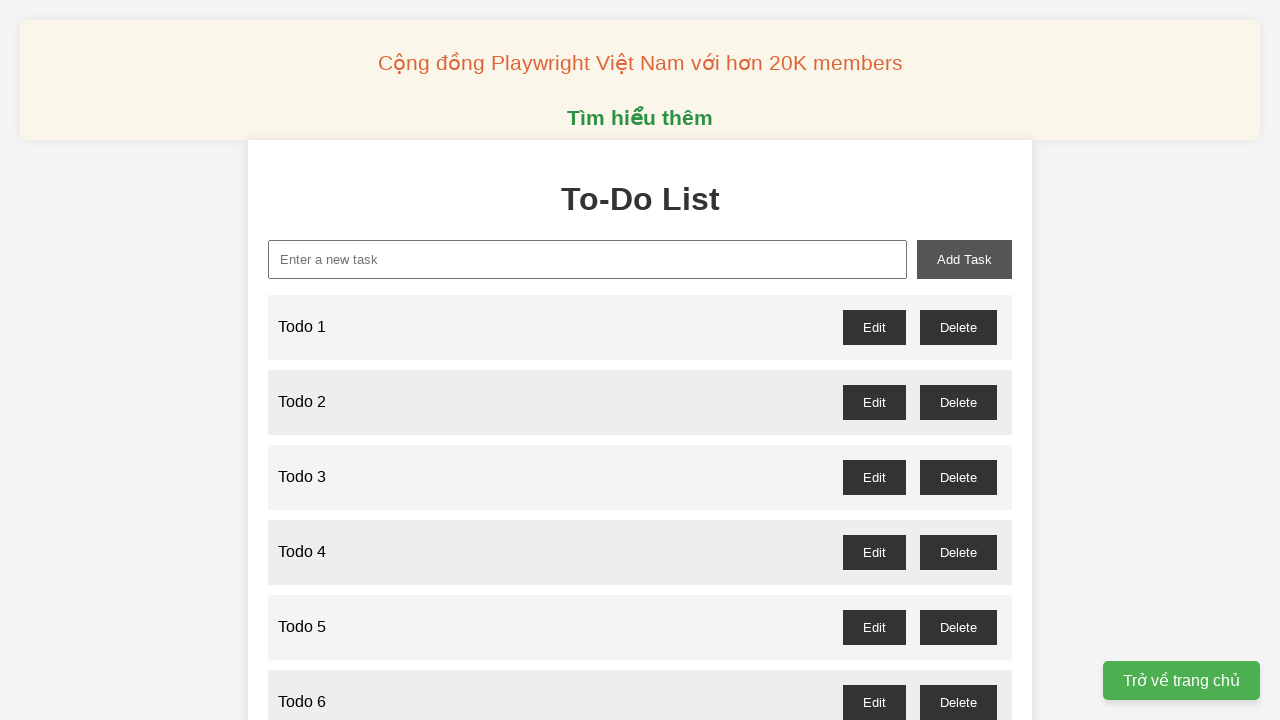

Filled new task input with 'Todo 23' on input#new-task
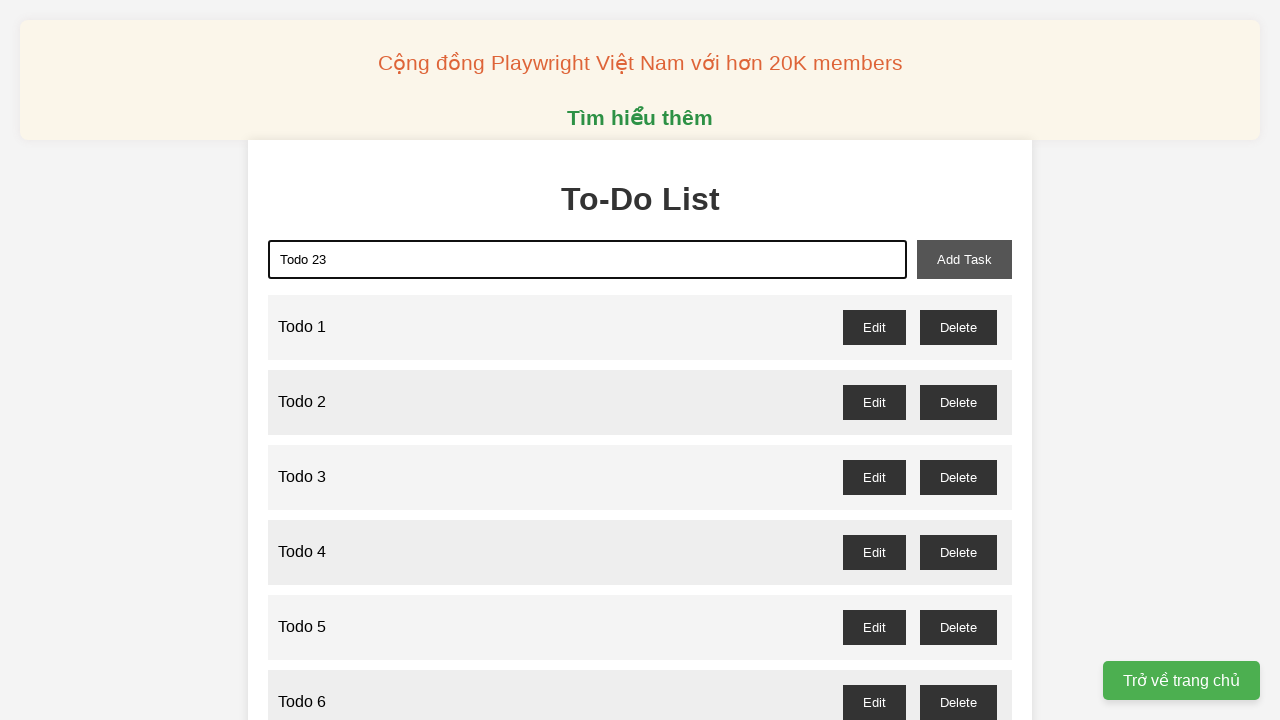

Clicked add task button for 'Todo 23' at (964, 259) on button#add-task
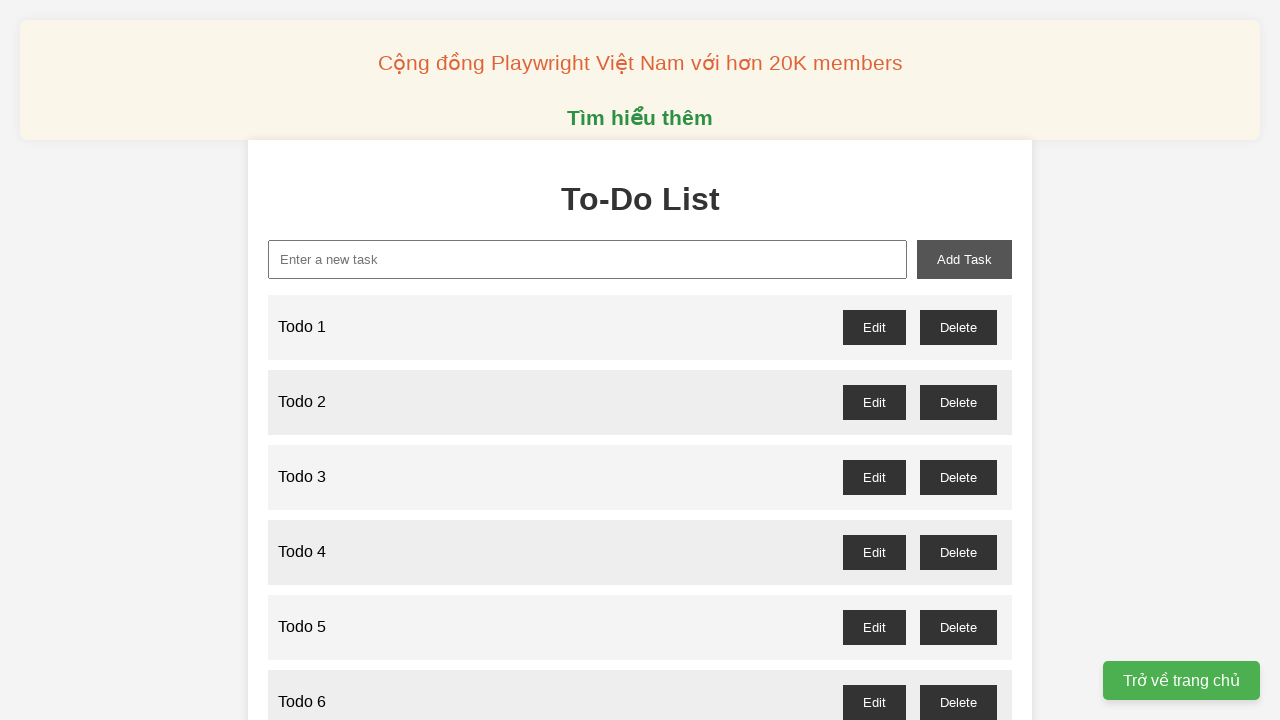

Filled new task input with 'Todo 24' on input#new-task
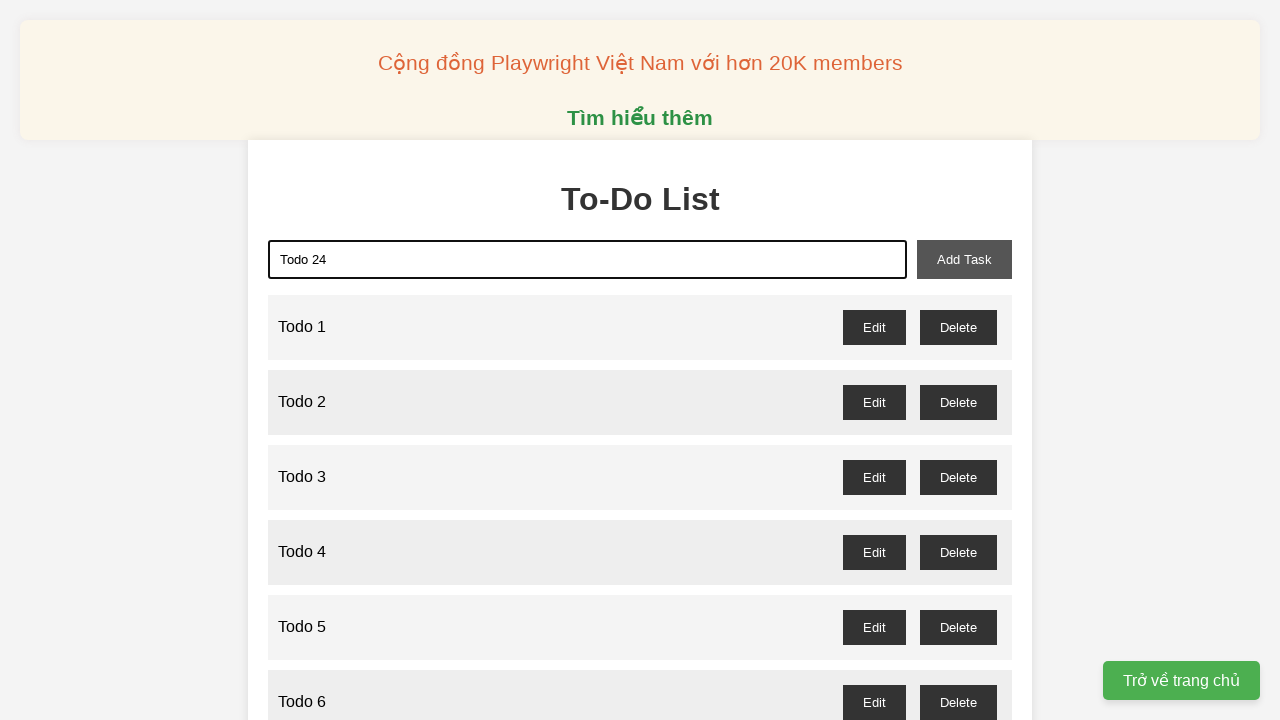

Clicked add task button for 'Todo 24' at (964, 259) on button#add-task
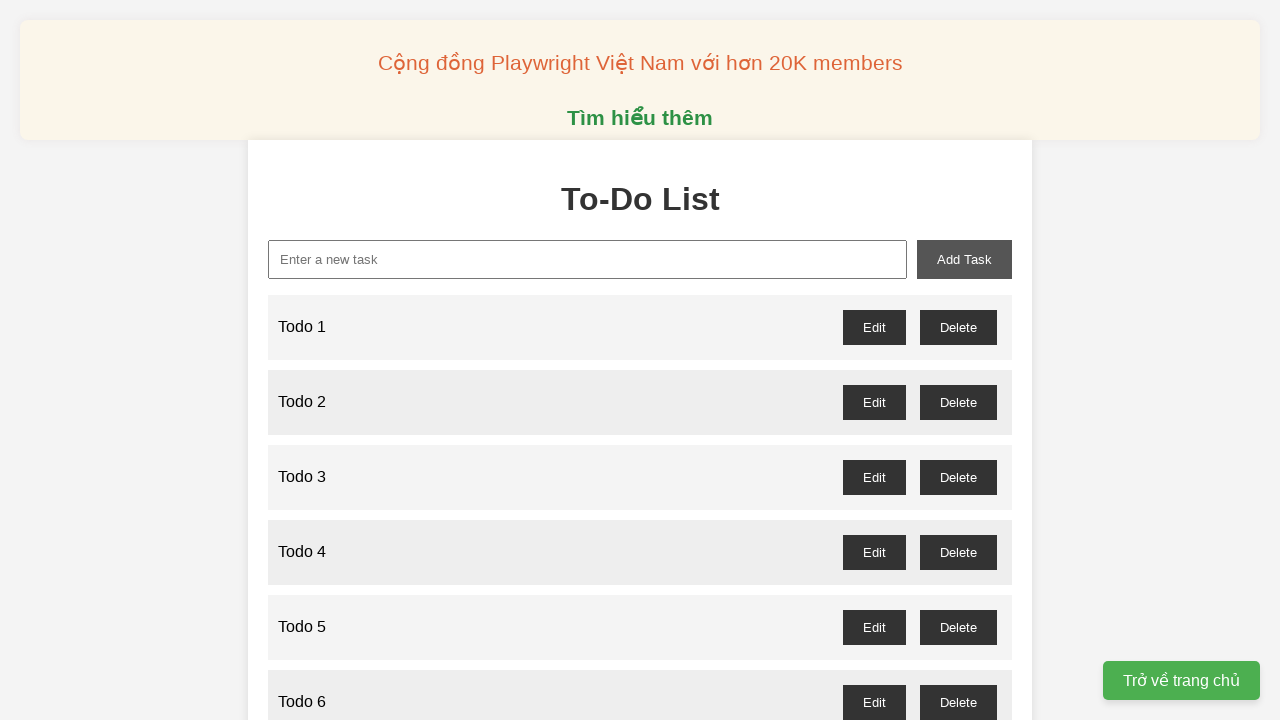

Filled new task input with 'Todo 25' on input#new-task
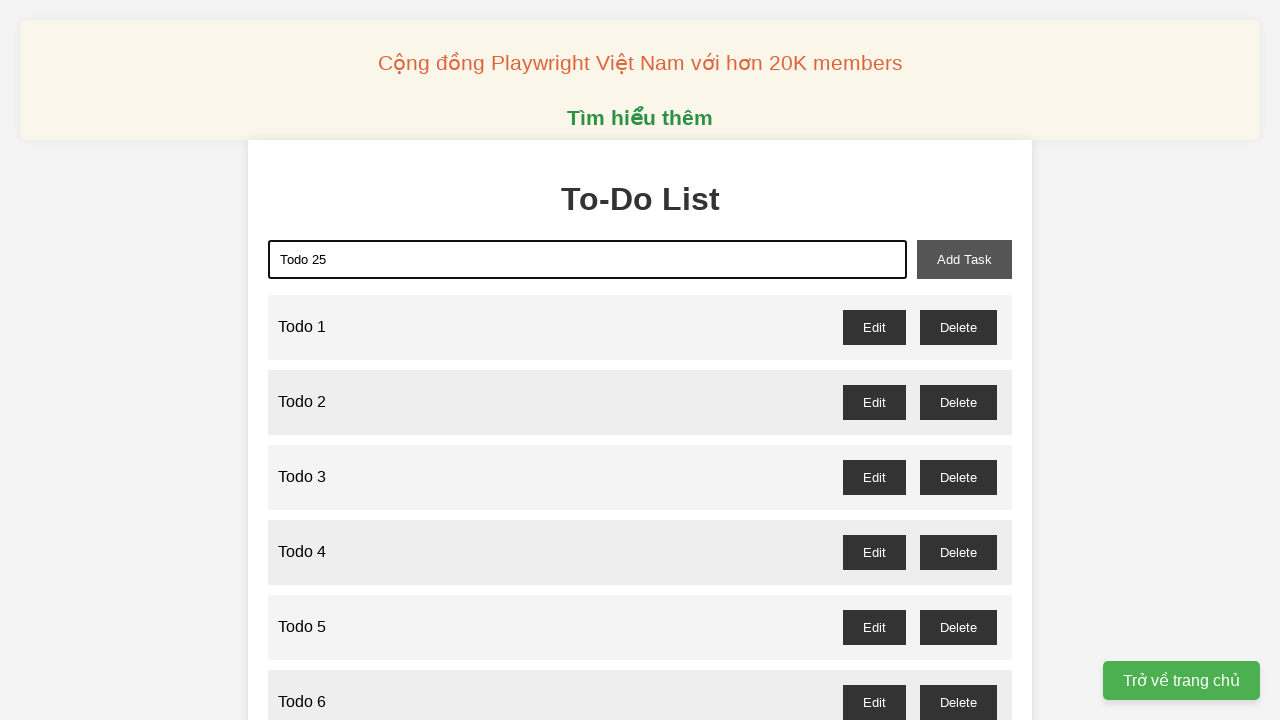

Clicked add task button for 'Todo 25' at (964, 259) on button#add-task
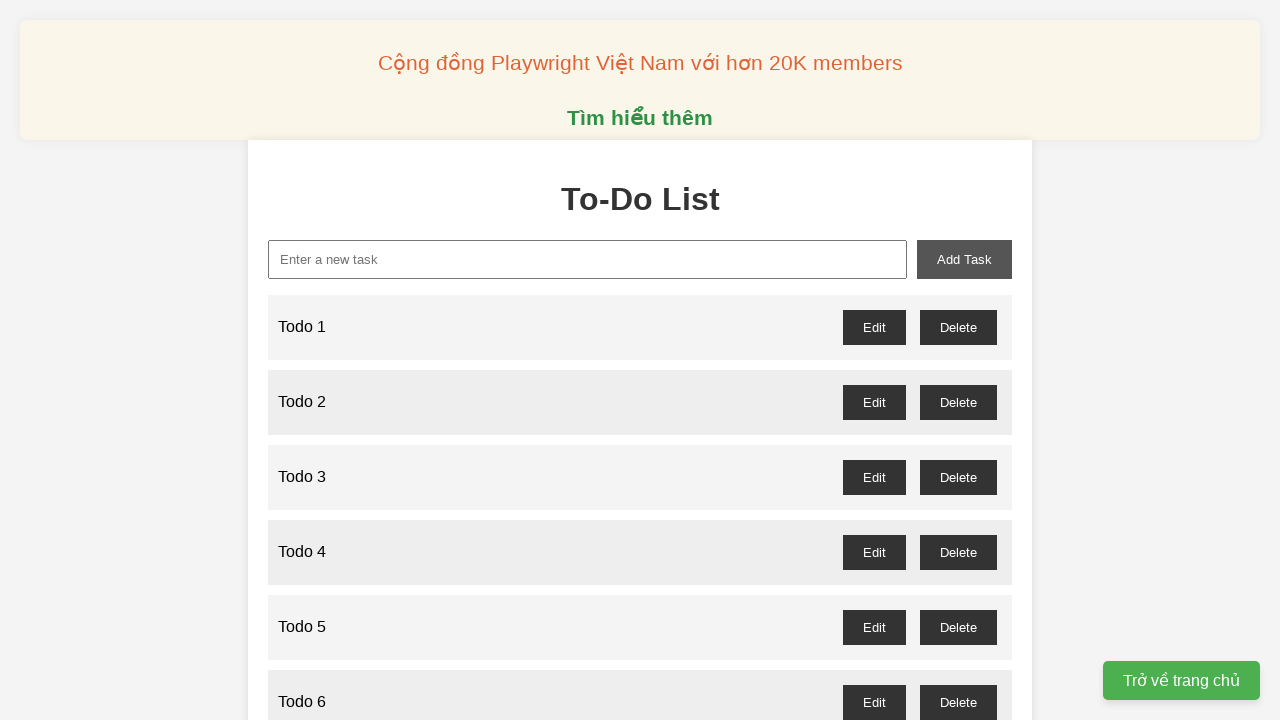

Filled new task input with 'Todo 26' on input#new-task
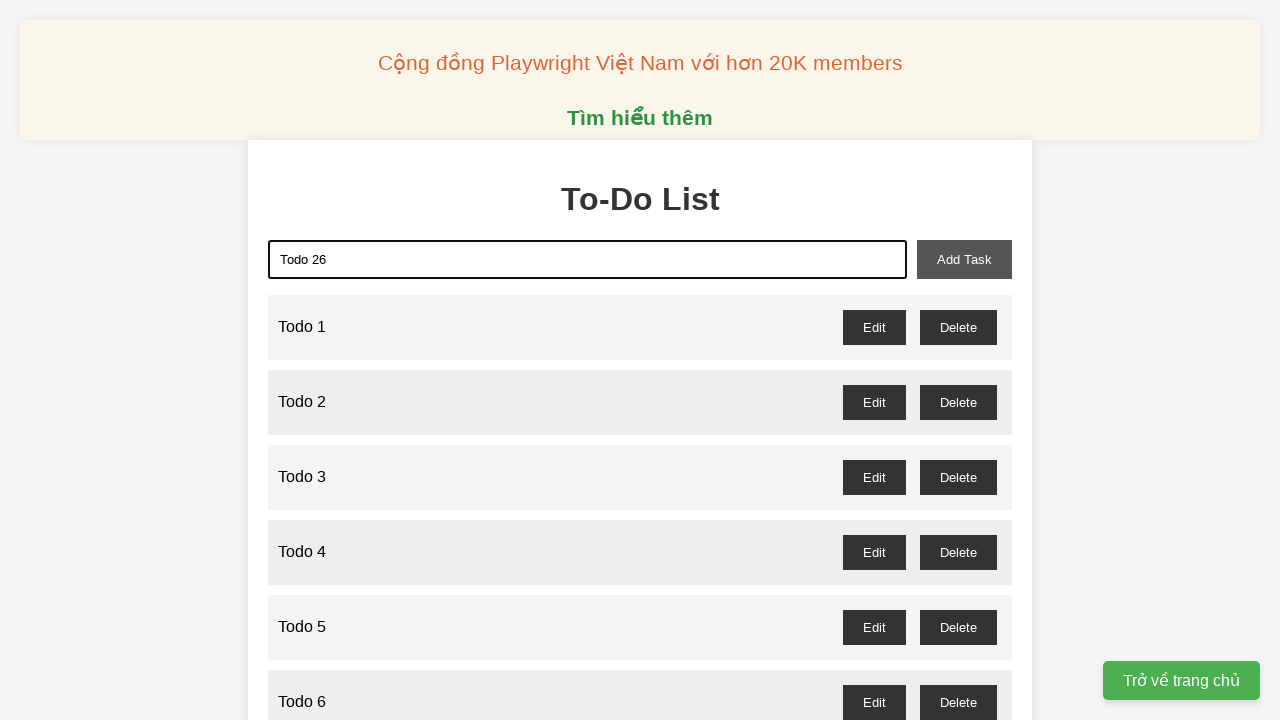

Clicked add task button for 'Todo 26' at (964, 259) on button#add-task
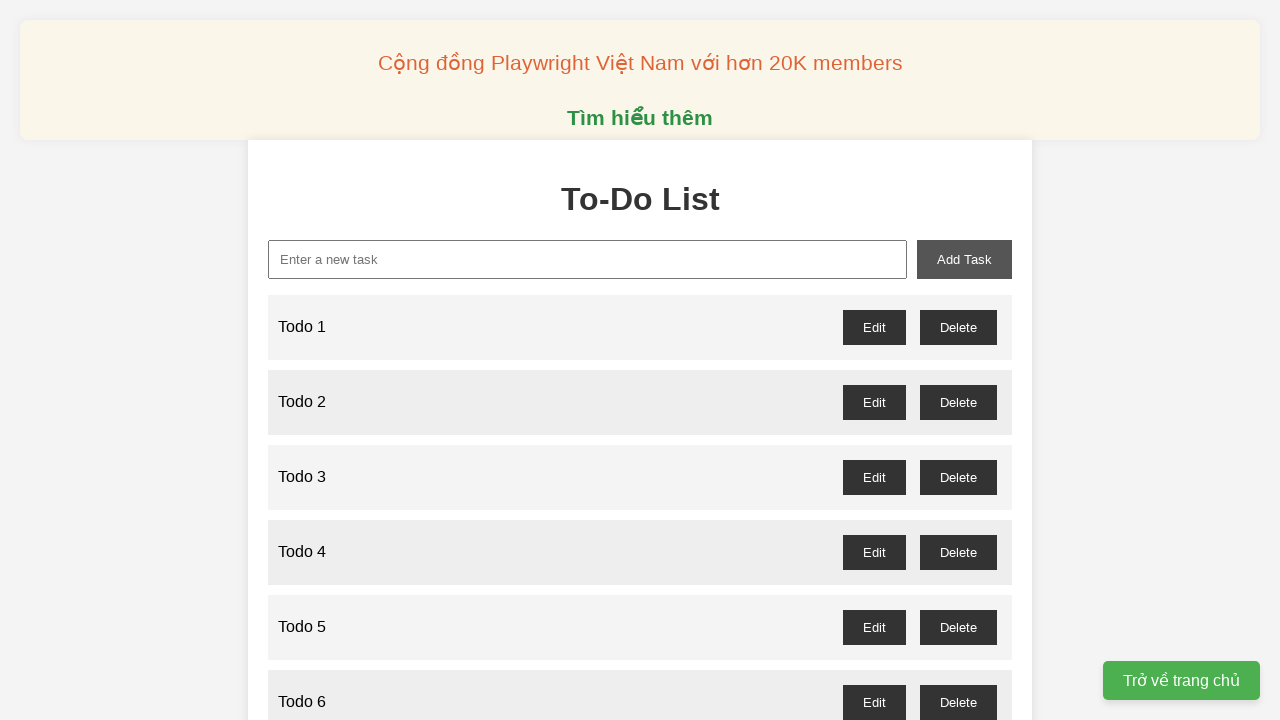

Filled new task input with 'Todo 27' on input#new-task
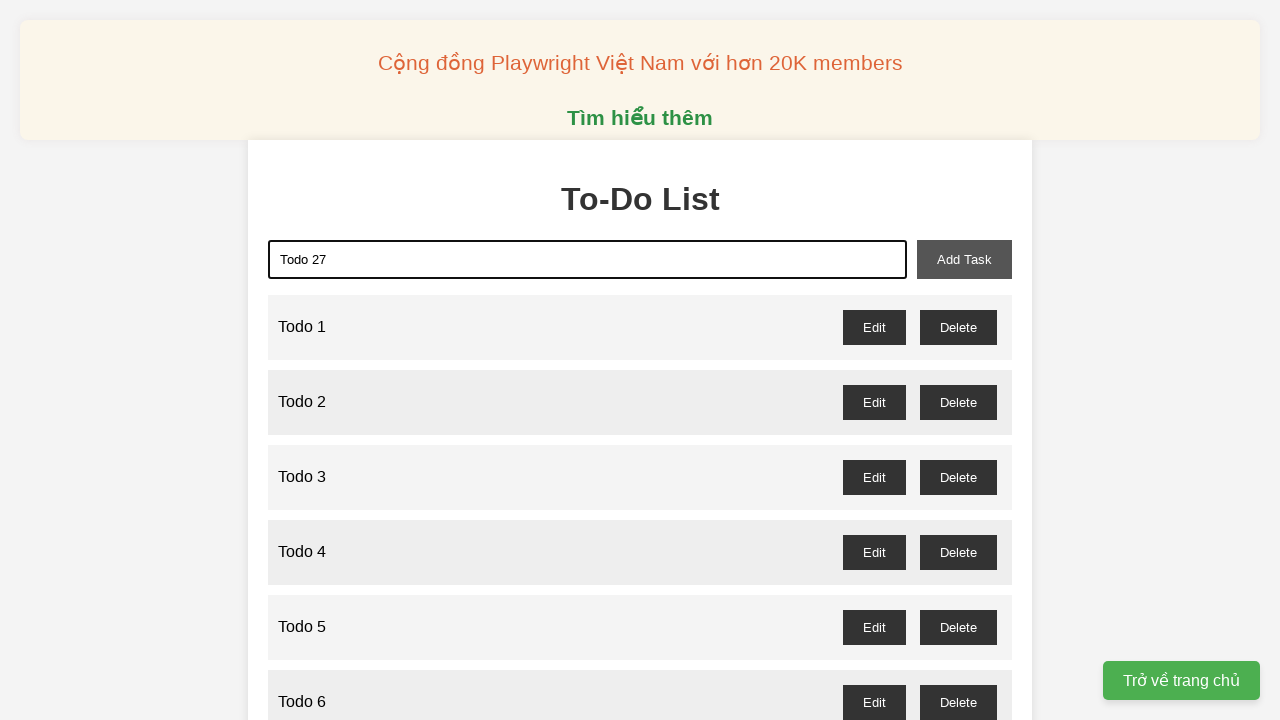

Clicked add task button for 'Todo 27' at (964, 259) on button#add-task
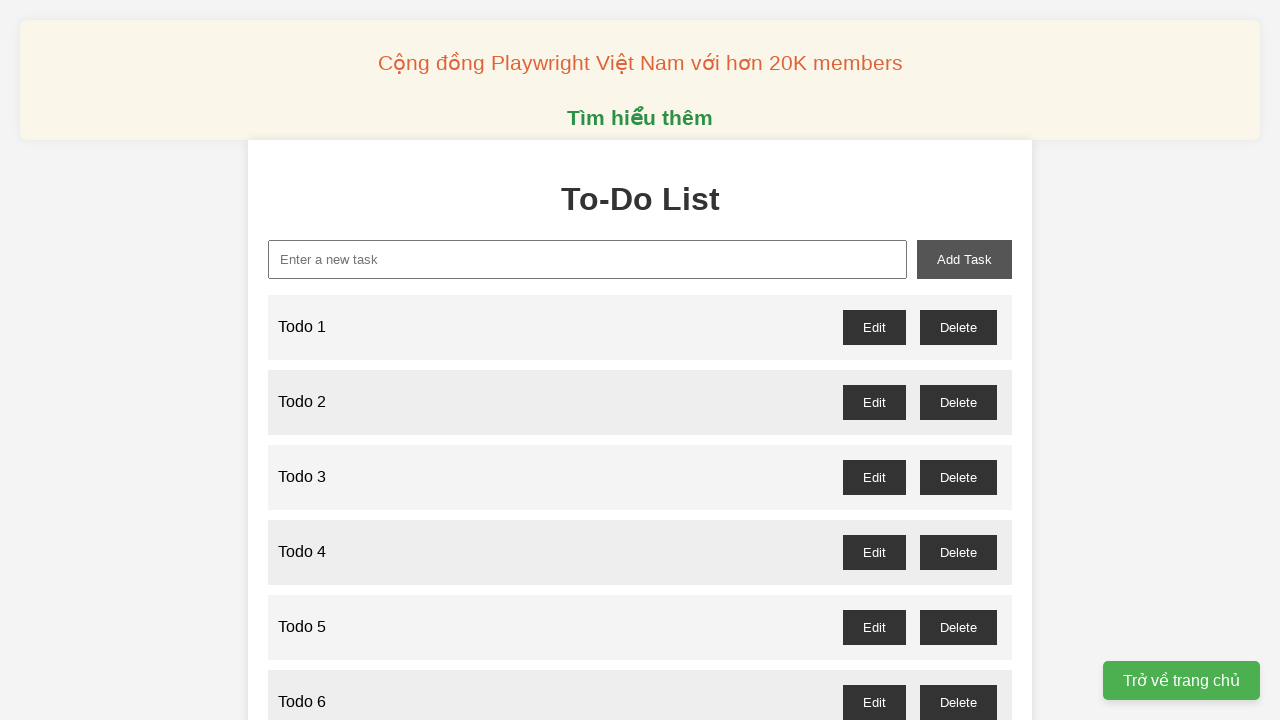

Filled new task input with 'Todo 28' on input#new-task
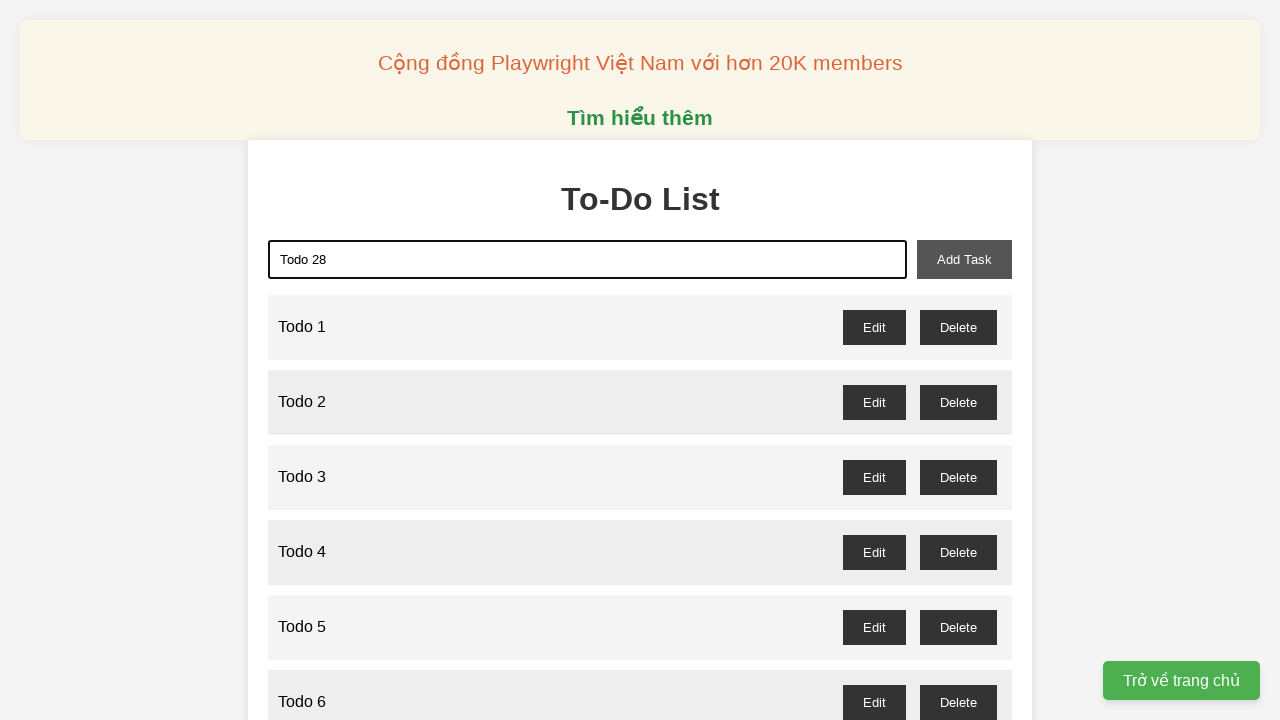

Clicked add task button for 'Todo 28' at (964, 259) on button#add-task
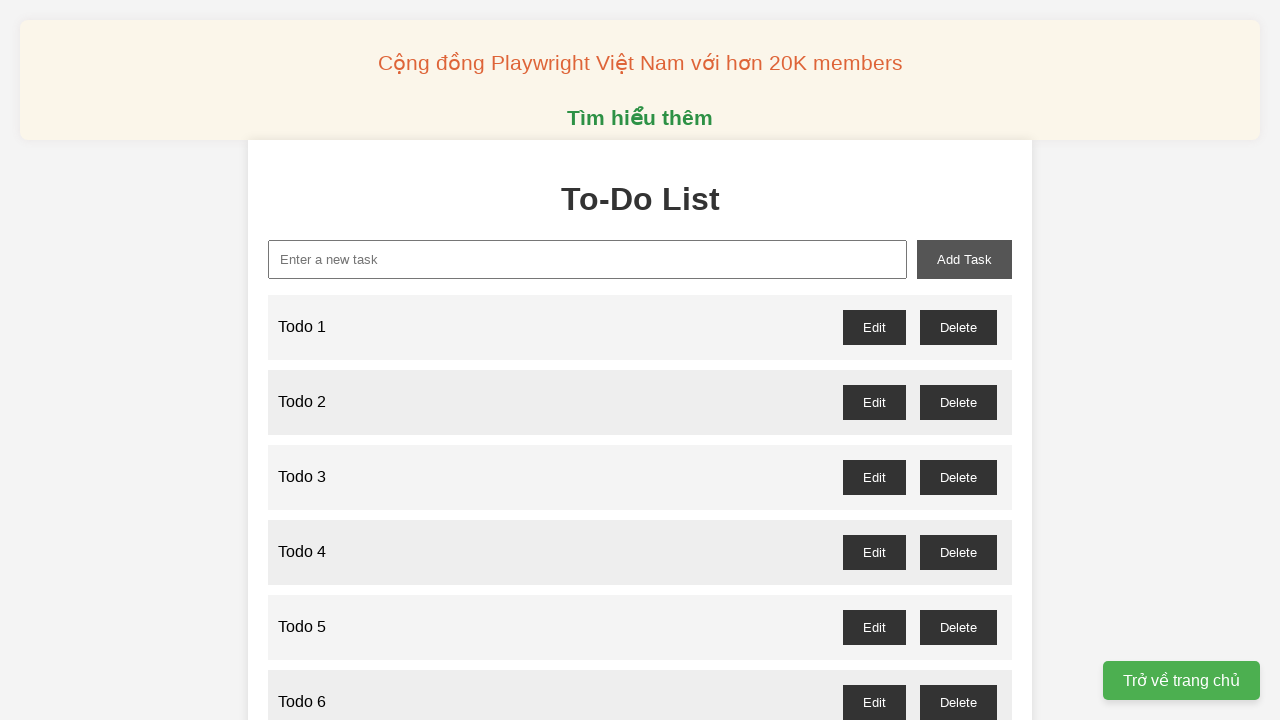

Filled new task input with 'Todo 29' on input#new-task
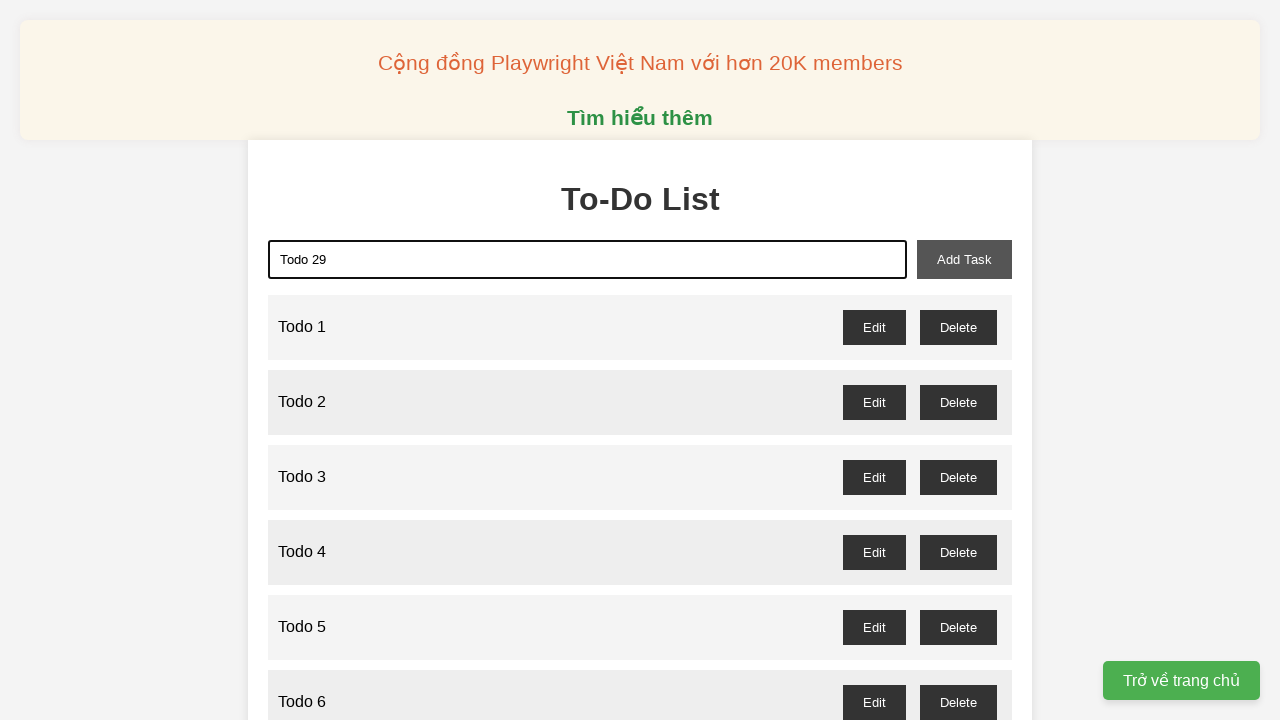

Clicked add task button for 'Todo 29' at (964, 259) on button#add-task
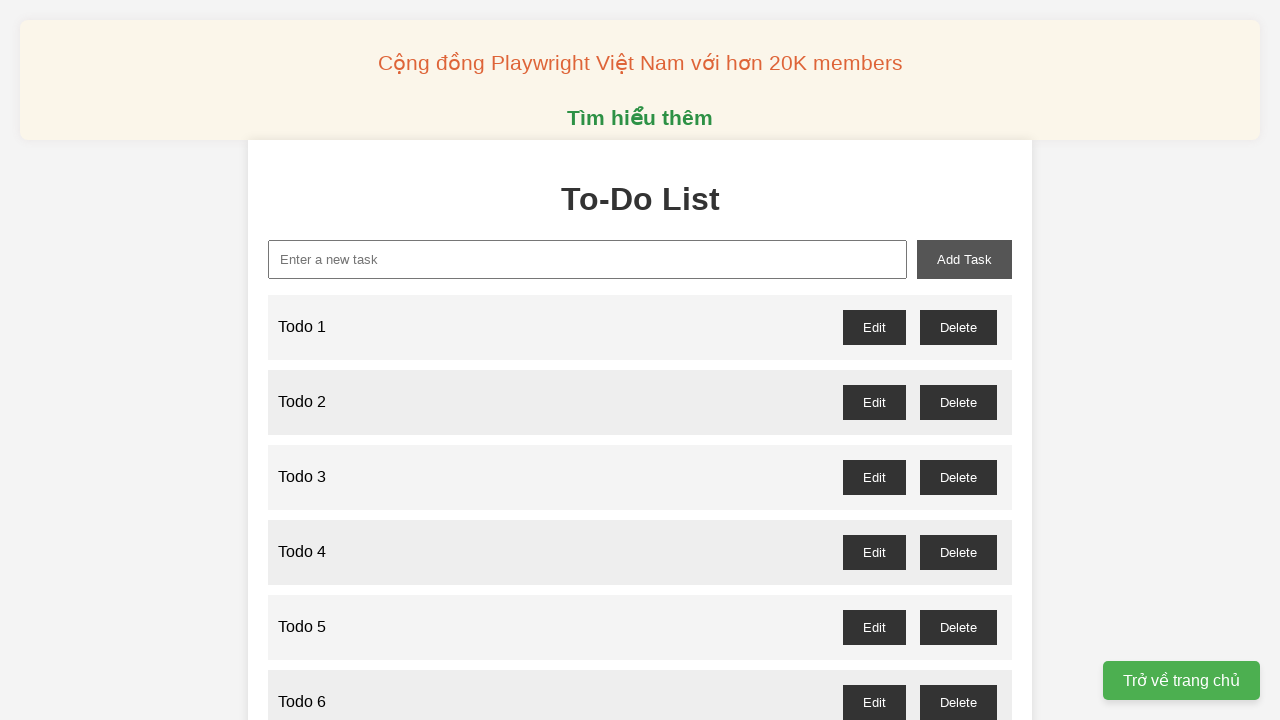

Filled new task input with 'Todo 30' on input#new-task
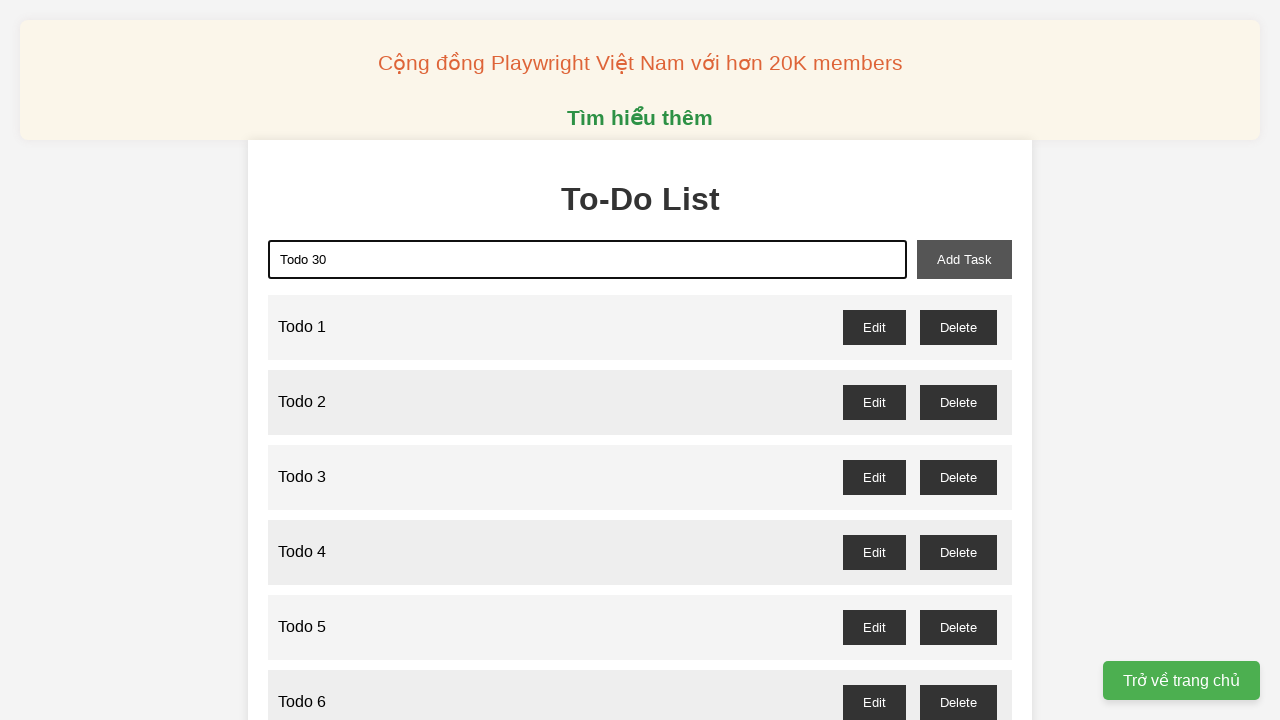

Clicked add task button for 'Todo 30' at (964, 259) on button#add-task
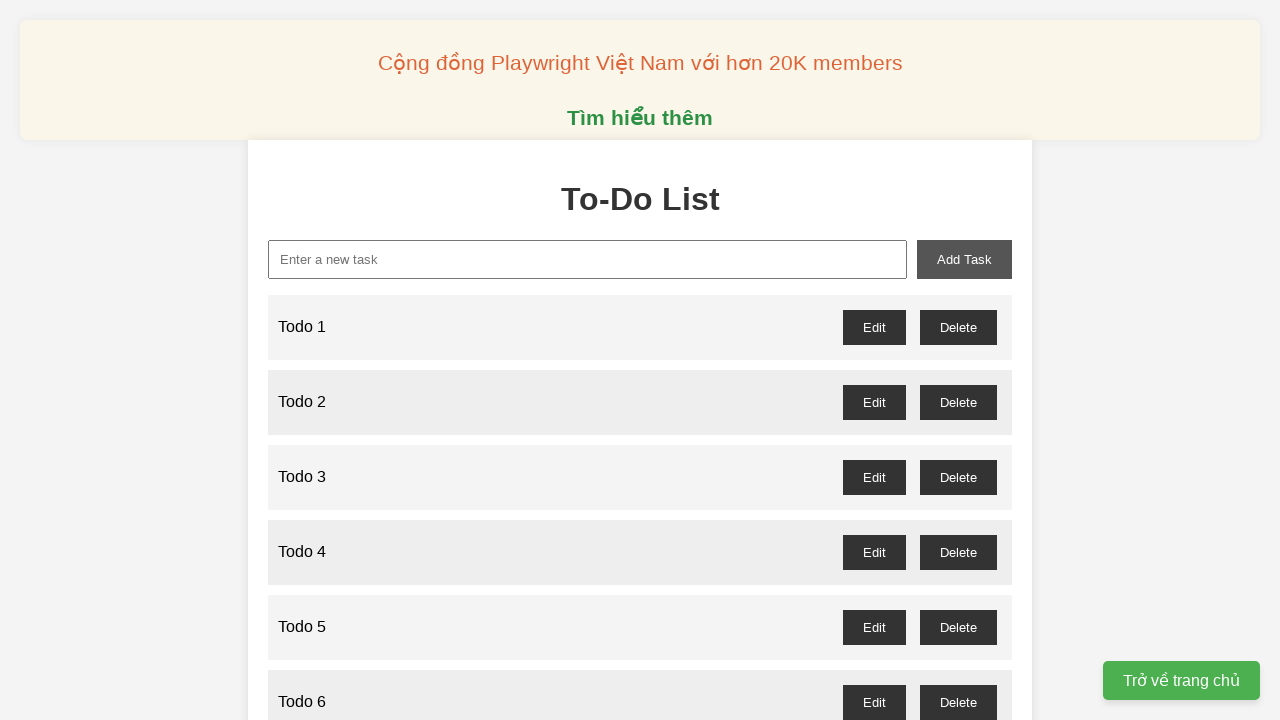

Filled new task input with 'Todo 31' on input#new-task
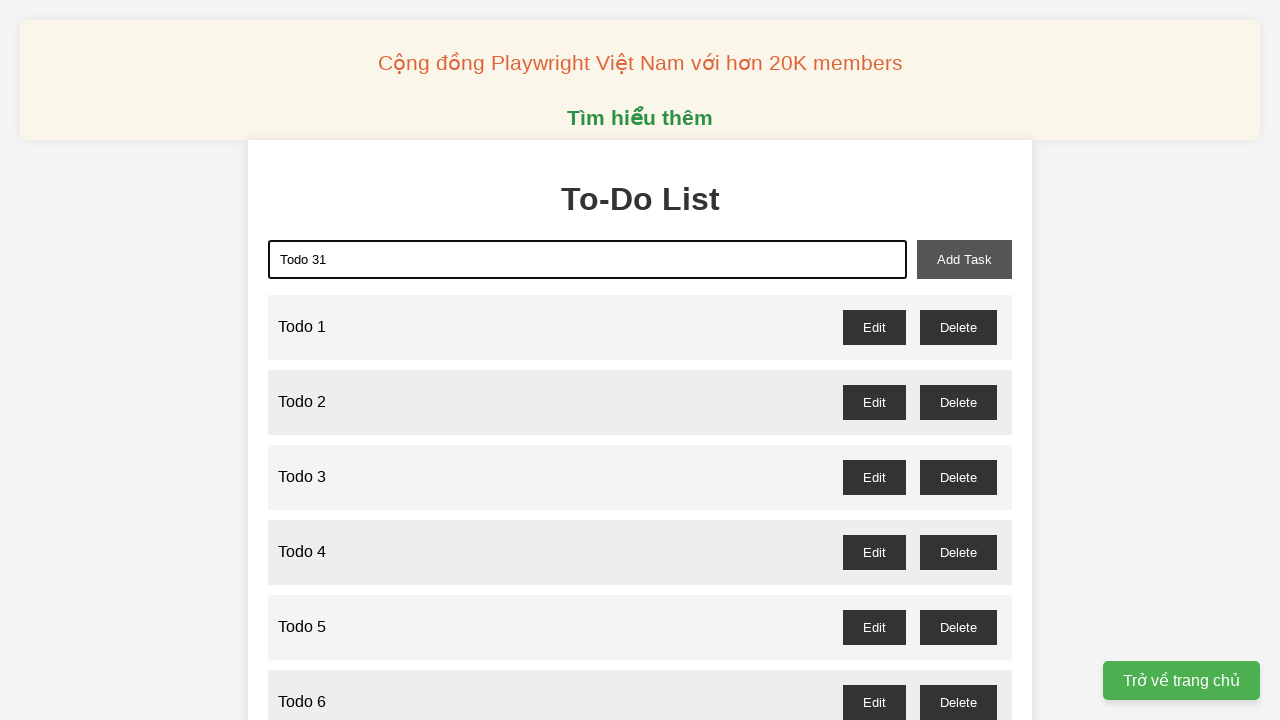

Clicked add task button for 'Todo 31' at (964, 259) on button#add-task
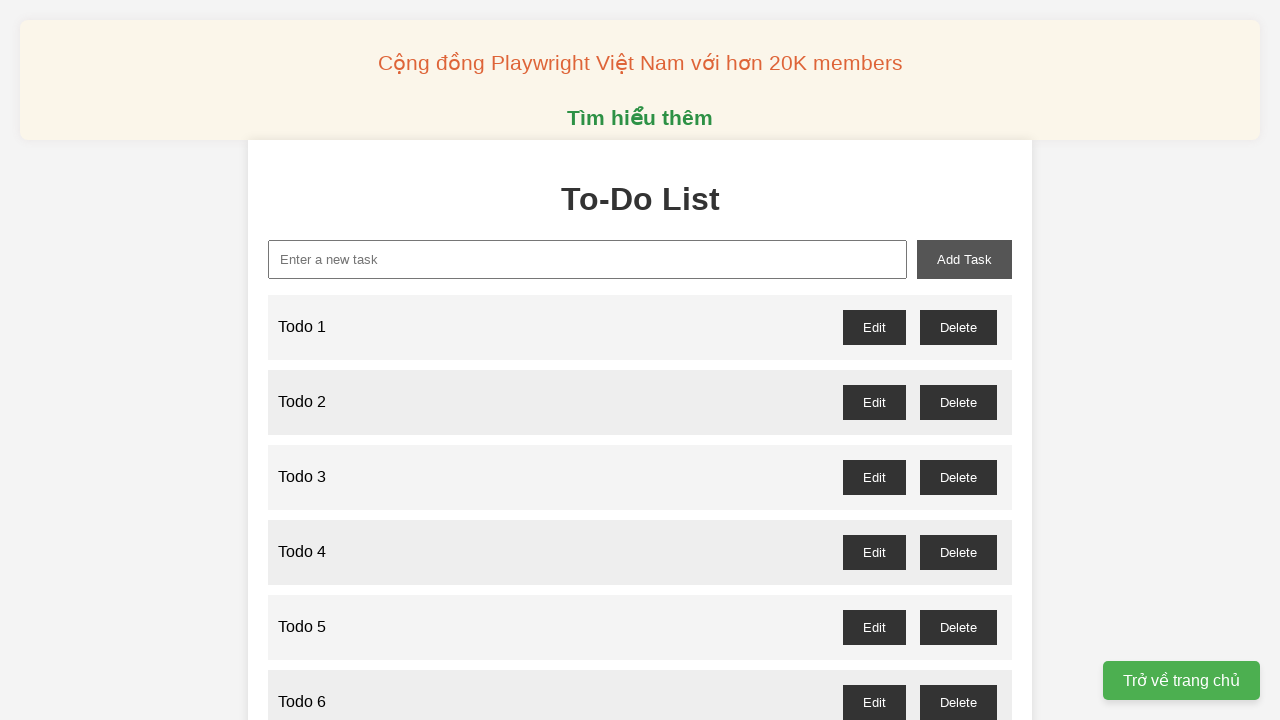

Filled new task input with 'Todo 32' on input#new-task
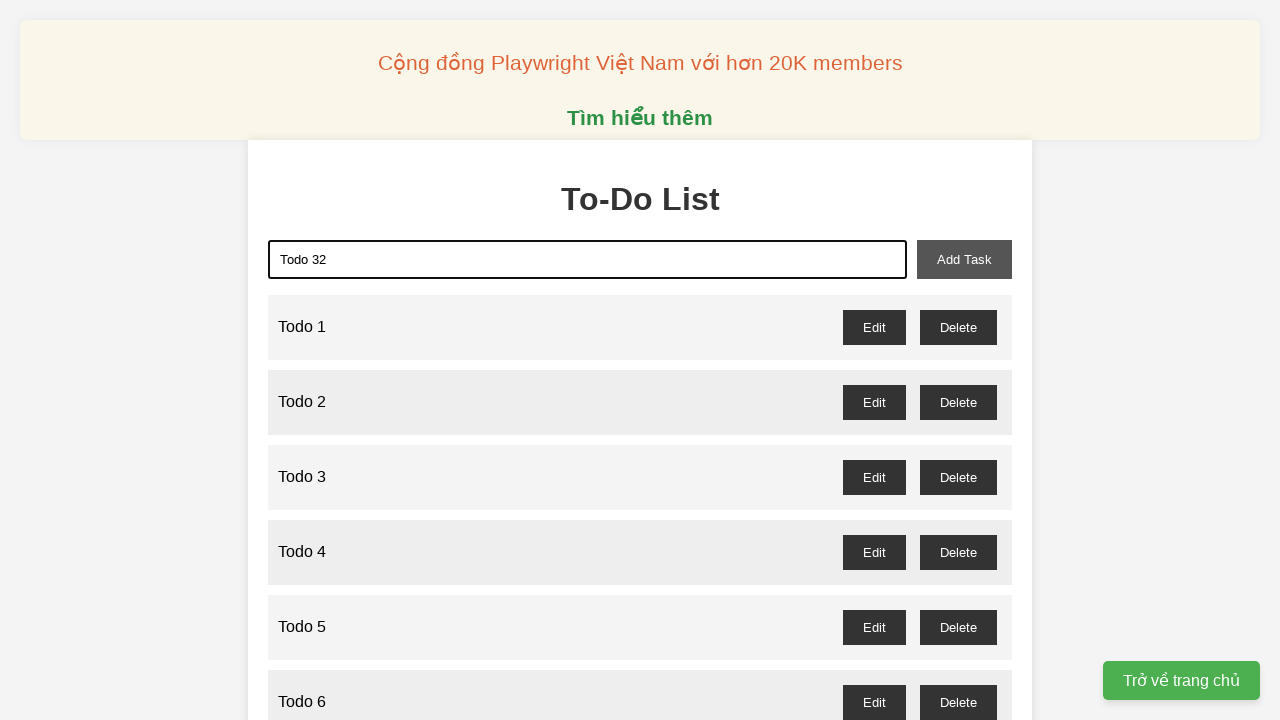

Clicked add task button for 'Todo 32' at (964, 259) on button#add-task
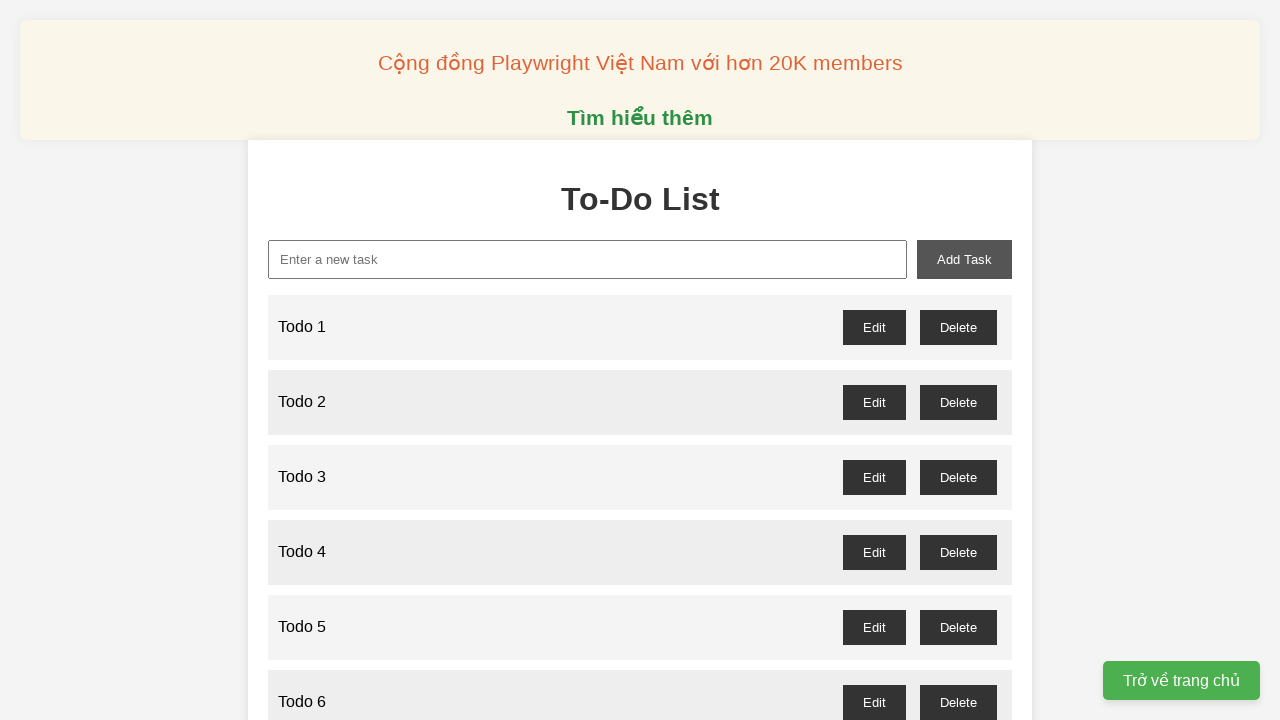

Filled new task input with 'Todo 33' on input#new-task
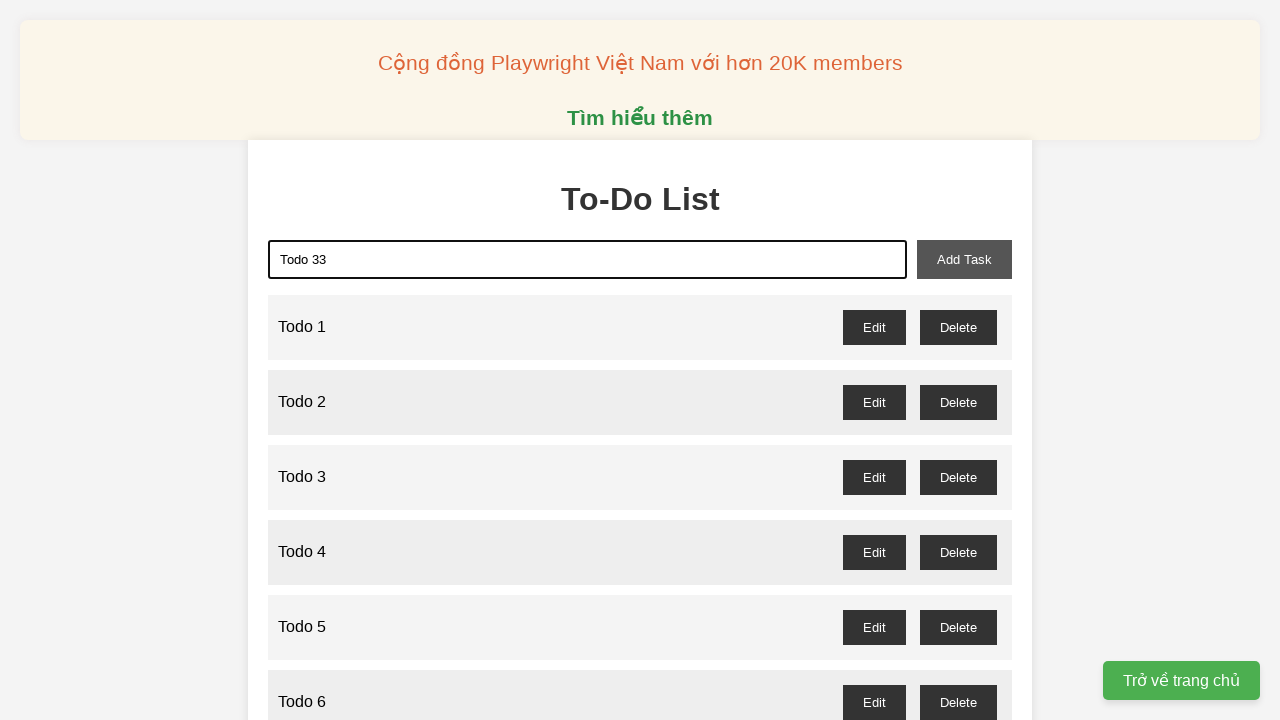

Clicked add task button for 'Todo 33' at (964, 259) on button#add-task
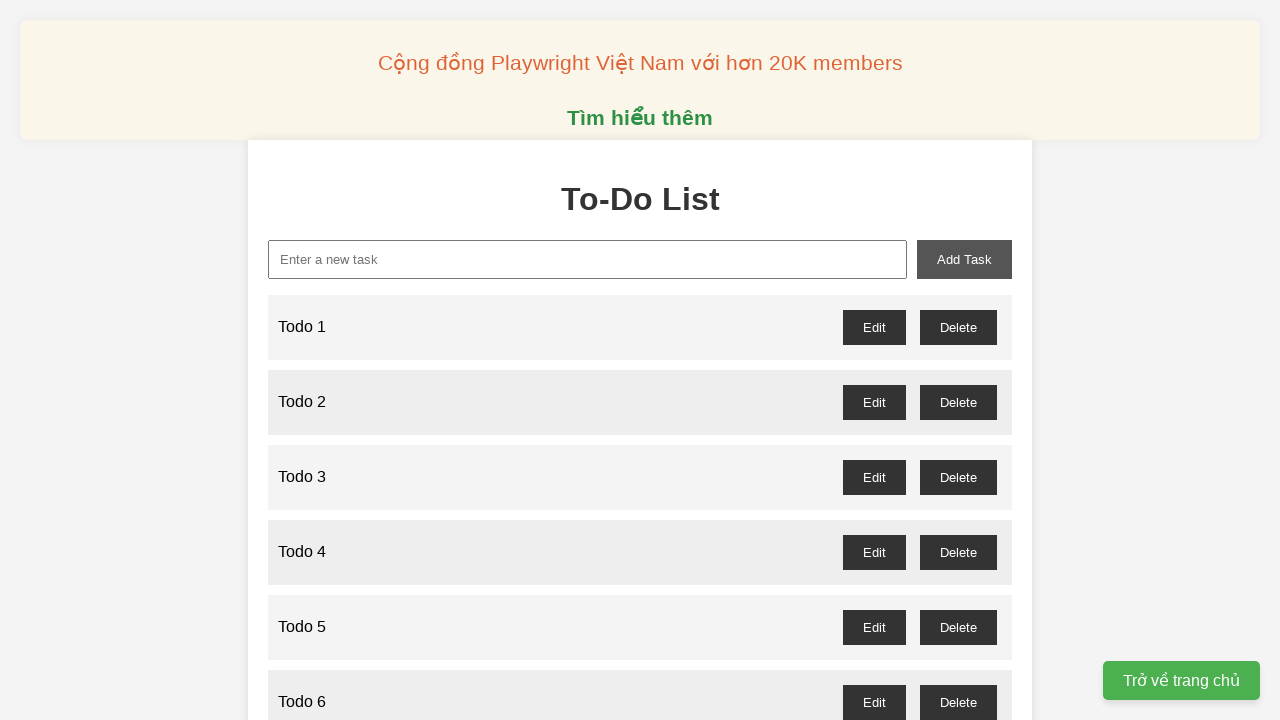

Filled new task input with 'Todo 34' on input#new-task
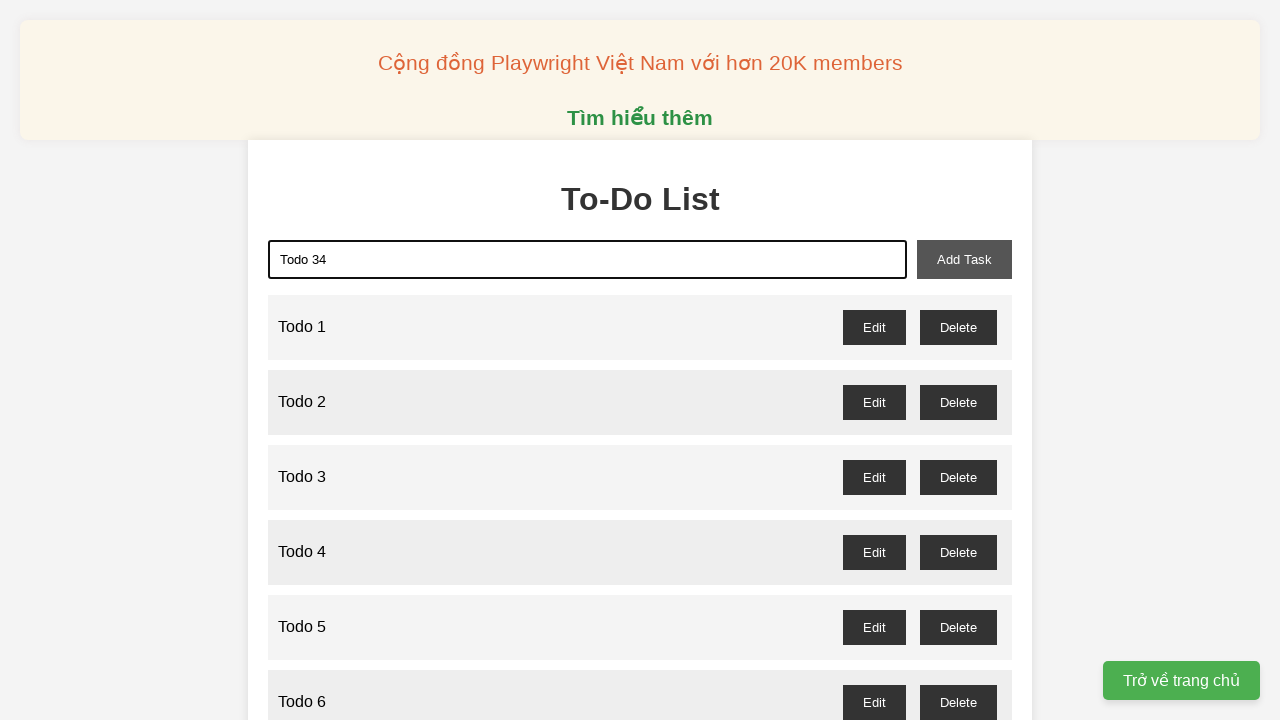

Clicked add task button for 'Todo 34' at (964, 259) on button#add-task
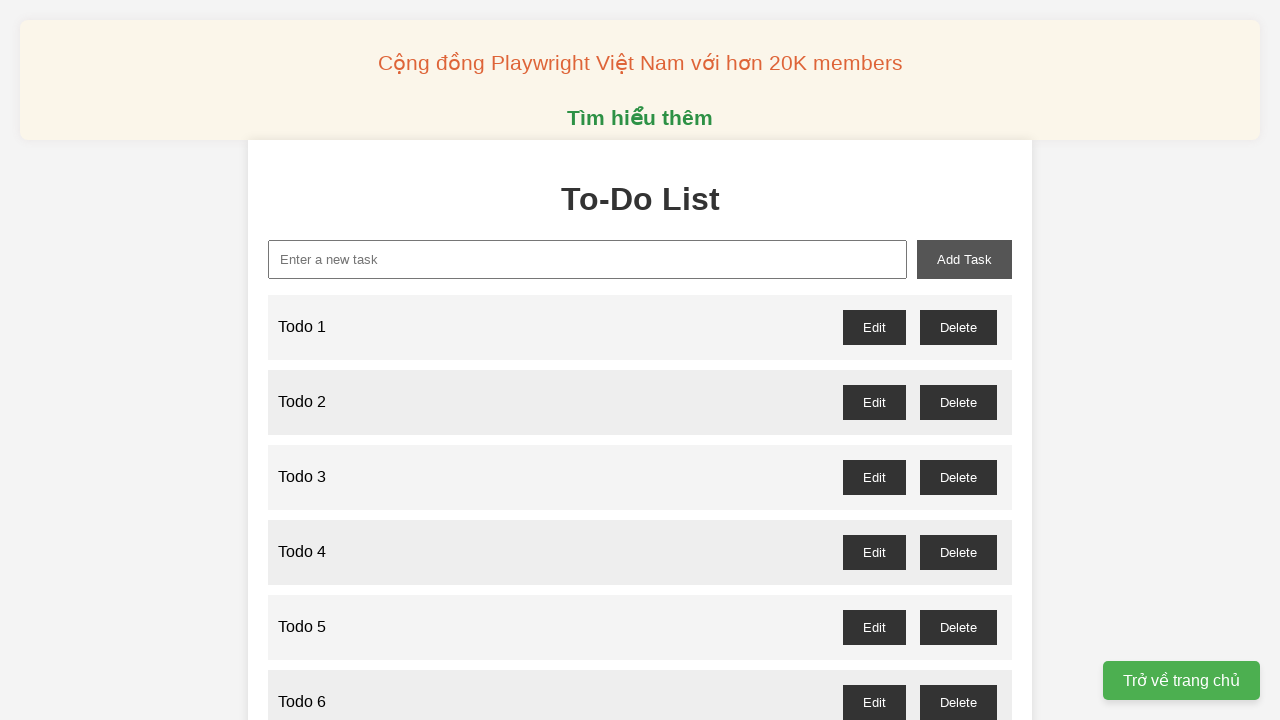

Filled new task input with 'Todo 35' on input#new-task
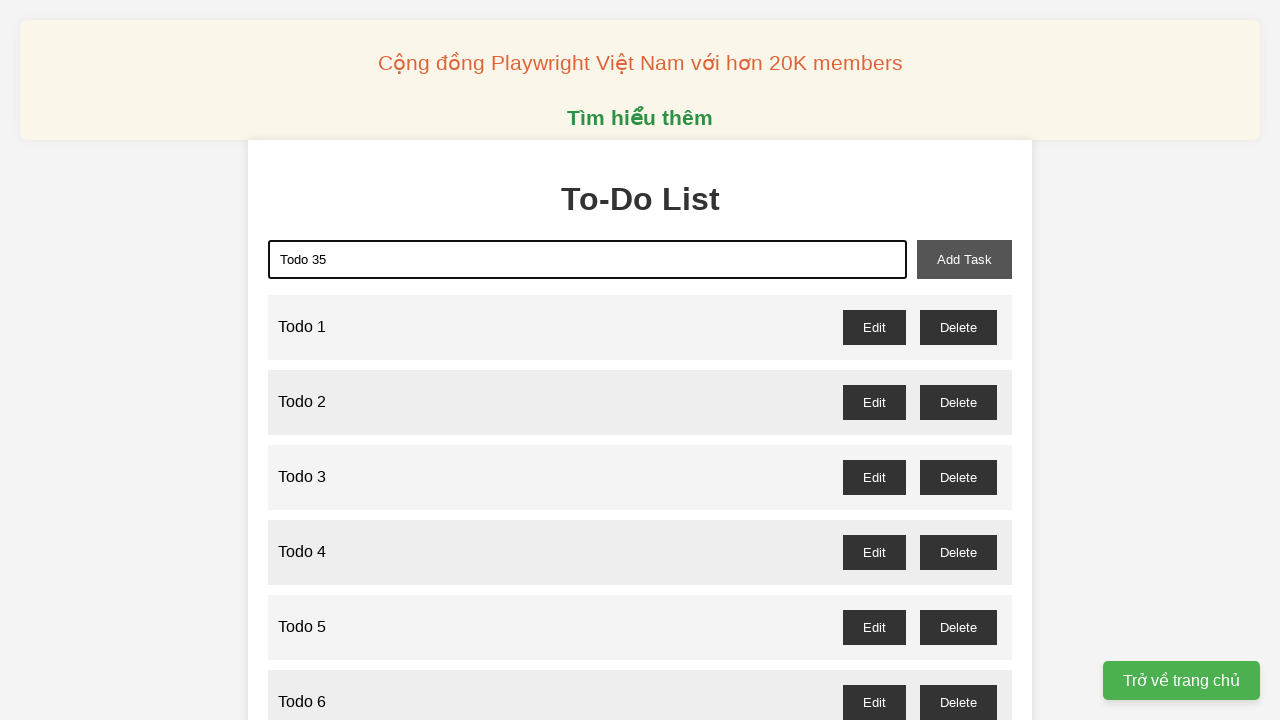

Clicked add task button for 'Todo 35' at (964, 259) on button#add-task
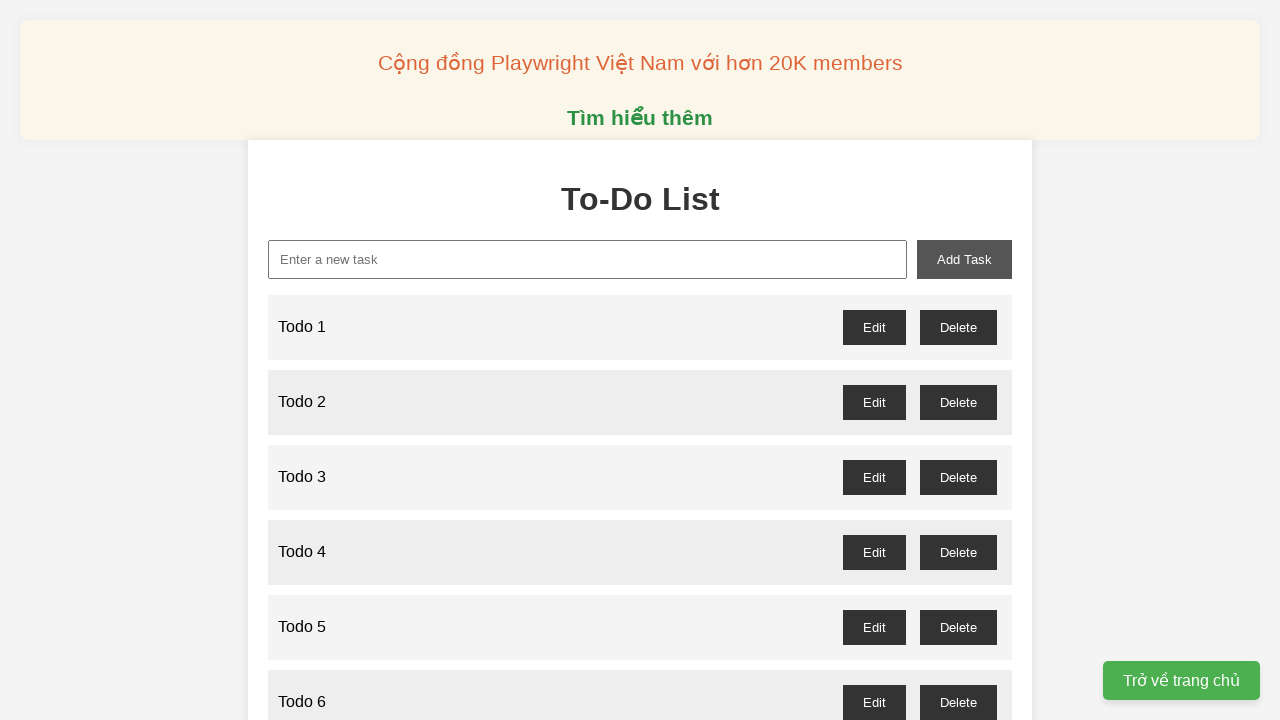

Filled new task input with 'Todo 36' on input#new-task
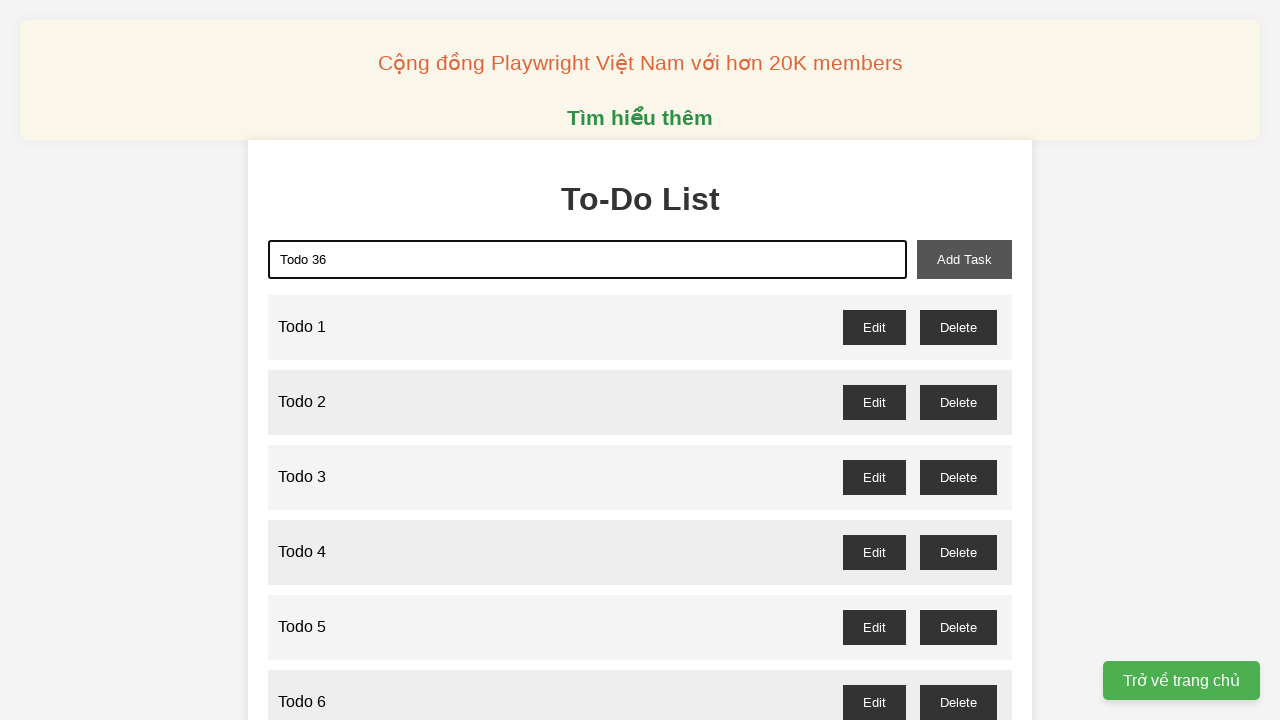

Clicked add task button for 'Todo 36' at (964, 259) on button#add-task
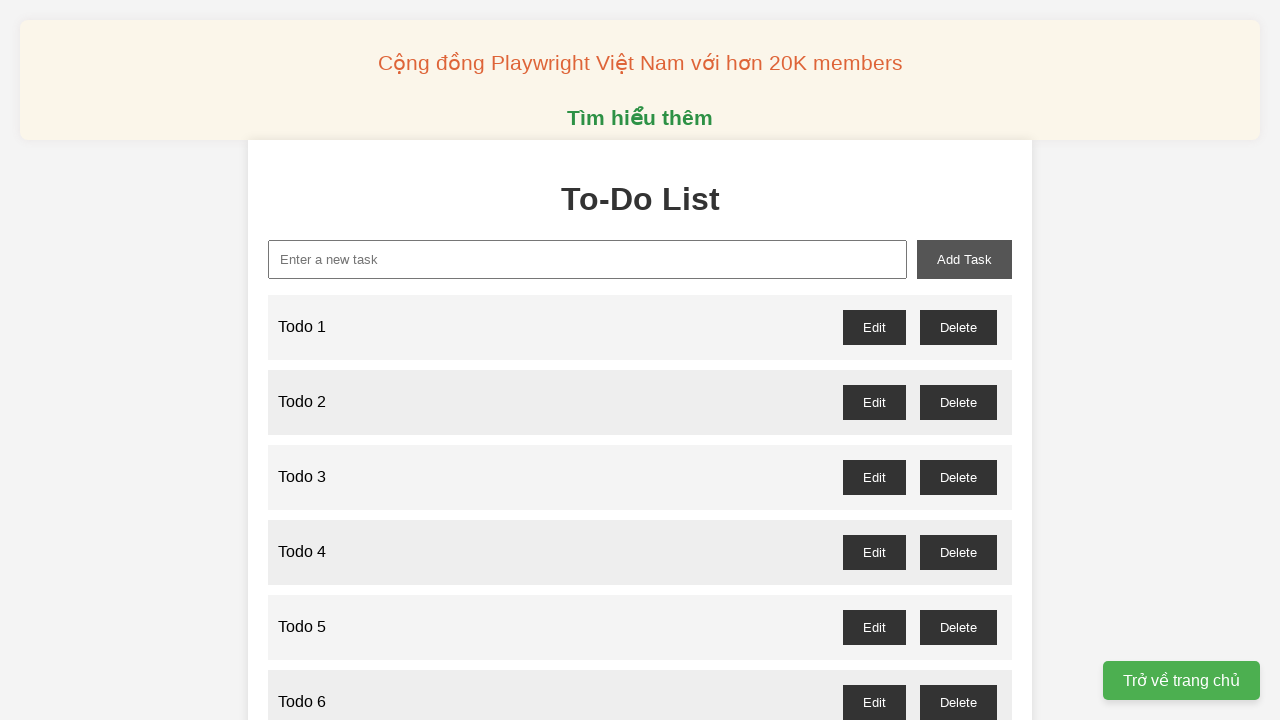

Filled new task input with 'Todo 37' on input#new-task
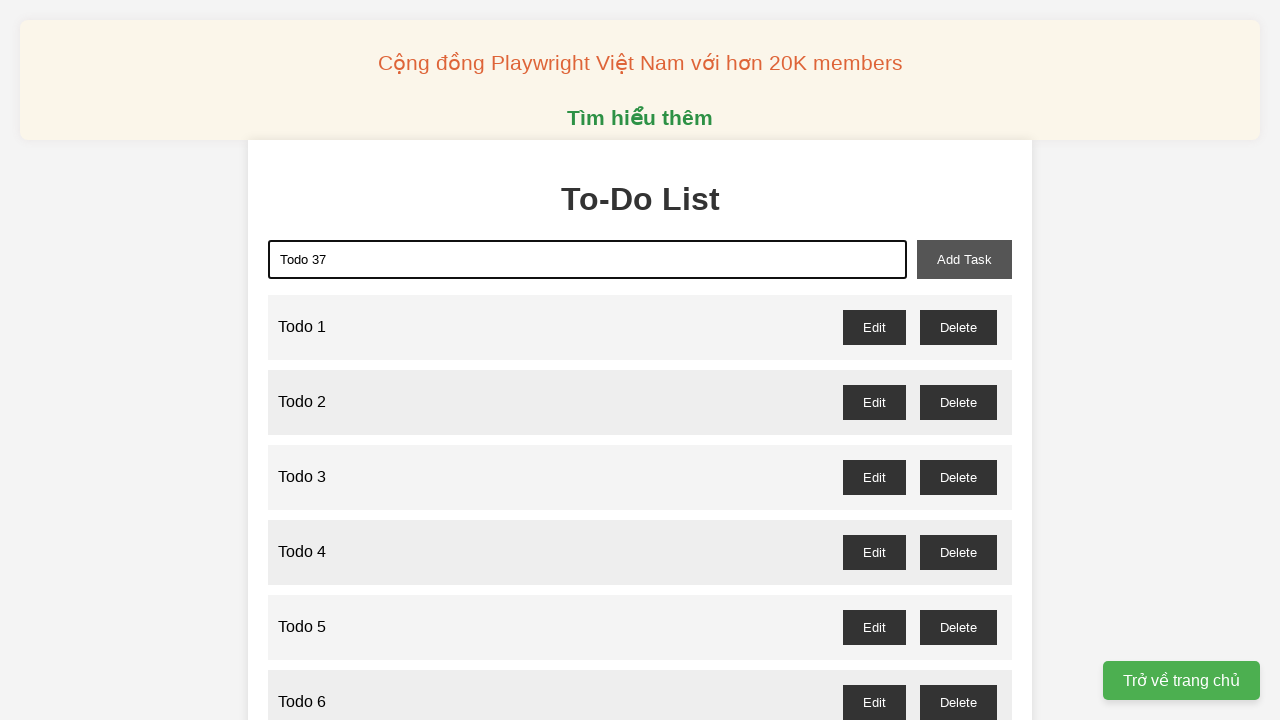

Clicked add task button for 'Todo 37' at (964, 259) on button#add-task
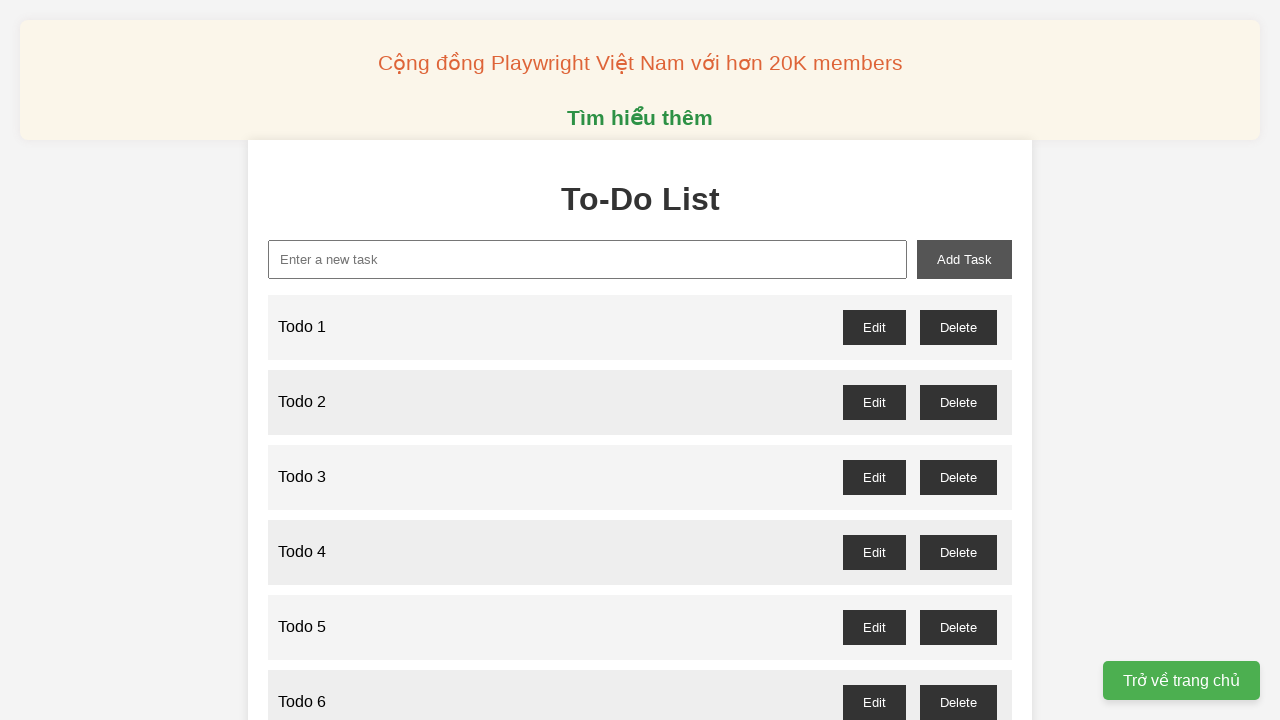

Filled new task input with 'Todo 38' on input#new-task
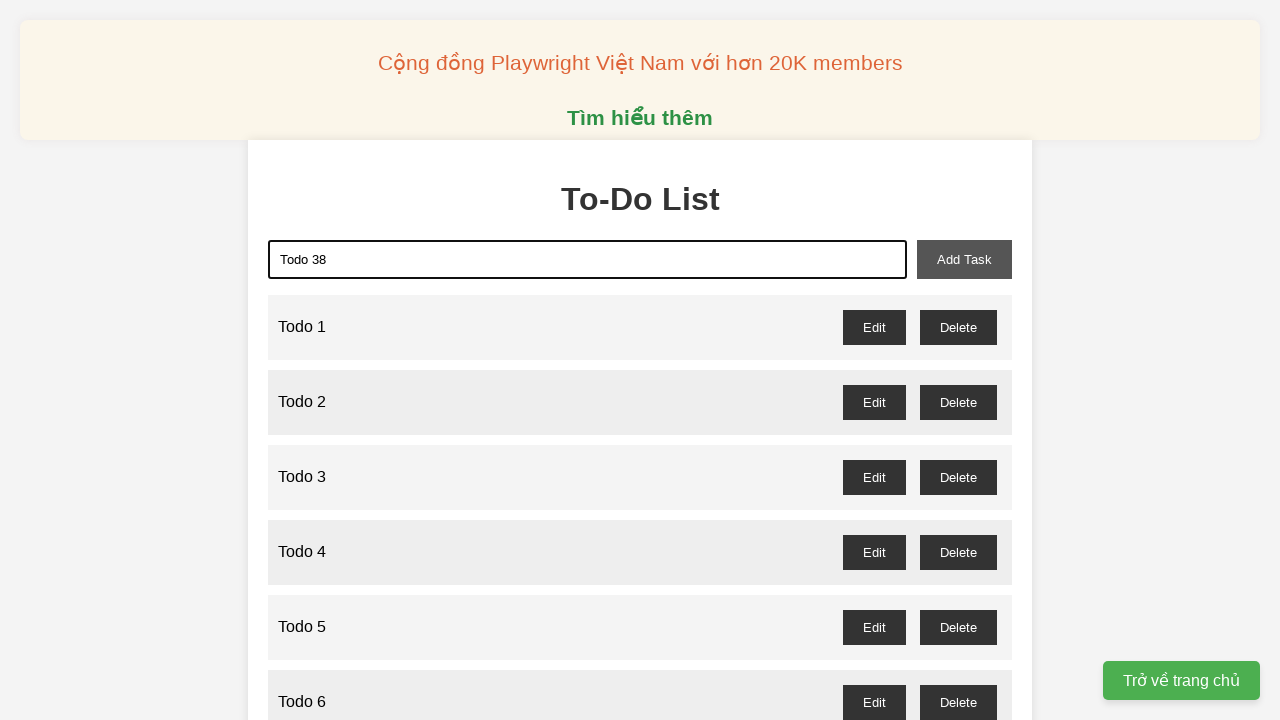

Clicked add task button for 'Todo 38' at (964, 259) on button#add-task
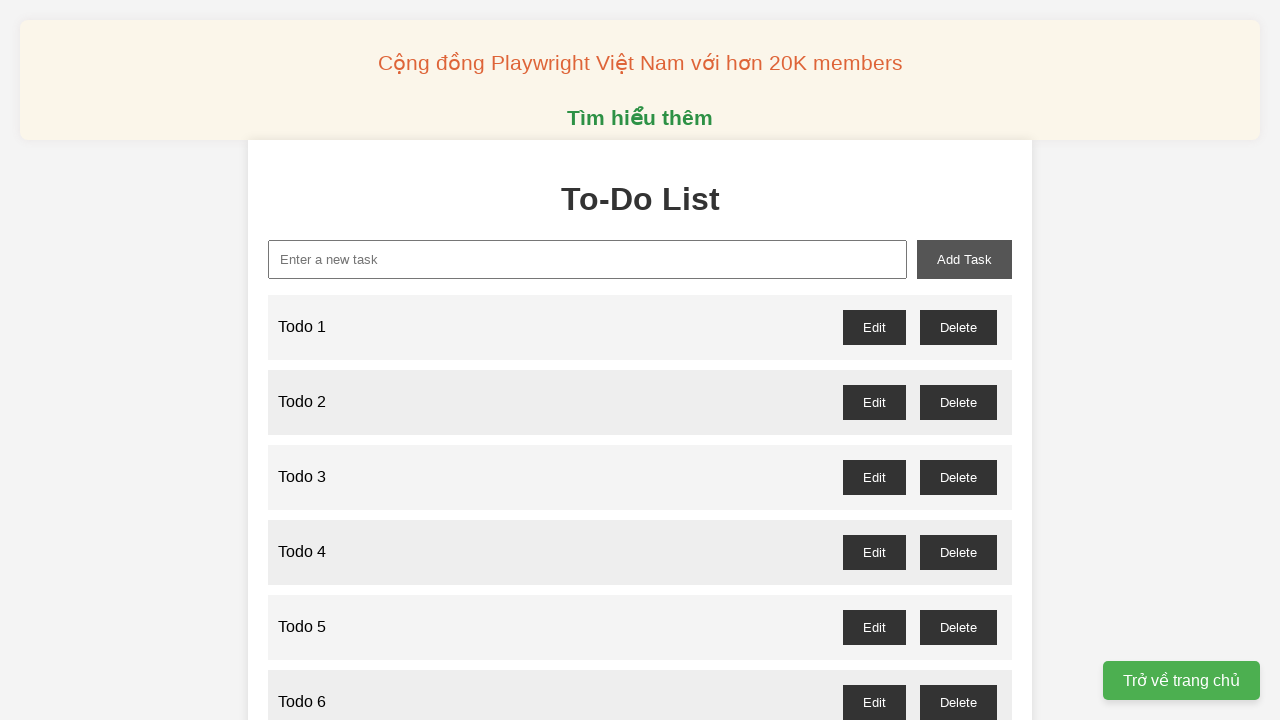

Filled new task input with 'Todo 39' on input#new-task
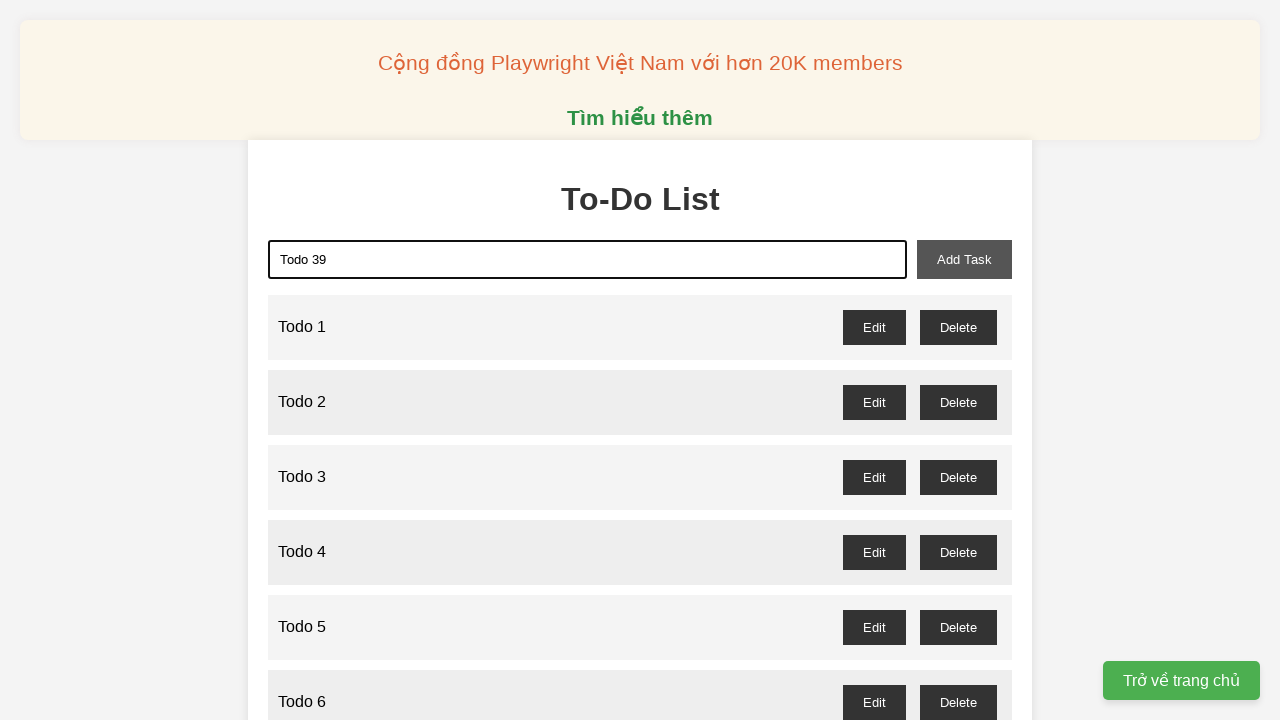

Clicked add task button for 'Todo 39' at (964, 259) on button#add-task
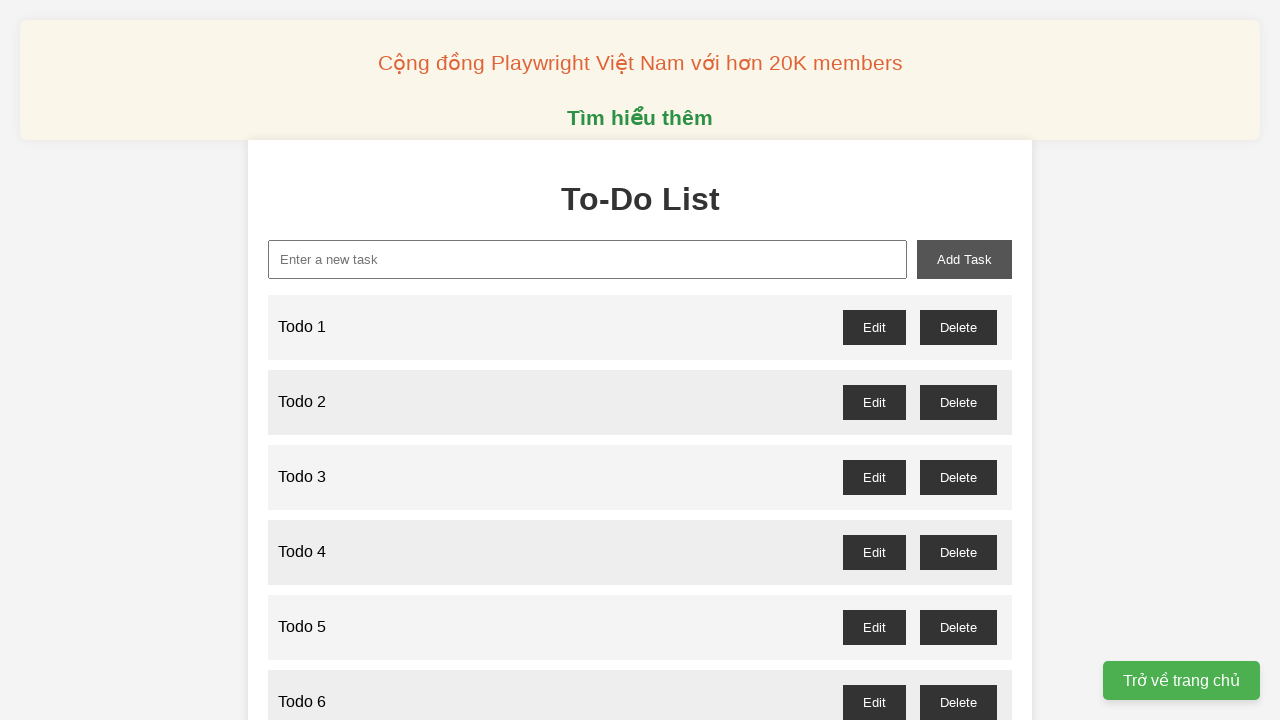

Filled new task input with 'Todo 40' on input#new-task
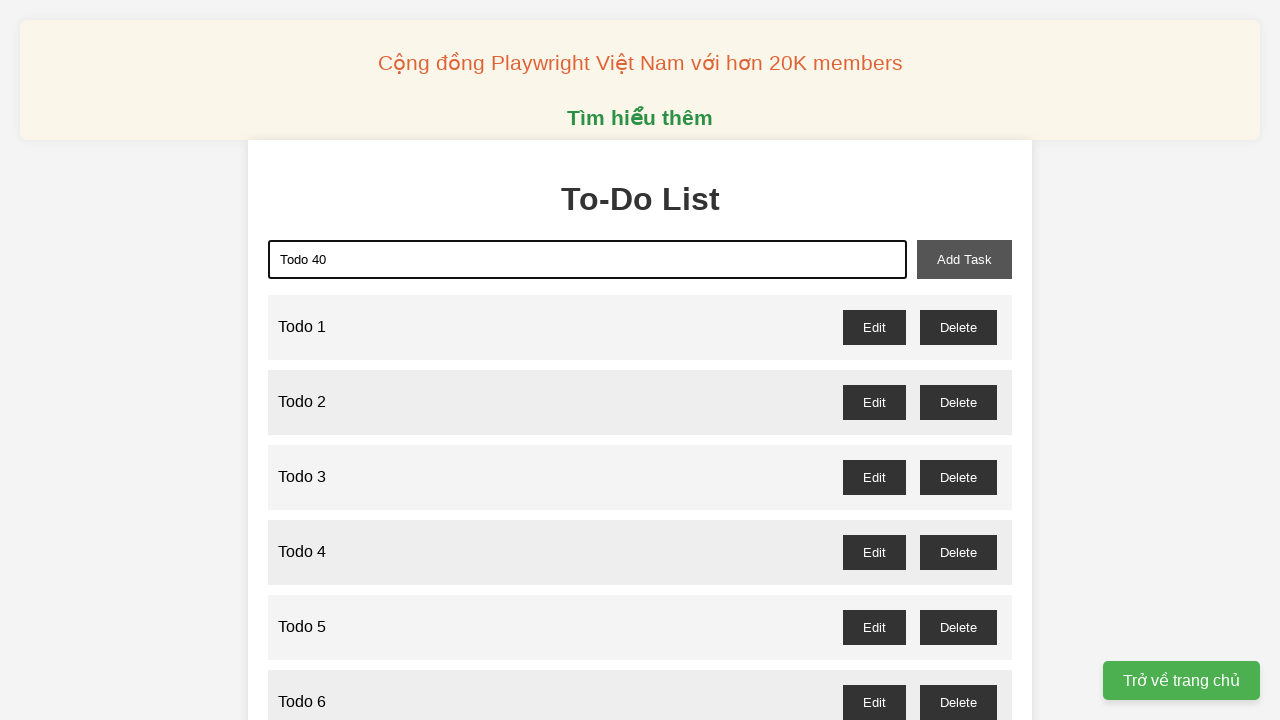

Clicked add task button for 'Todo 40' at (964, 259) on button#add-task
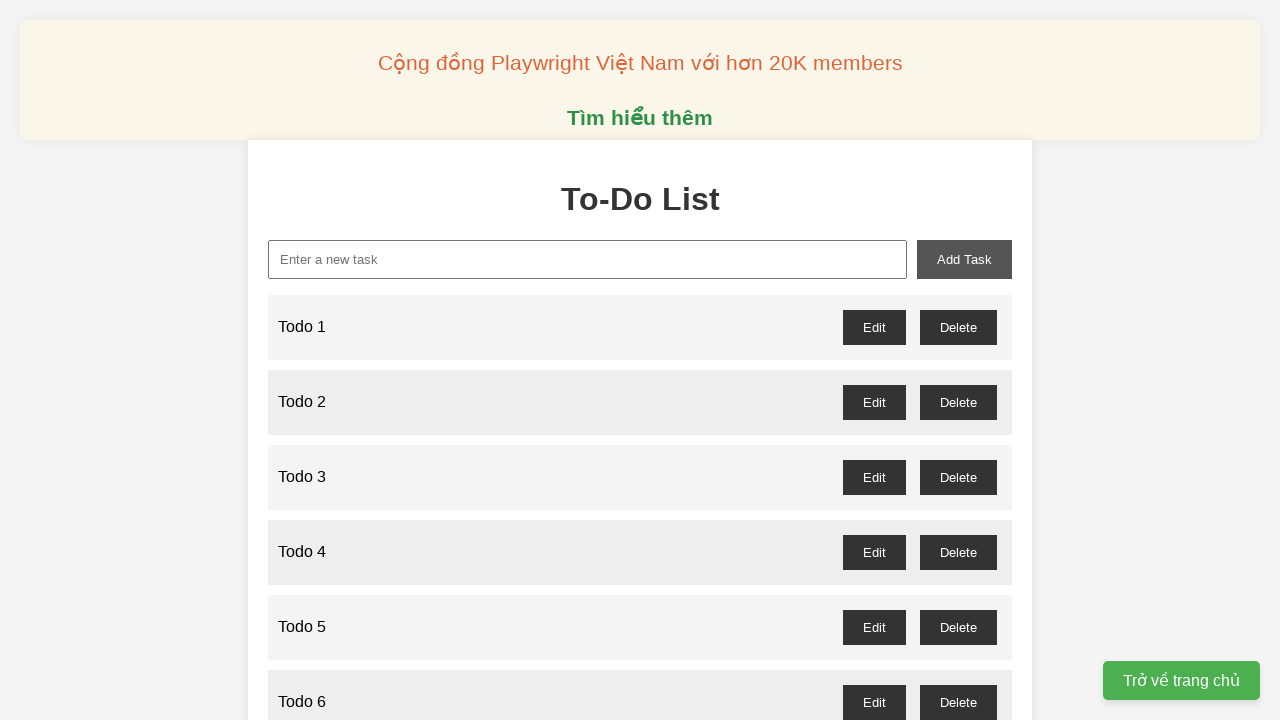

Filled new task input with 'Todo 41' on input#new-task
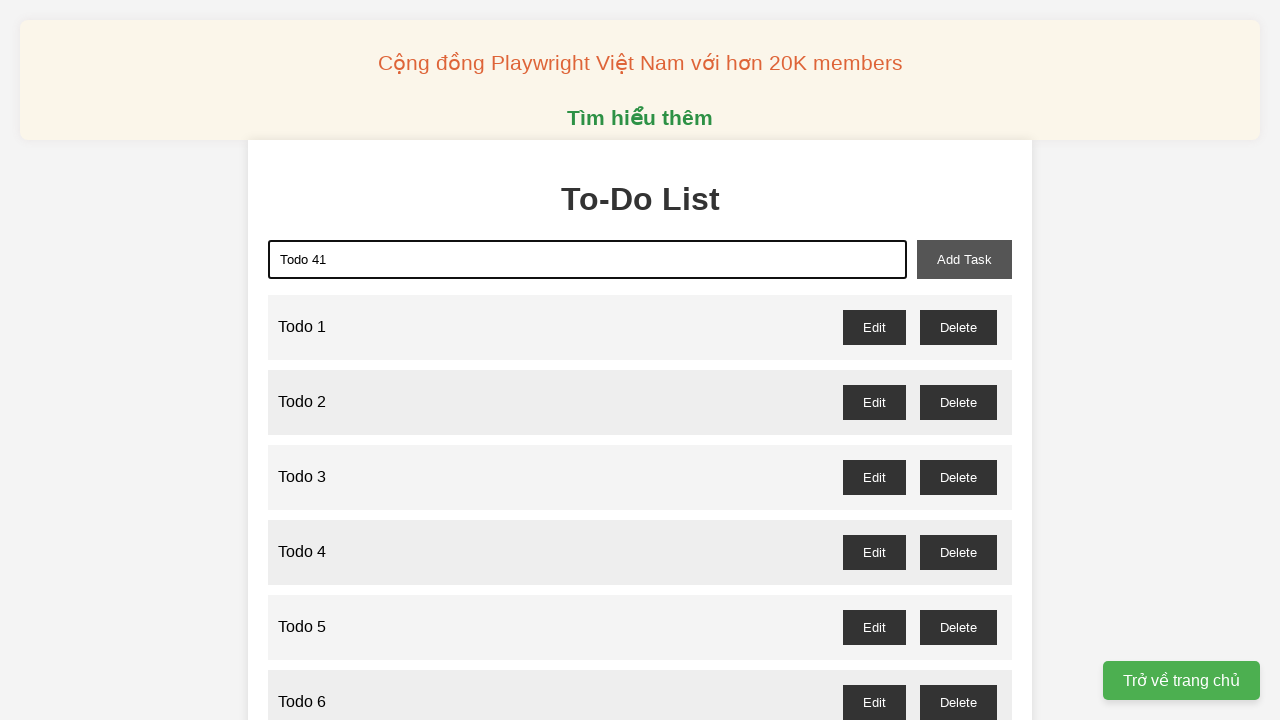

Clicked add task button for 'Todo 41' at (964, 259) on button#add-task
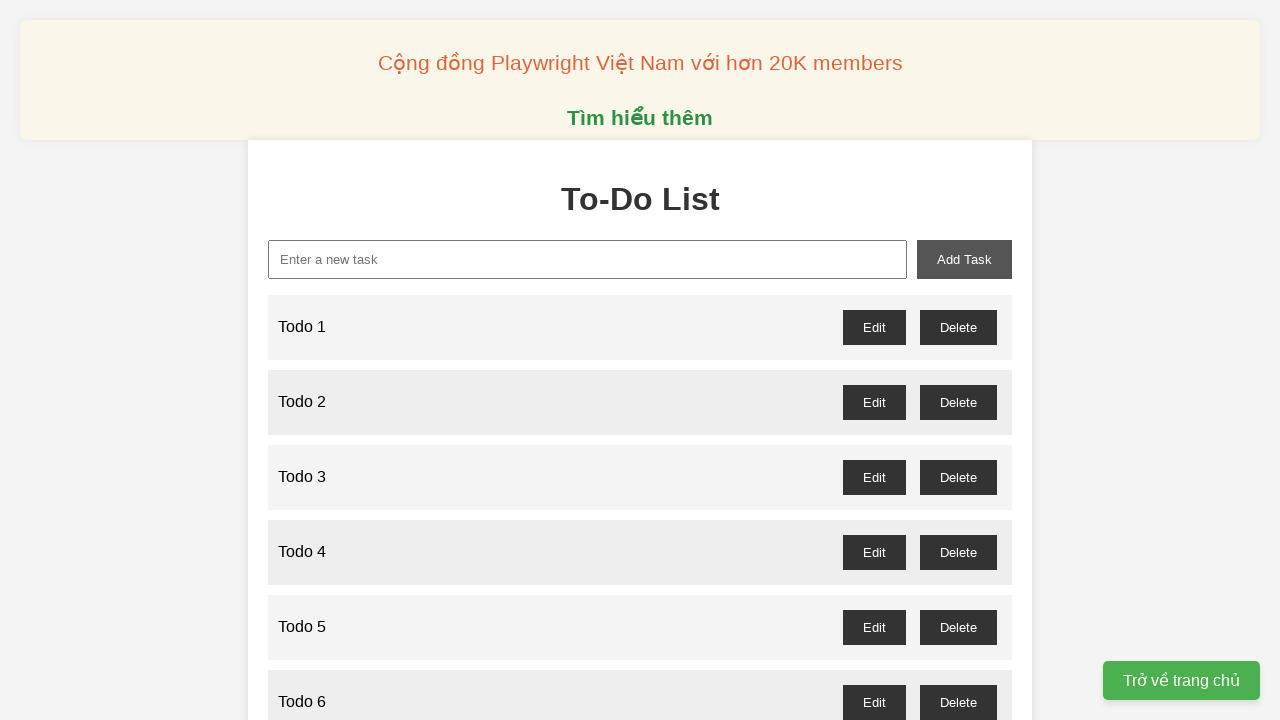

Filled new task input with 'Todo 42' on input#new-task
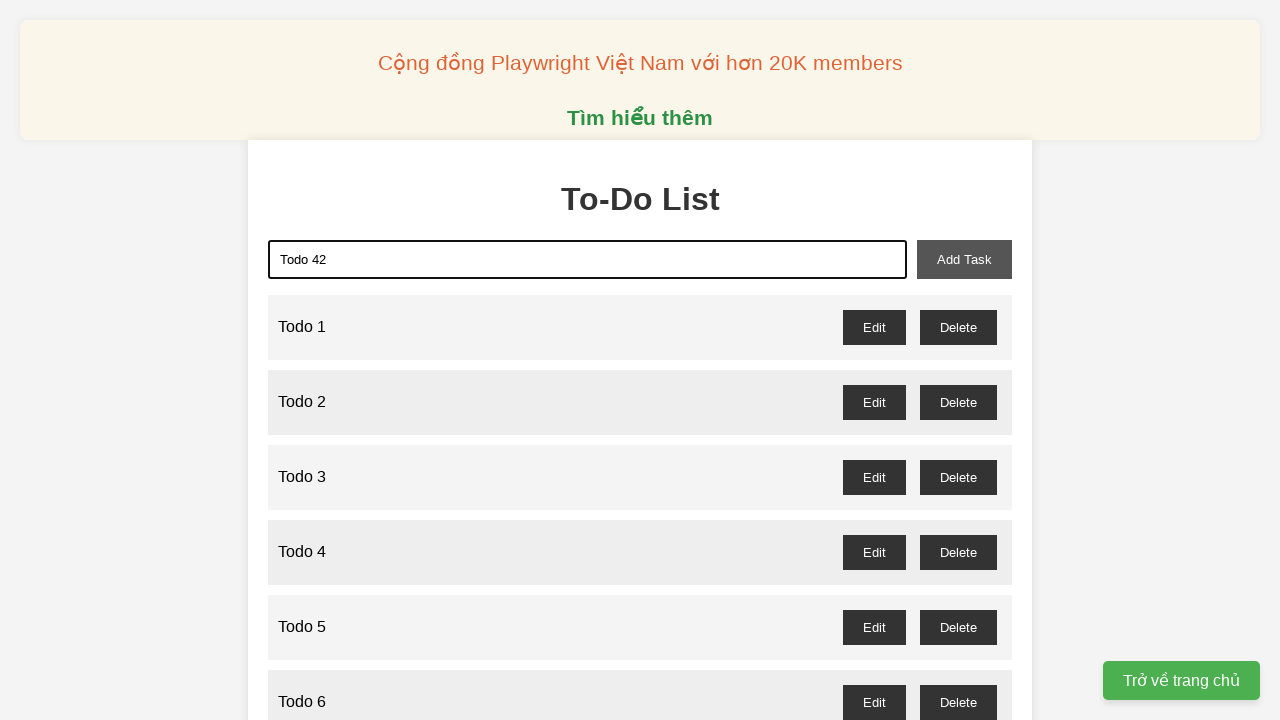

Clicked add task button for 'Todo 42' at (964, 259) on button#add-task
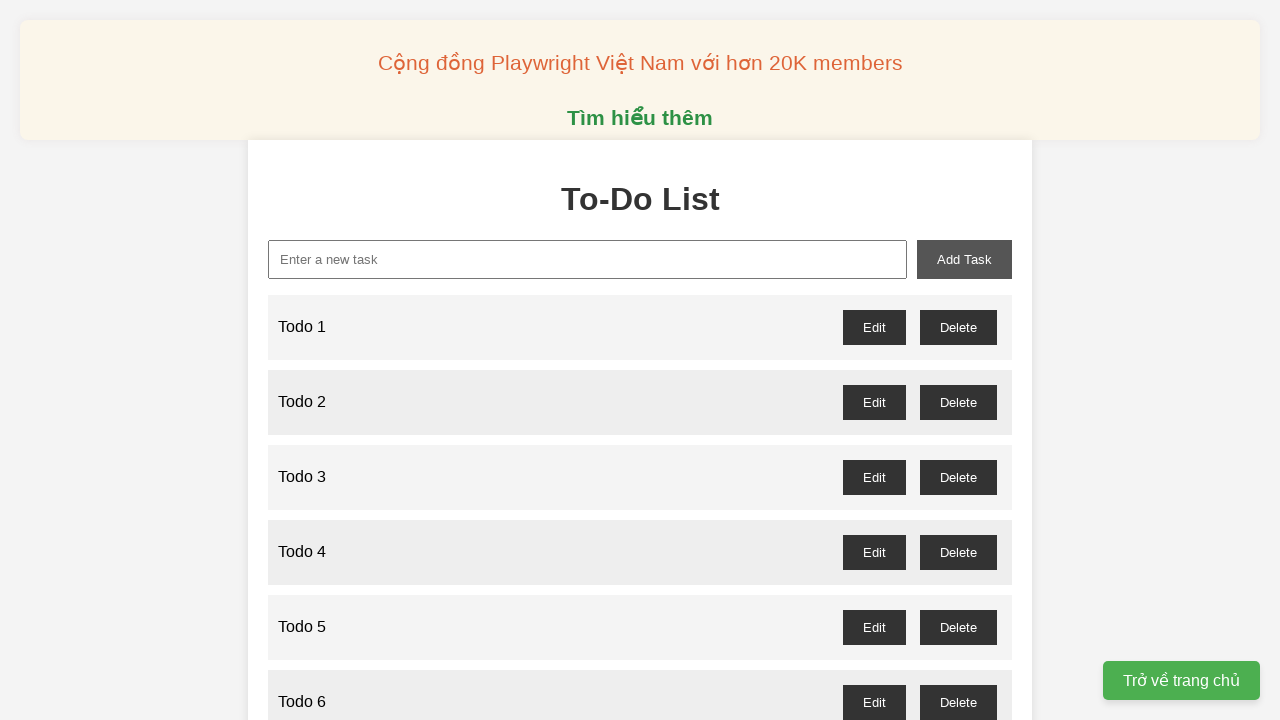

Filled new task input with 'Todo 43' on input#new-task
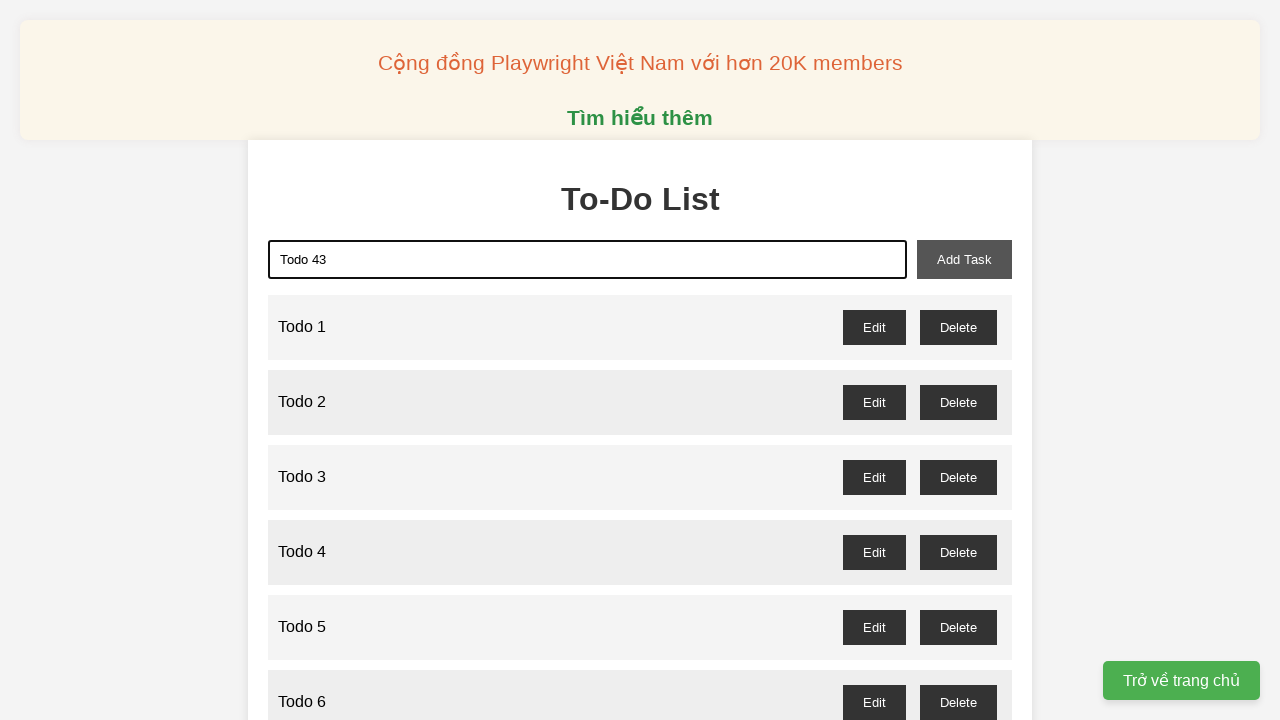

Clicked add task button for 'Todo 43' at (964, 259) on button#add-task
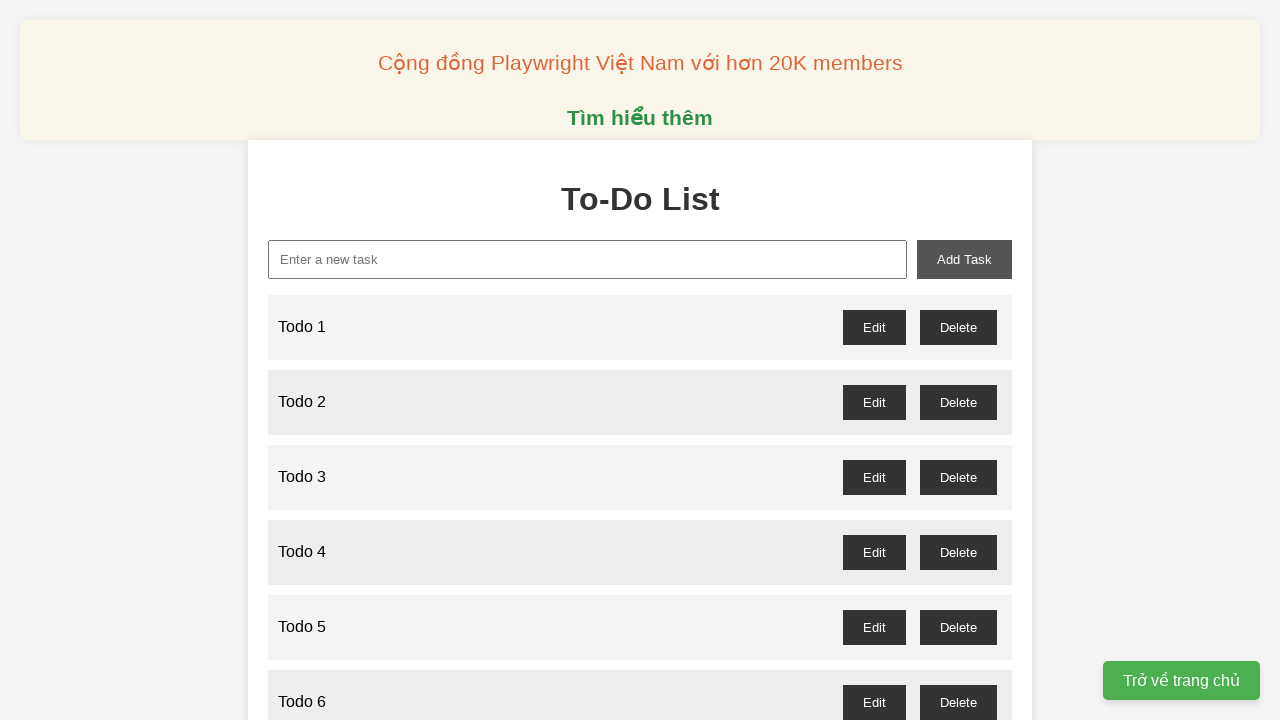

Filled new task input with 'Todo 44' on input#new-task
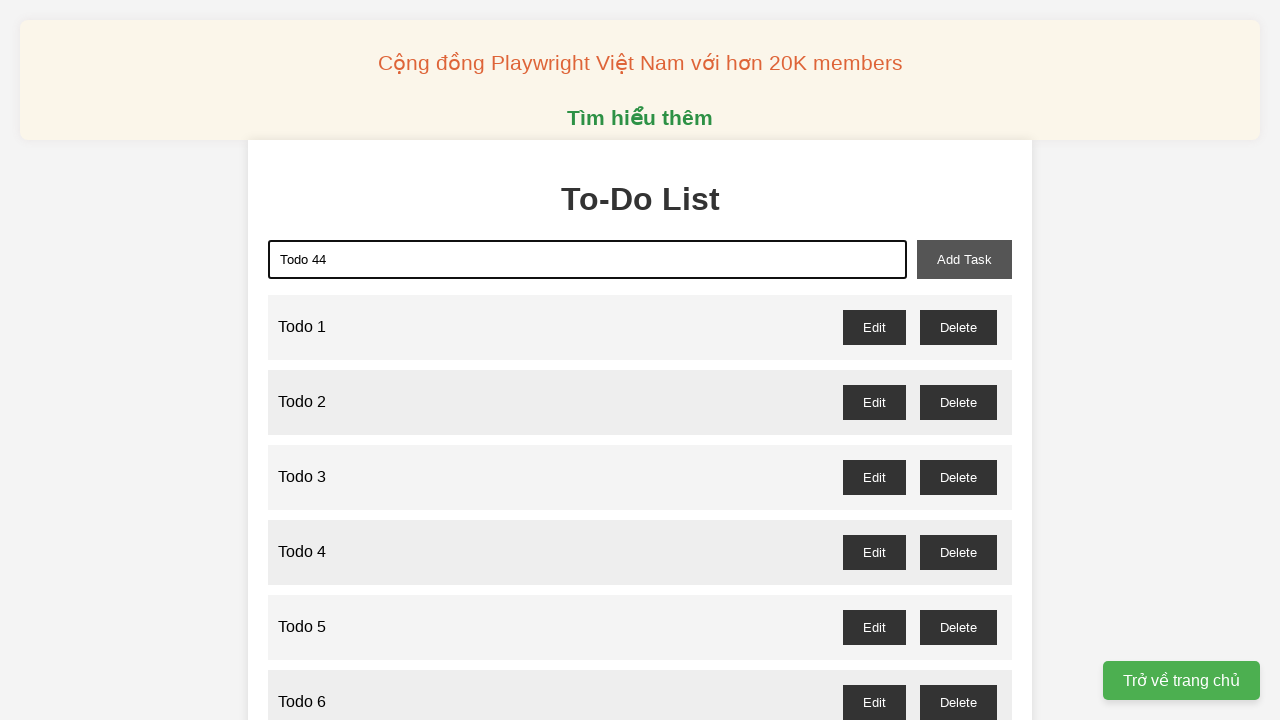

Clicked add task button for 'Todo 44' at (964, 259) on button#add-task
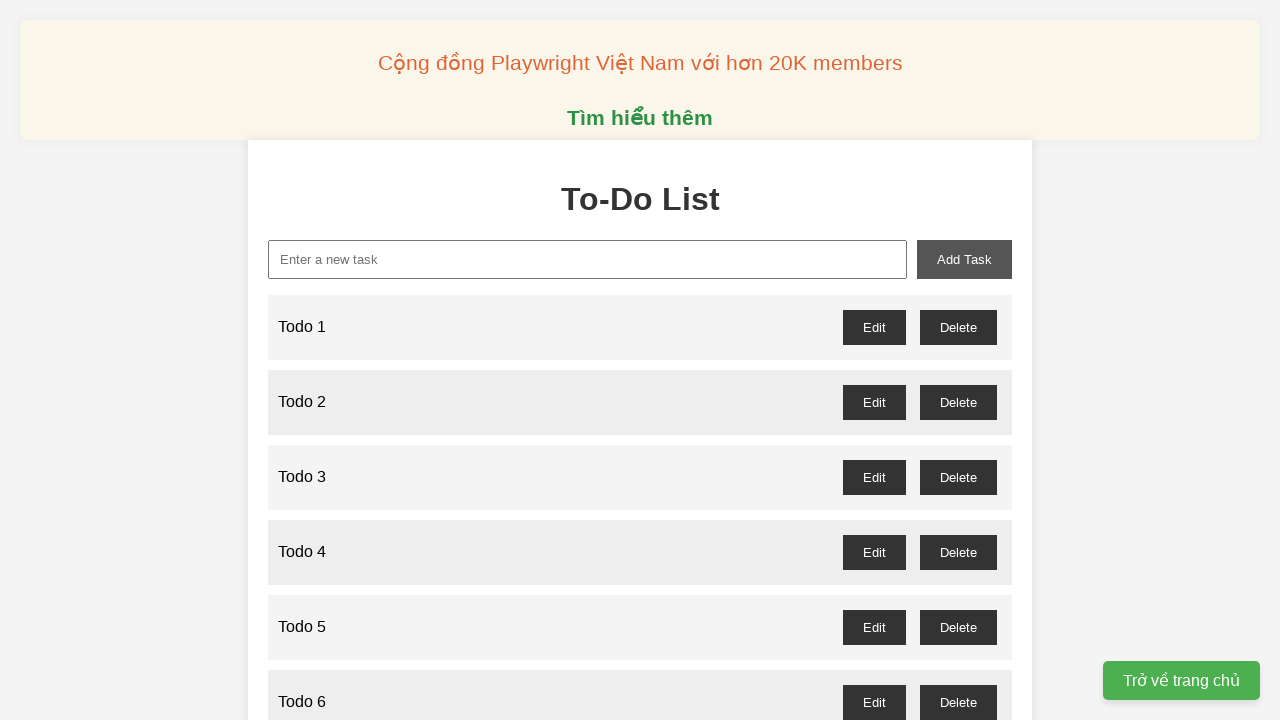

Filled new task input with 'Todo 45' on input#new-task
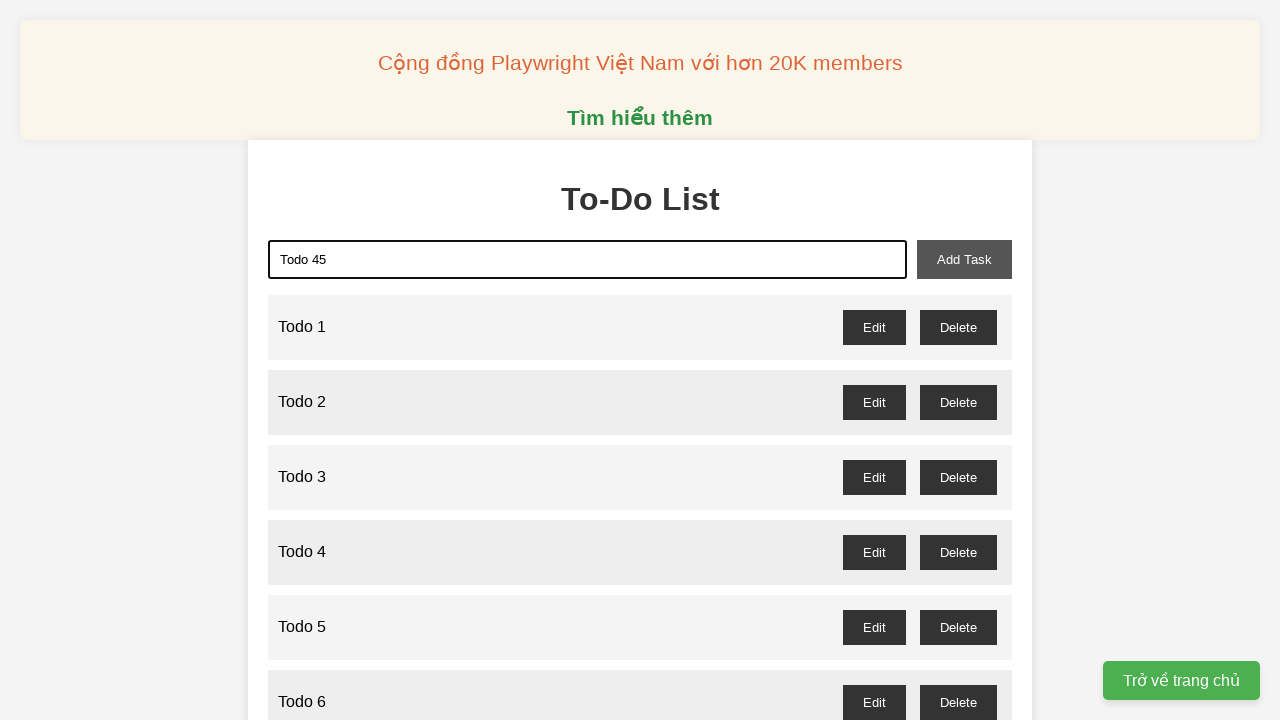

Clicked add task button for 'Todo 45' at (964, 259) on button#add-task
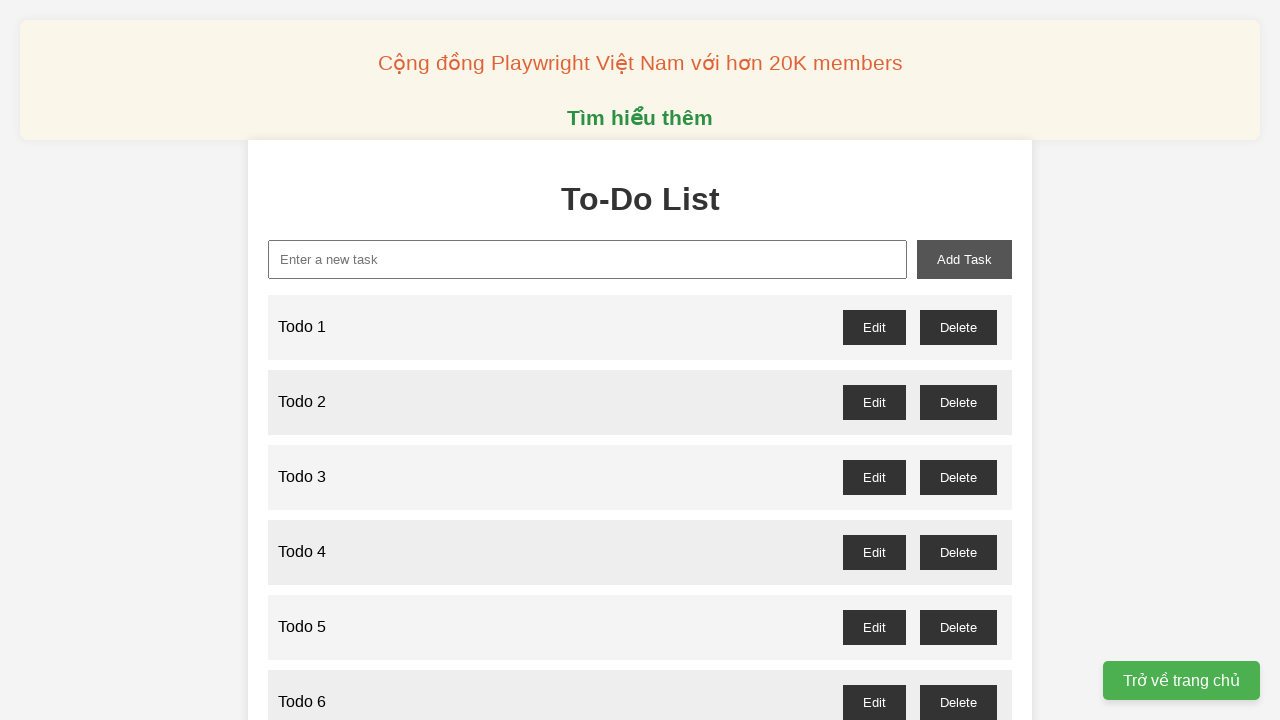

Filled new task input with 'Todo 46' on input#new-task
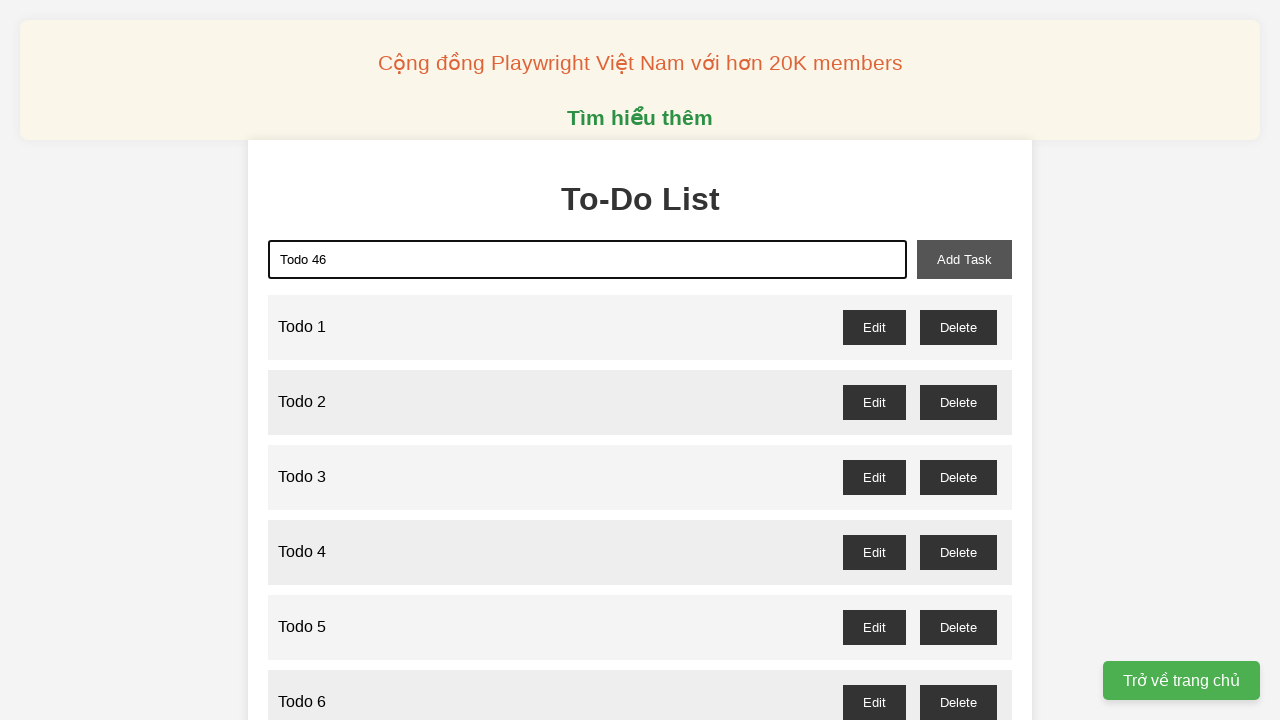

Clicked add task button for 'Todo 46' at (964, 259) on button#add-task
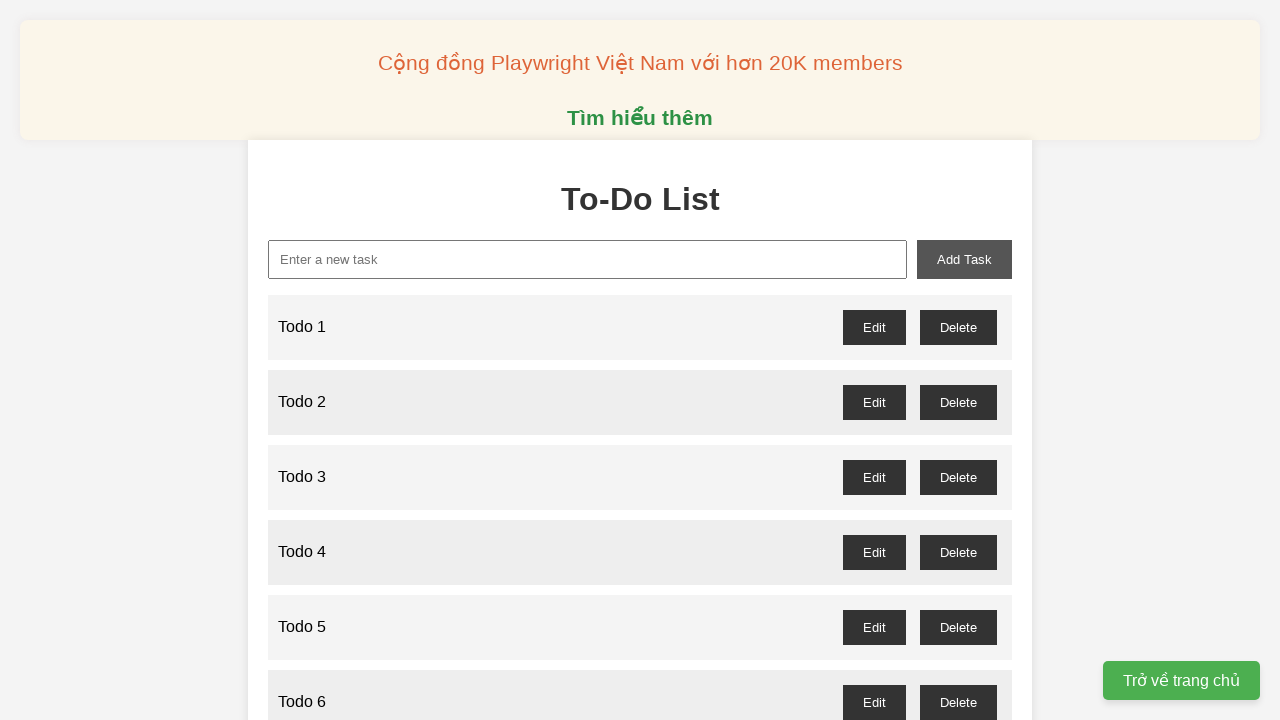

Filled new task input with 'Todo 47' on input#new-task
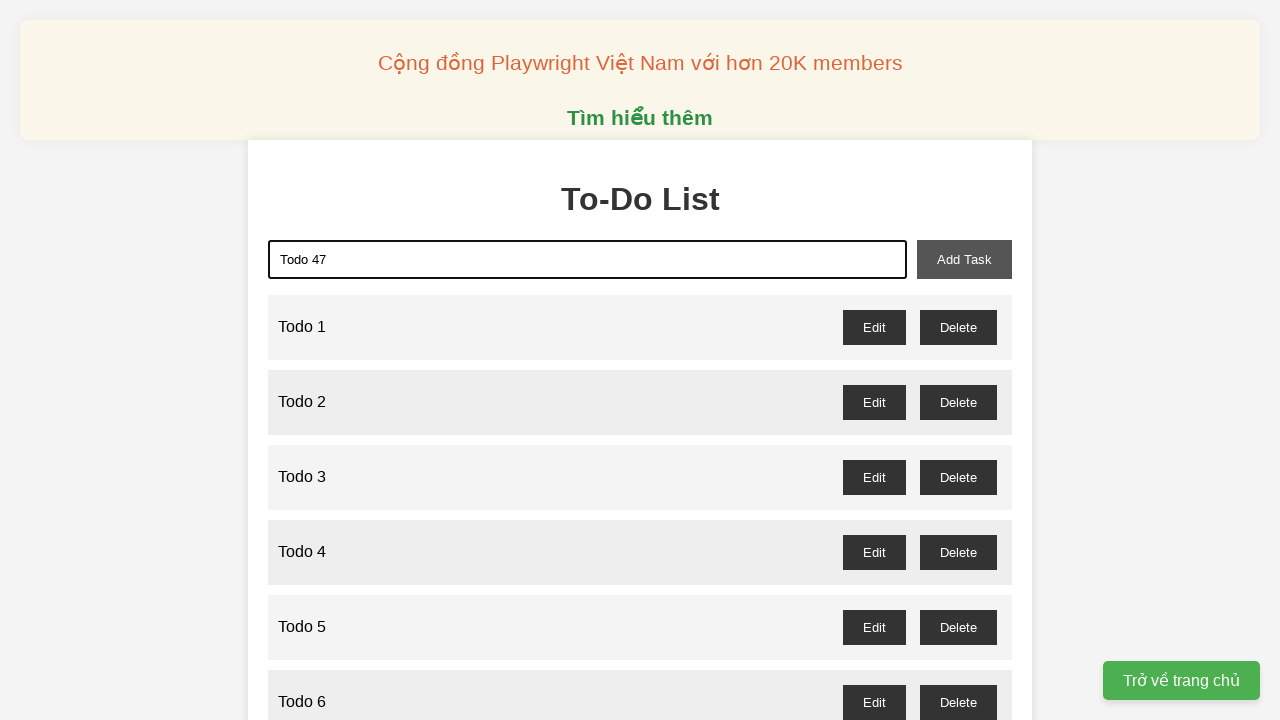

Clicked add task button for 'Todo 47' at (964, 259) on button#add-task
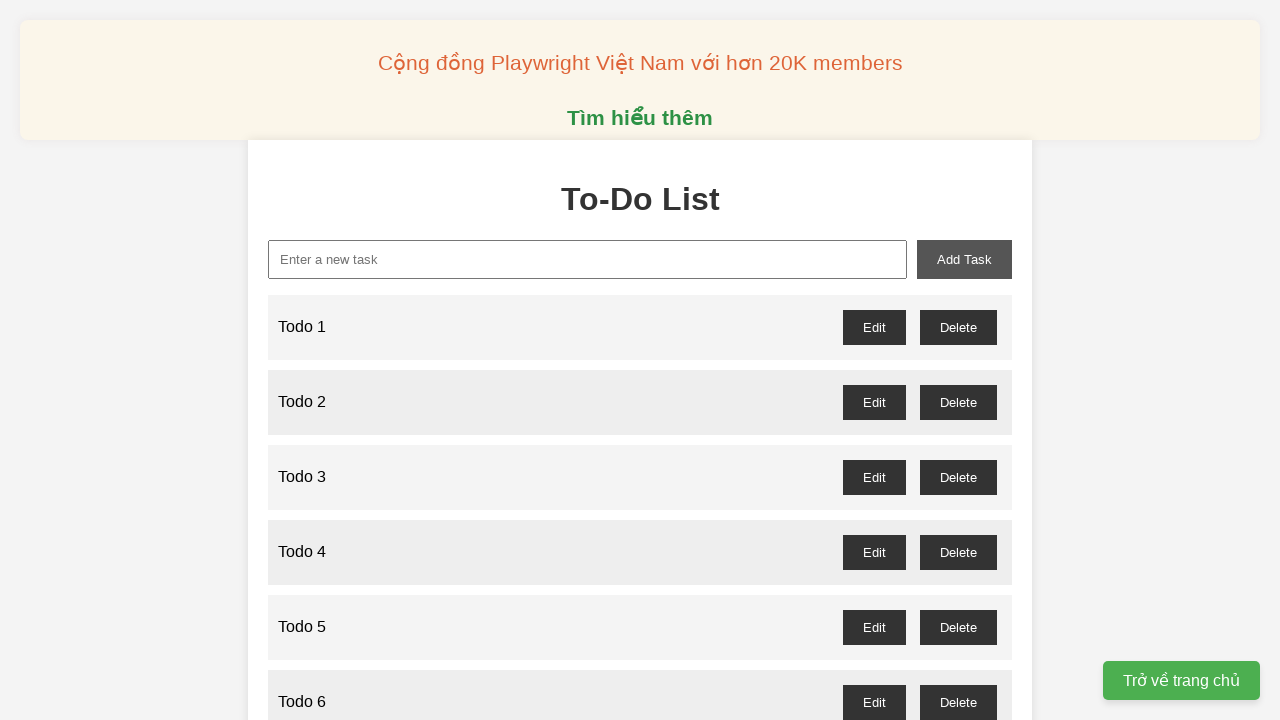

Filled new task input with 'Todo 48' on input#new-task
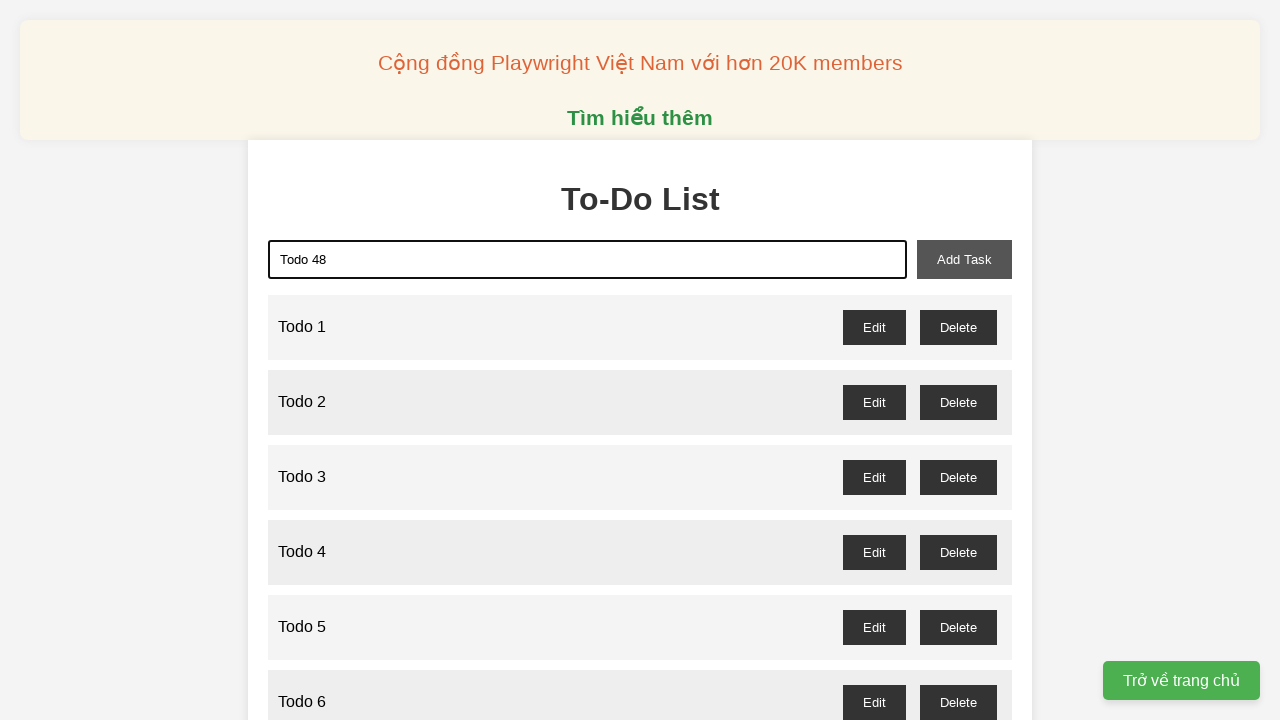

Clicked add task button for 'Todo 48' at (964, 259) on button#add-task
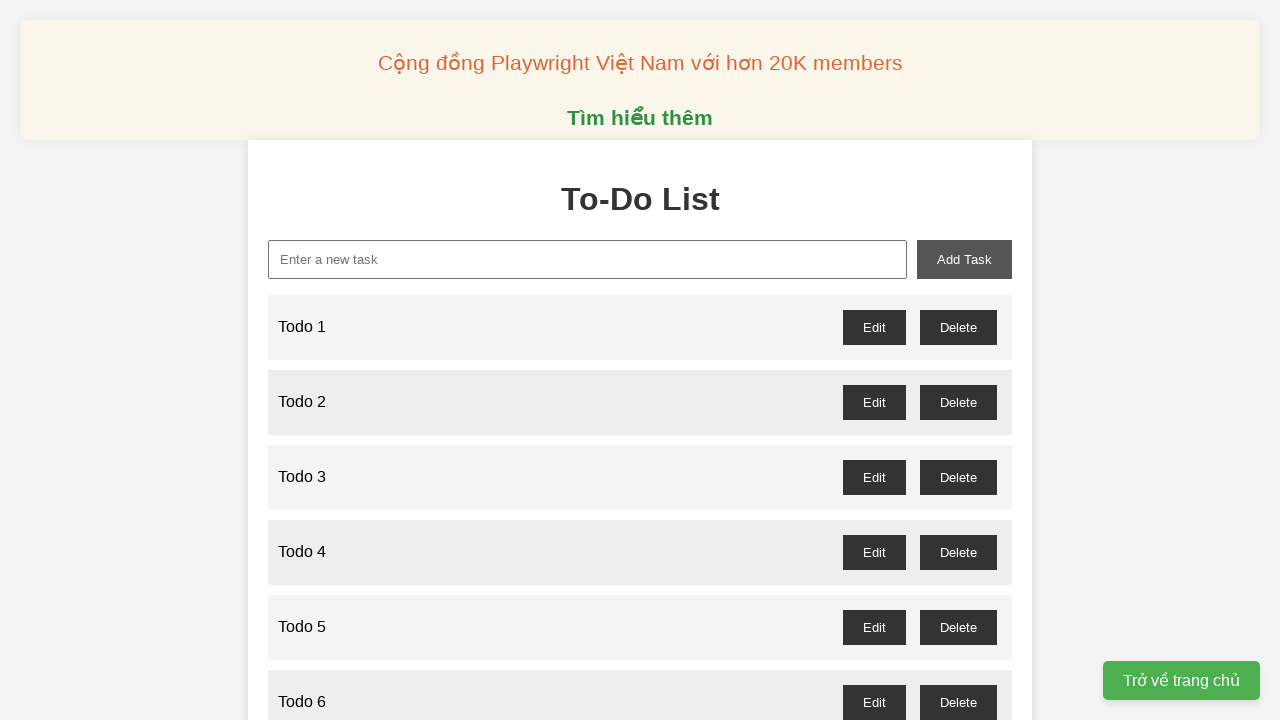

Filled new task input with 'Todo 49' on input#new-task
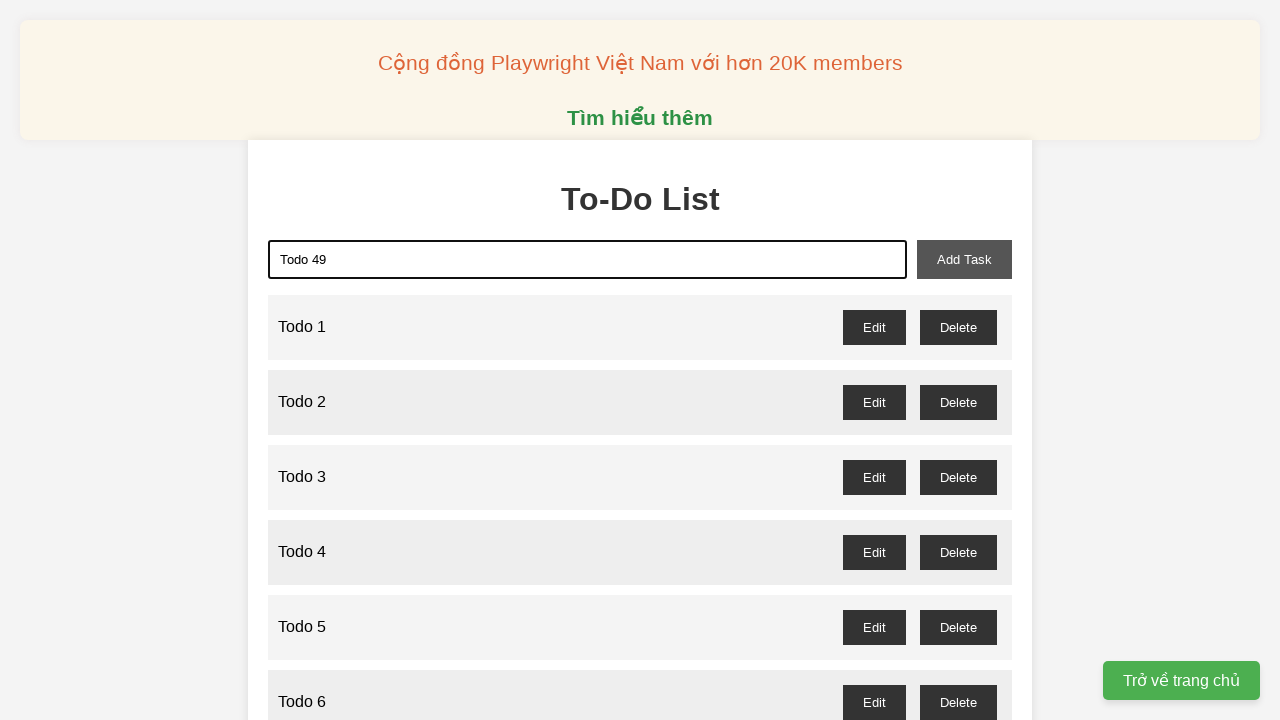

Clicked add task button for 'Todo 49' at (964, 259) on button#add-task
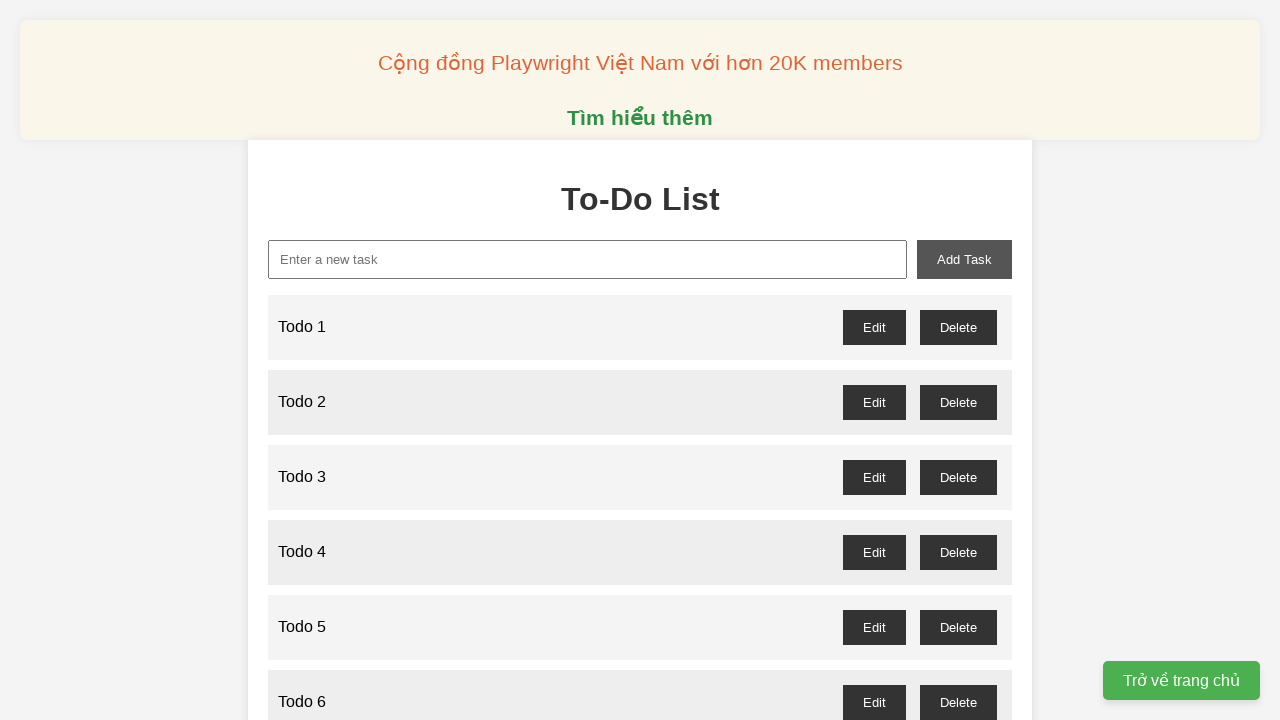

Filled new task input with 'Todo 50' on input#new-task
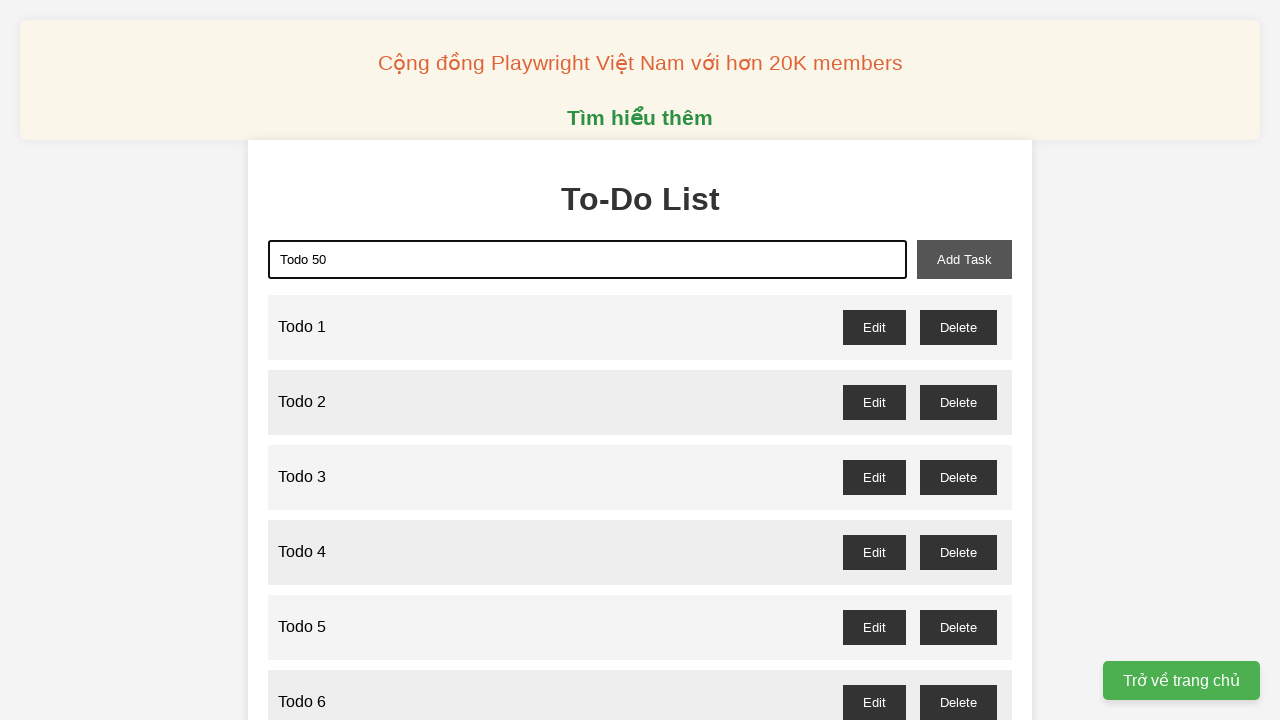

Clicked add task button for 'Todo 50' at (964, 259) on button#add-task
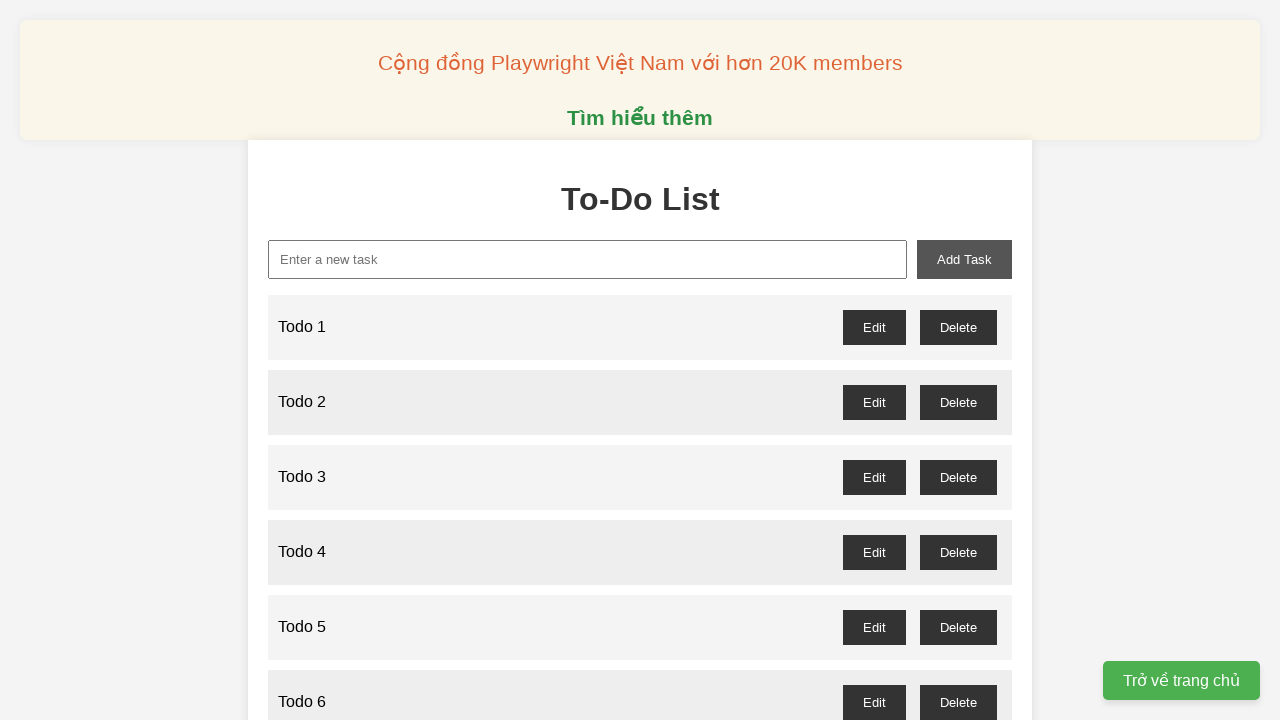

Filled new task input with 'Todo 51' on input#new-task
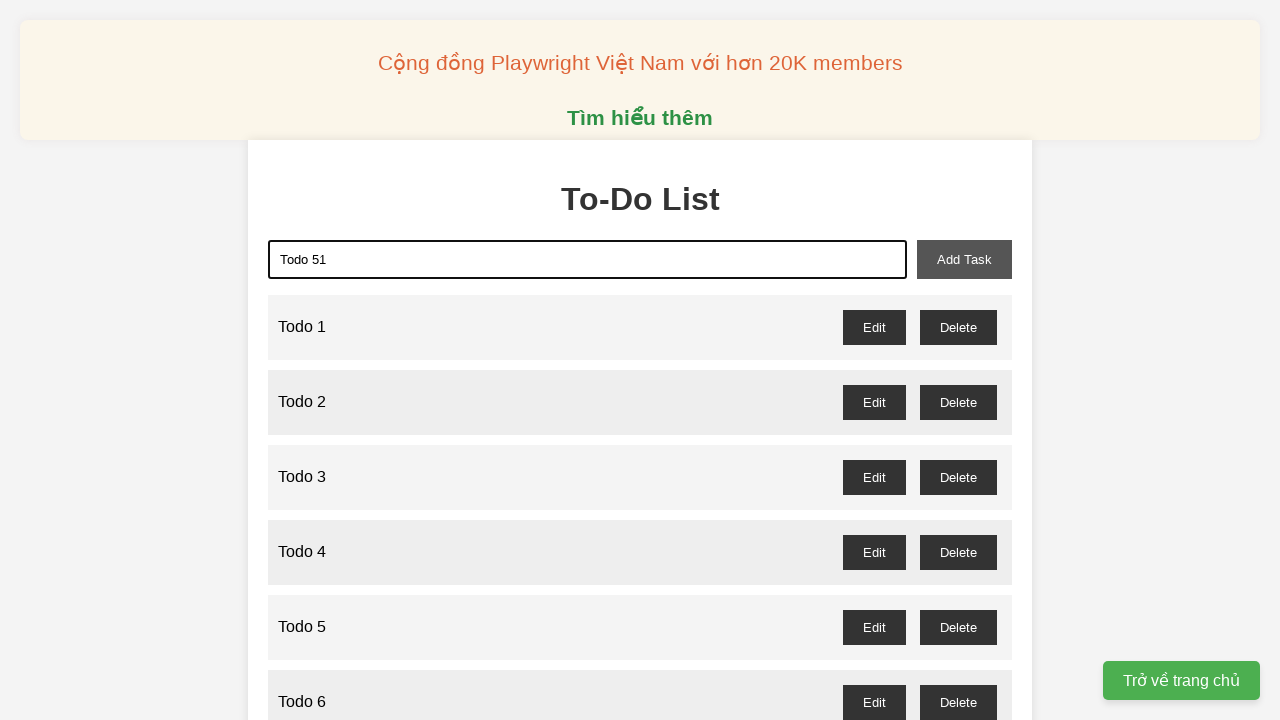

Clicked add task button for 'Todo 51' at (964, 259) on button#add-task
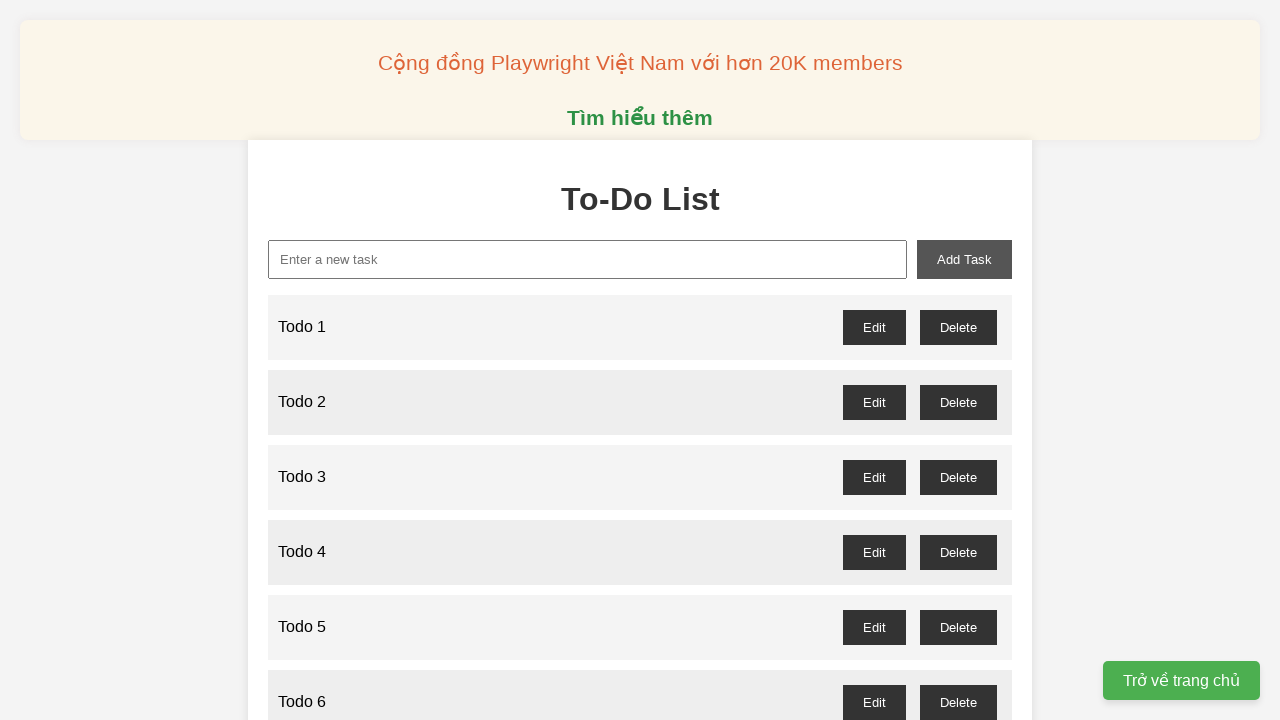

Filled new task input with 'Todo 52' on input#new-task
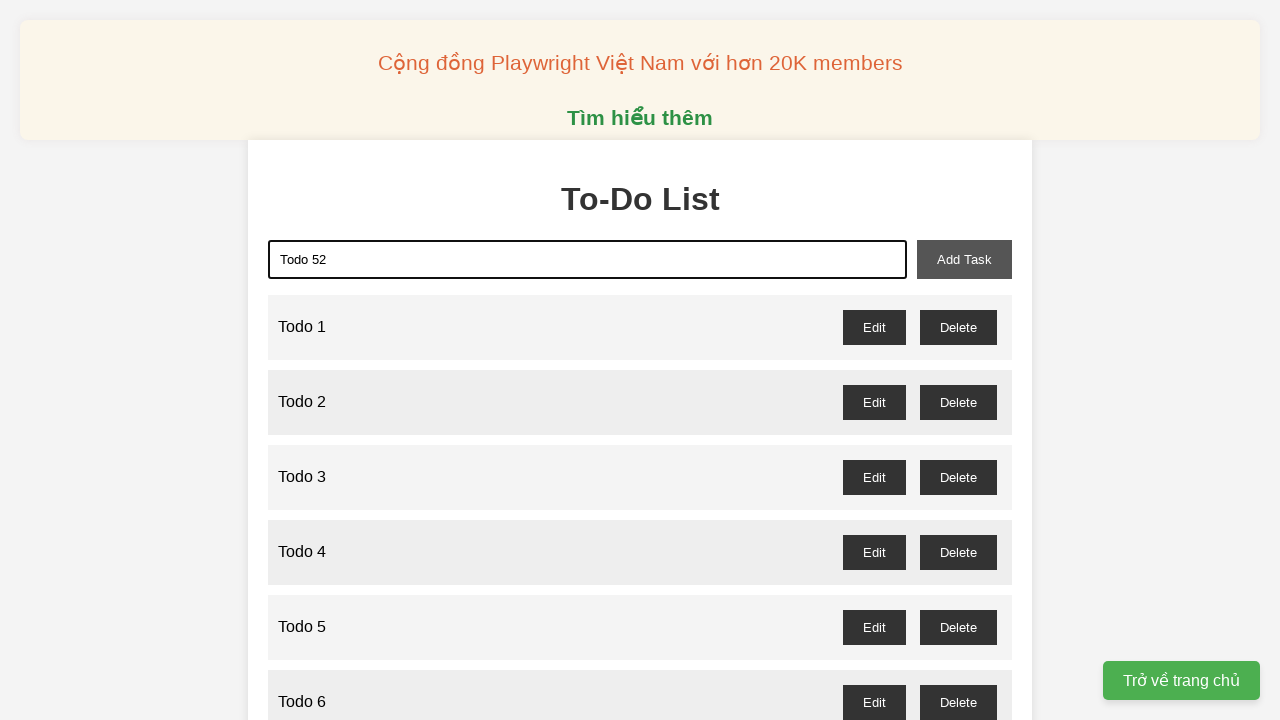

Clicked add task button for 'Todo 52' at (964, 259) on button#add-task
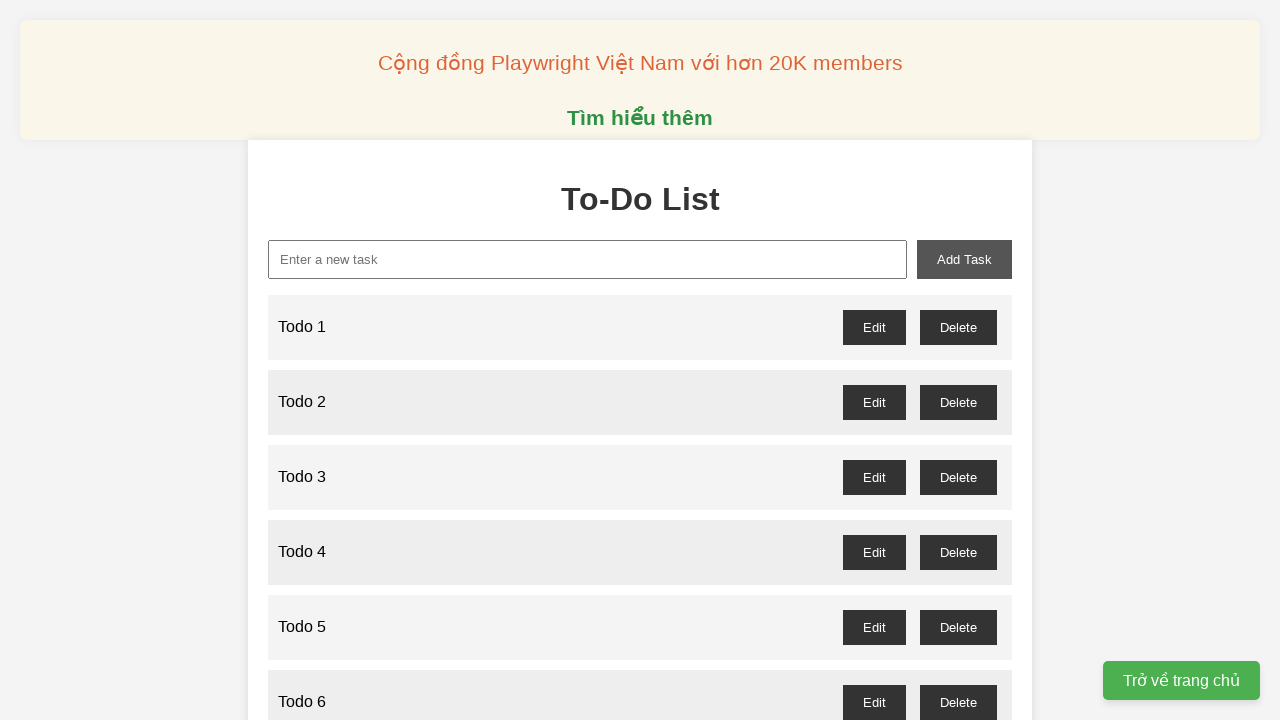

Filled new task input with 'Todo 53' on input#new-task
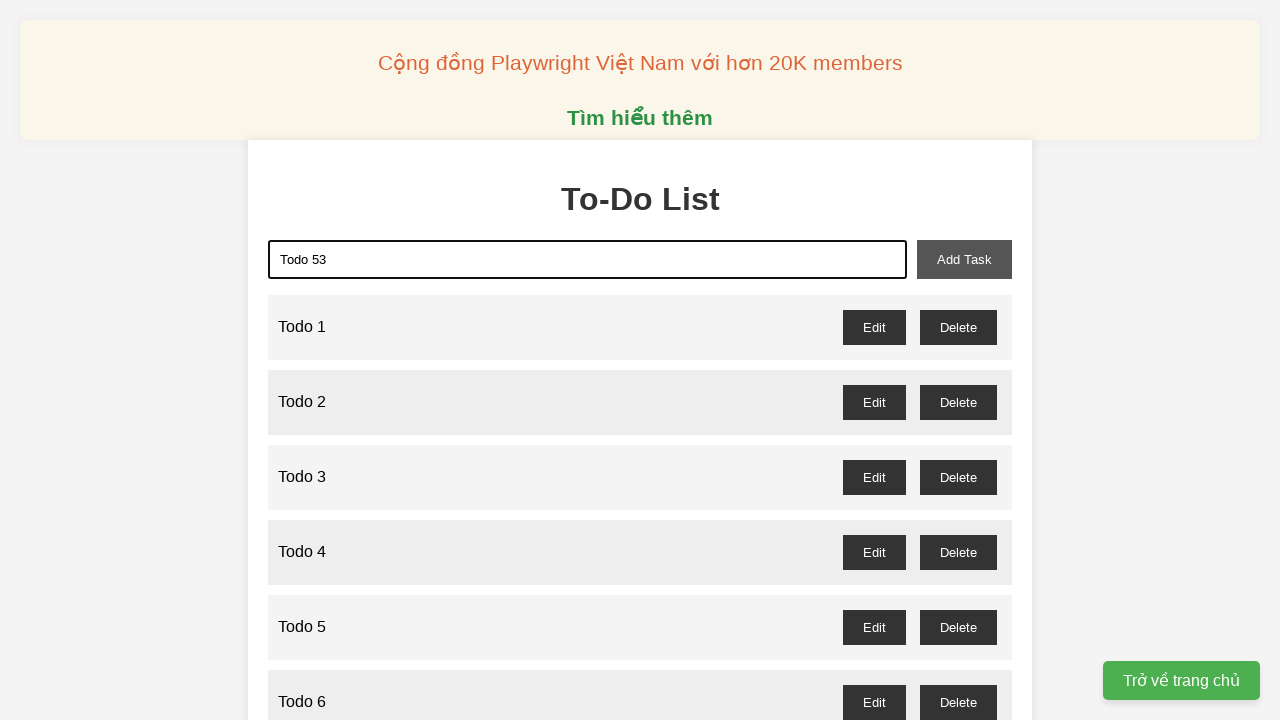

Clicked add task button for 'Todo 53' at (964, 259) on button#add-task
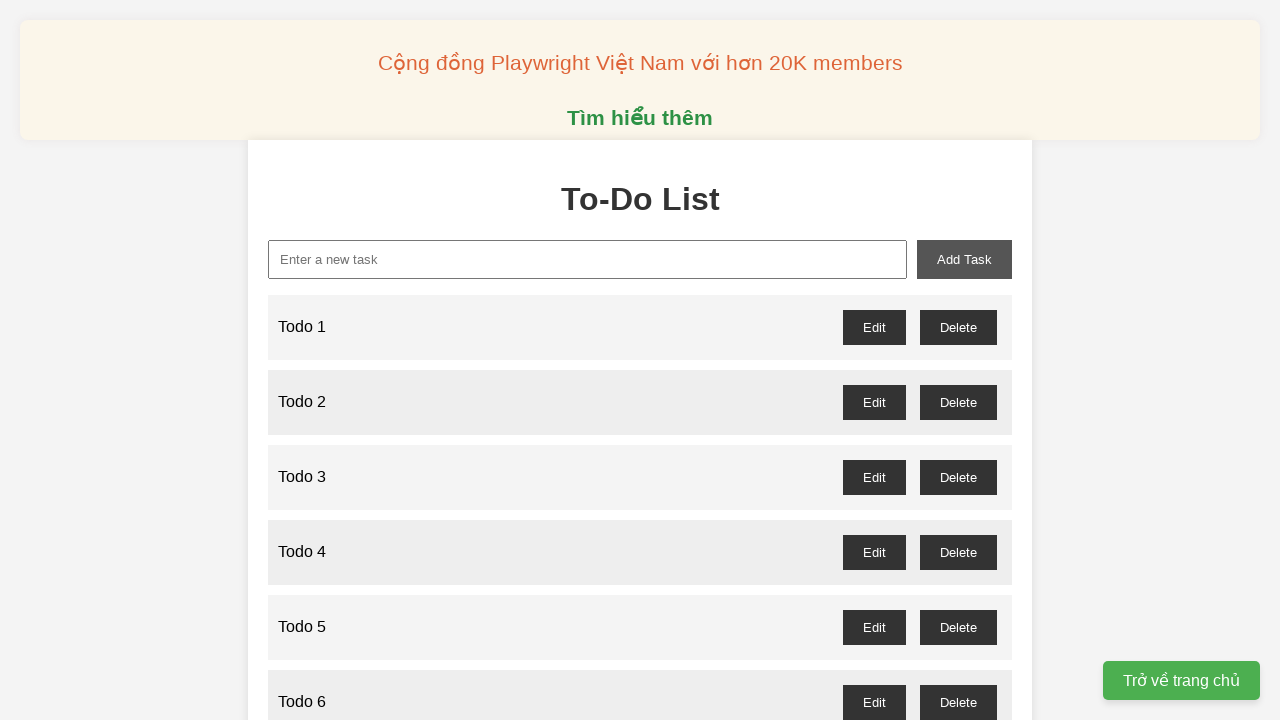

Filled new task input with 'Todo 54' on input#new-task
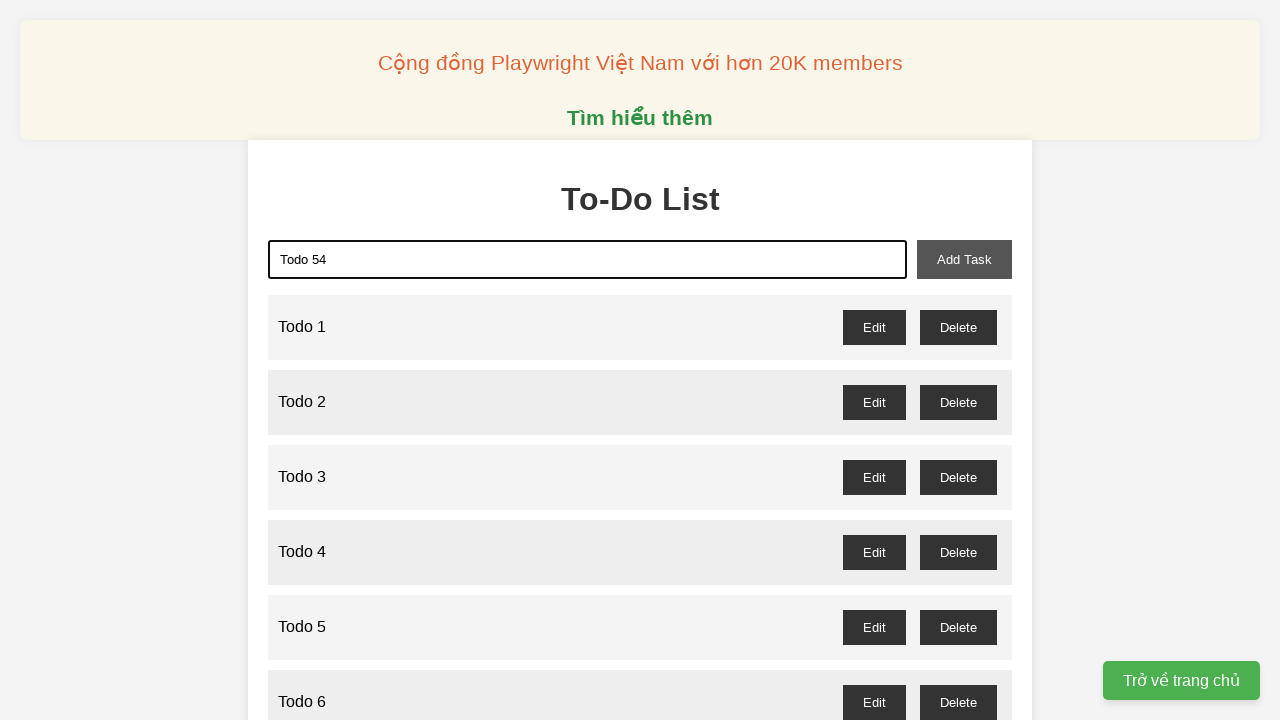

Clicked add task button for 'Todo 54' at (964, 259) on button#add-task
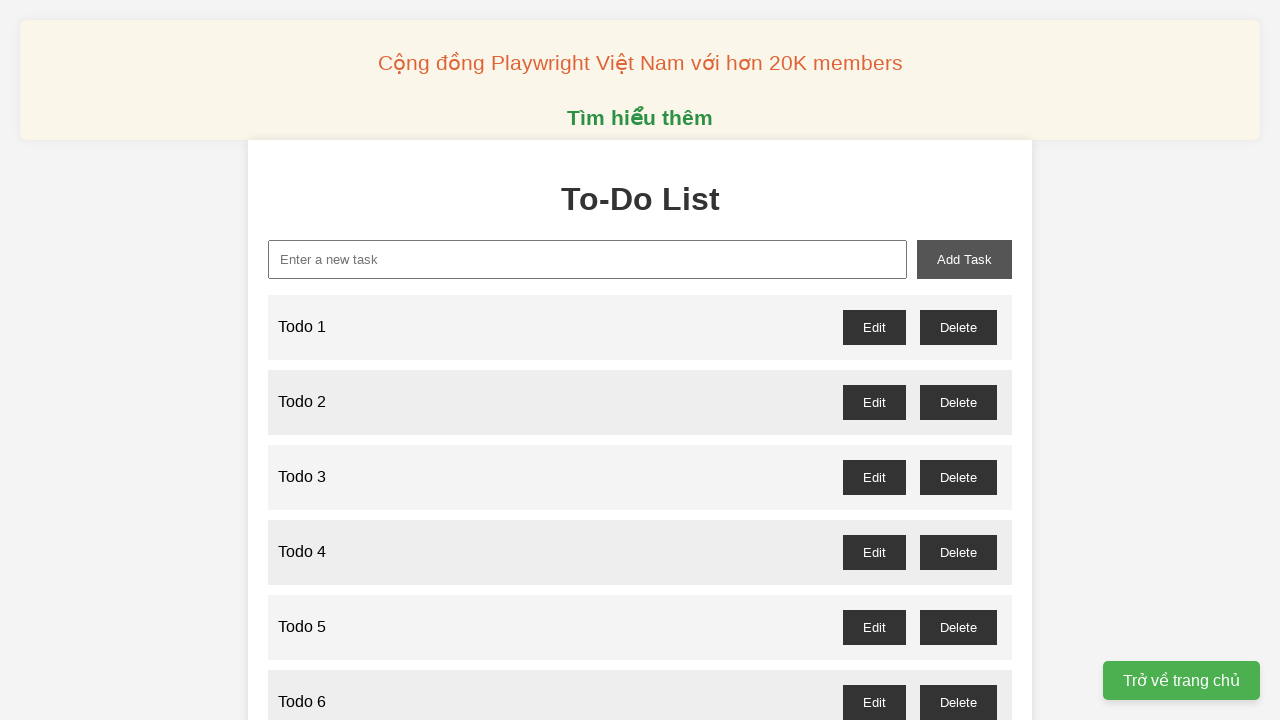

Filled new task input with 'Todo 55' on input#new-task
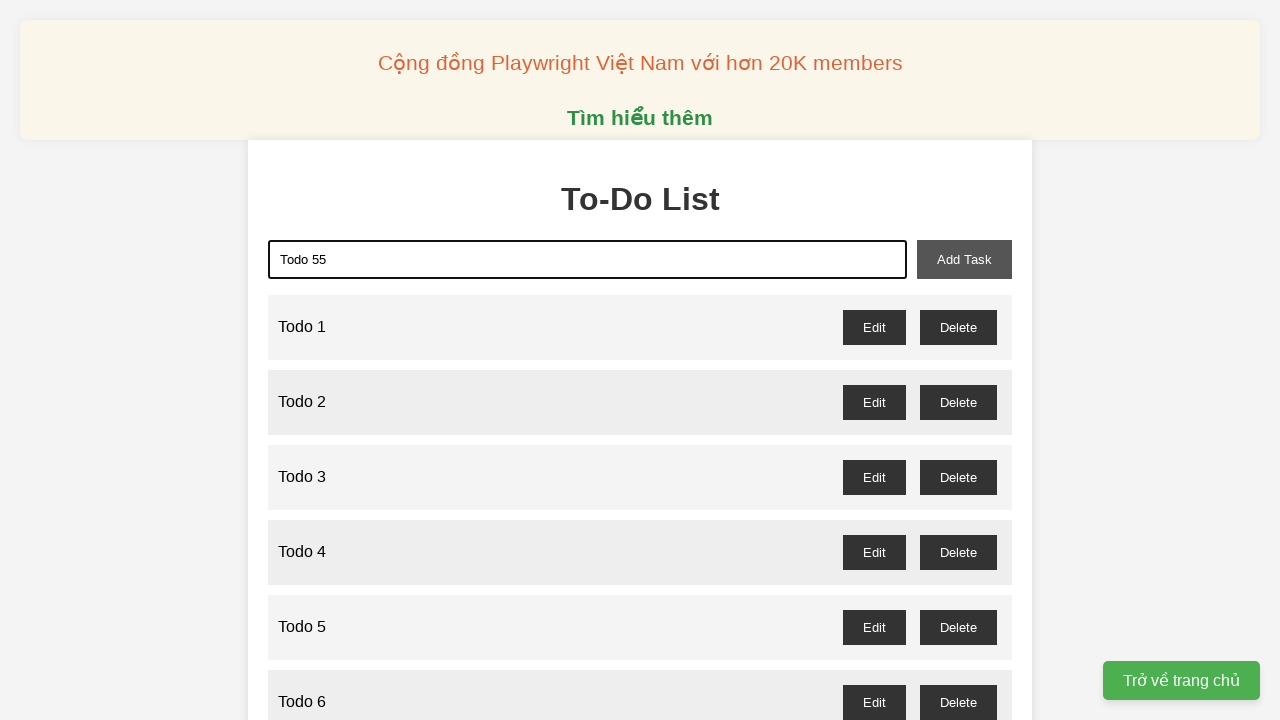

Clicked add task button for 'Todo 55' at (964, 259) on button#add-task
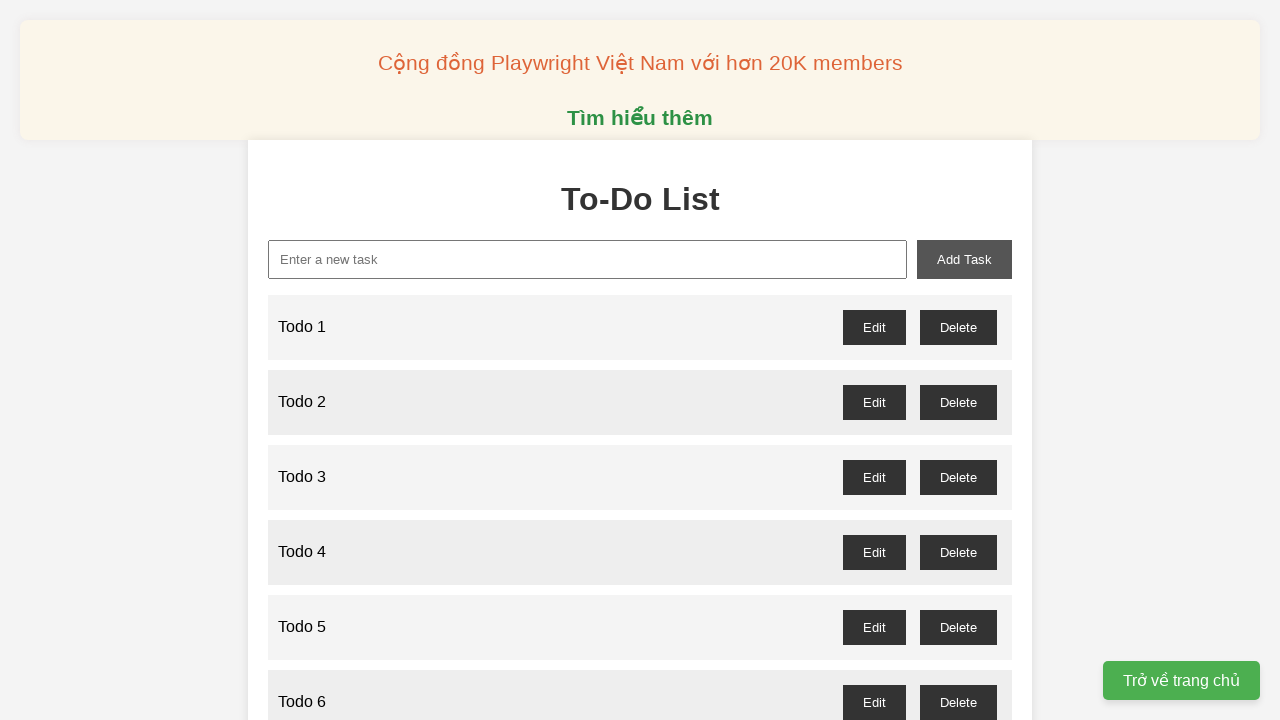

Filled new task input with 'Todo 56' on input#new-task
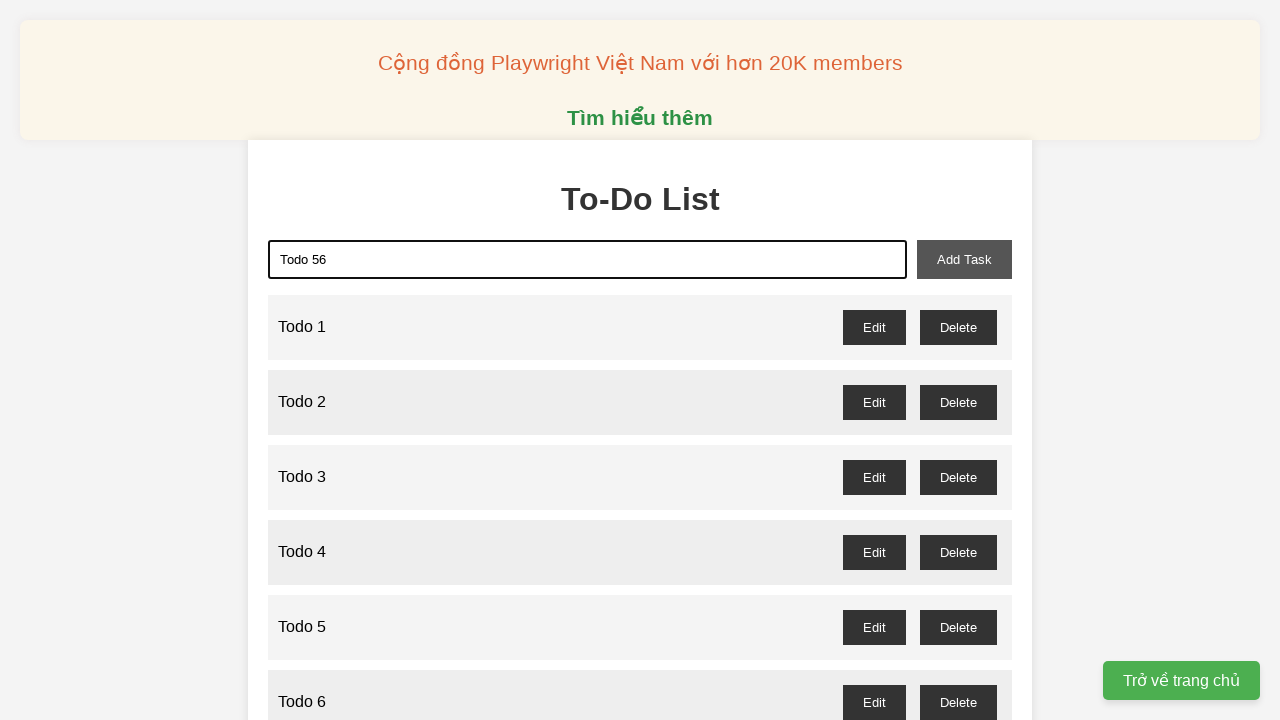

Clicked add task button for 'Todo 56' at (964, 259) on button#add-task
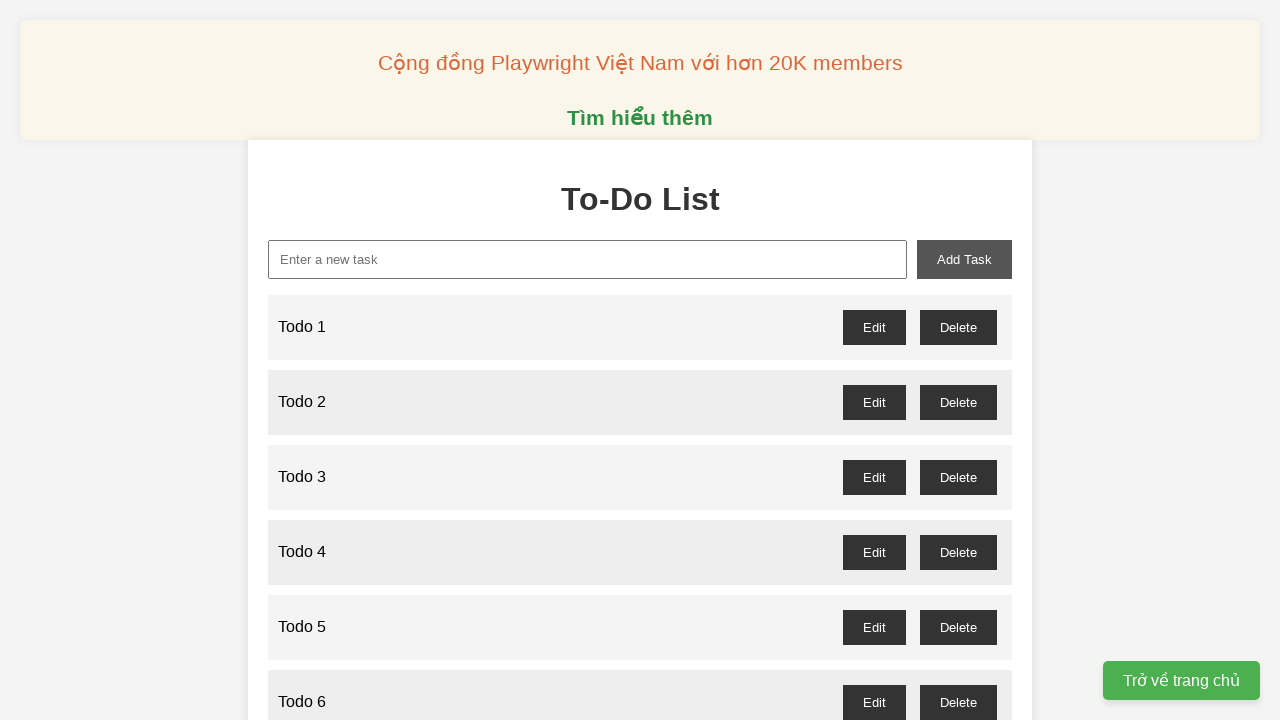

Filled new task input with 'Todo 57' on input#new-task
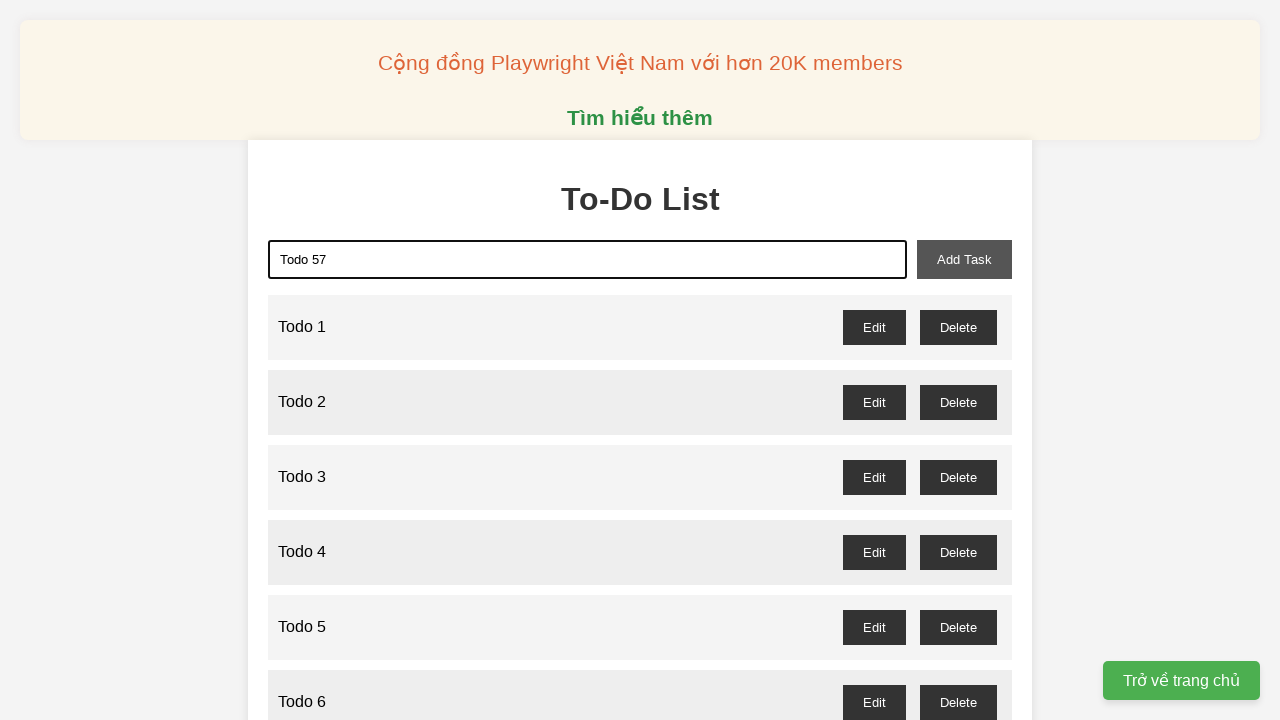

Clicked add task button for 'Todo 57' at (964, 259) on button#add-task
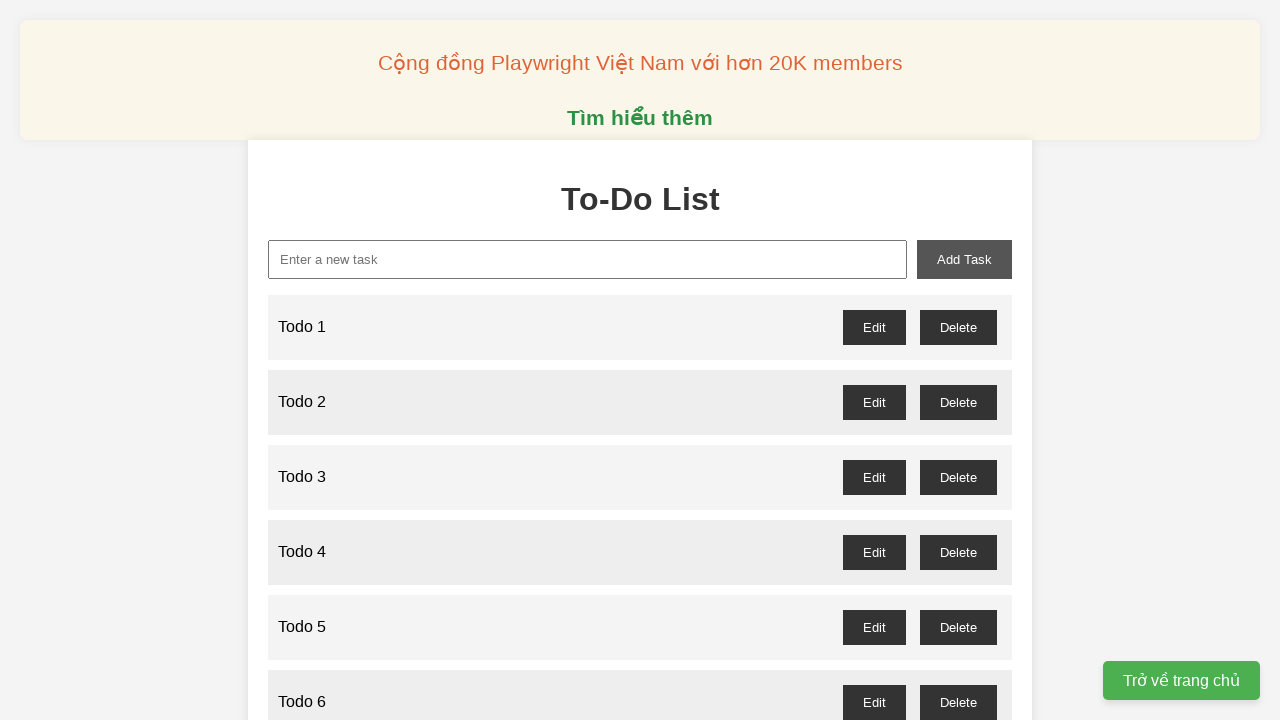

Filled new task input with 'Todo 58' on input#new-task
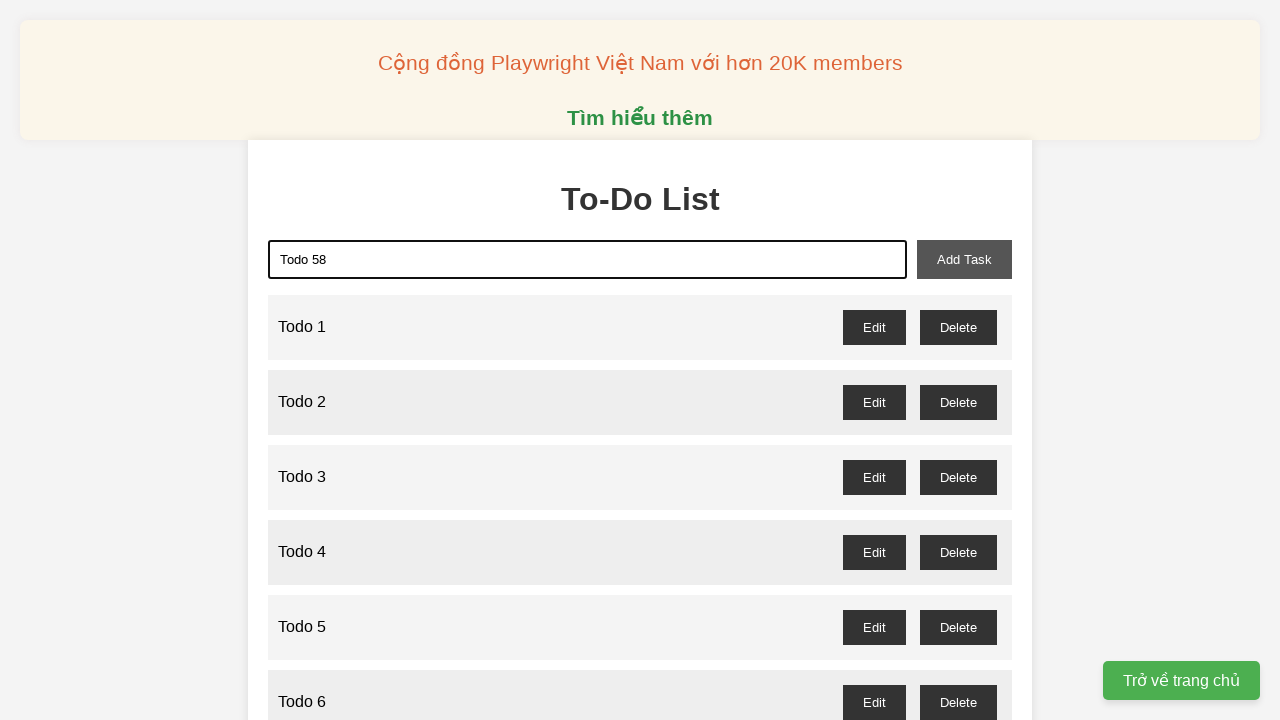

Clicked add task button for 'Todo 58' at (964, 259) on button#add-task
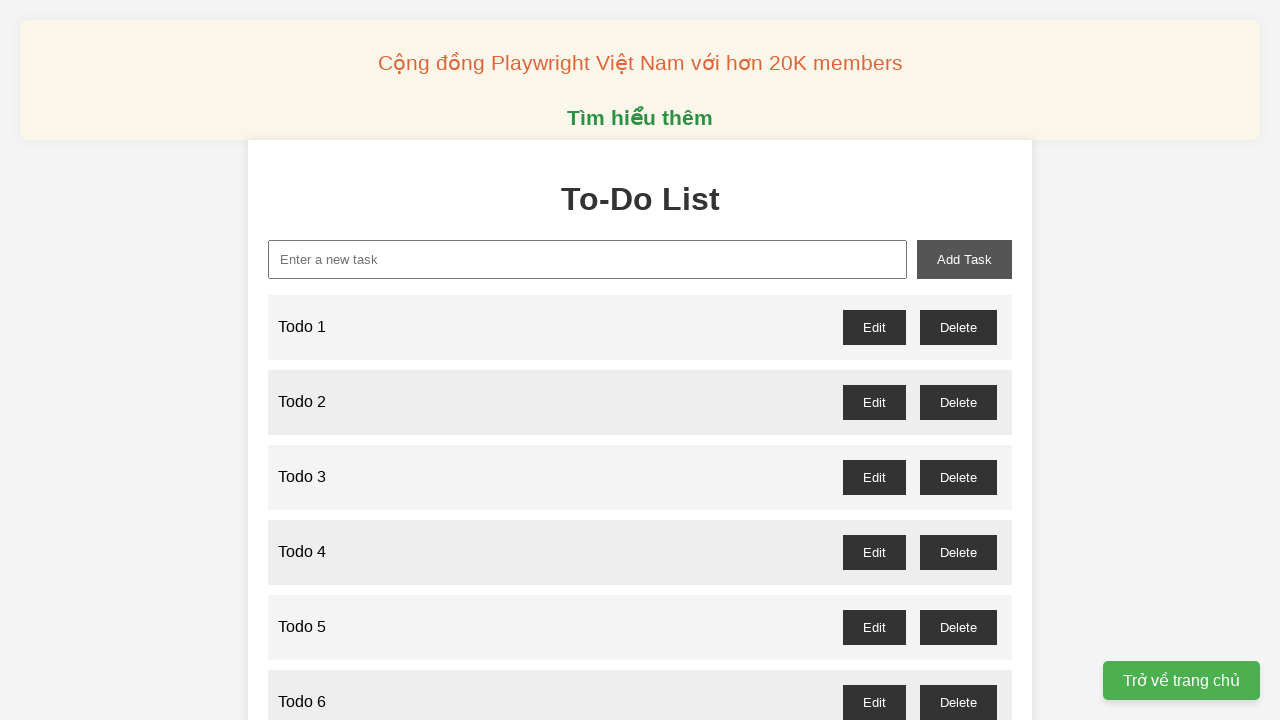

Filled new task input with 'Todo 59' on input#new-task
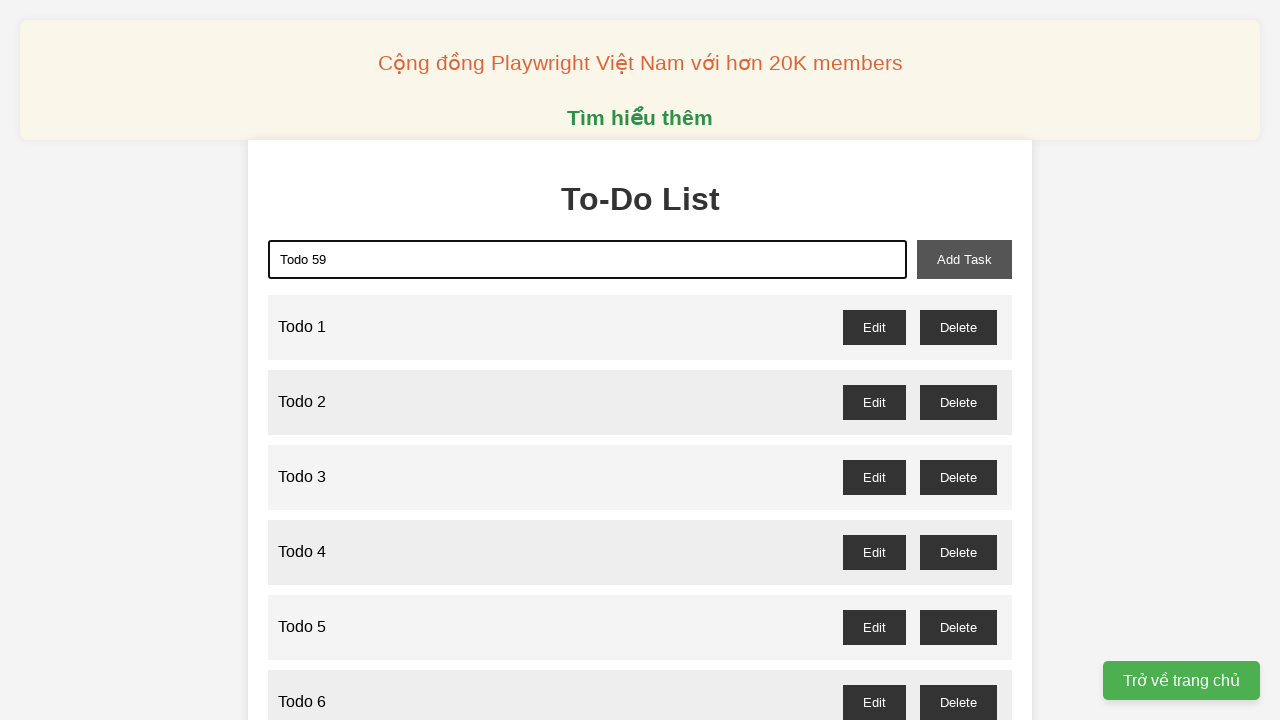

Clicked add task button for 'Todo 59' at (964, 259) on button#add-task
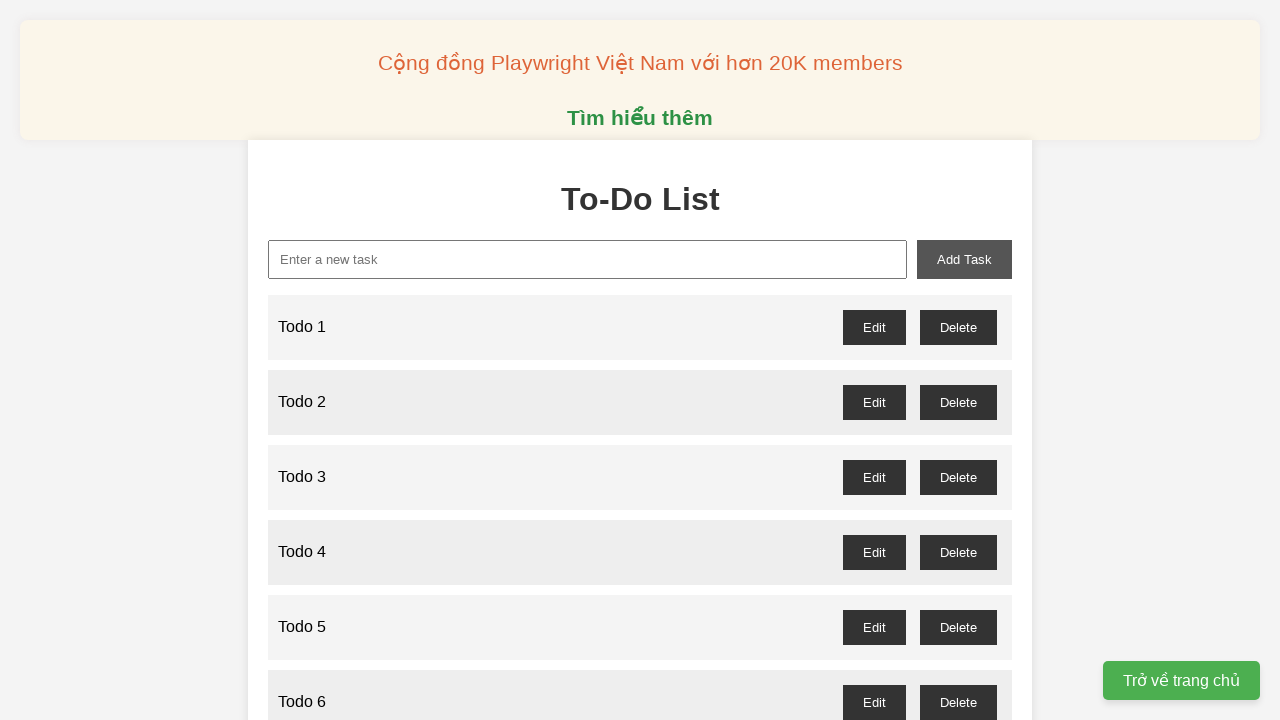

Filled new task input with 'Todo 60' on input#new-task
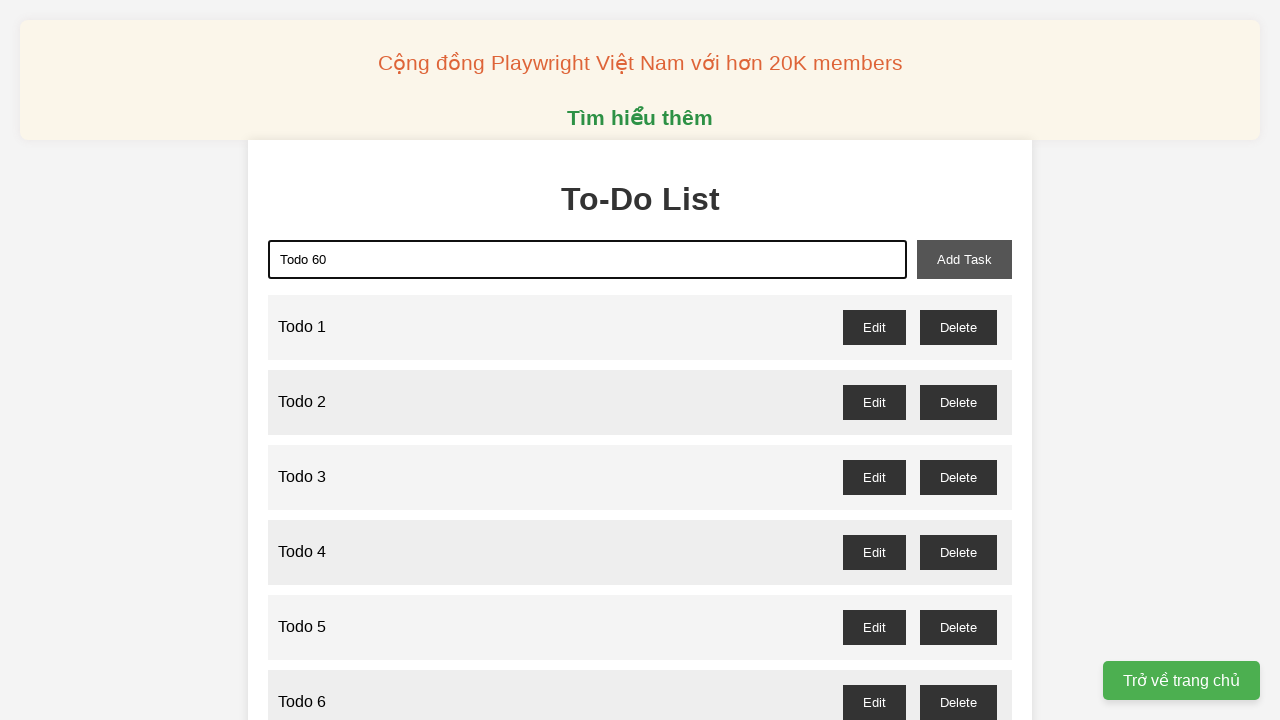

Clicked add task button for 'Todo 60' at (964, 259) on button#add-task
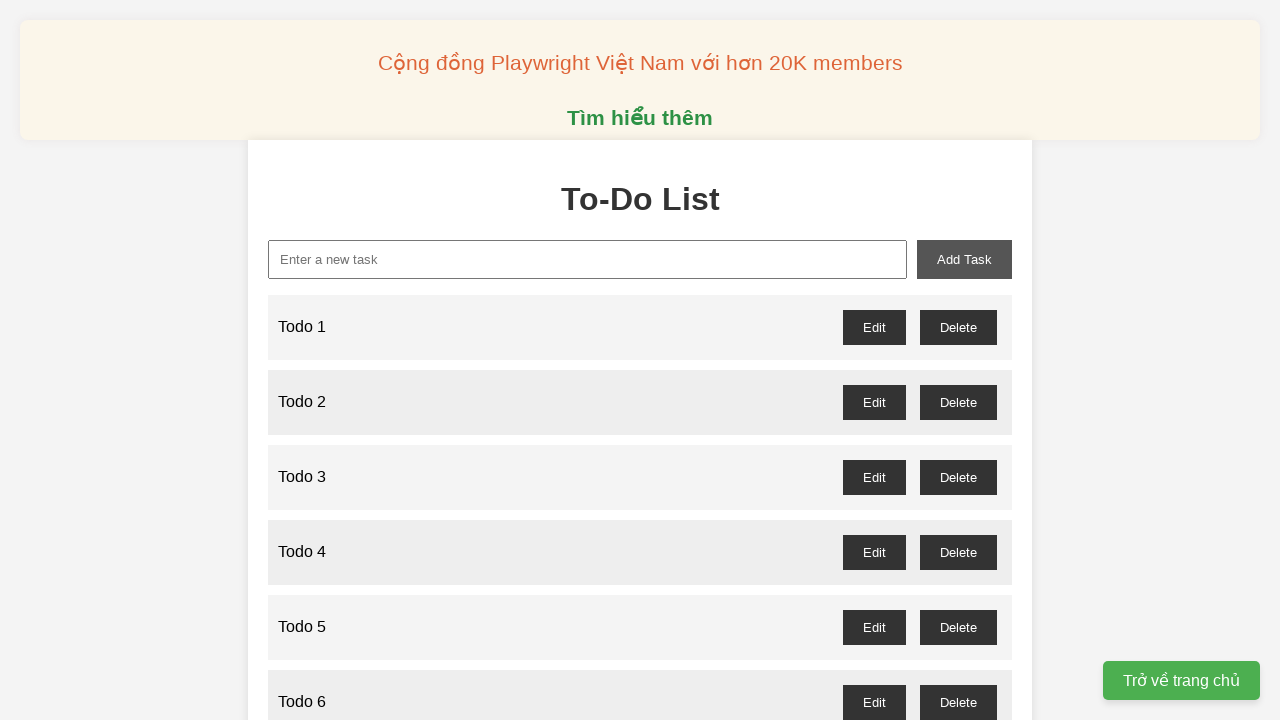

Filled new task input with 'Todo 61' on input#new-task
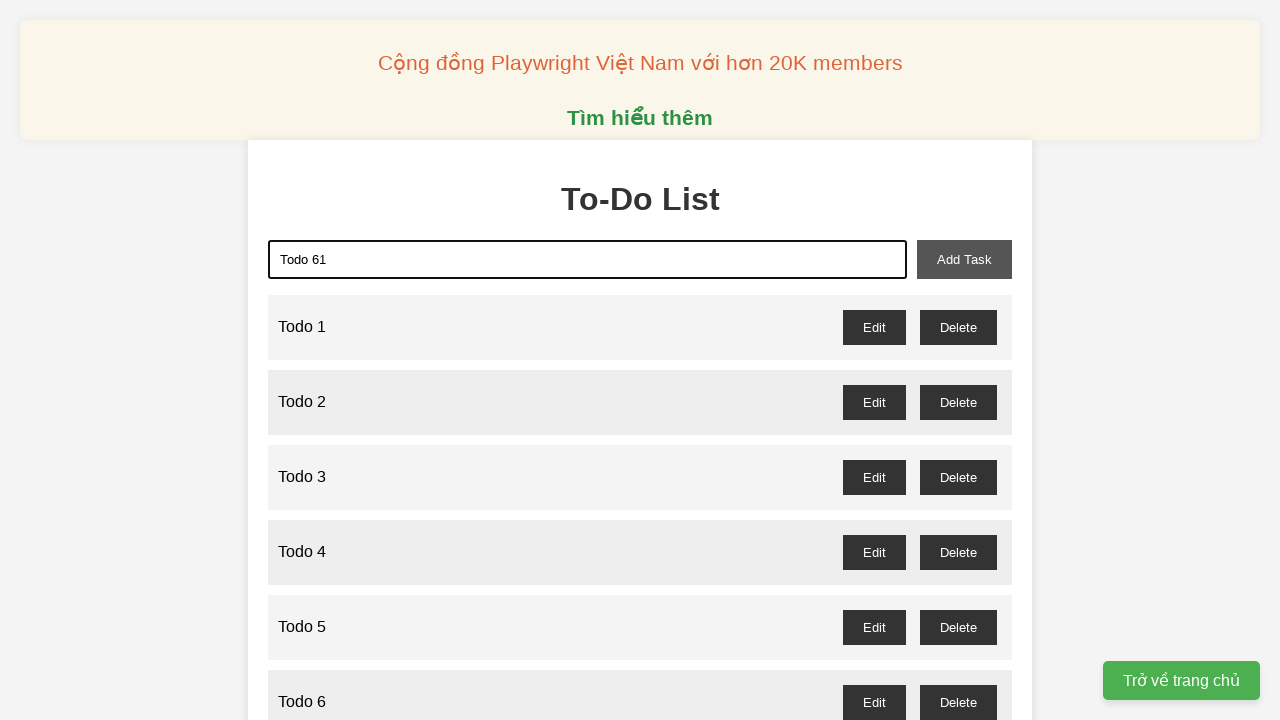

Clicked add task button for 'Todo 61' at (964, 259) on button#add-task
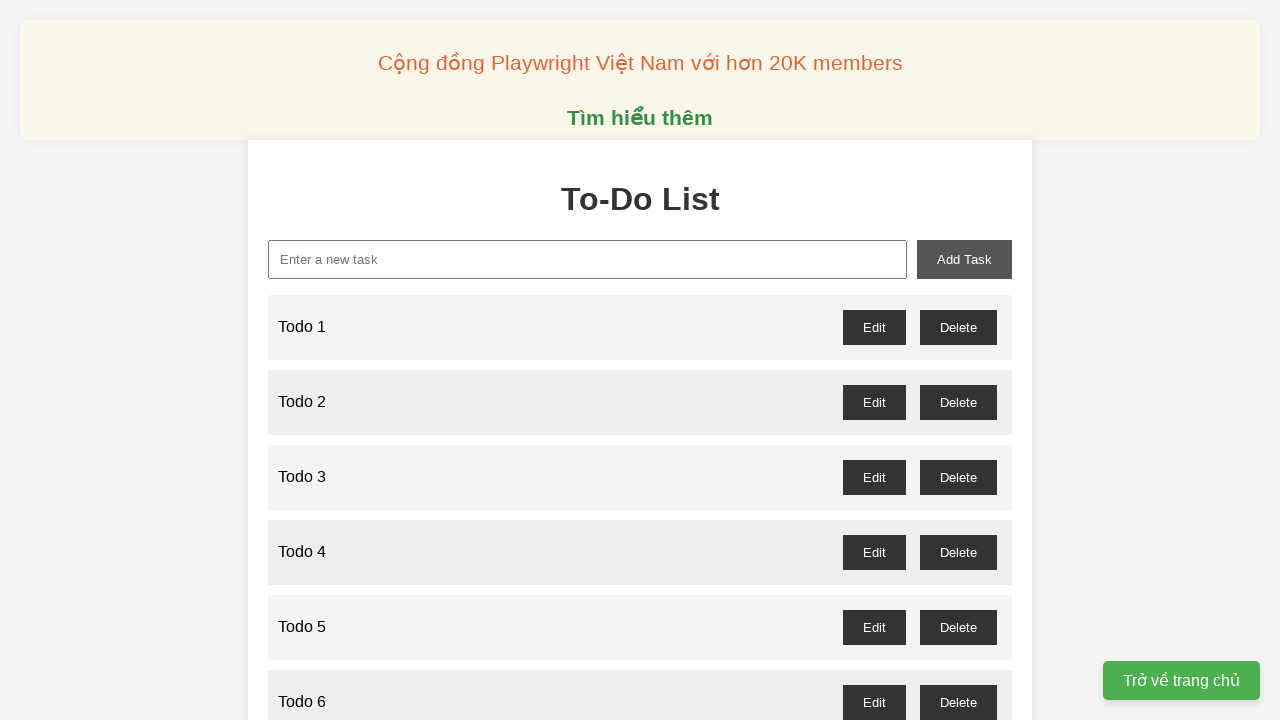

Filled new task input with 'Todo 62' on input#new-task
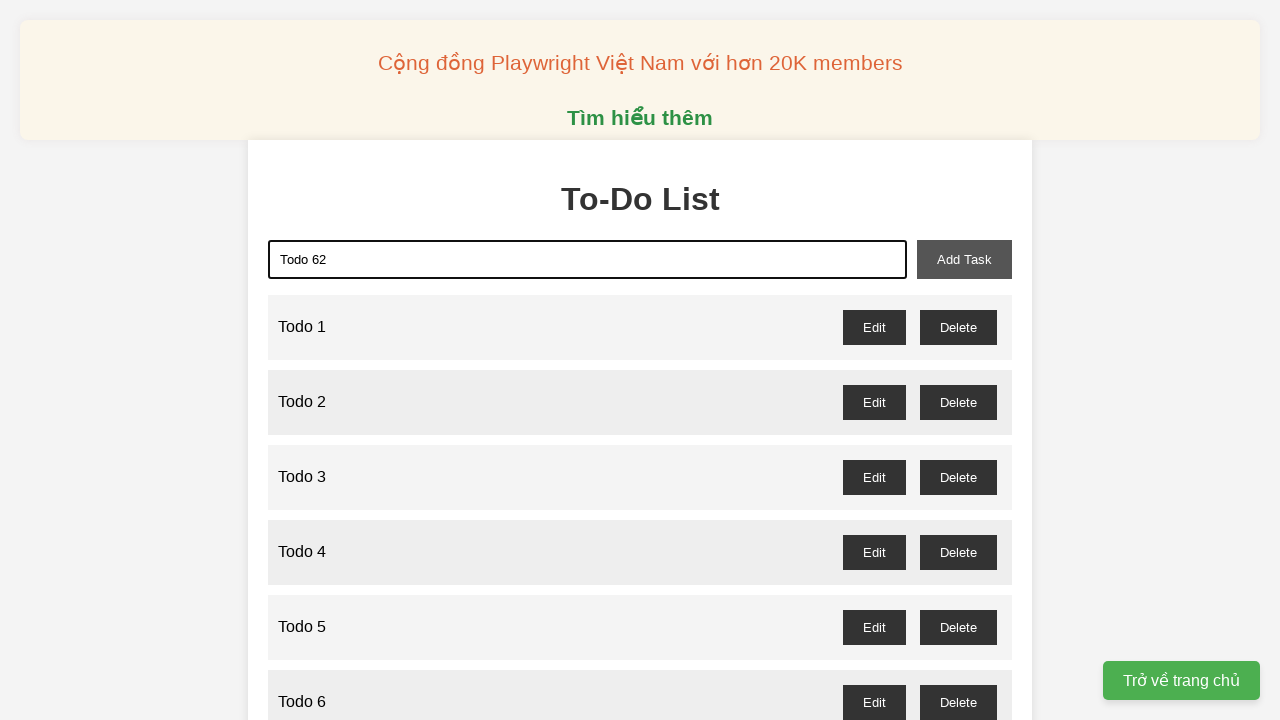

Clicked add task button for 'Todo 62' at (964, 259) on button#add-task
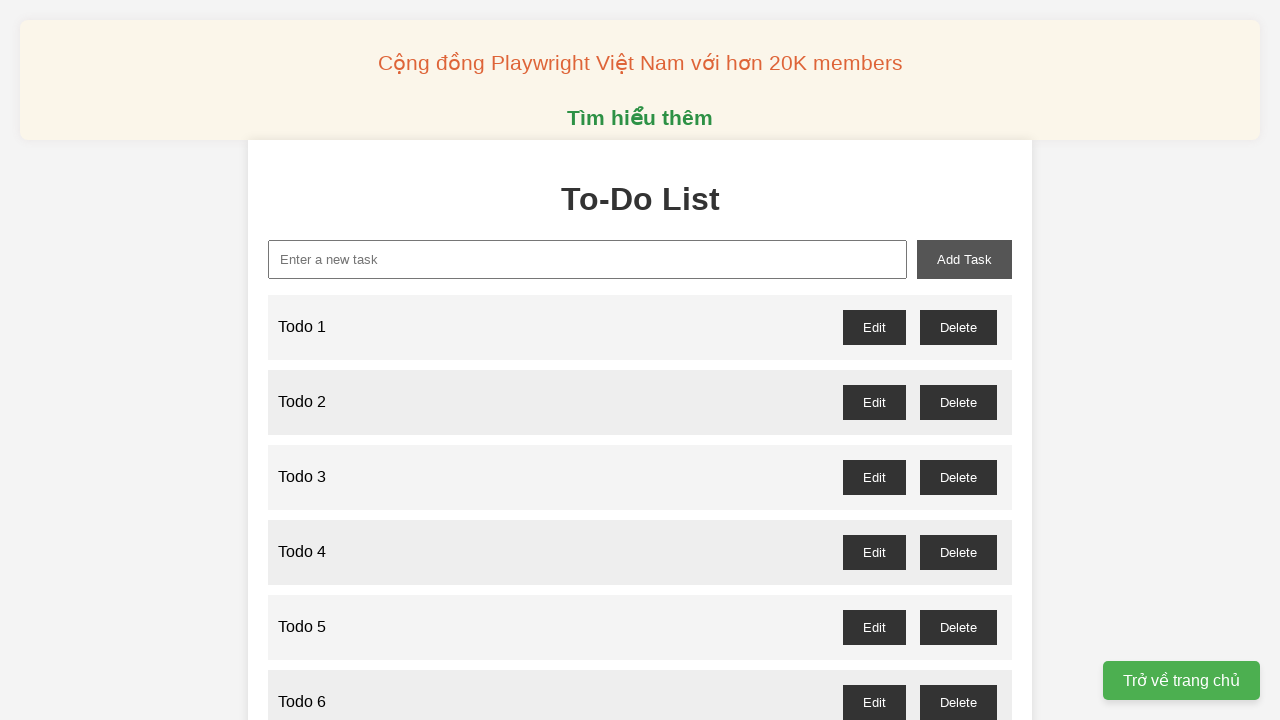

Filled new task input with 'Todo 63' on input#new-task
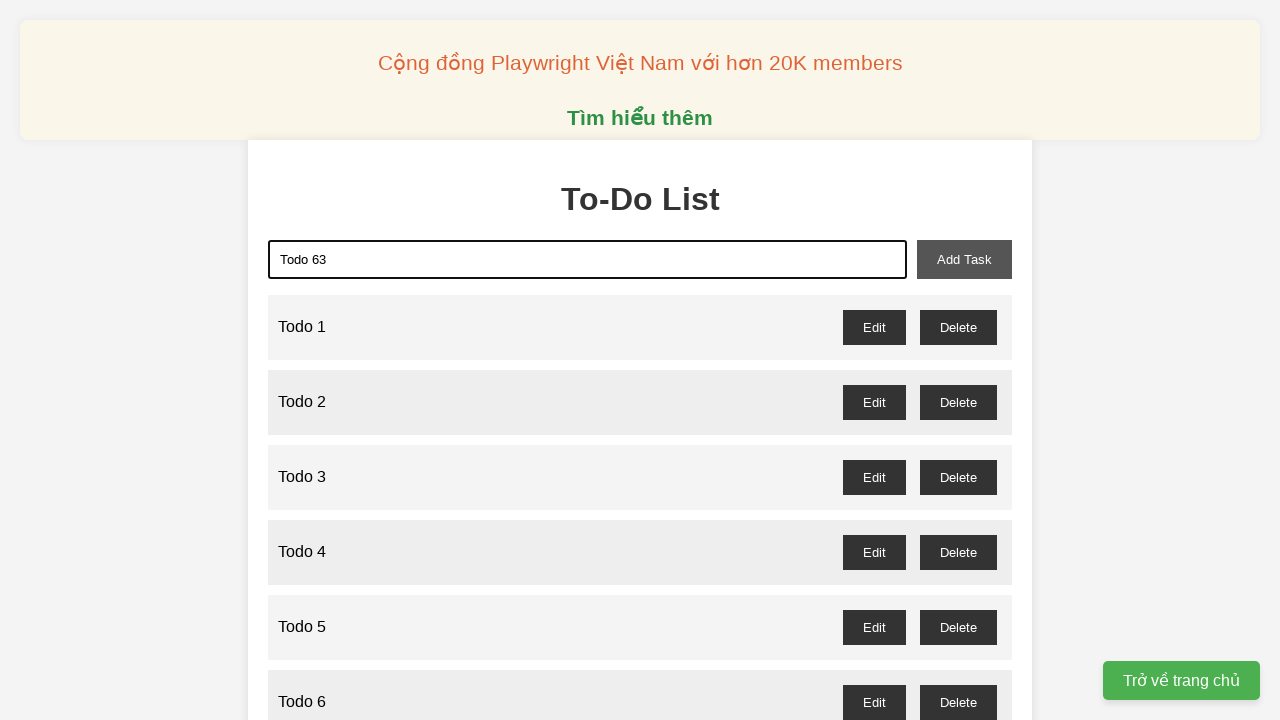

Clicked add task button for 'Todo 63' at (964, 259) on button#add-task
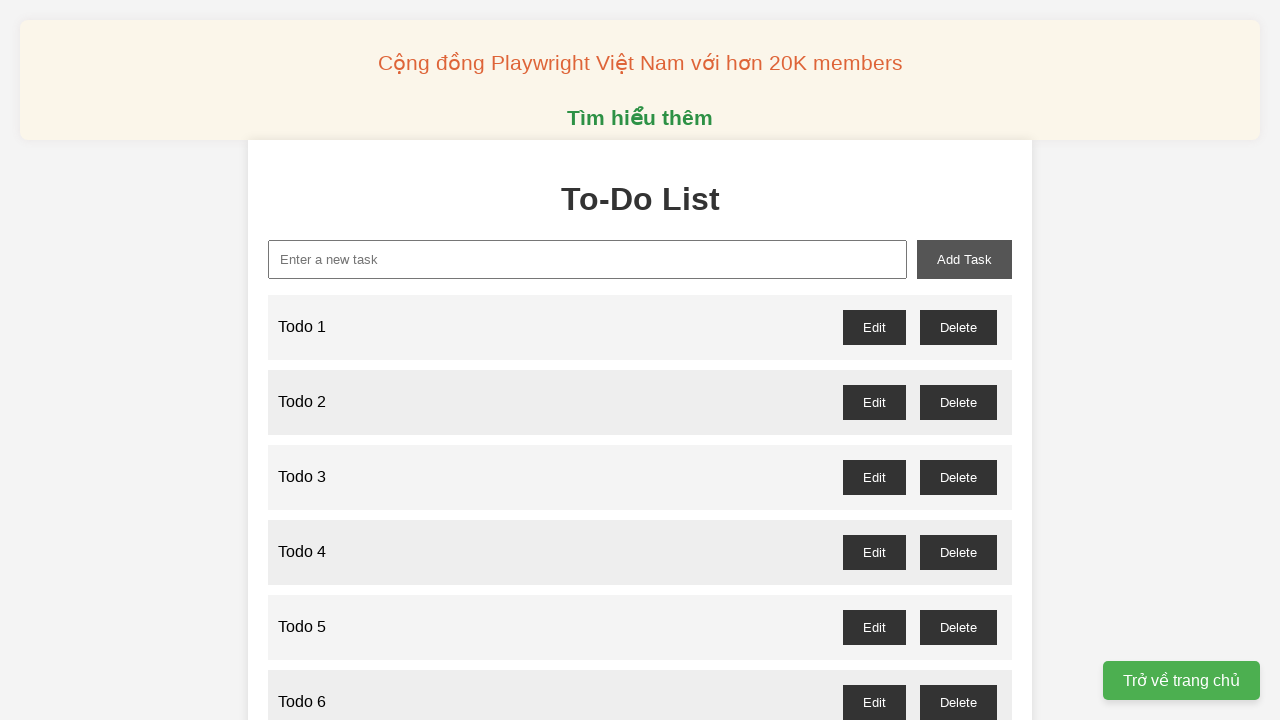

Filled new task input with 'Todo 64' on input#new-task
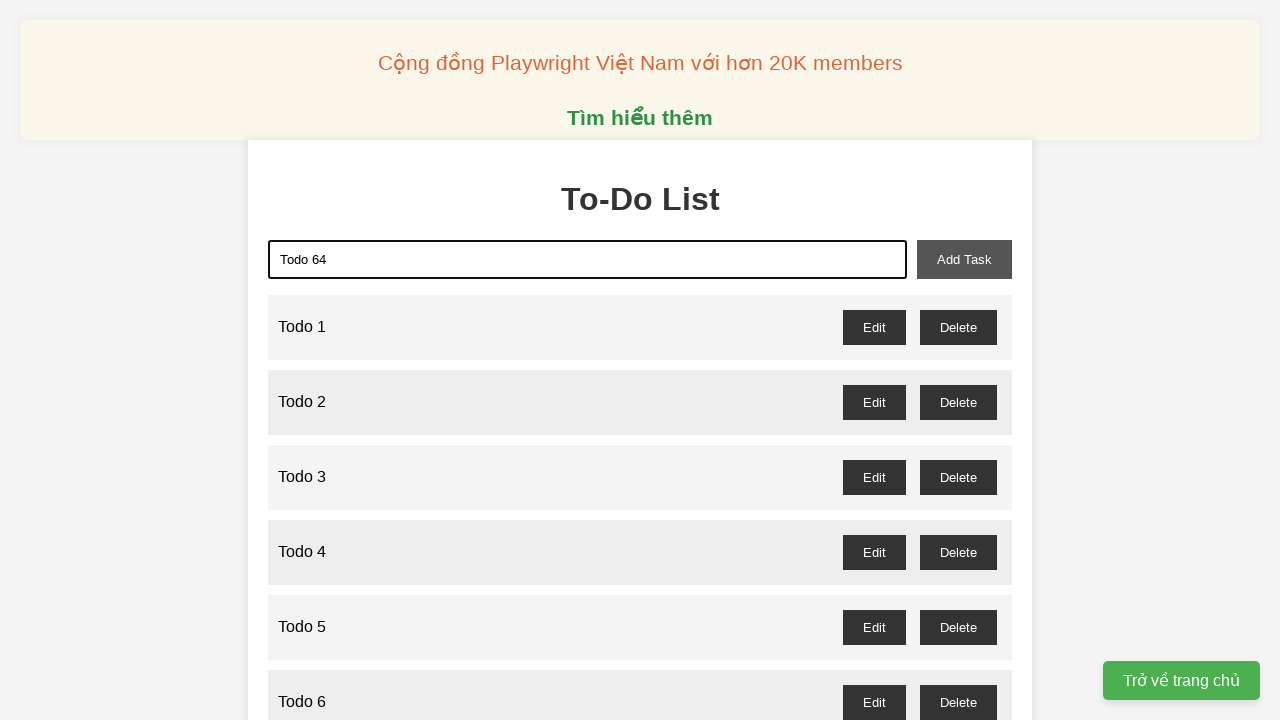

Clicked add task button for 'Todo 64' at (964, 259) on button#add-task
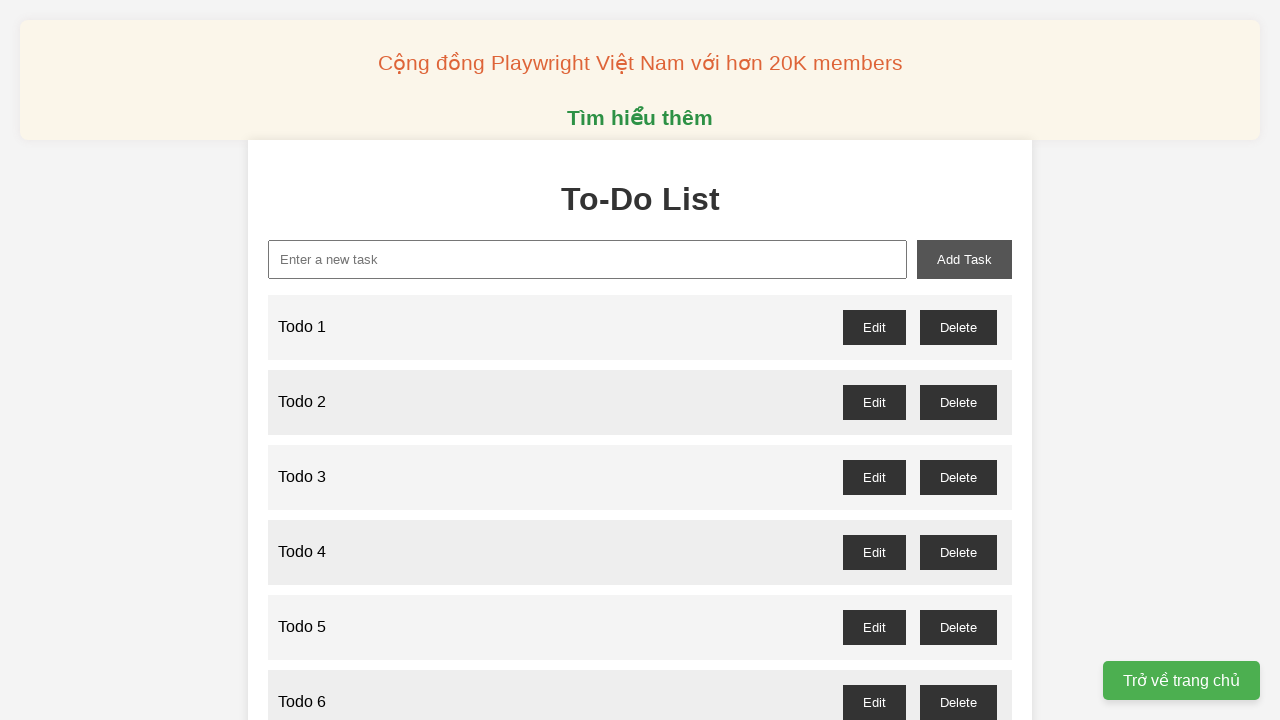

Filled new task input with 'Todo 65' on input#new-task
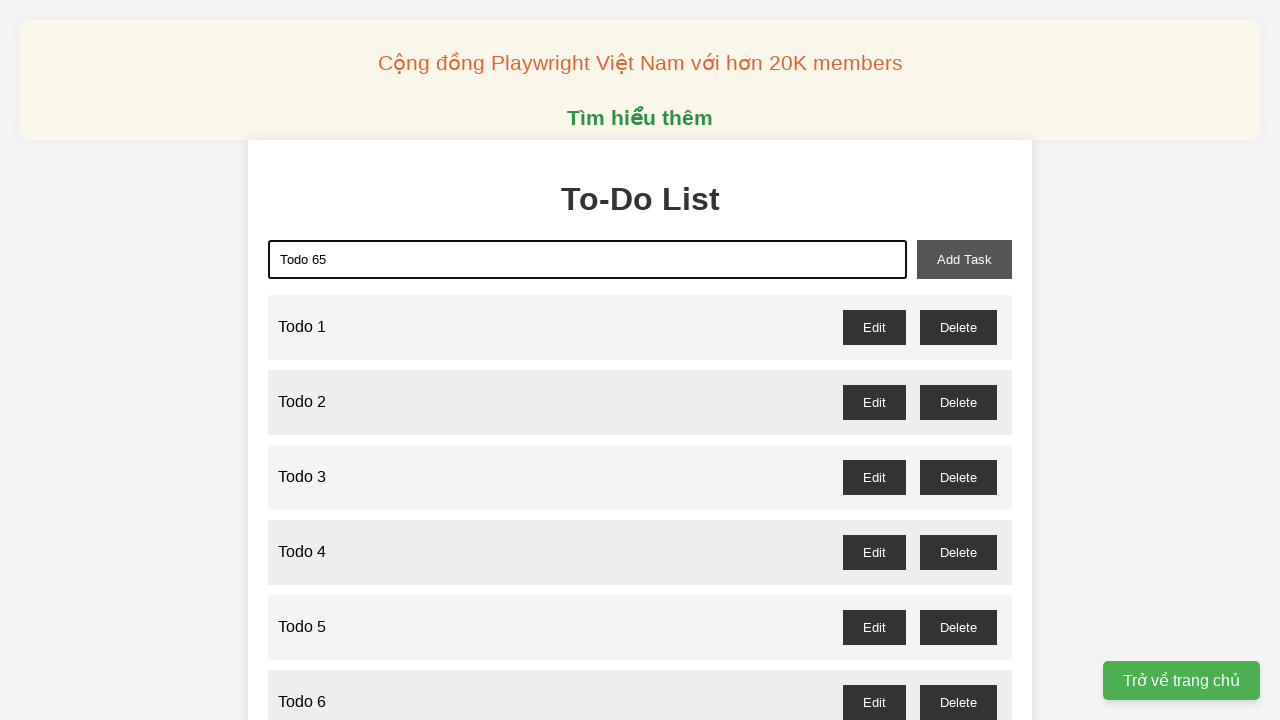

Clicked add task button for 'Todo 65' at (964, 259) on button#add-task
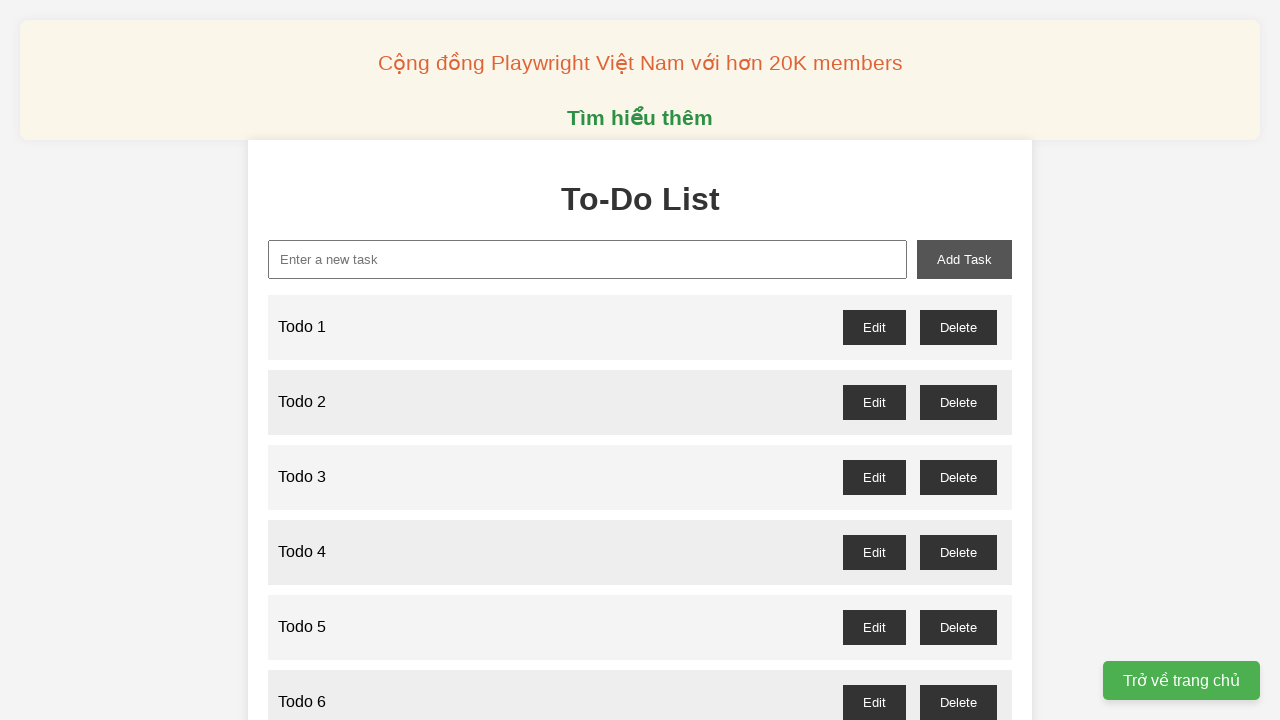

Filled new task input with 'Todo 66' on input#new-task
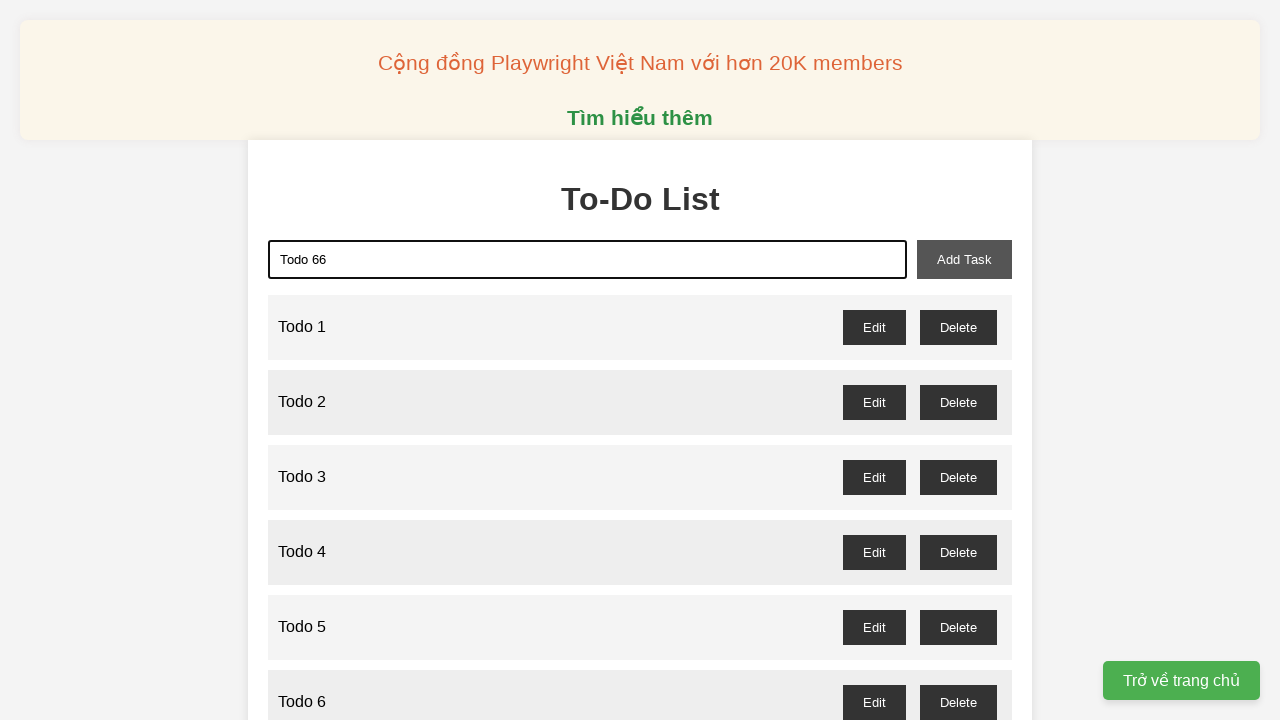

Clicked add task button for 'Todo 66' at (964, 259) on button#add-task
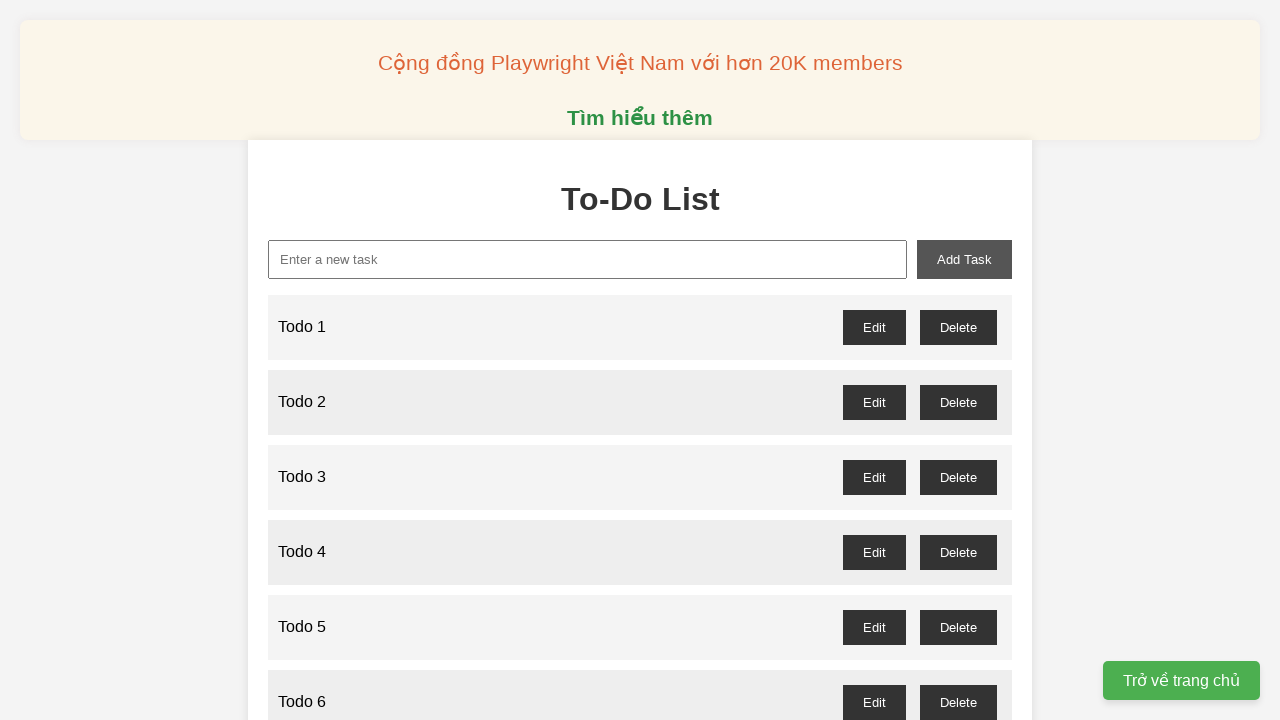

Filled new task input with 'Todo 67' on input#new-task
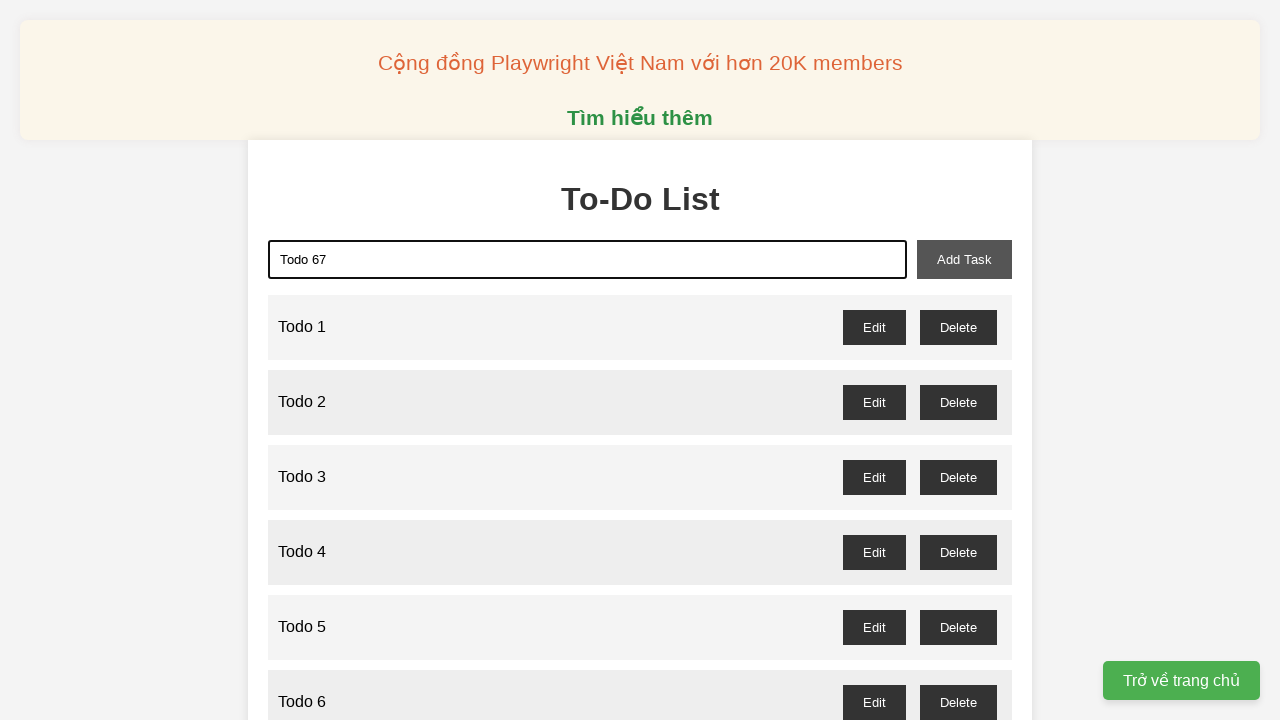

Clicked add task button for 'Todo 67' at (964, 259) on button#add-task
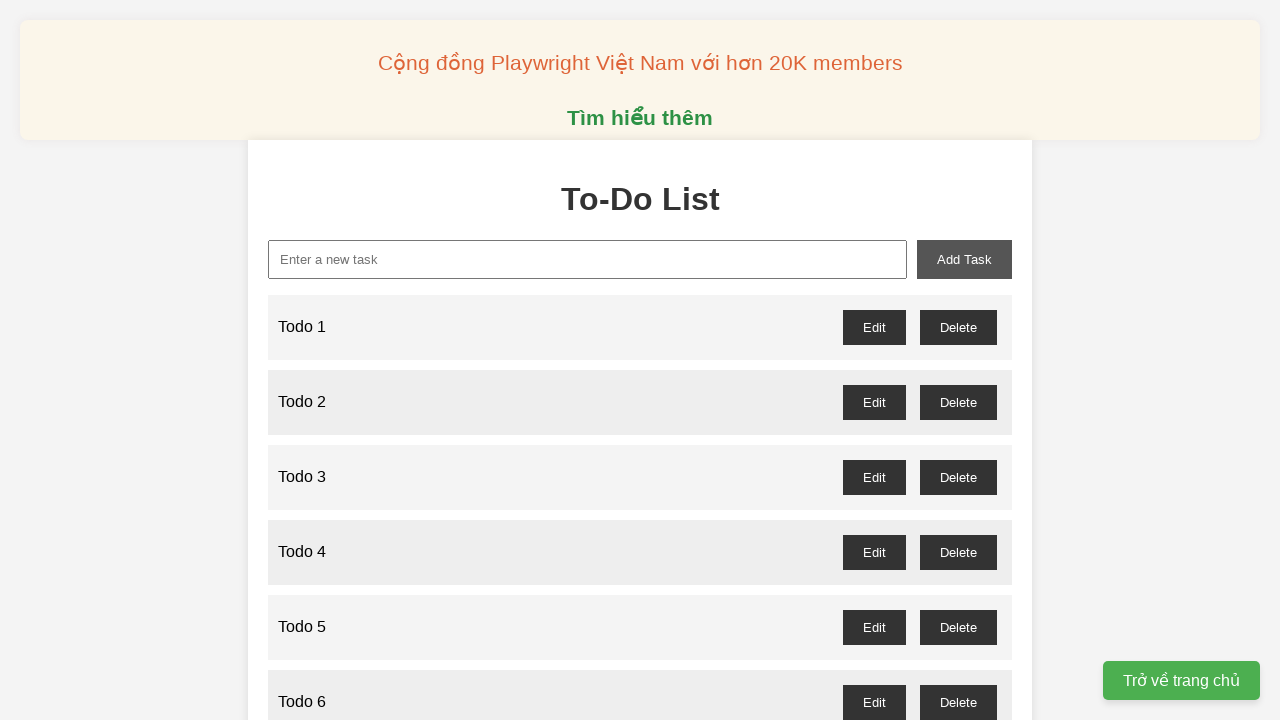

Filled new task input with 'Todo 68' on input#new-task
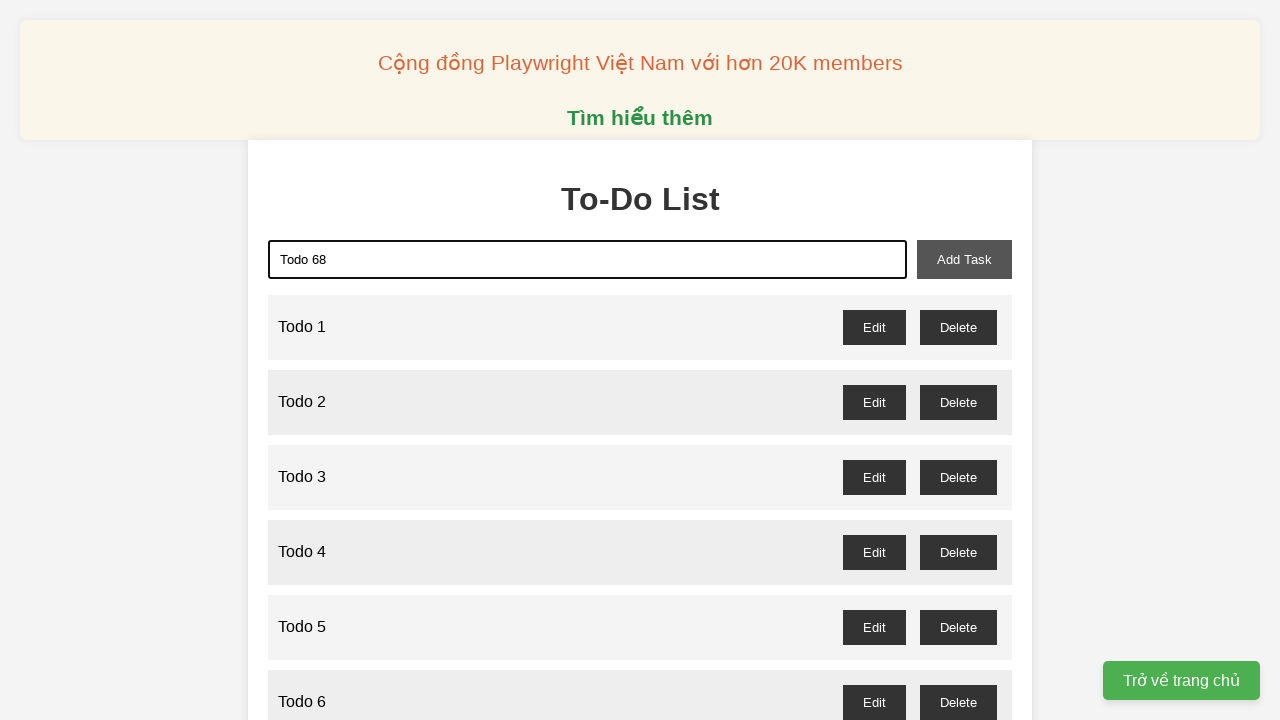

Clicked add task button for 'Todo 68' at (964, 259) on button#add-task
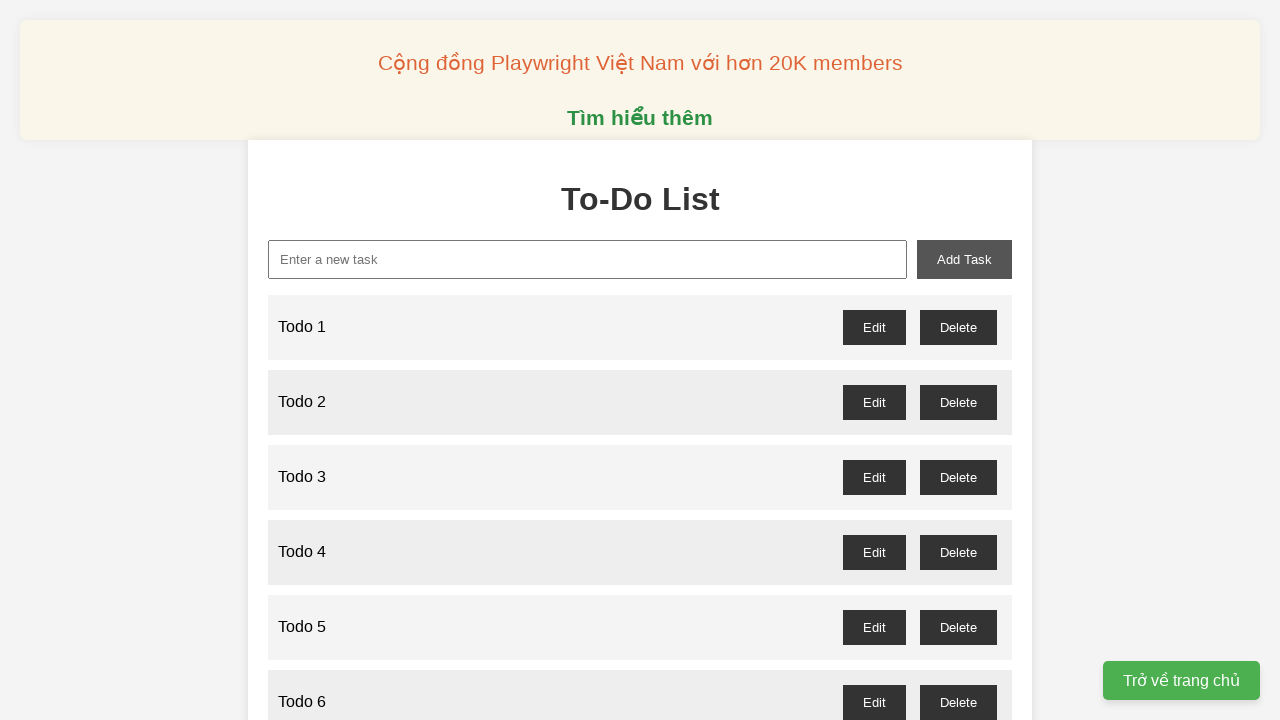

Filled new task input with 'Todo 69' on input#new-task
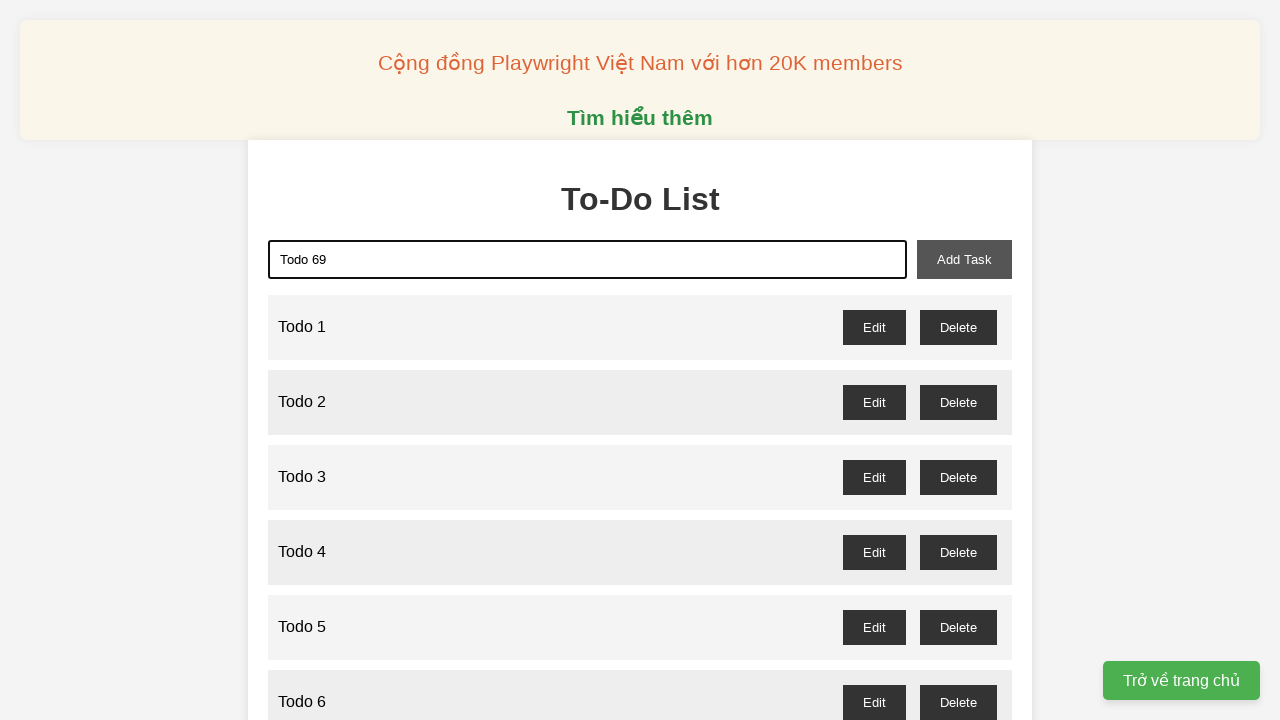

Clicked add task button for 'Todo 69' at (964, 259) on button#add-task
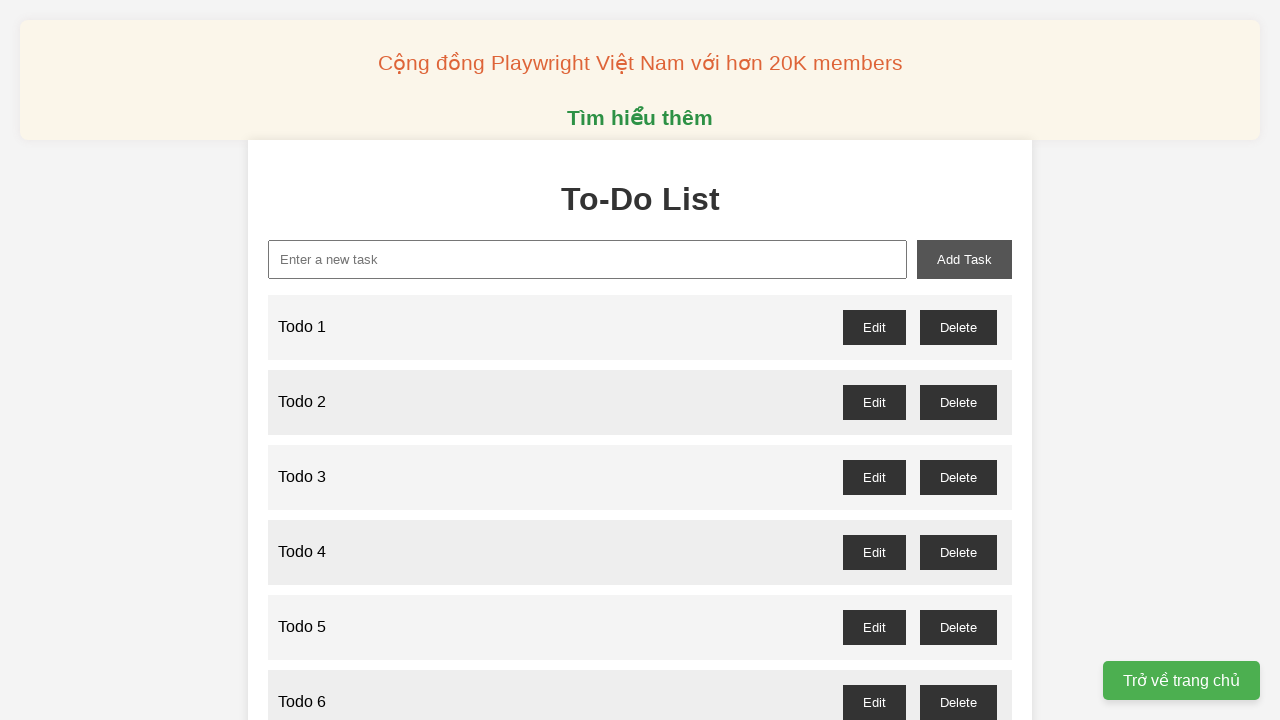

Filled new task input with 'Todo 70' on input#new-task
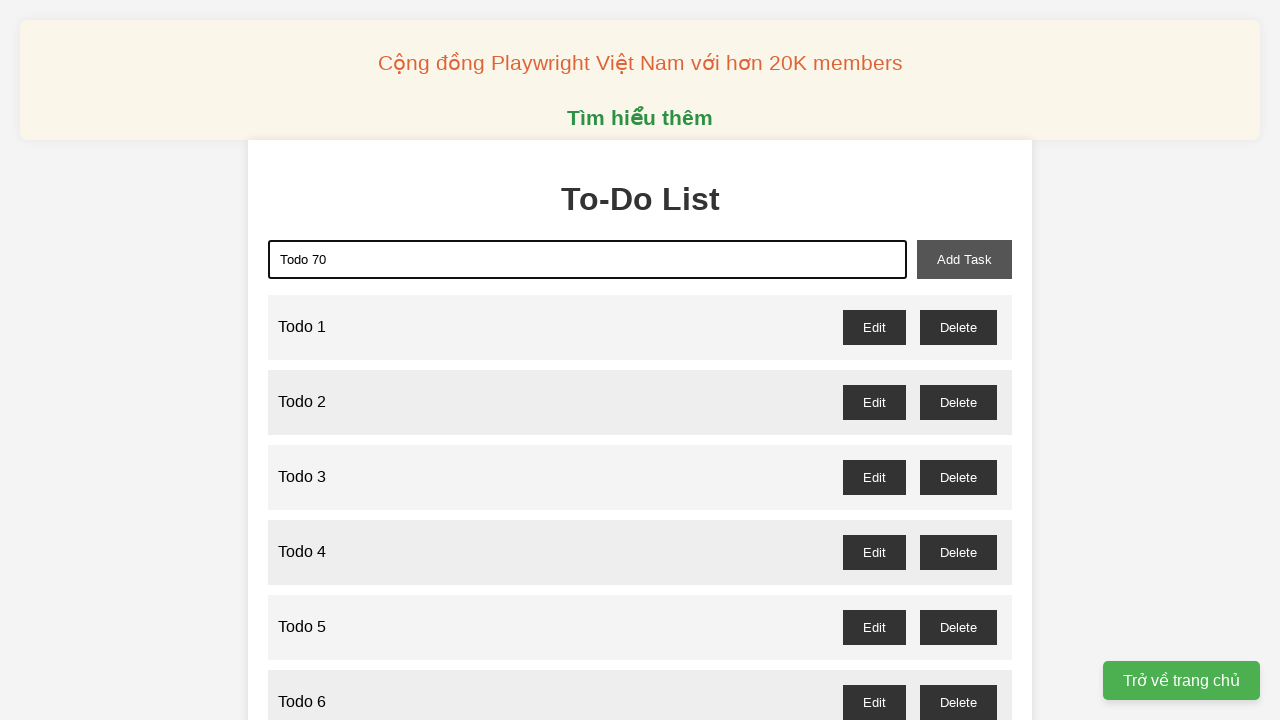

Clicked add task button for 'Todo 70' at (964, 259) on button#add-task
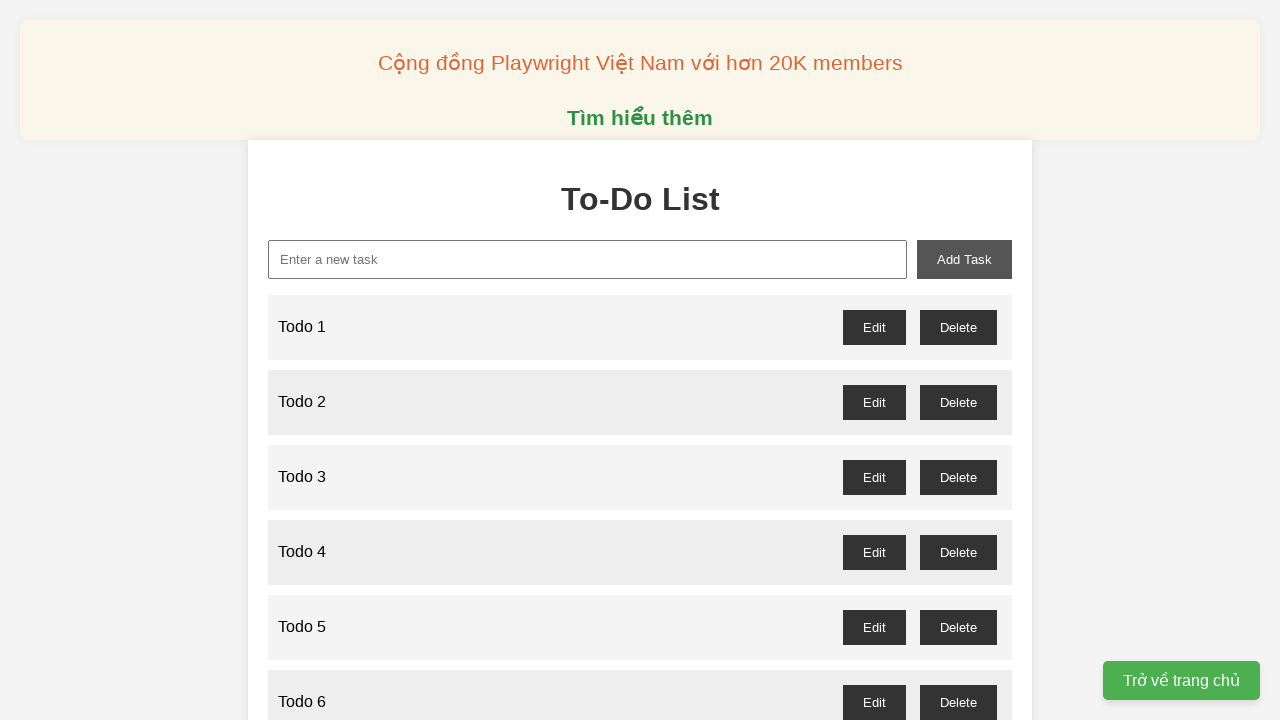

Filled new task input with 'Todo 71' on input#new-task
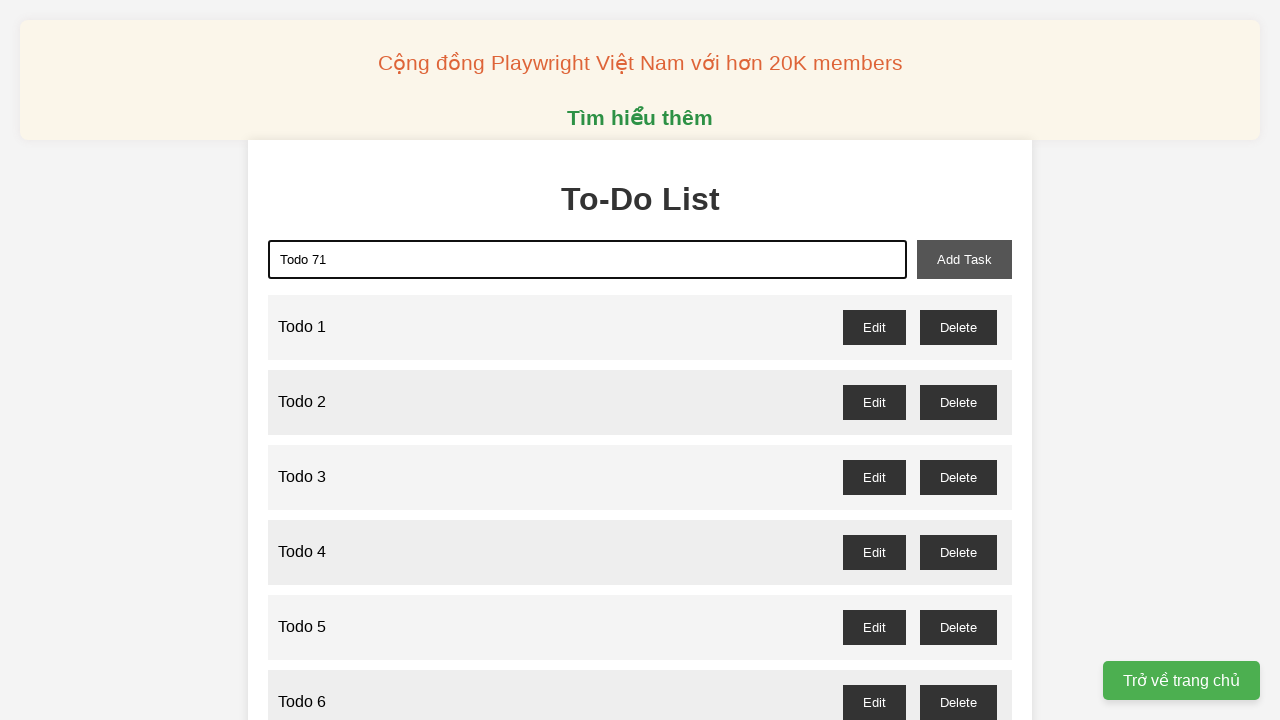

Clicked add task button for 'Todo 71' at (964, 259) on button#add-task
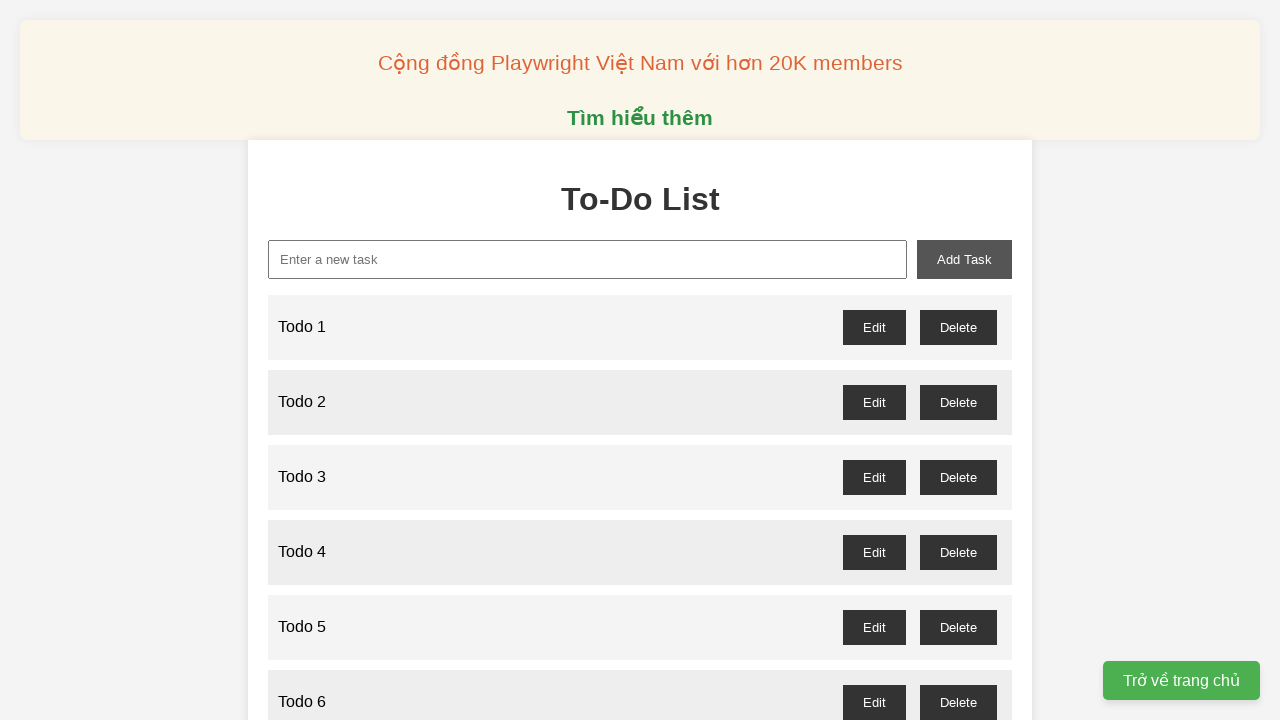

Filled new task input with 'Todo 72' on input#new-task
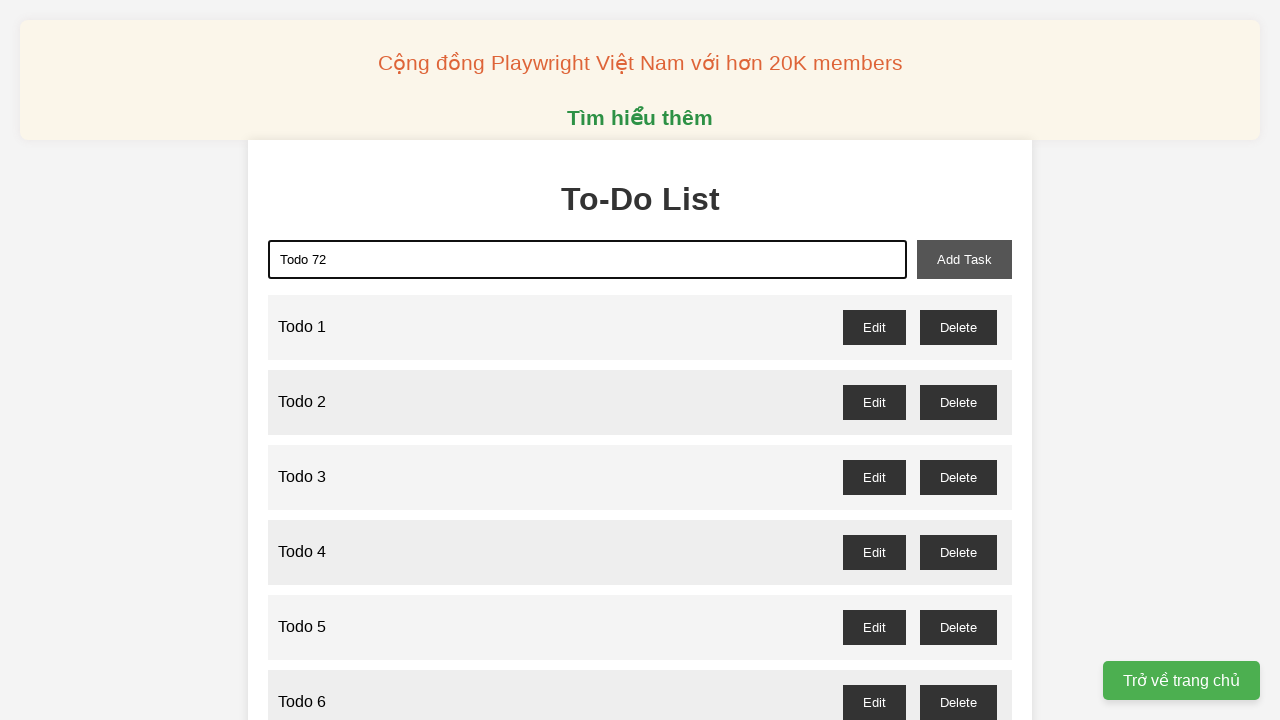

Clicked add task button for 'Todo 72' at (964, 259) on button#add-task
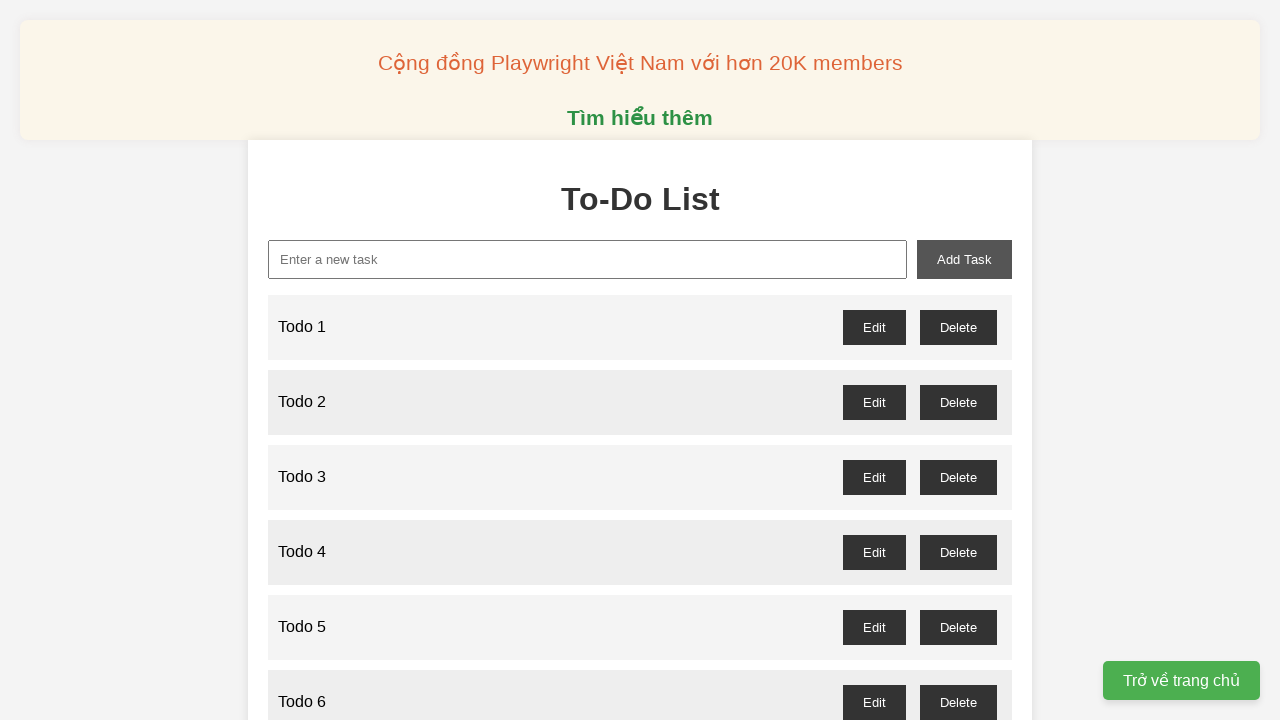

Filled new task input with 'Todo 73' on input#new-task
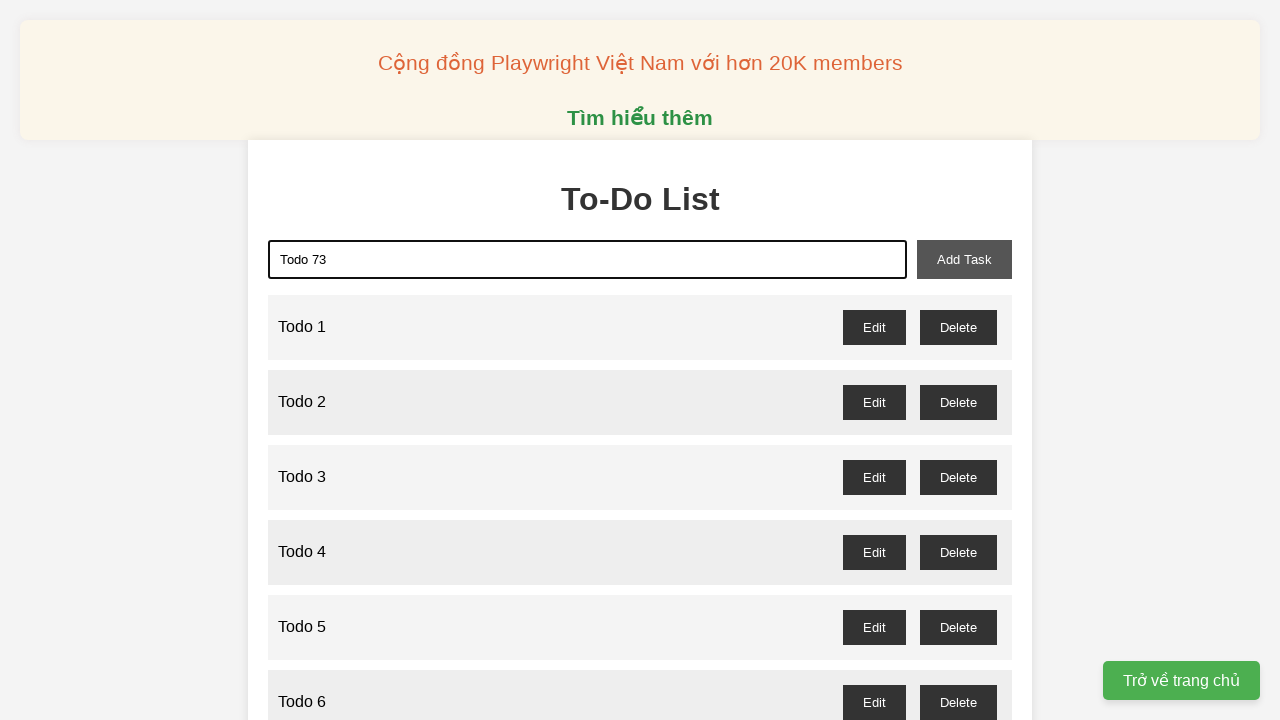

Clicked add task button for 'Todo 73' at (964, 259) on button#add-task
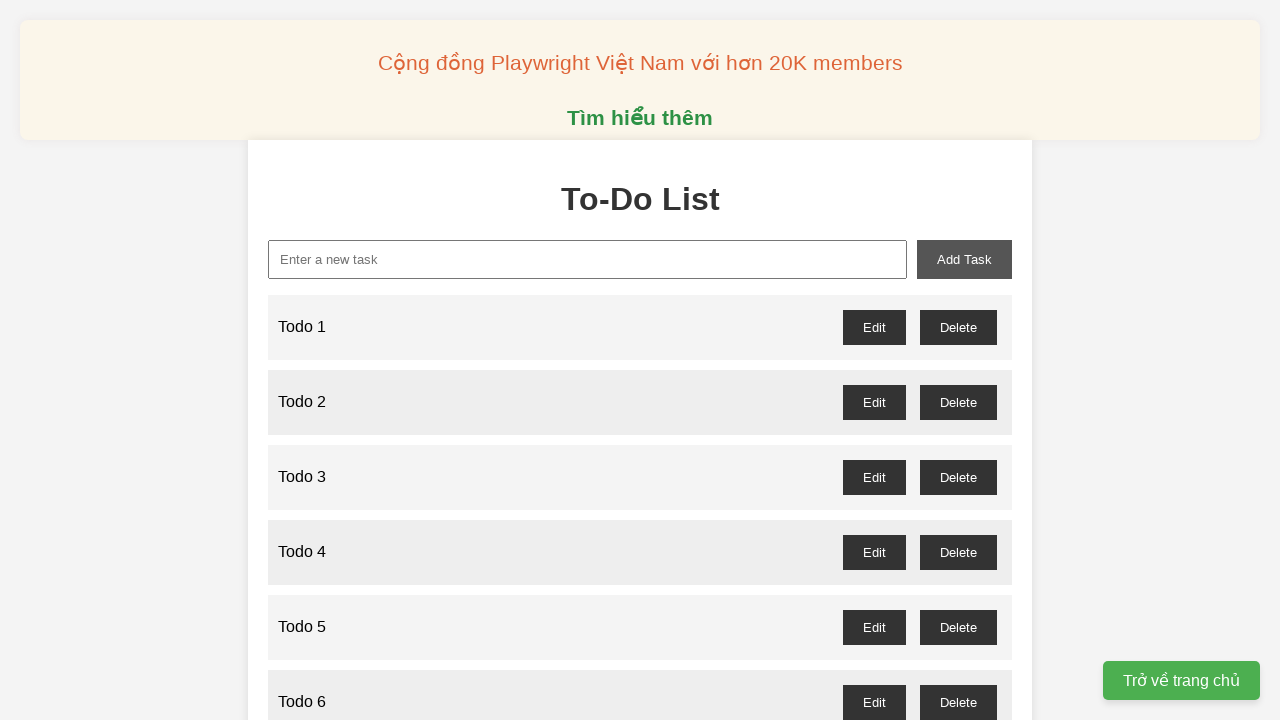

Filled new task input with 'Todo 74' on input#new-task
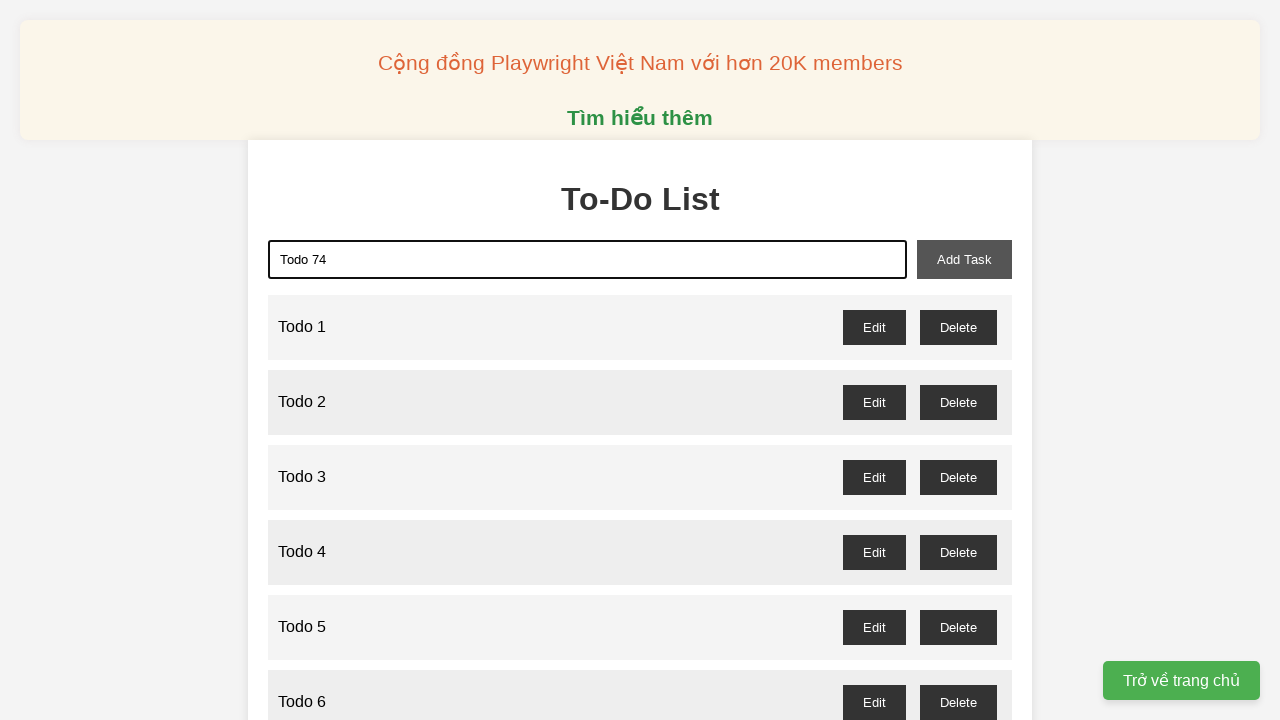

Clicked add task button for 'Todo 74' at (964, 259) on button#add-task
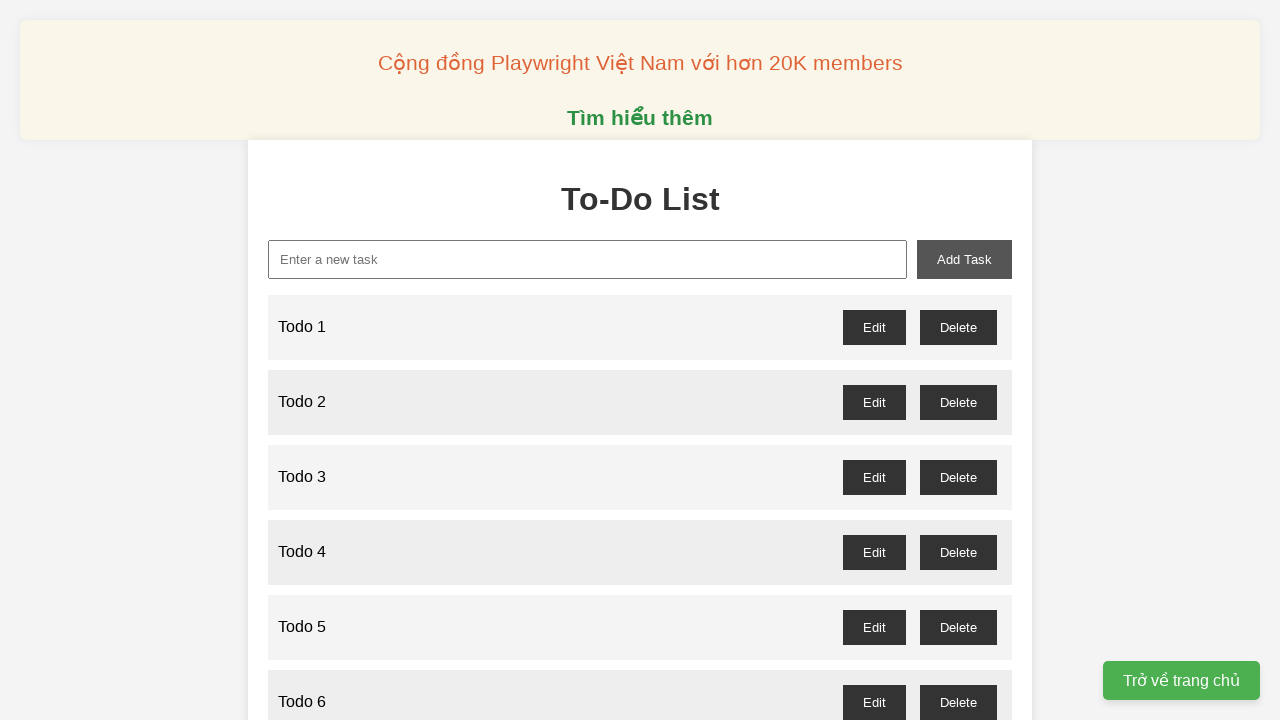

Filled new task input with 'Todo 75' on input#new-task
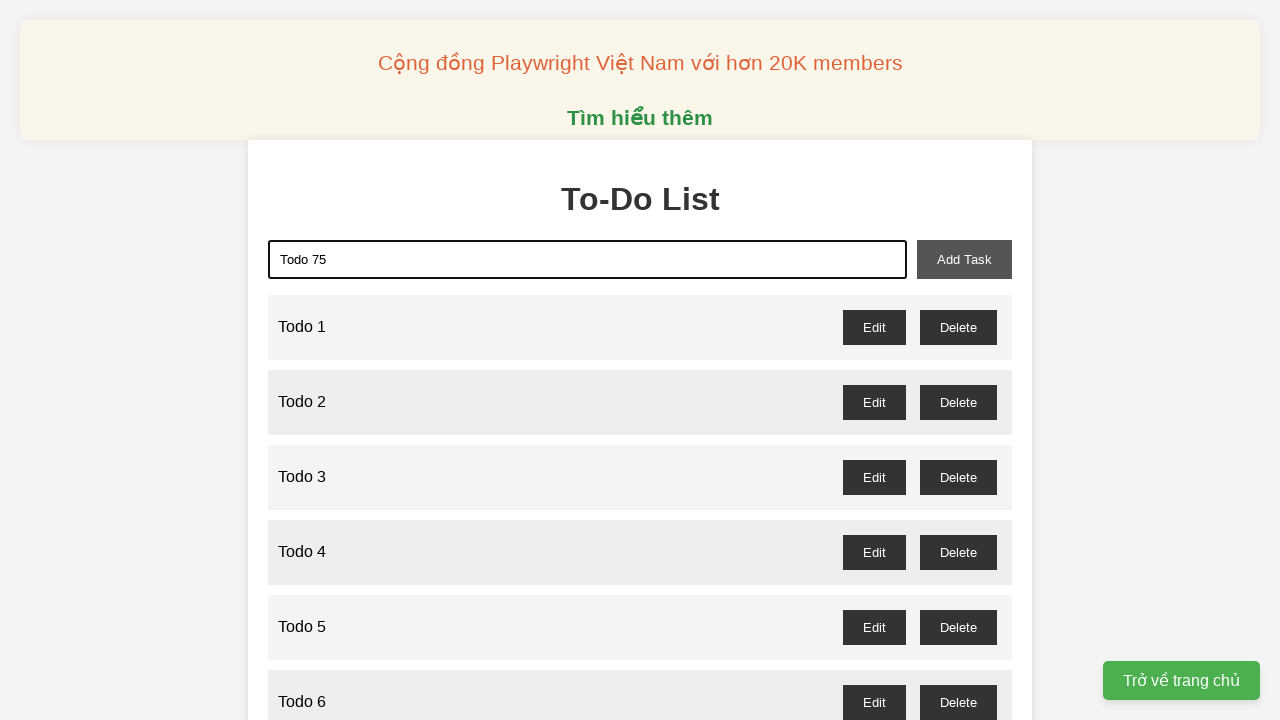

Clicked add task button for 'Todo 75' at (964, 259) on button#add-task
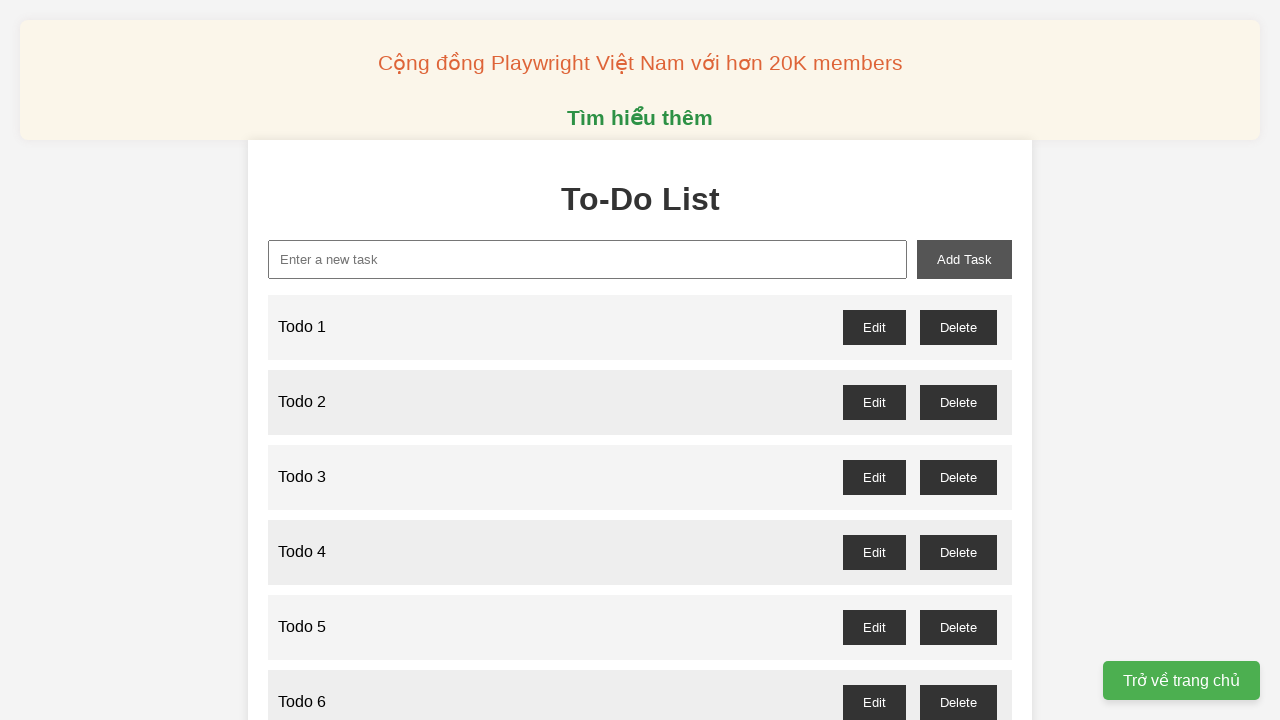

Filled new task input with 'Todo 76' on input#new-task
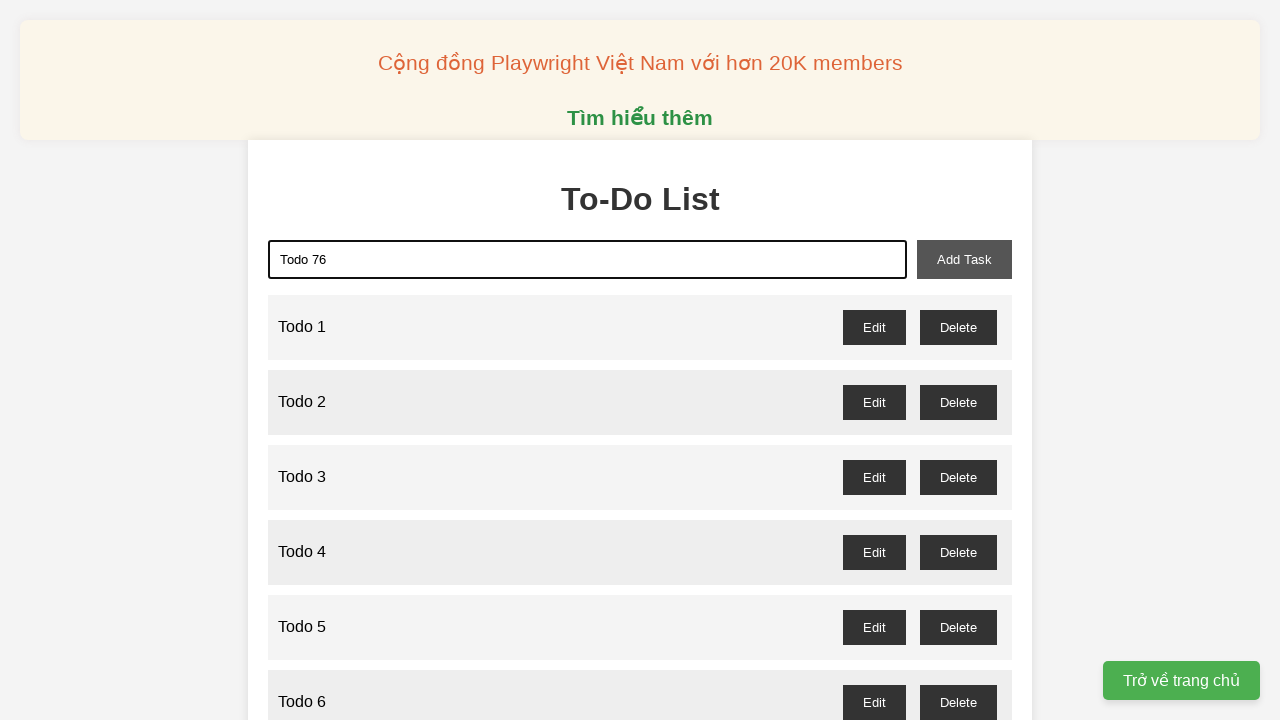

Clicked add task button for 'Todo 76' at (964, 259) on button#add-task
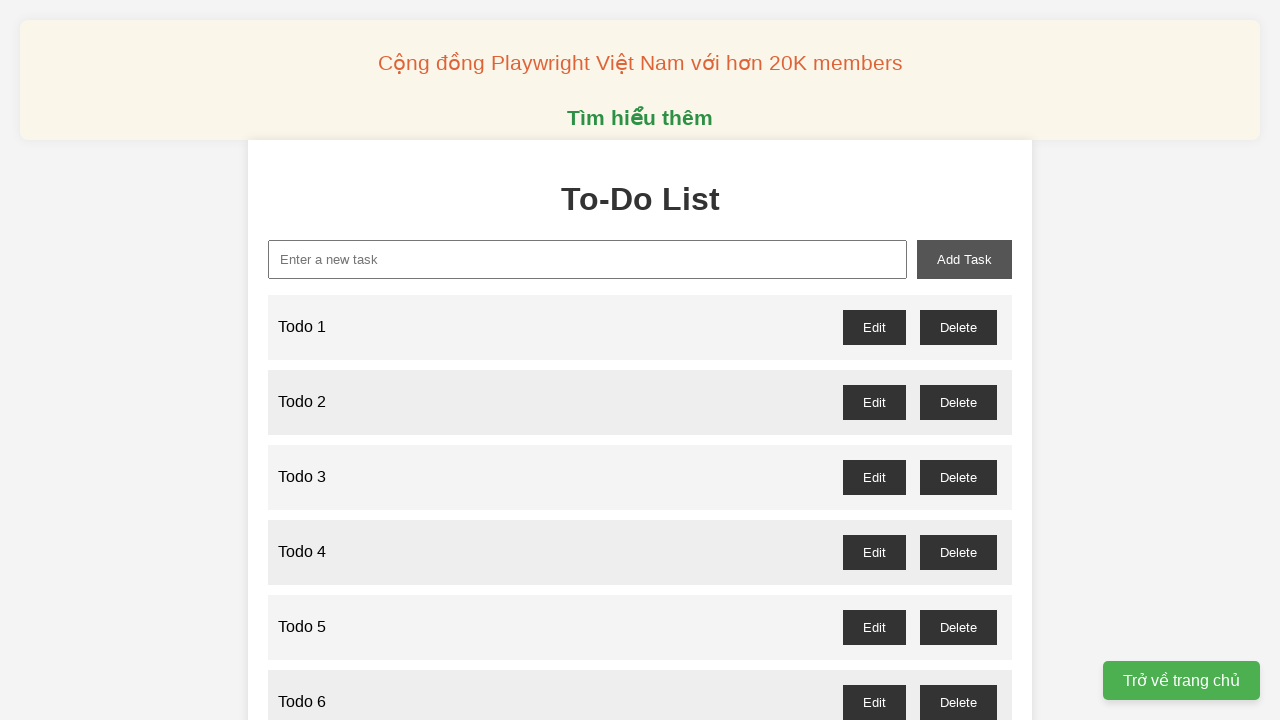

Filled new task input with 'Todo 77' on input#new-task
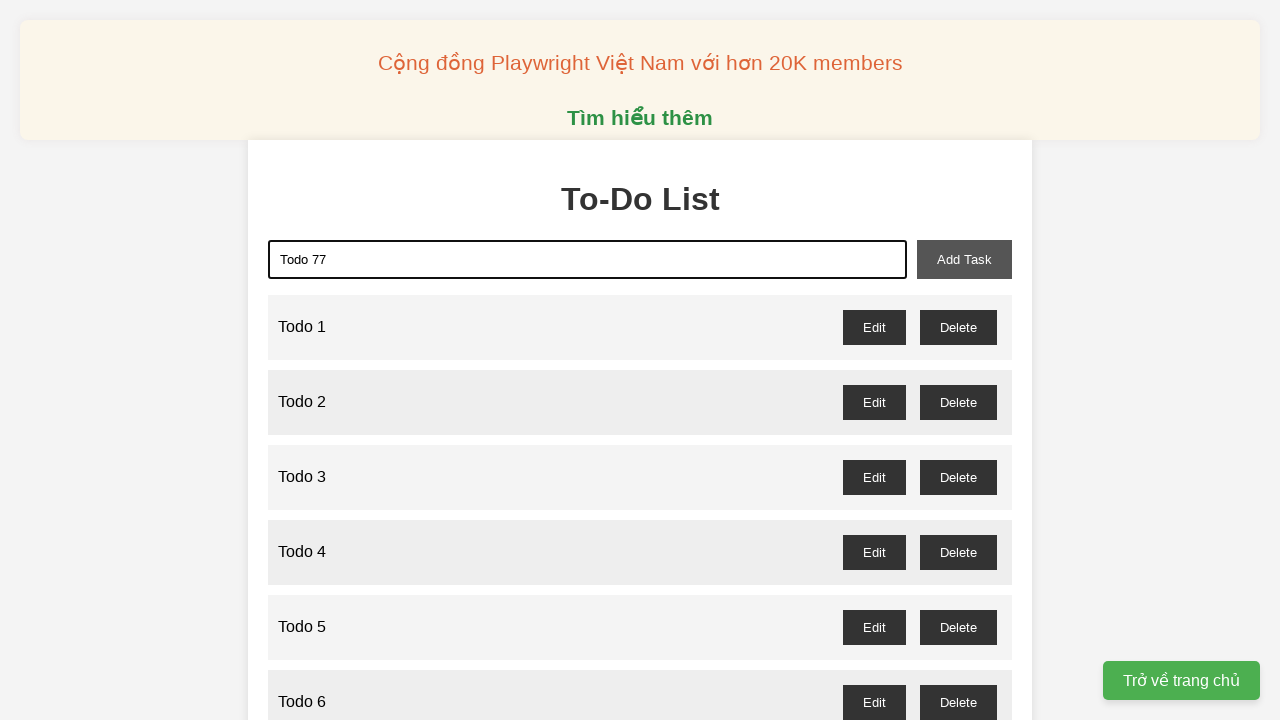

Clicked add task button for 'Todo 77' at (964, 259) on button#add-task
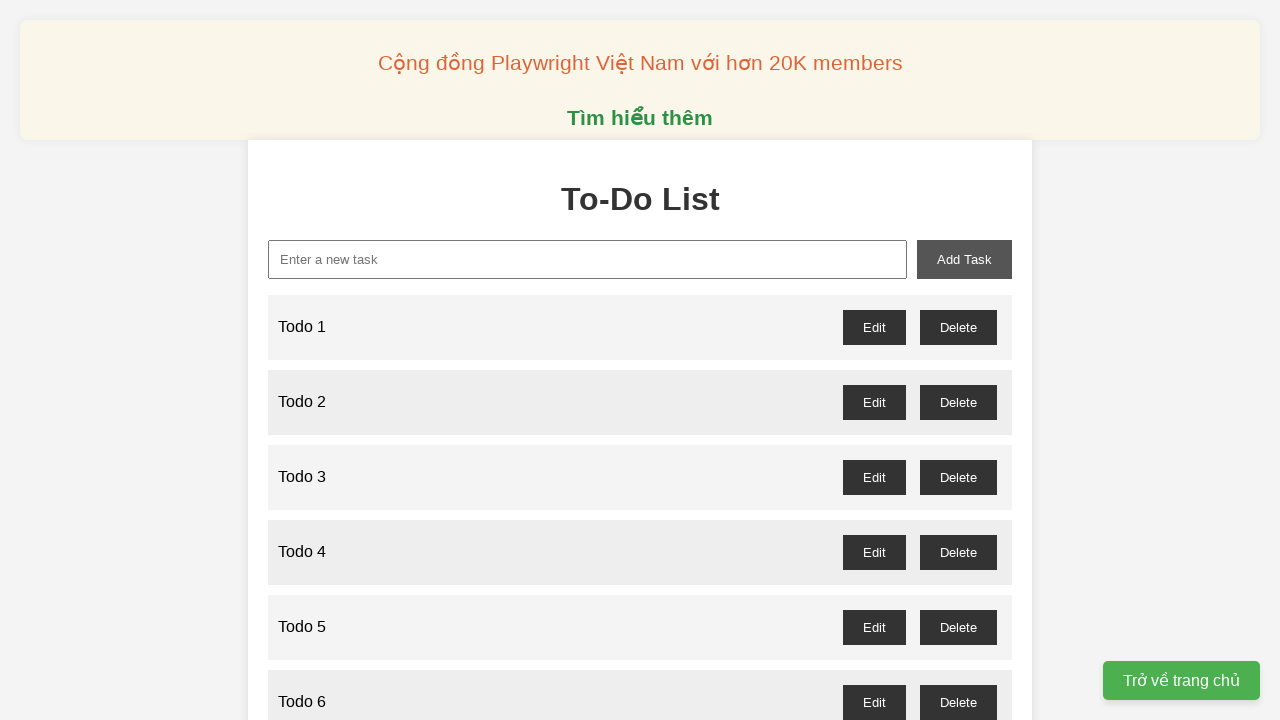

Filled new task input with 'Todo 78' on input#new-task
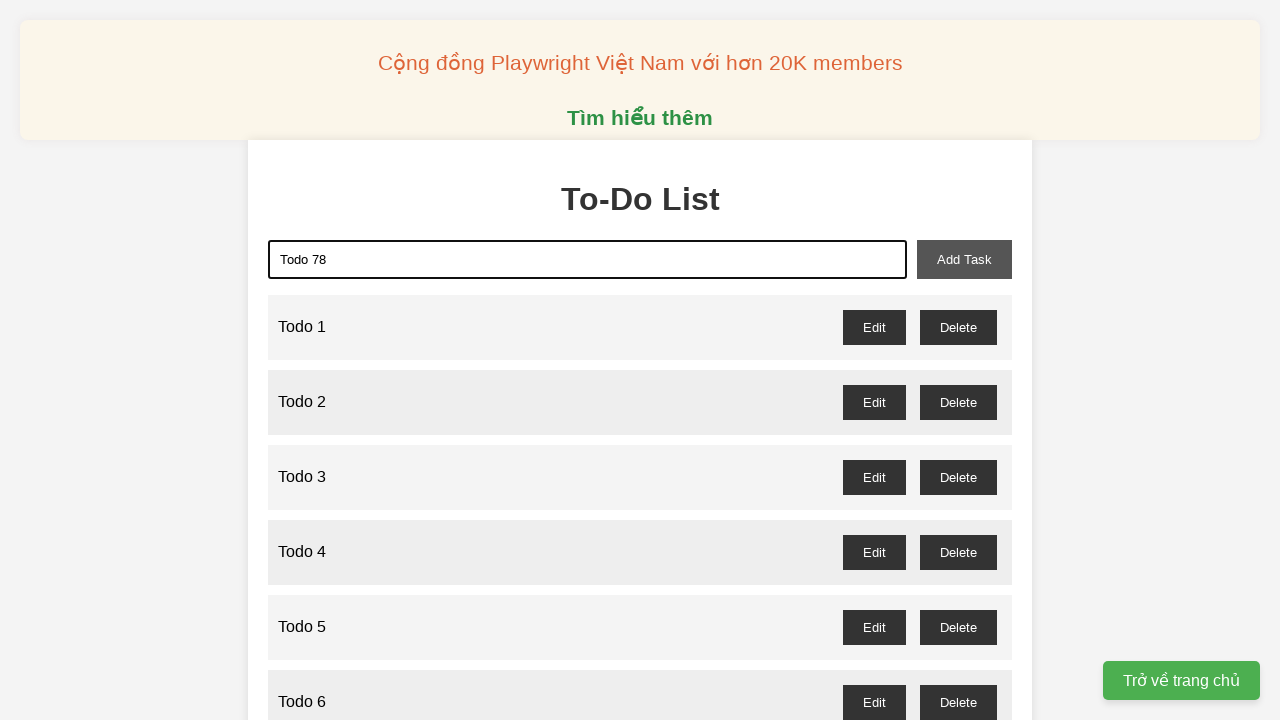

Clicked add task button for 'Todo 78' at (964, 259) on button#add-task
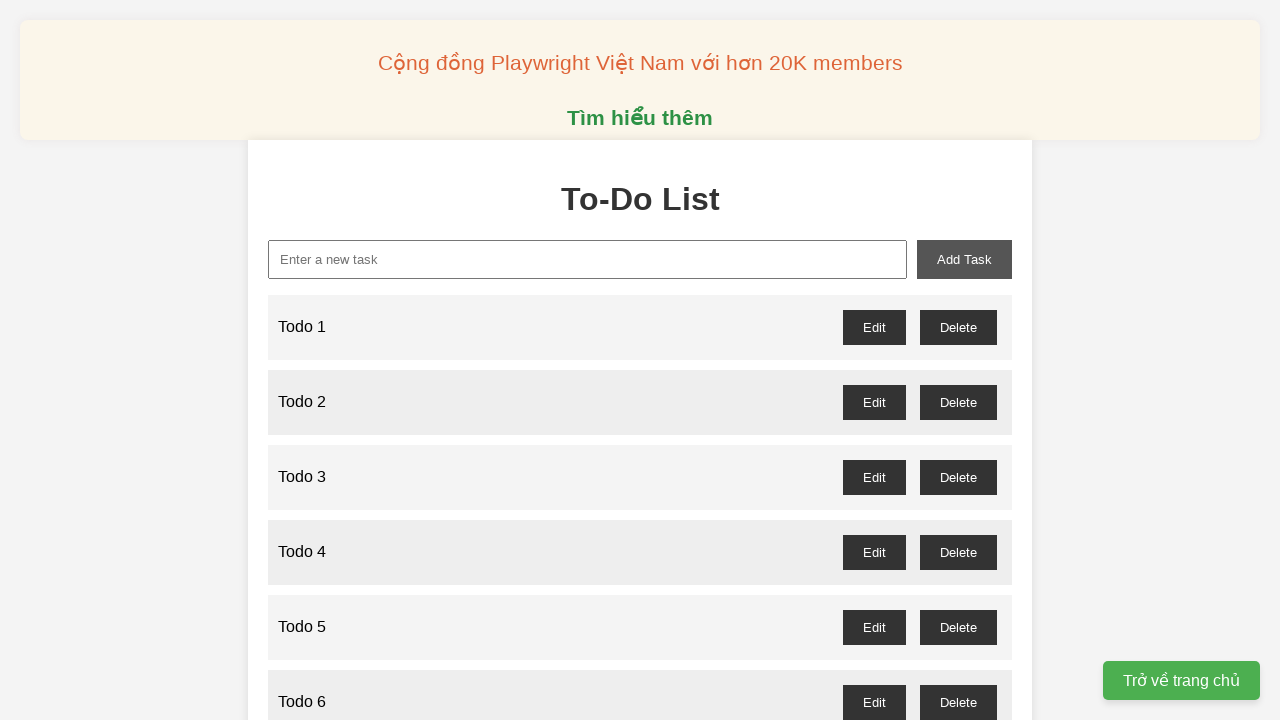

Filled new task input with 'Todo 79' on input#new-task
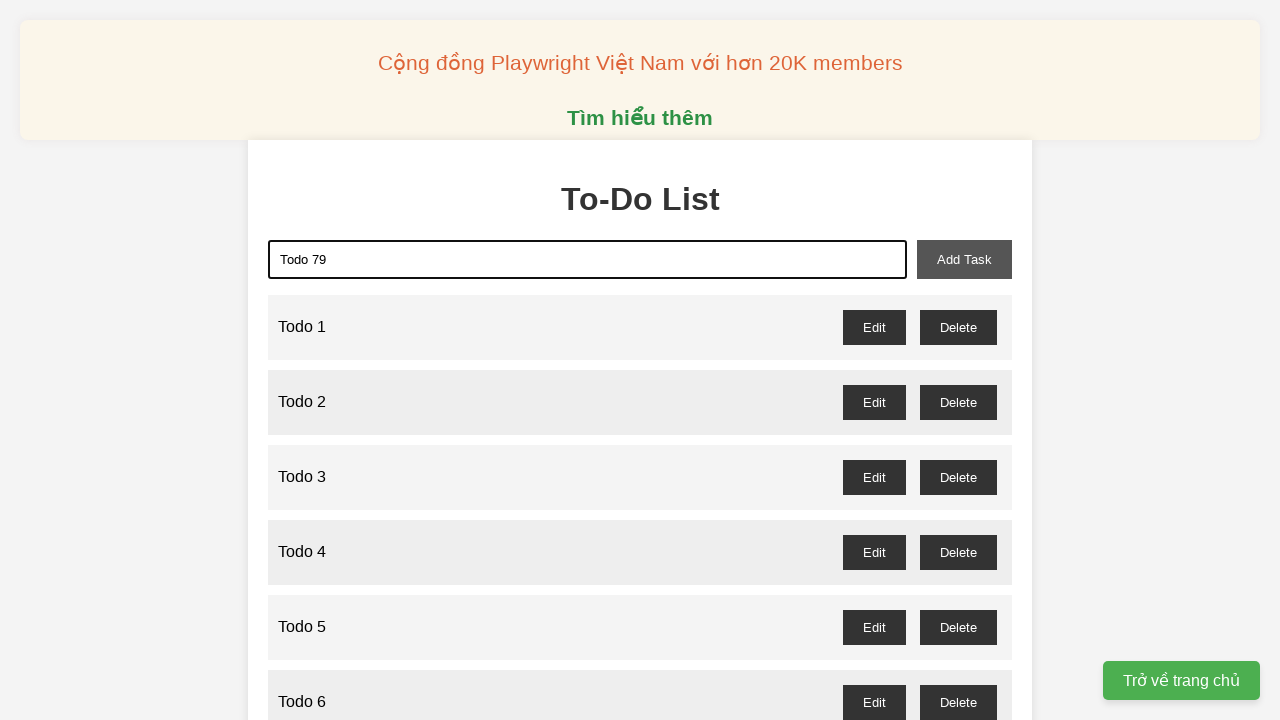

Clicked add task button for 'Todo 79' at (964, 259) on button#add-task
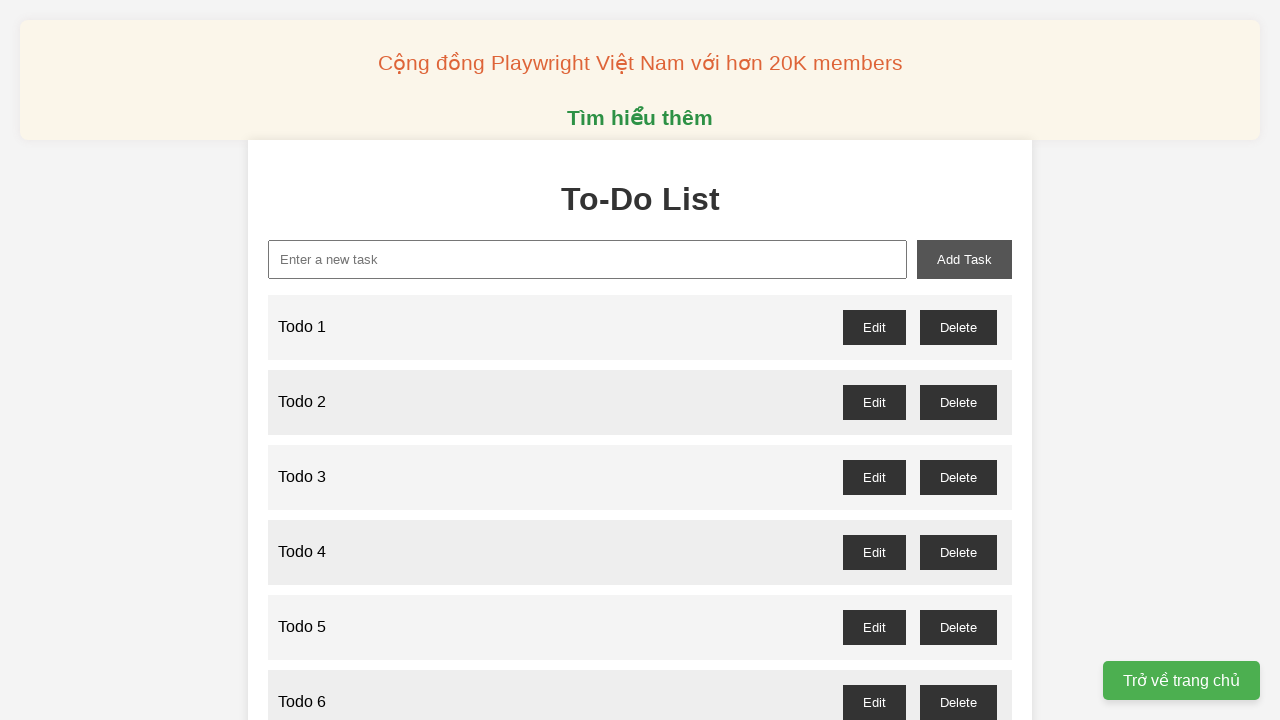

Filled new task input with 'Todo 80' on input#new-task
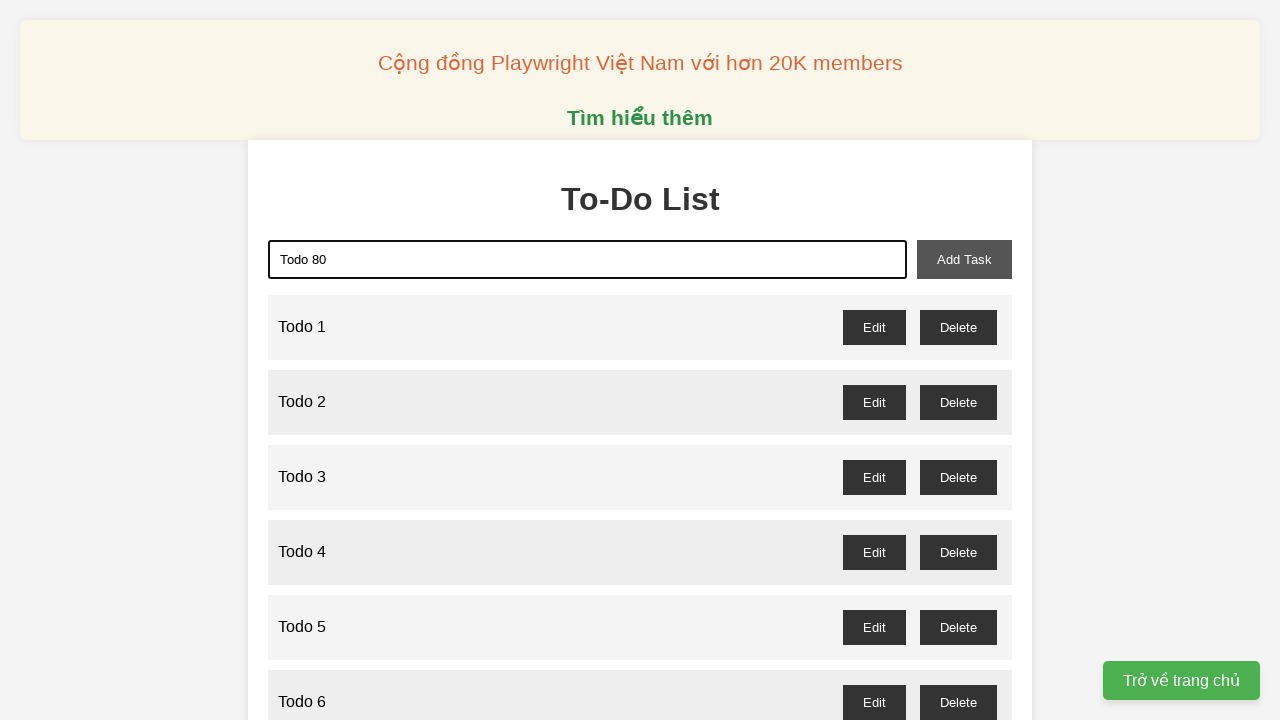

Clicked add task button for 'Todo 80' at (964, 259) on button#add-task
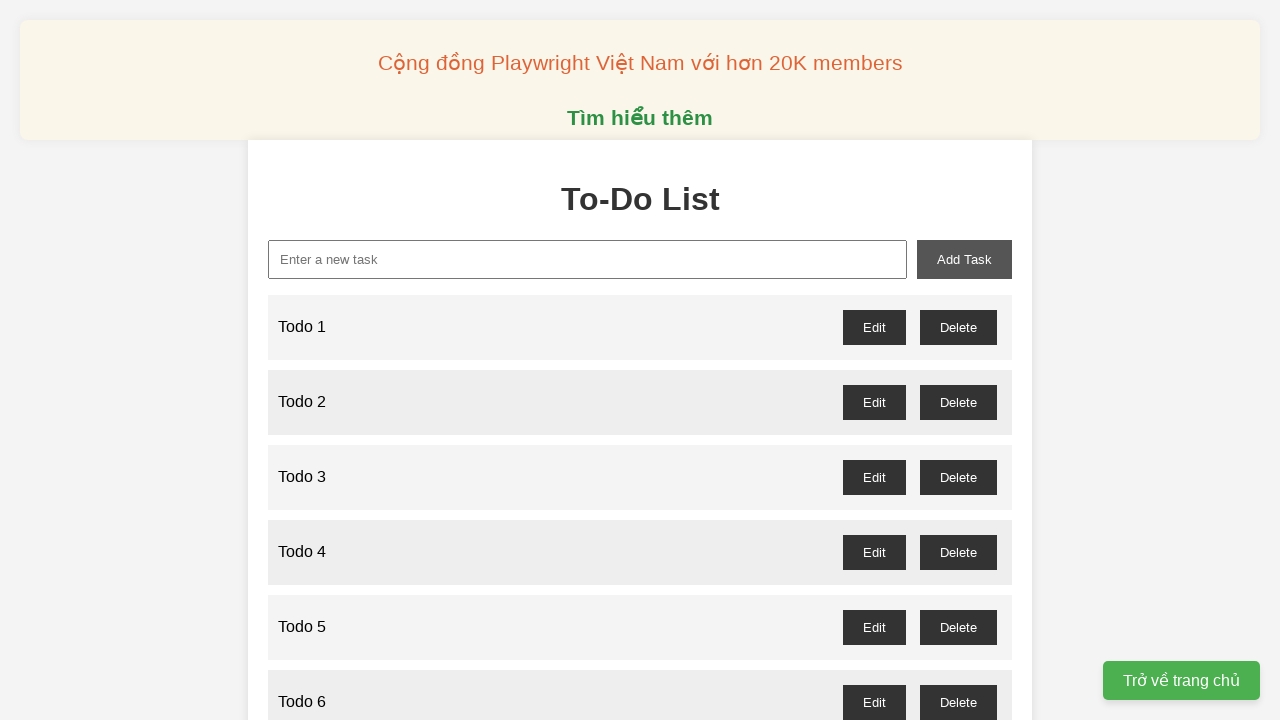

Filled new task input with 'Todo 81' on input#new-task
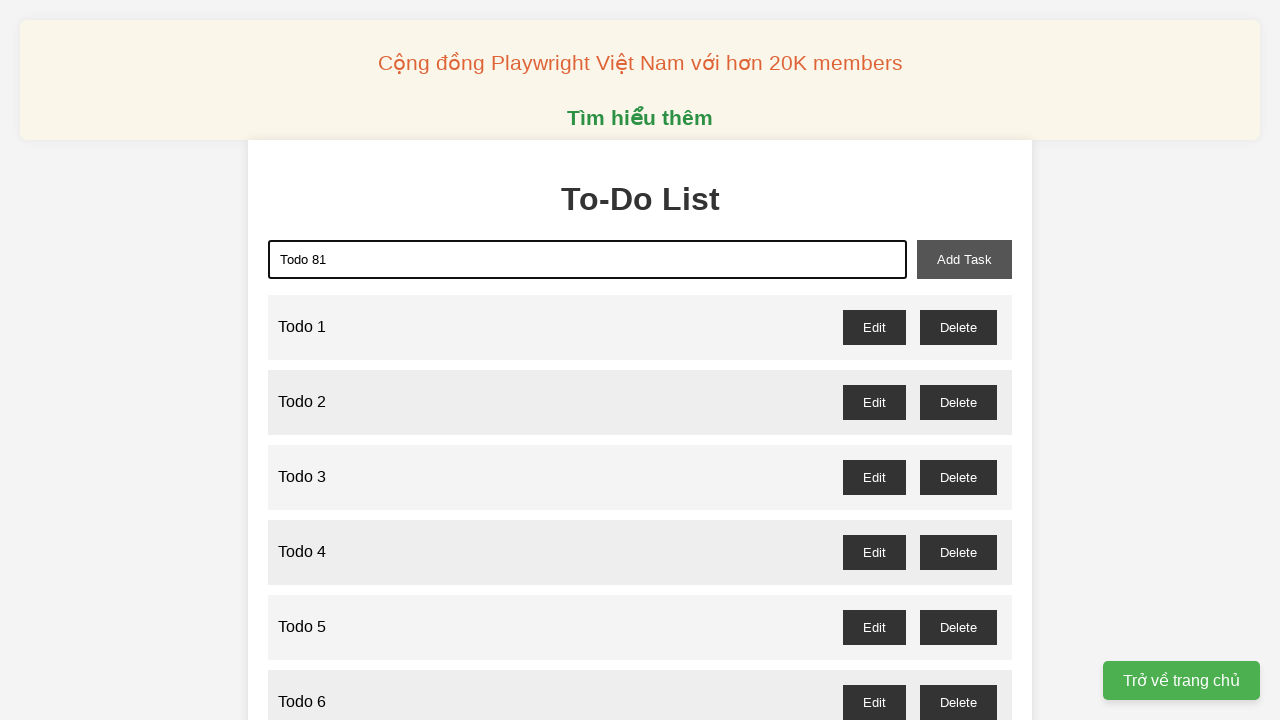

Clicked add task button for 'Todo 81' at (964, 259) on button#add-task
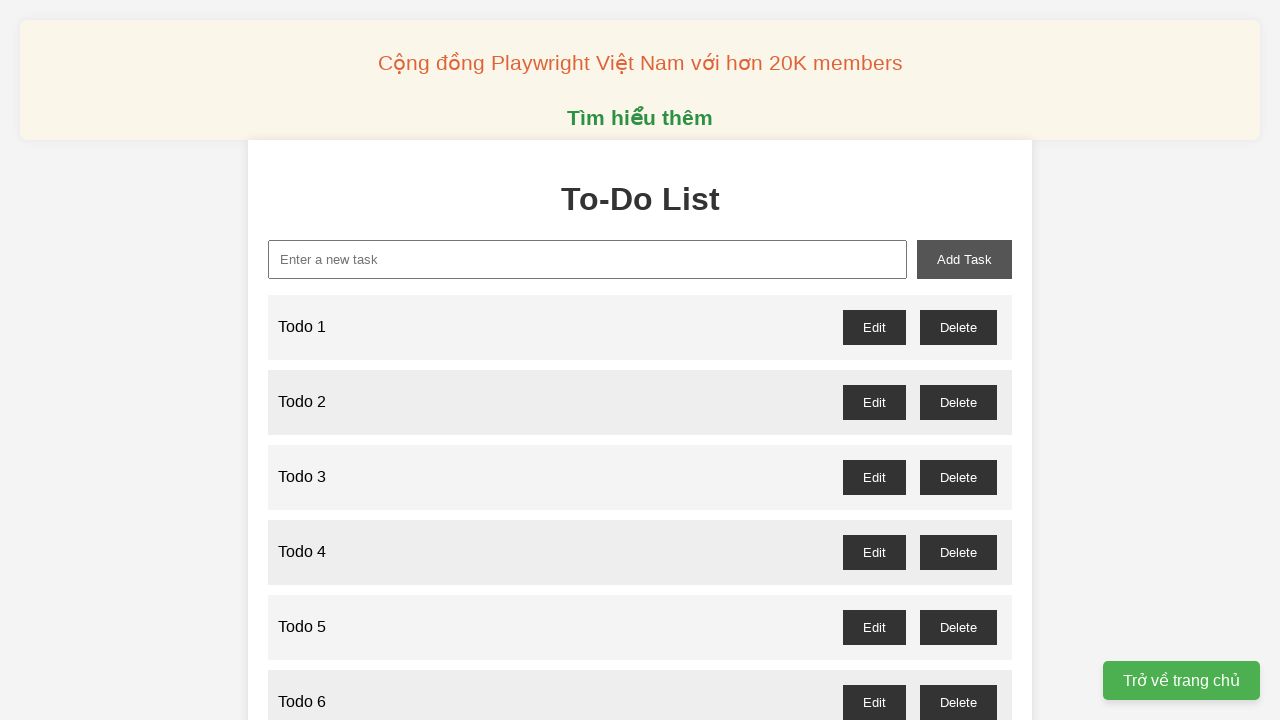

Filled new task input with 'Todo 82' on input#new-task
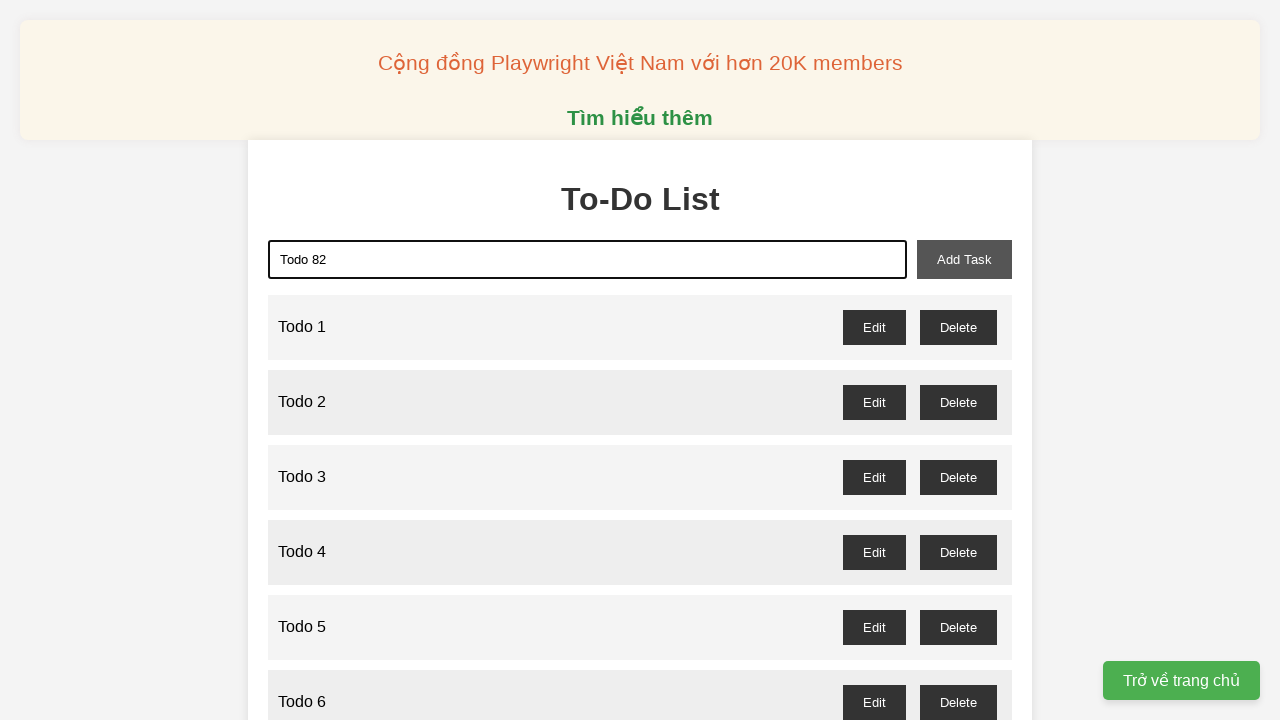

Clicked add task button for 'Todo 82' at (964, 259) on button#add-task
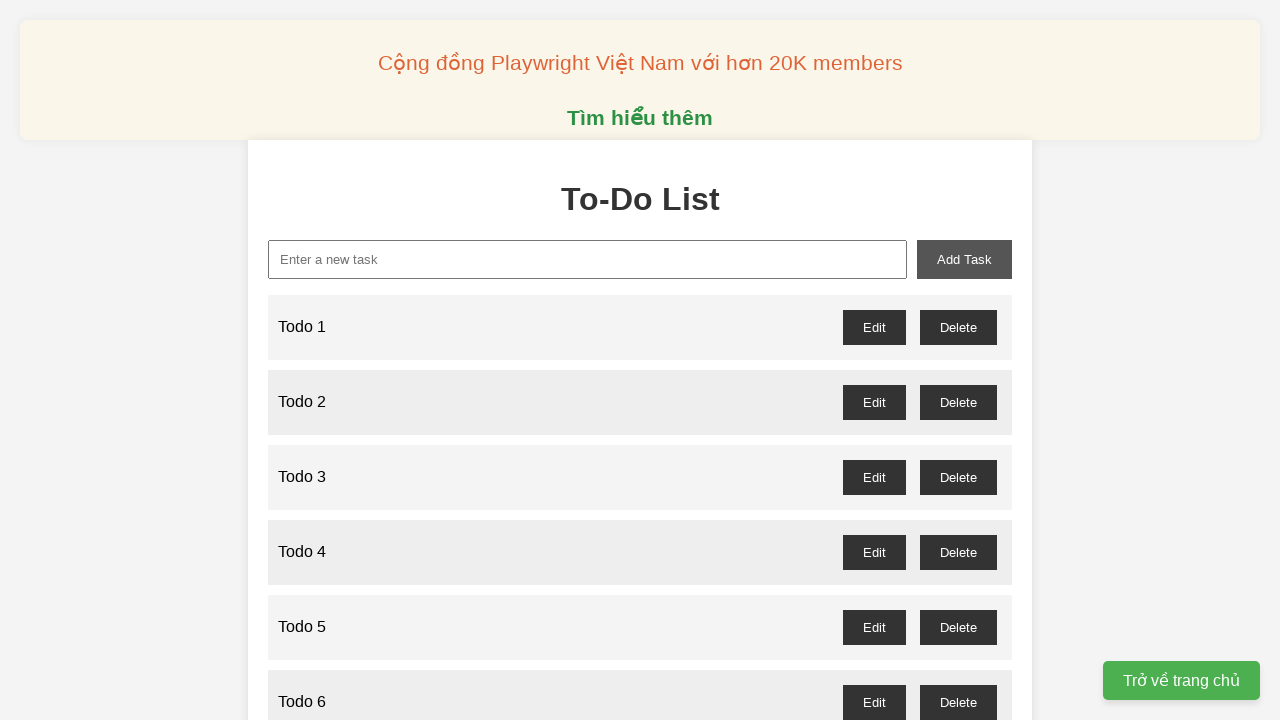

Filled new task input with 'Todo 83' on input#new-task
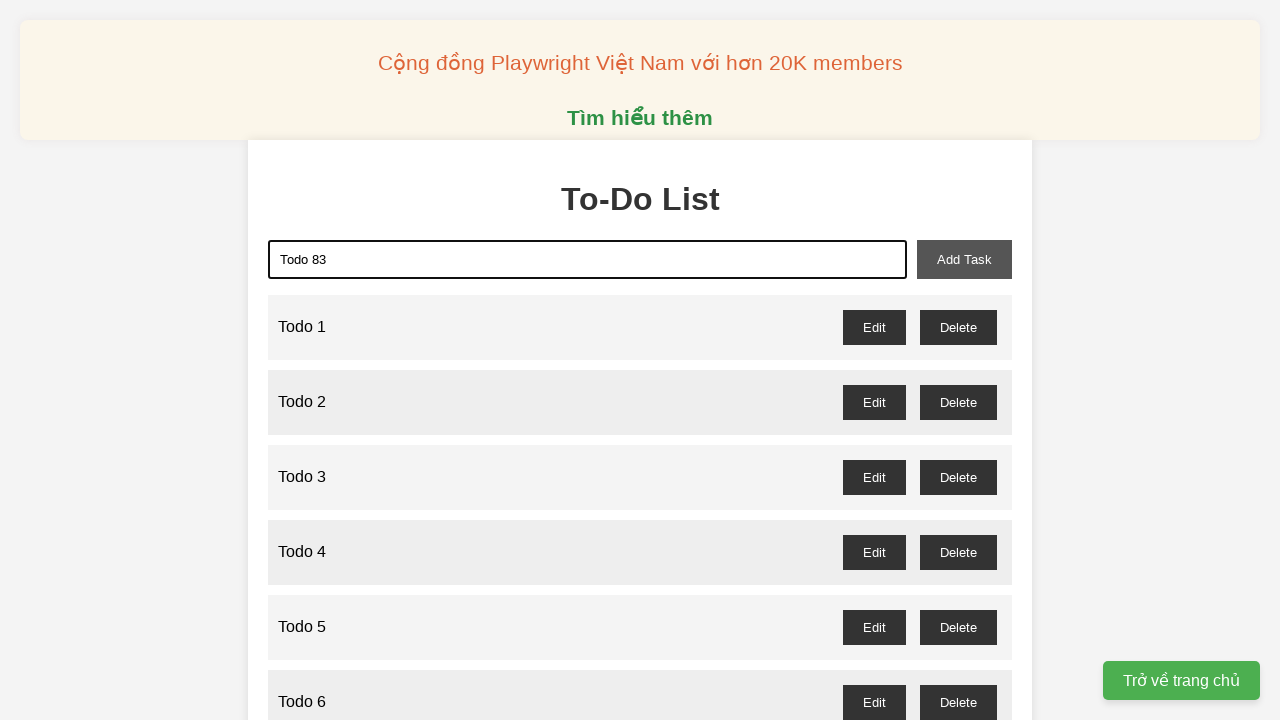

Clicked add task button for 'Todo 83' at (964, 259) on button#add-task
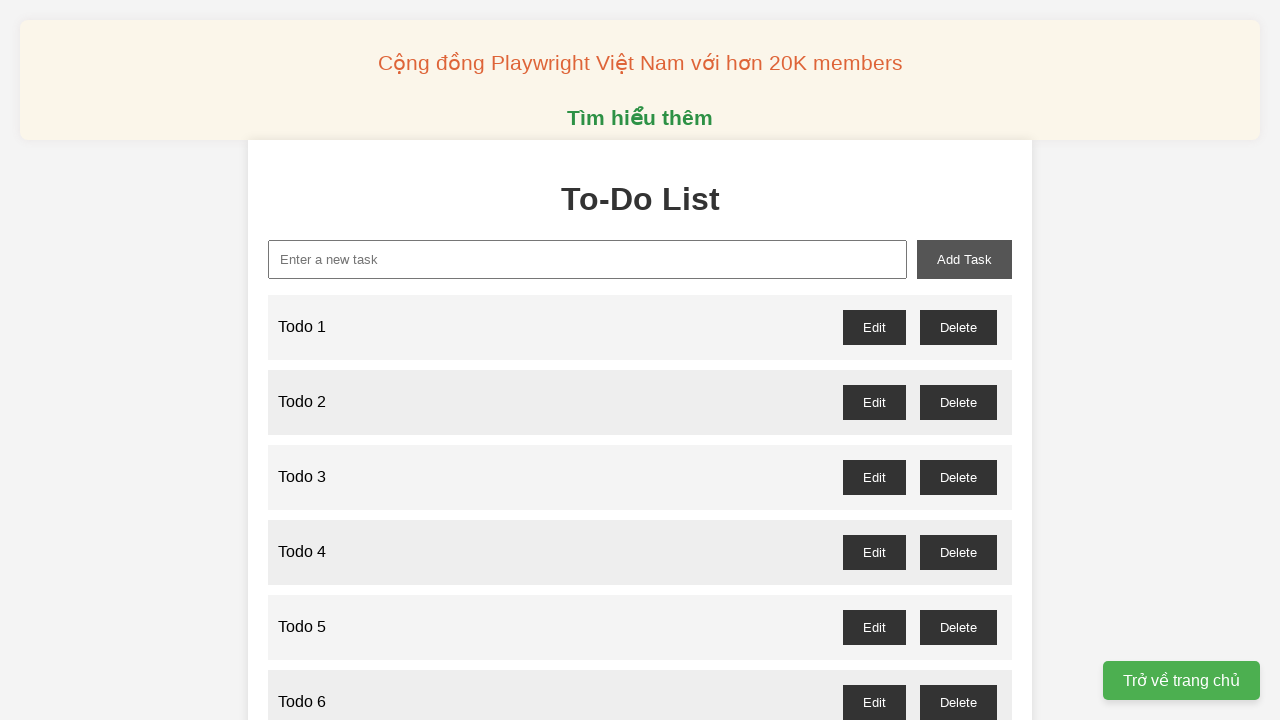

Filled new task input with 'Todo 84' on input#new-task
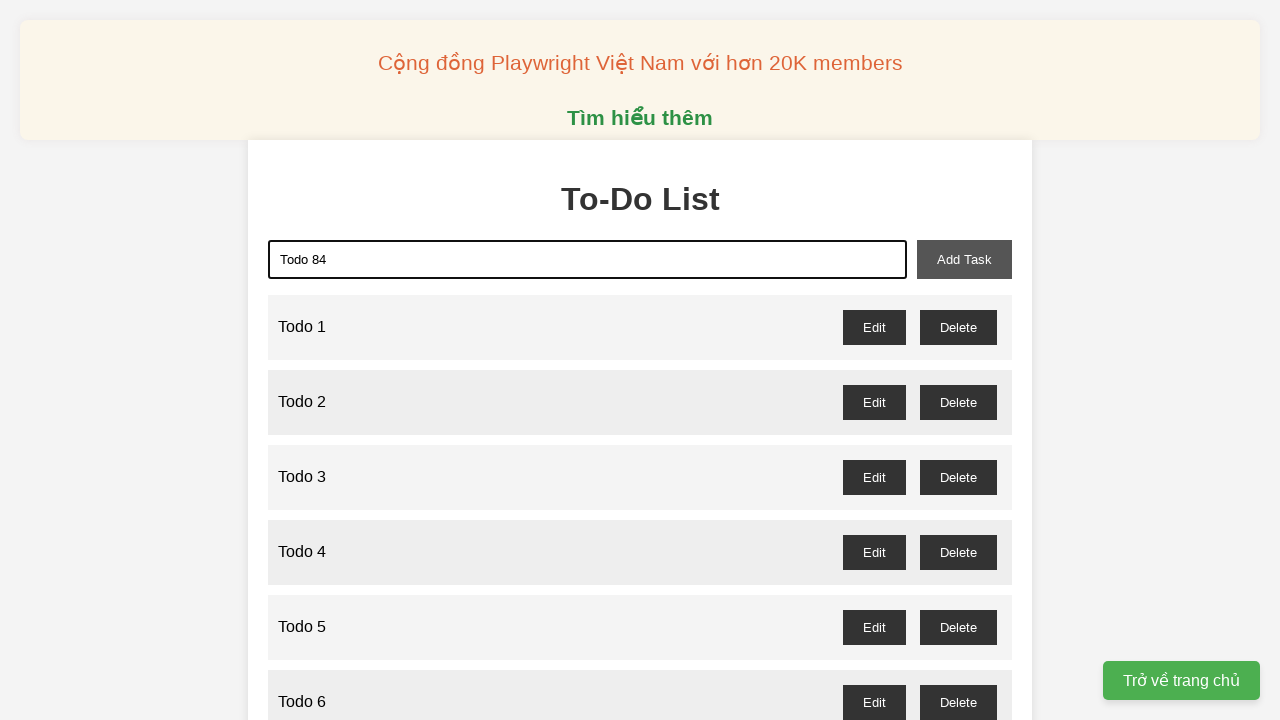

Clicked add task button for 'Todo 84' at (964, 259) on button#add-task
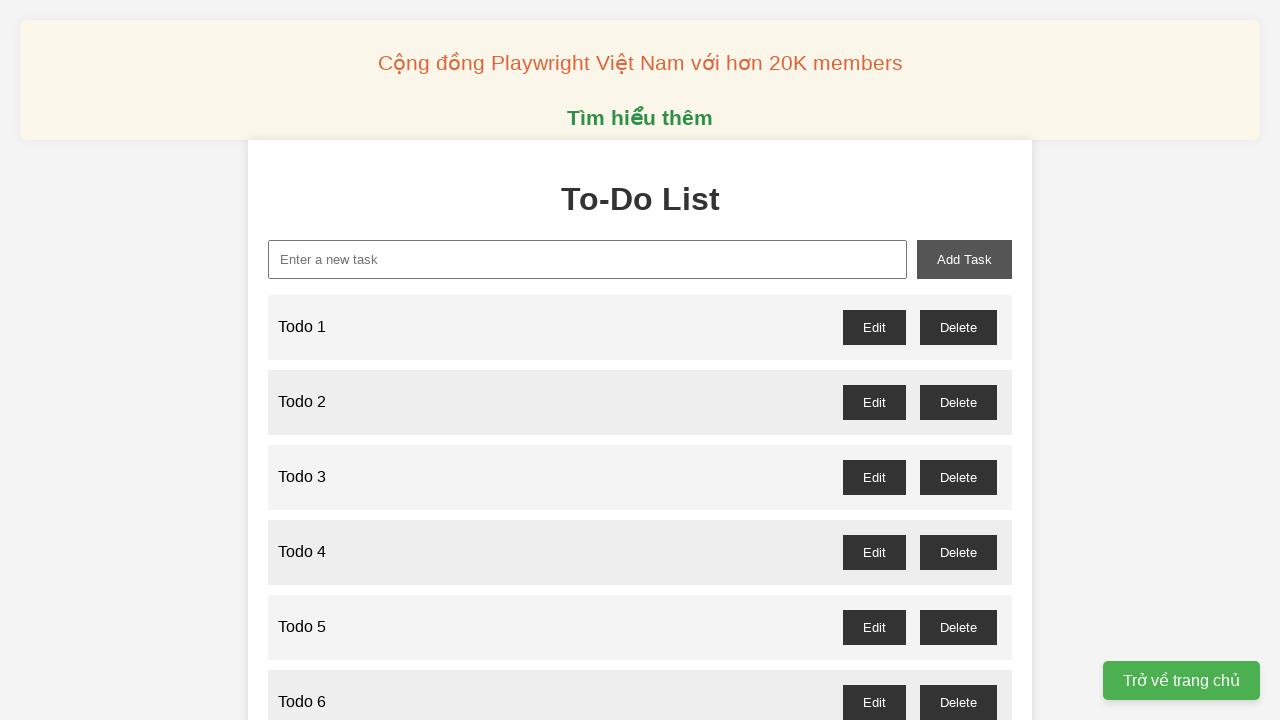

Filled new task input with 'Todo 85' on input#new-task
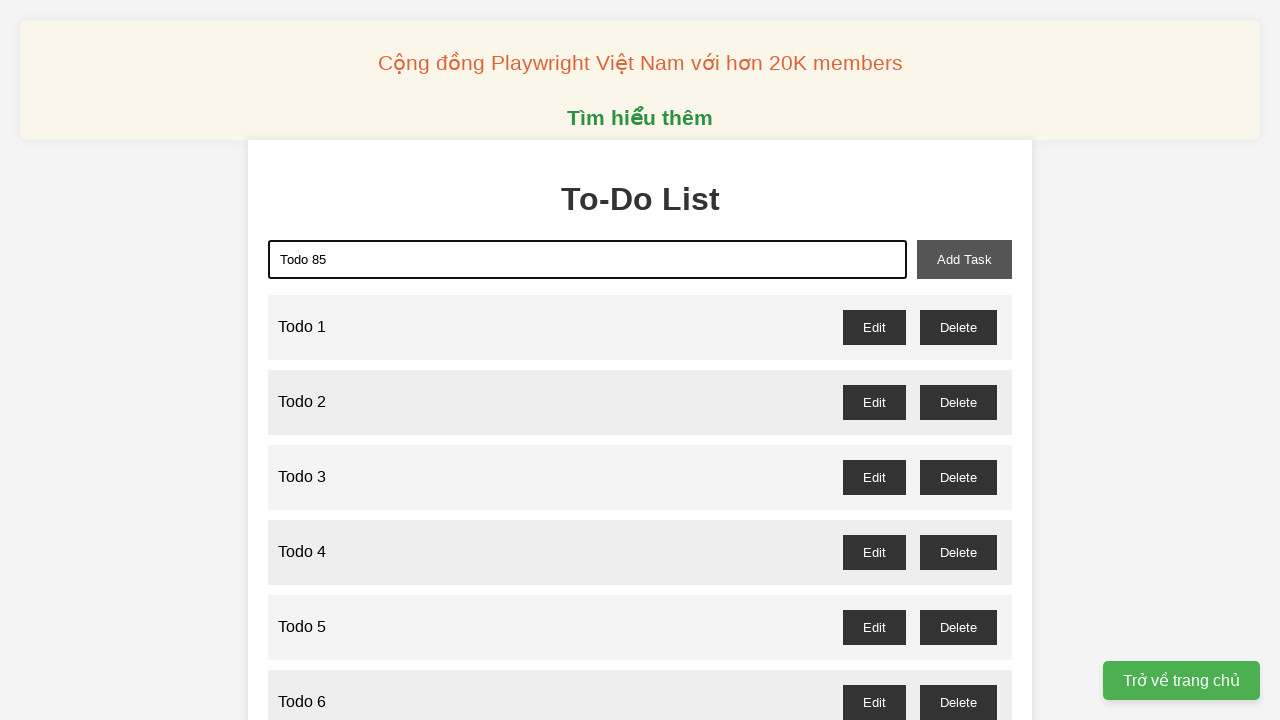

Clicked add task button for 'Todo 85' at (964, 259) on button#add-task
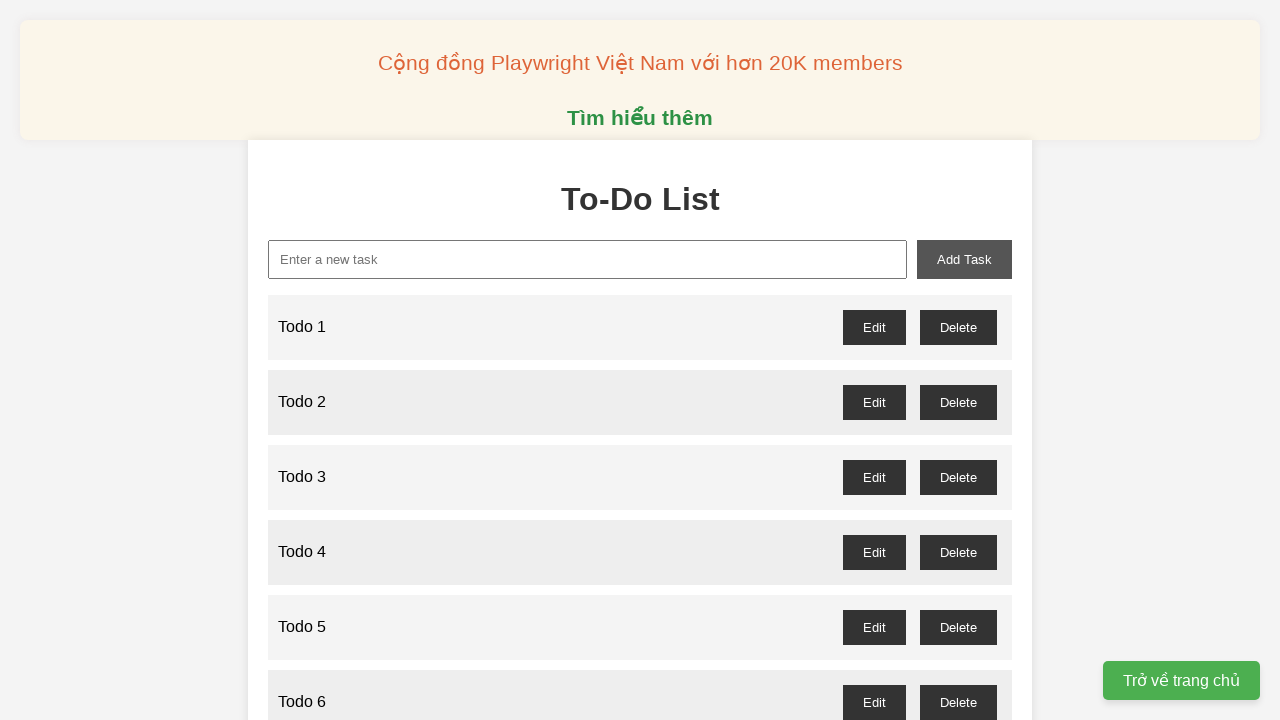

Filled new task input with 'Todo 86' on input#new-task
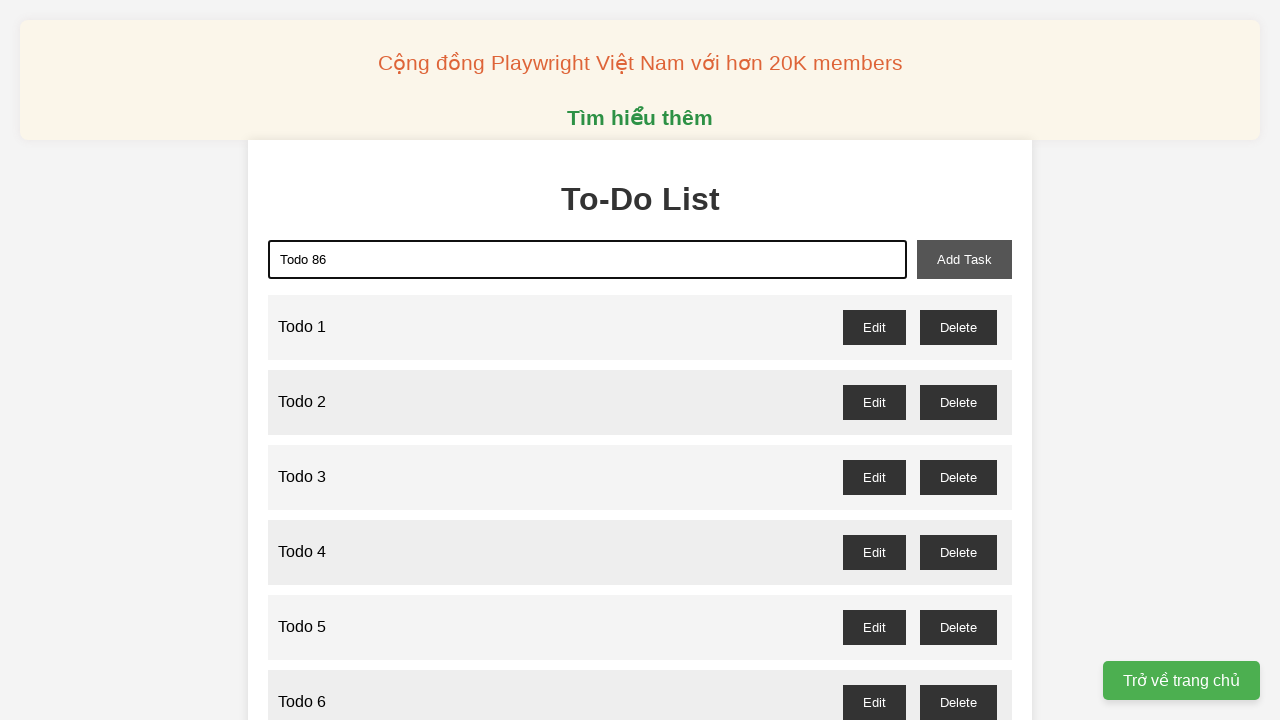

Clicked add task button for 'Todo 86' at (964, 259) on button#add-task
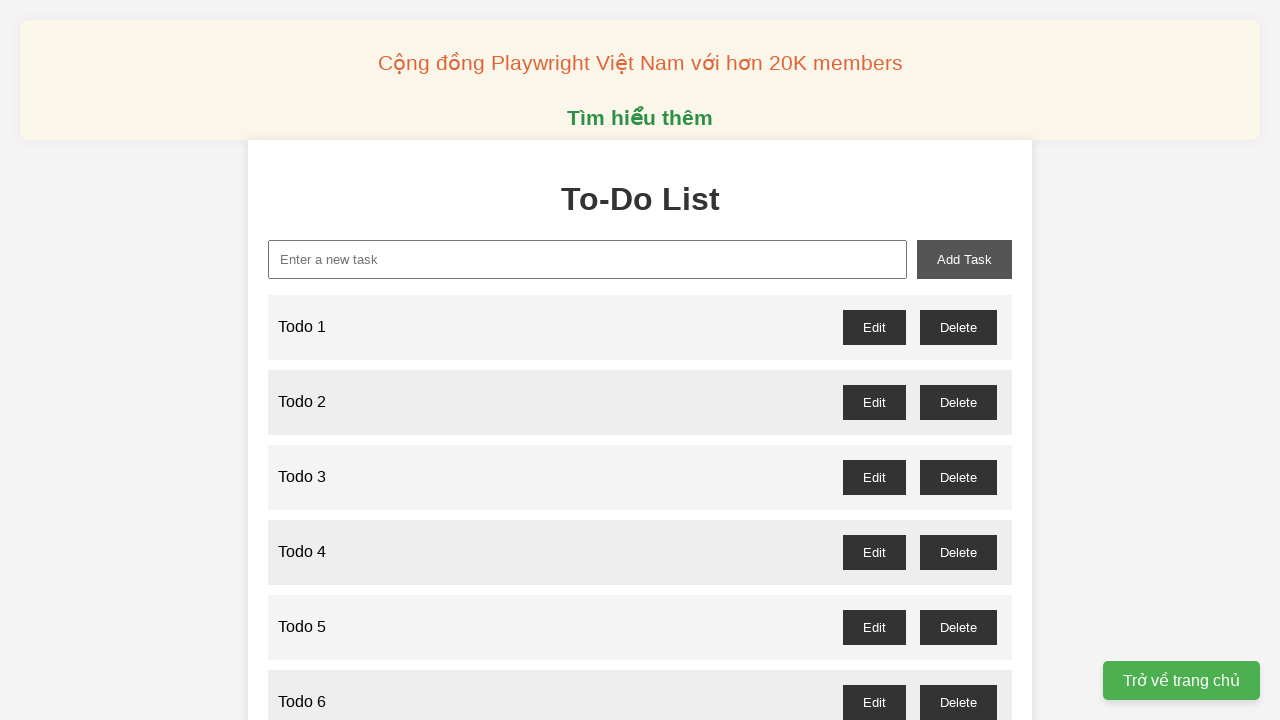

Filled new task input with 'Todo 87' on input#new-task
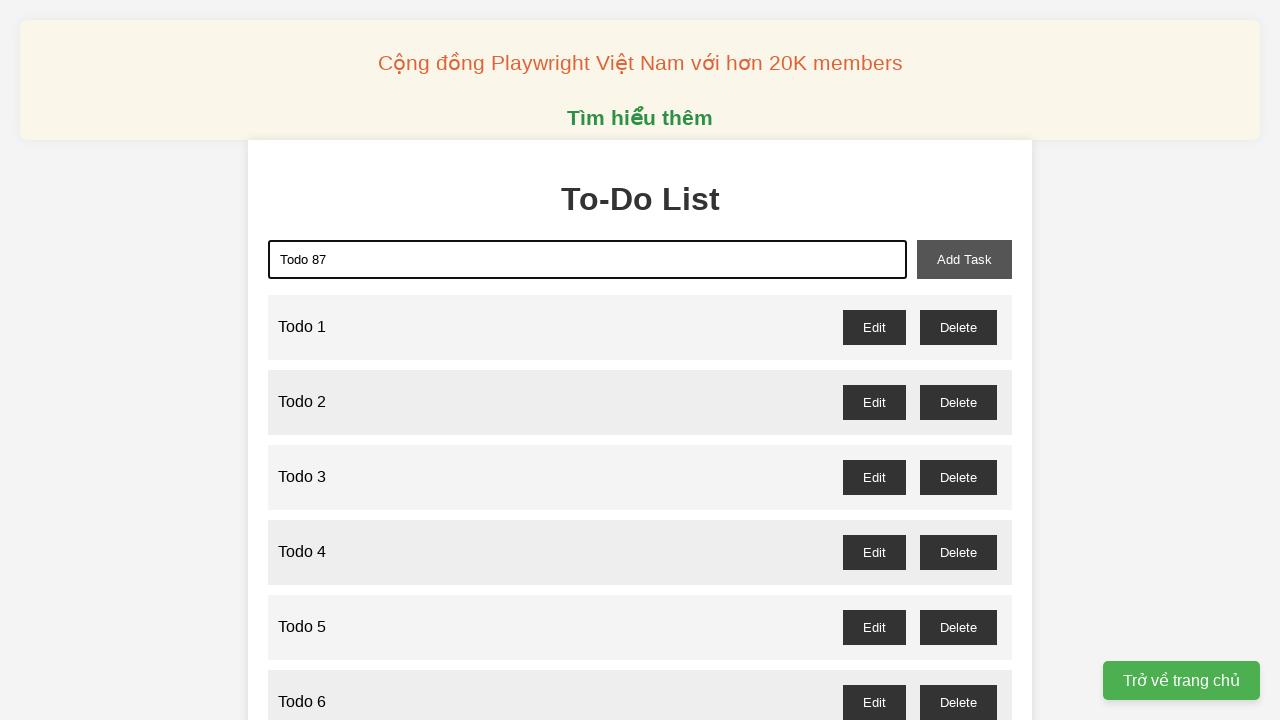

Clicked add task button for 'Todo 87' at (964, 259) on button#add-task
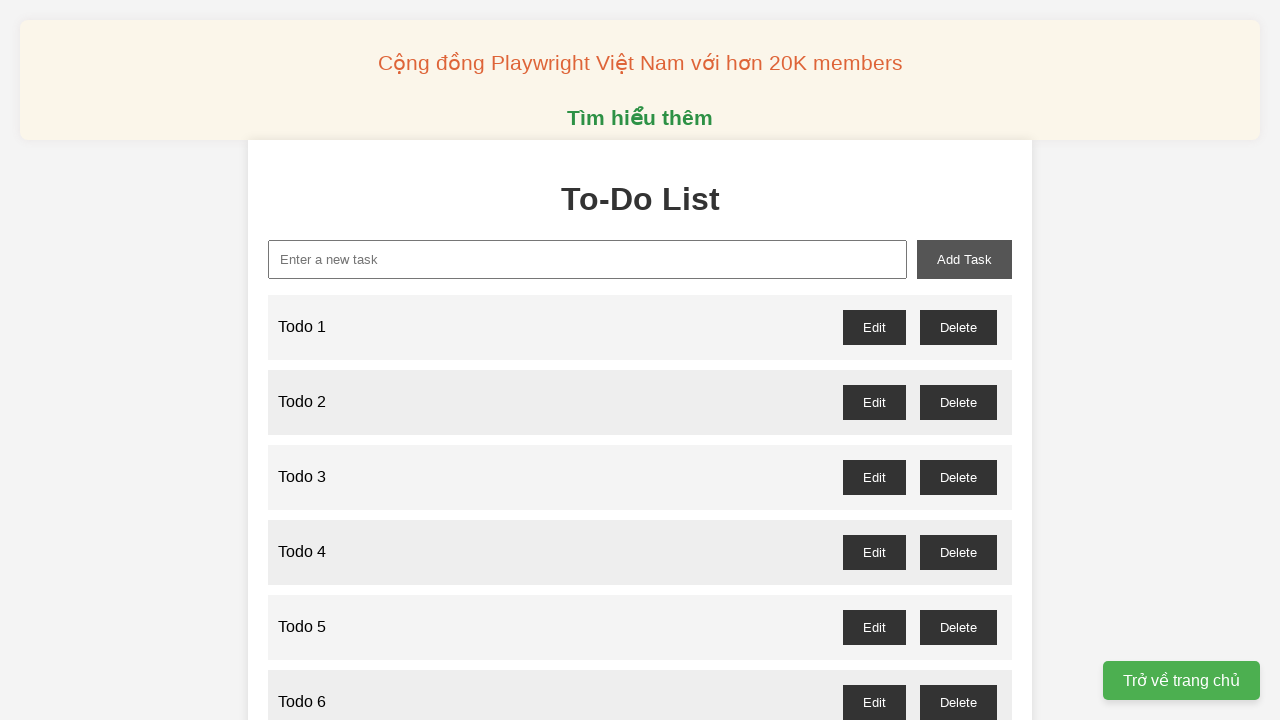

Filled new task input with 'Todo 88' on input#new-task
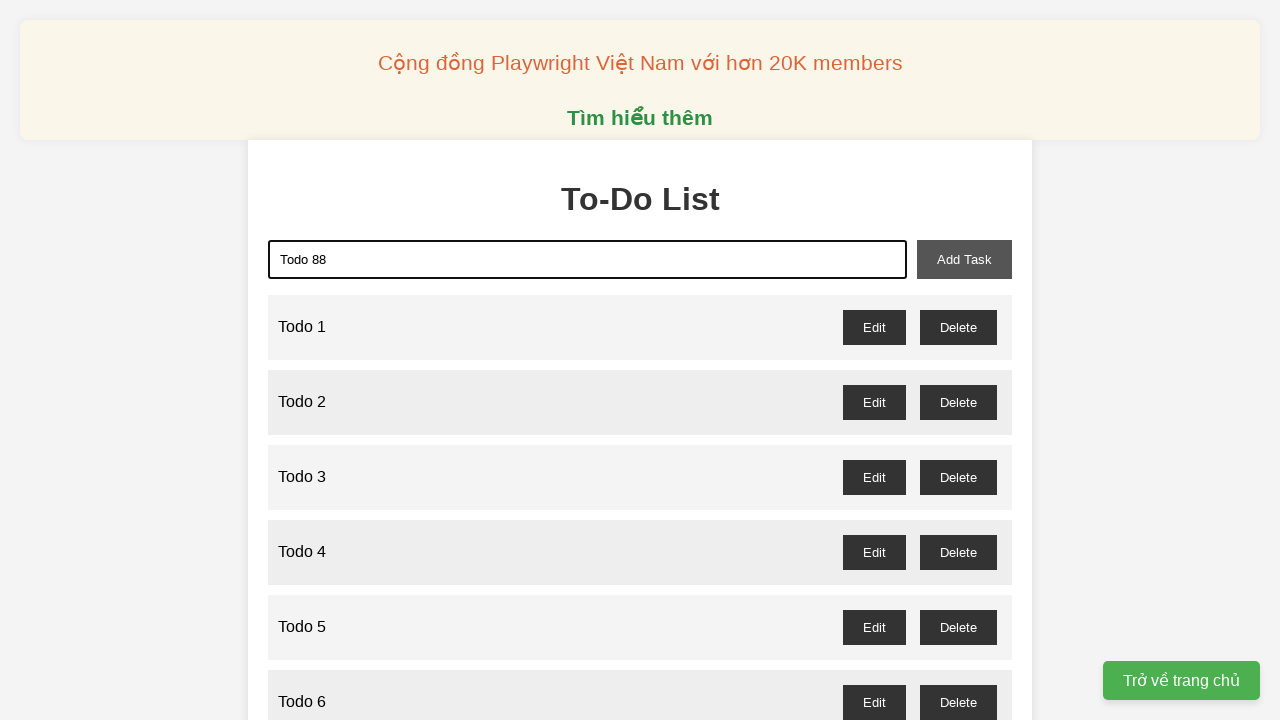

Clicked add task button for 'Todo 88' at (964, 259) on button#add-task
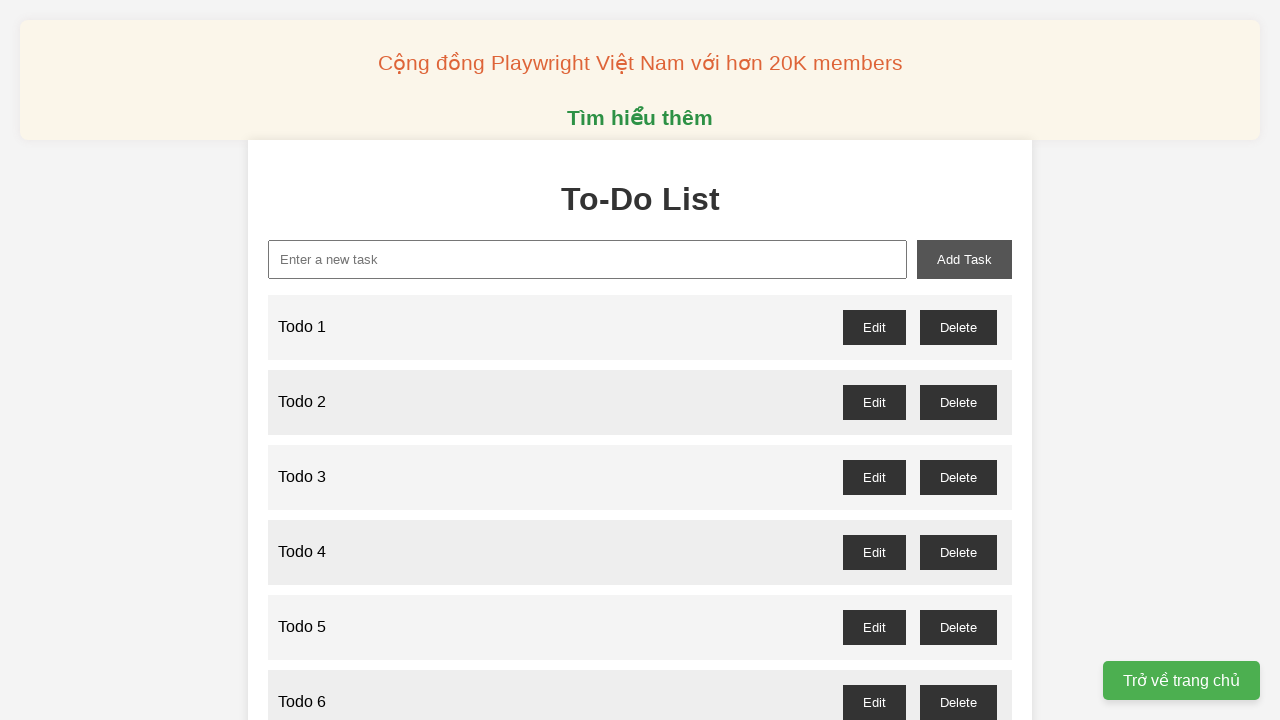

Filled new task input with 'Todo 89' on input#new-task
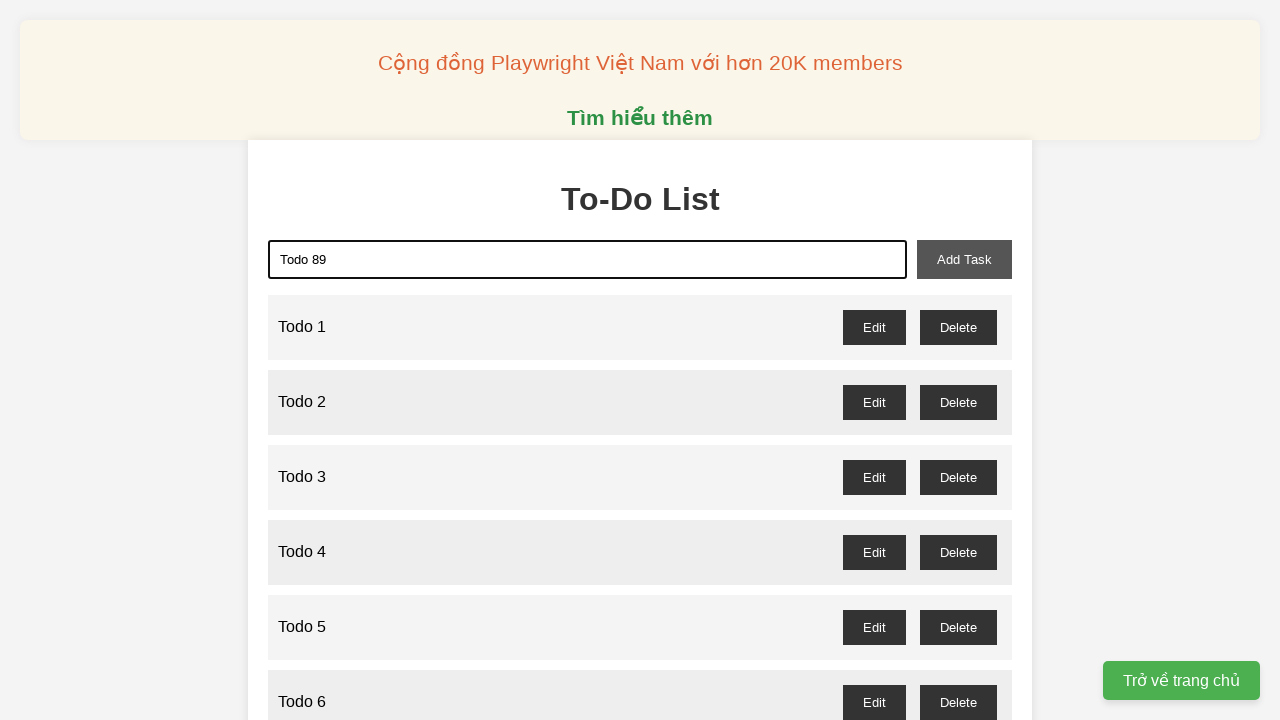

Clicked add task button for 'Todo 89' at (964, 259) on button#add-task
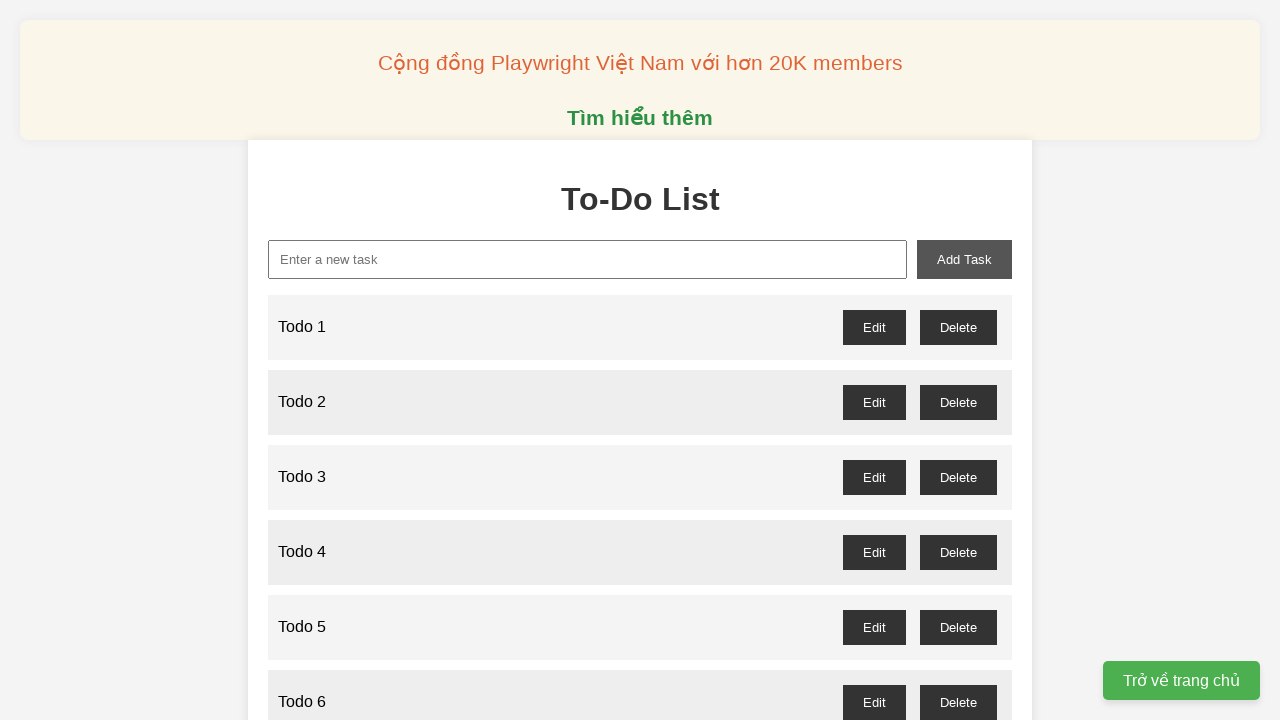

Filled new task input with 'Todo 90' on input#new-task
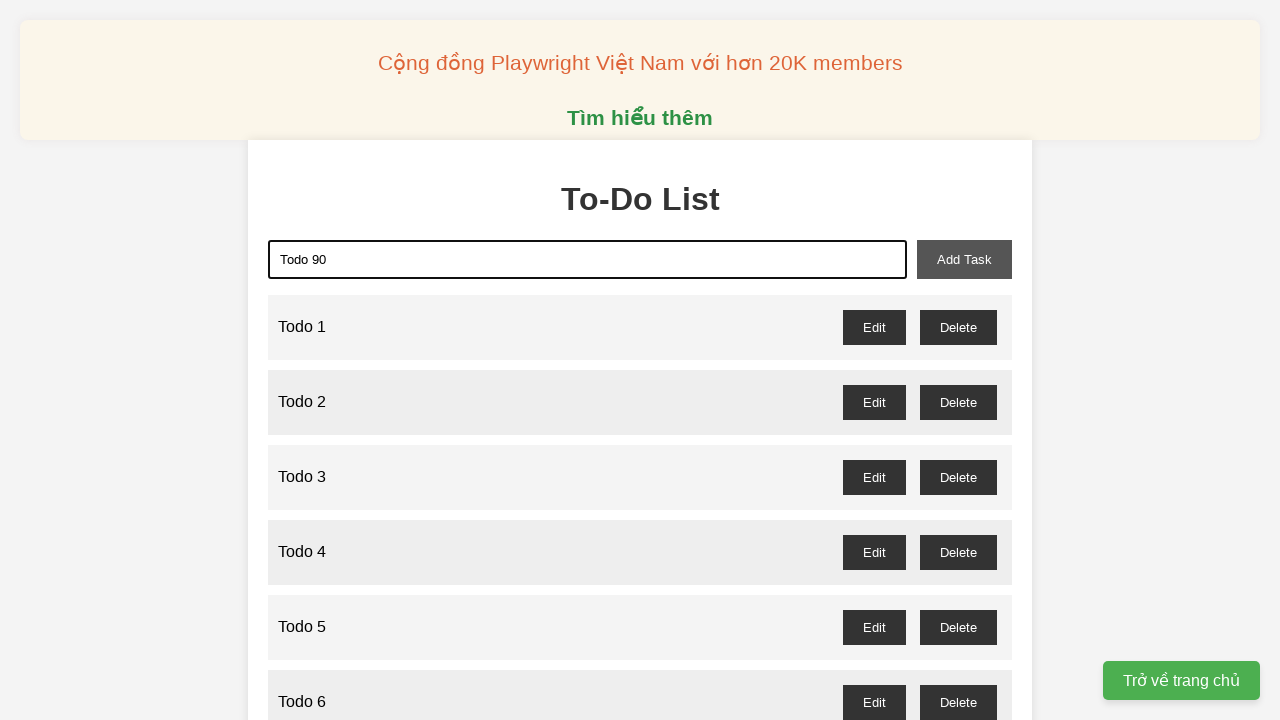

Clicked add task button for 'Todo 90' at (964, 259) on button#add-task
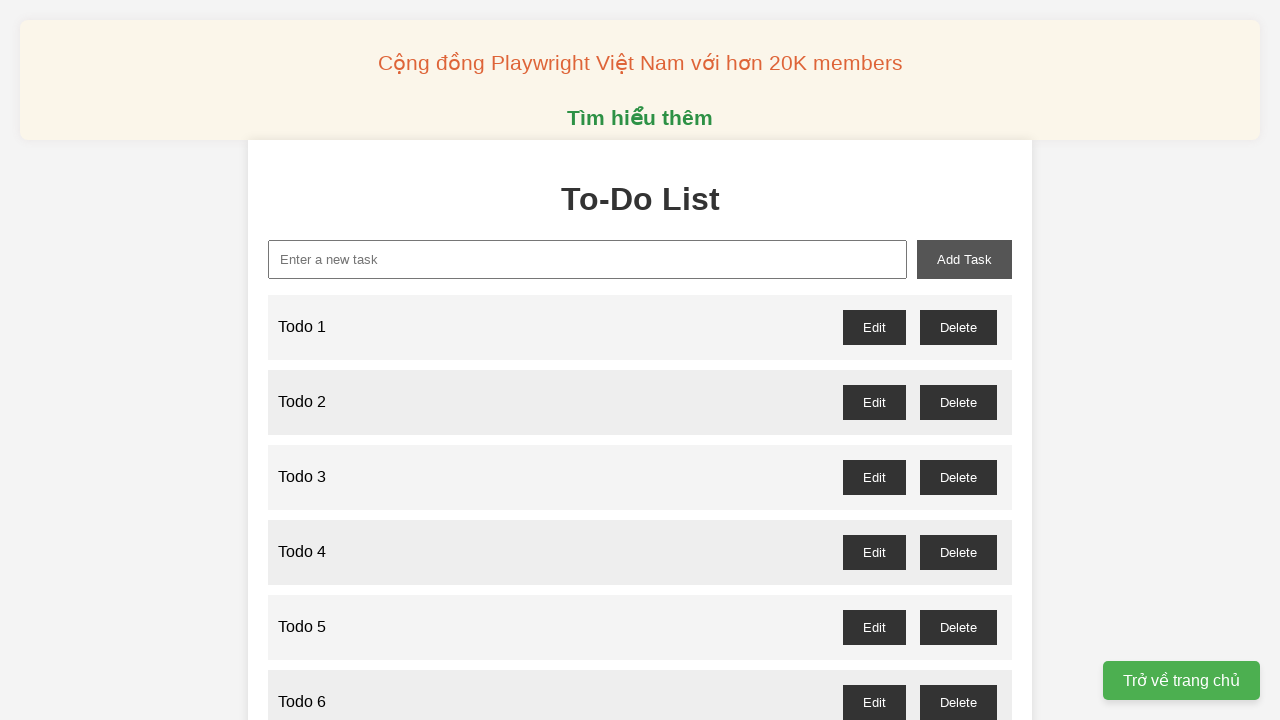

Filled new task input with 'Todo 91' on input#new-task
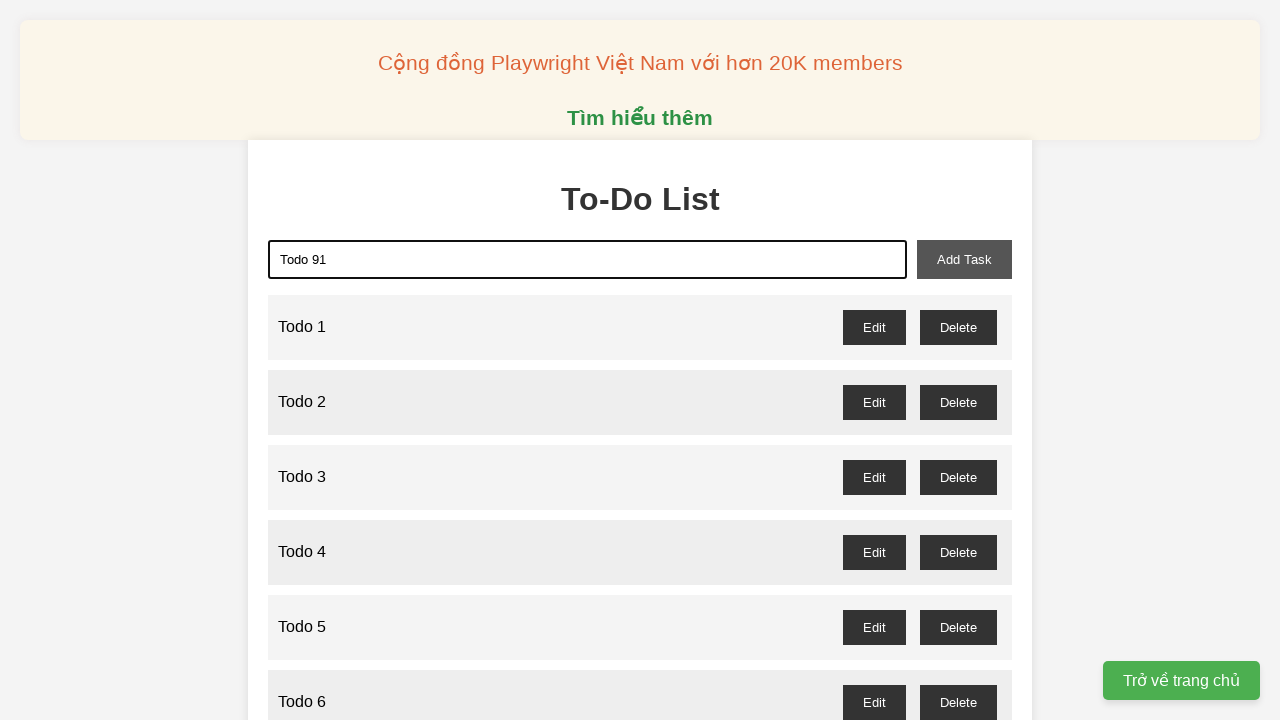

Clicked add task button for 'Todo 91' at (964, 259) on button#add-task
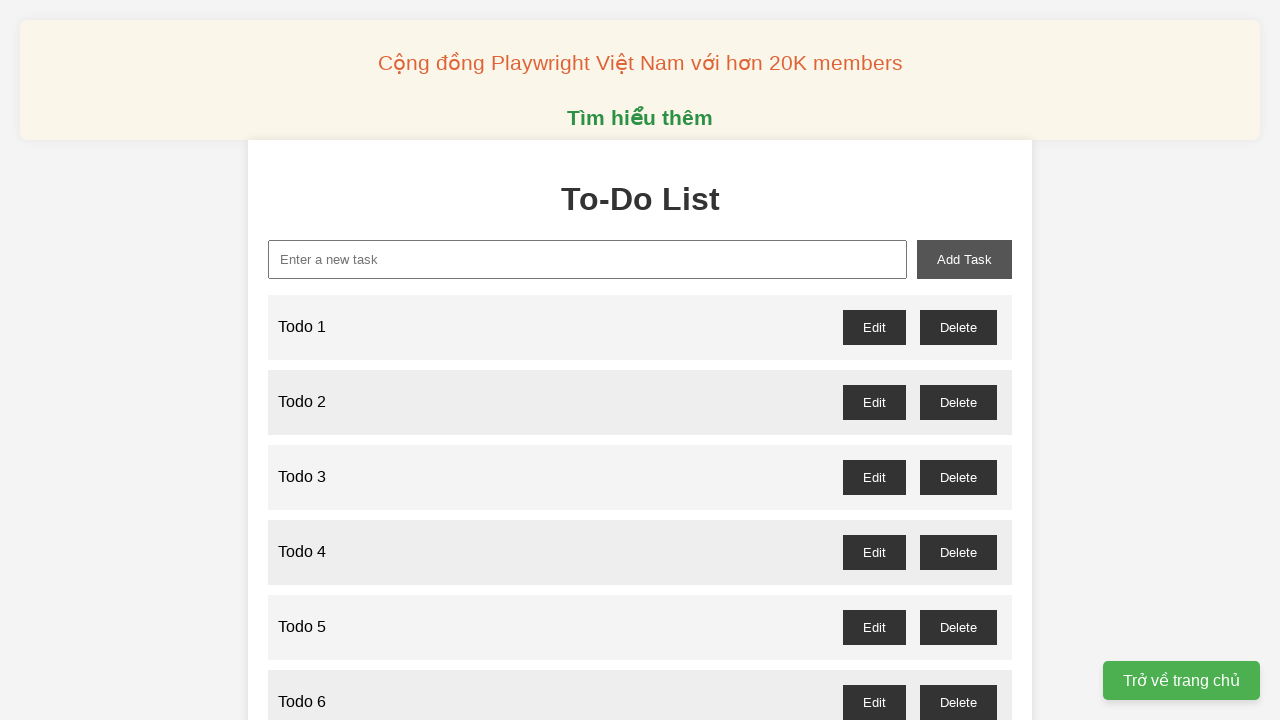

Filled new task input with 'Todo 92' on input#new-task
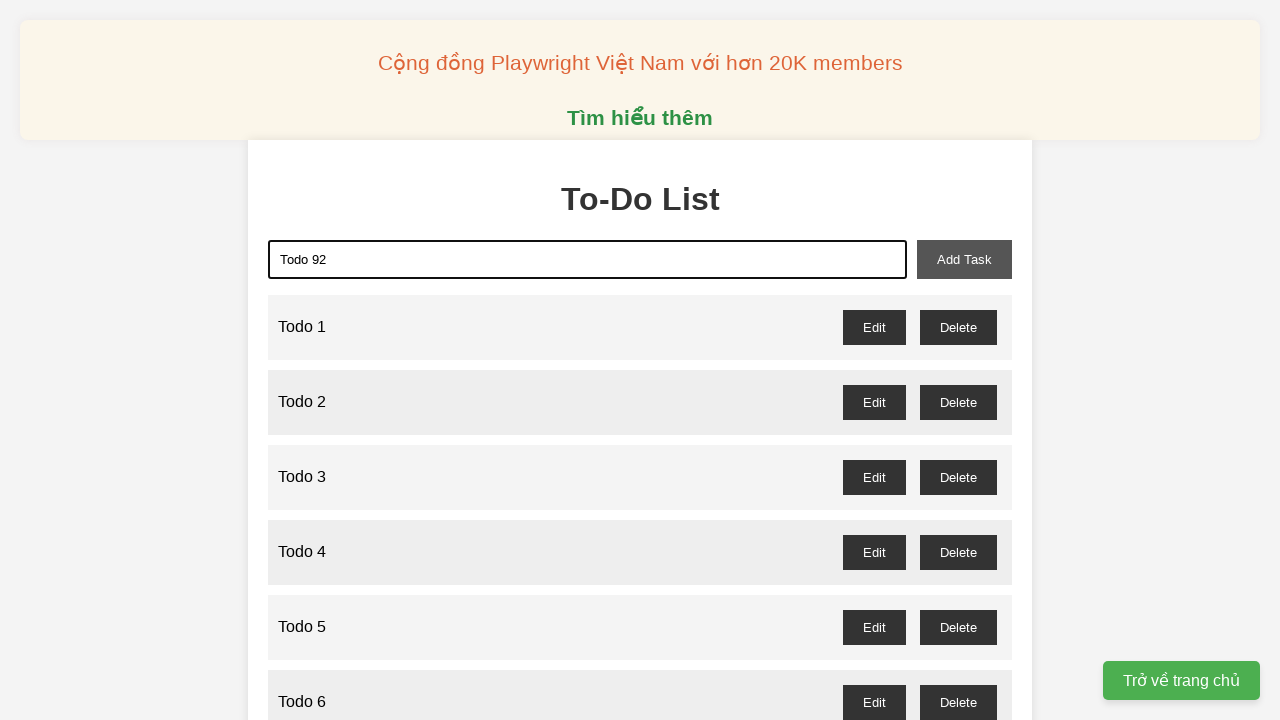

Clicked add task button for 'Todo 92' at (964, 259) on button#add-task
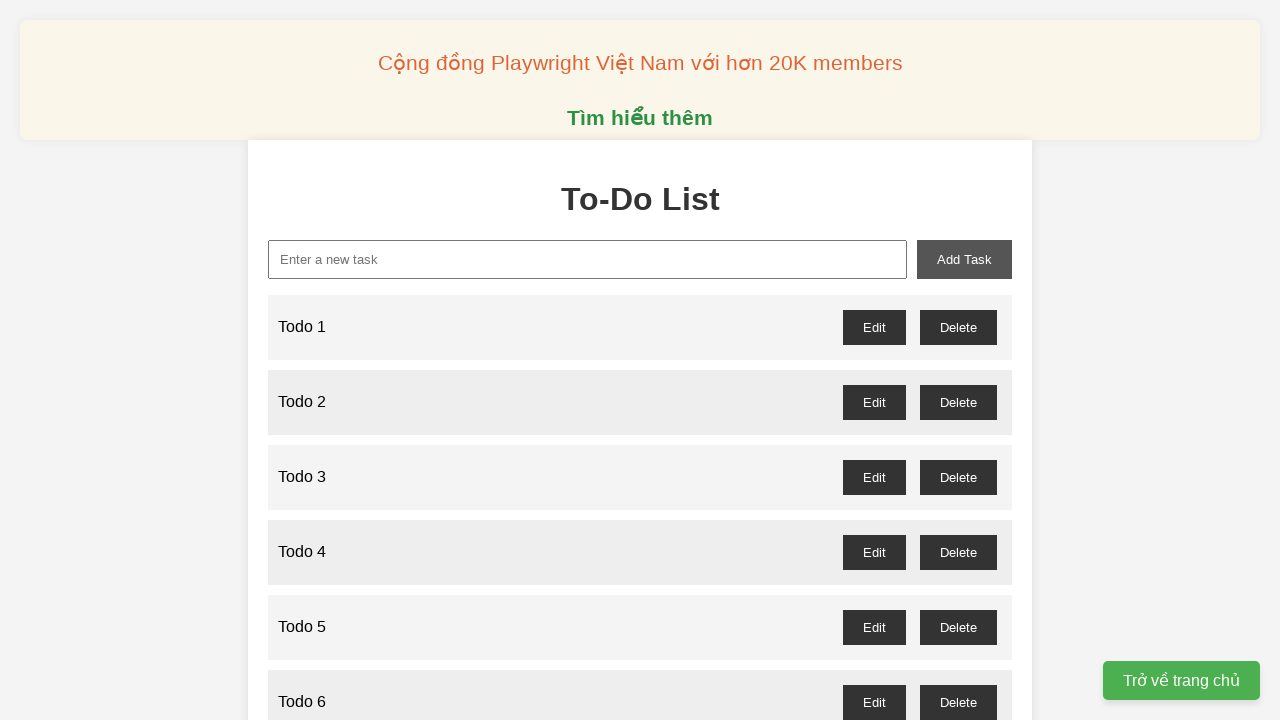

Filled new task input with 'Todo 93' on input#new-task
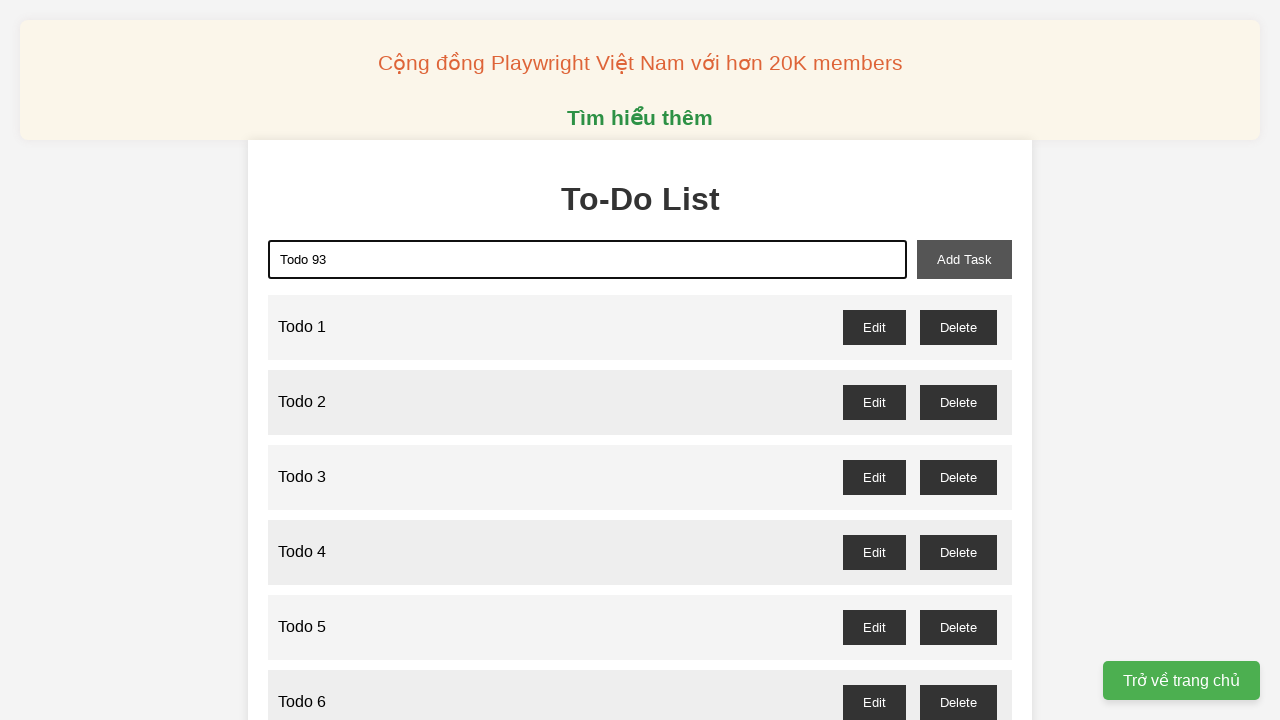

Clicked add task button for 'Todo 93' at (964, 259) on button#add-task
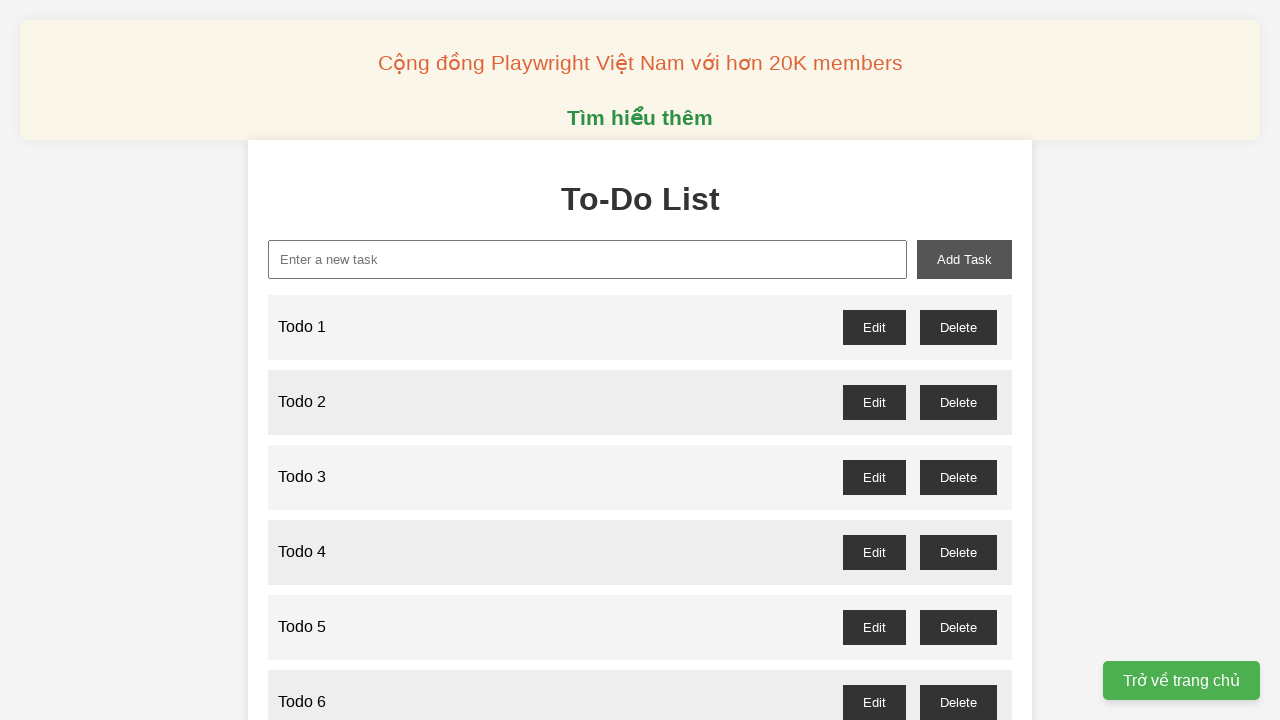

Filled new task input with 'Todo 94' on input#new-task
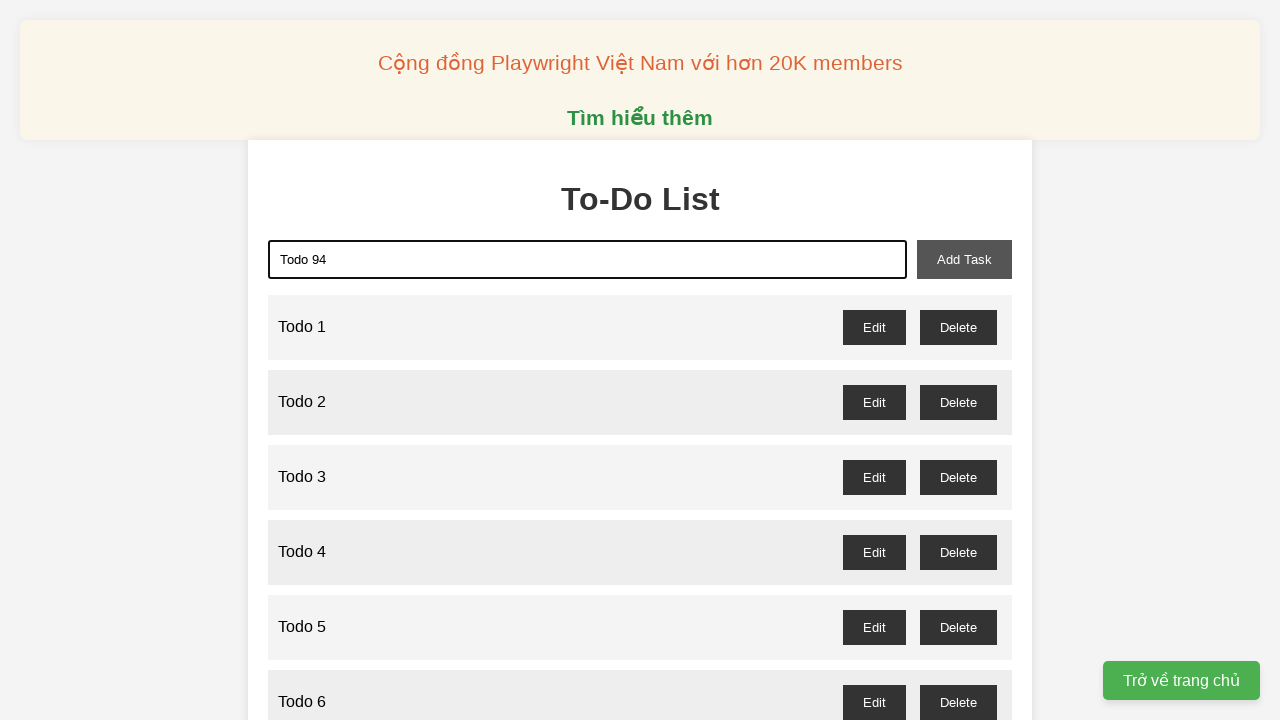

Clicked add task button for 'Todo 94' at (964, 259) on button#add-task
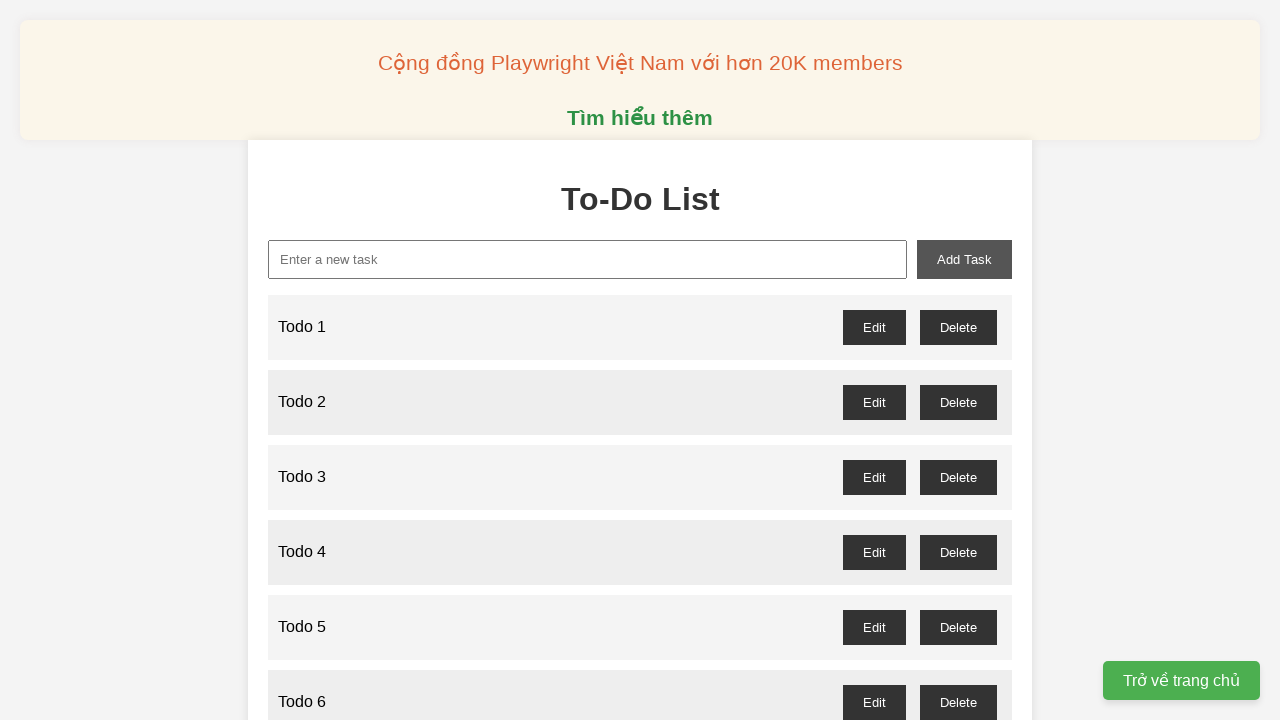

Filled new task input with 'Todo 95' on input#new-task
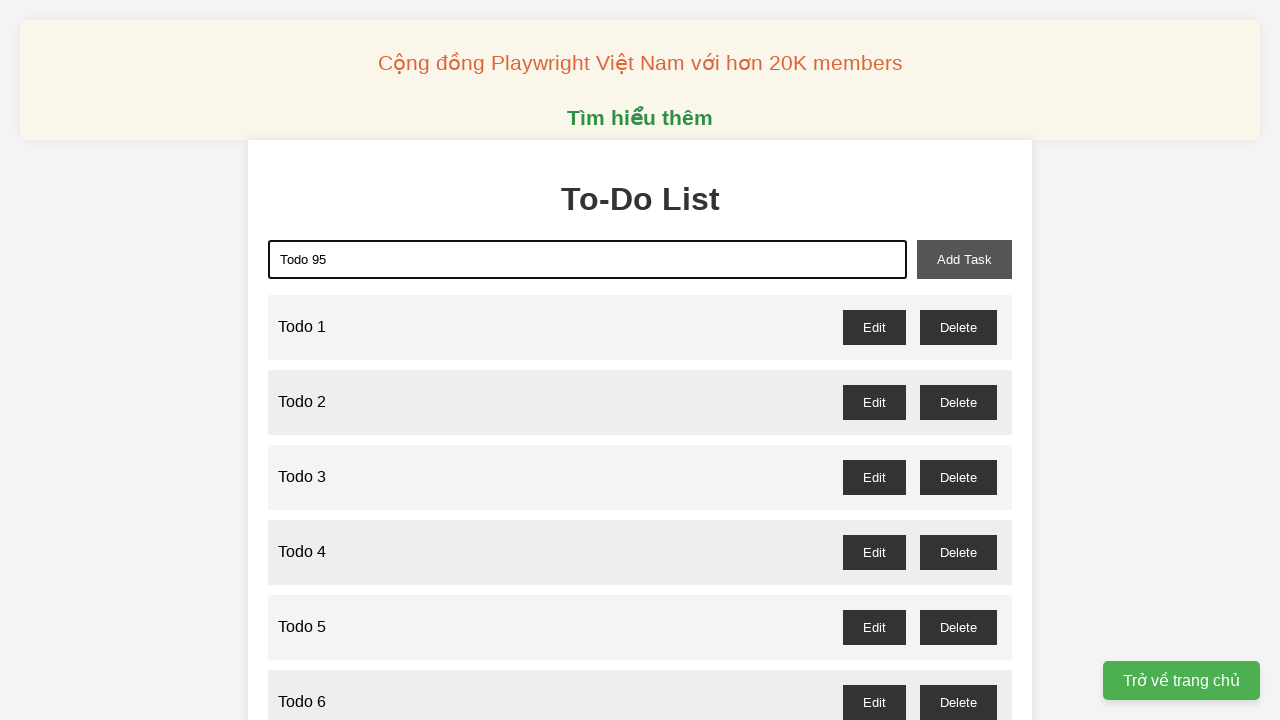

Clicked add task button for 'Todo 95' at (964, 259) on button#add-task
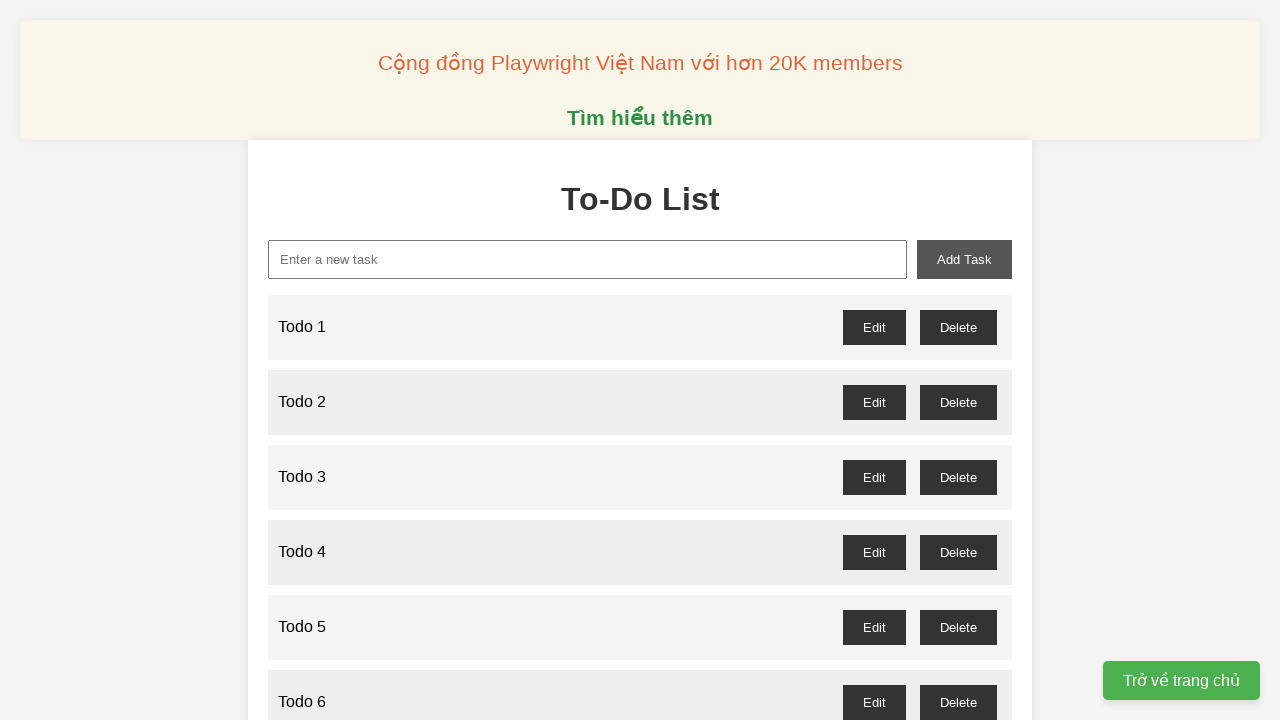

Filled new task input with 'Todo 96' on input#new-task
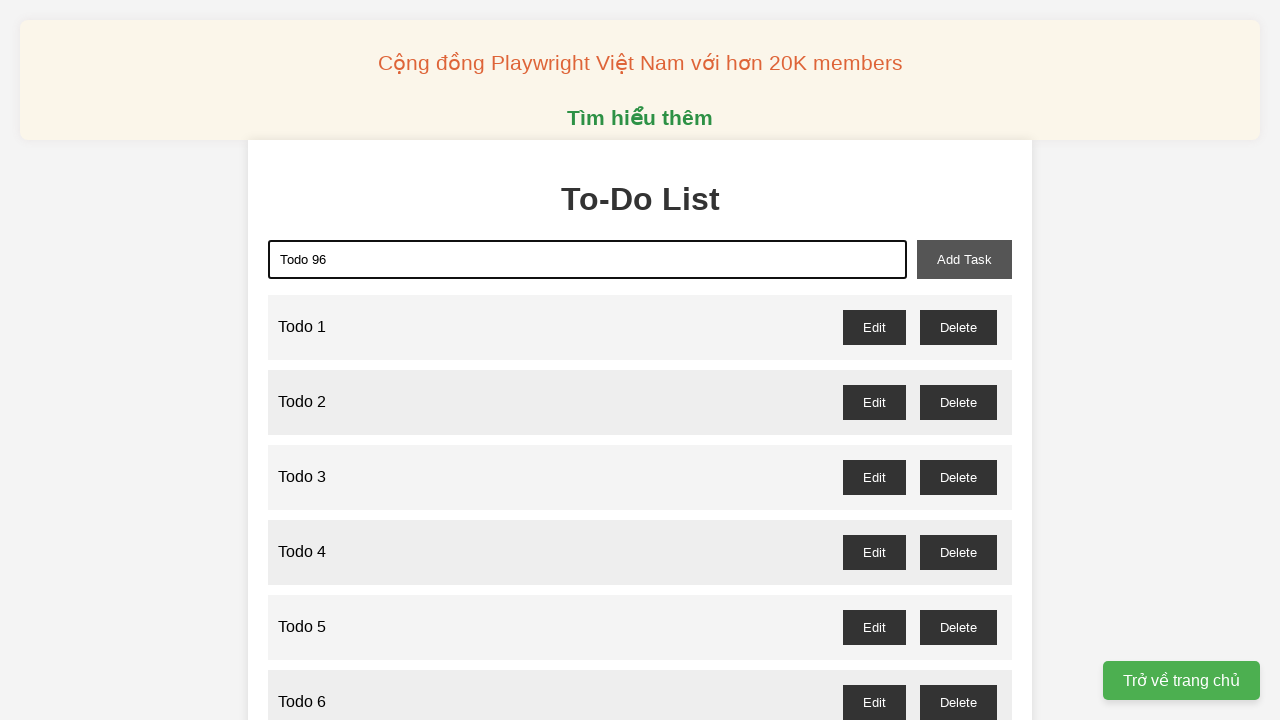

Clicked add task button for 'Todo 96' at (964, 259) on button#add-task
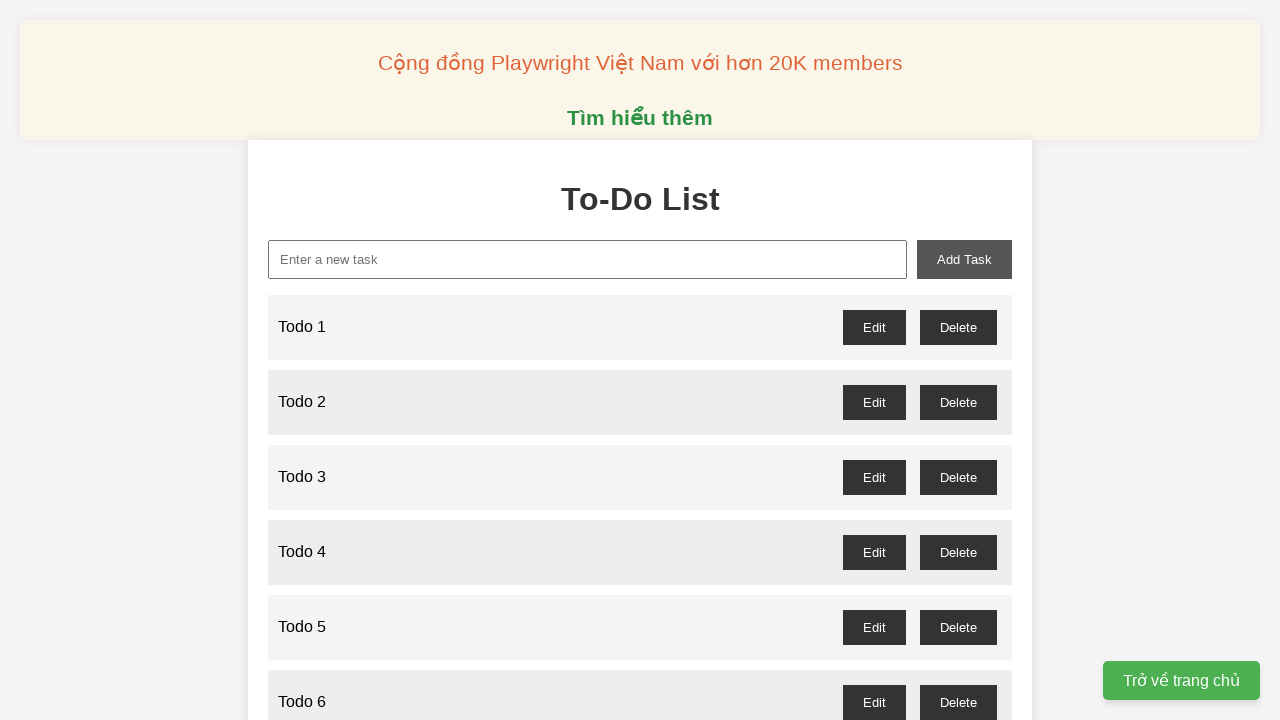

Filled new task input with 'Todo 97' on input#new-task
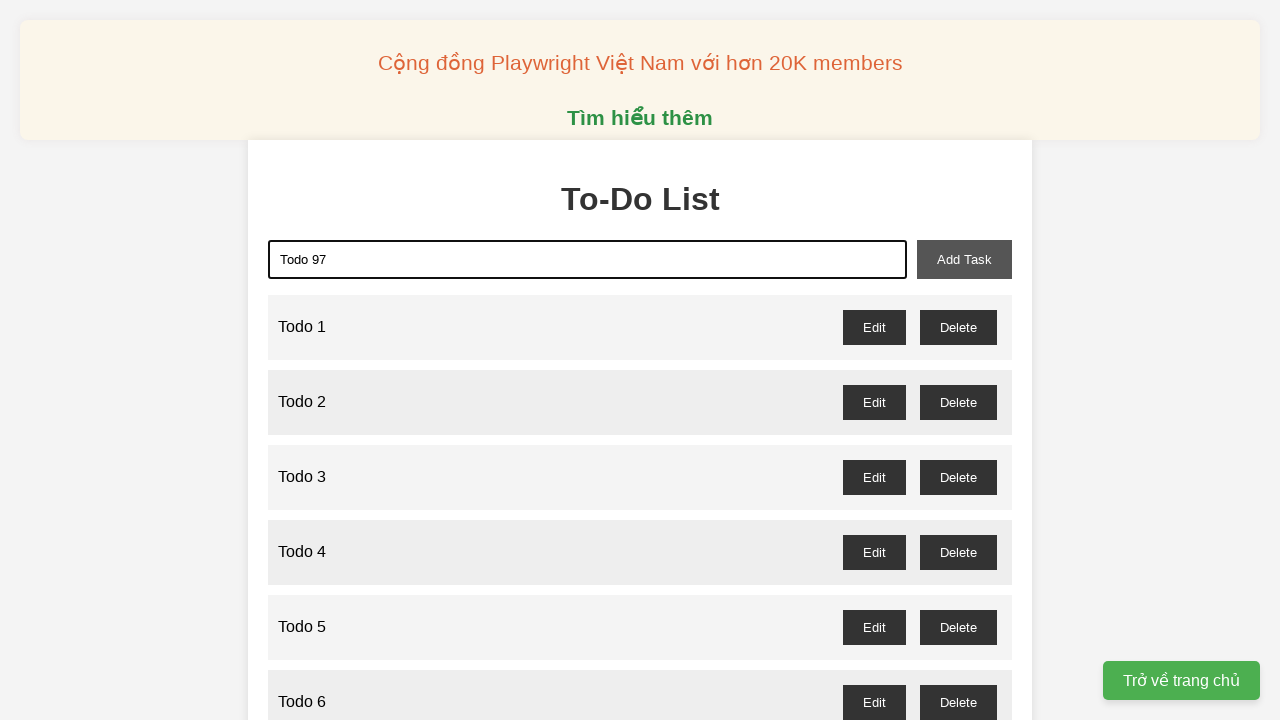

Clicked add task button for 'Todo 97' at (964, 259) on button#add-task
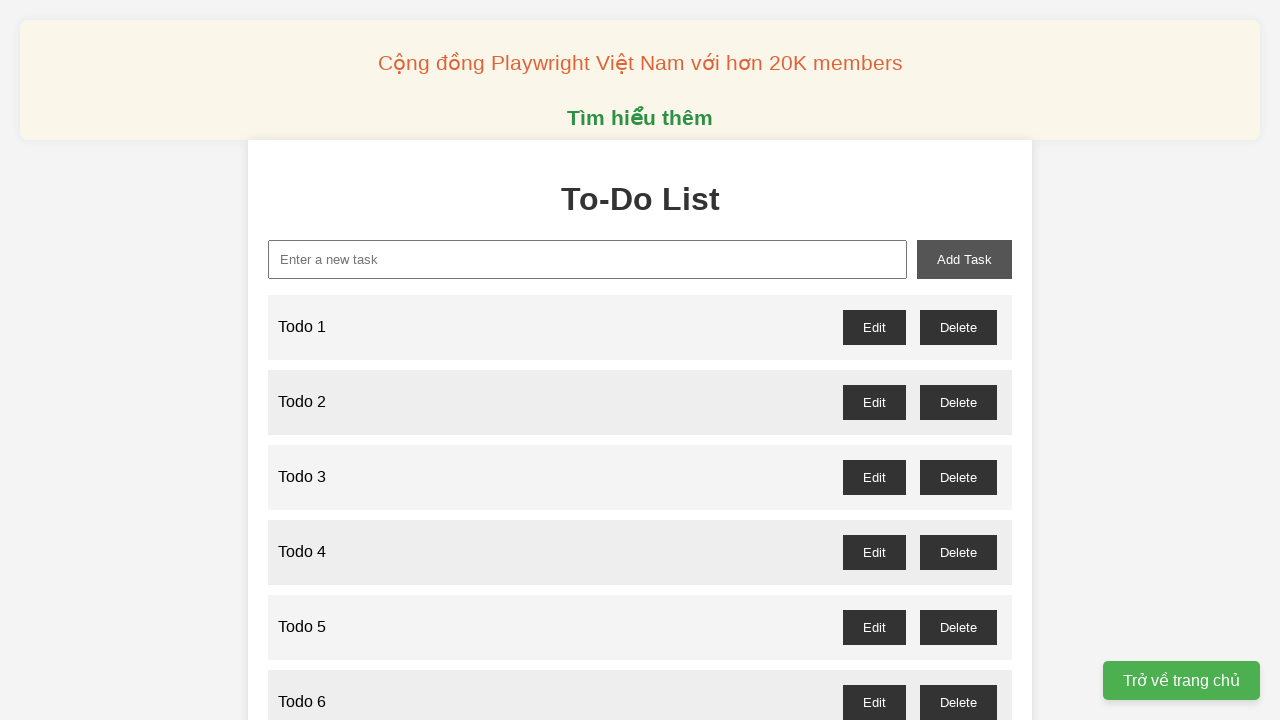

Filled new task input with 'Todo 98' on input#new-task
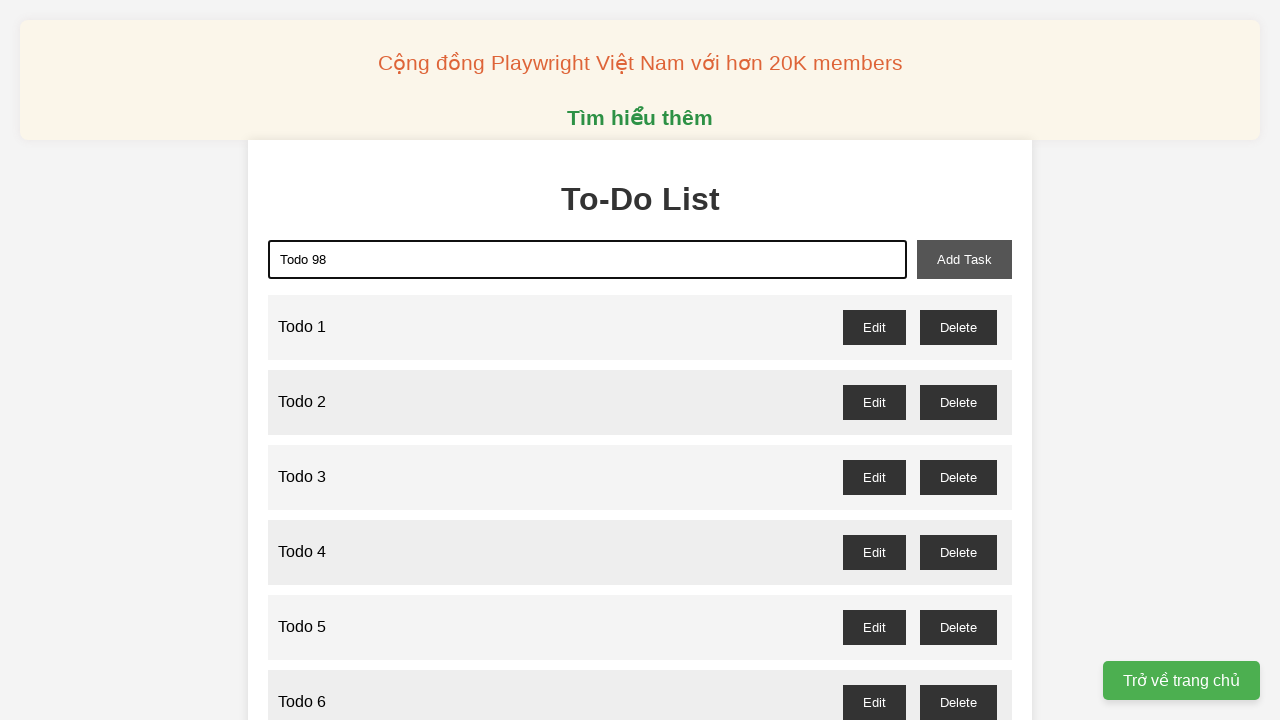

Clicked add task button for 'Todo 98' at (964, 259) on button#add-task
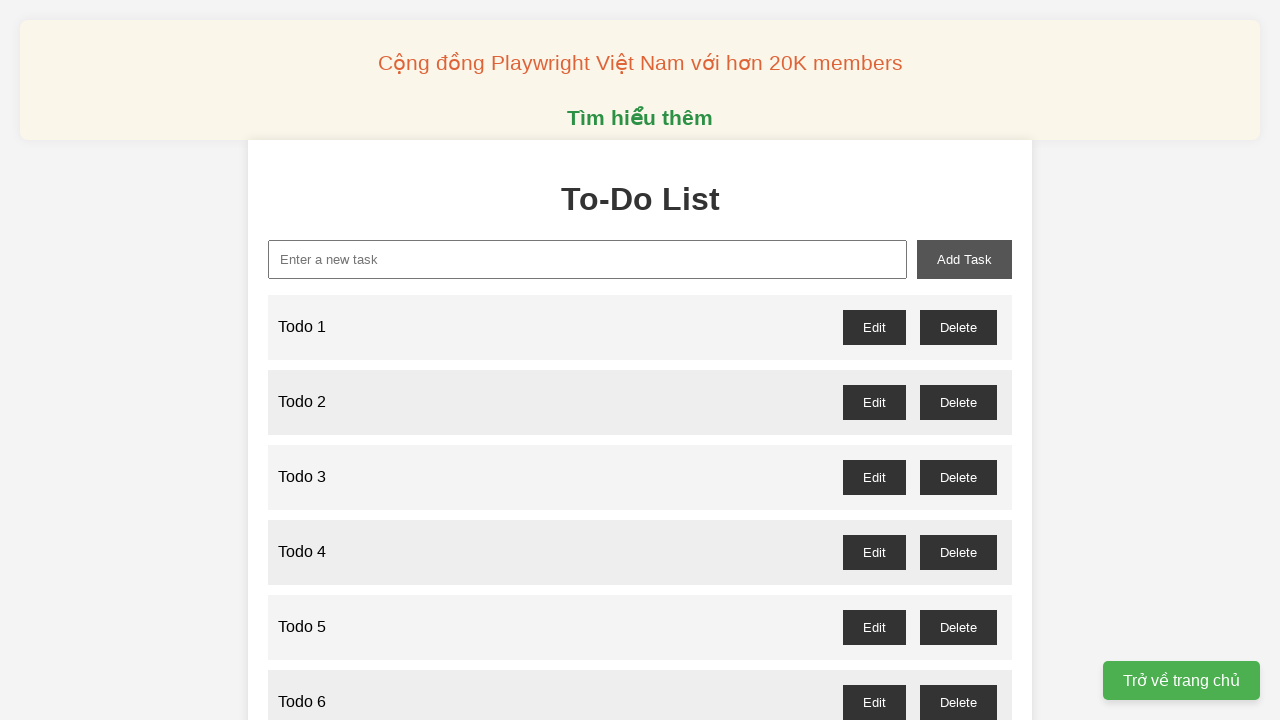

Filled new task input with 'Todo 99' on input#new-task
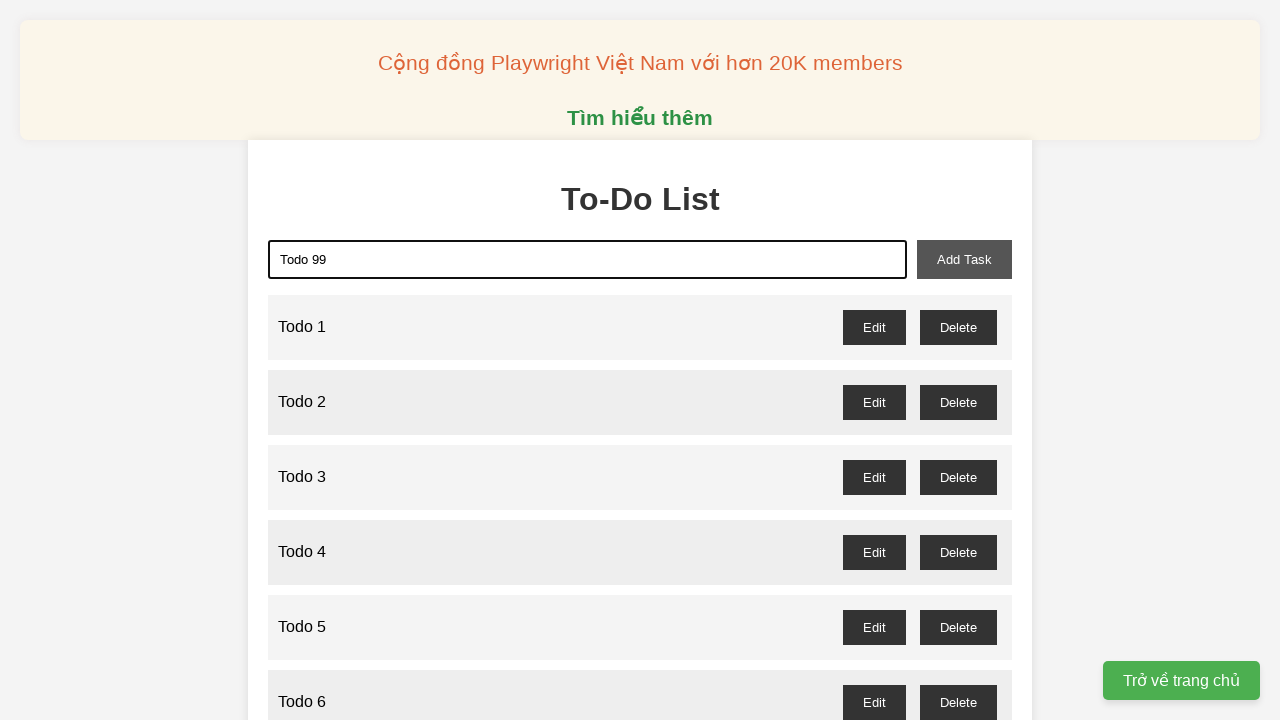

Clicked add task button for 'Todo 99' at (964, 259) on button#add-task
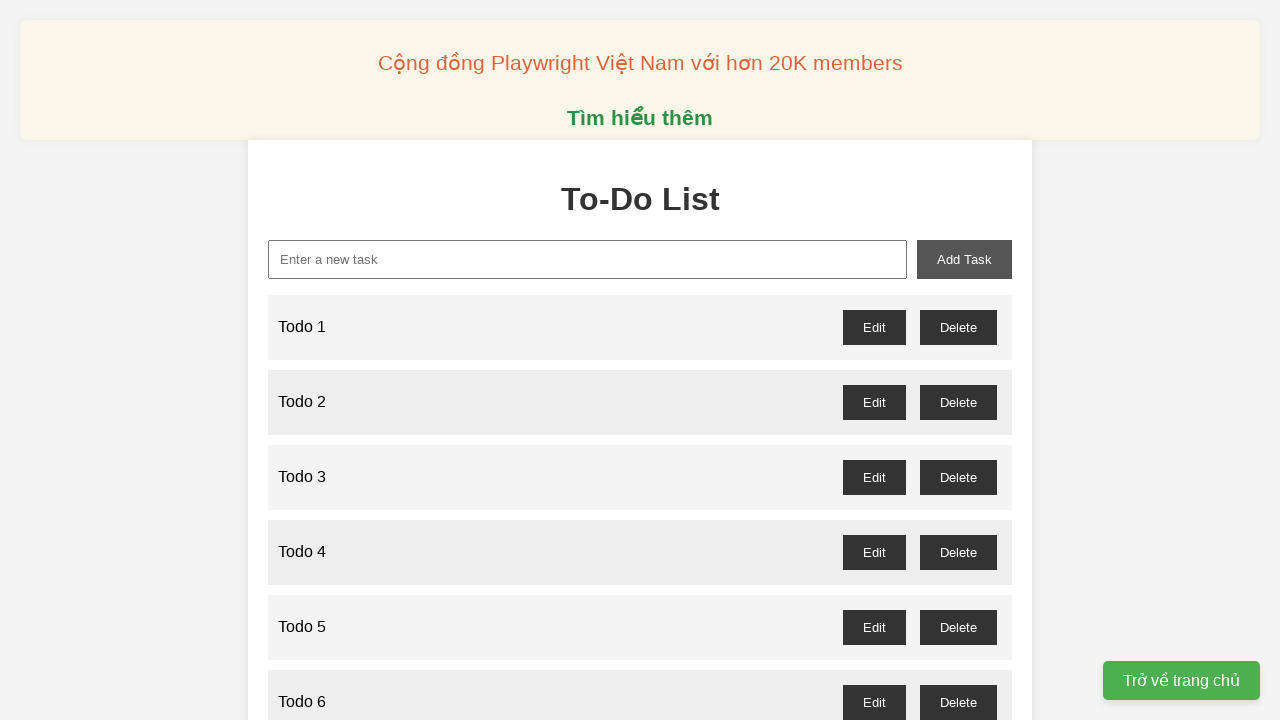

Filled new task input with 'Todo 100' on input#new-task
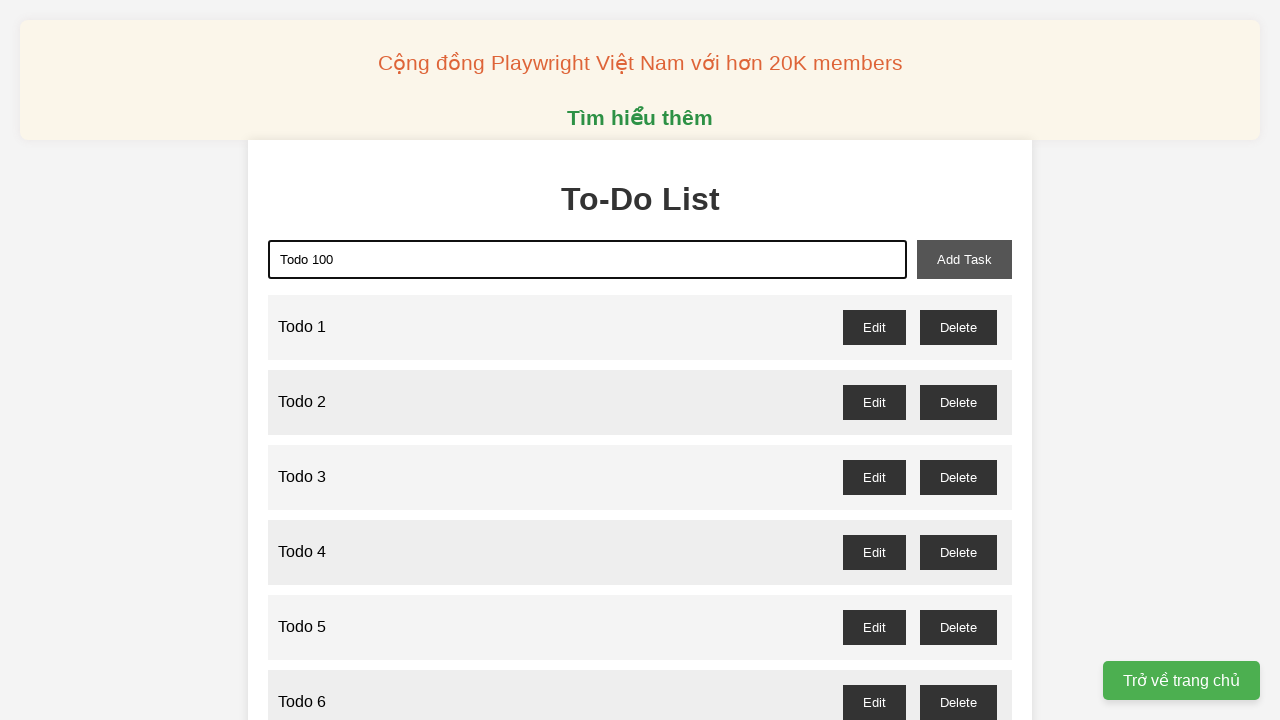

Clicked add task button for 'Todo 100' at (964, 259) on button#add-task
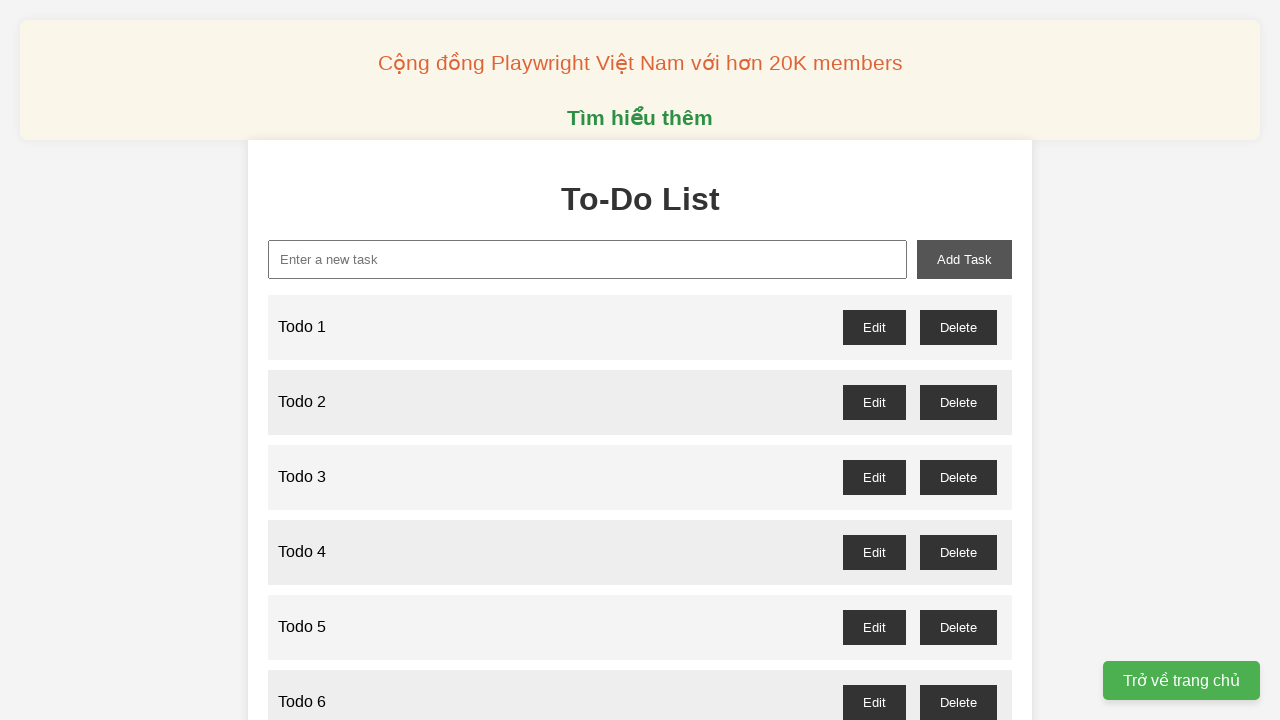

Set up dialog handler to accept confirmation popups
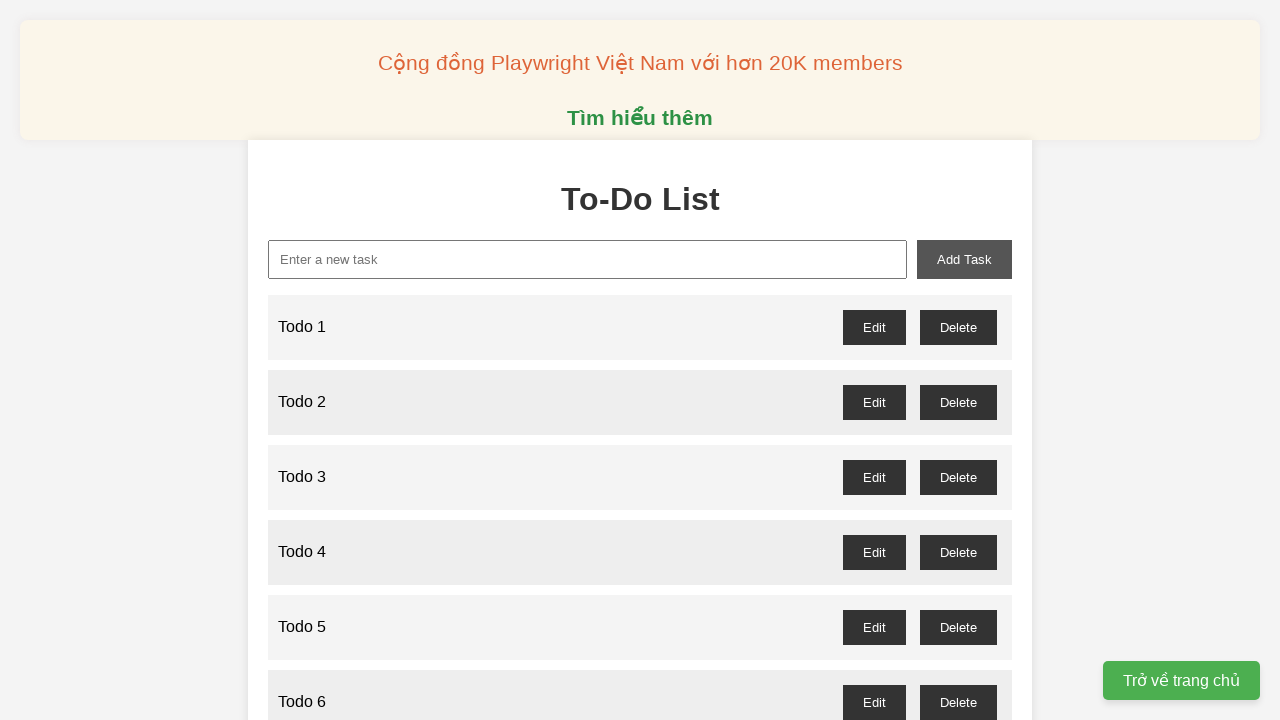

Retrieved total number of items: 100
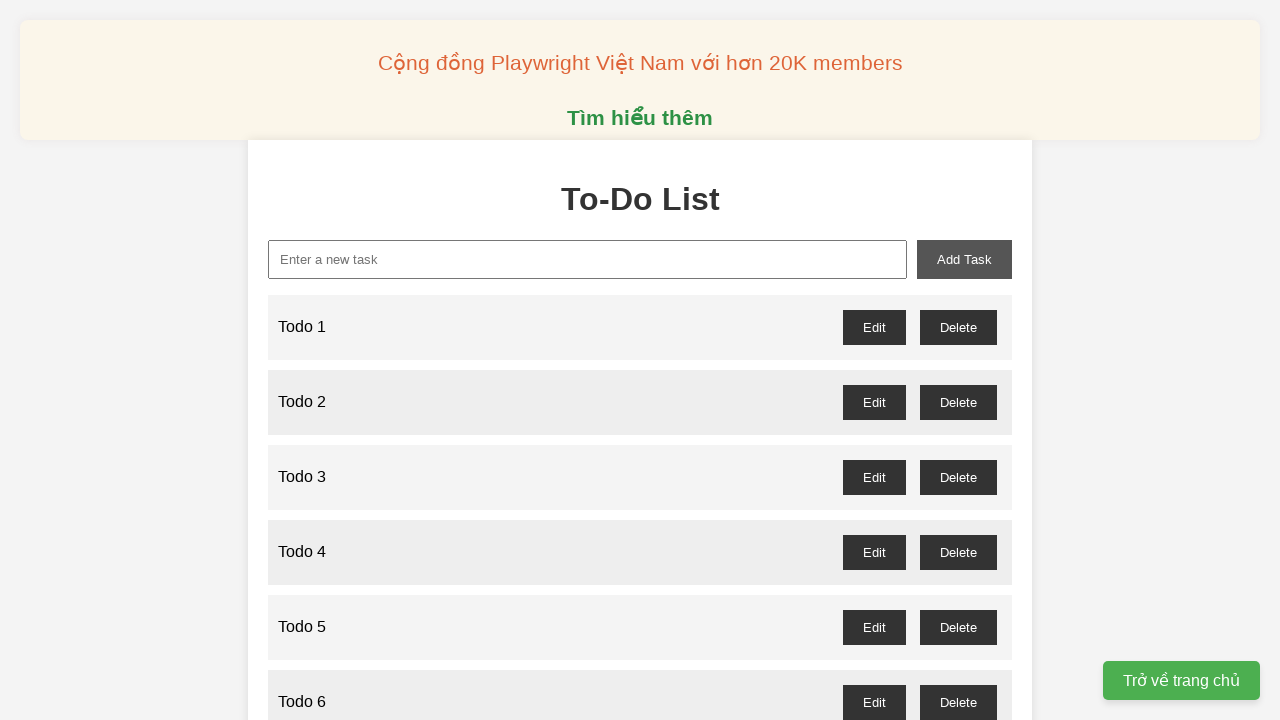

Waited for delete button for item 1
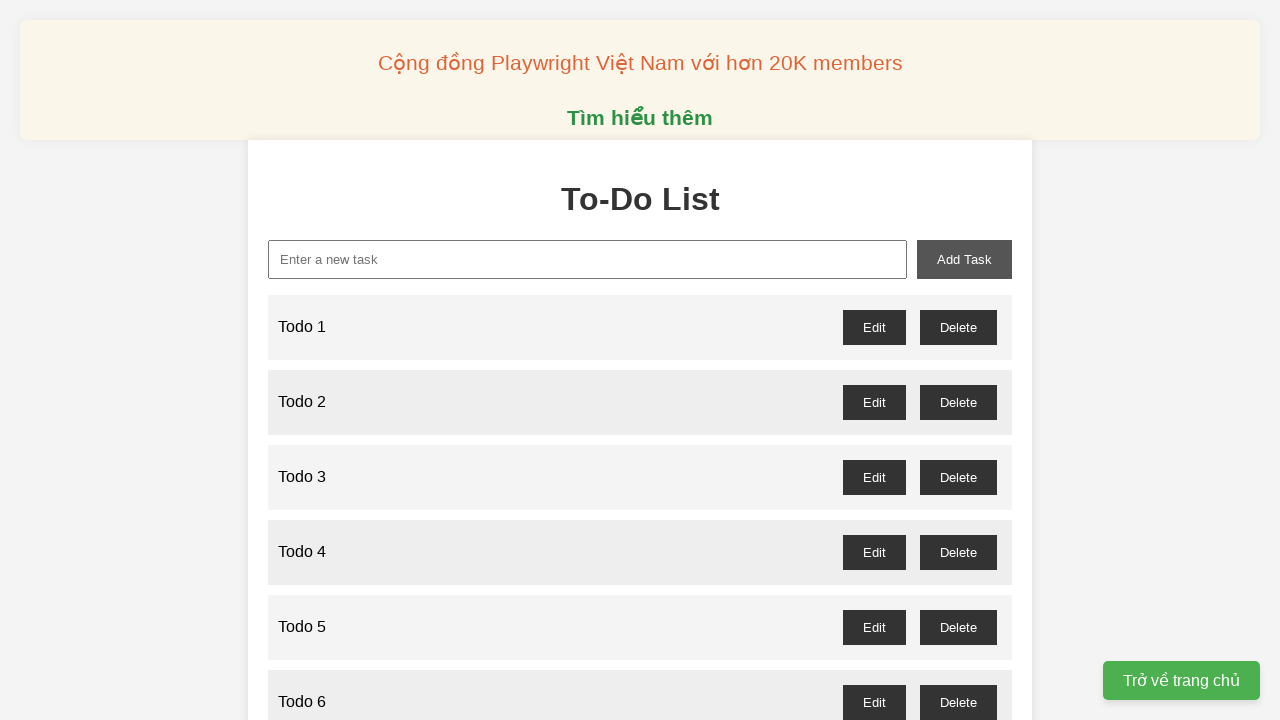

Clicked delete button for odd-numbered item 1 at (958, 327) on button#todo-1-delete
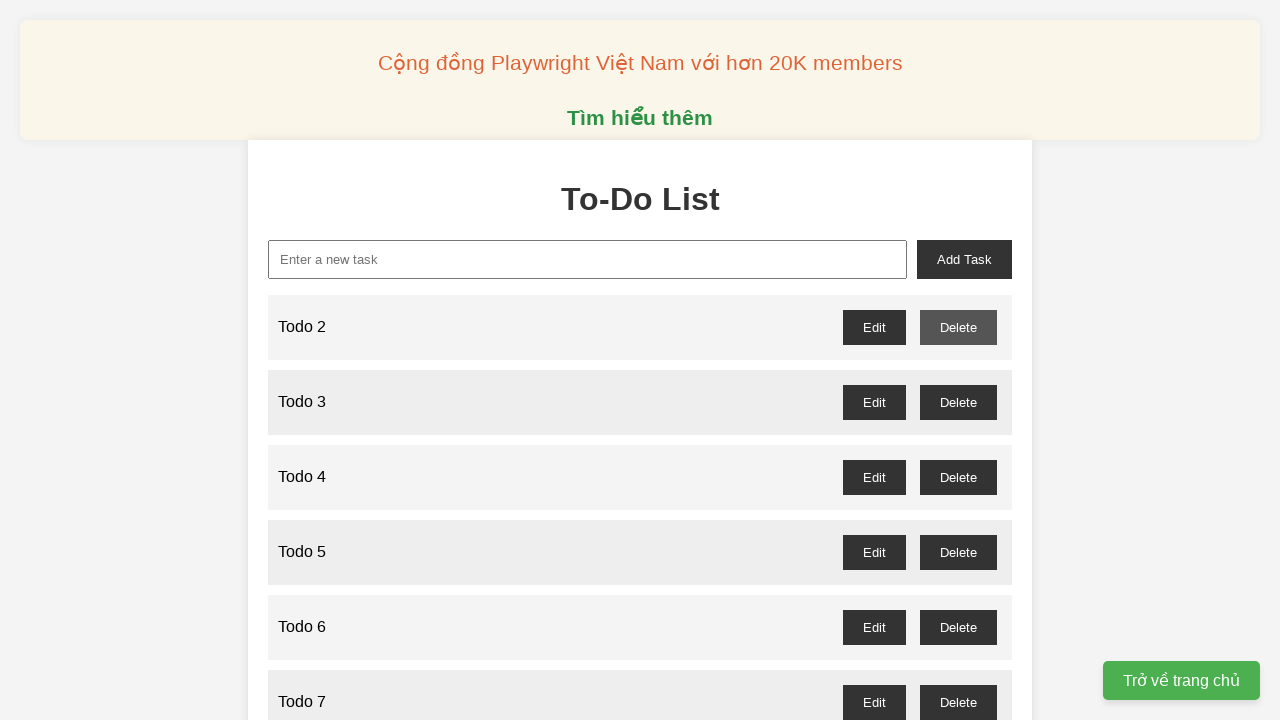

Waited for delete button for item 3
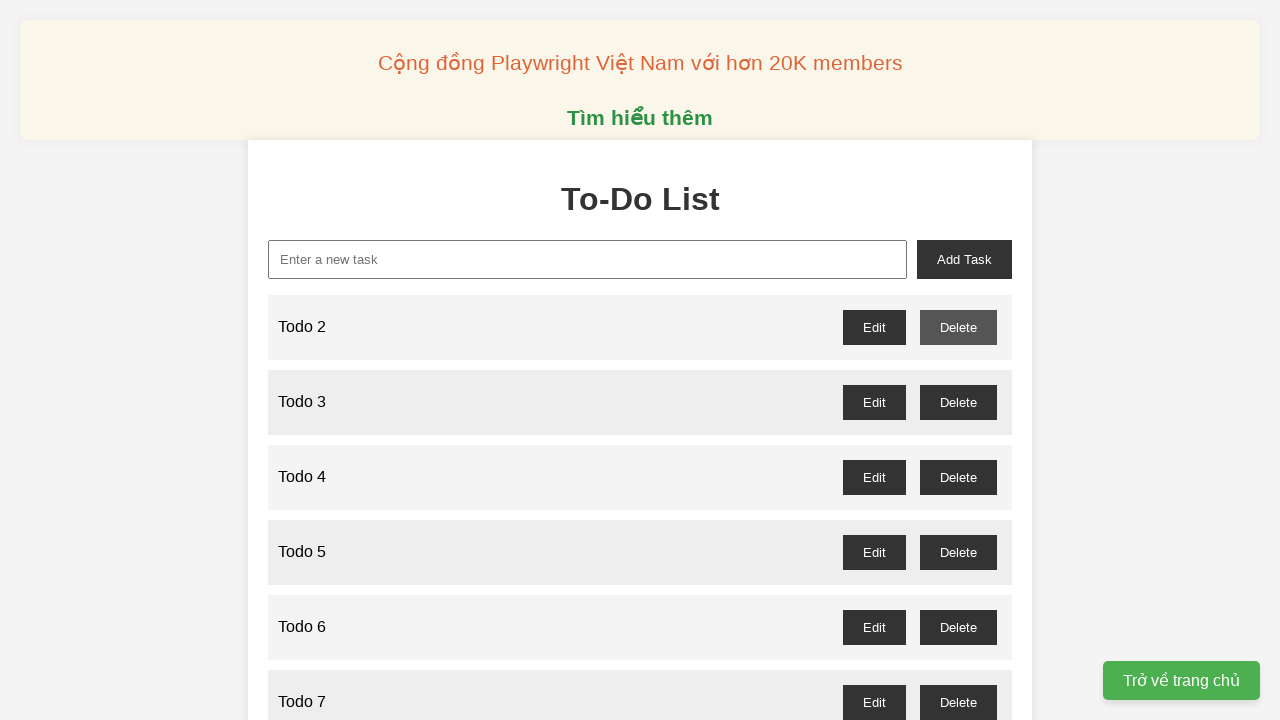

Clicked delete button for odd-numbered item 3 at (958, 402) on button#todo-3-delete
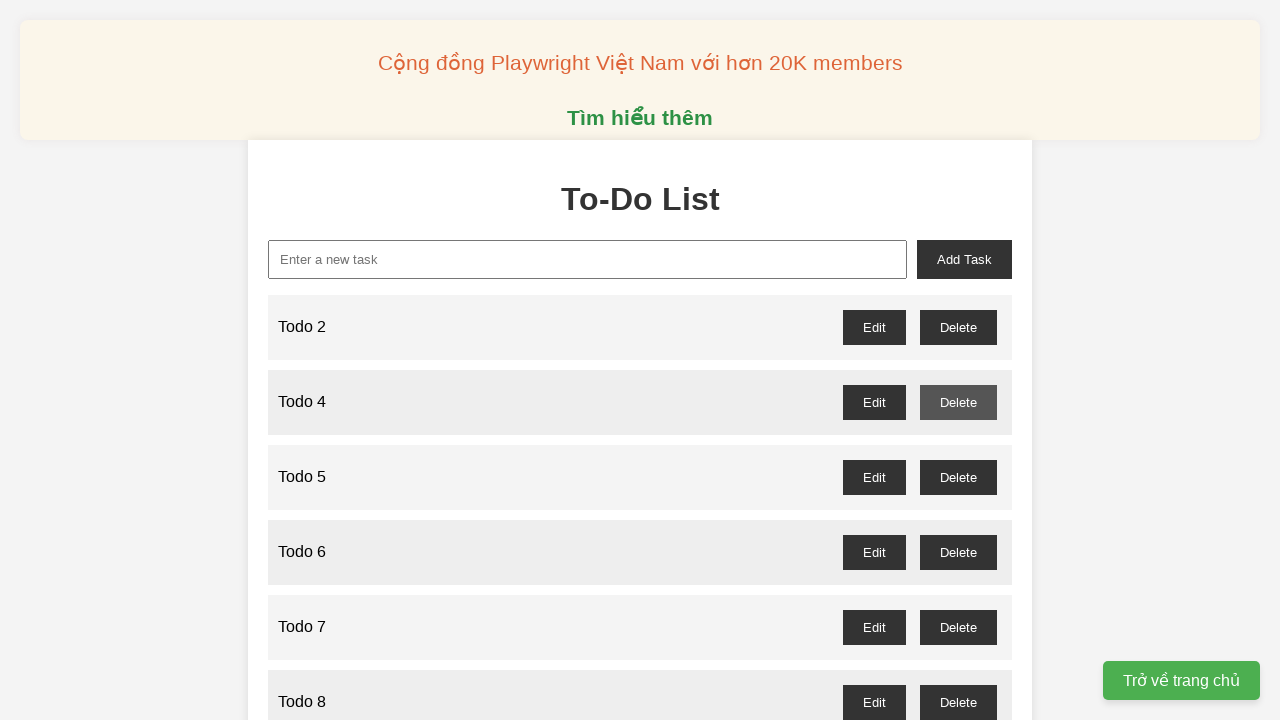

Waited for delete button for item 5
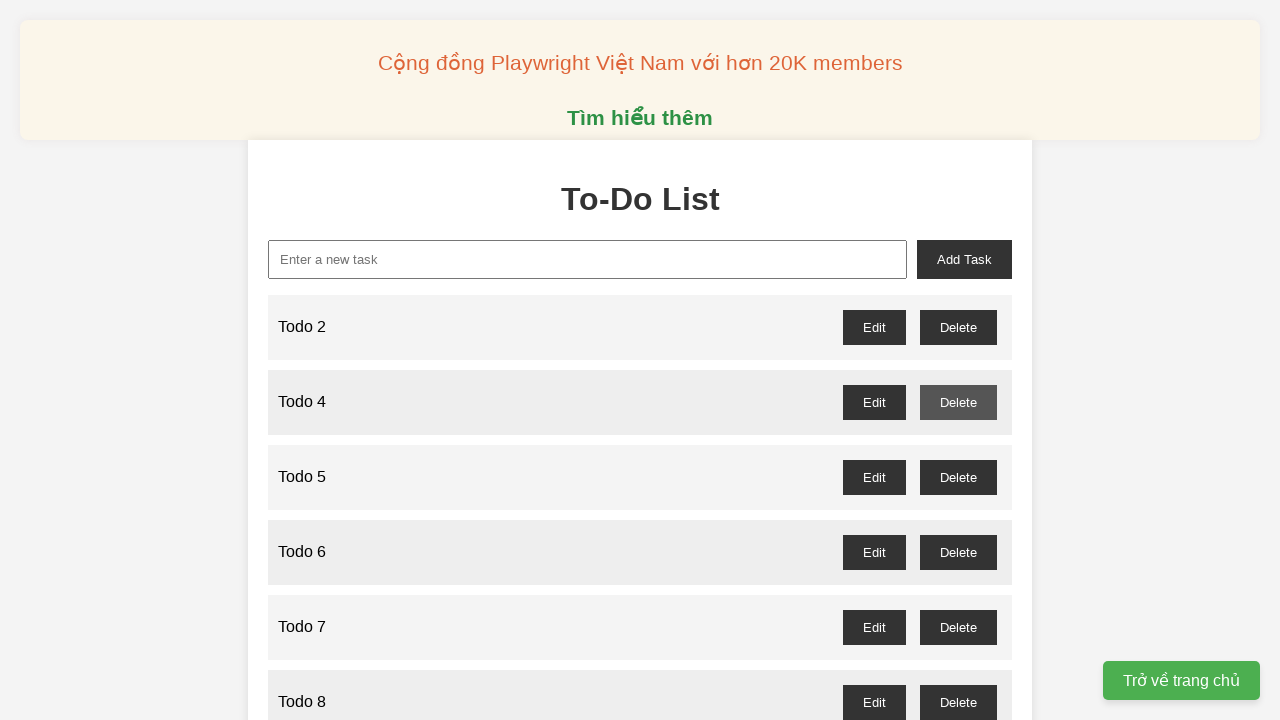

Clicked delete button for odd-numbered item 5 at (958, 477) on button#todo-5-delete
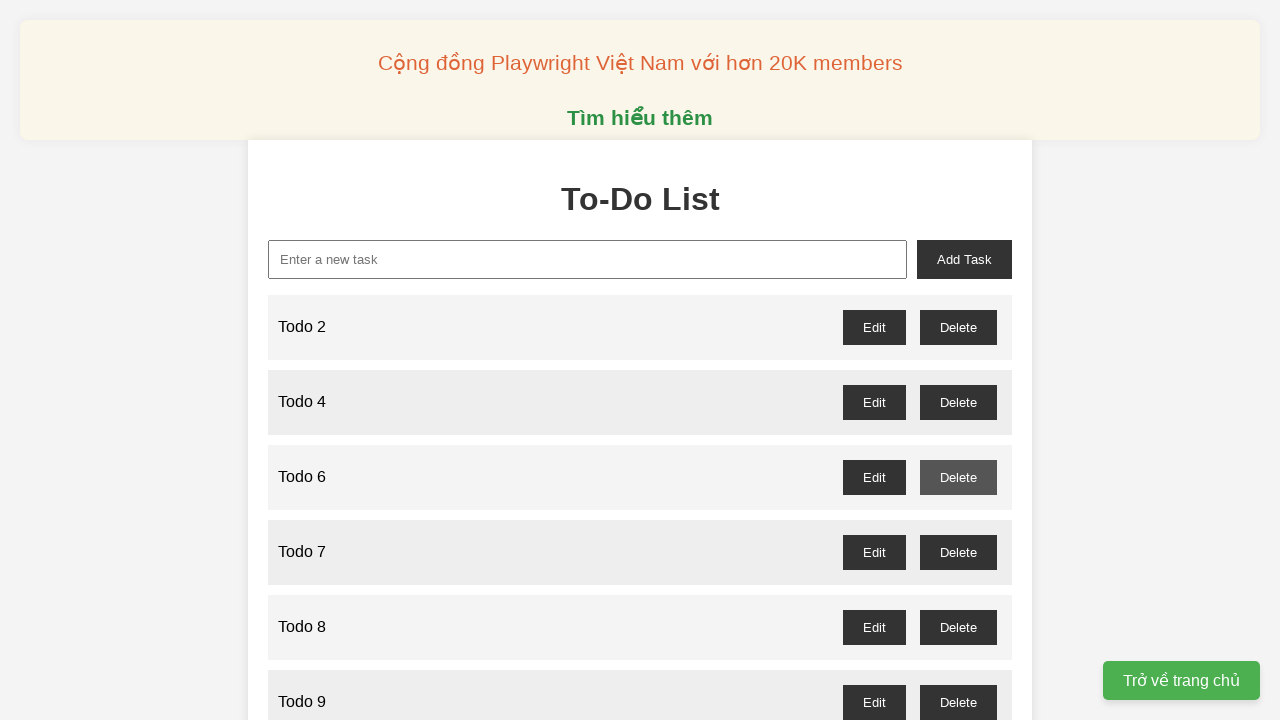

Waited for delete button for item 7
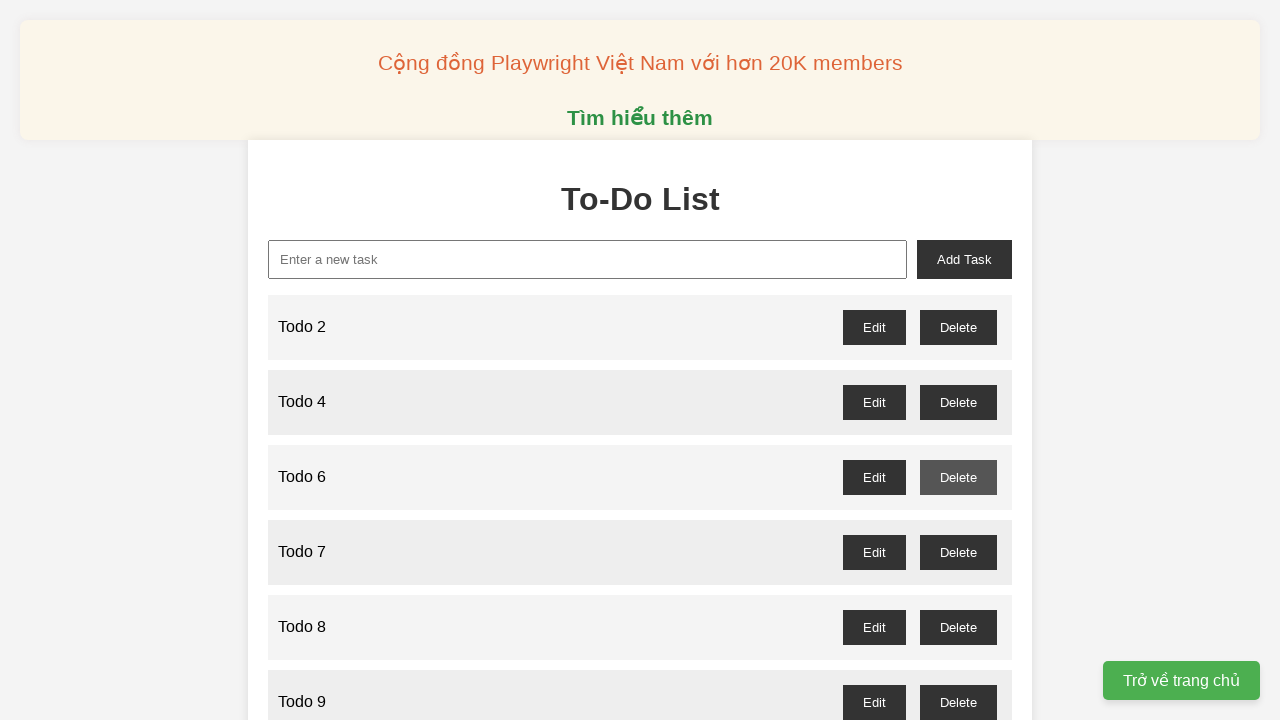

Clicked delete button for odd-numbered item 7 at (958, 552) on button#todo-7-delete
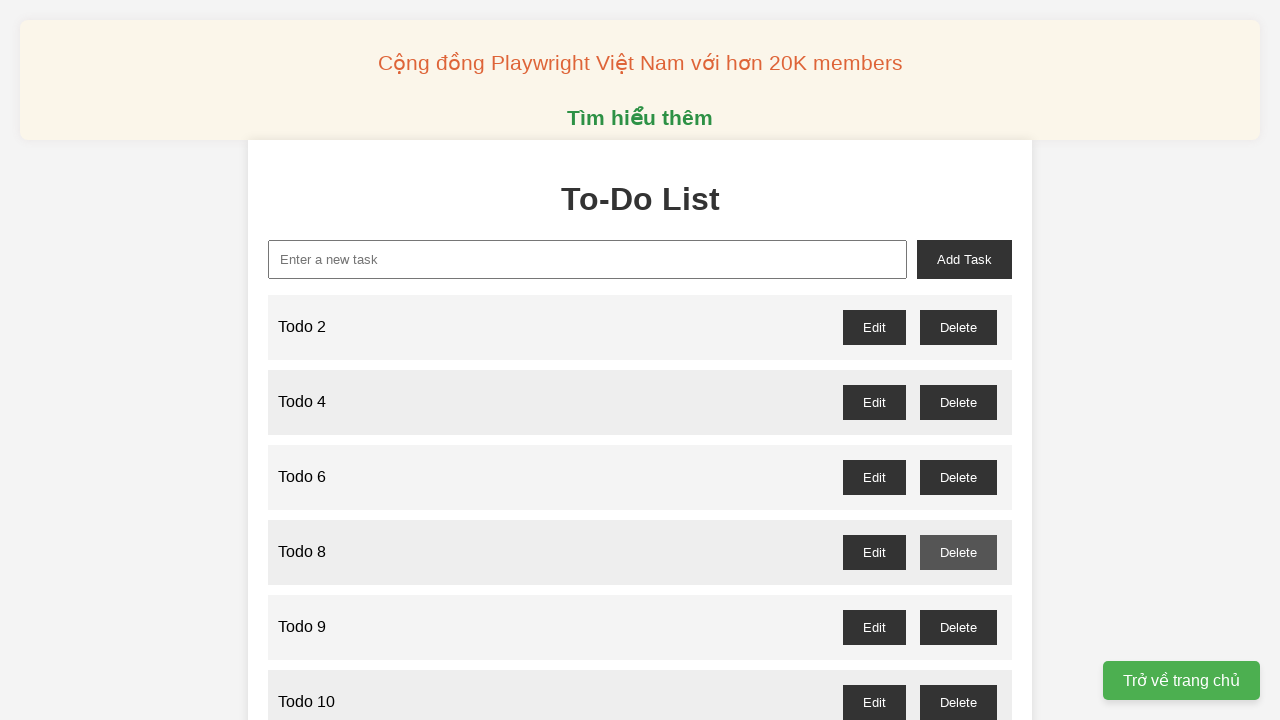

Waited for delete button for item 9
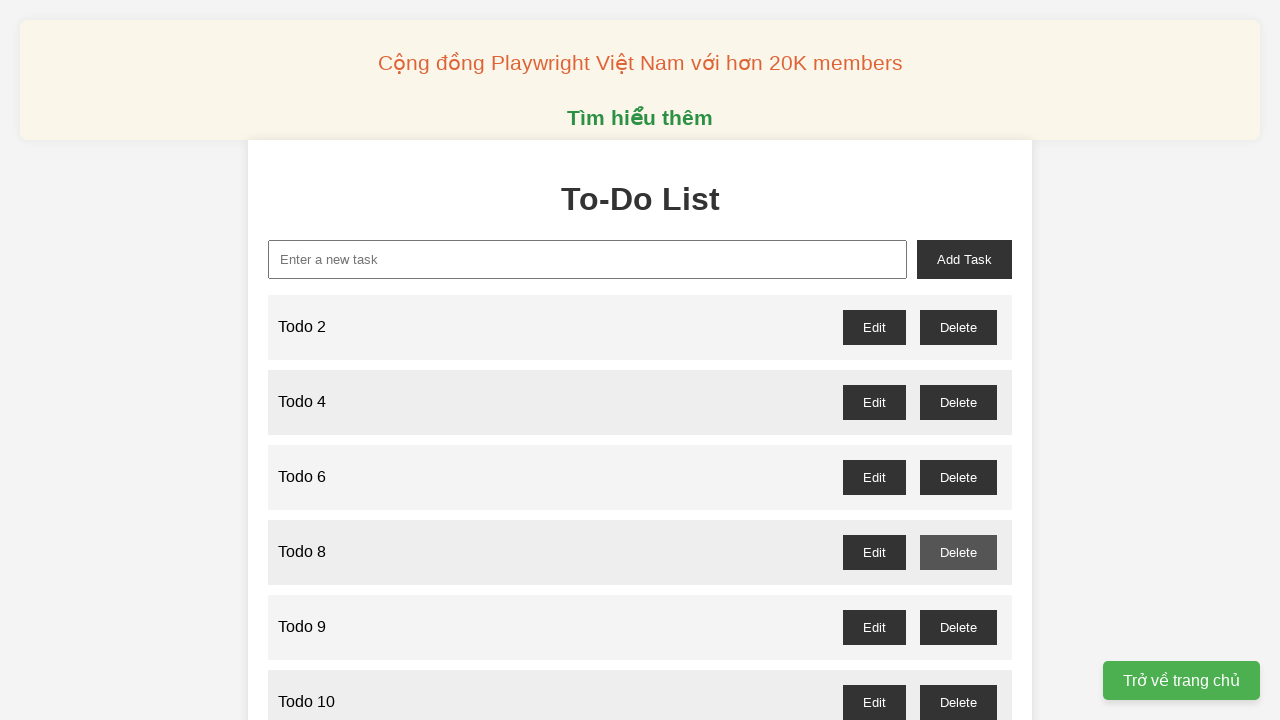

Clicked delete button for odd-numbered item 9 at (958, 627) on button#todo-9-delete
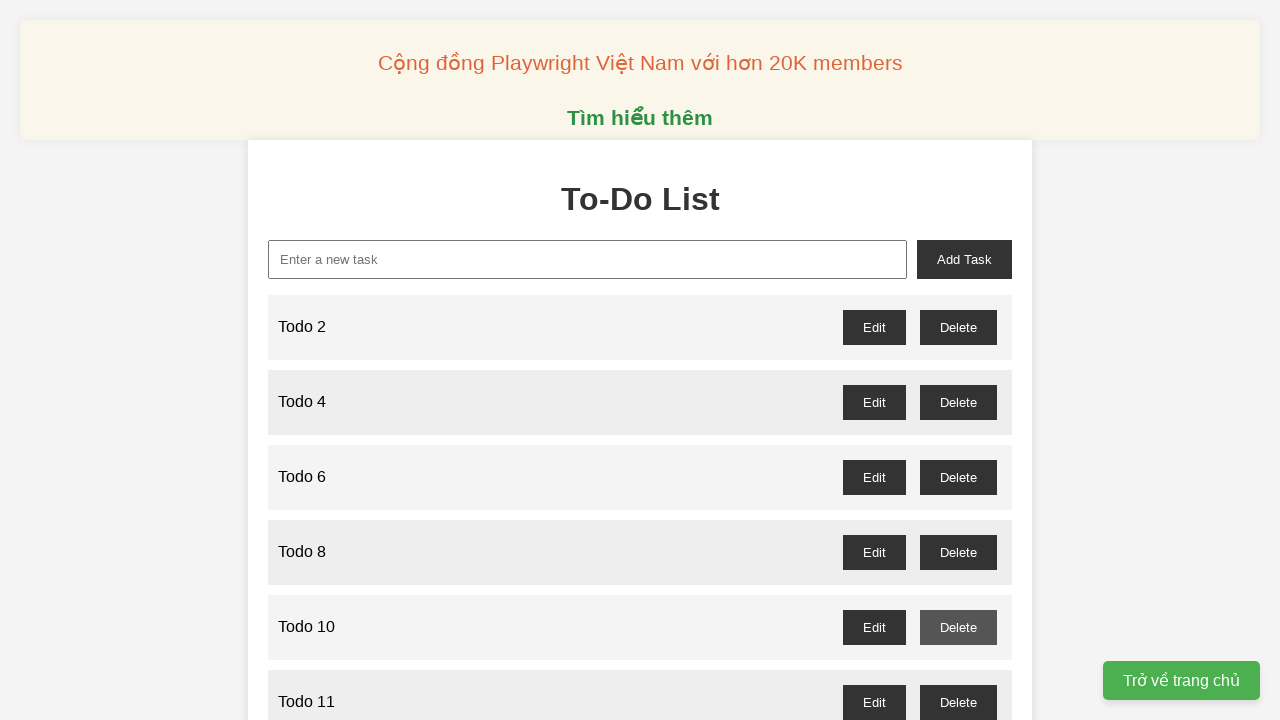

Waited for delete button for item 11
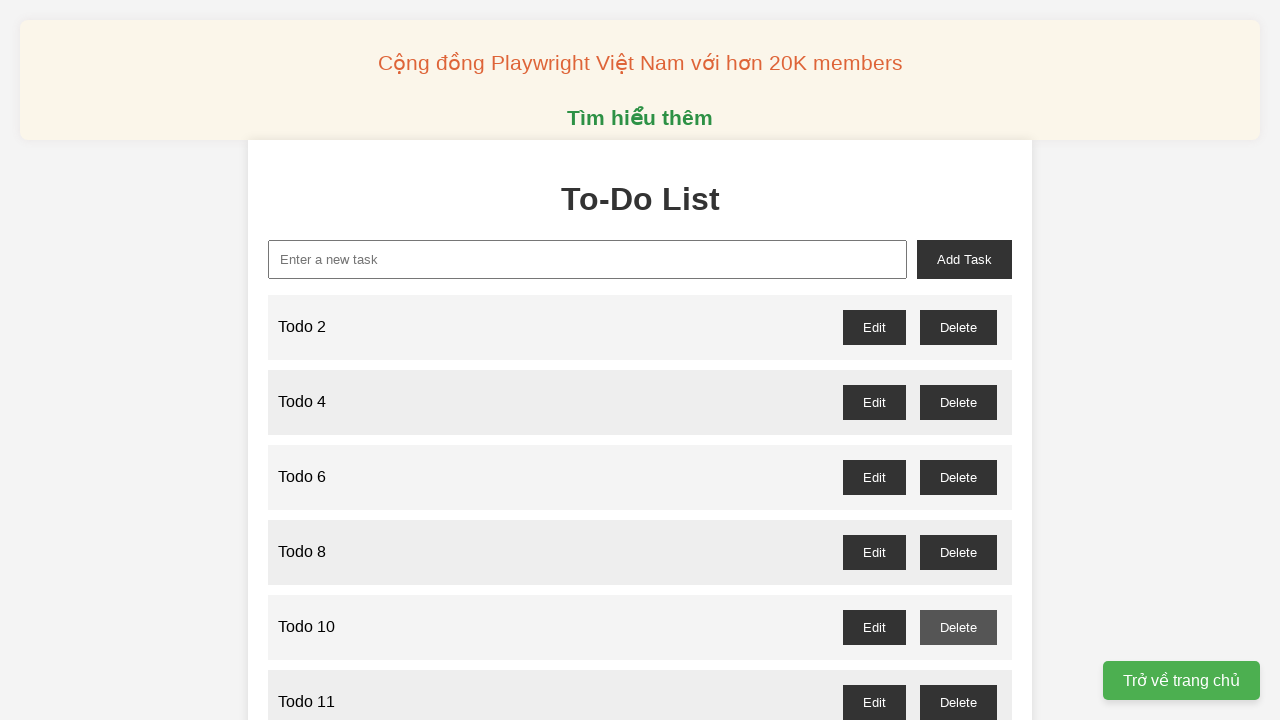

Clicked delete button for odd-numbered item 11 at (958, 702) on button#todo-11-delete
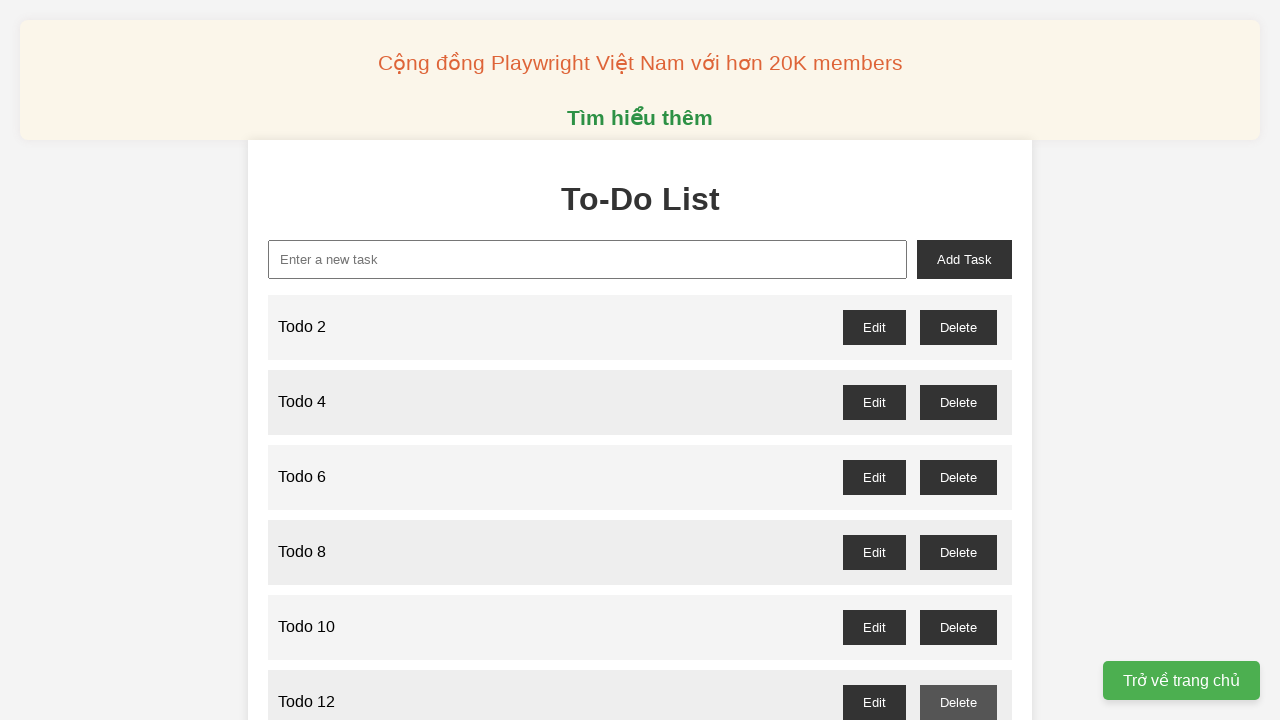

Waited for delete button for item 13
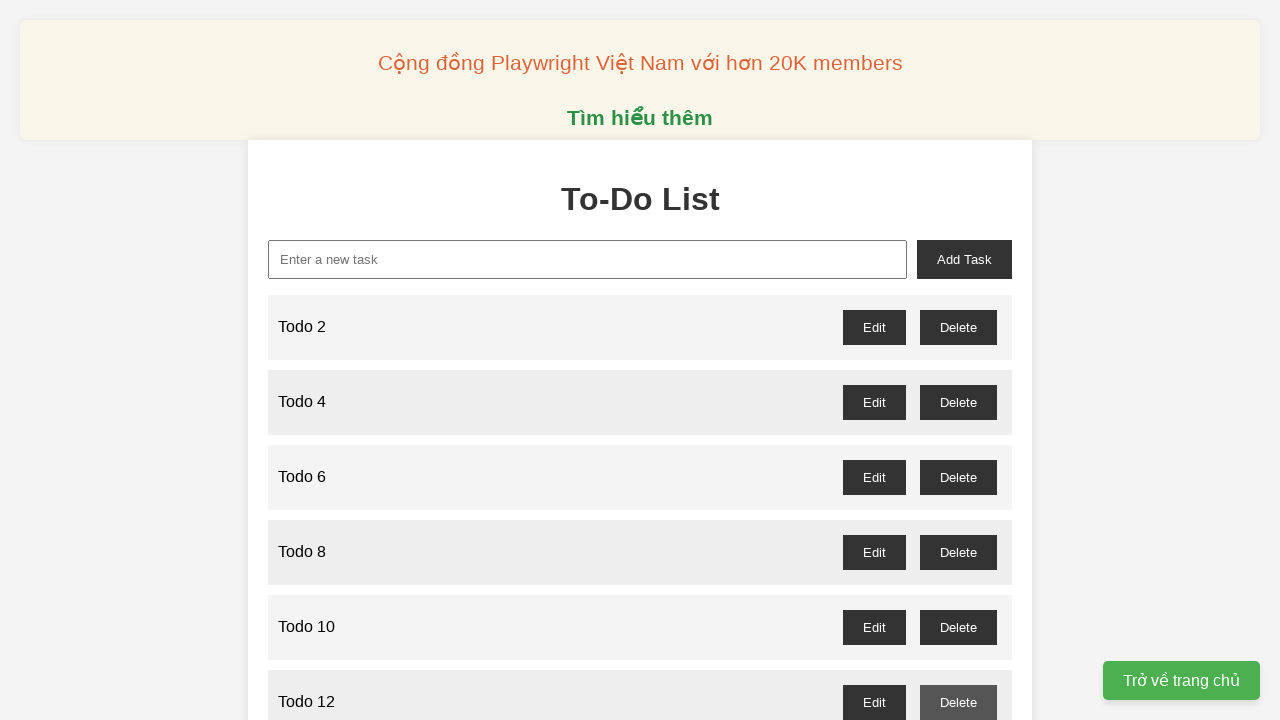

Clicked delete button for odd-numbered item 13 at (958, 360) on button#todo-13-delete
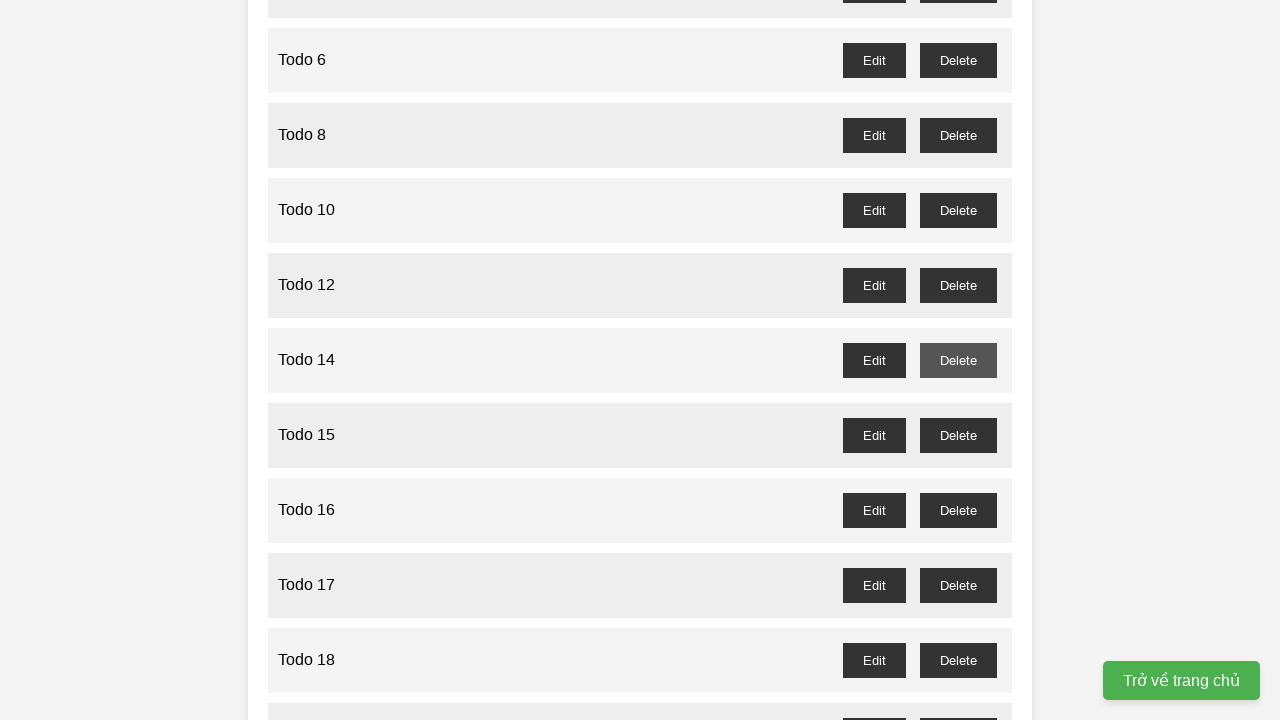

Waited for delete button for item 15
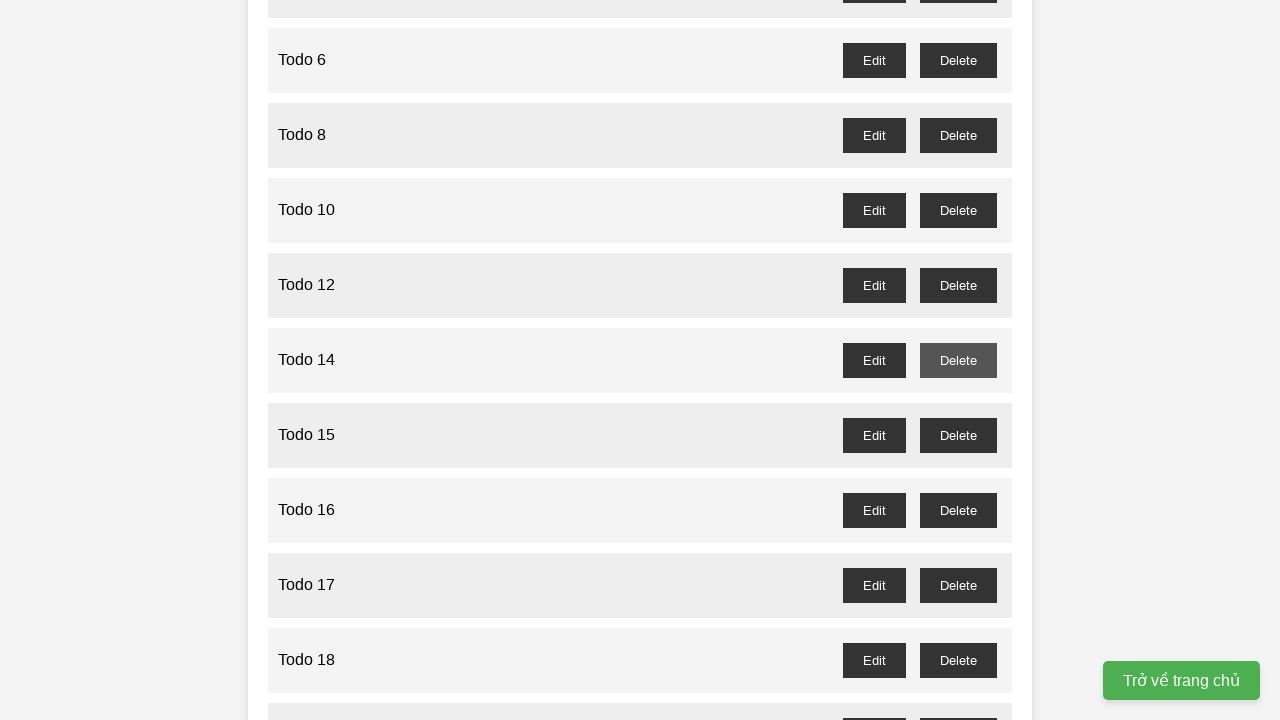

Clicked delete button for odd-numbered item 15 at (958, 435) on button#todo-15-delete
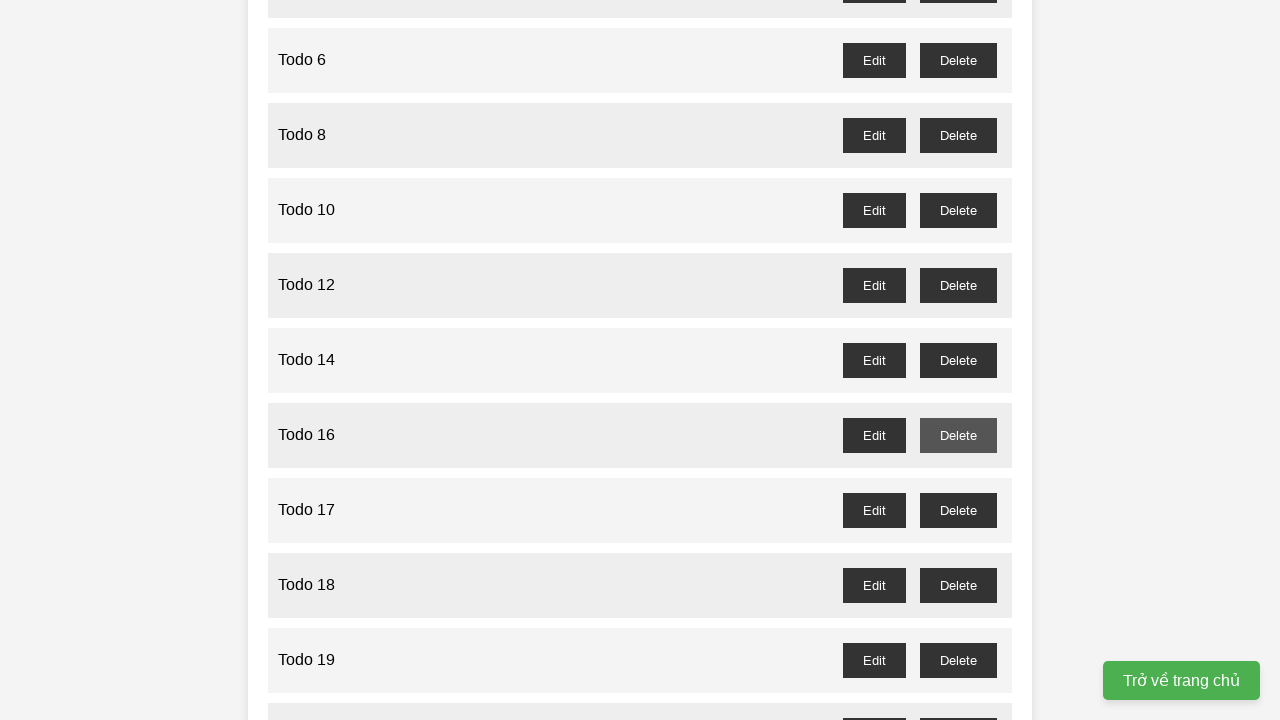

Waited for delete button for item 17
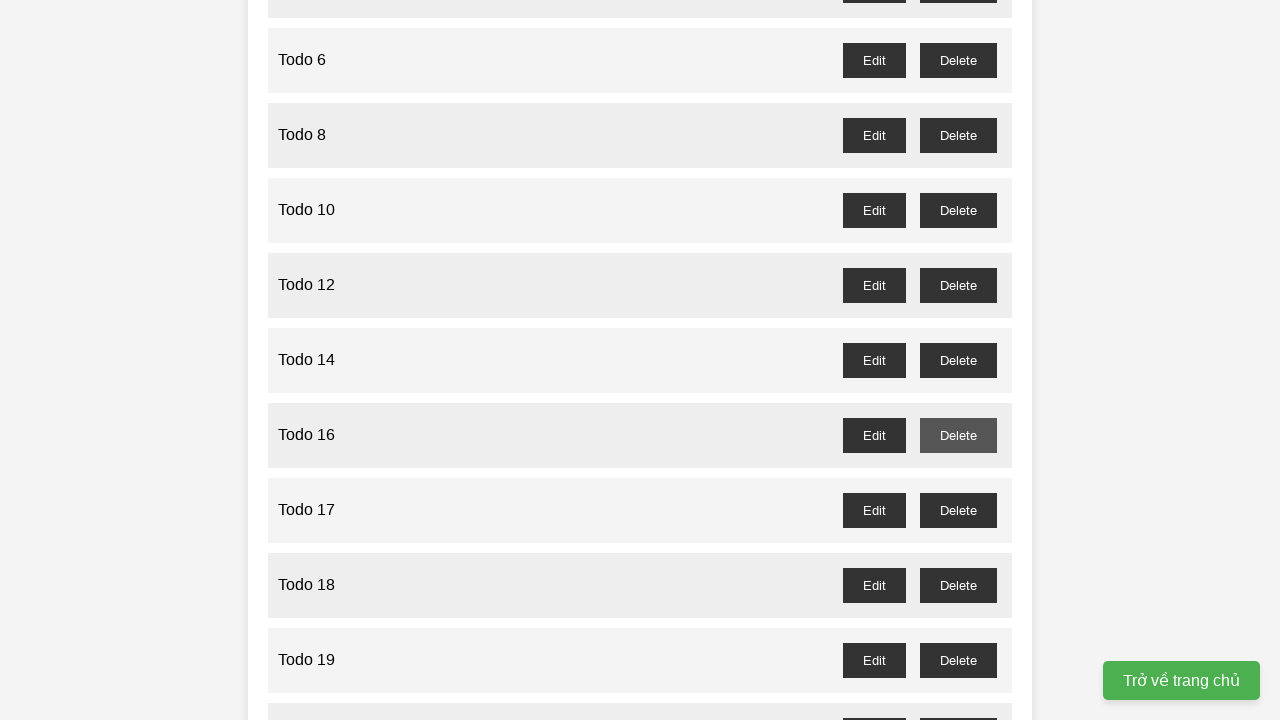

Clicked delete button for odd-numbered item 17 at (958, 510) on button#todo-17-delete
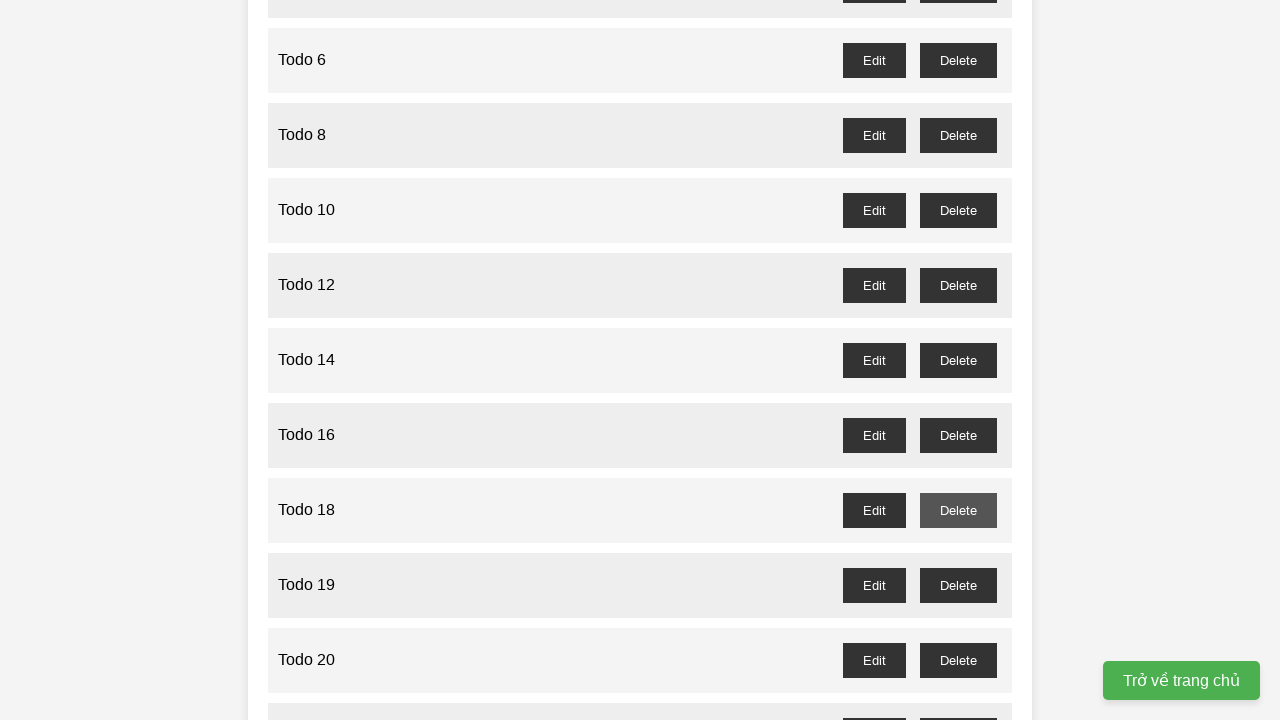

Waited for delete button for item 19
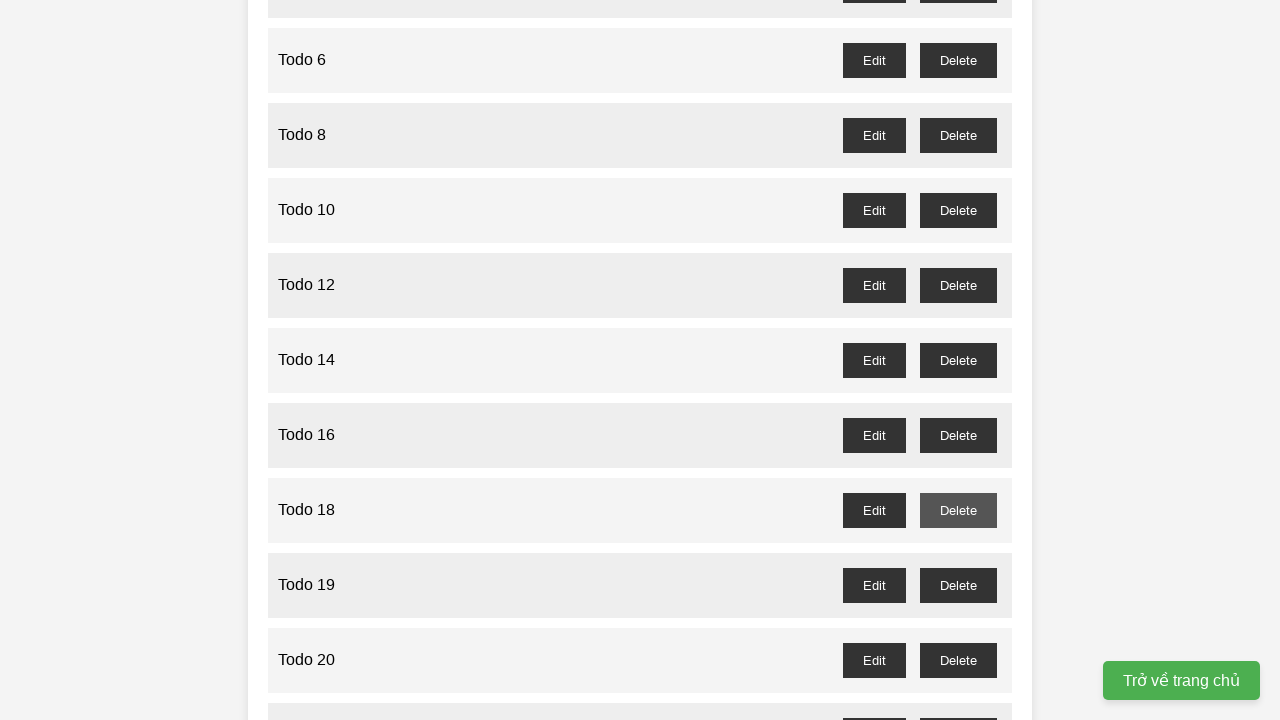

Clicked delete button for odd-numbered item 19 at (958, 585) on button#todo-19-delete
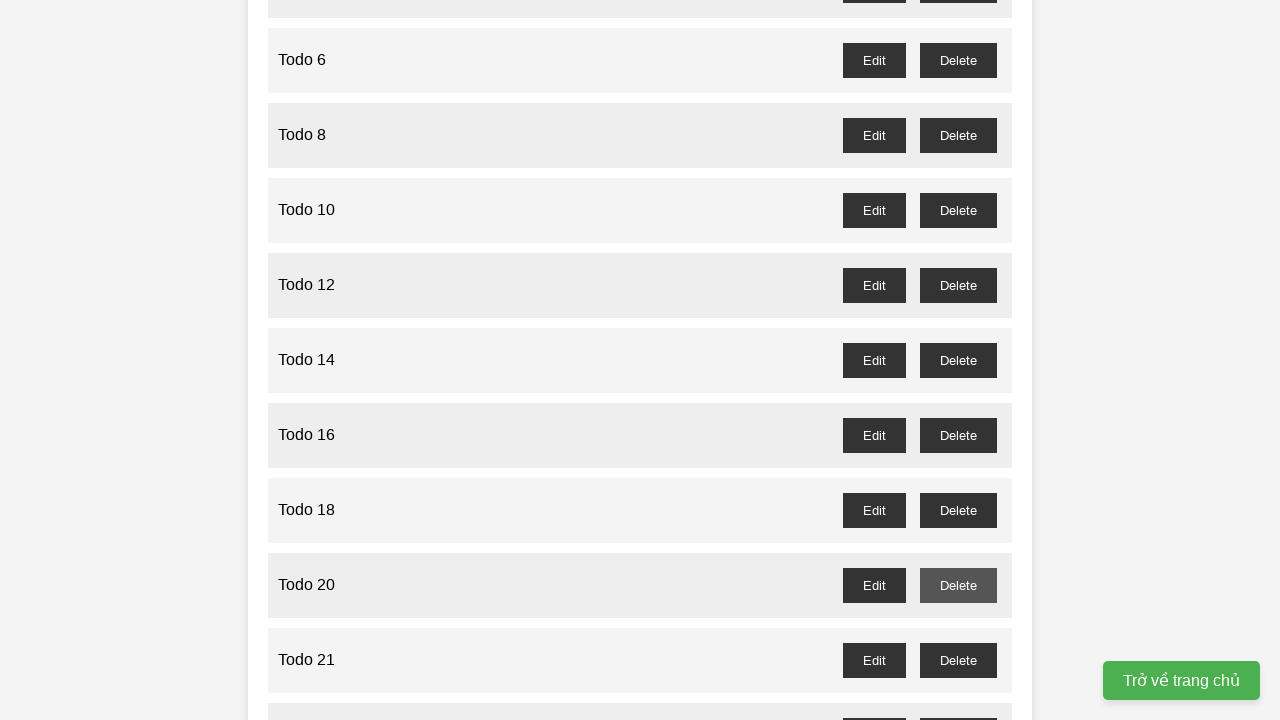

Waited for delete button for item 21
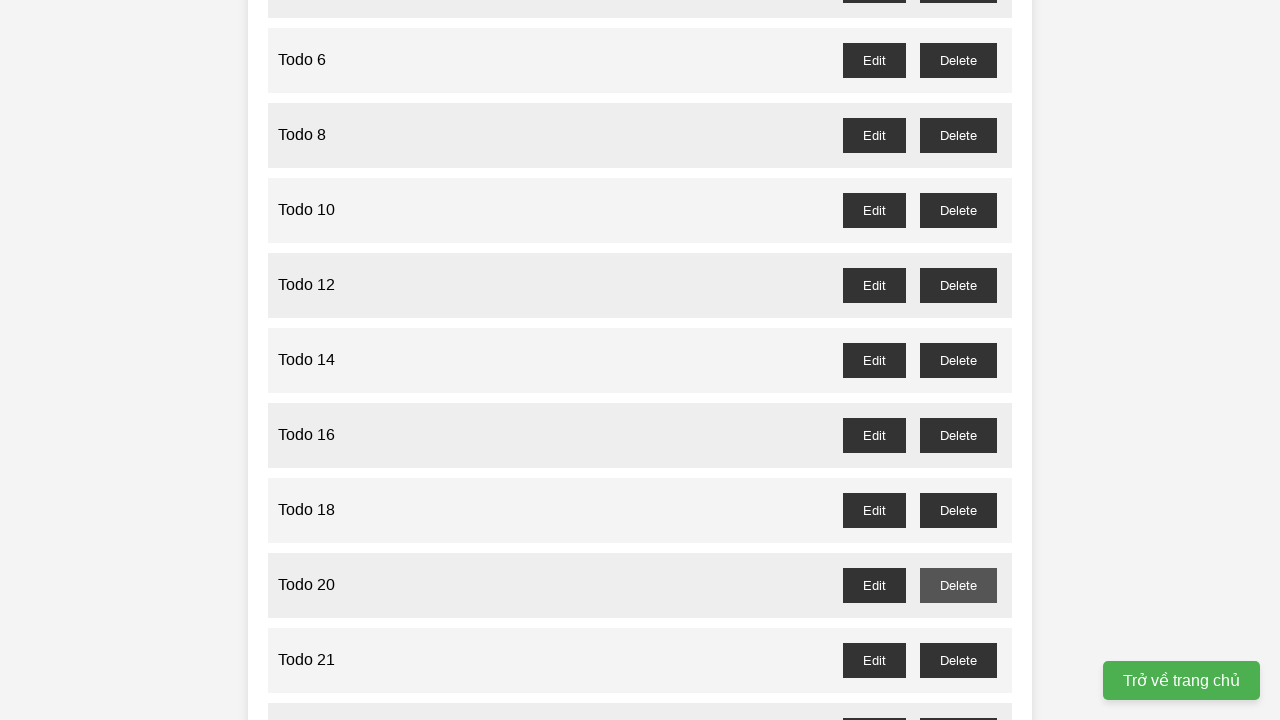

Clicked delete button for odd-numbered item 21 at (958, 660) on button#todo-21-delete
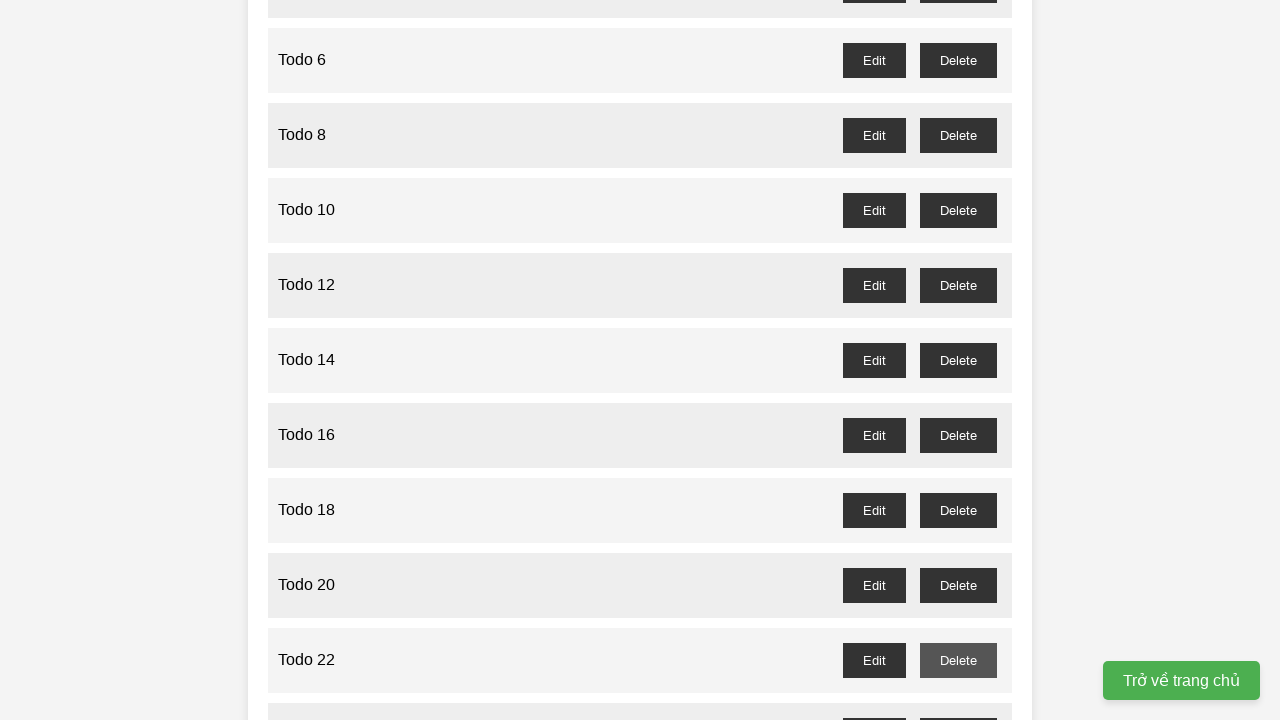

Waited for delete button for item 23
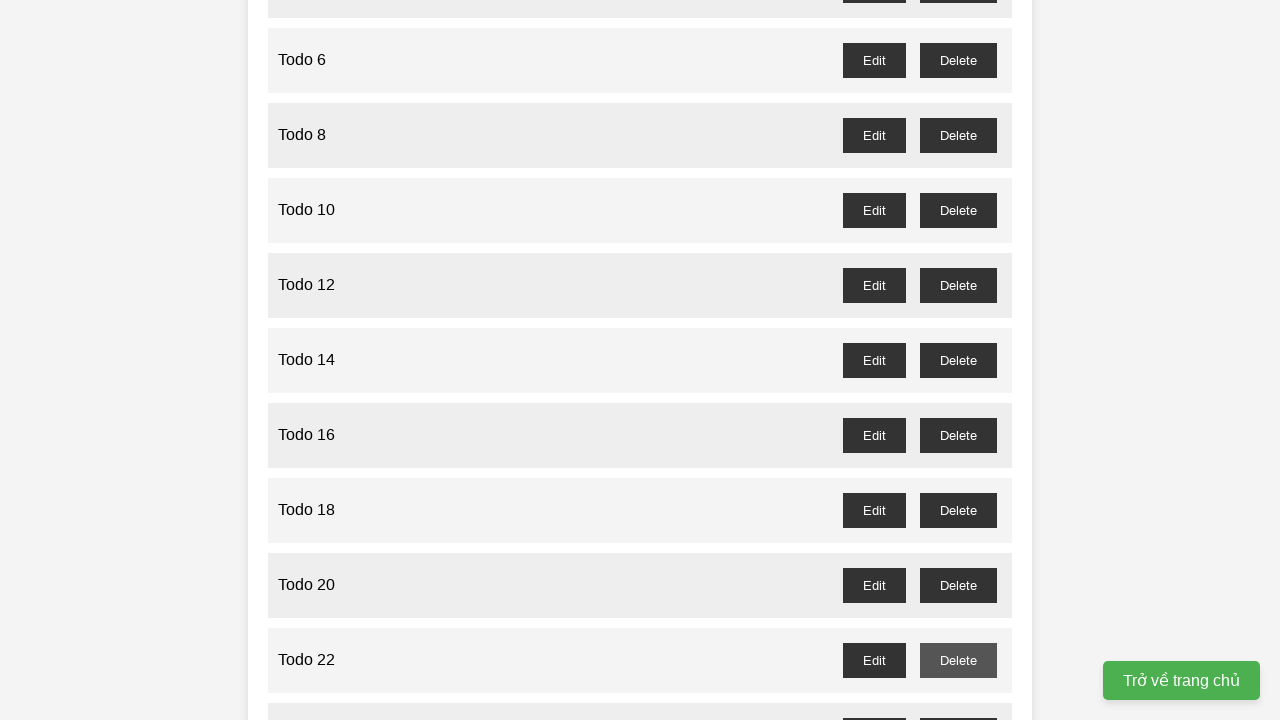

Clicked delete button for odd-numbered item 23 at (958, 703) on button#todo-23-delete
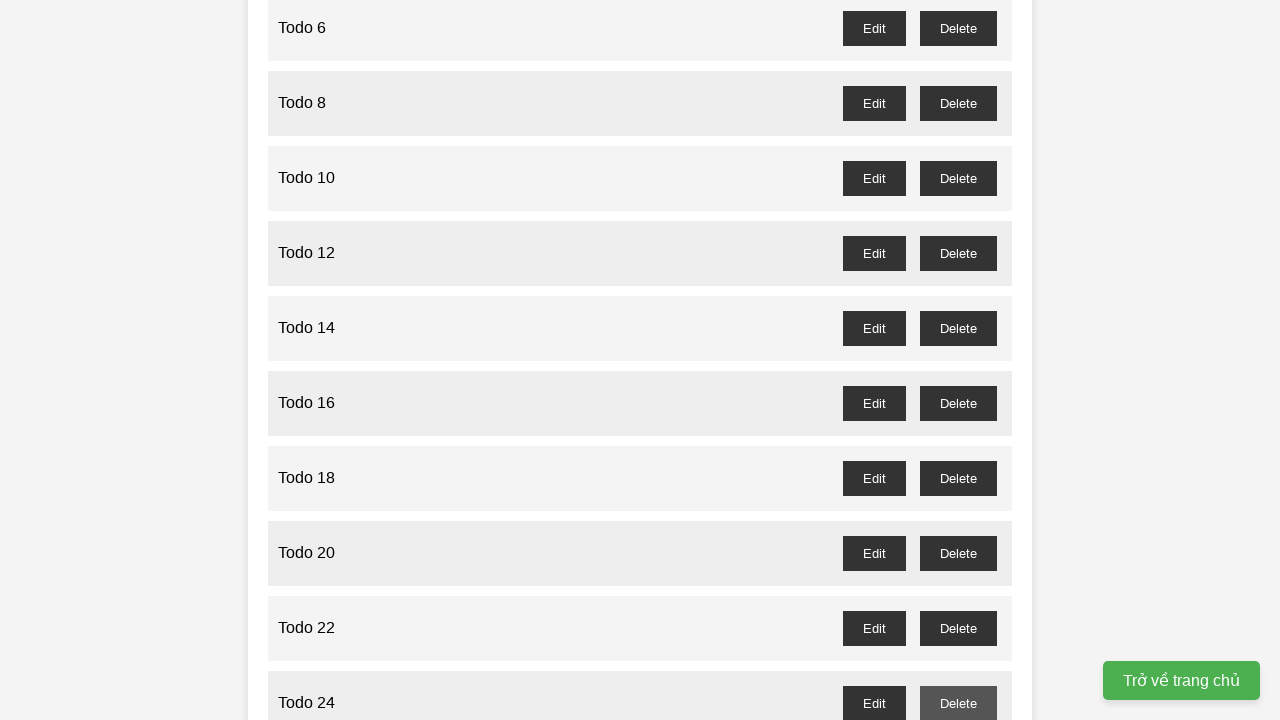

Waited for delete button for item 25
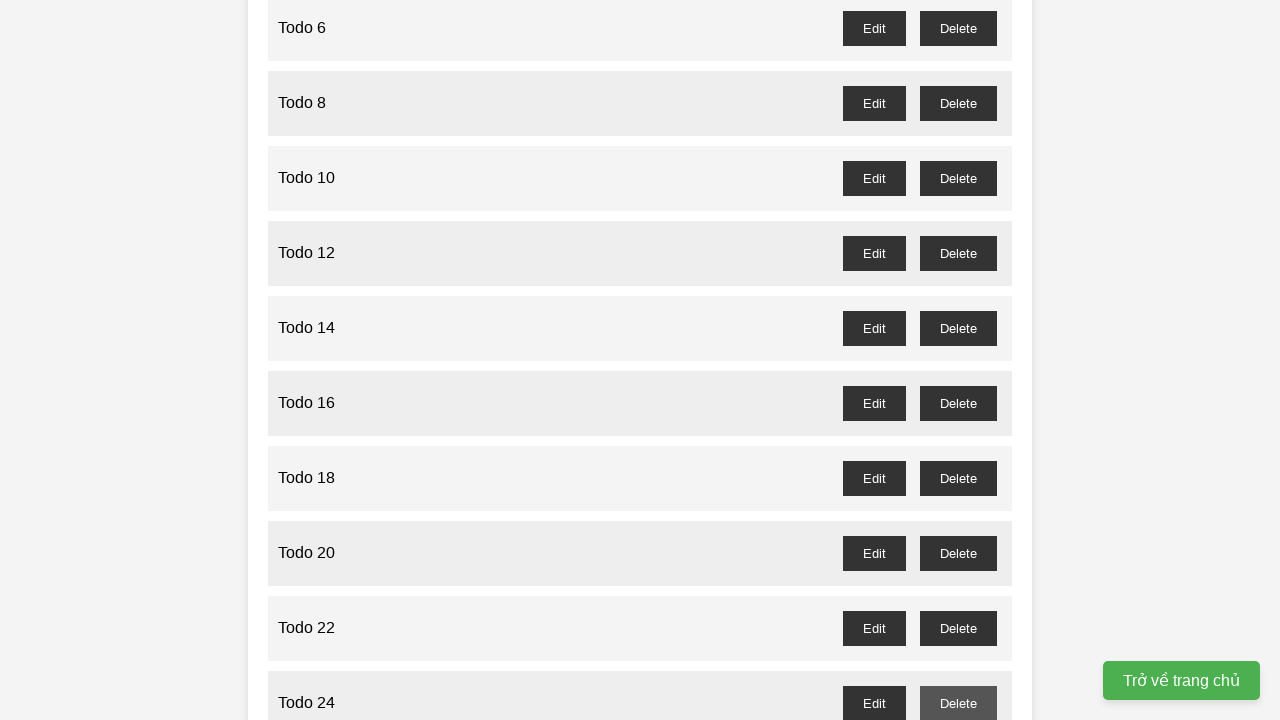

Clicked delete button for odd-numbered item 25 at (958, 360) on button#todo-25-delete
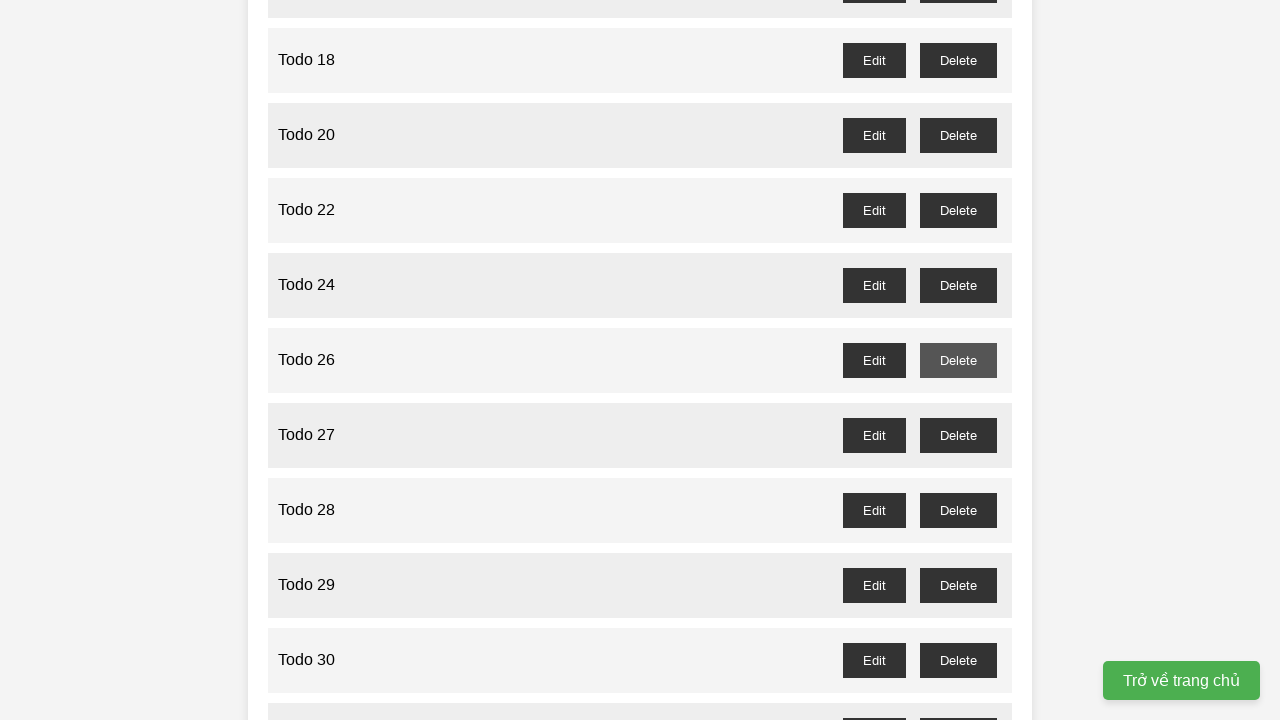

Waited for delete button for item 27
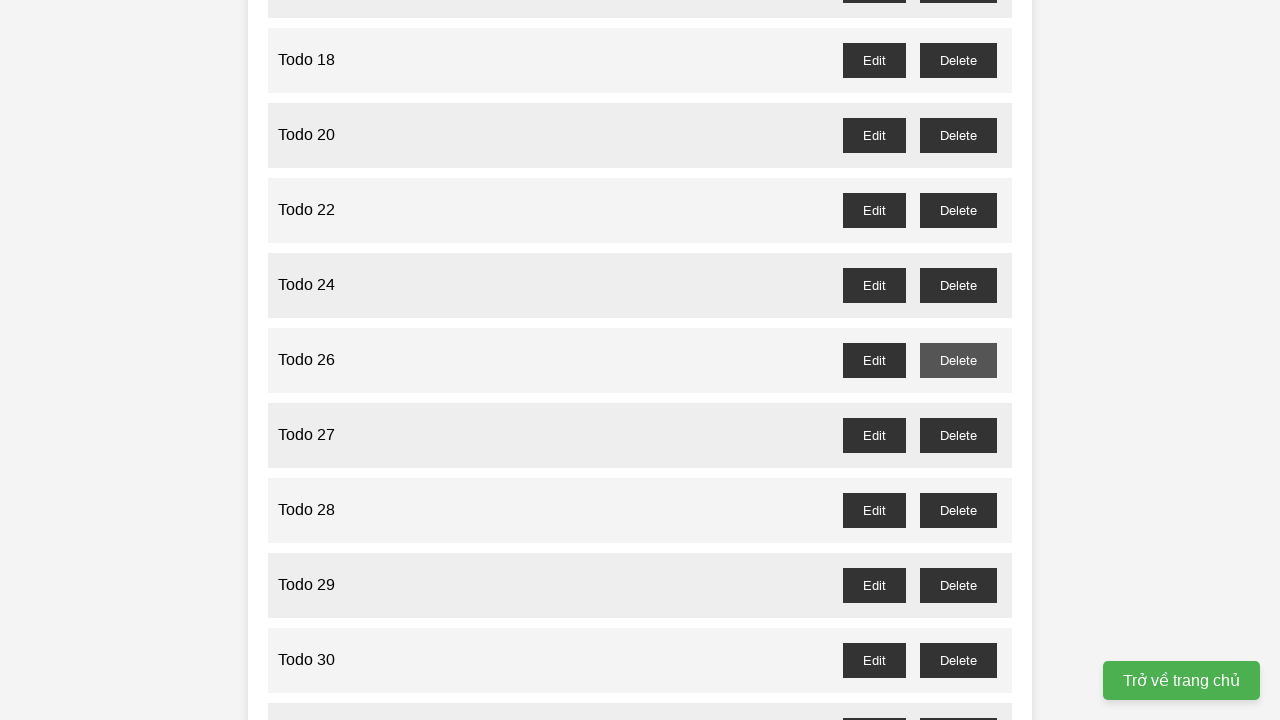

Clicked delete button for odd-numbered item 27 at (958, 435) on button#todo-27-delete
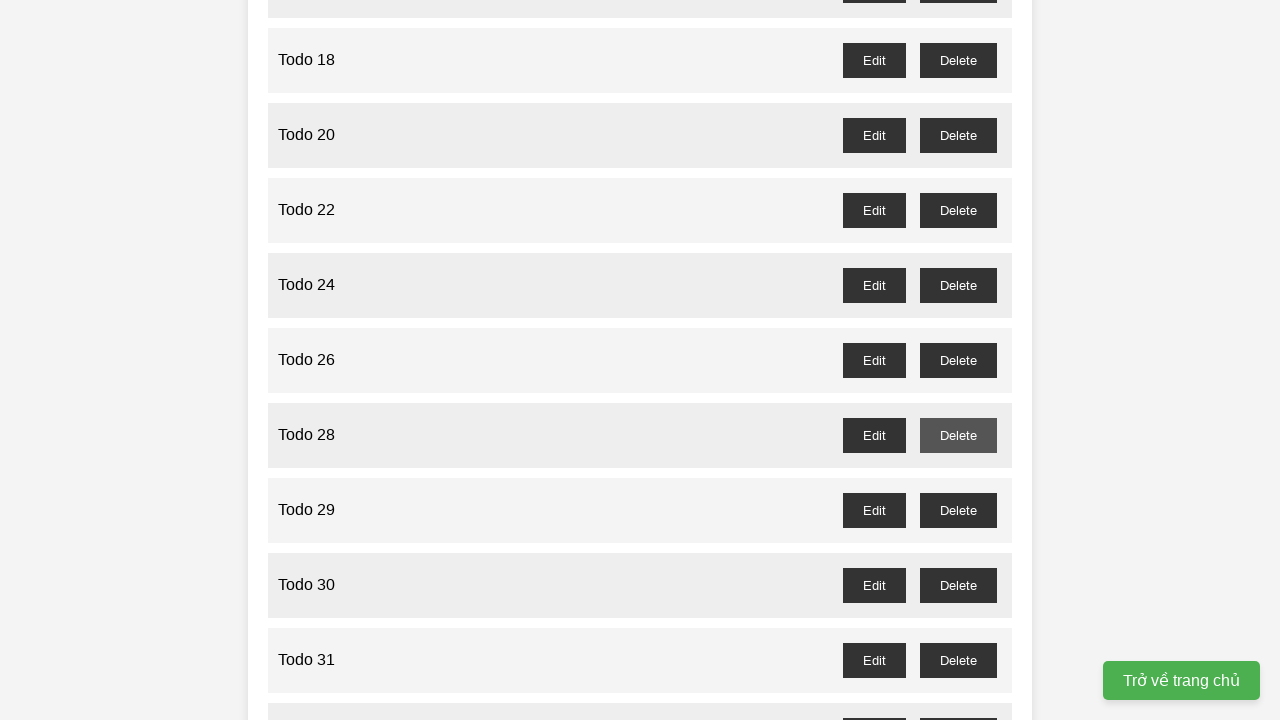

Waited for delete button for item 29
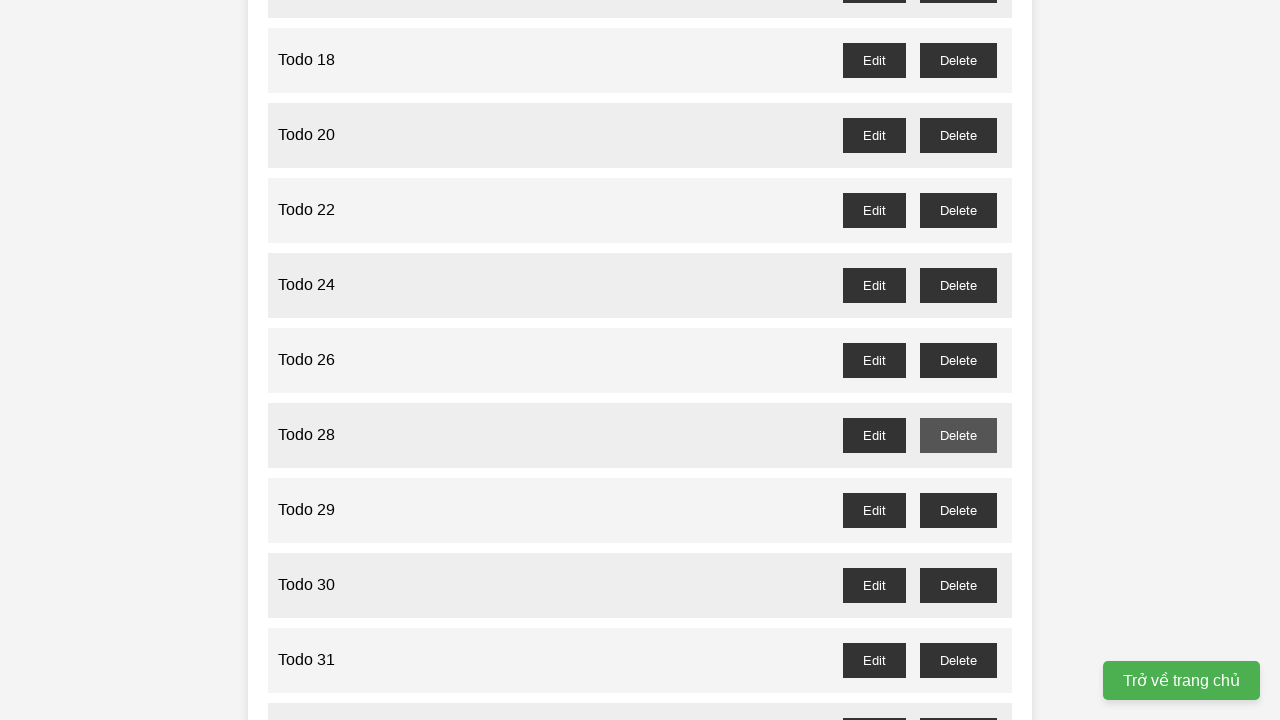

Clicked delete button for odd-numbered item 29 at (958, 510) on button#todo-29-delete
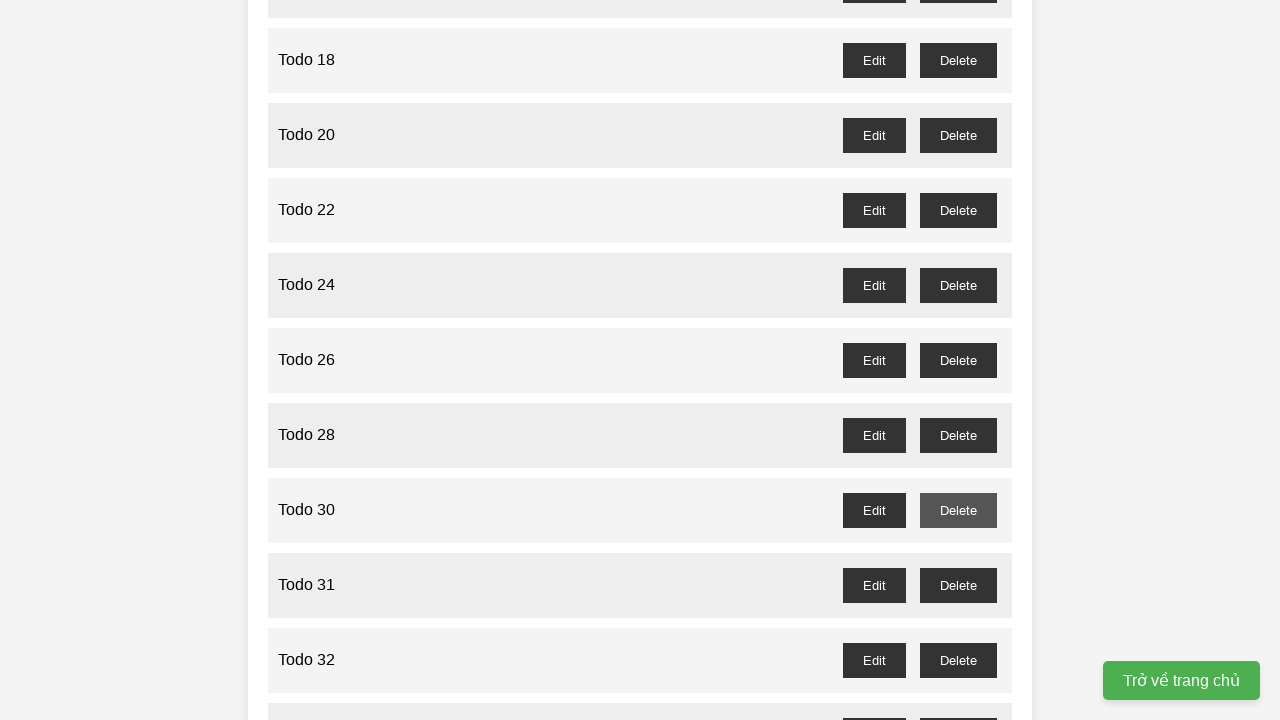

Waited for delete button for item 31
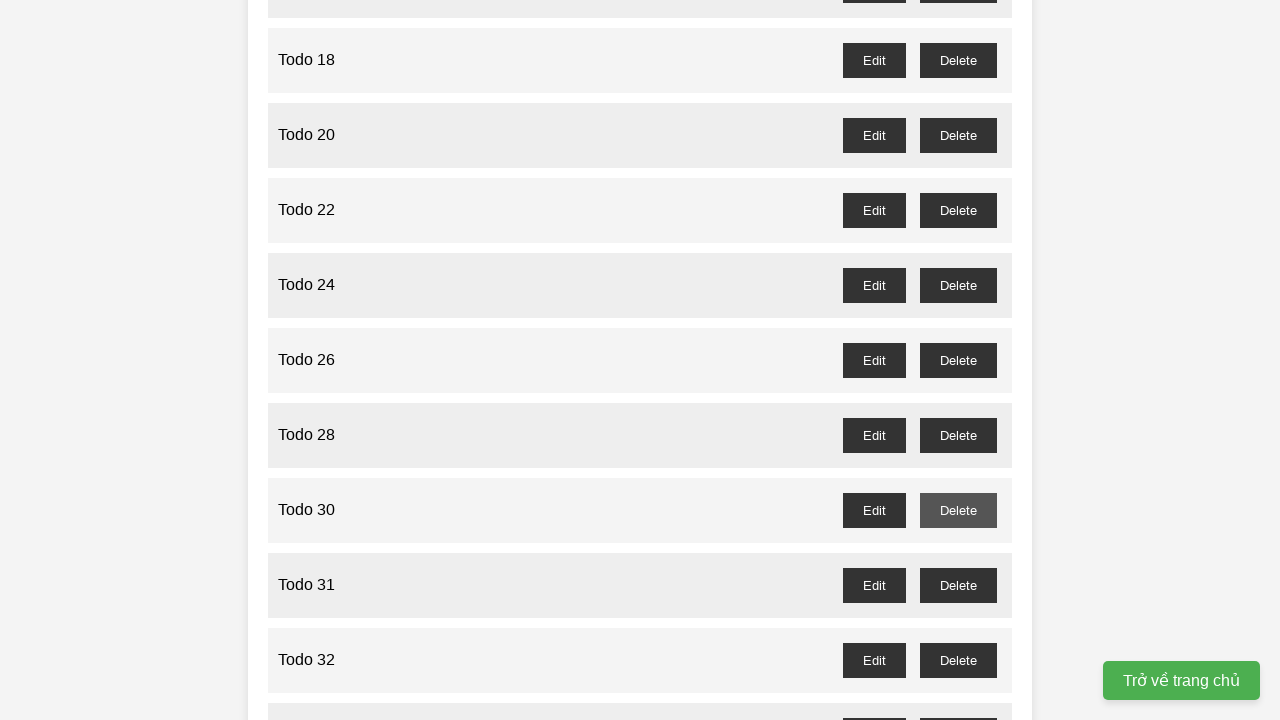

Clicked delete button for odd-numbered item 31 at (958, 585) on button#todo-31-delete
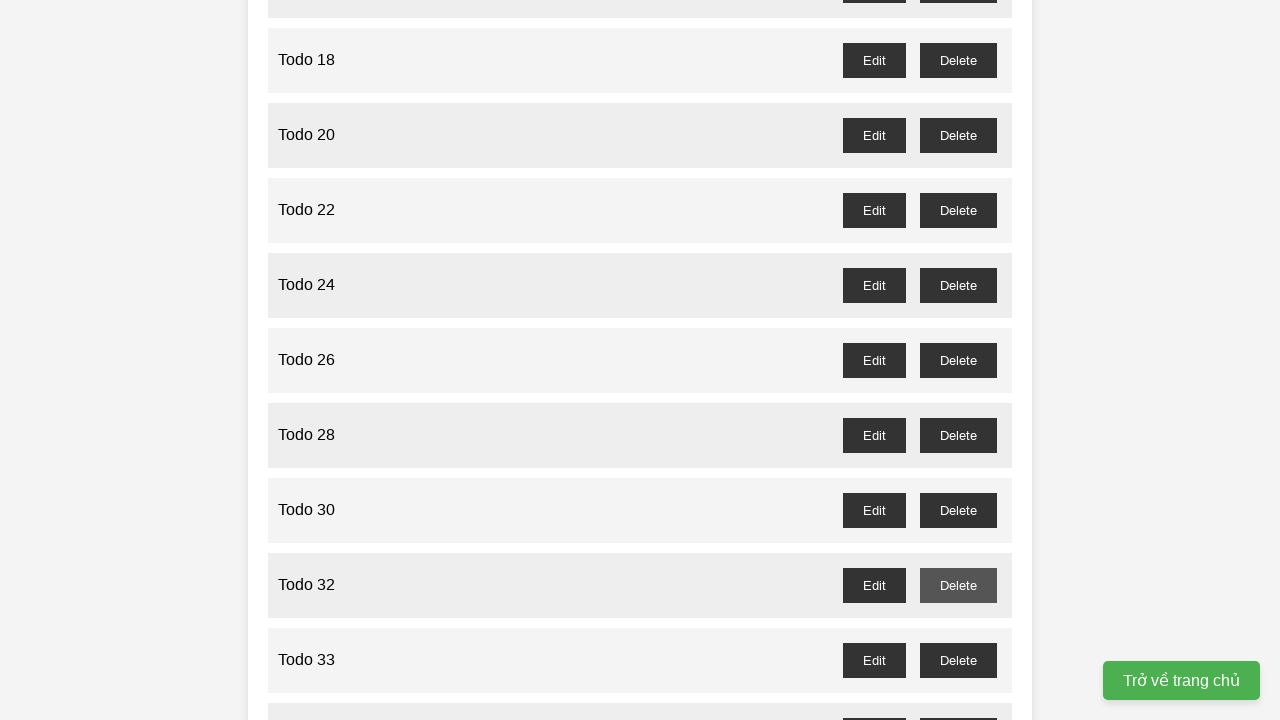

Waited for delete button for item 33
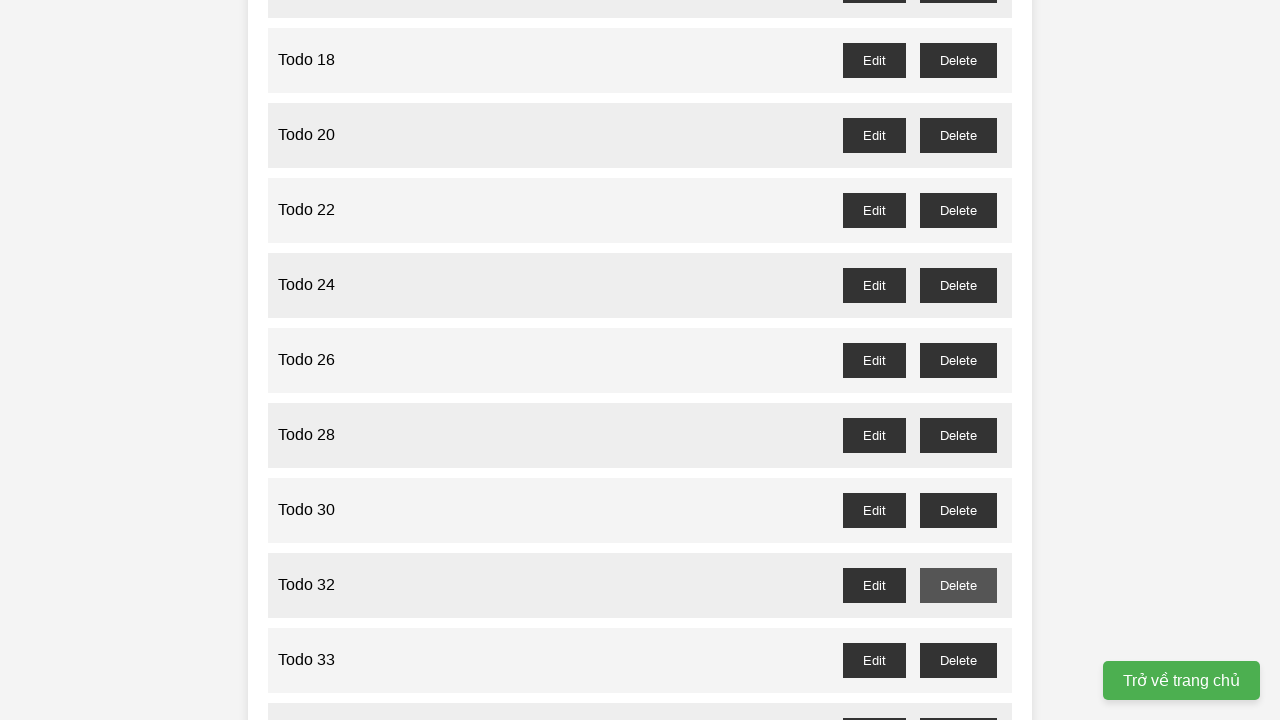

Clicked delete button for odd-numbered item 33 at (958, 660) on button#todo-33-delete
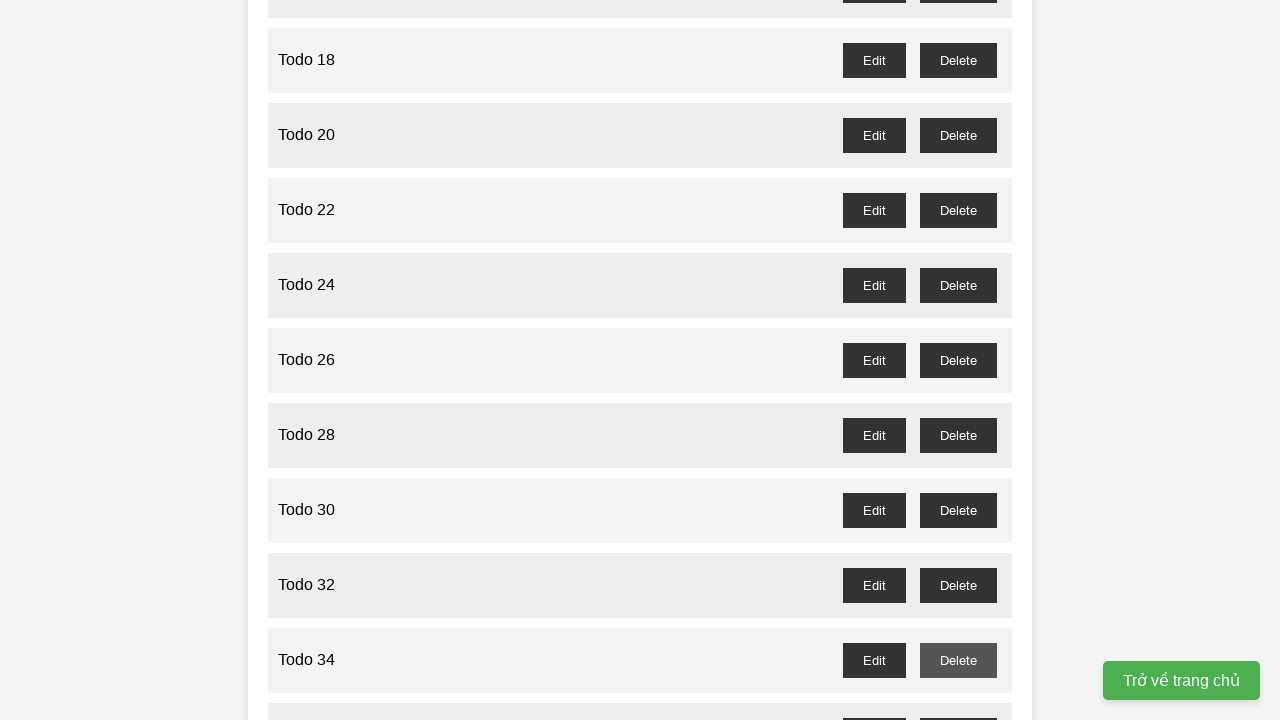

Waited for delete button for item 35
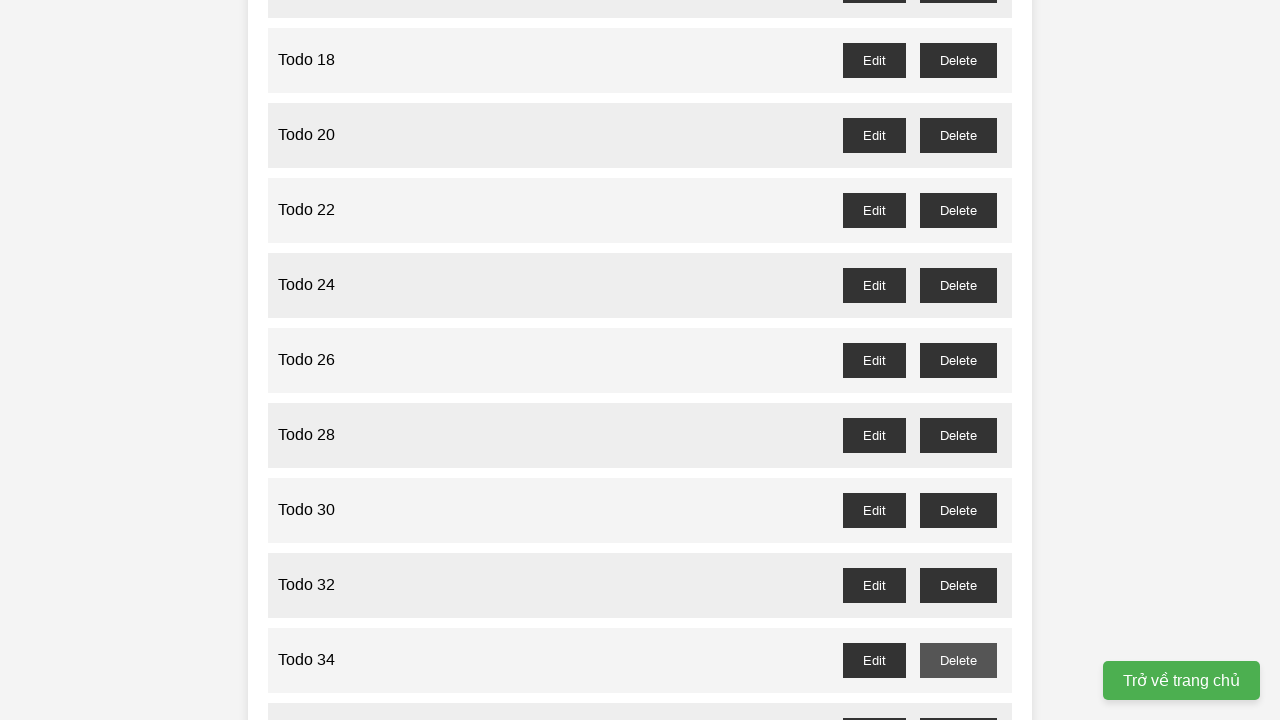

Clicked delete button for odd-numbered item 35 at (958, 703) on button#todo-35-delete
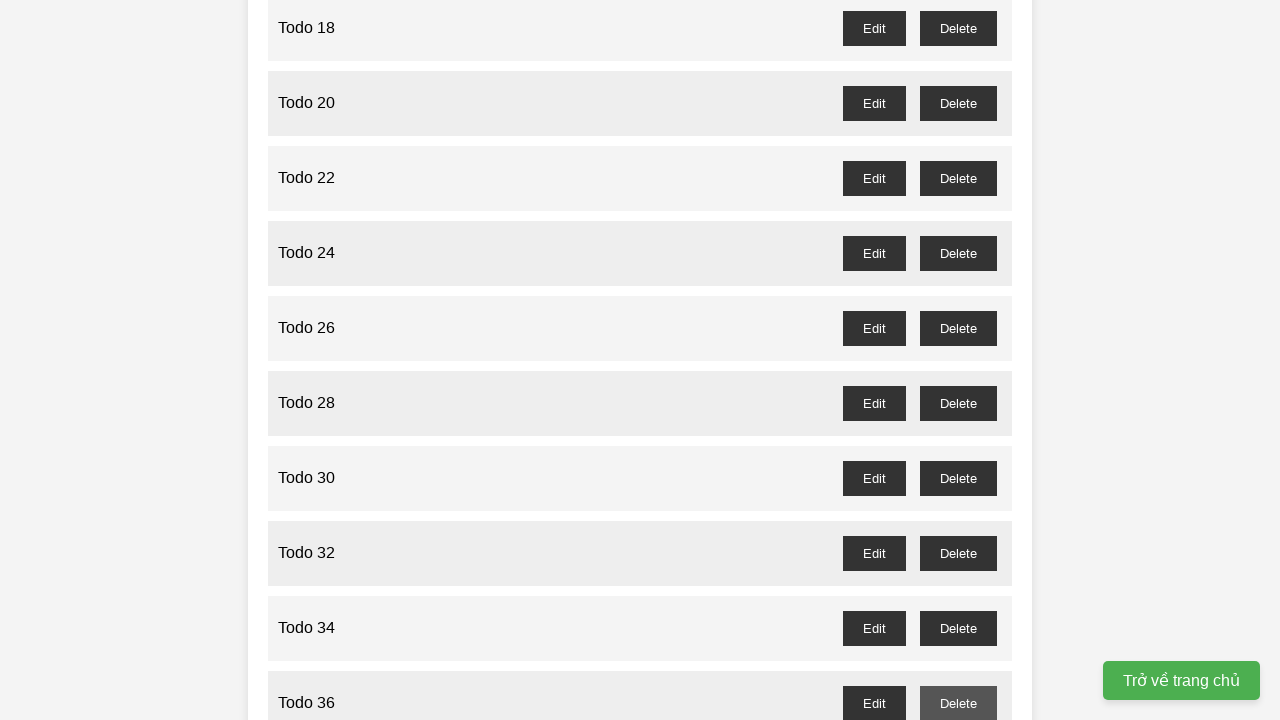

Waited for delete button for item 37
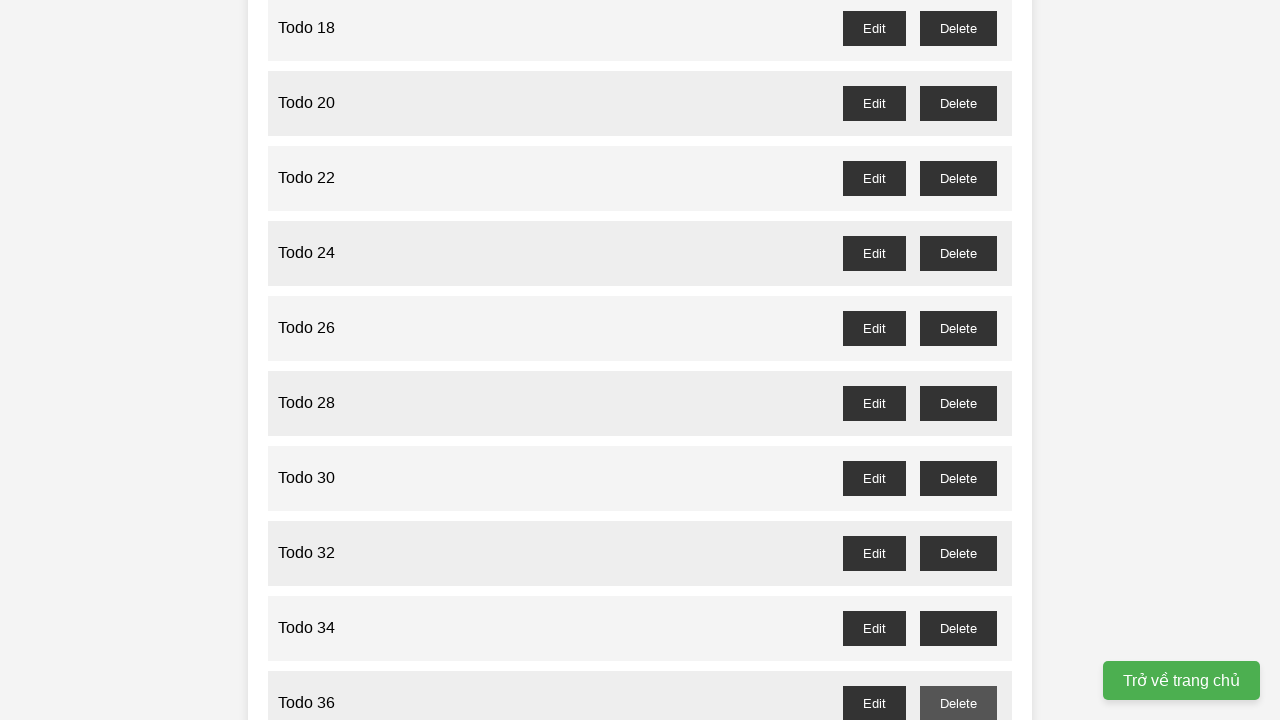

Clicked delete button for odd-numbered item 37 at (958, 360) on button#todo-37-delete
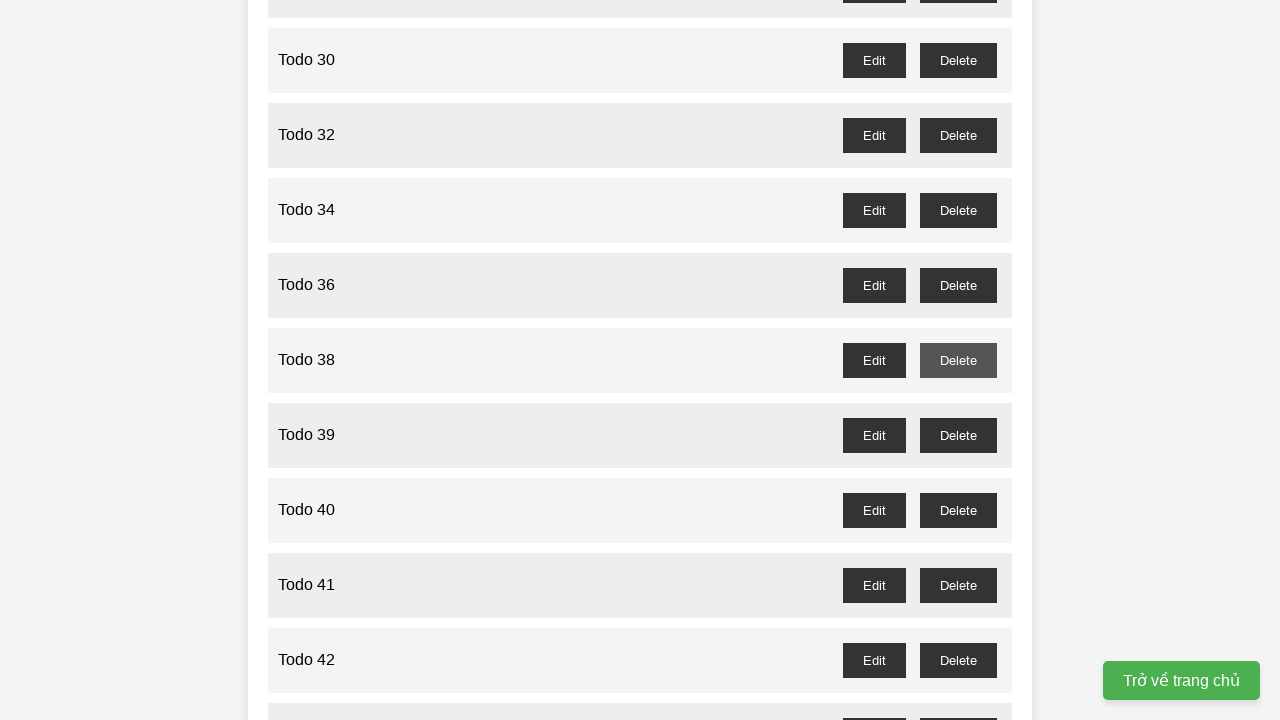

Waited for delete button for item 39
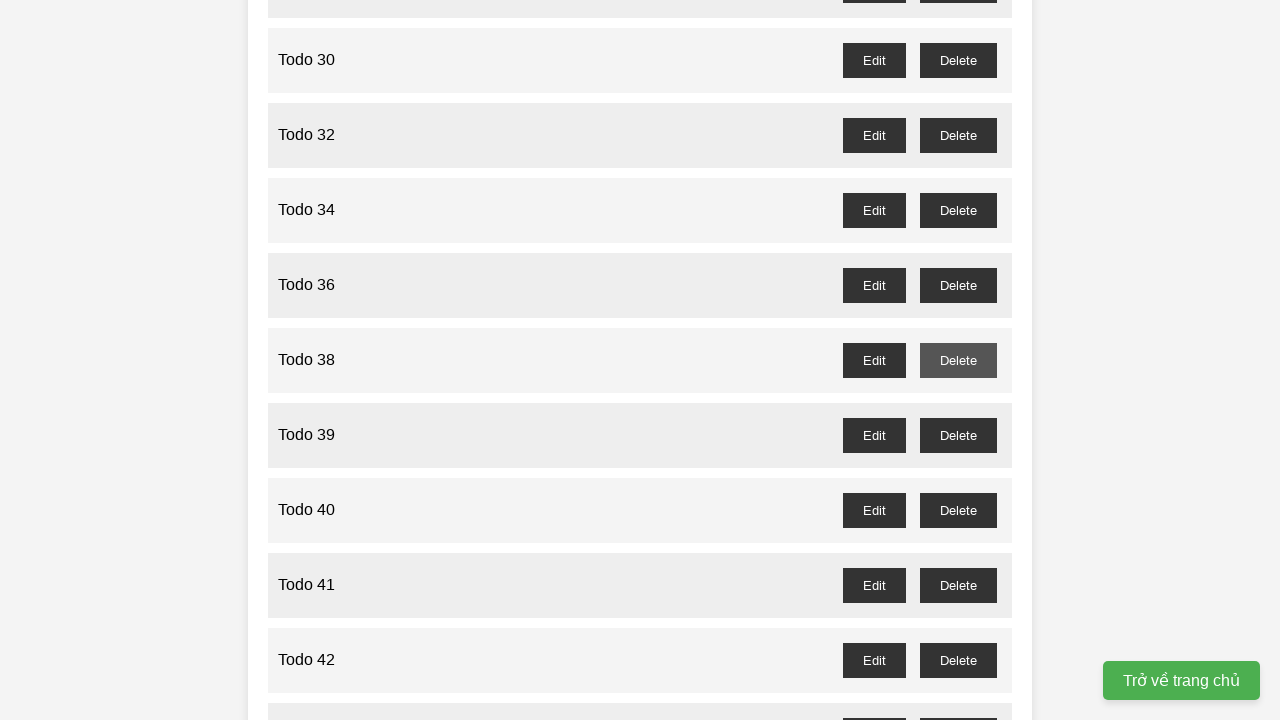

Clicked delete button for odd-numbered item 39 at (958, 435) on button#todo-39-delete
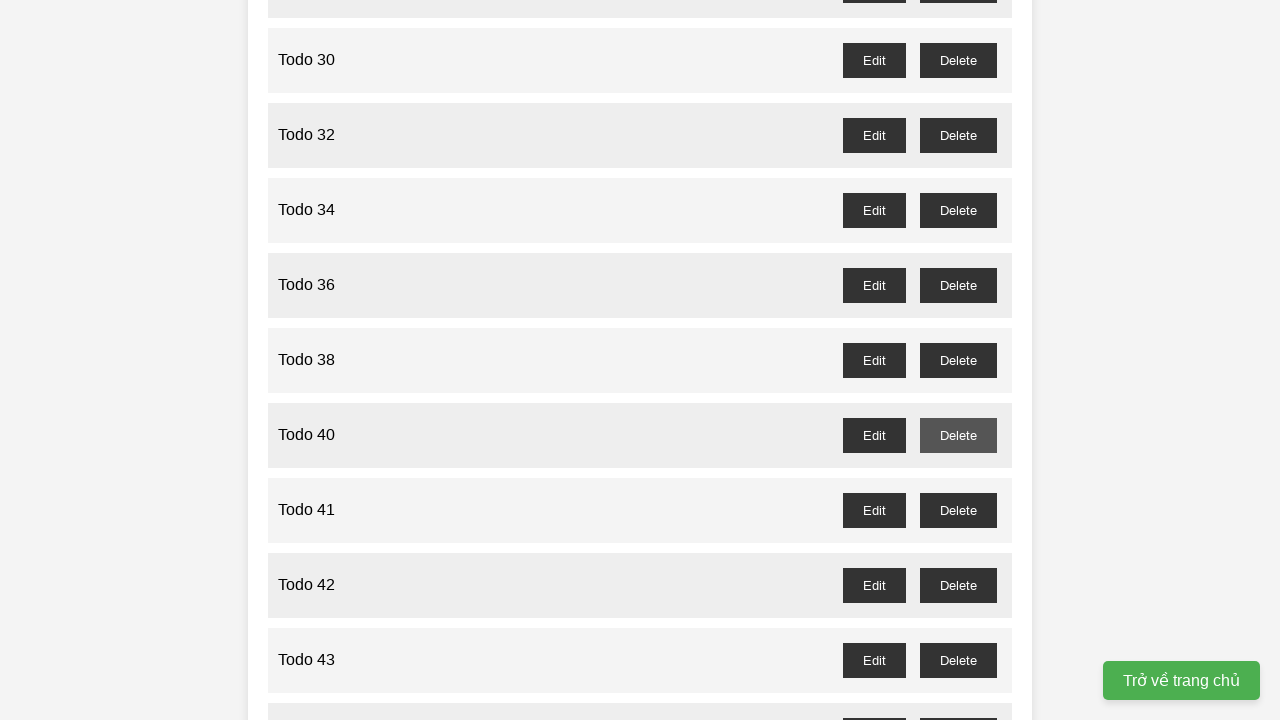

Waited for delete button for item 41
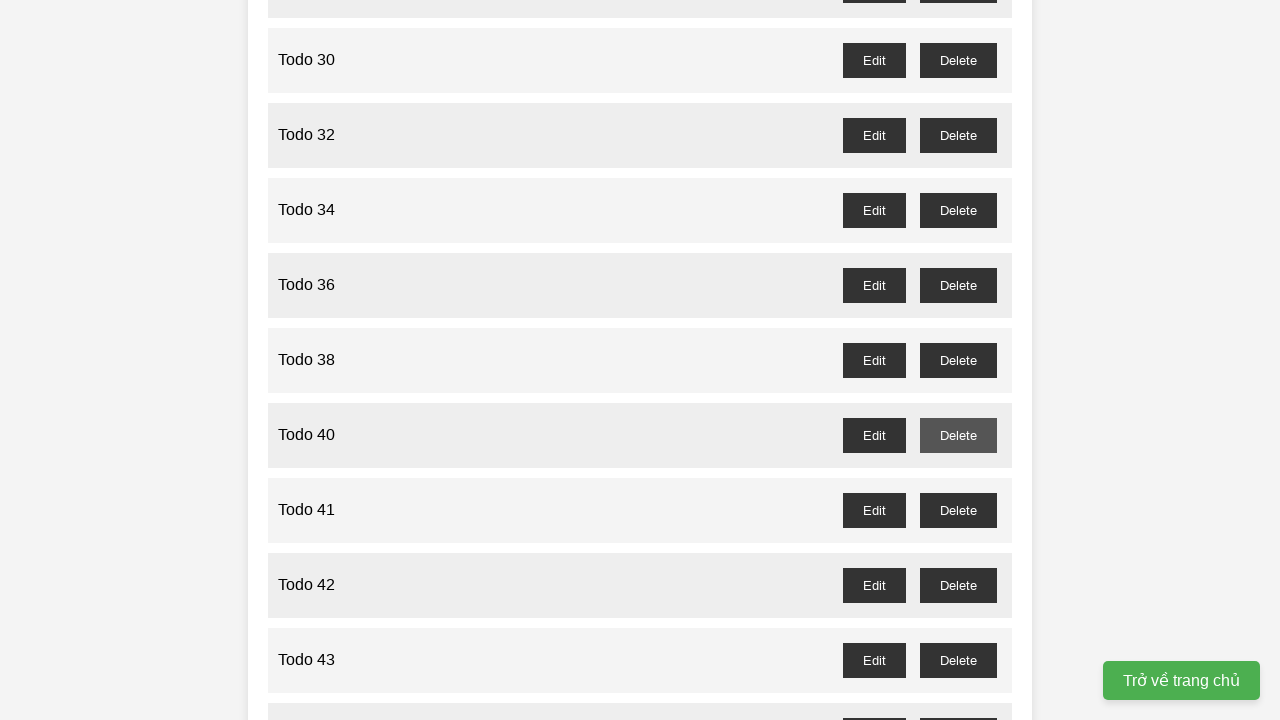

Clicked delete button for odd-numbered item 41 at (958, 510) on button#todo-41-delete
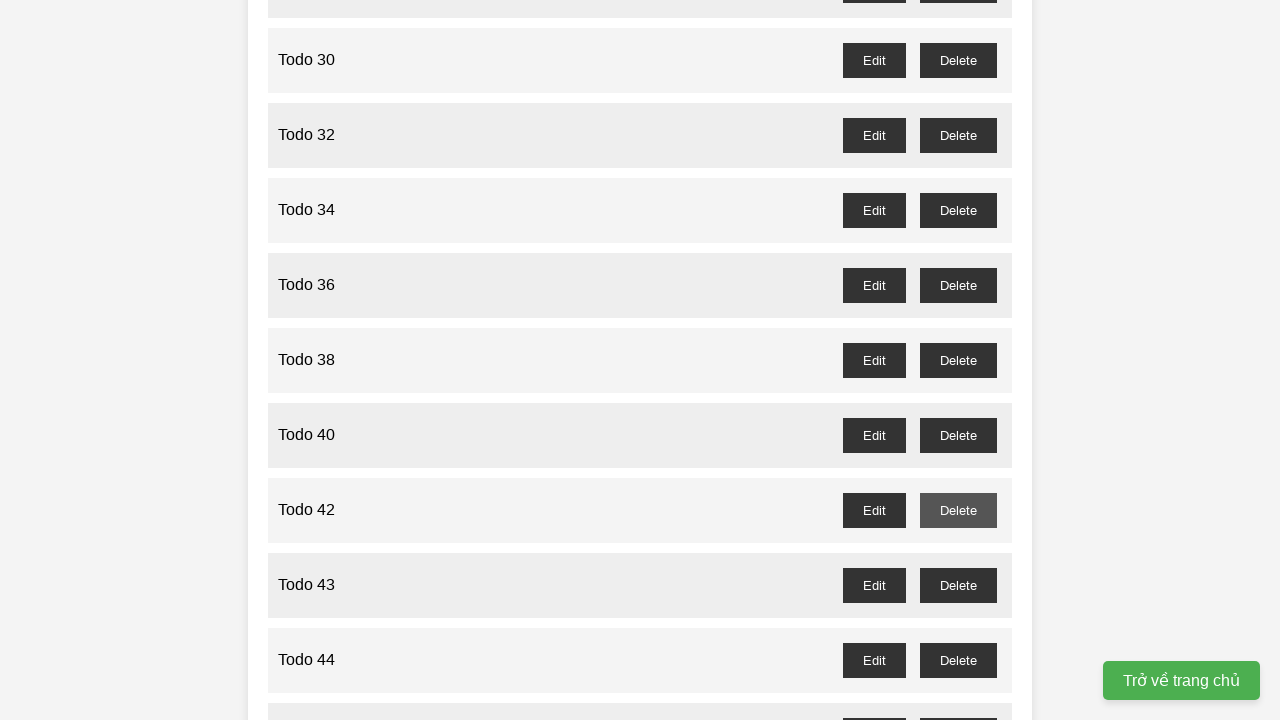

Waited for delete button for item 43
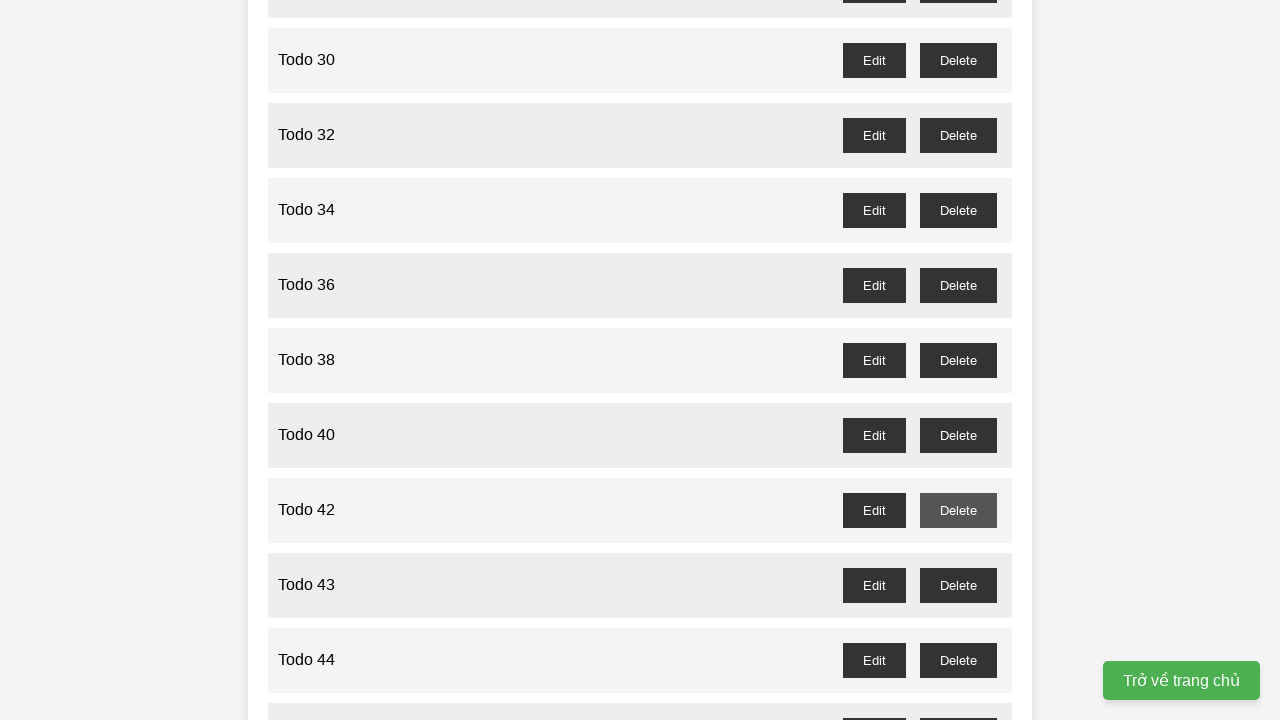

Clicked delete button for odd-numbered item 43 at (958, 585) on button#todo-43-delete
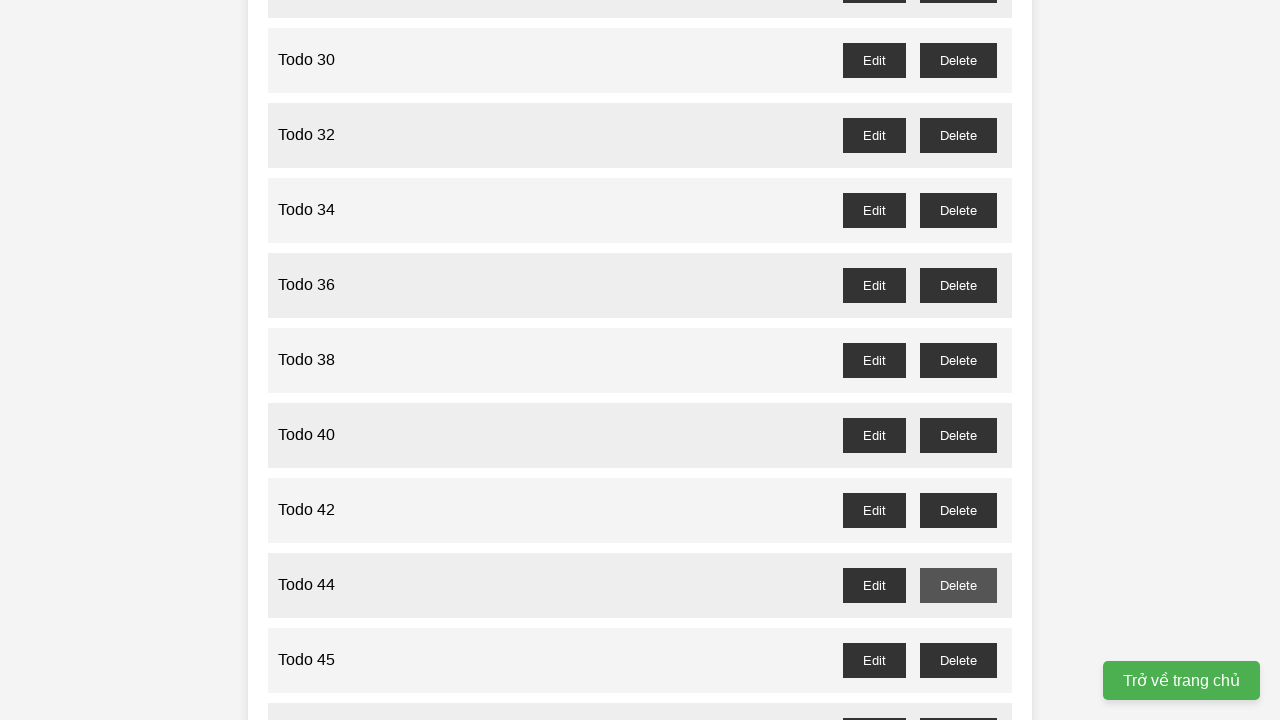

Waited for delete button for item 45
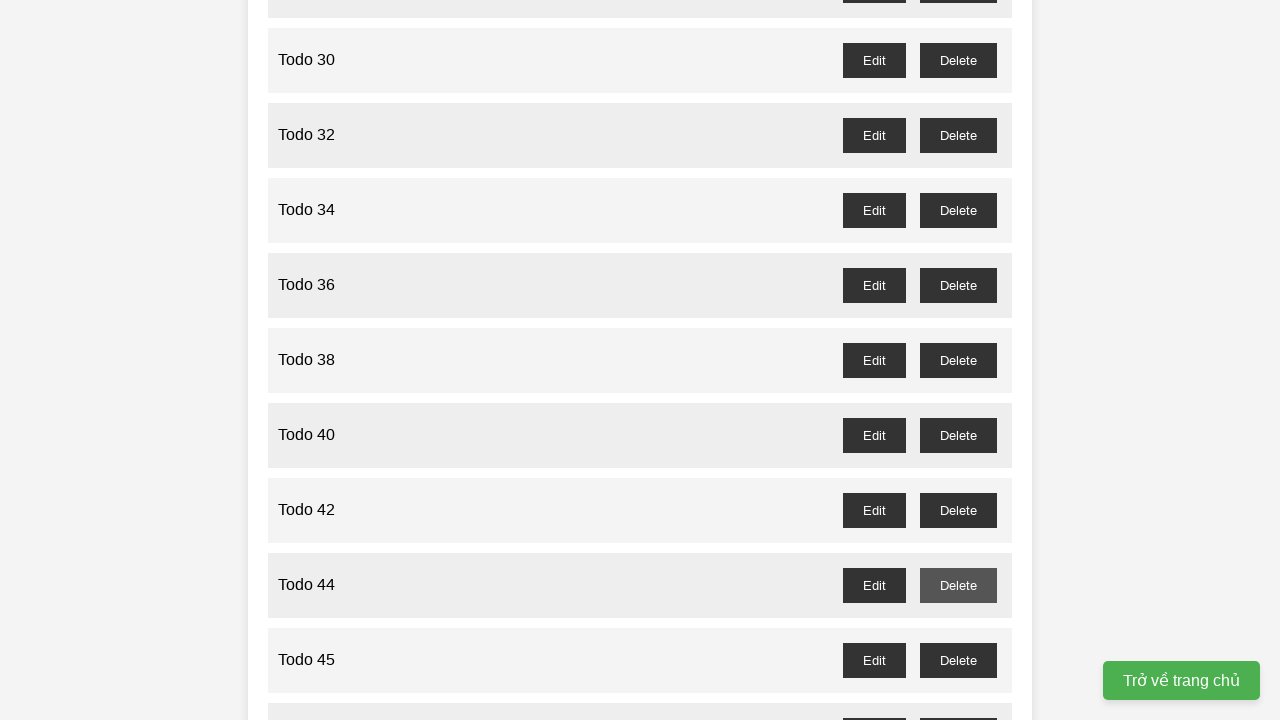

Clicked delete button for odd-numbered item 45 at (958, 660) on button#todo-45-delete
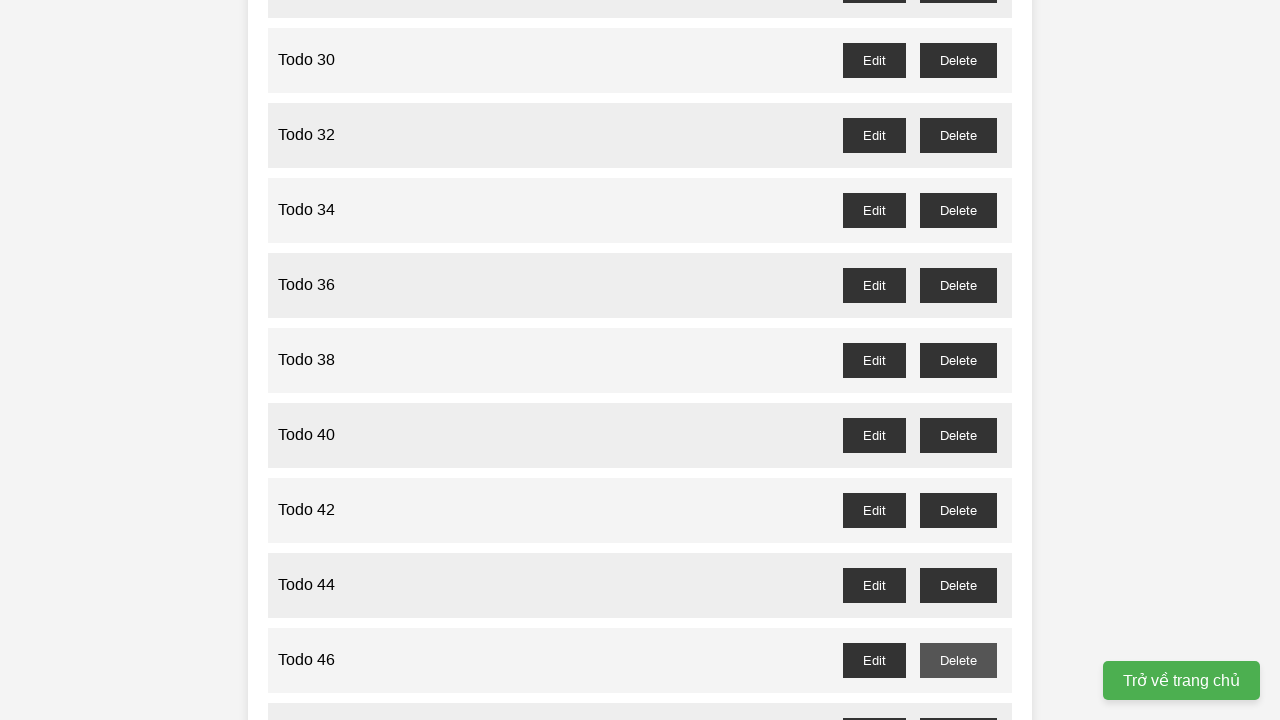

Waited for delete button for item 47
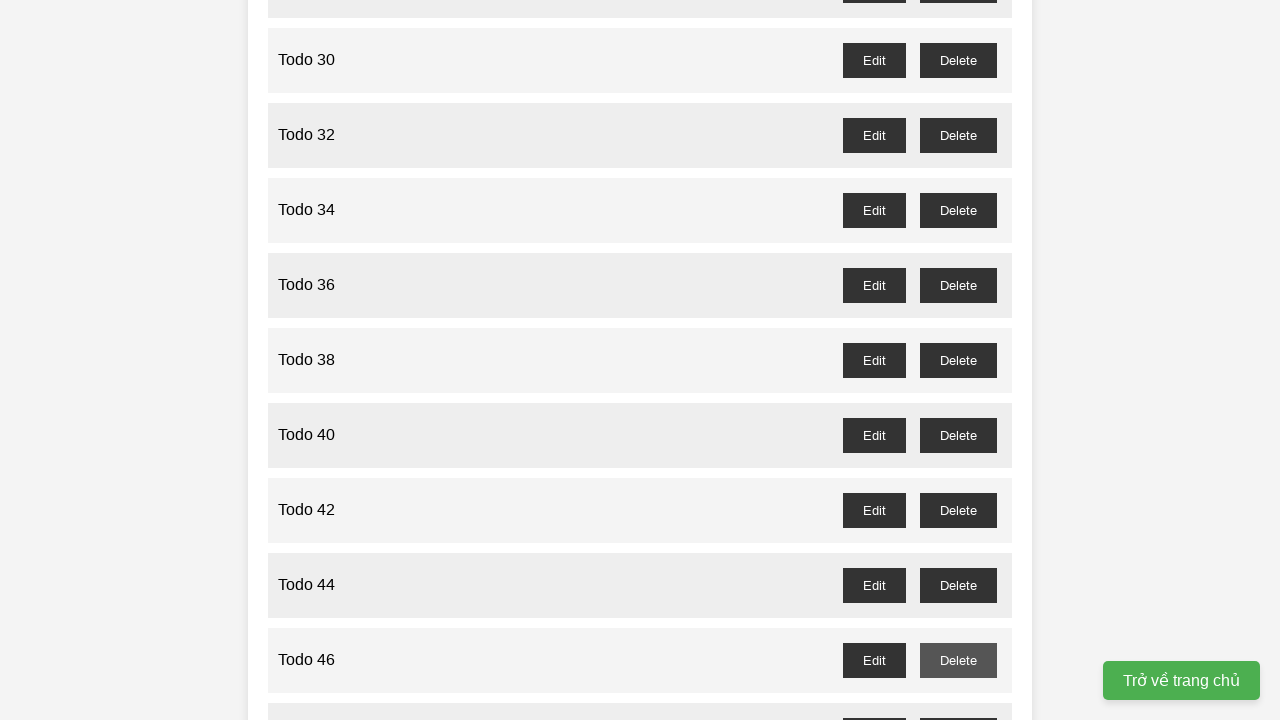

Clicked delete button for odd-numbered item 47 at (958, 703) on button#todo-47-delete
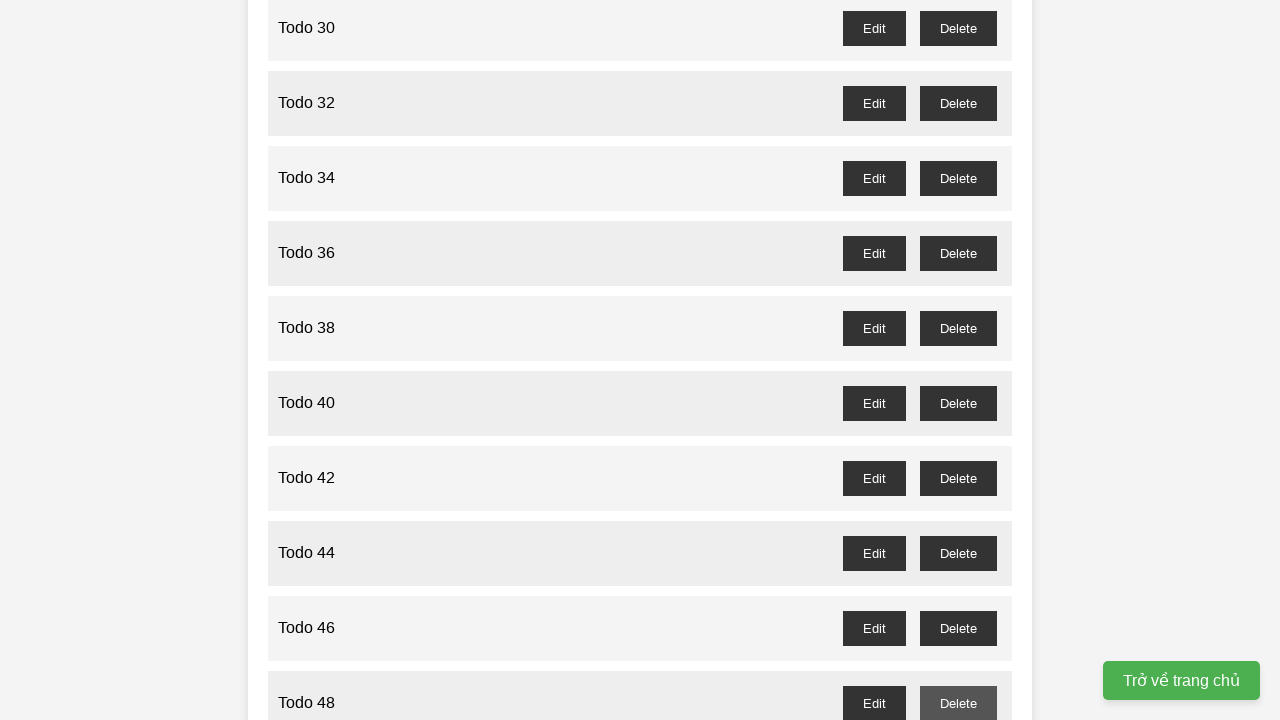

Waited for delete button for item 49
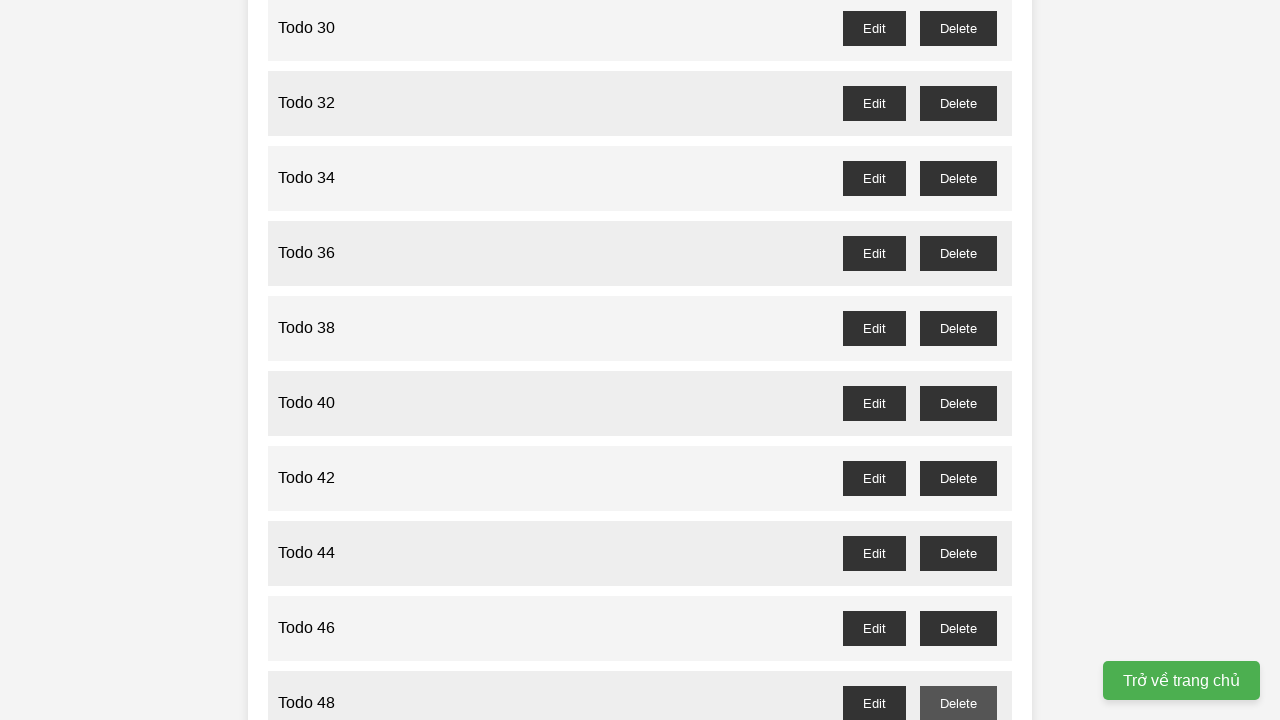

Clicked delete button for odd-numbered item 49 at (958, 360) on button#todo-49-delete
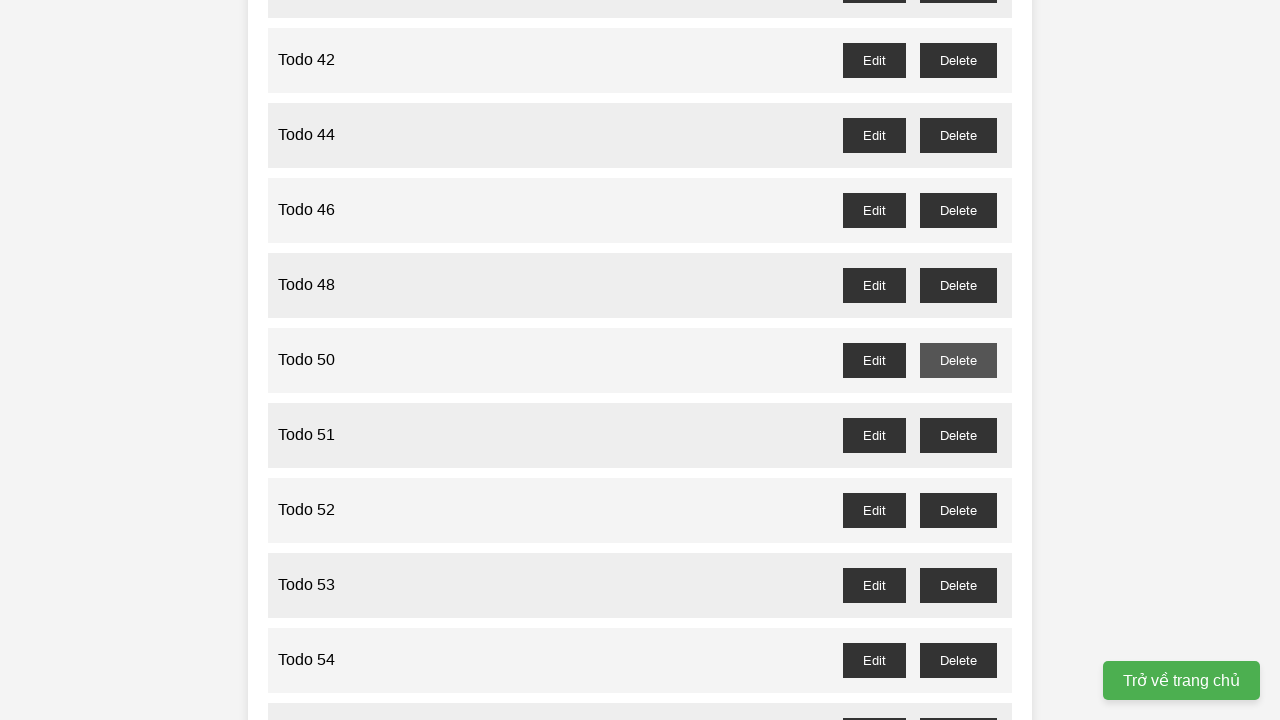

Waited for delete button for item 51
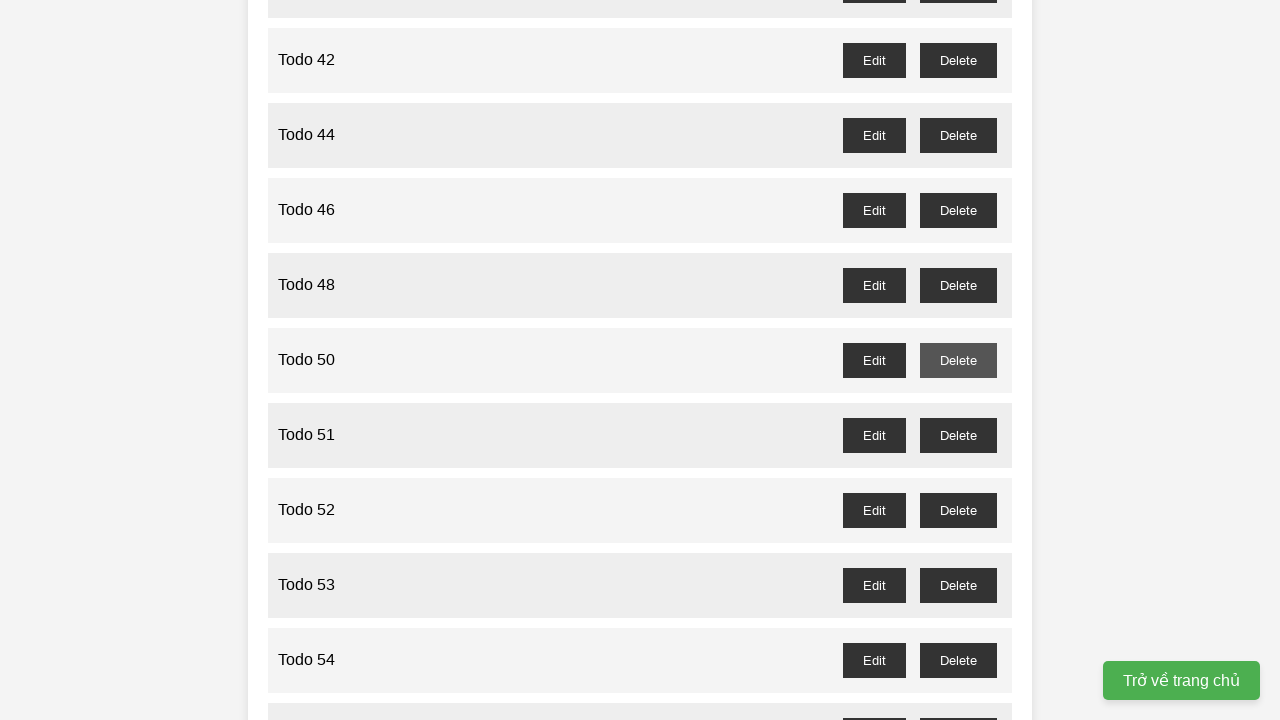

Clicked delete button for odd-numbered item 51 at (958, 435) on button#todo-51-delete
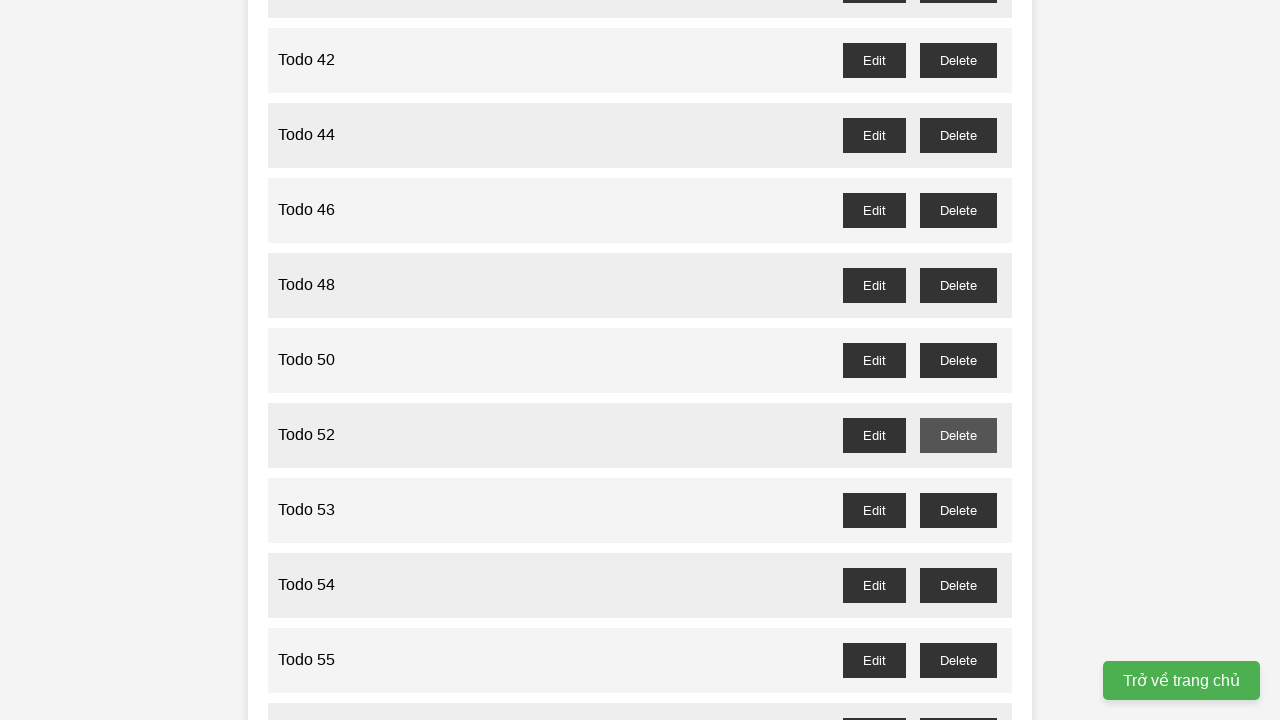

Waited for delete button for item 53
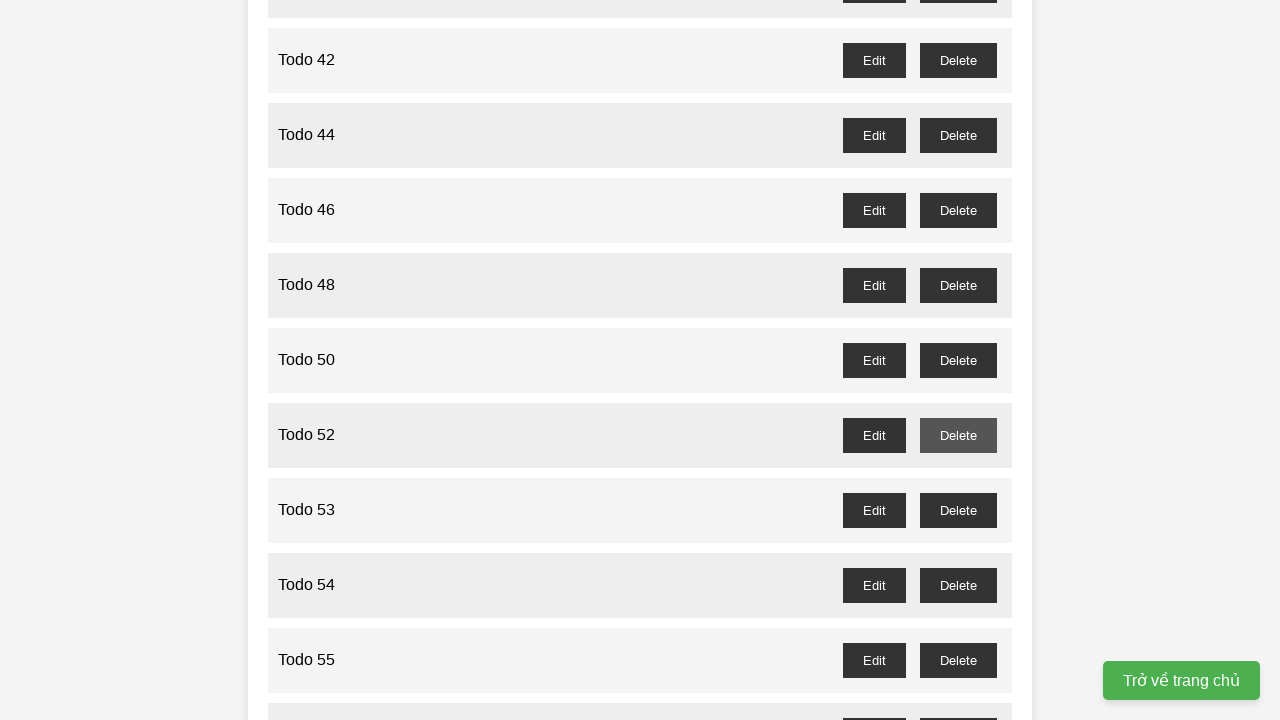

Clicked delete button for odd-numbered item 53 at (958, 510) on button#todo-53-delete
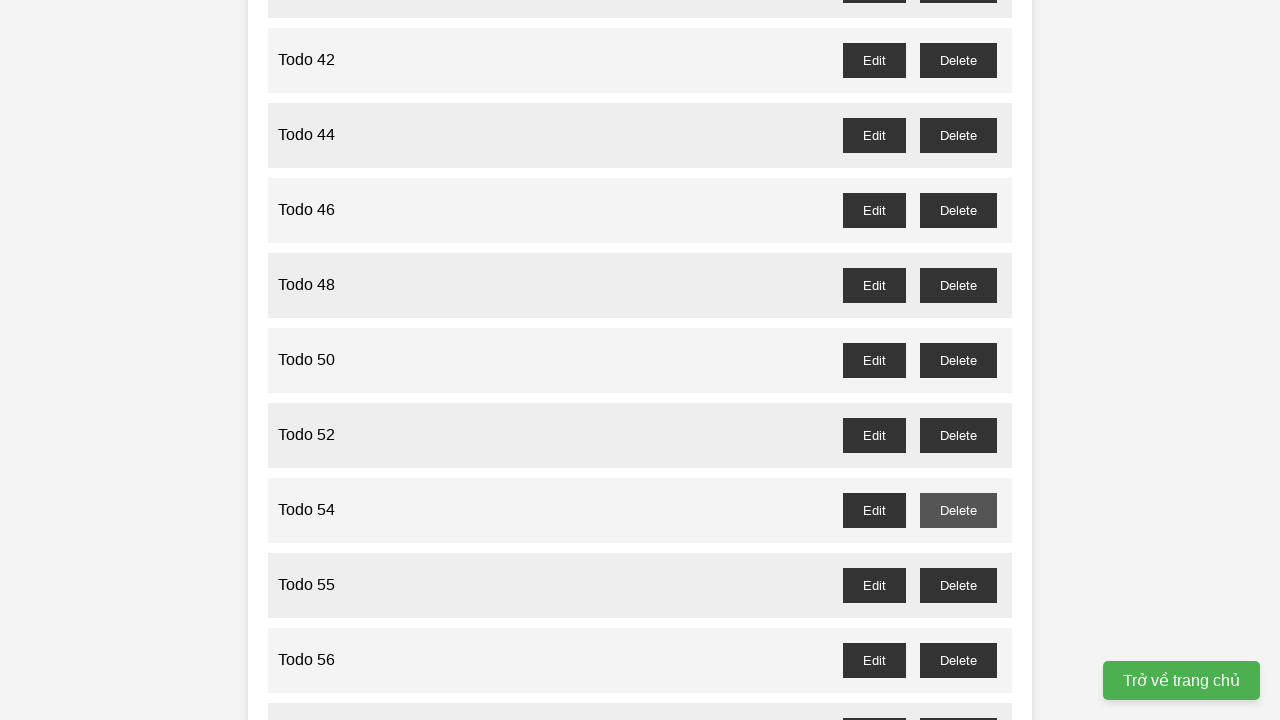

Waited for delete button for item 55
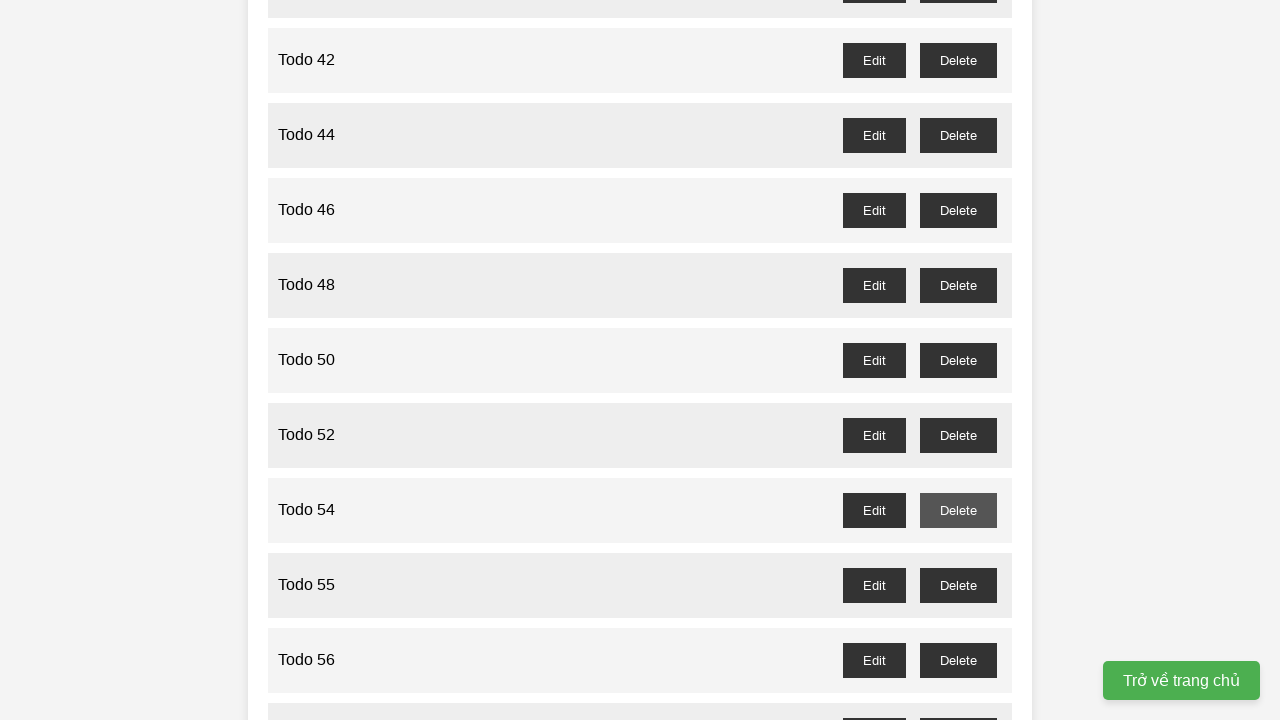

Clicked delete button for odd-numbered item 55 at (958, 585) on button#todo-55-delete
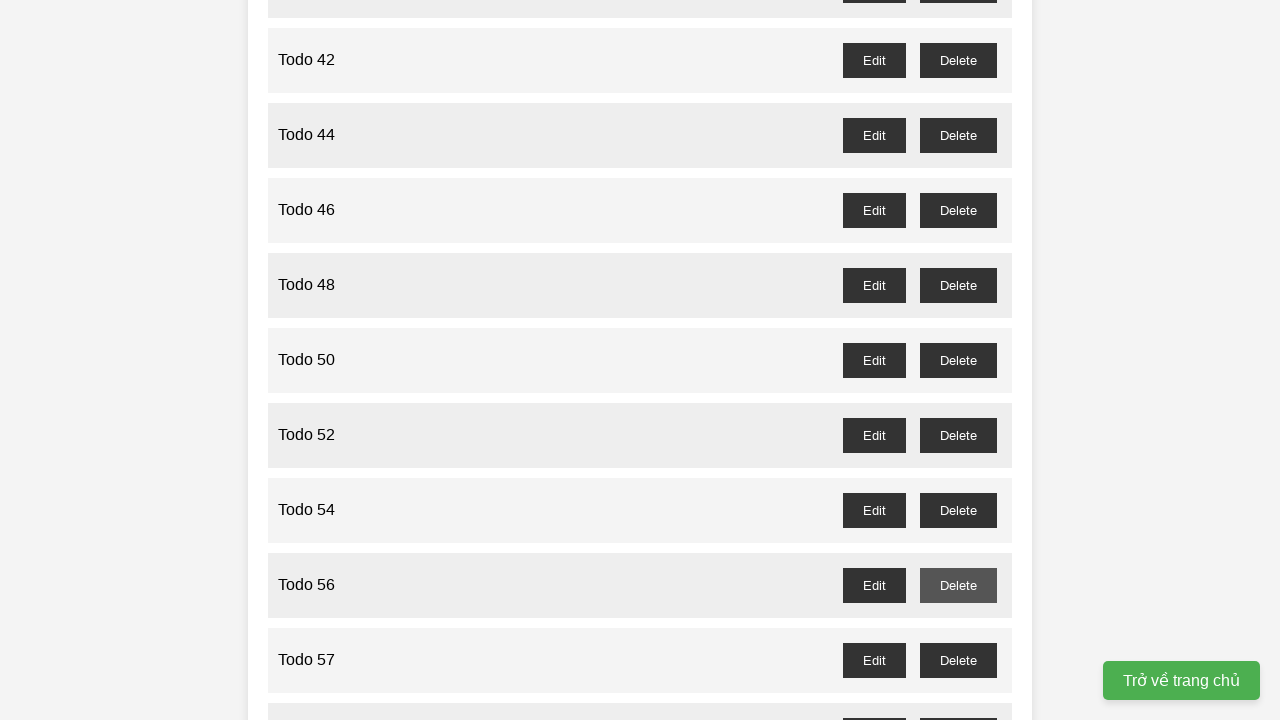

Waited for delete button for item 57
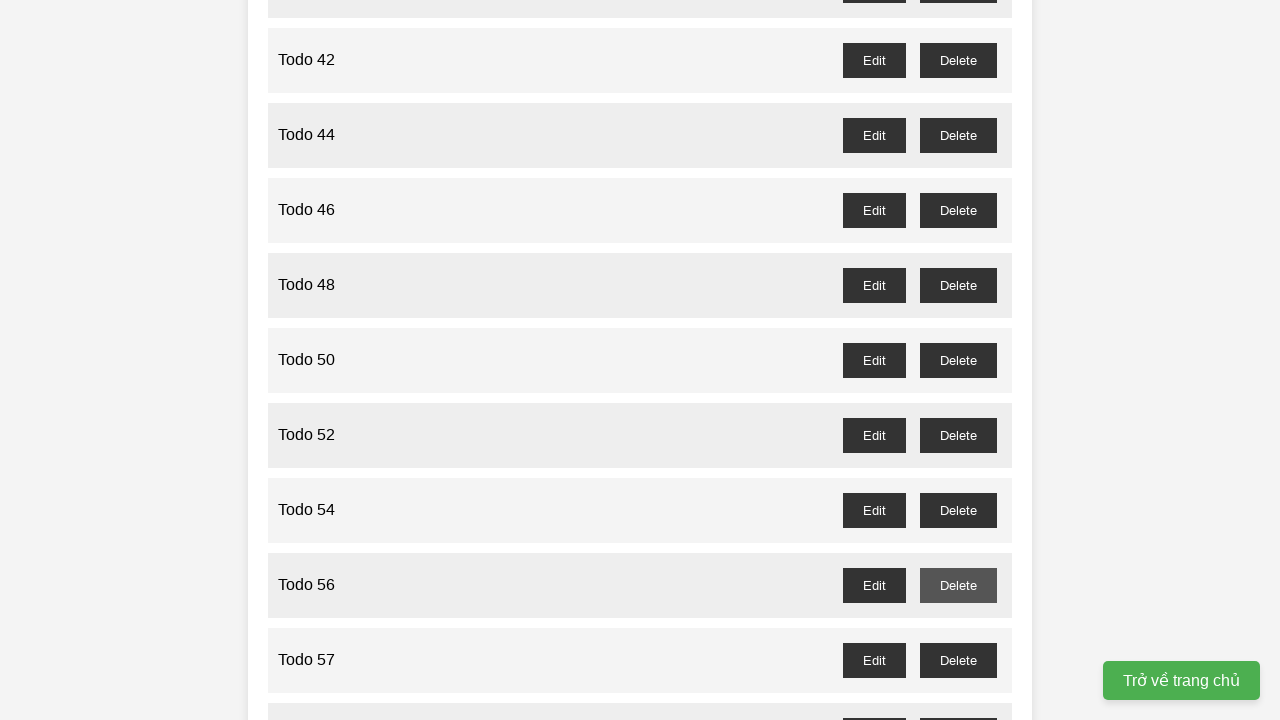

Clicked delete button for odd-numbered item 57 at (958, 660) on button#todo-57-delete
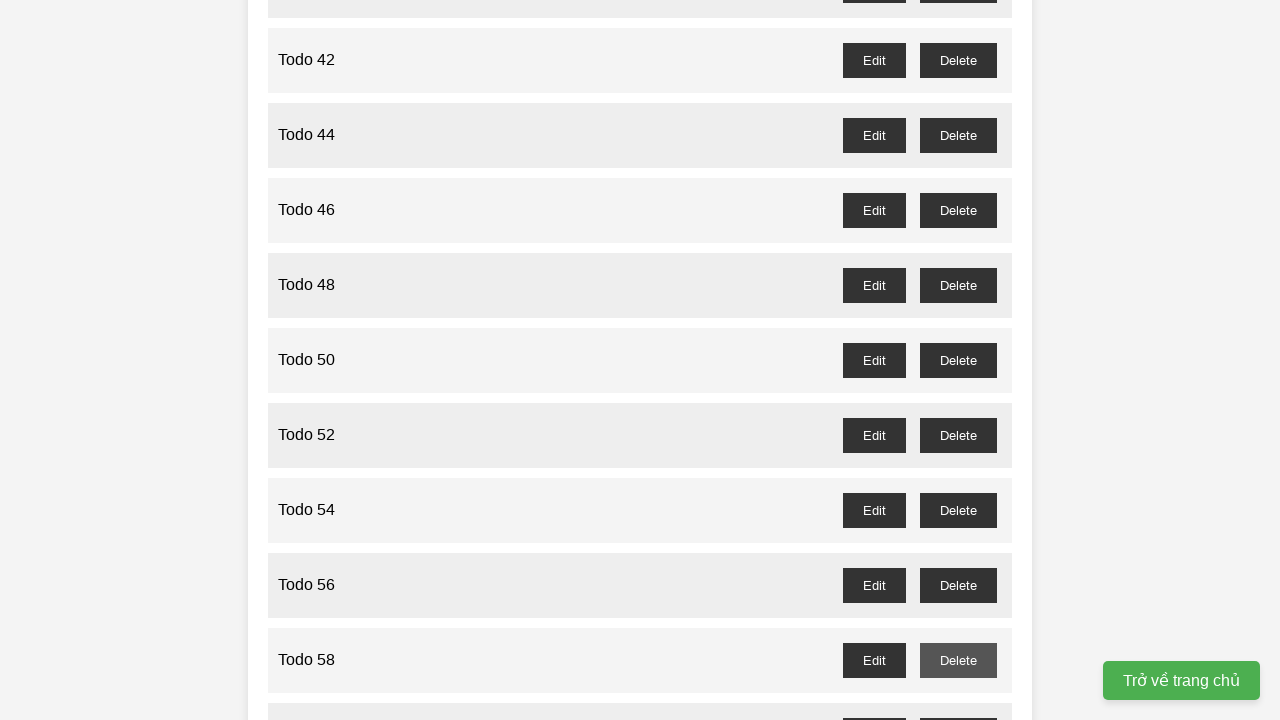

Waited for delete button for item 59
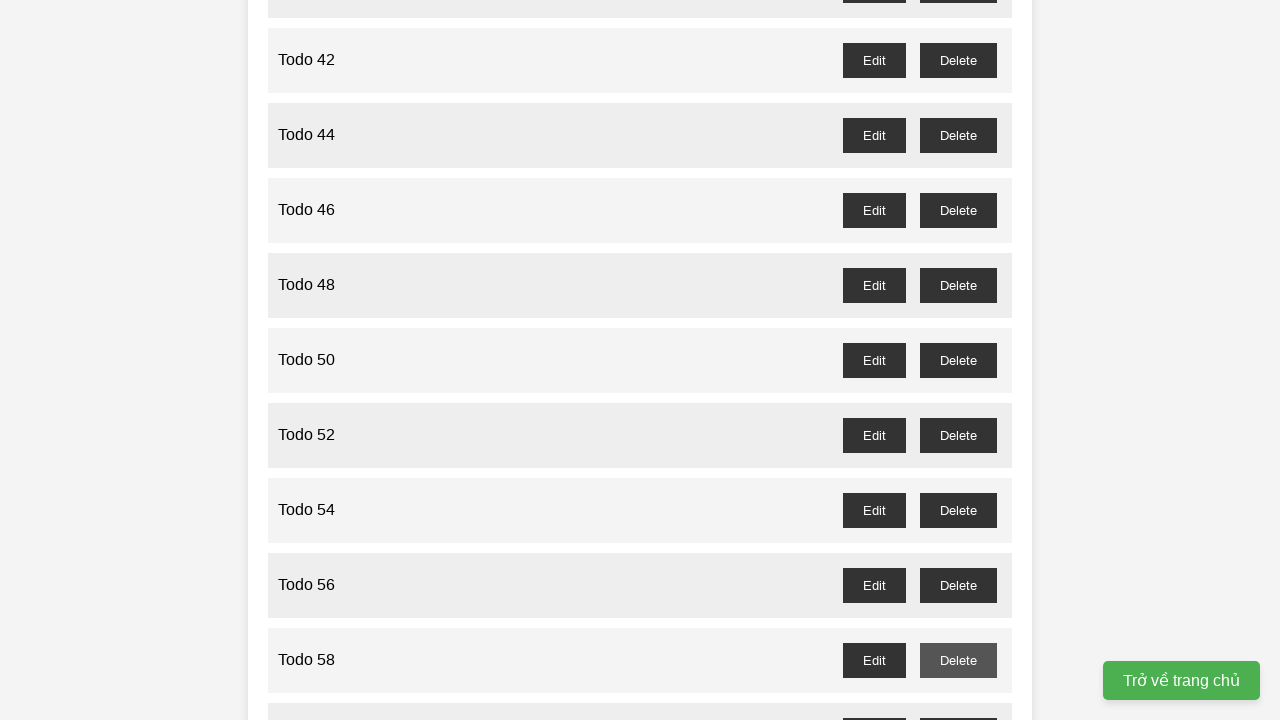

Clicked delete button for odd-numbered item 59 at (958, 703) on button#todo-59-delete
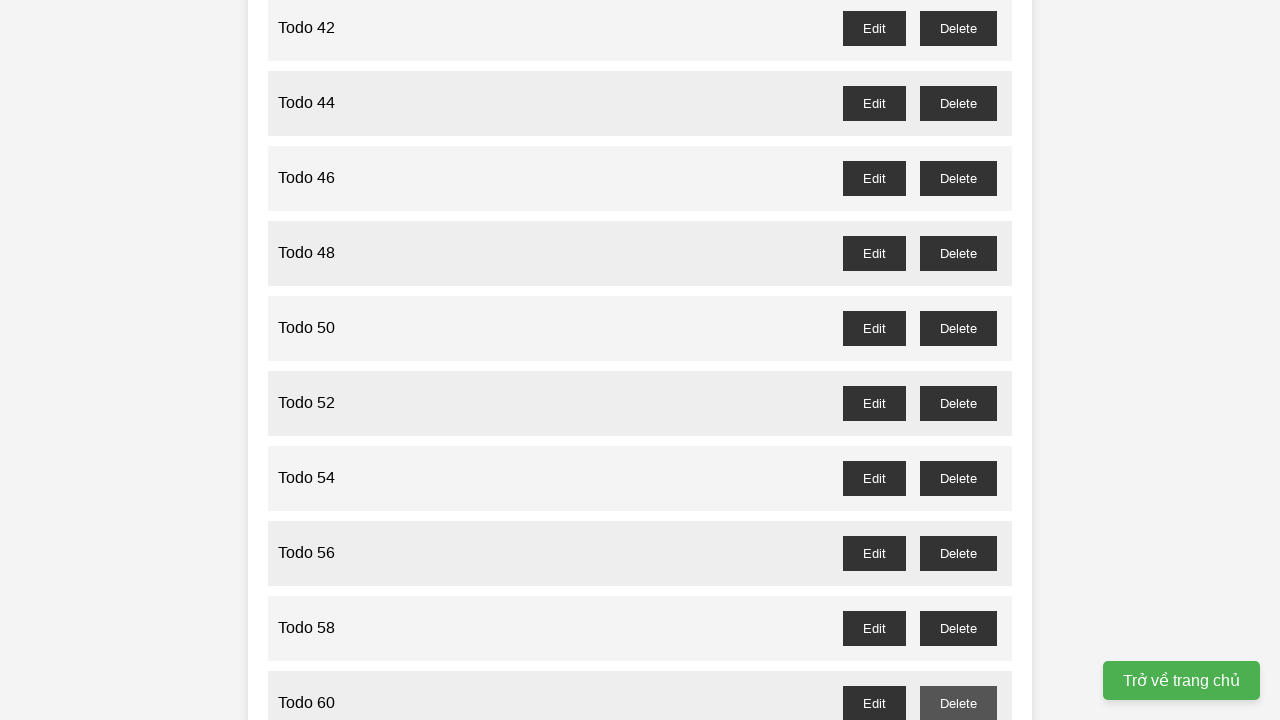

Waited for delete button for item 61
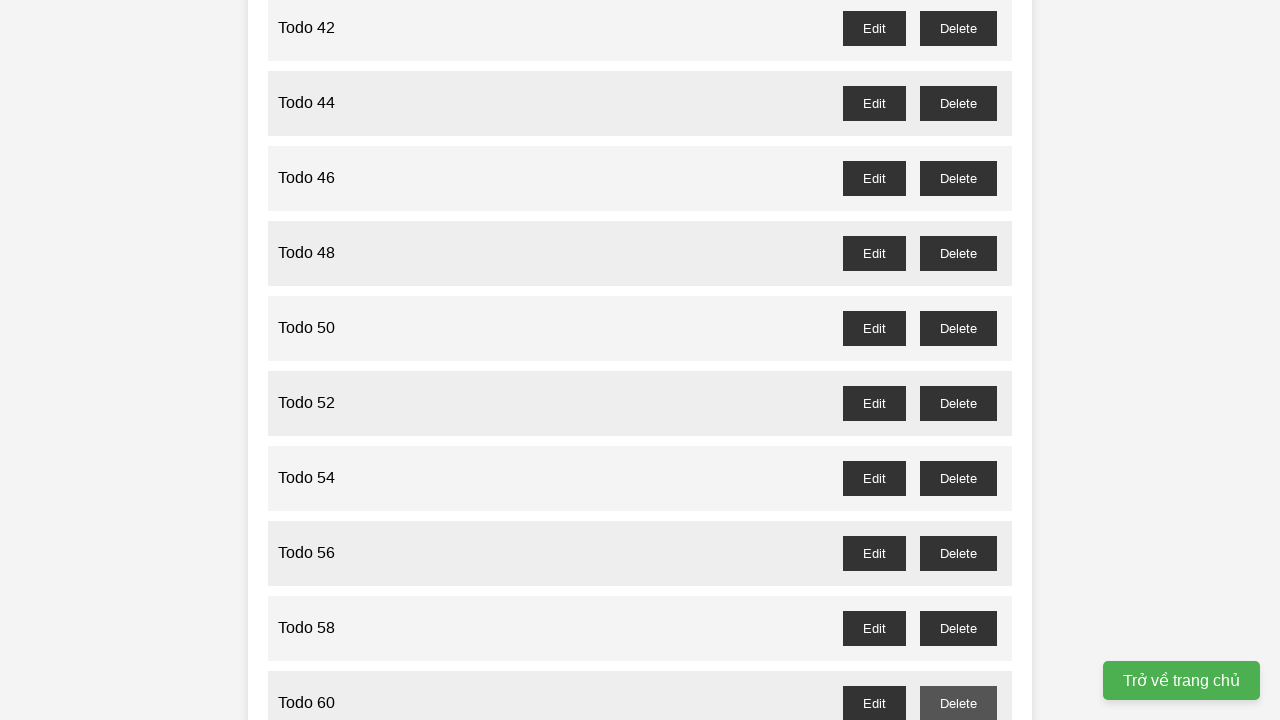

Clicked delete button for odd-numbered item 61 at (958, 360) on button#todo-61-delete
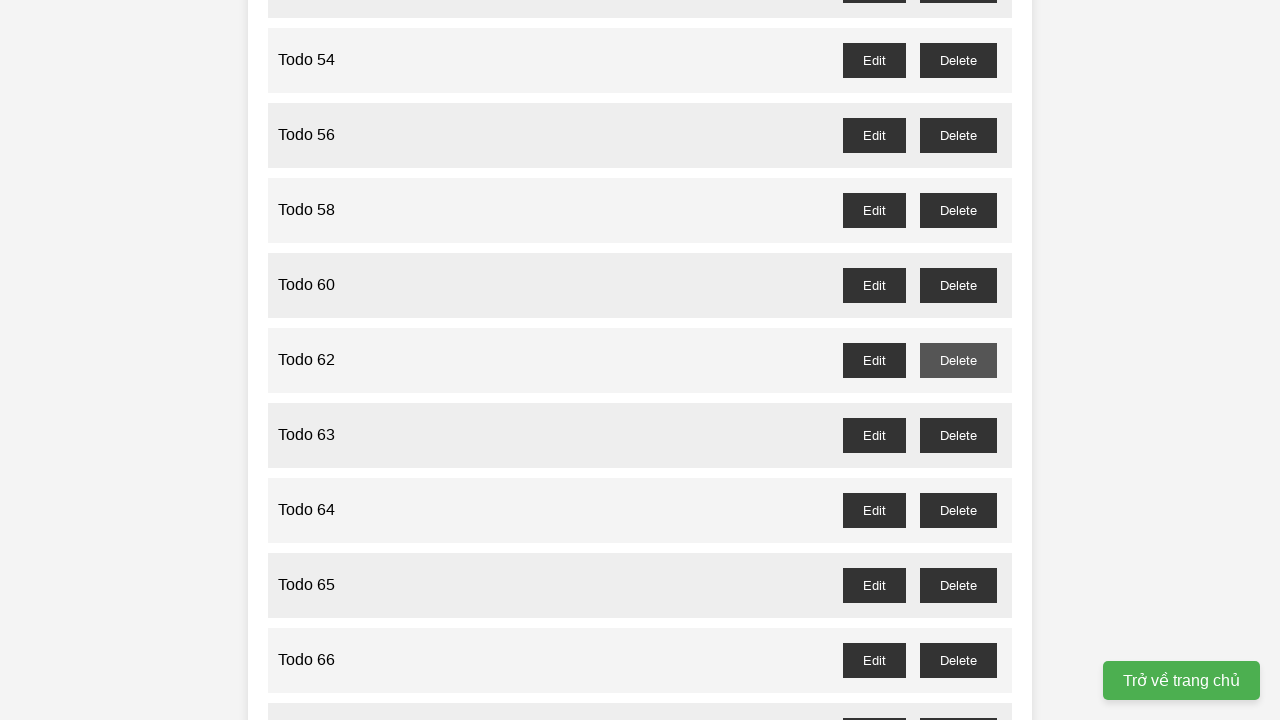

Waited for delete button for item 63
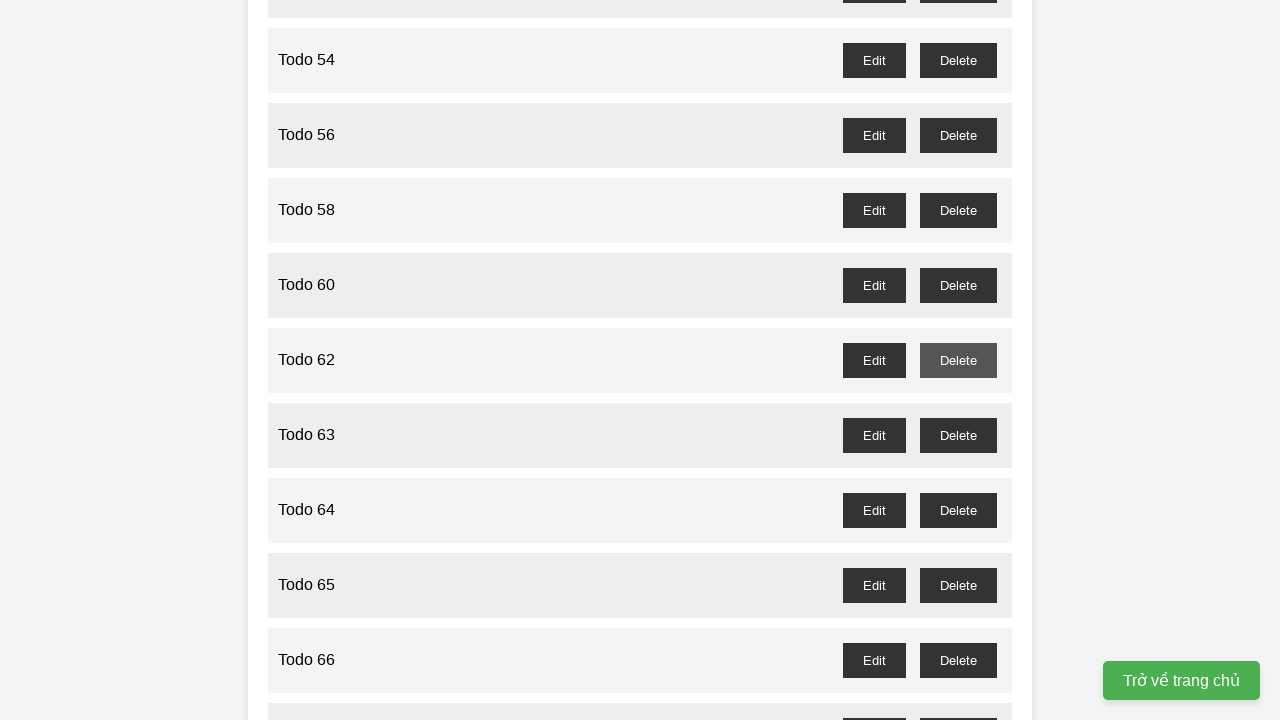

Clicked delete button for odd-numbered item 63 at (958, 435) on button#todo-63-delete
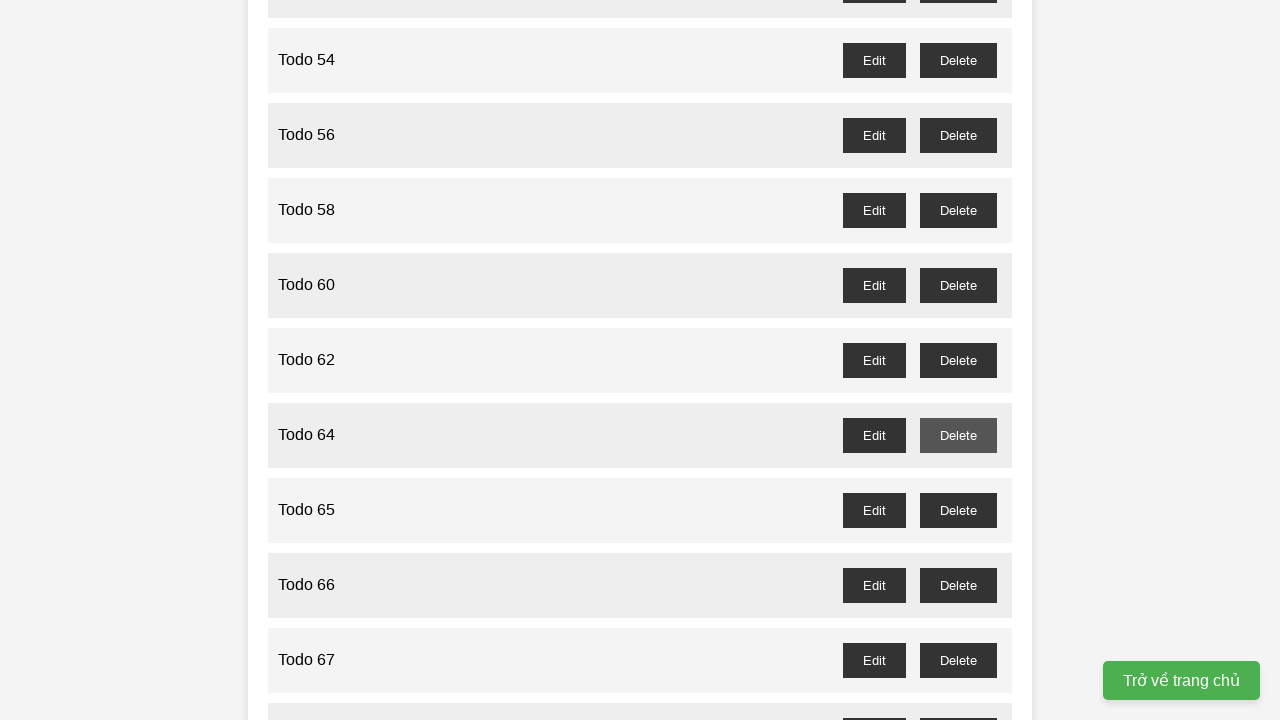

Waited for delete button for item 65
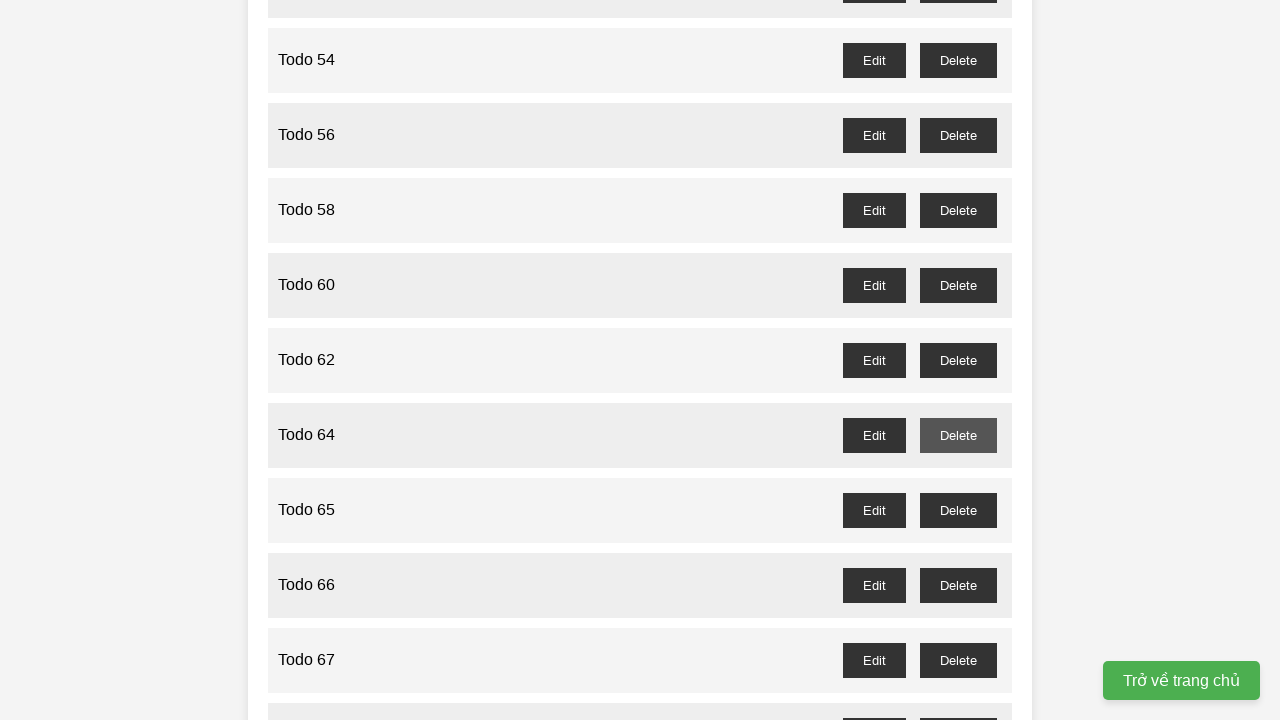

Clicked delete button for odd-numbered item 65 at (958, 510) on button#todo-65-delete
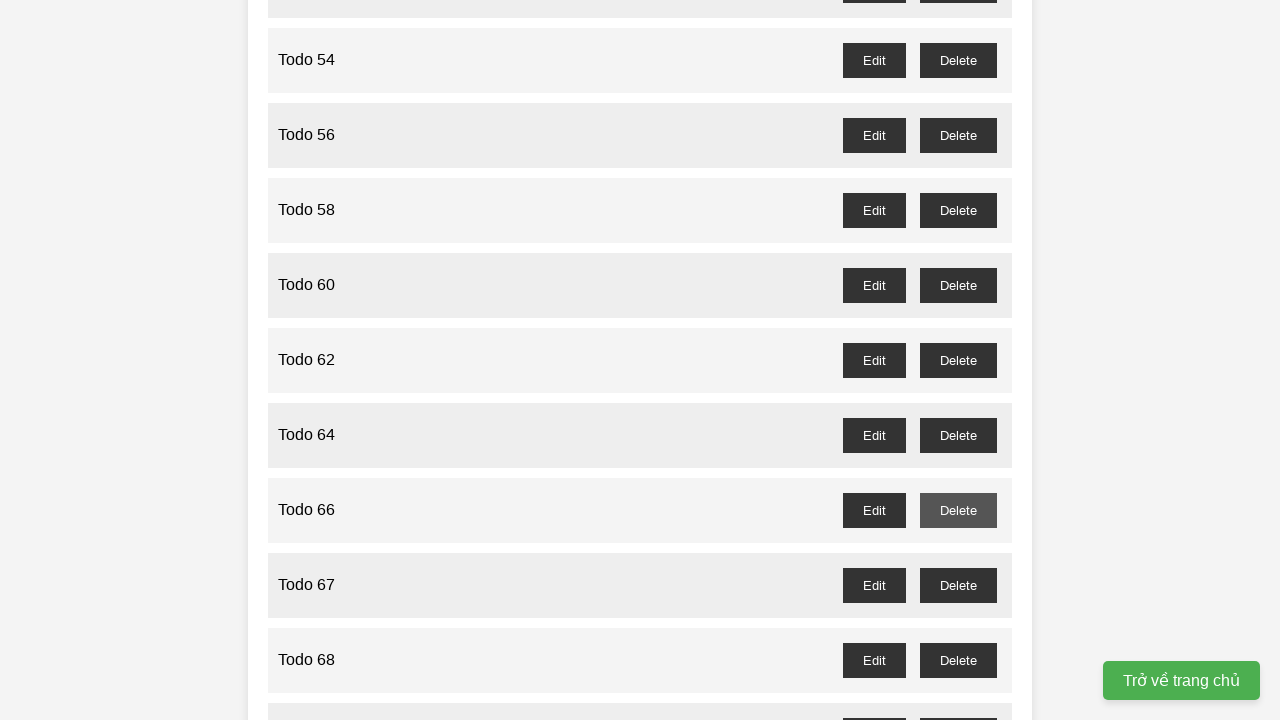

Waited for delete button for item 67
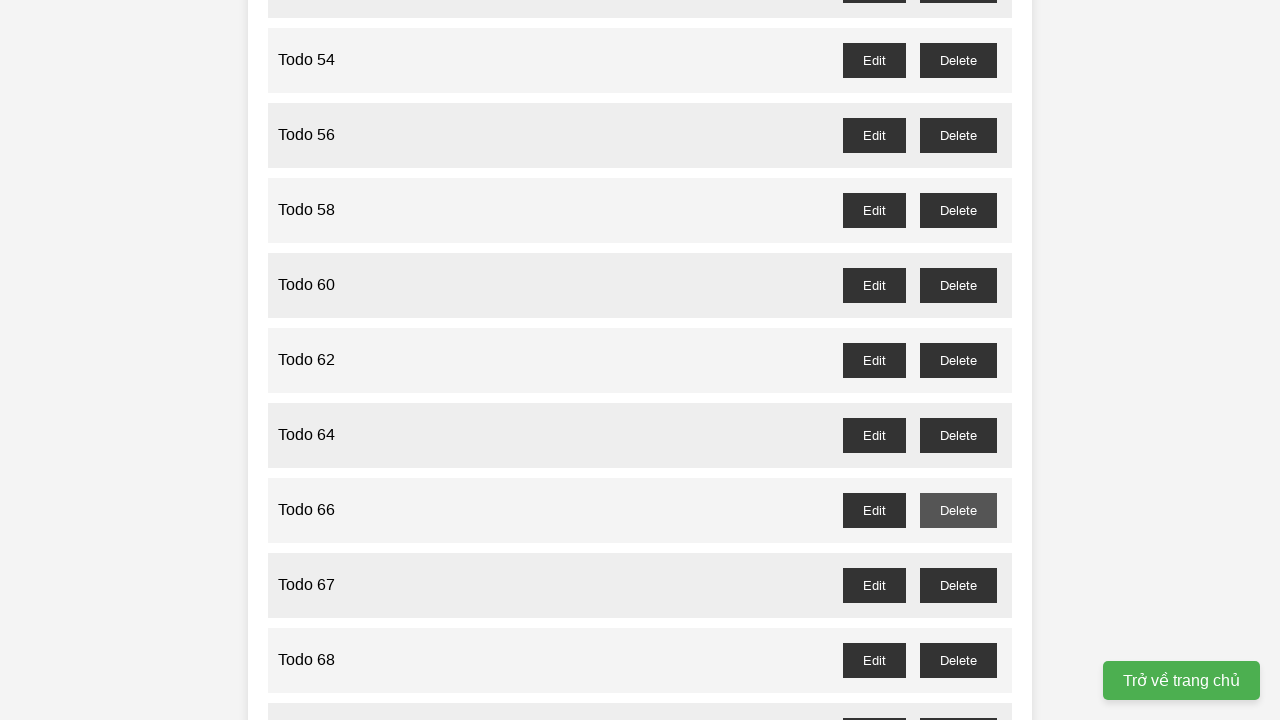

Clicked delete button for odd-numbered item 67 at (958, 585) on button#todo-67-delete
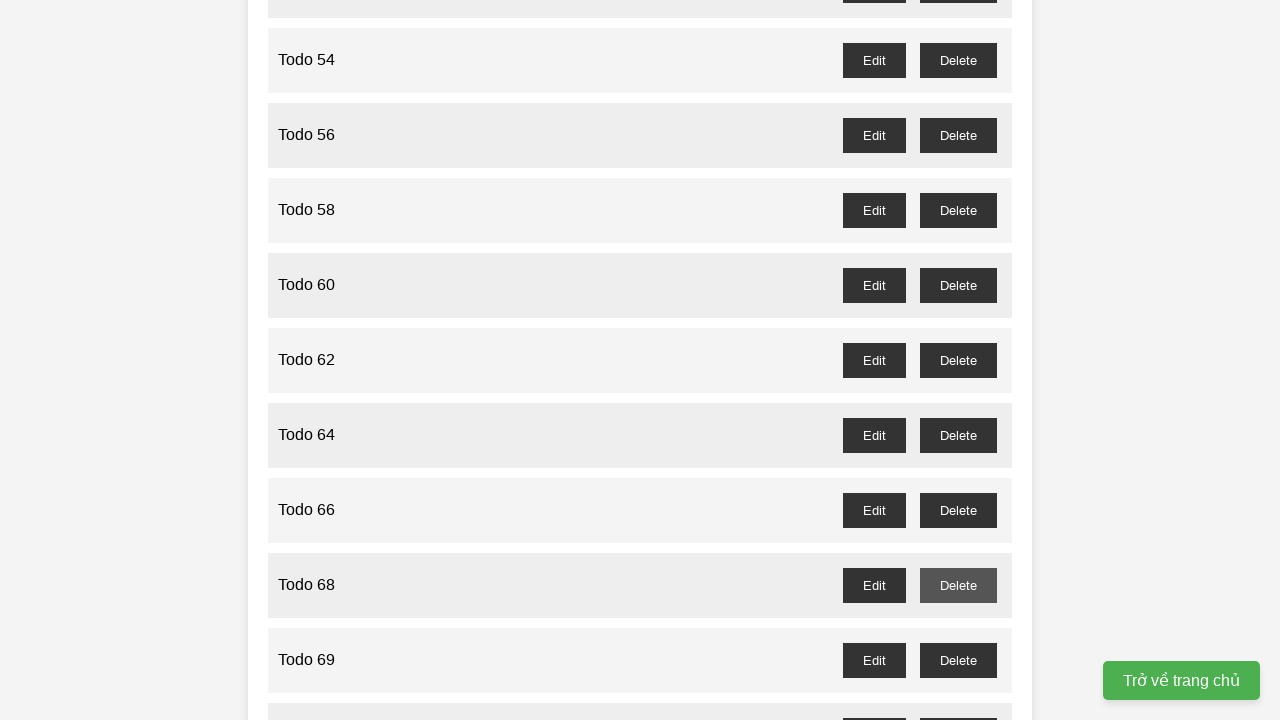

Waited for delete button for item 69
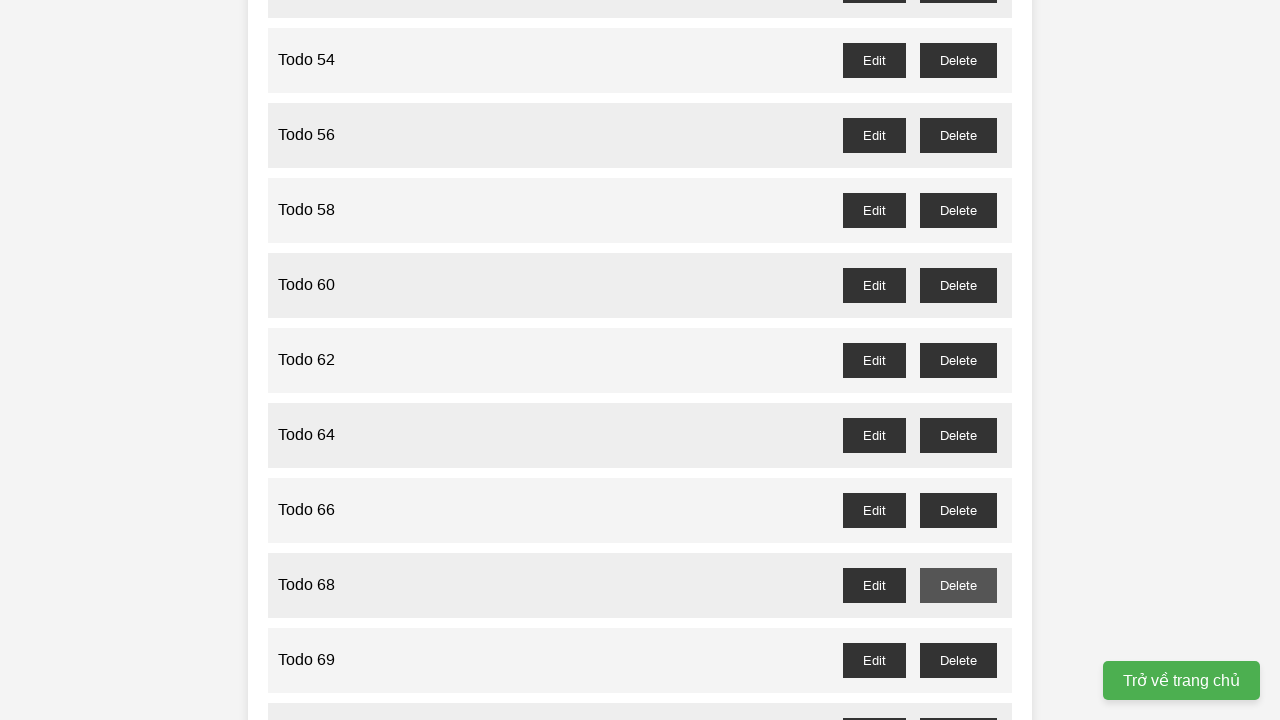

Clicked delete button for odd-numbered item 69 at (958, 660) on button#todo-69-delete
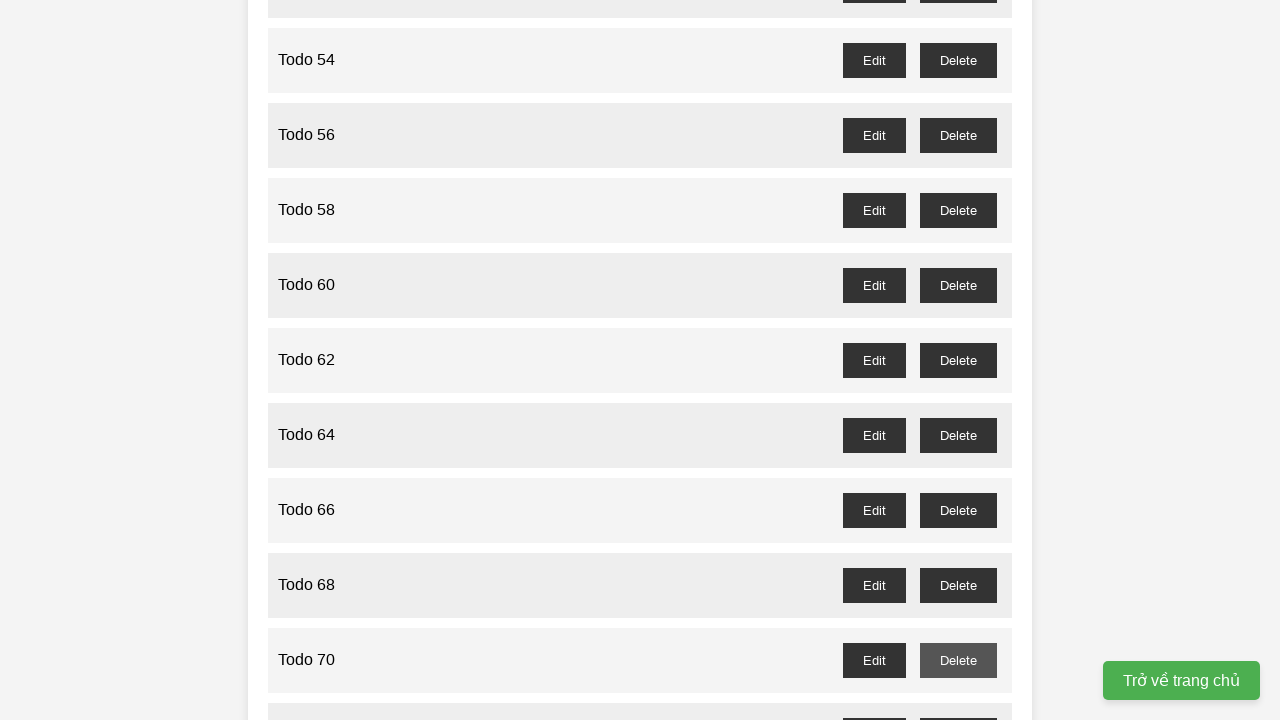

Waited for delete button for item 71
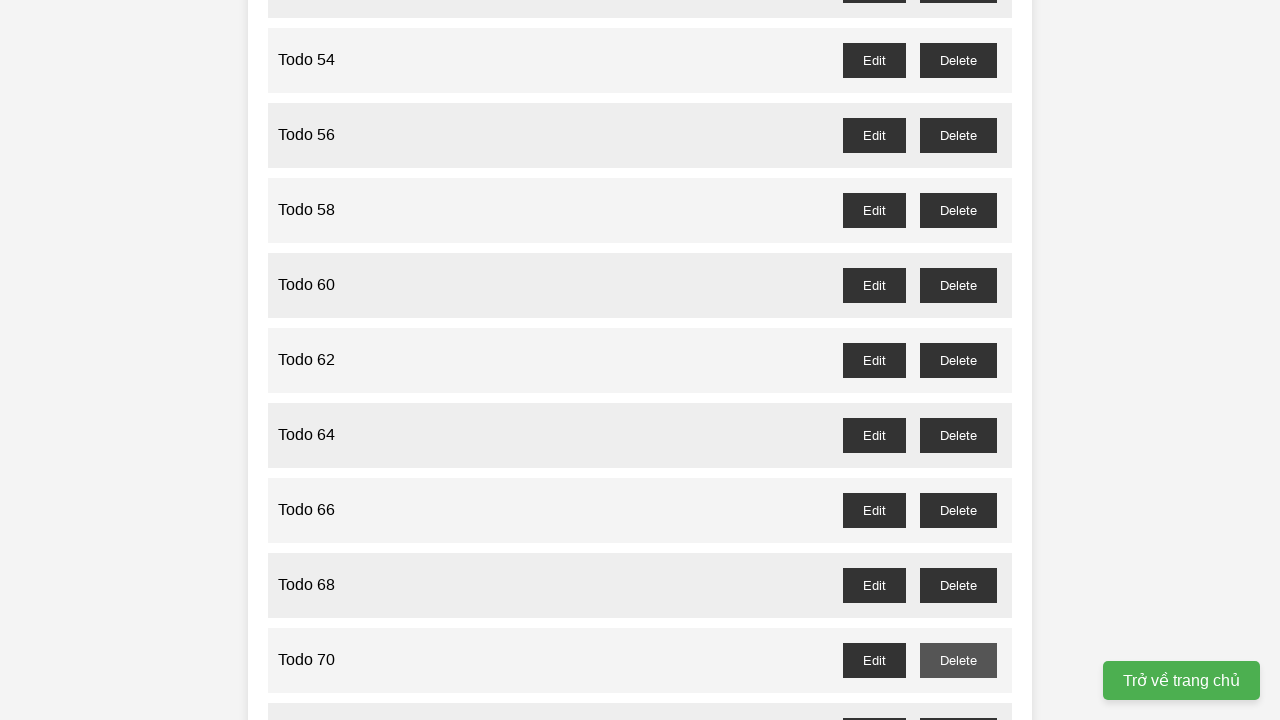

Clicked delete button for odd-numbered item 71 at (958, 703) on button#todo-71-delete
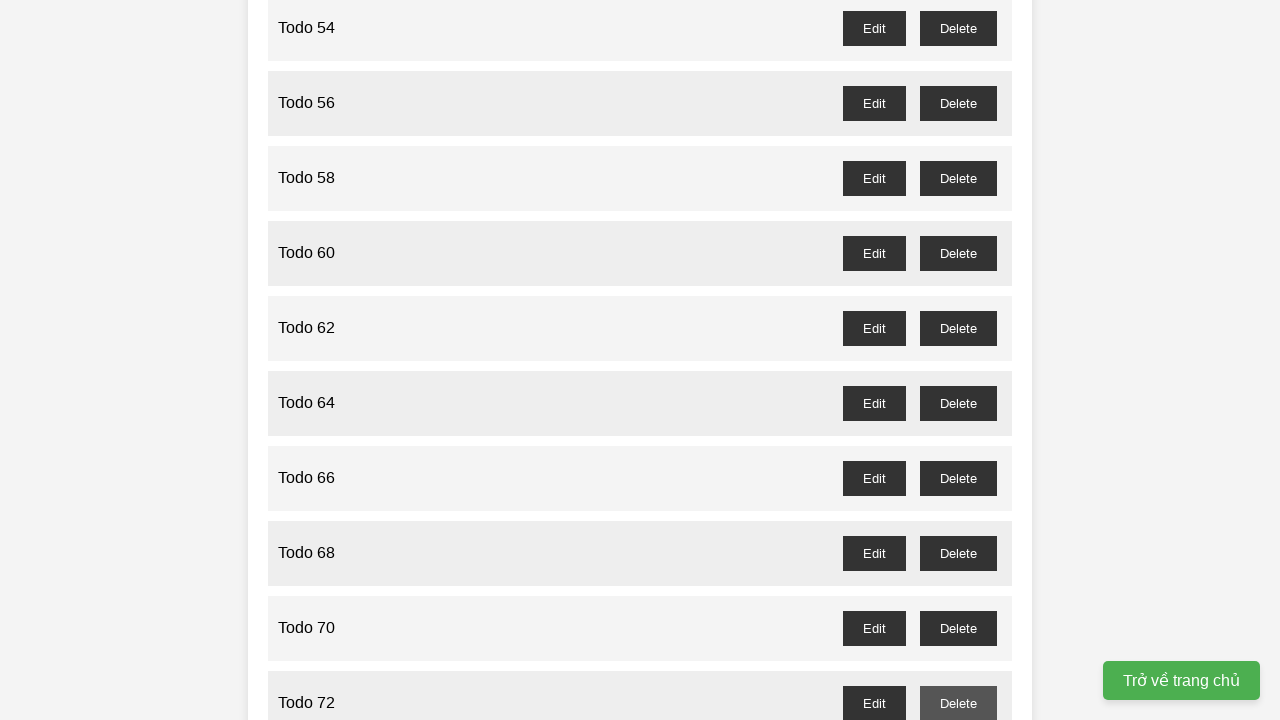

Waited for delete button for item 73
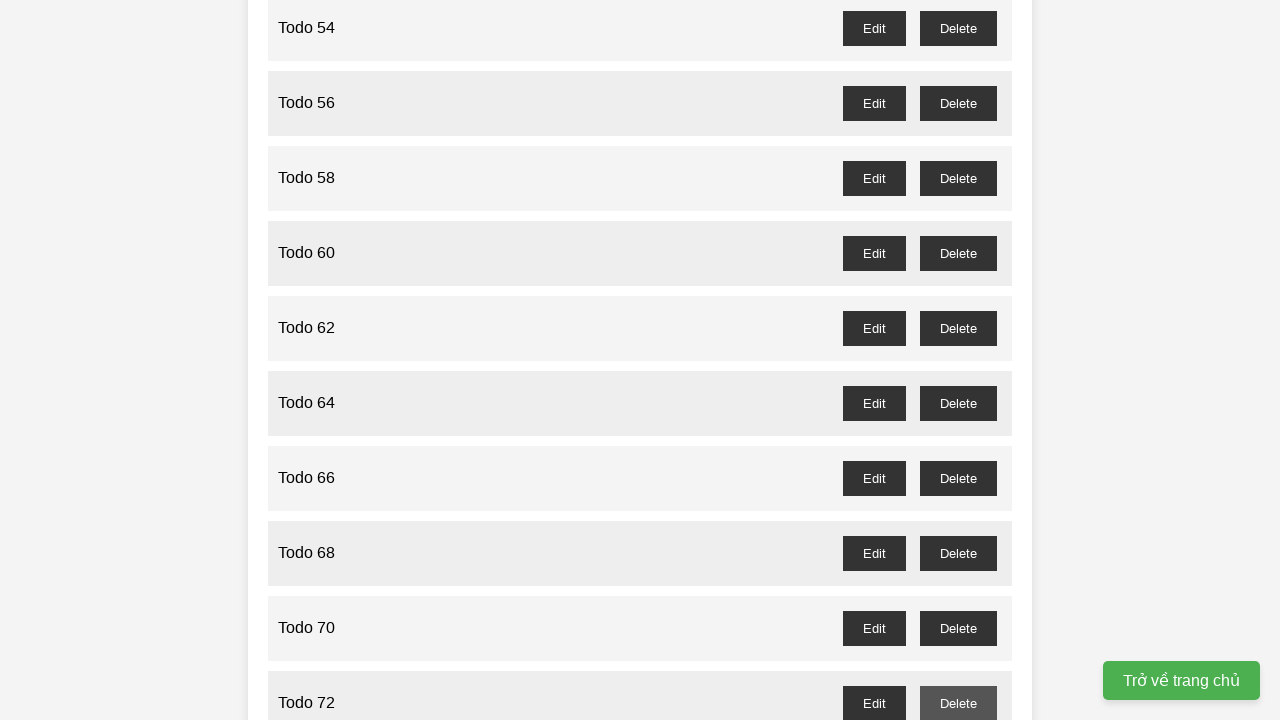

Clicked delete button for odd-numbered item 73 at (958, 360) on button#todo-73-delete
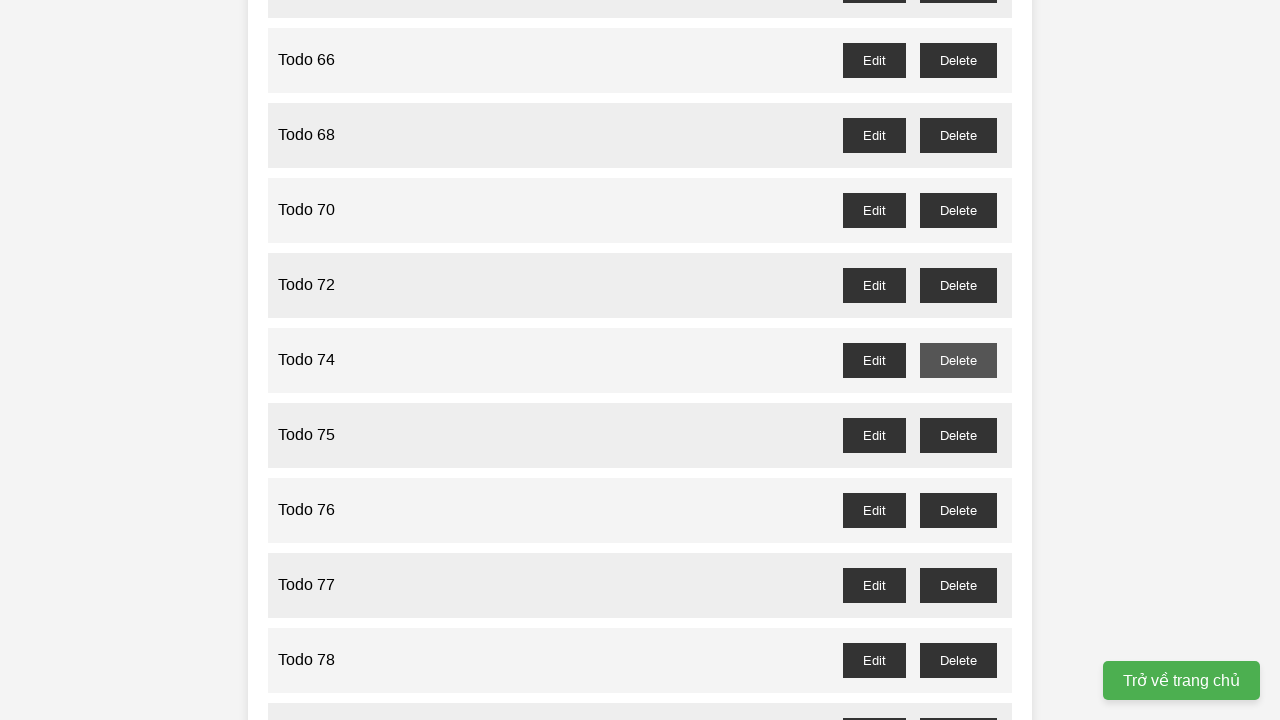

Waited for delete button for item 75
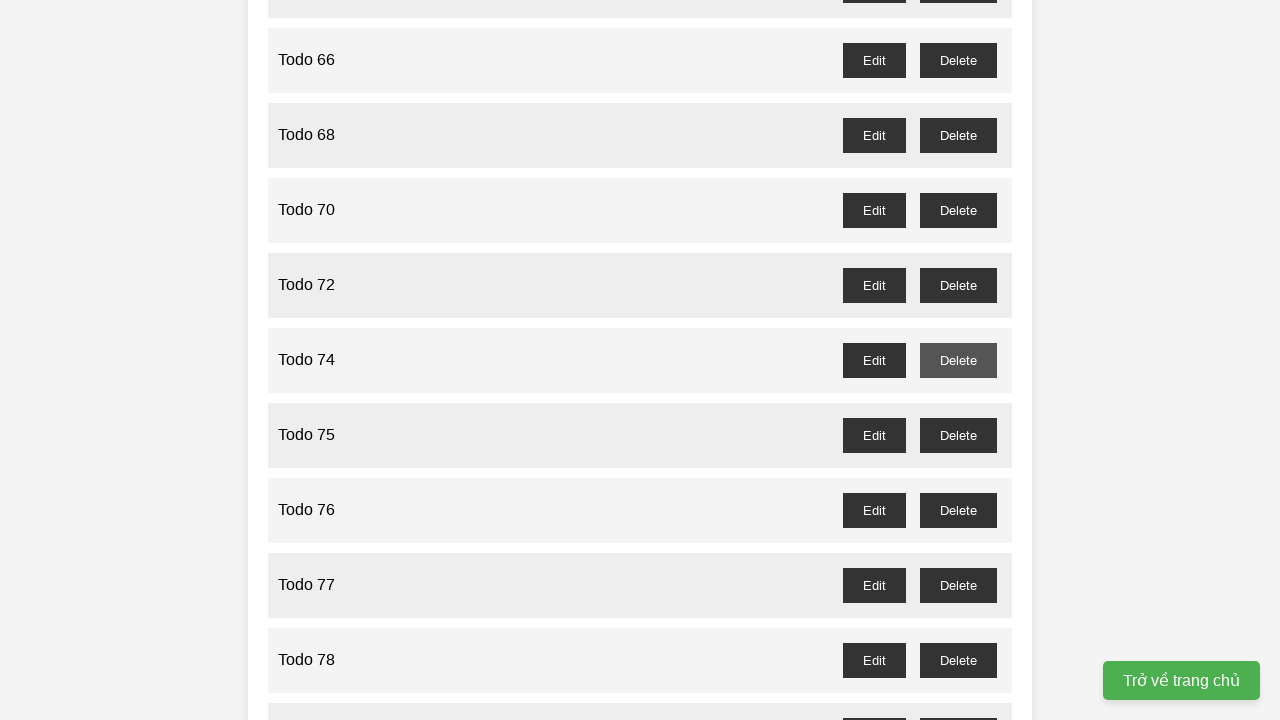

Clicked delete button for odd-numbered item 75 at (958, 435) on button#todo-75-delete
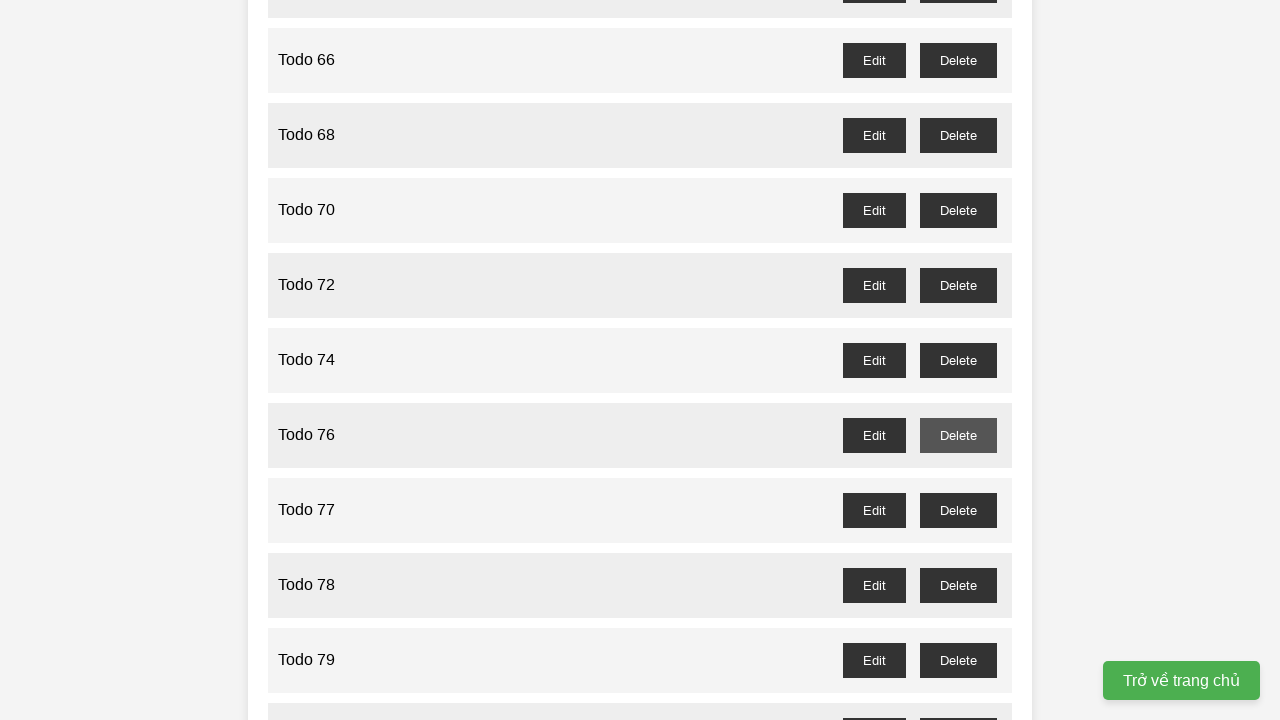

Waited for delete button for item 77
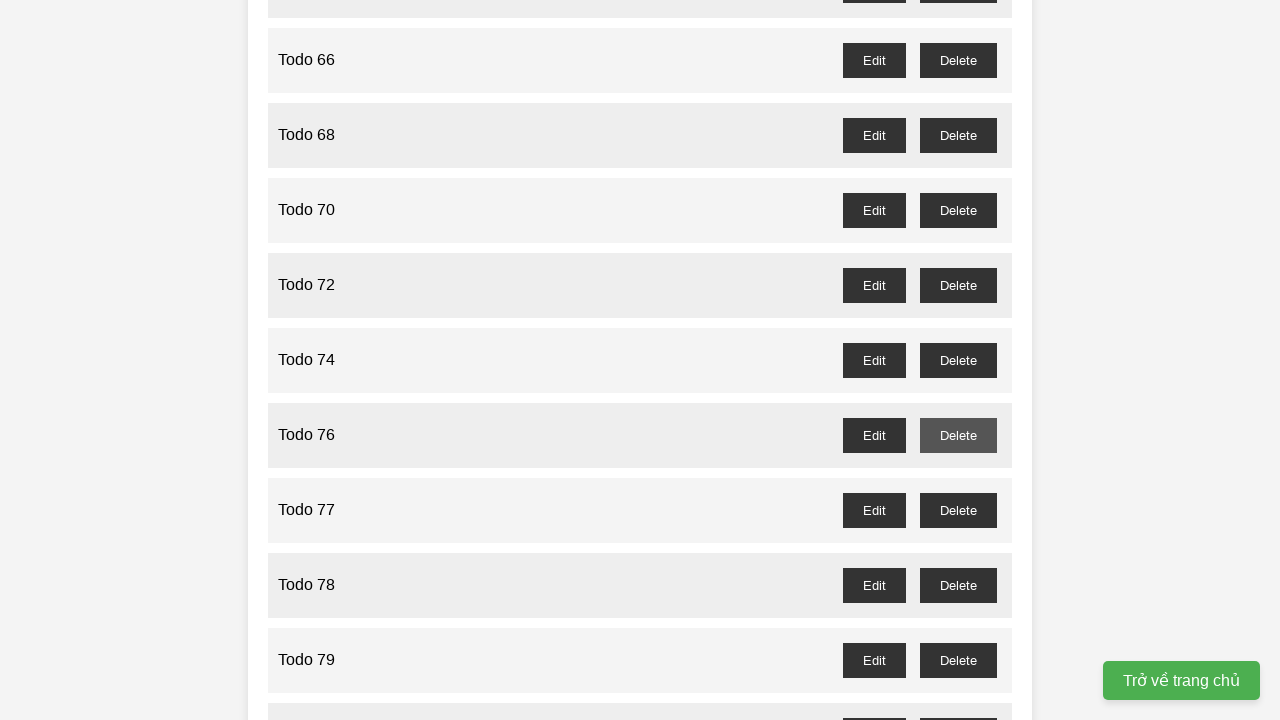

Clicked delete button for odd-numbered item 77 at (958, 510) on button#todo-77-delete
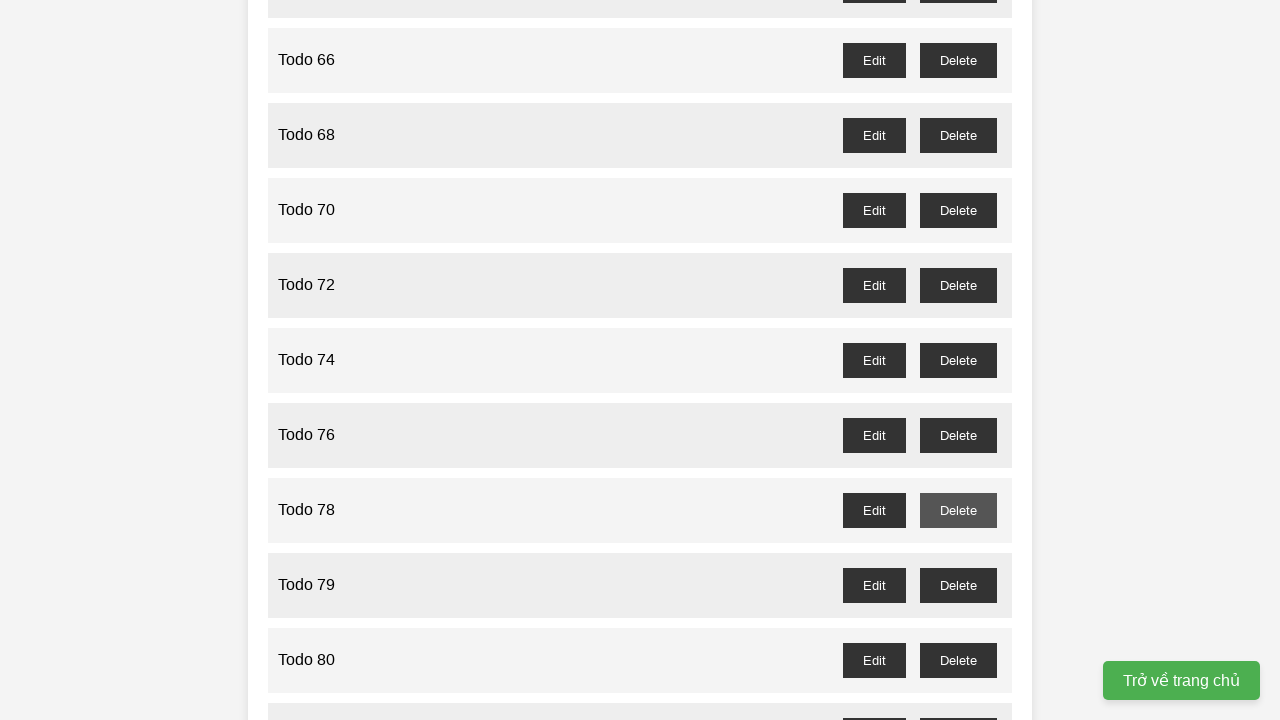

Waited for delete button for item 79
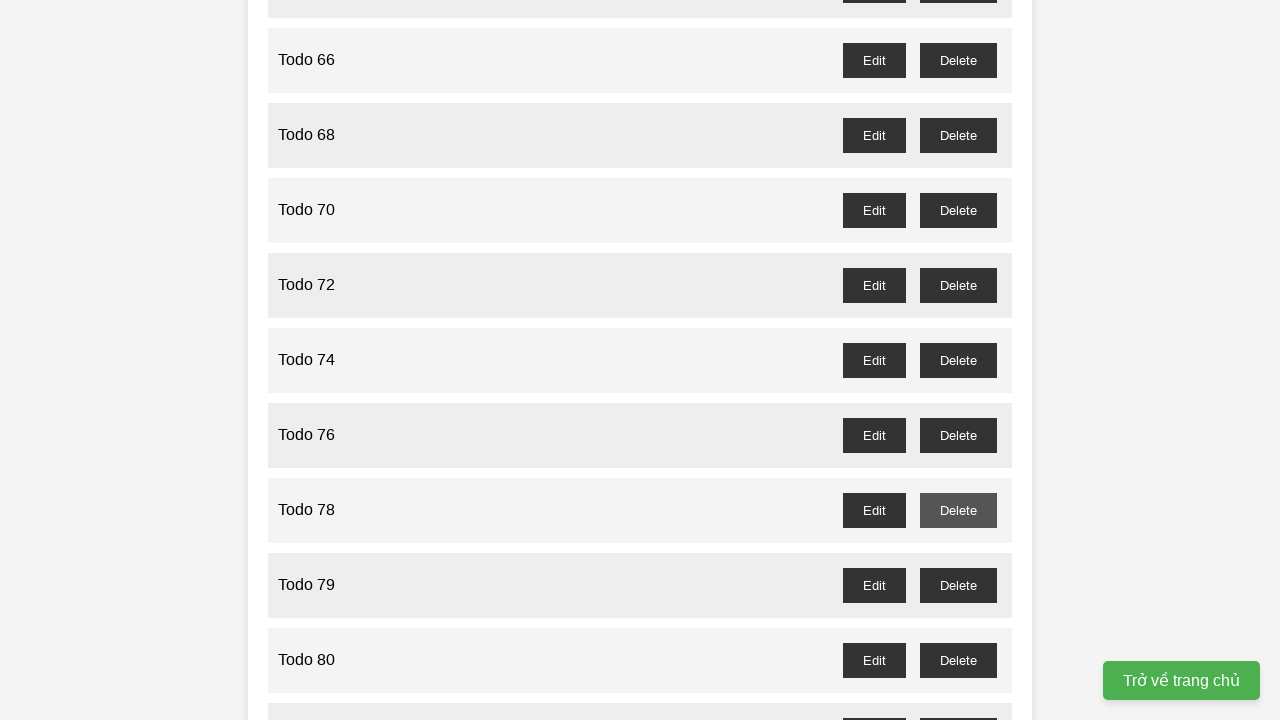

Clicked delete button for odd-numbered item 79 at (958, 585) on button#todo-79-delete
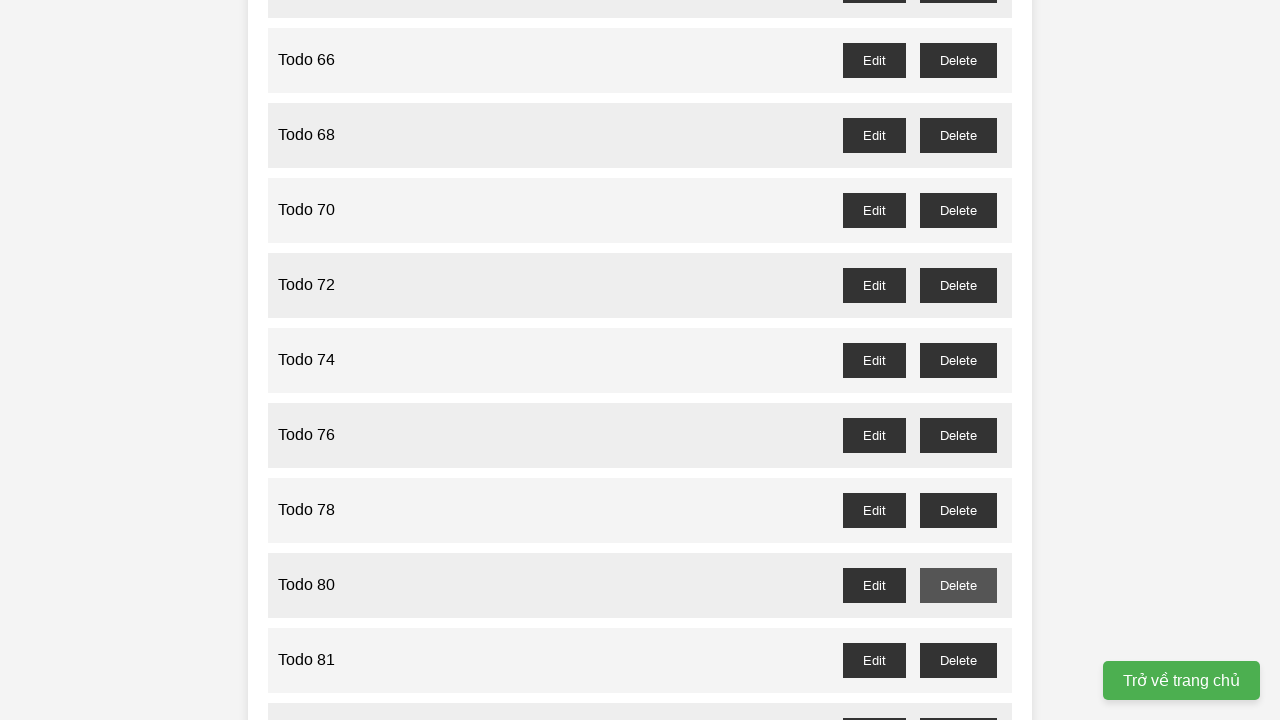

Waited for delete button for item 81
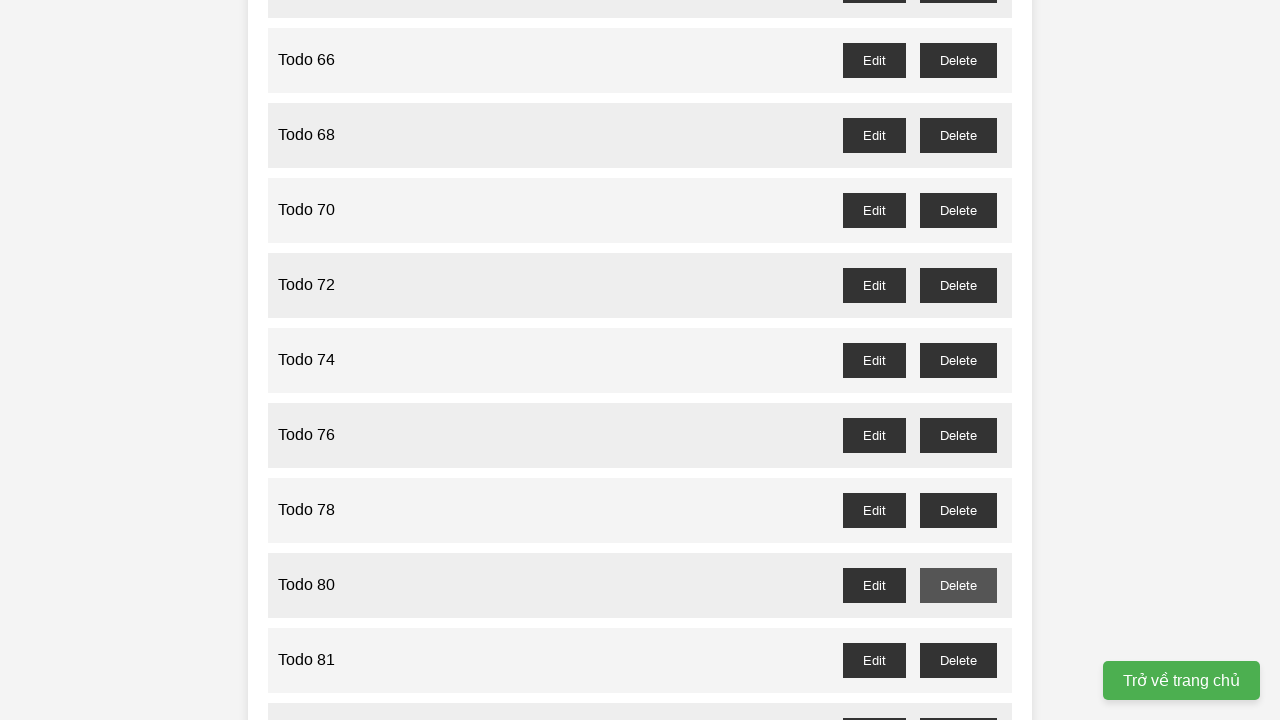

Clicked delete button for odd-numbered item 81 at (958, 660) on button#todo-81-delete
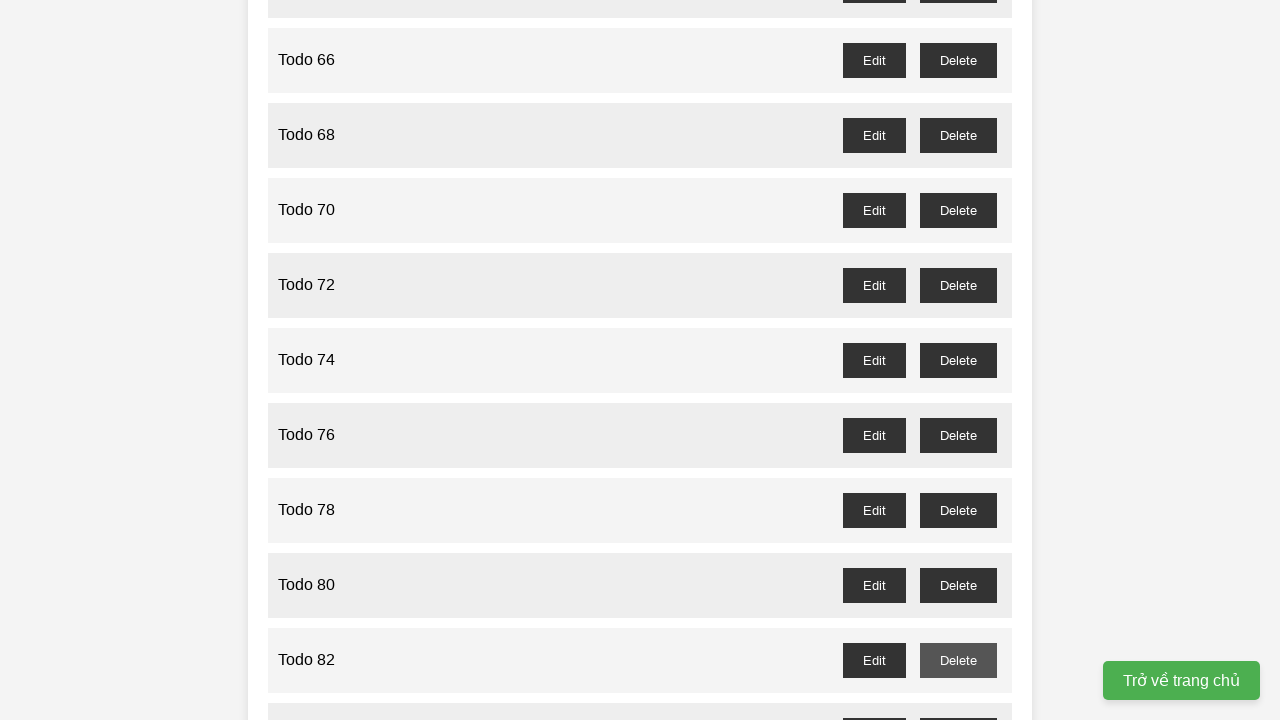

Waited for delete button for item 83
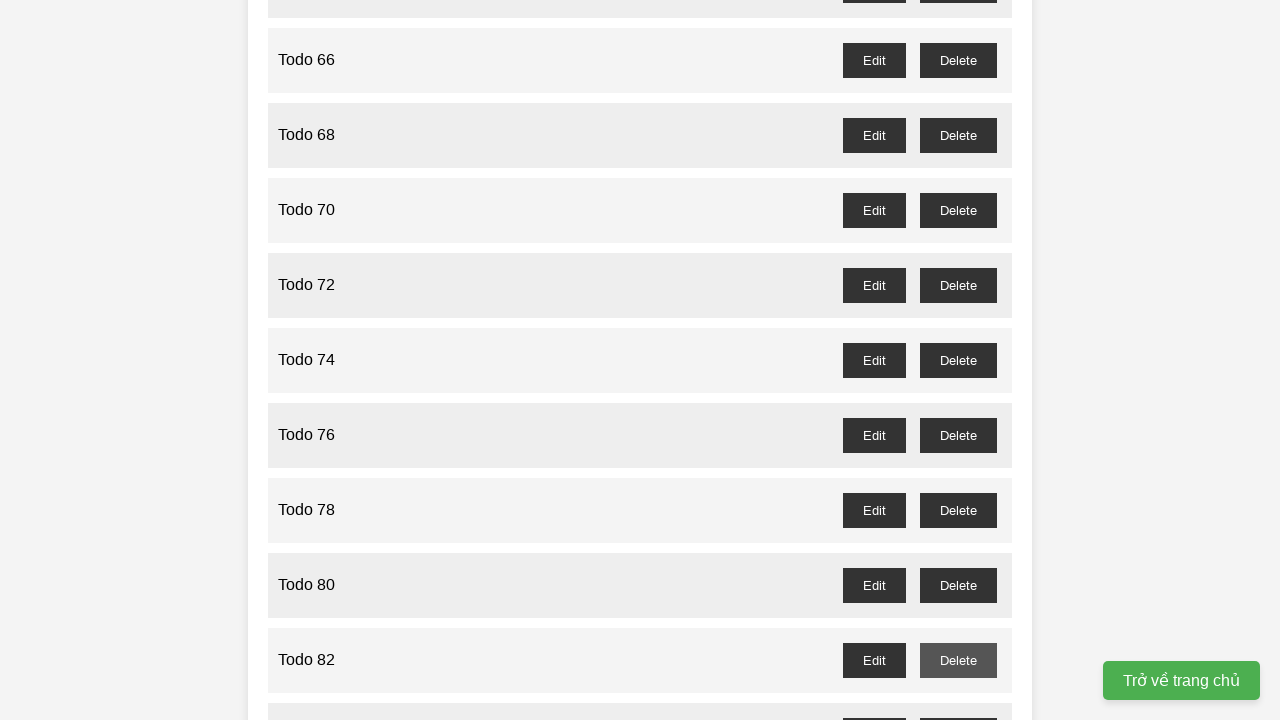

Clicked delete button for odd-numbered item 83 at (958, 703) on button#todo-83-delete
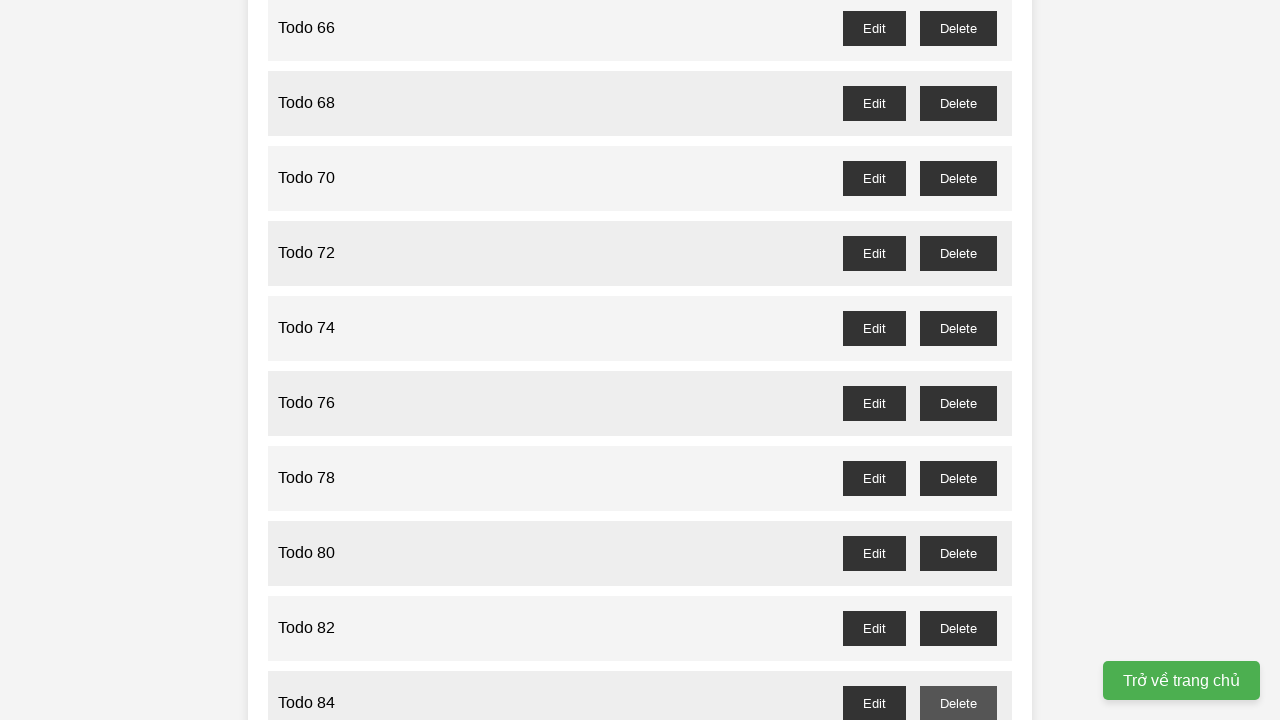

Waited for delete button for item 85
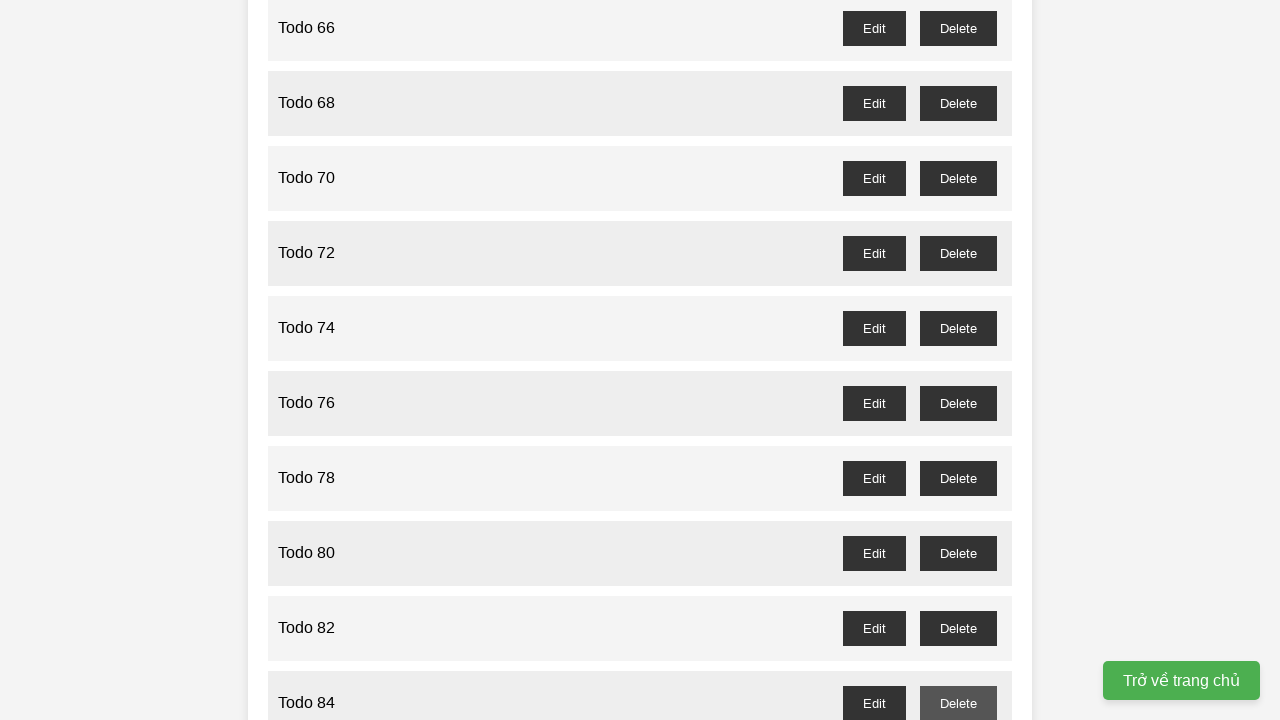

Clicked delete button for odd-numbered item 85 at (958, 360) on button#todo-85-delete
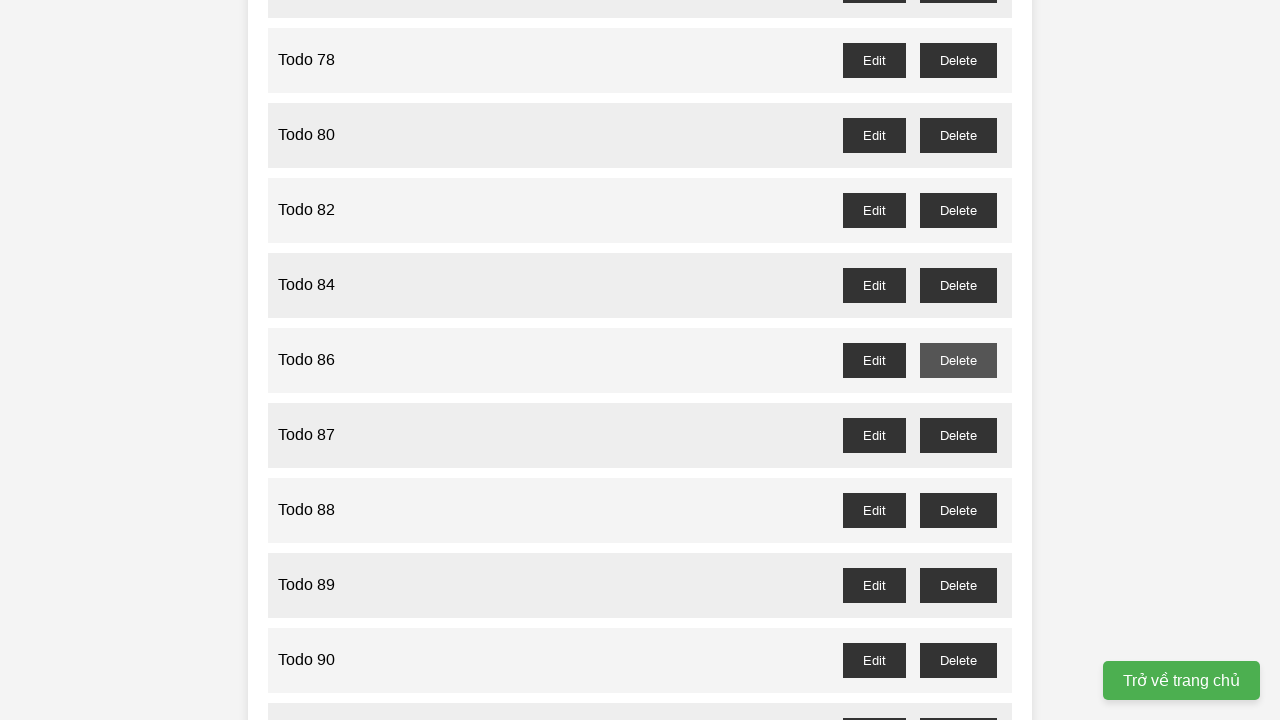

Waited for delete button for item 87
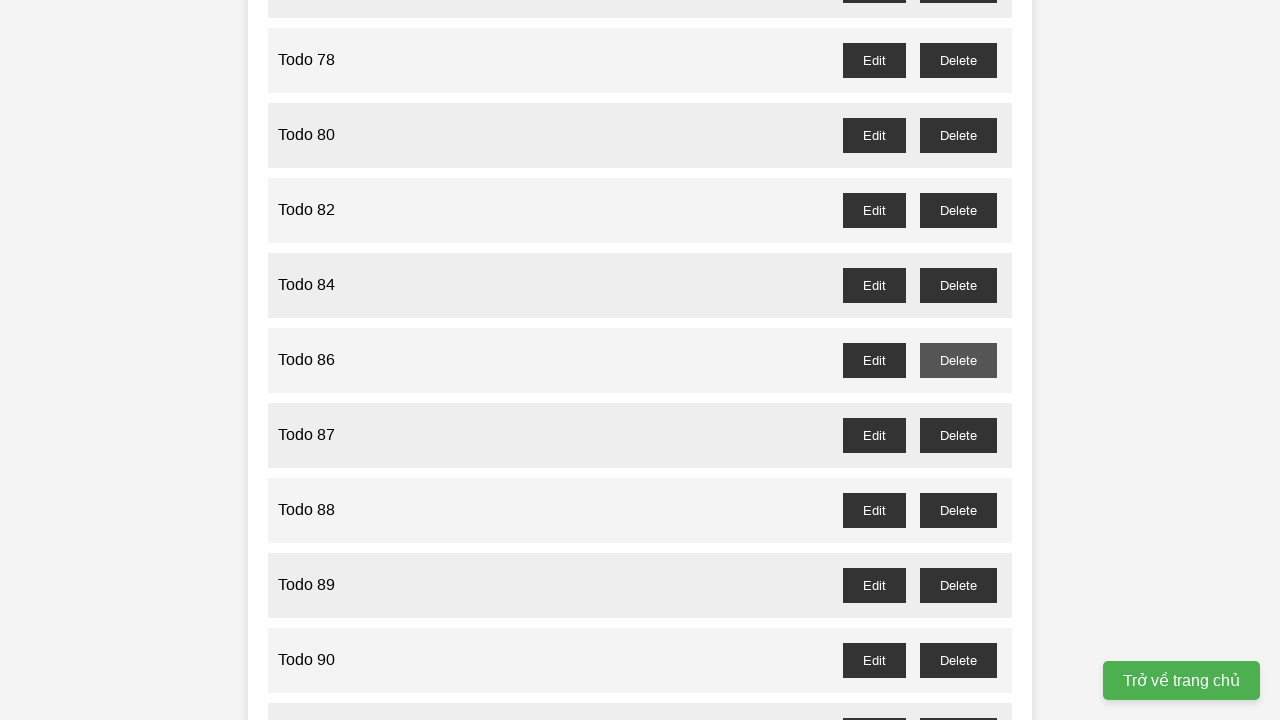

Clicked delete button for odd-numbered item 87 at (958, 435) on button#todo-87-delete
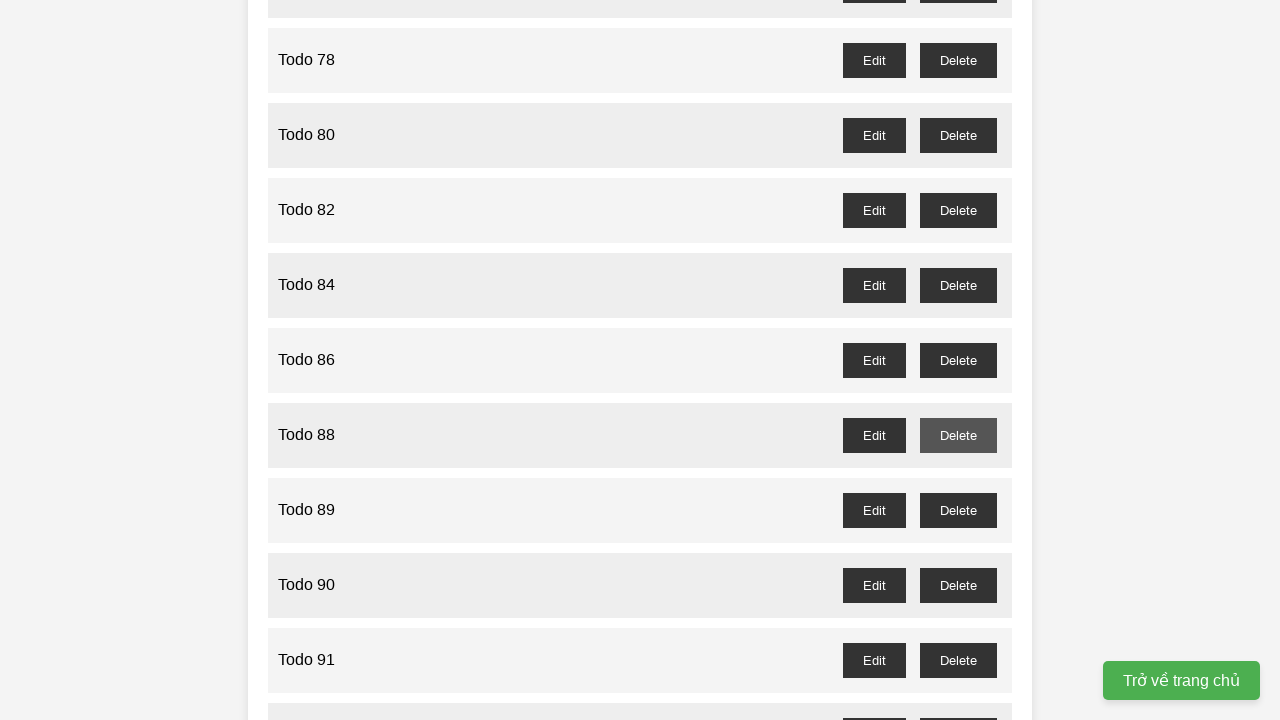

Waited for delete button for item 89
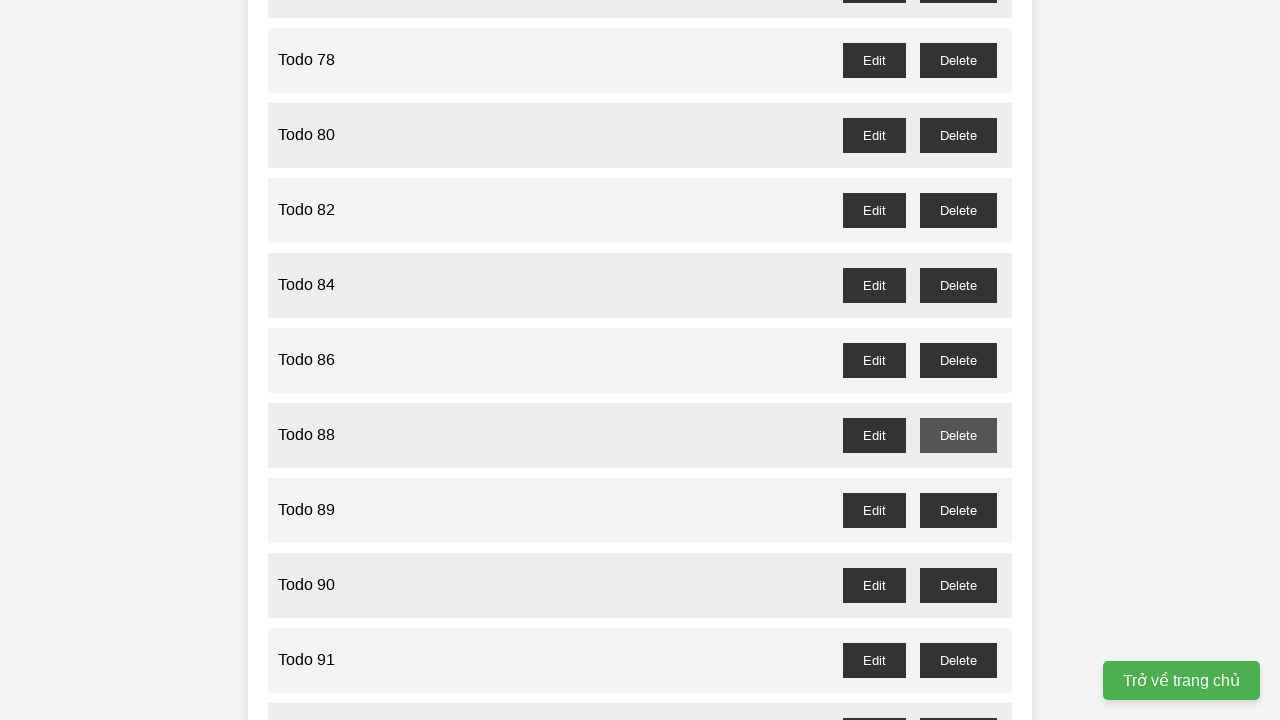

Clicked delete button for odd-numbered item 89 at (958, 510) on button#todo-89-delete
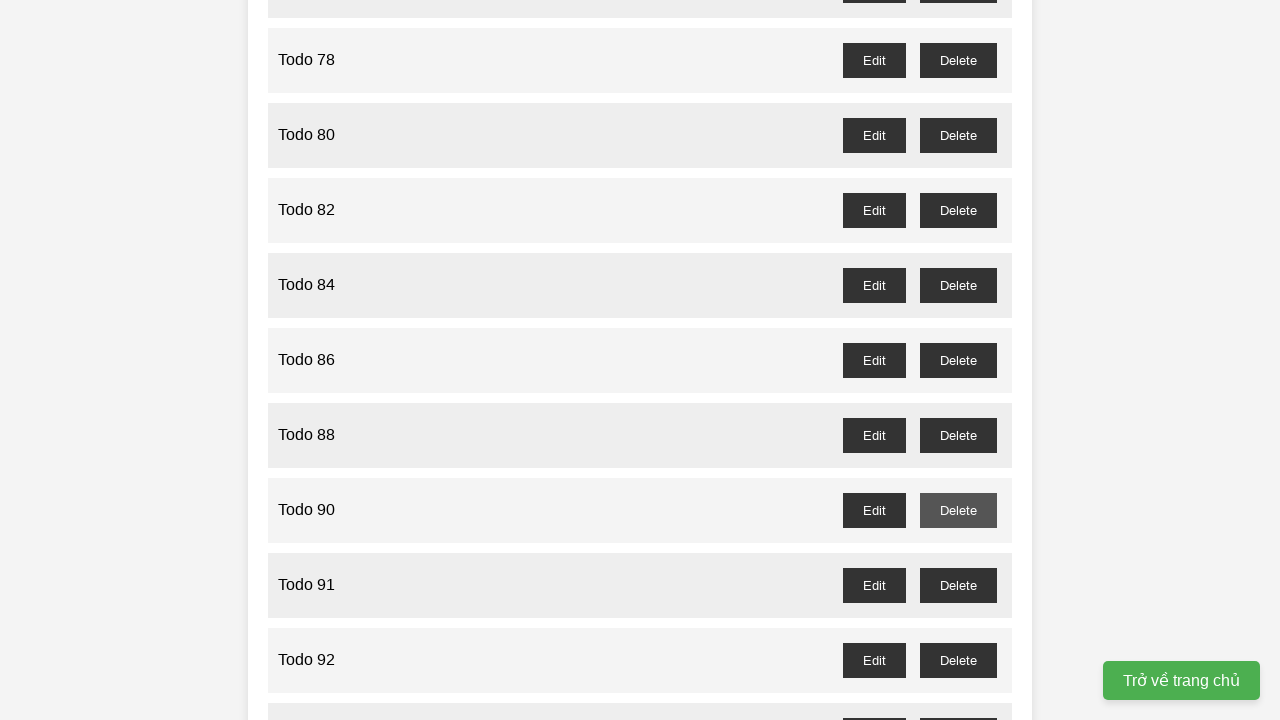

Waited for delete button for item 91
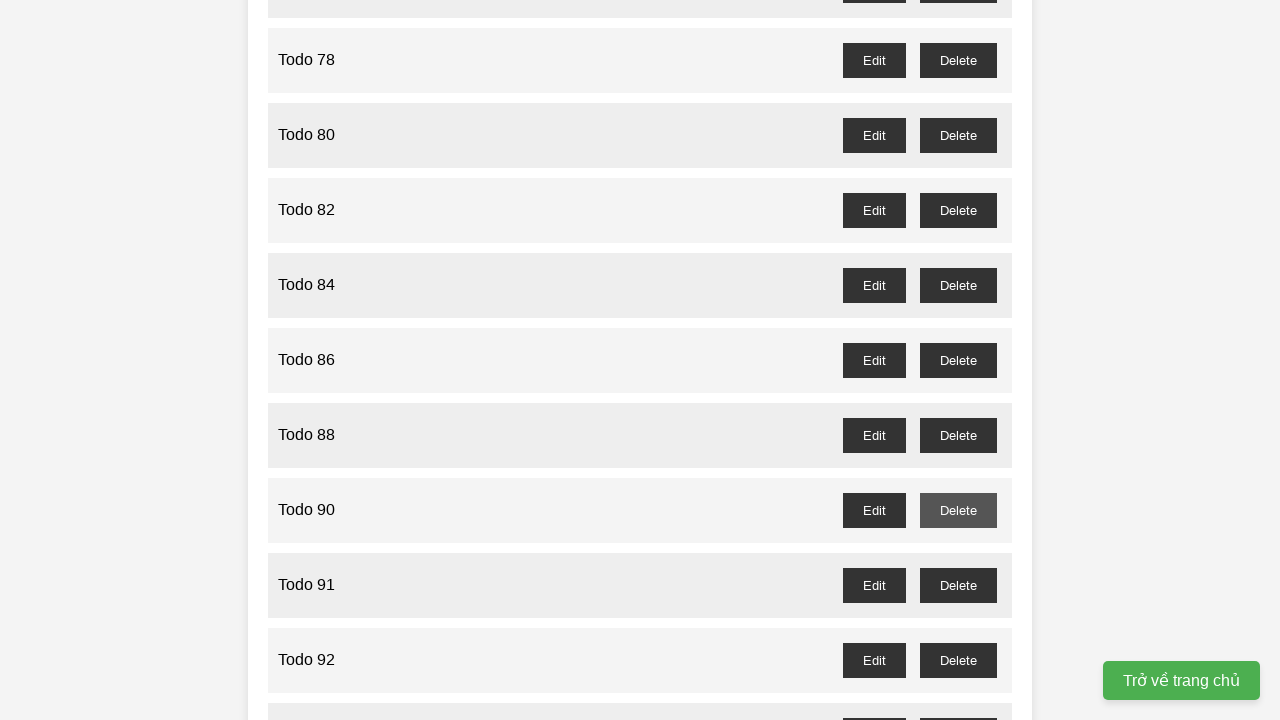

Clicked delete button for odd-numbered item 91 at (958, 585) on button#todo-91-delete
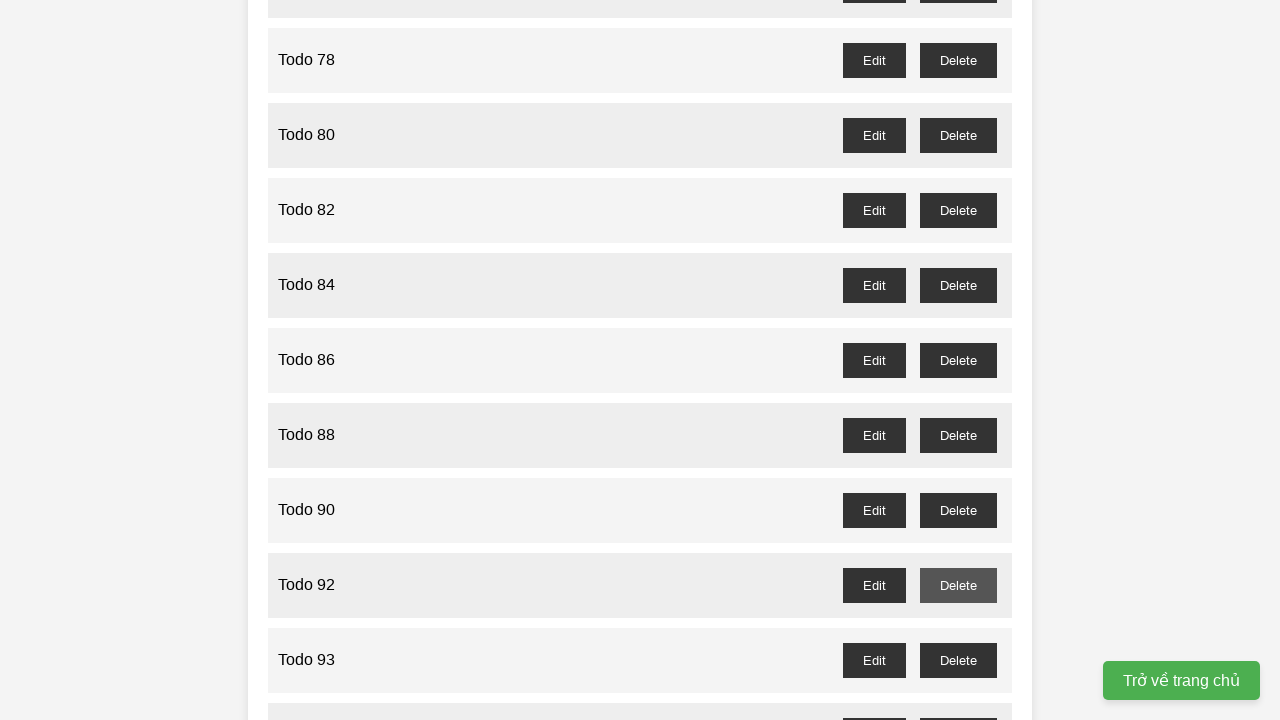

Waited for delete button for item 93
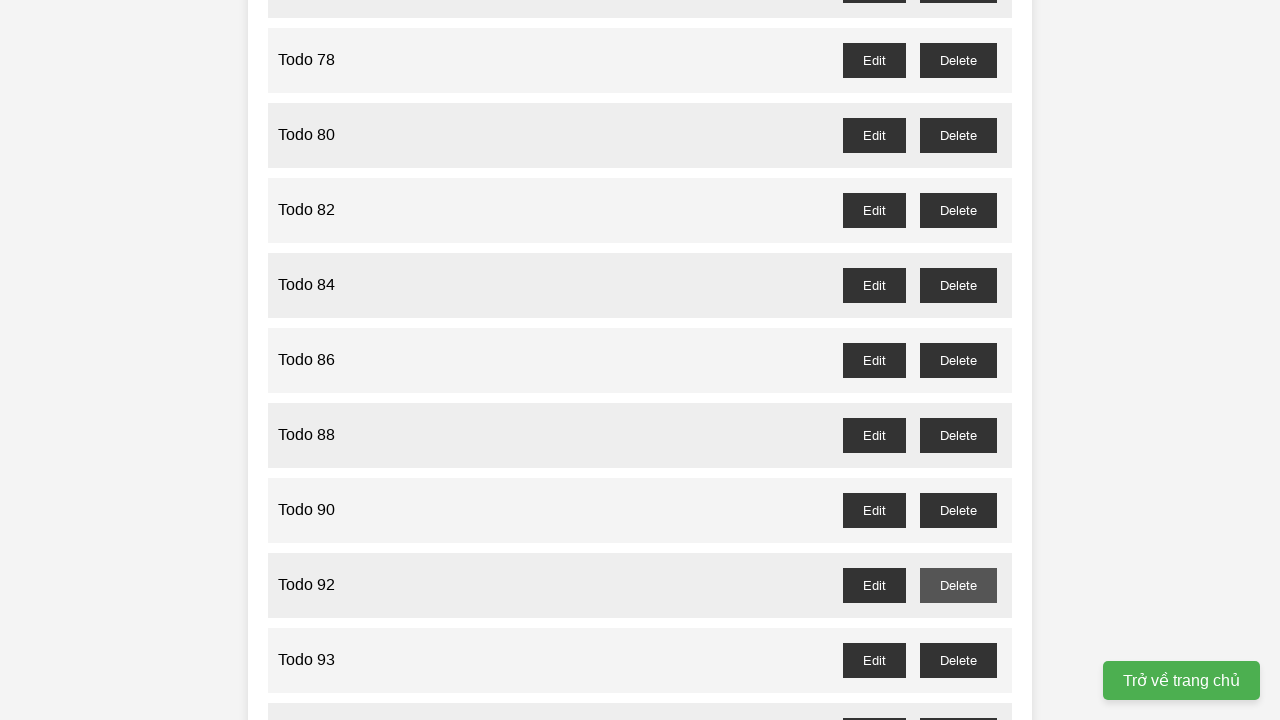

Clicked delete button for odd-numbered item 93 at (958, 660) on button#todo-93-delete
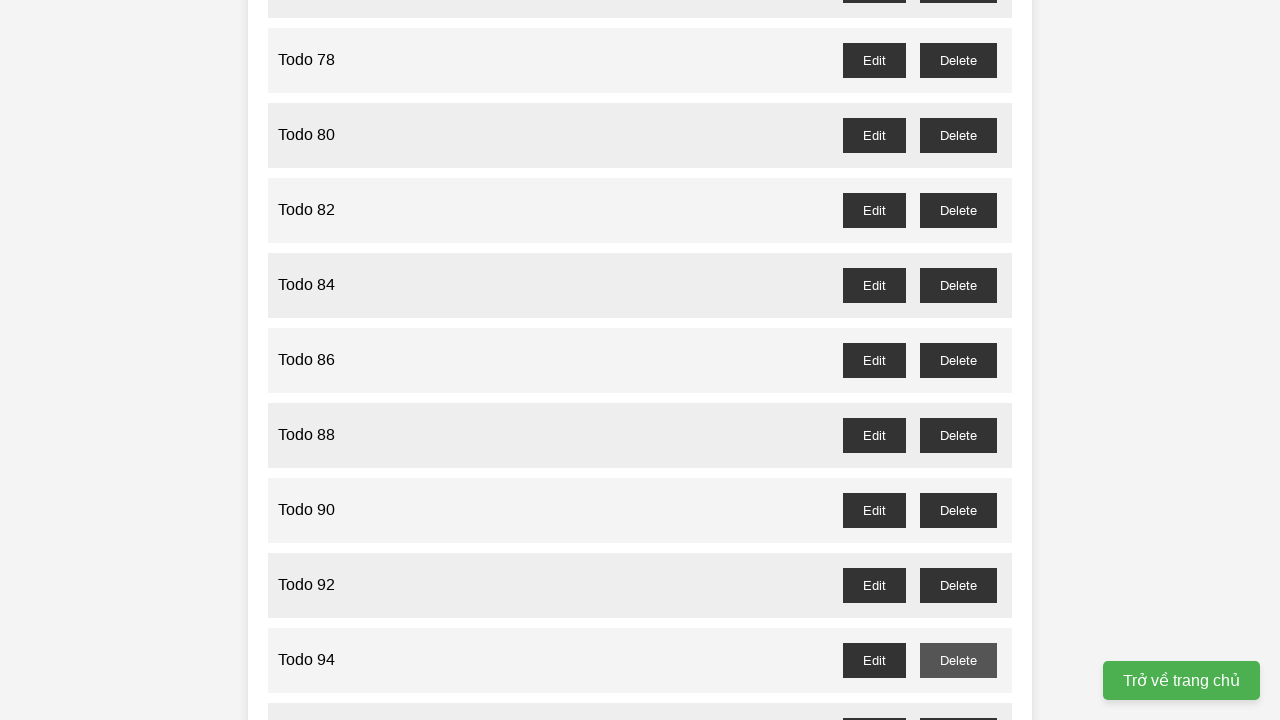

Waited for delete button for item 95
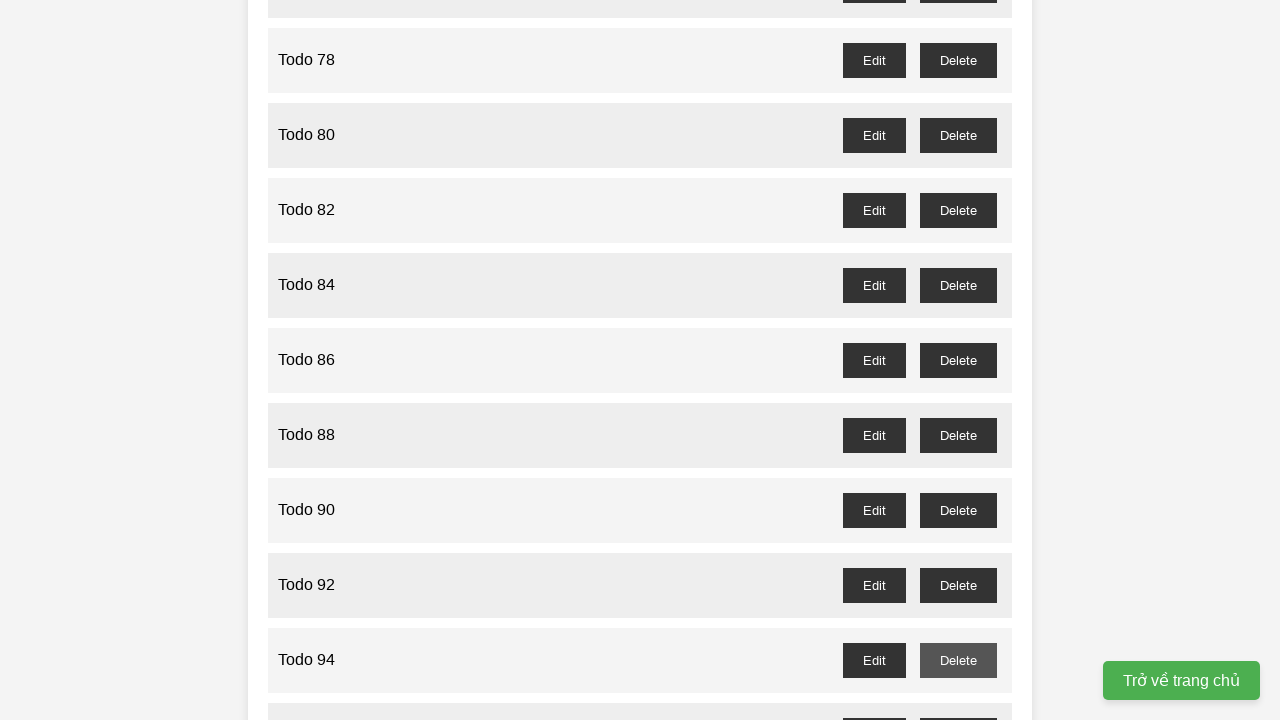

Clicked delete button for odd-numbered item 95 at (958, 703) on button#todo-95-delete
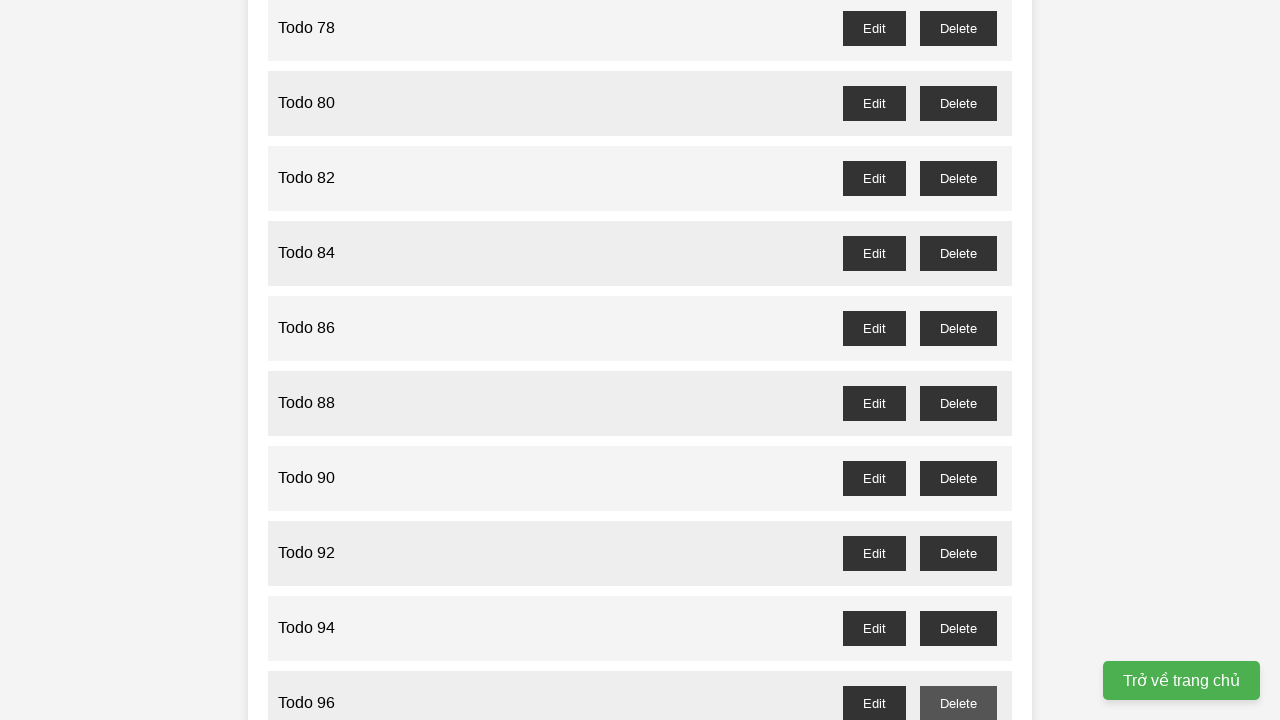

Waited for delete button for item 97
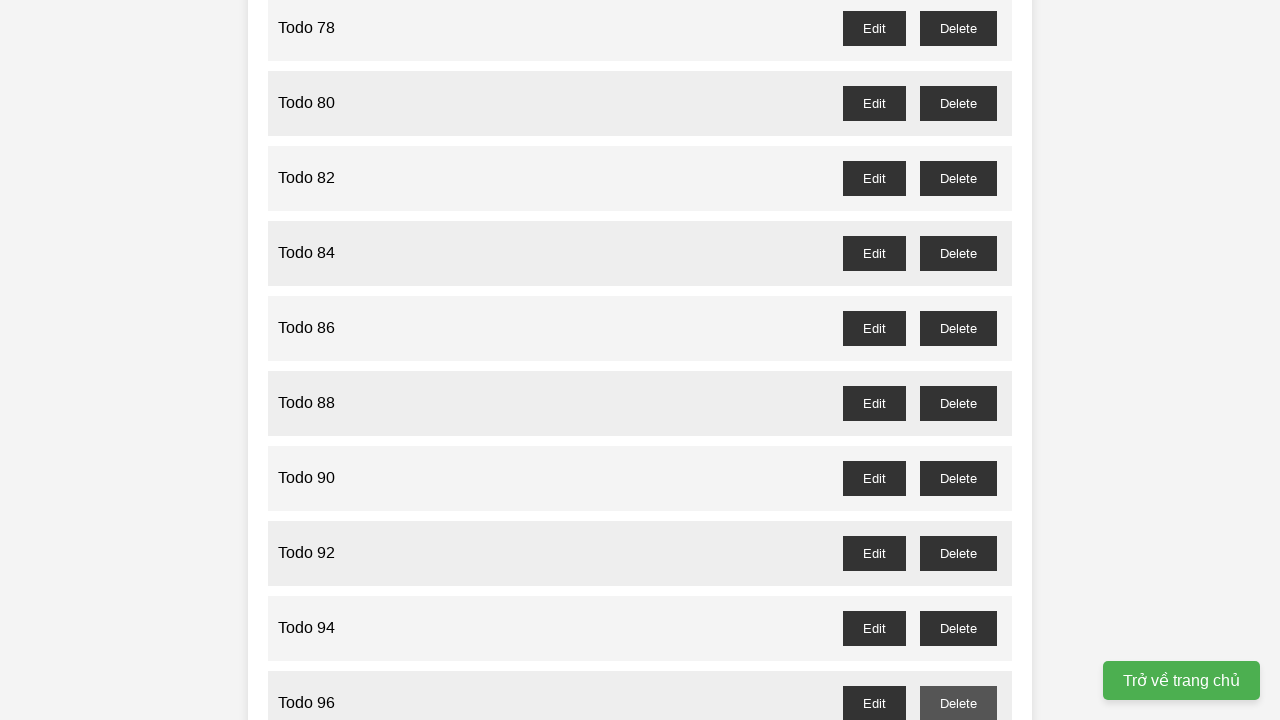

Clicked delete button for odd-numbered item 97 at (958, 406) on button#todo-97-delete
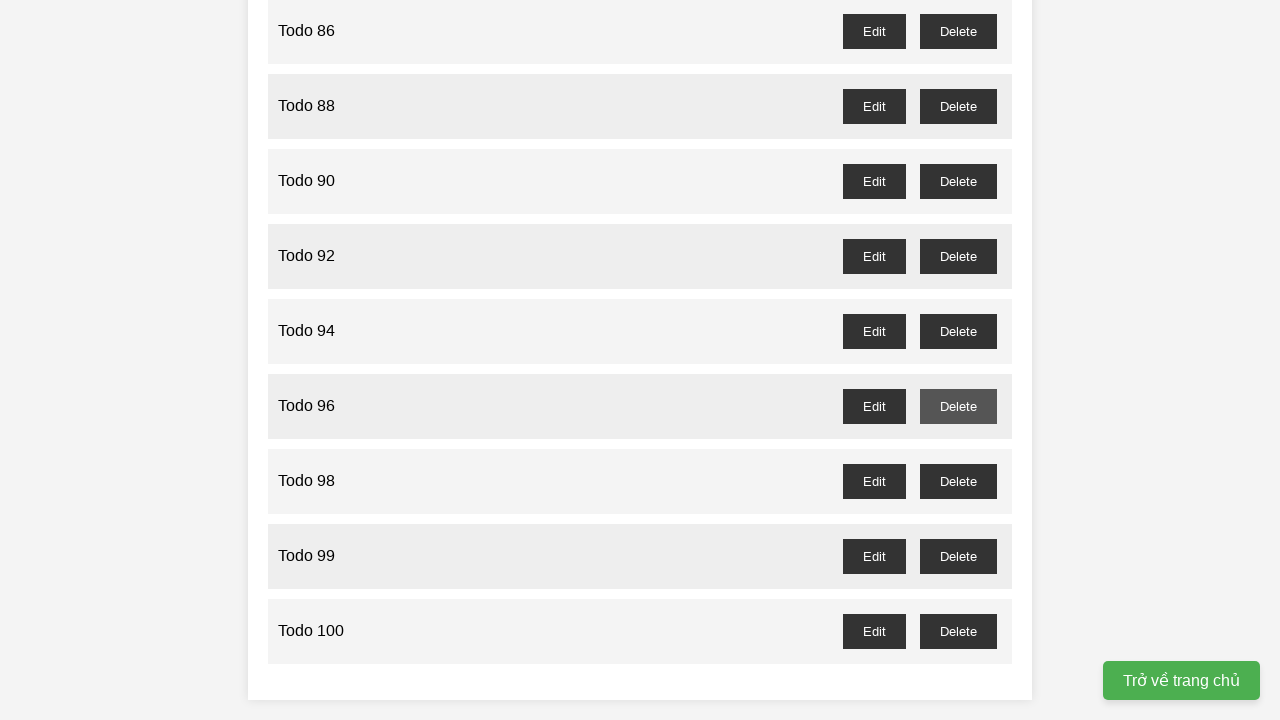

Waited for delete button for item 99
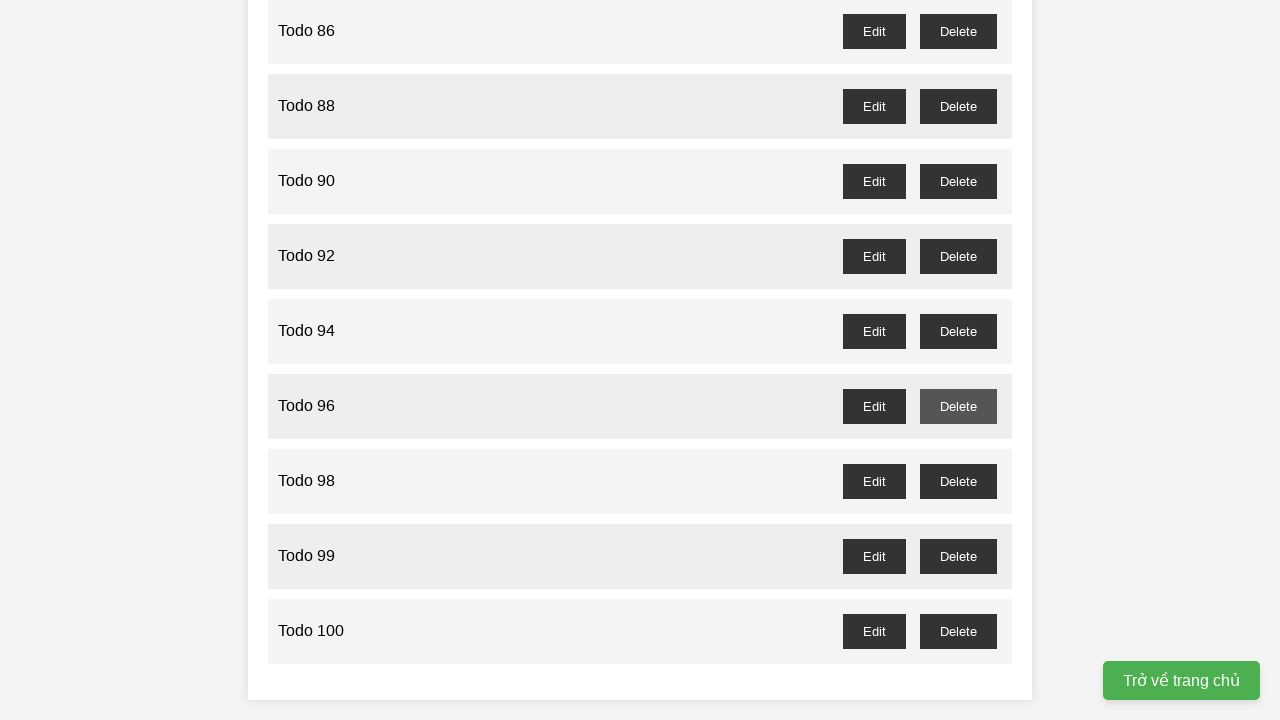

Clicked delete button for odd-numbered item 99 at (958, 556) on button#todo-99-delete
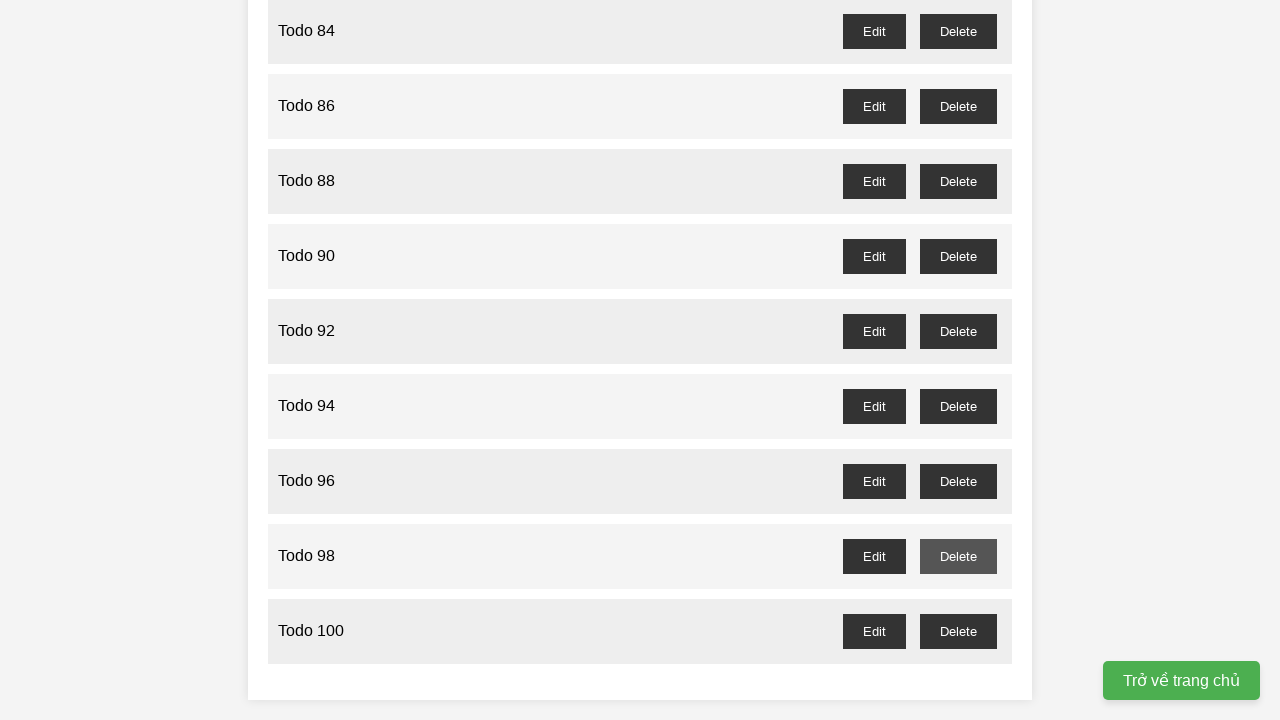

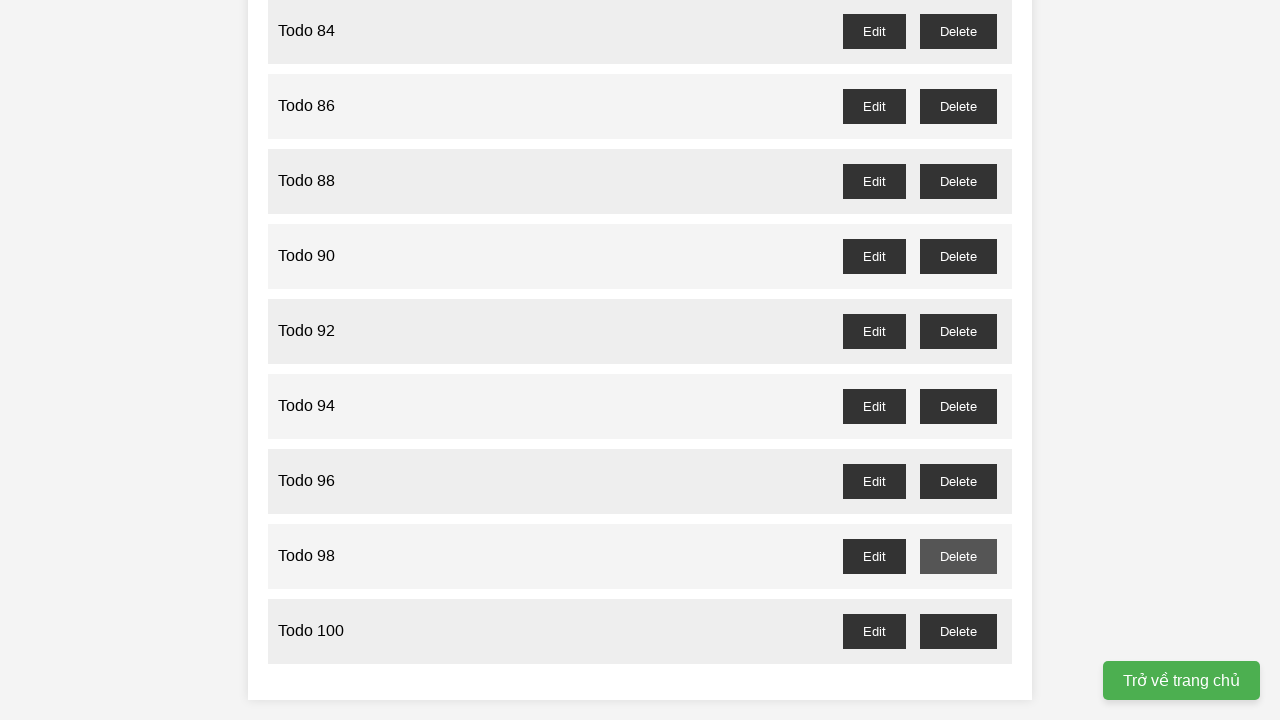